Tests the existence of a download button for 'Combustíveis Automotivos' data by expanding the resources section and verifying the button is visible

Starting URL: https://dados.gov.br/dados/conjuntos-dados/serie-historica-de-precos-de-combustiveis-e-de-glp

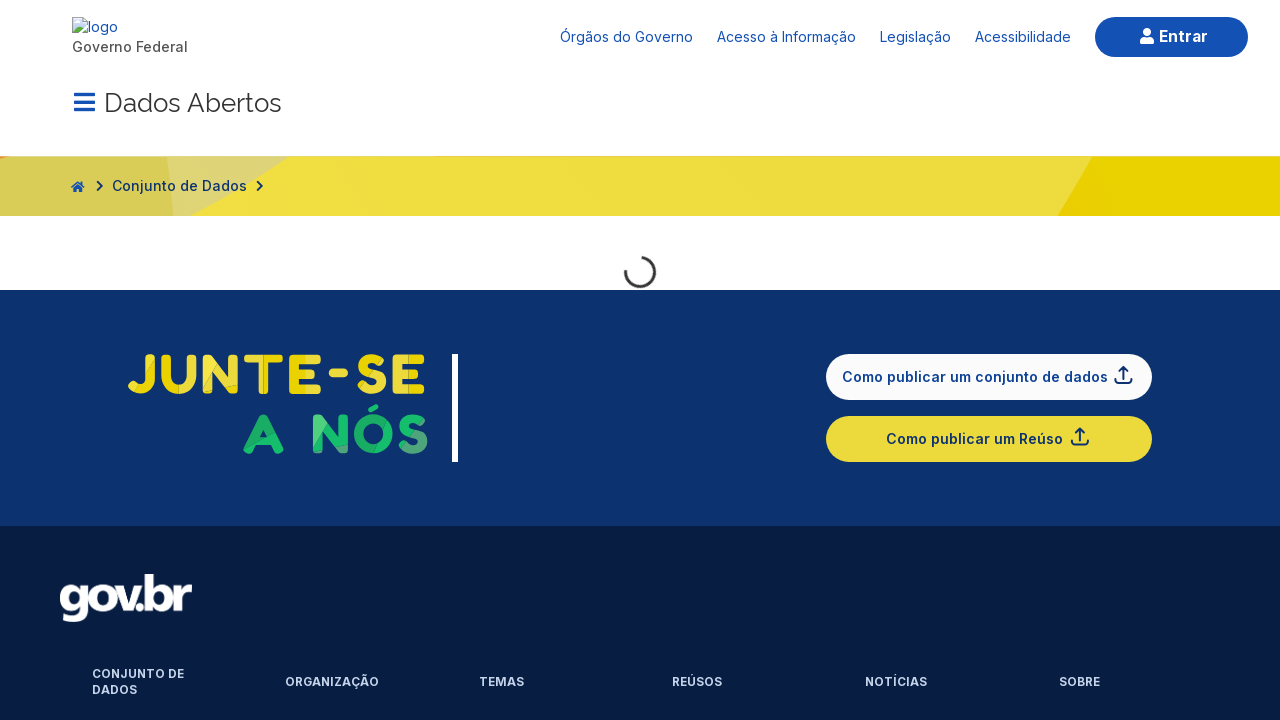

Clicked resources collapse button to expand the section at (857, 360) on button.botao-collapse-Recursos
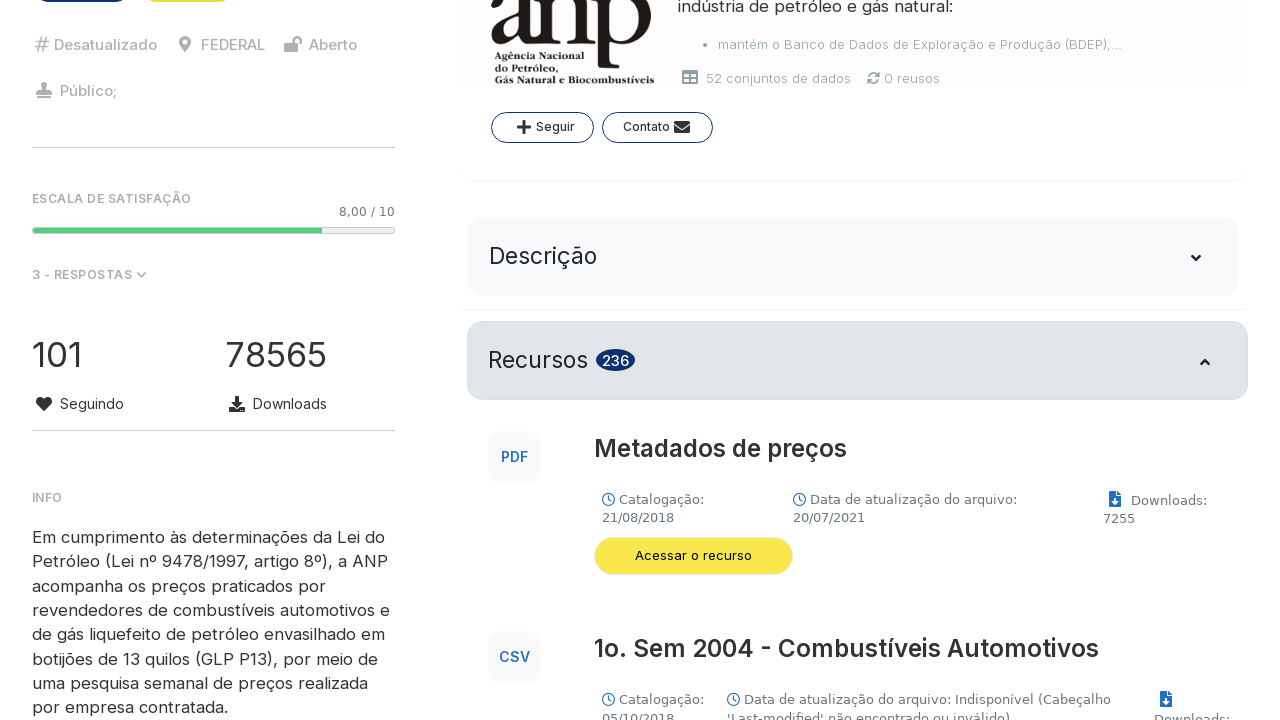

Waited for expansion animation to complete
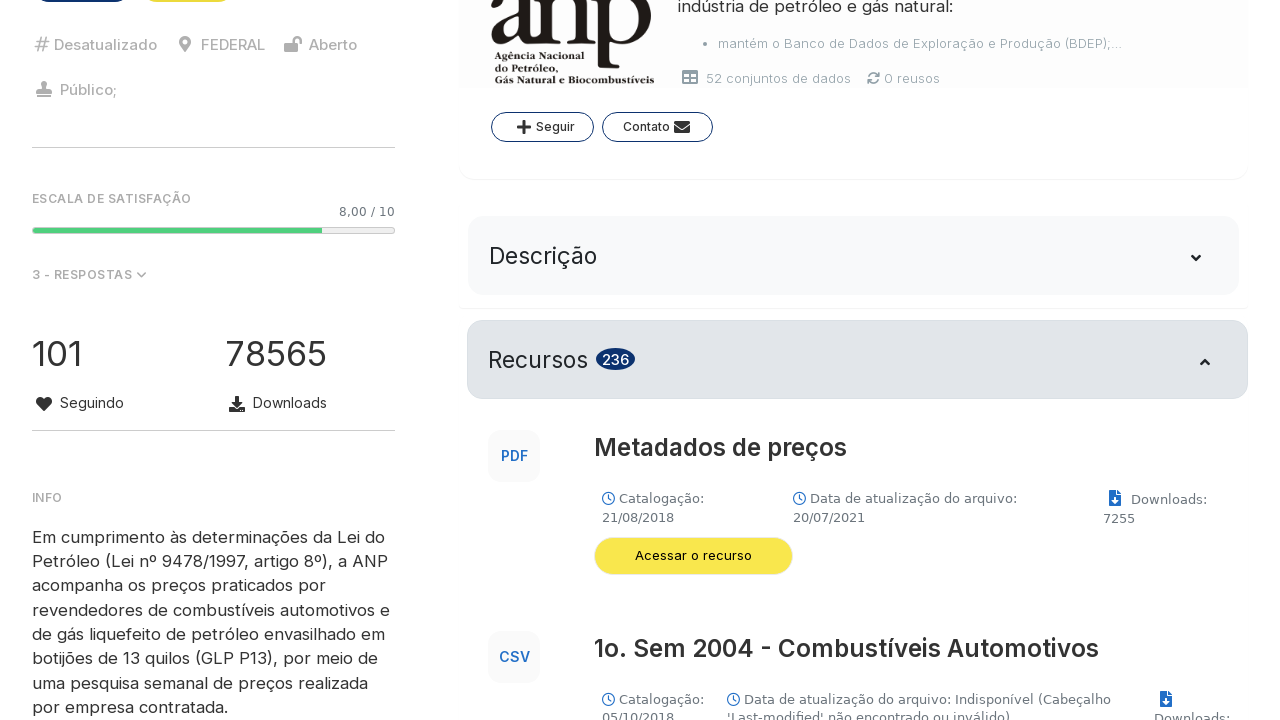

Located all data block elements
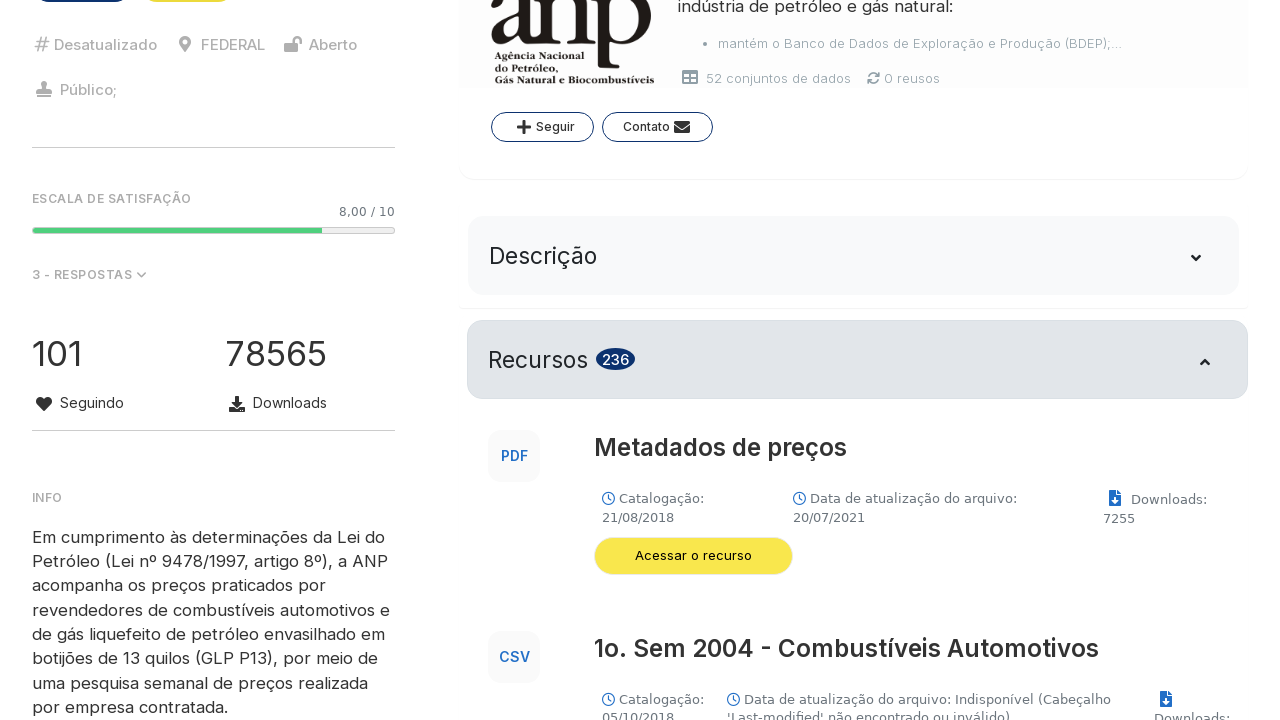

Extracted title from data block: Metadados de preços
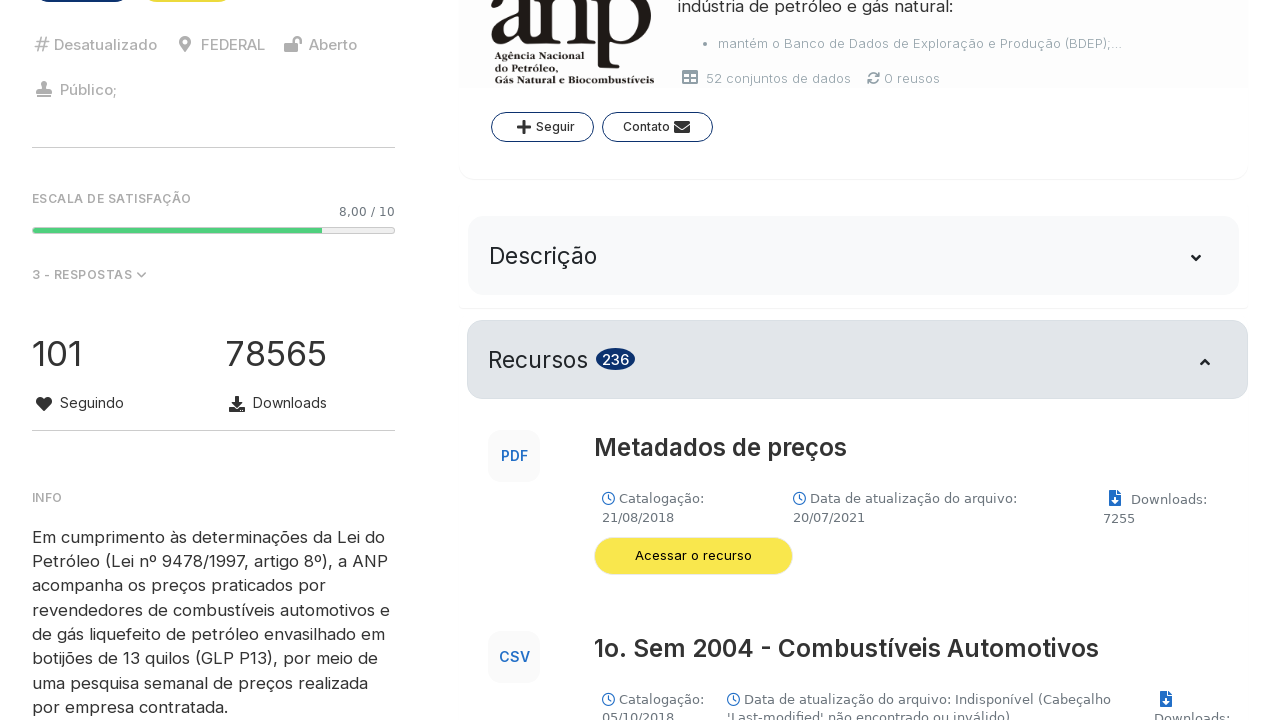

Extracted title from data block: 1o. Sem 2004 - Combustíveis Automotivos
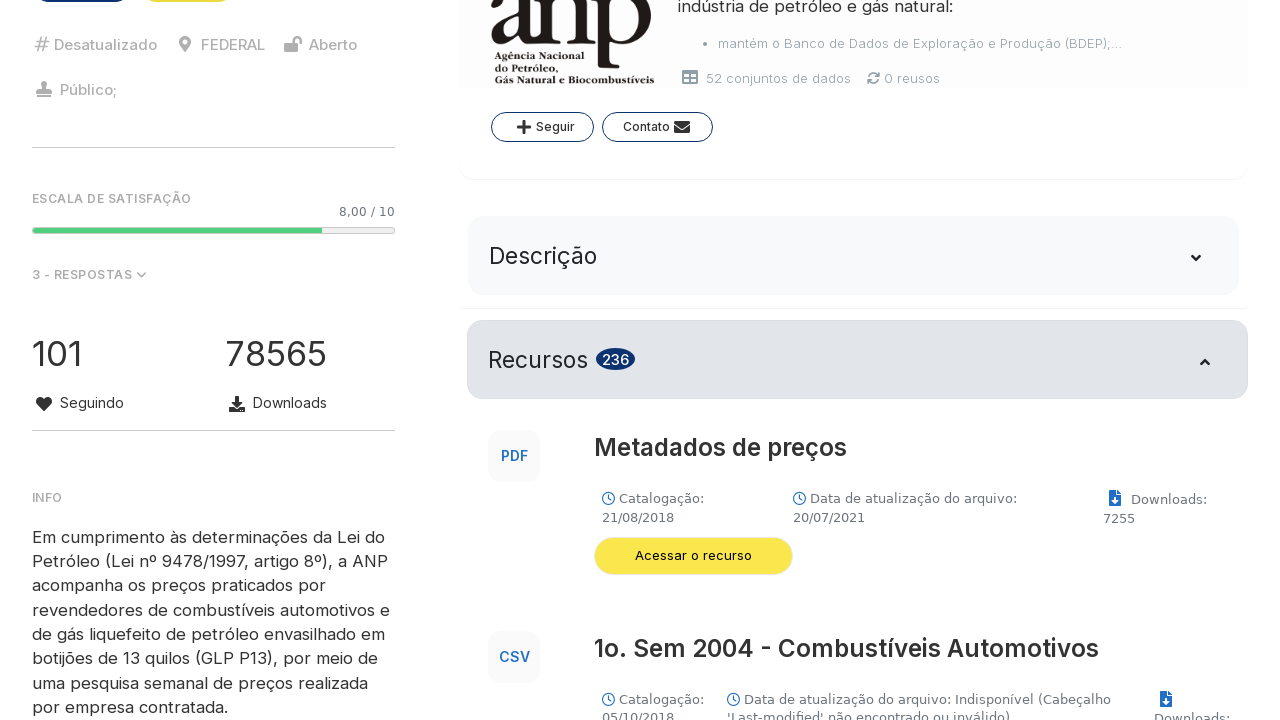

Located download button for 'Combustíveis Automotivos' dataset
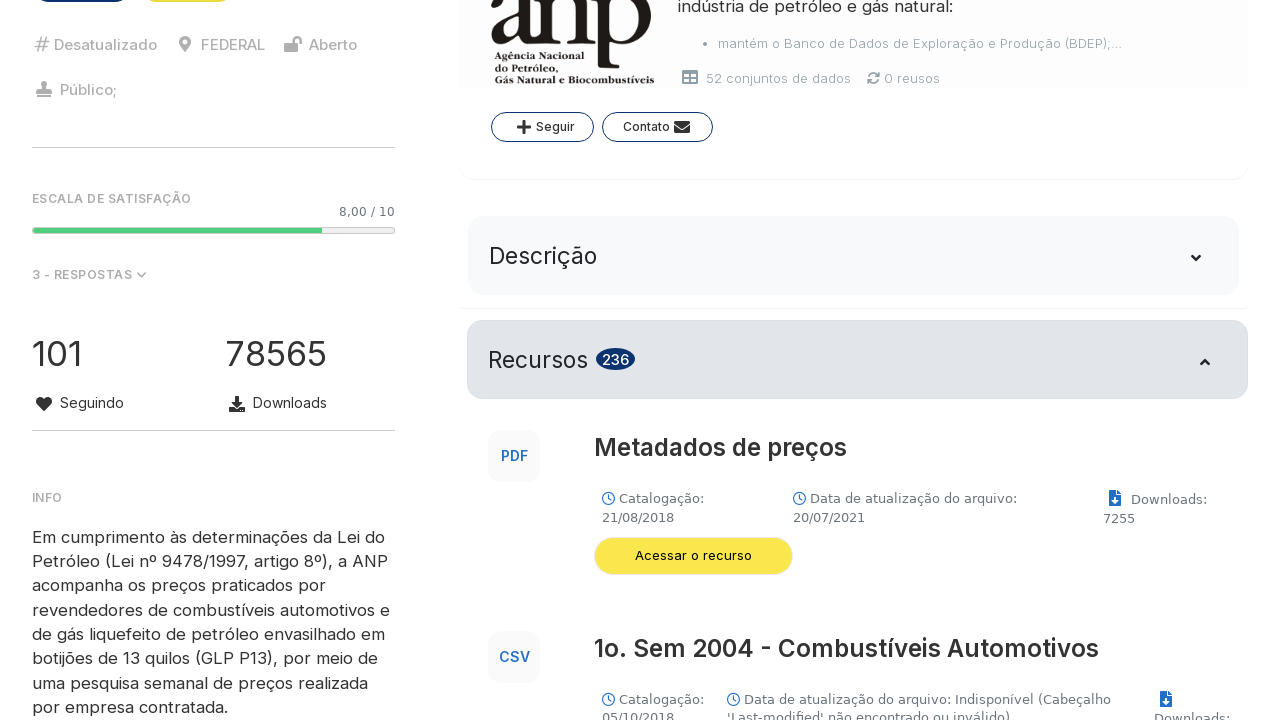

Verified download button is visible for dataset: 1o. Sem 2004 - Combustíveis Automotivos
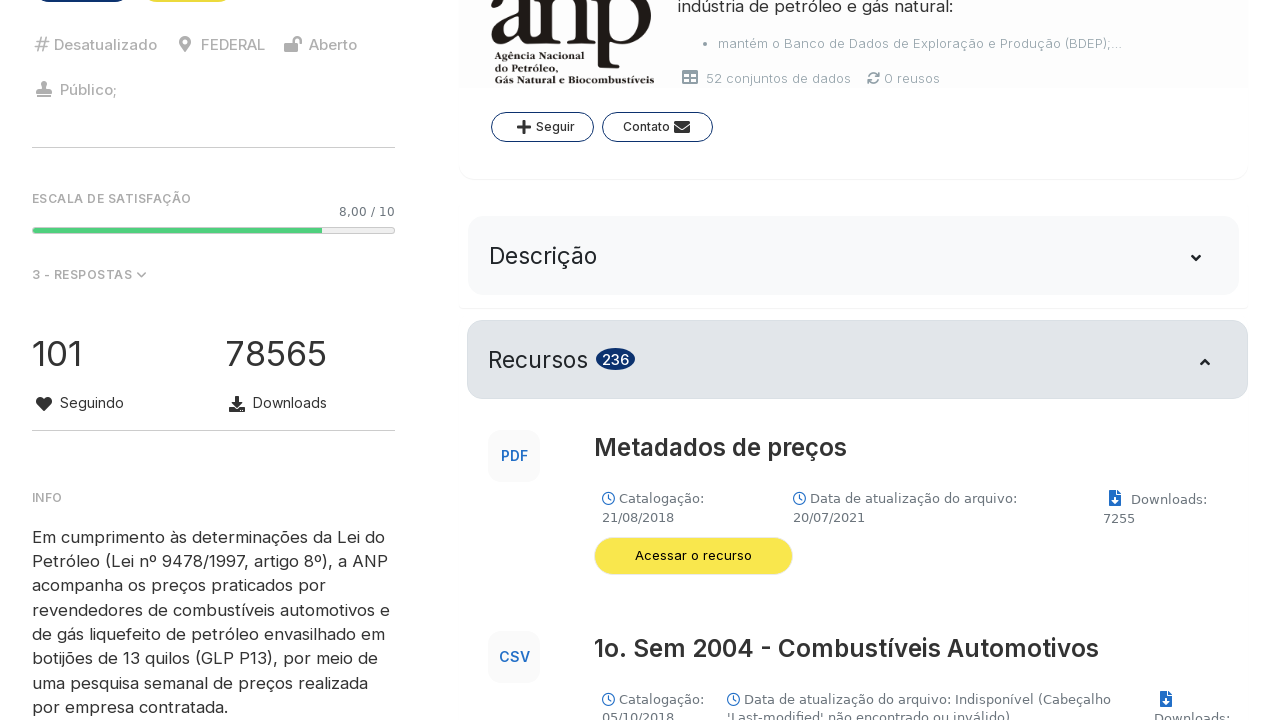

Extracted title from data block: 2o. Sem 2004 - Combustíveis Automotivos
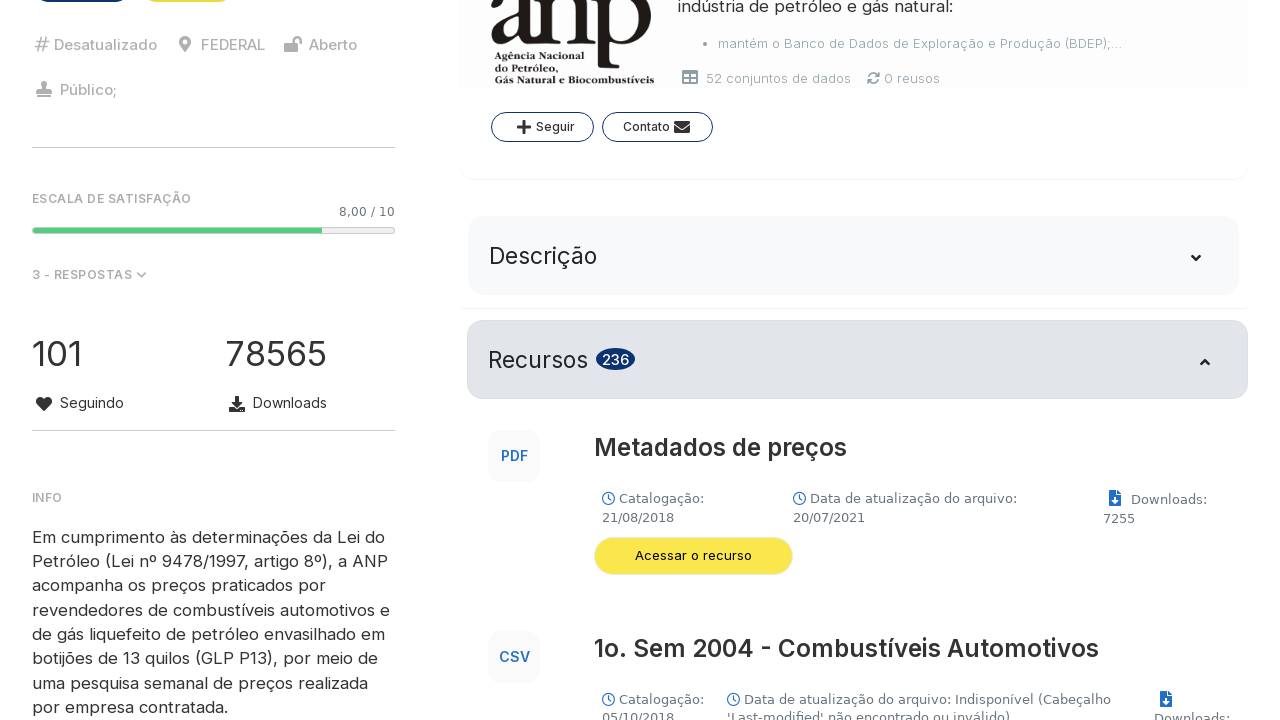

Located download button for 'Combustíveis Automotivos' dataset
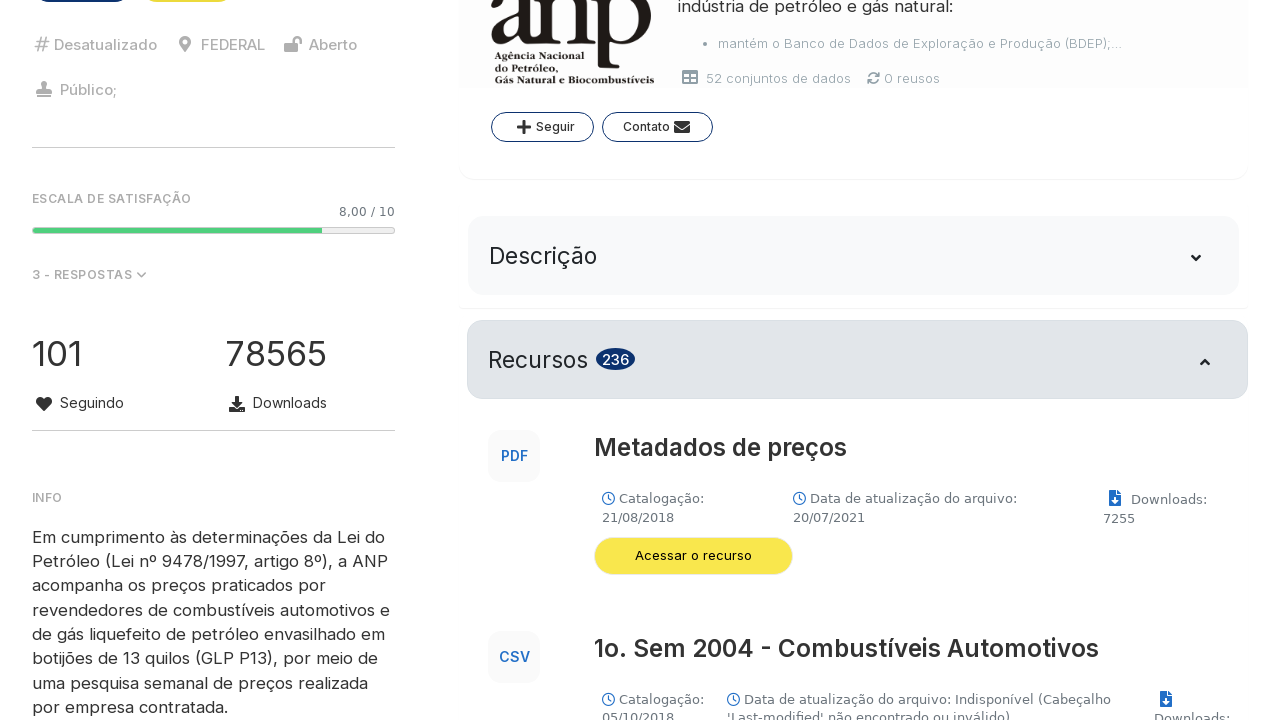

Verified download button is visible for dataset: 2o. Sem 2004 - Combustíveis Automotivos
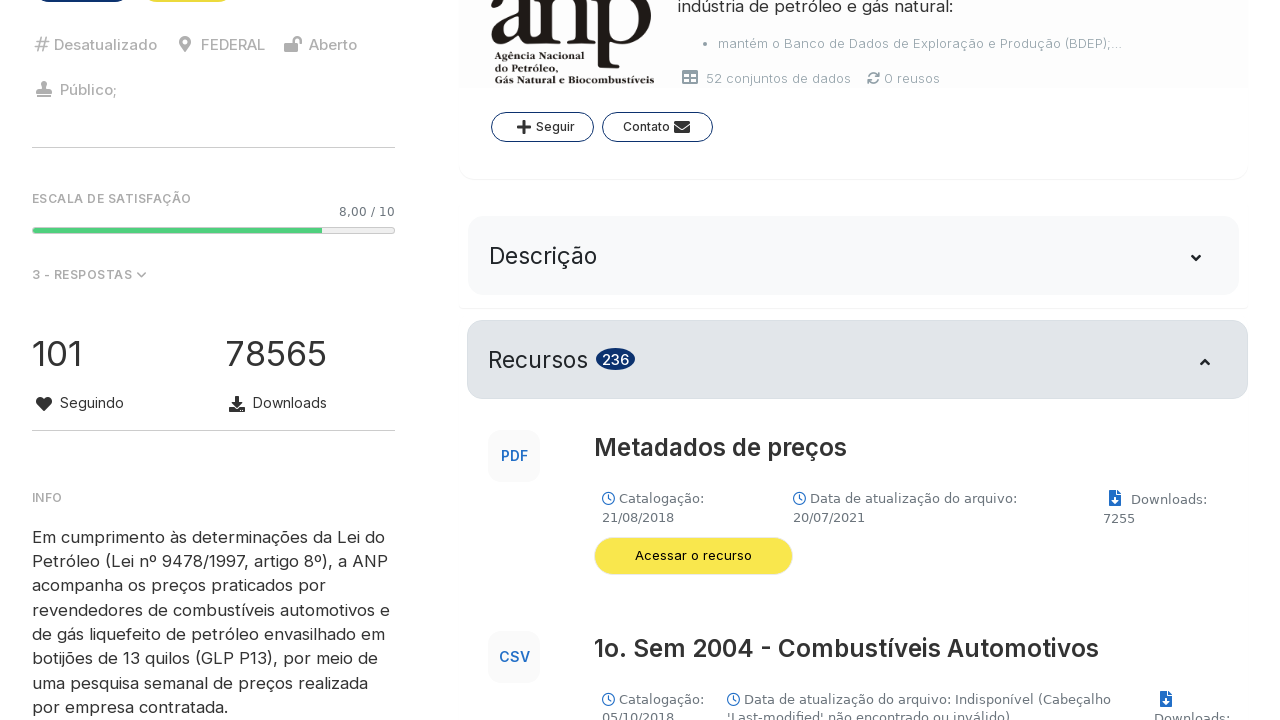

Extracted title from data block: 1o. Sem 2005 - Combustíveis Automotivos
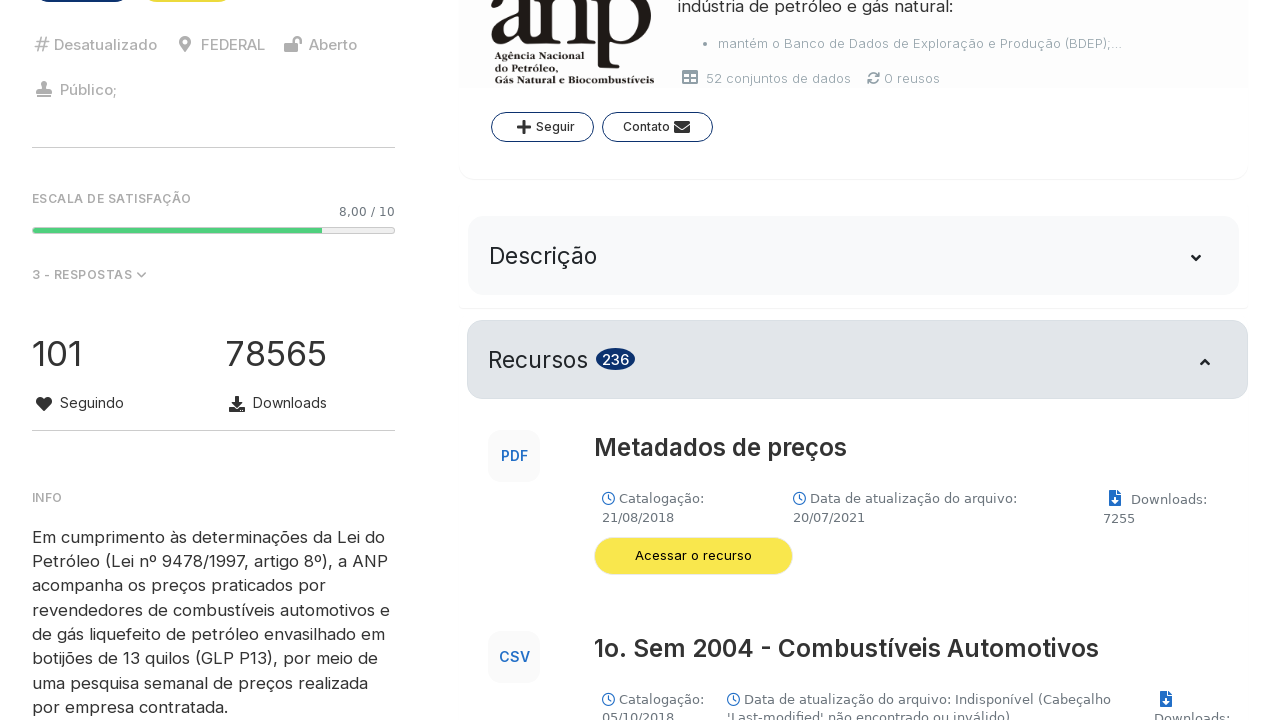

Located download button for 'Combustíveis Automotivos' dataset
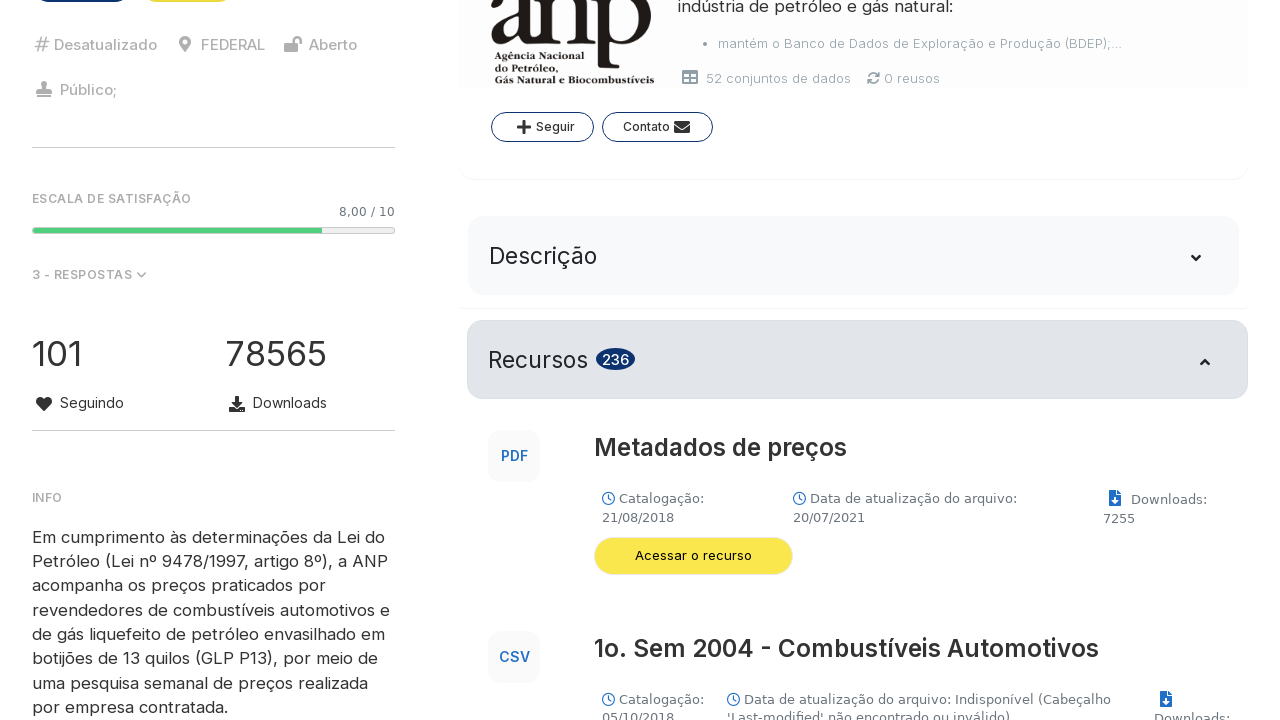

Verified download button is visible for dataset: 1o. Sem 2005 - Combustíveis Automotivos
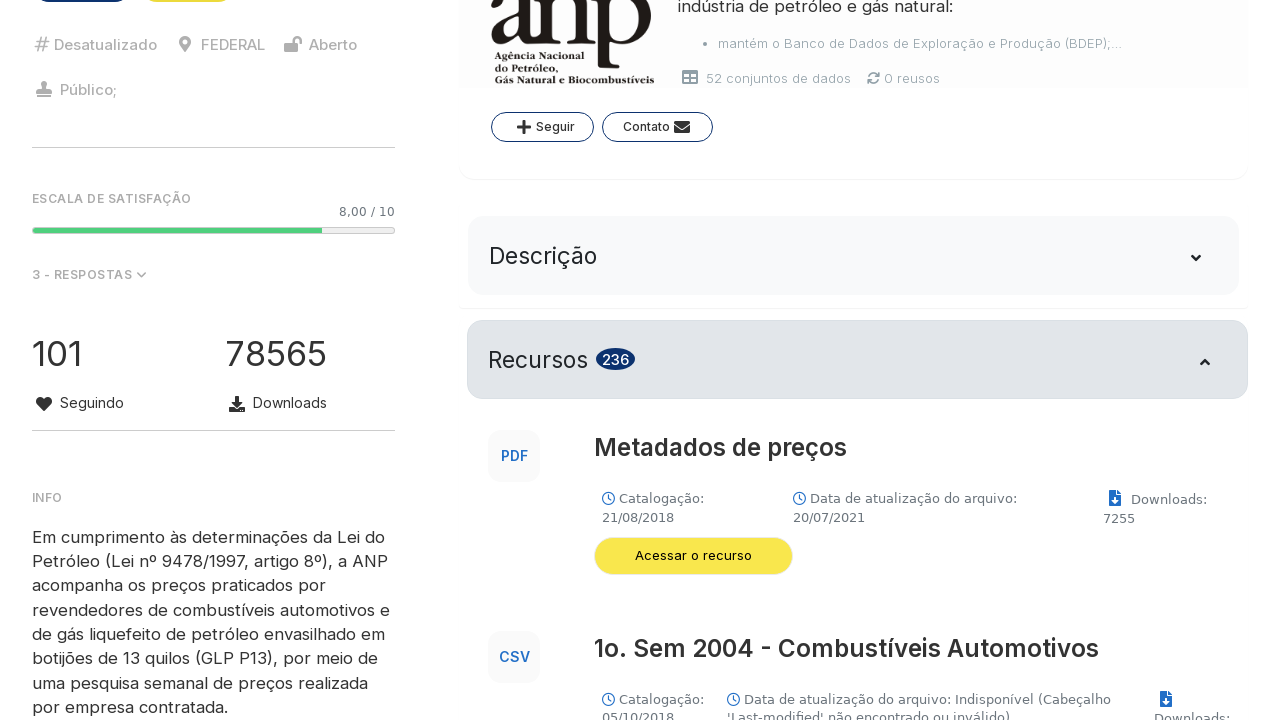

Extracted title from data block: 2o. Sem 2005 - Combustíveis Automotivos
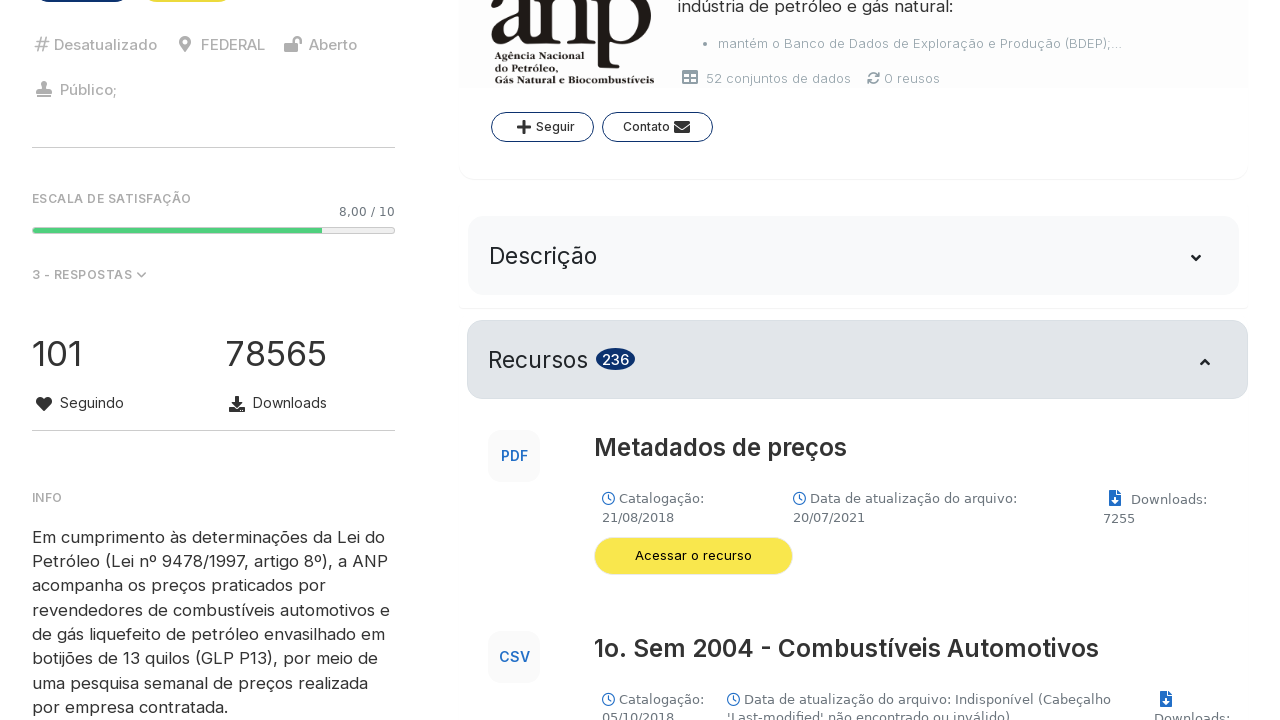

Located download button for 'Combustíveis Automotivos' dataset
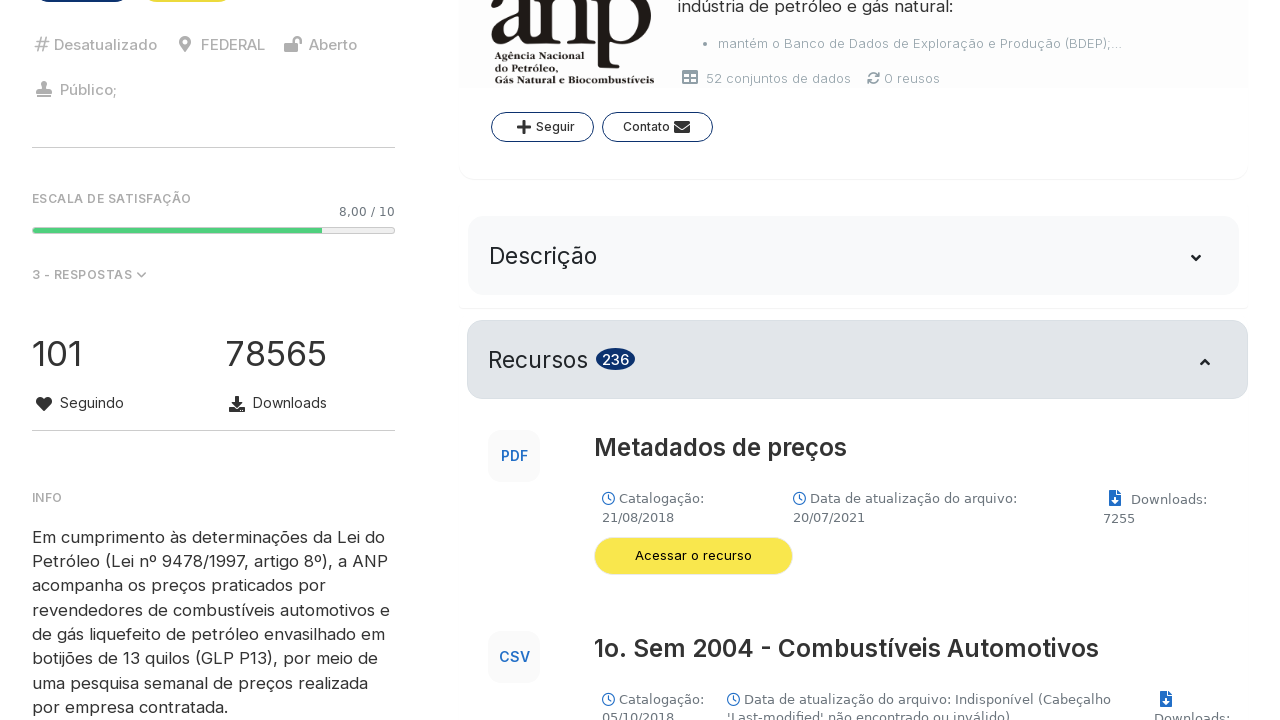

Verified download button is visible for dataset: 2o. Sem 2005 - Combustíveis Automotivos
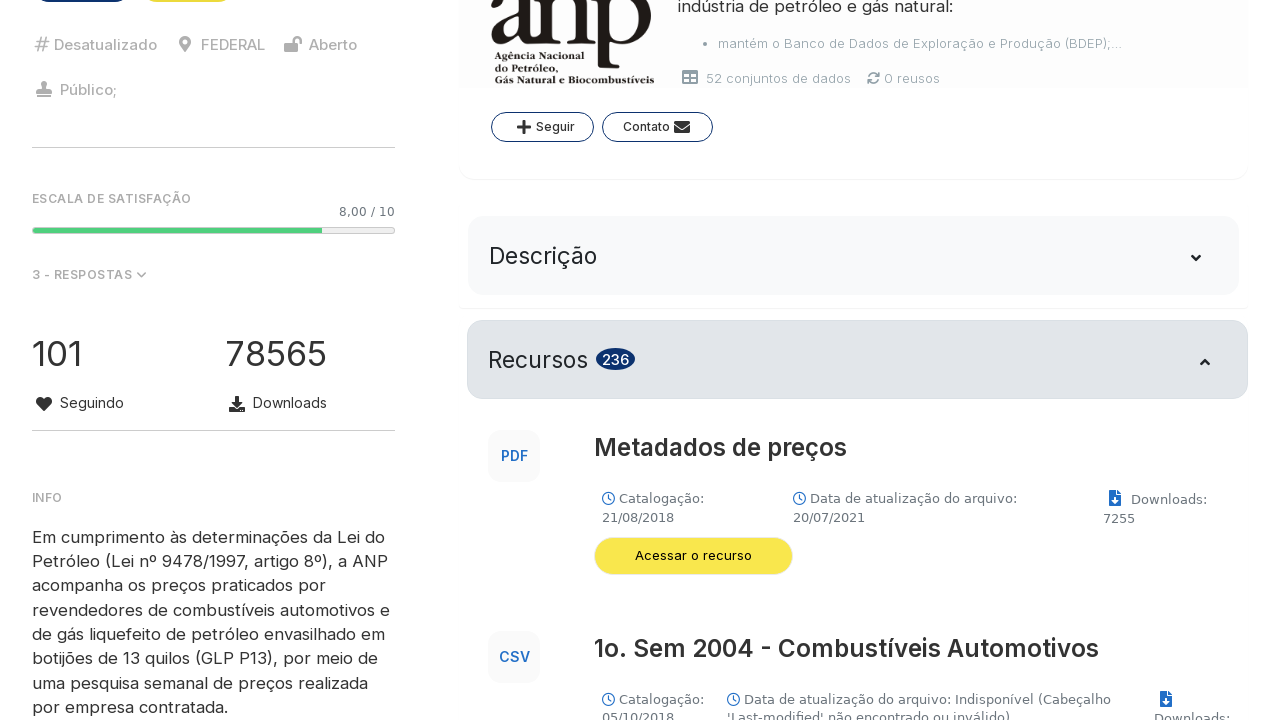

Extracted title from data block: 1o. Sem 2006 - Combustíveis Automotivos
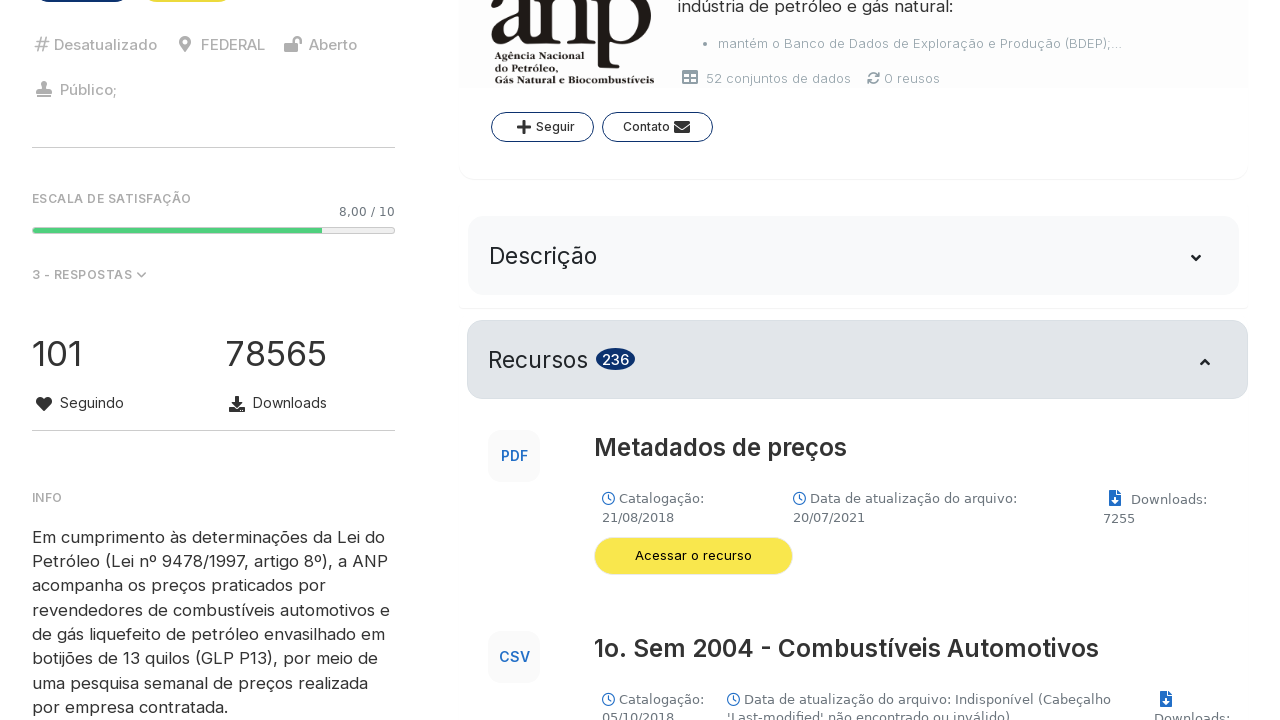

Located download button for 'Combustíveis Automotivos' dataset
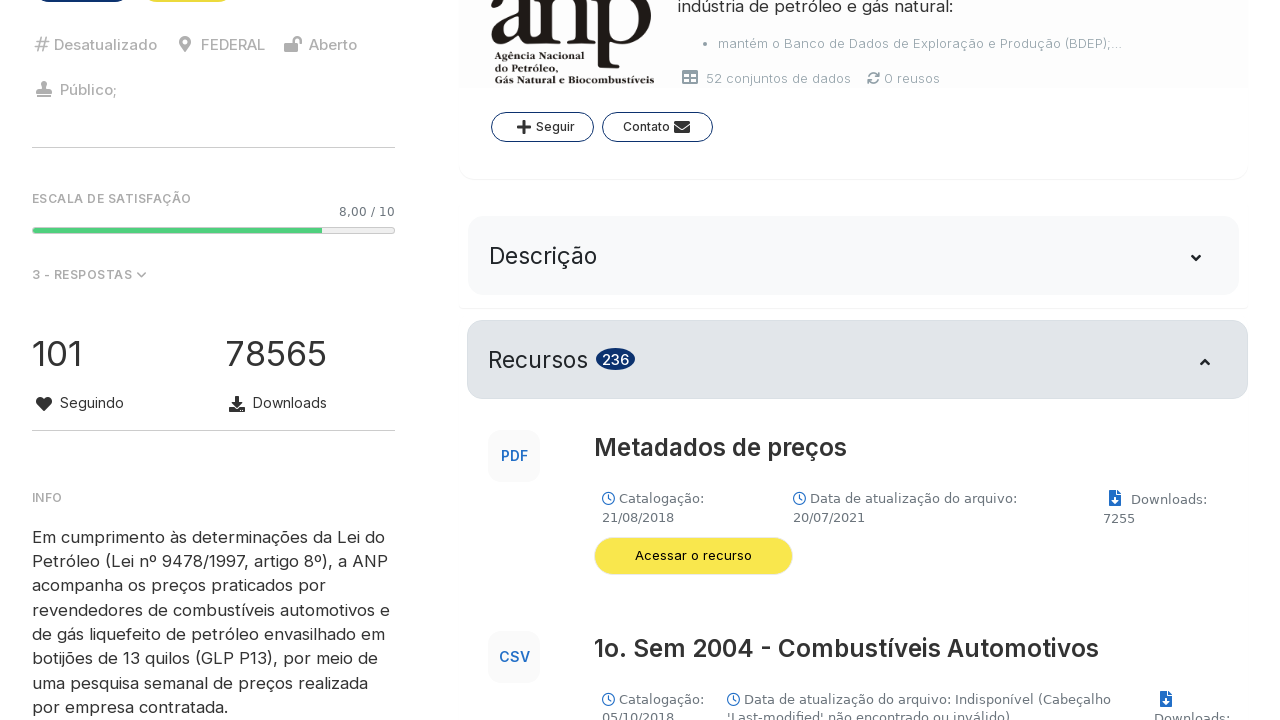

Verified download button is visible for dataset: 1o. Sem 2006 - Combustíveis Automotivos
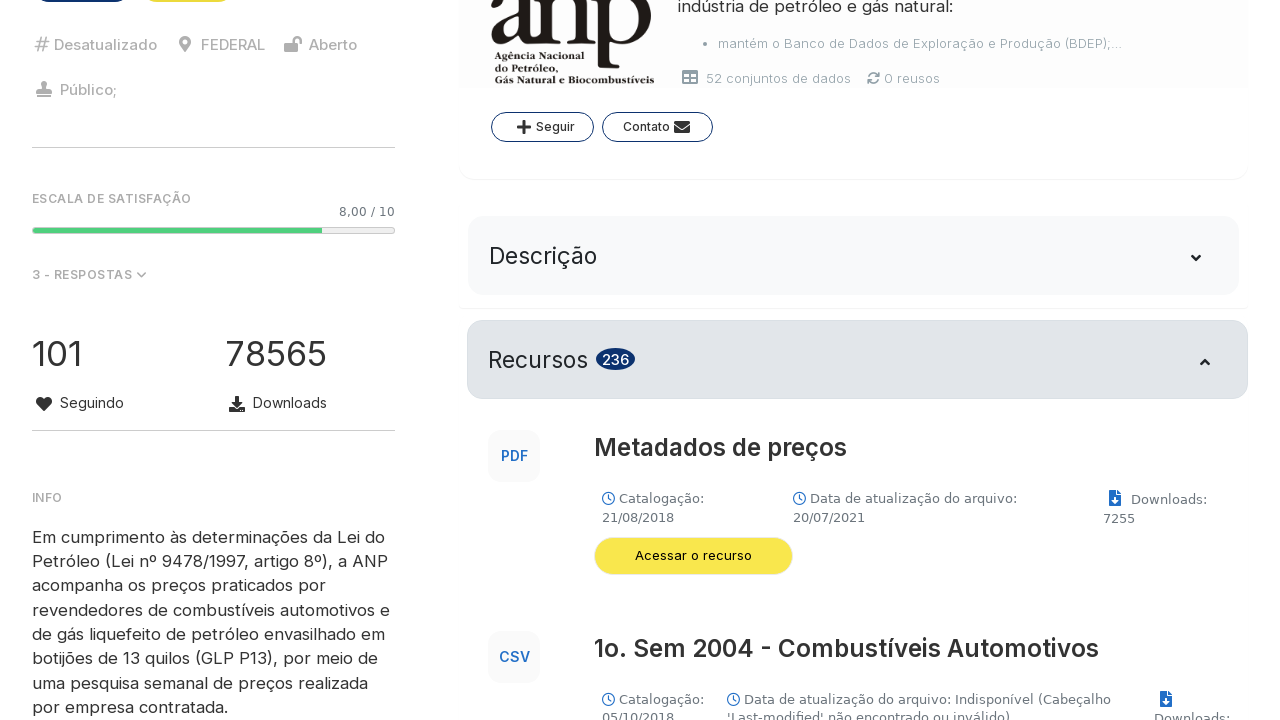

Extracted title from data block: 2o. Sem 2006 - Combustíveis Automotivos
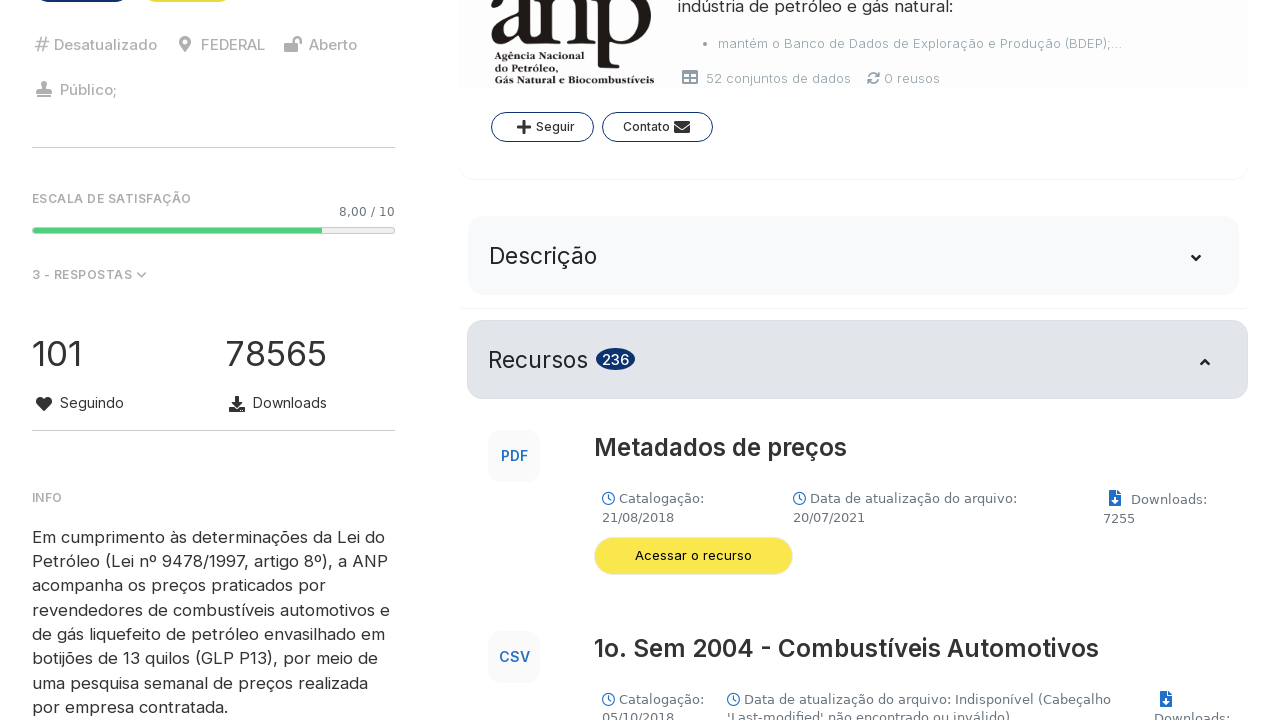

Located download button for 'Combustíveis Automotivos' dataset
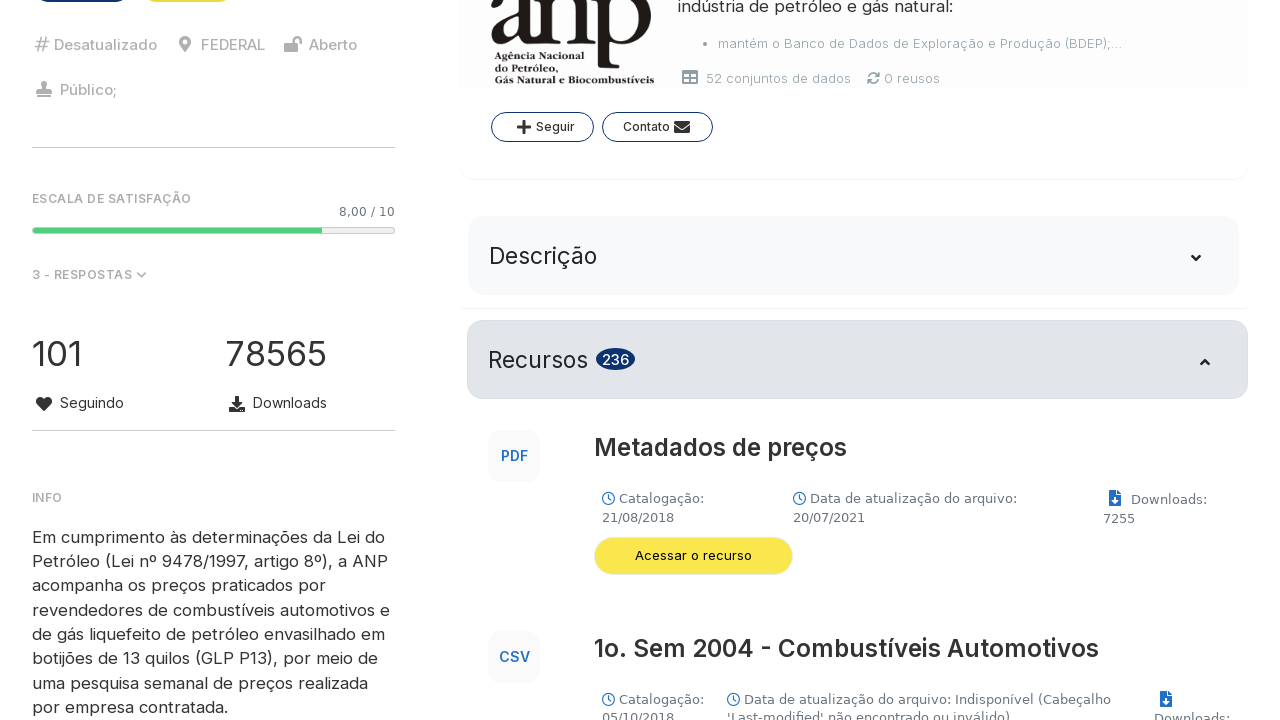

Verified download button is visible for dataset: 2o. Sem 2006 - Combustíveis Automotivos
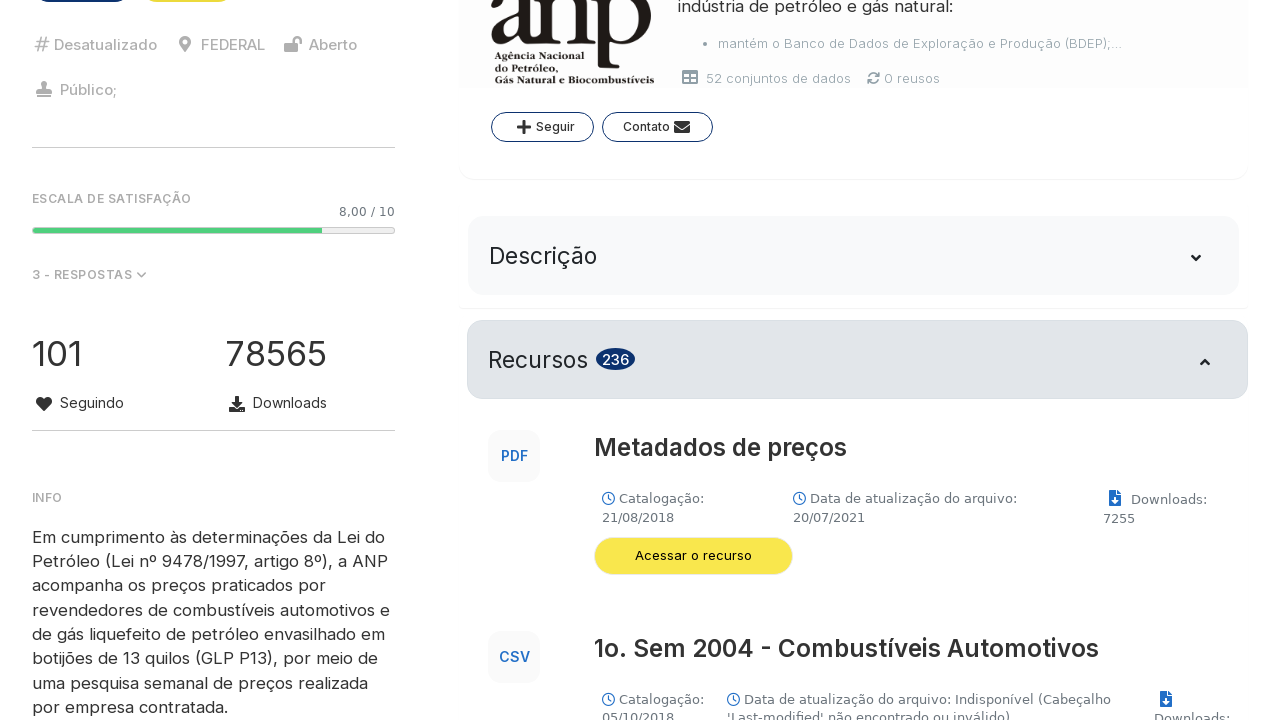

Extracted title from data block: 1o. Sem 2007 - Combustíveis Automotivos
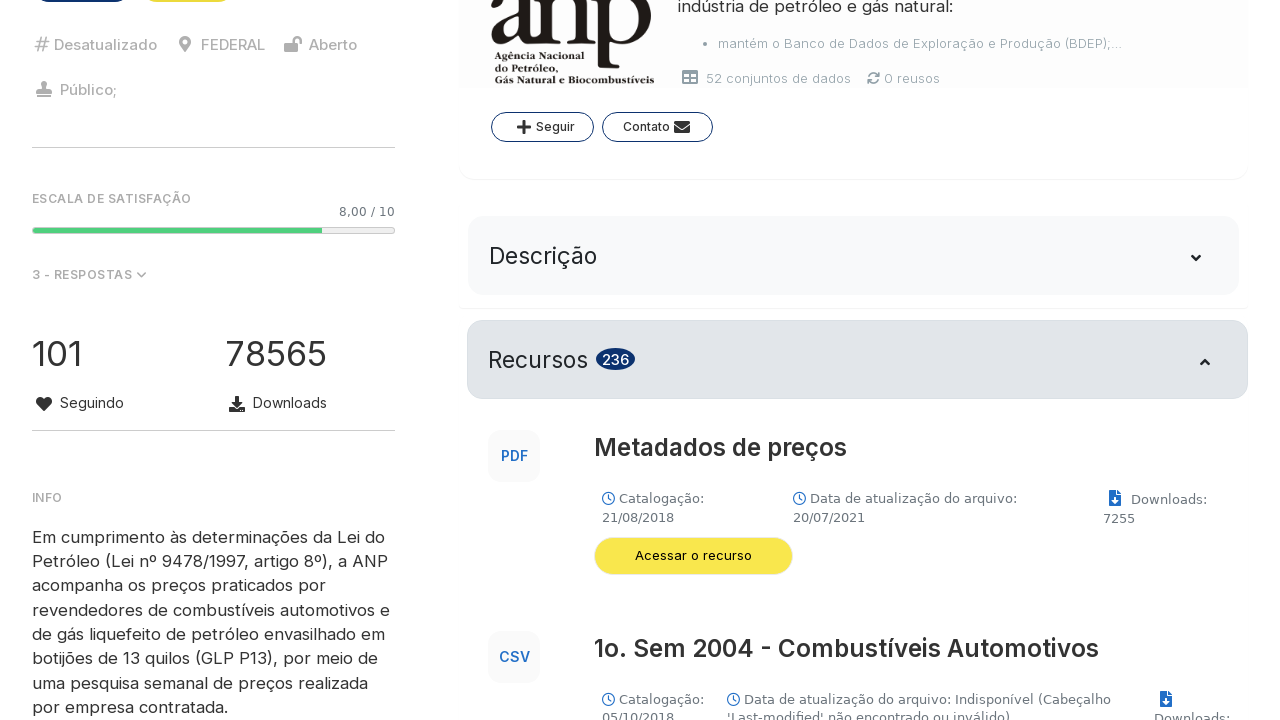

Located download button for 'Combustíveis Automotivos' dataset
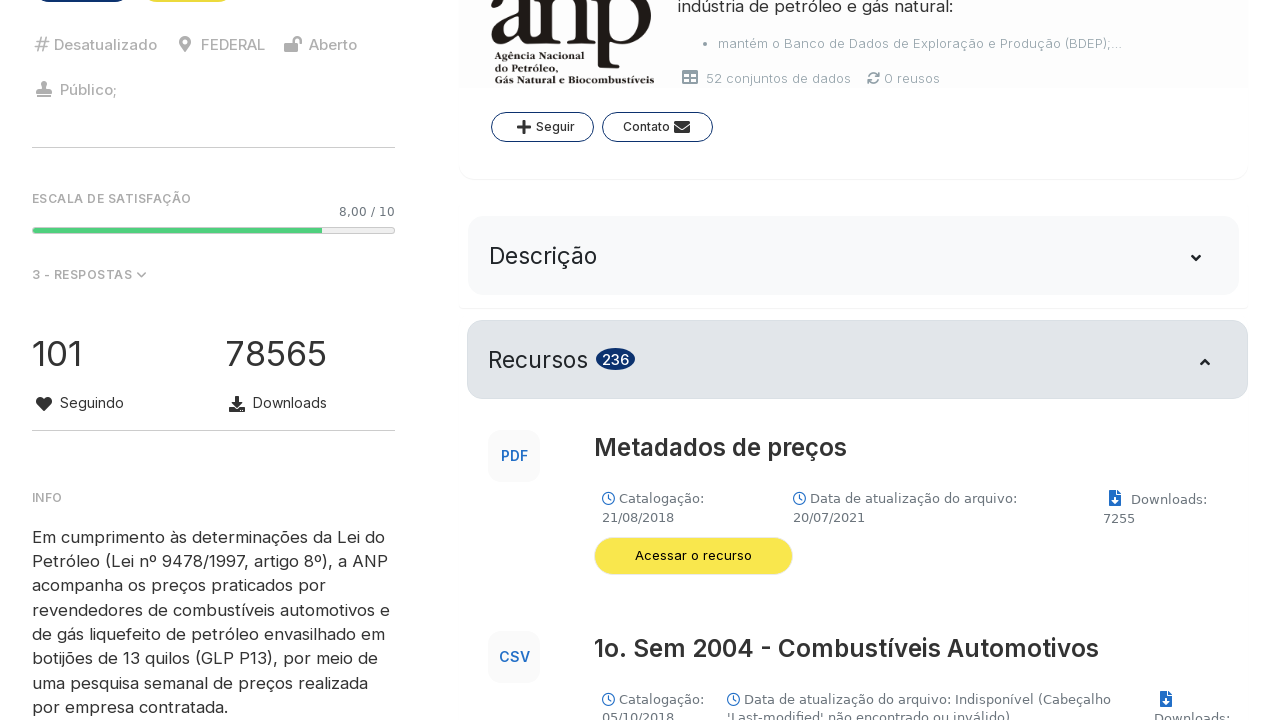

Verified download button is visible for dataset: 1o. Sem 2007 - Combustíveis Automotivos
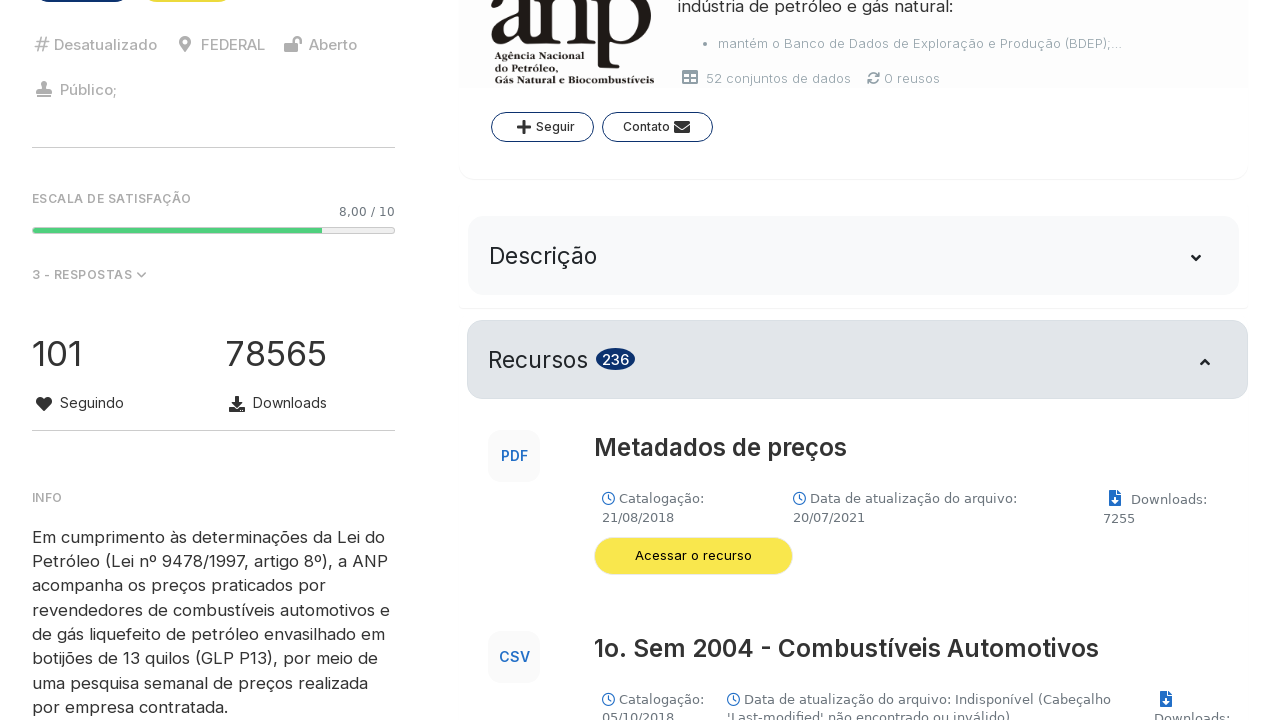

Extracted title from data block: 2o. Sem 2007 - Combustíveis Automotivos
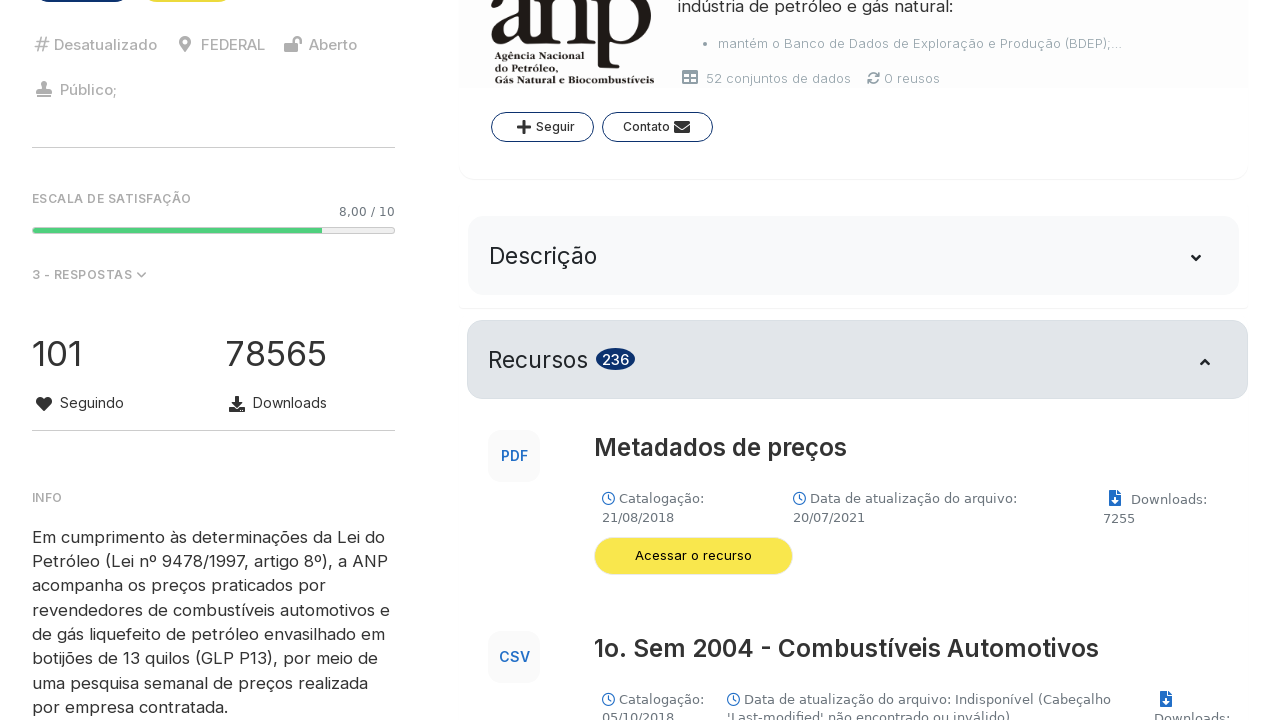

Located download button for 'Combustíveis Automotivos' dataset
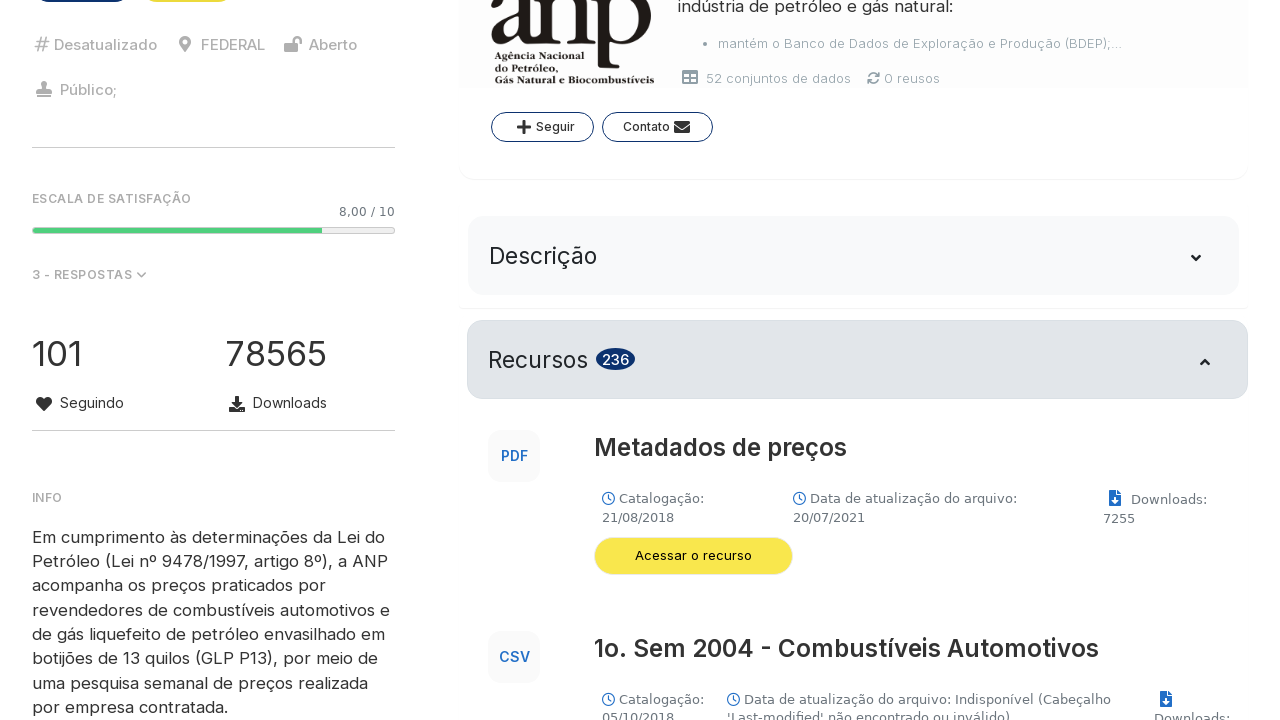

Verified download button is visible for dataset: 2o. Sem 2007 - Combustíveis Automotivos
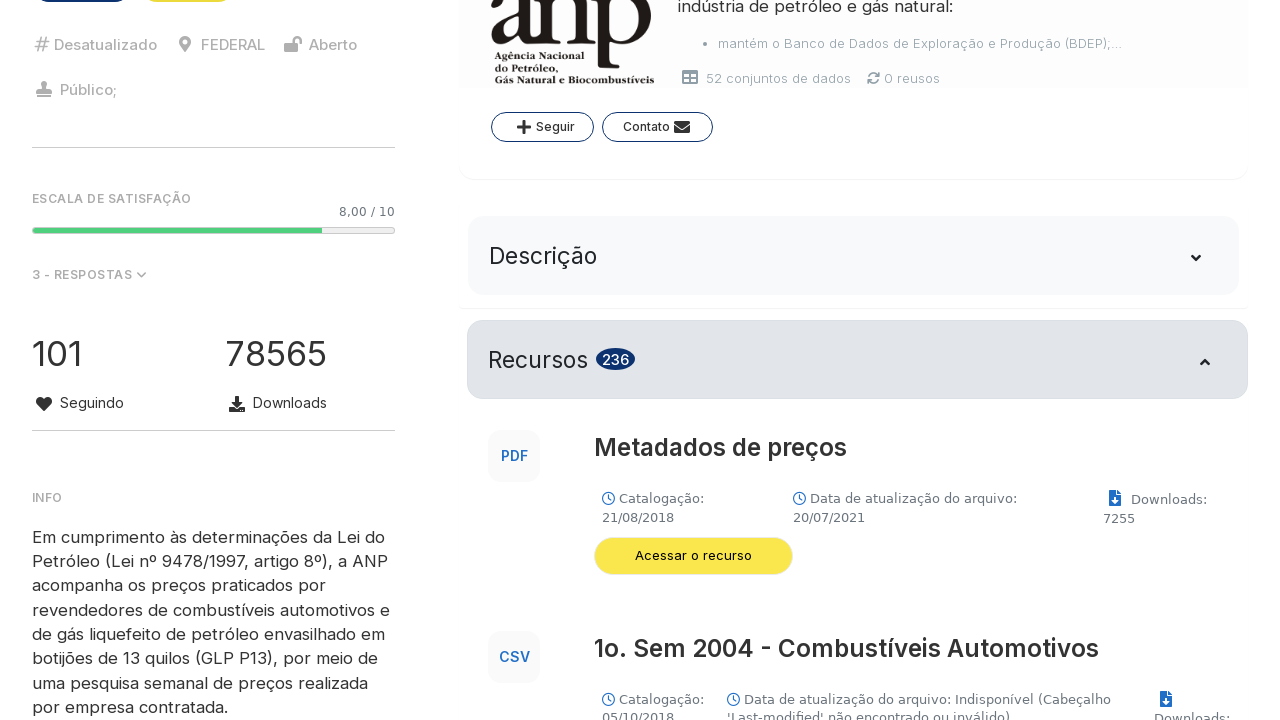

Extracted title from data block: 1o. Sem 2008 - Combustíveis Automotivos
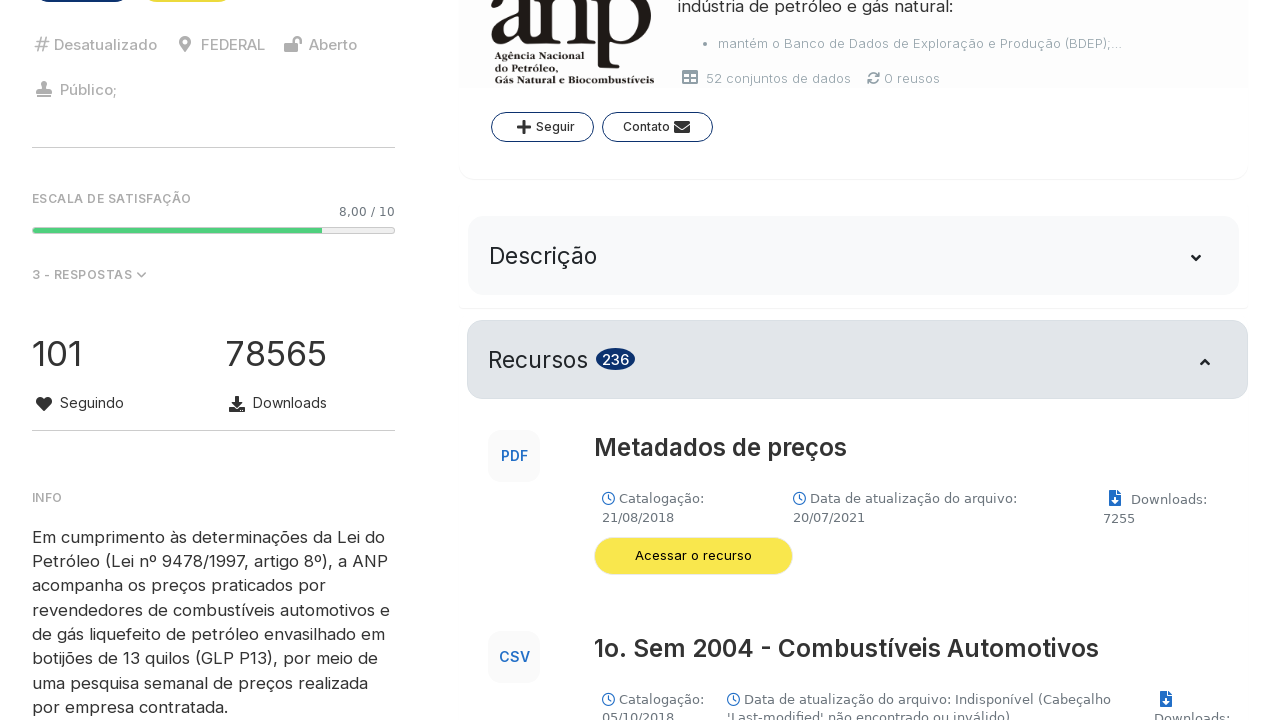

Located download button for 'Combustíveis Automotivos' dataset
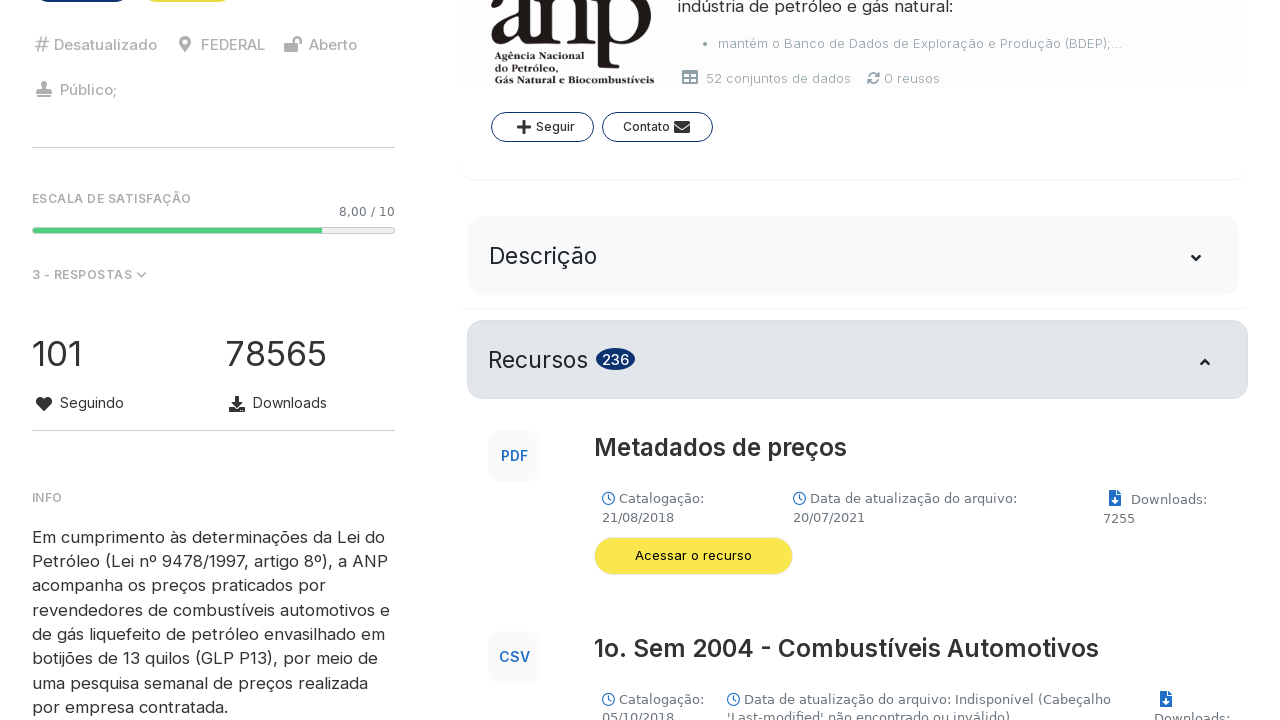

Verified download button is visible for dataset: 1o. Sem 2008 - Combustíveis Automotivos
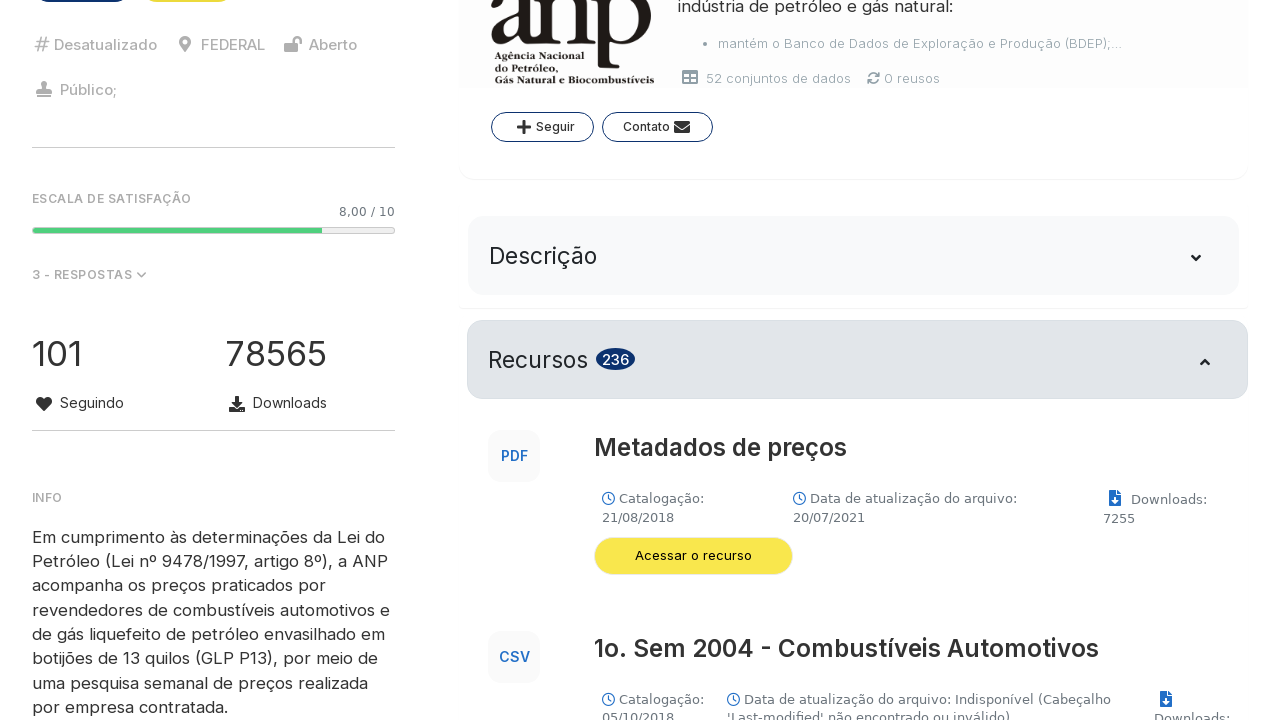

Extracted title from data block: 2o. Sem 2008 - Combustíveis Automotivos
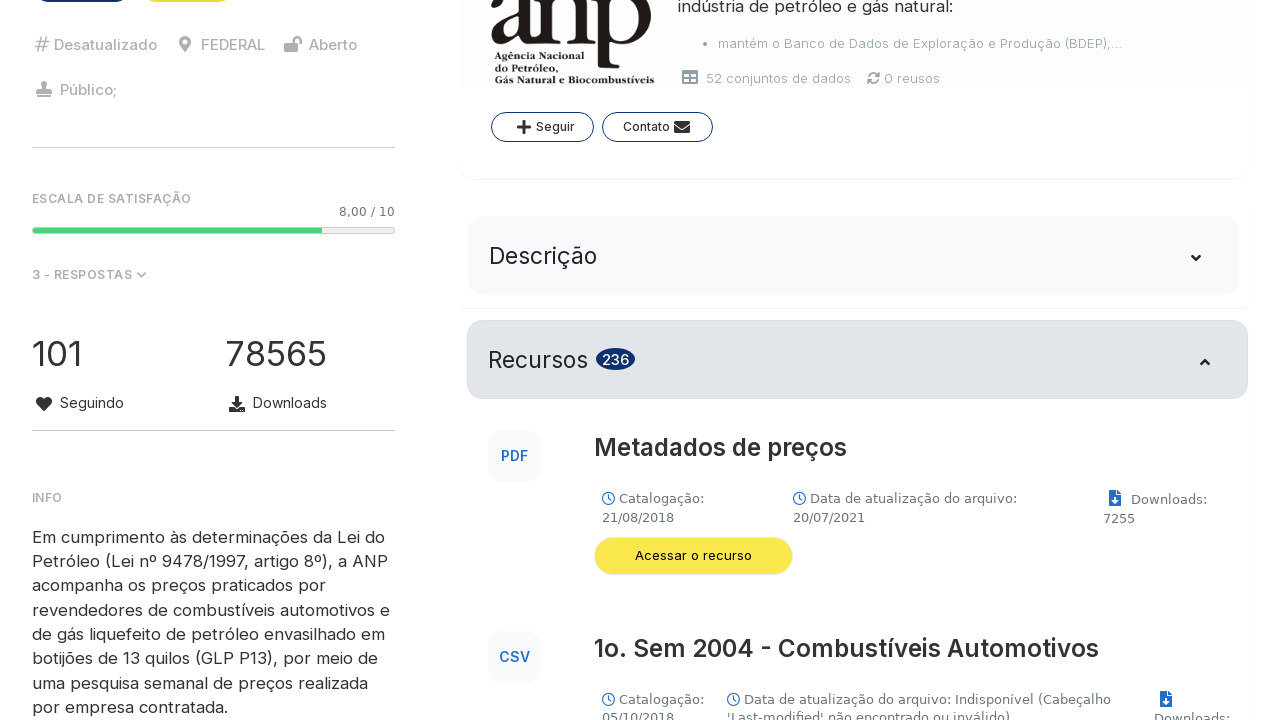

Located download button for 'Combustíveis Automotivos' dataset
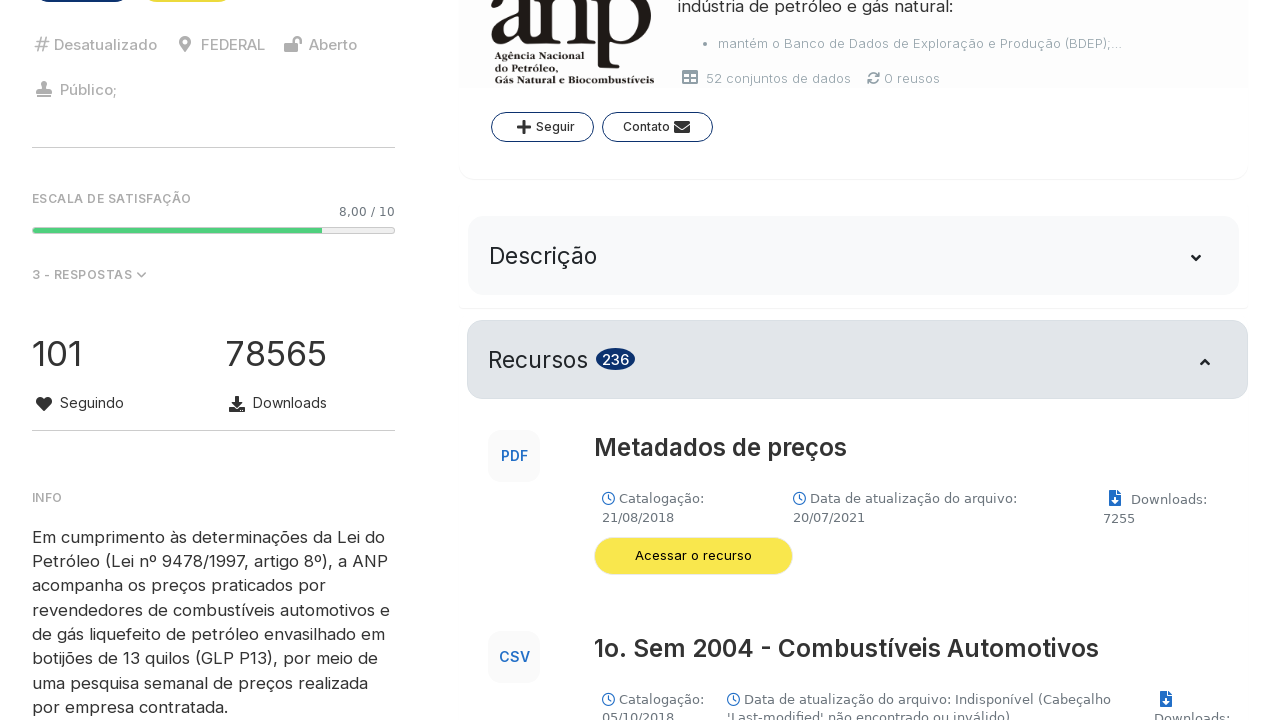

Verified download button is visible for dataset: 2o. Sem 2008 - Combustíveis Automotivos
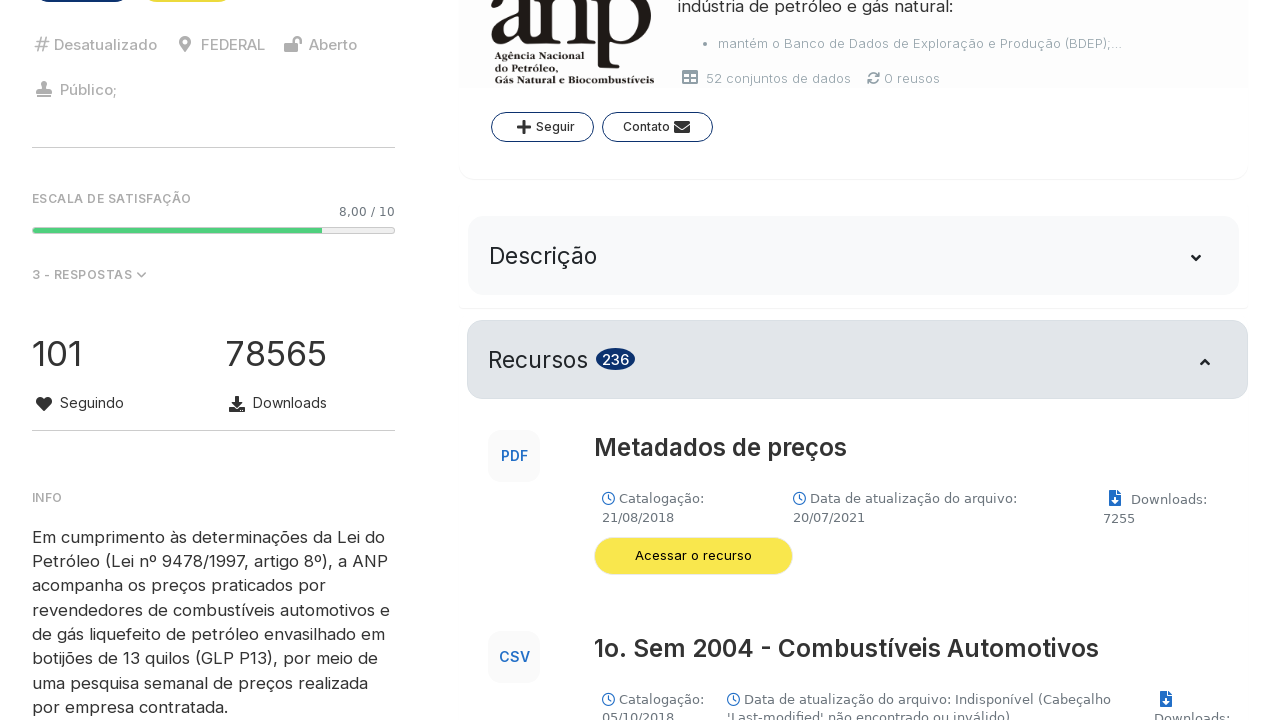

Extracted title from data block: 1o. Sem 2009 - Combustíveis Automotivos
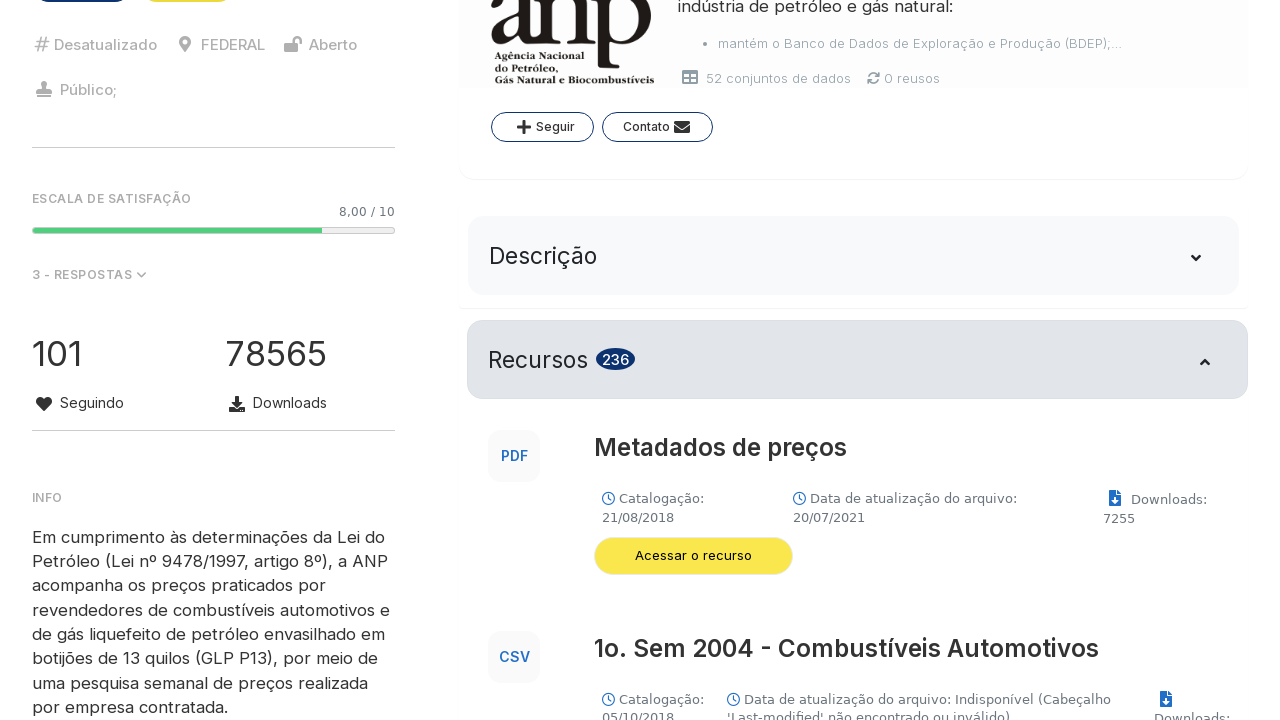

Located download button for 'Combustíveis Automotivos' dataset
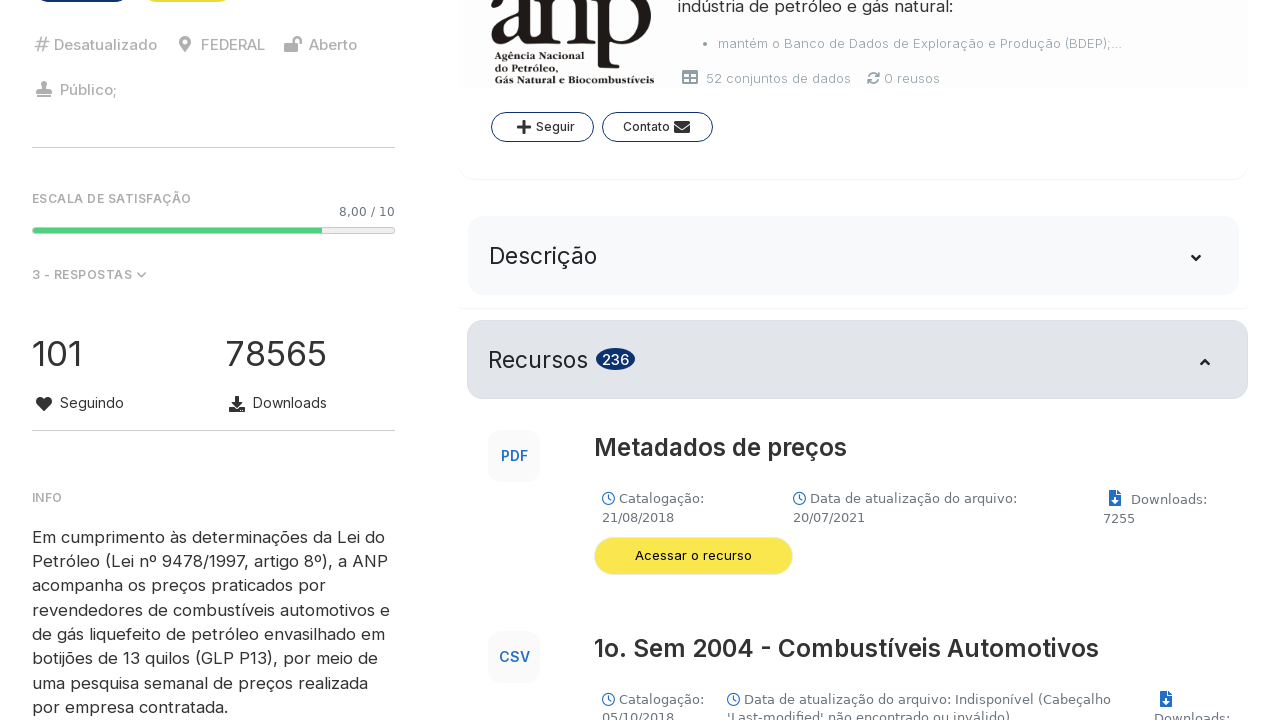

Verified download button is visible for dataset: 1o. Sem 2009 - Combustíveis Automotivos
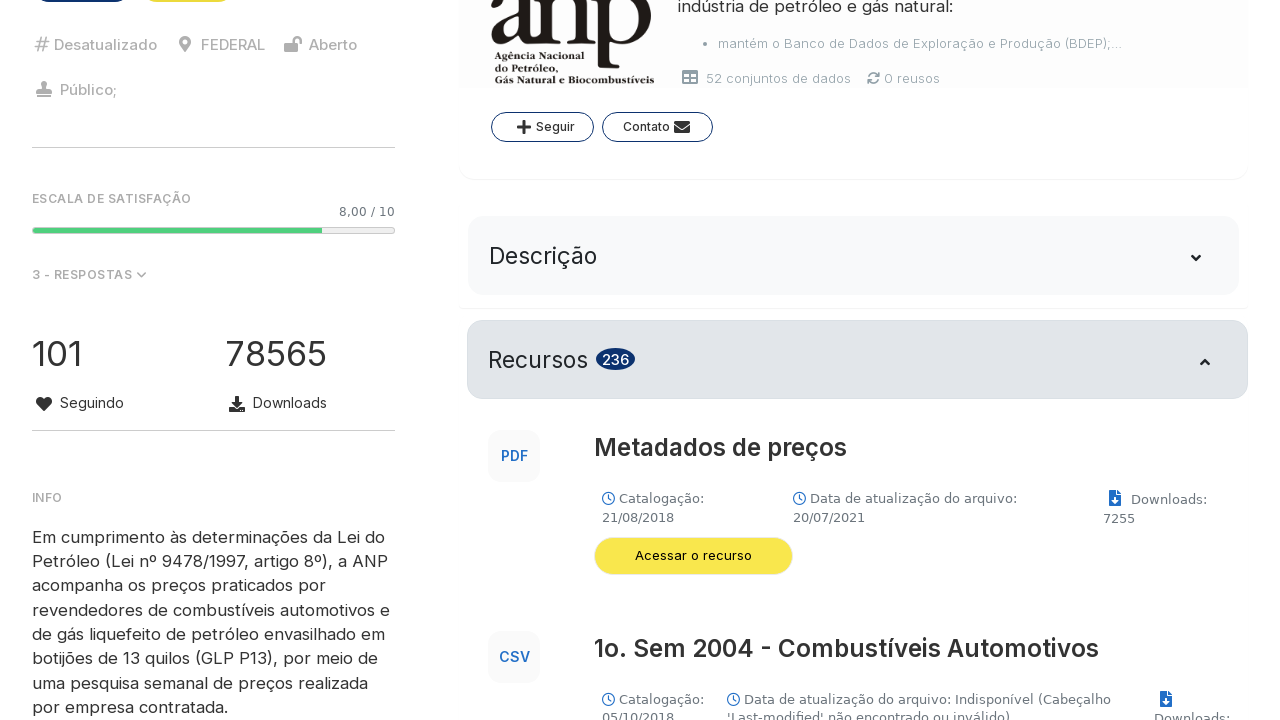

Extracted title from data block: 2o. Sem 2009 - Combustíveis Automotivos
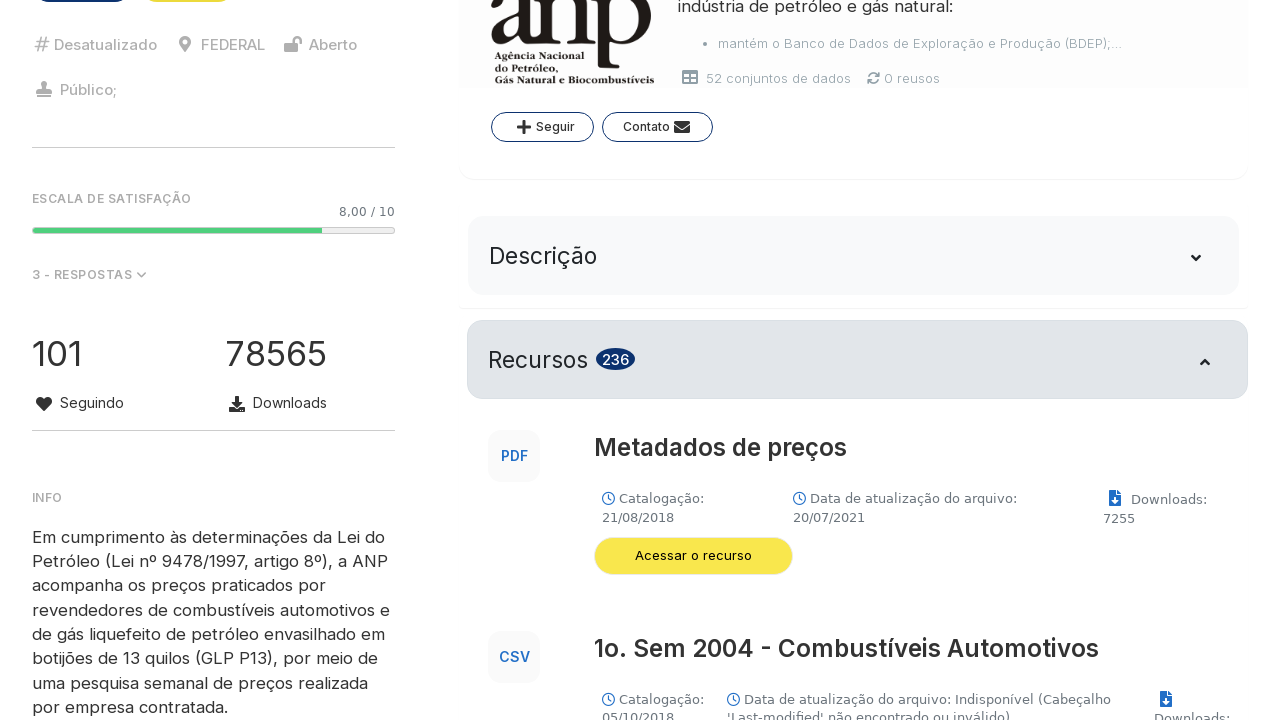

Located download button for 'Combustíveis Automotivos' dataset
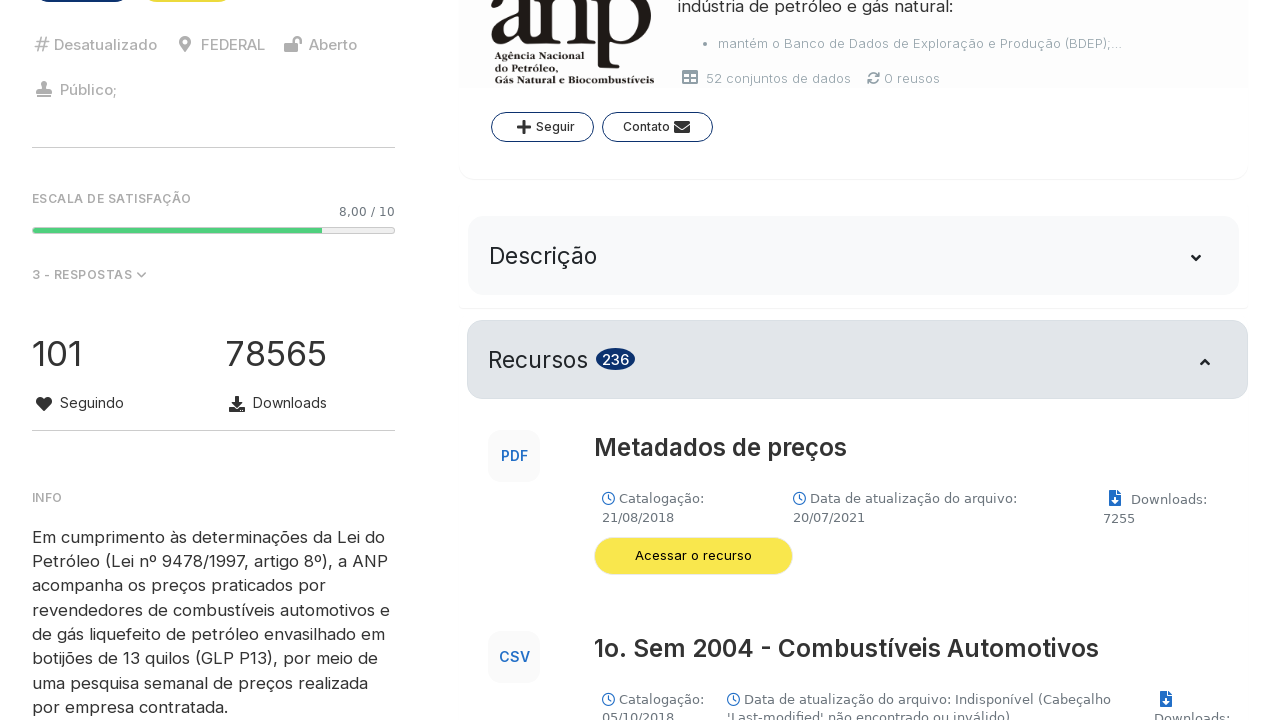

Verified download button is visible for dataset: 2o. Sem 2009 - Combustíveis Automotivos
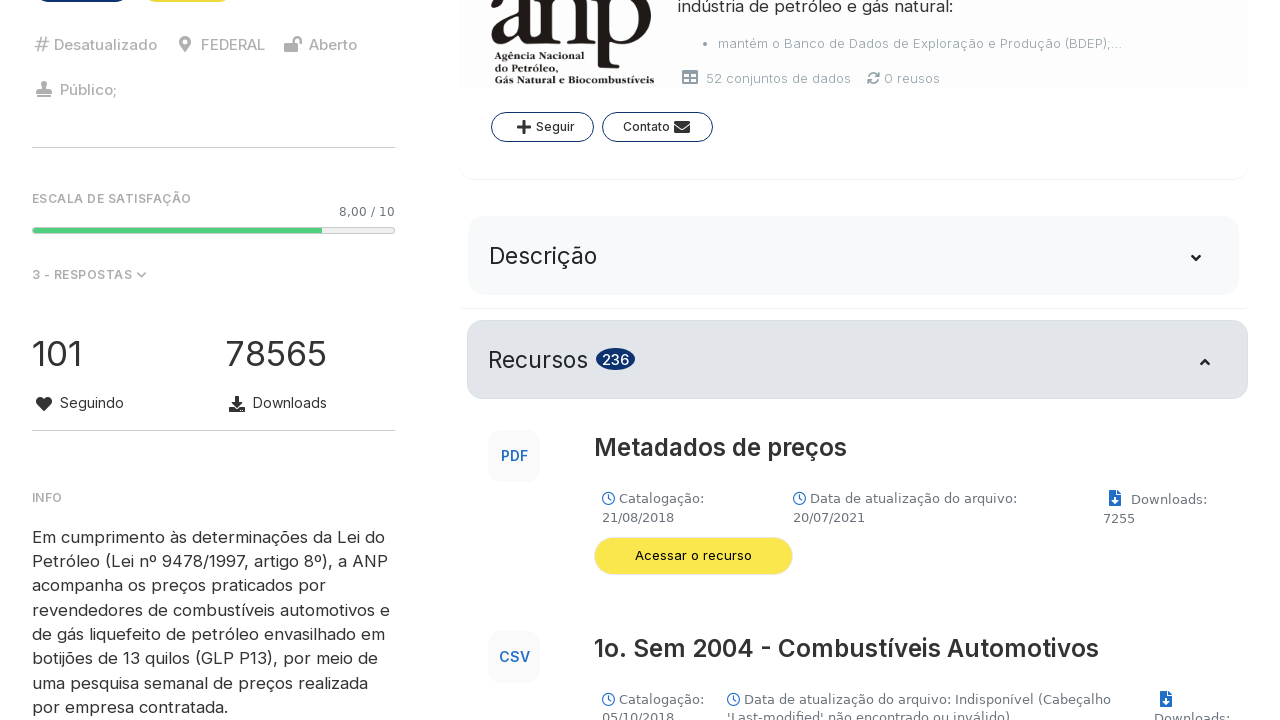

Extracted title from data block: 1o. Sem 2010 - Combustíveis Automotivos
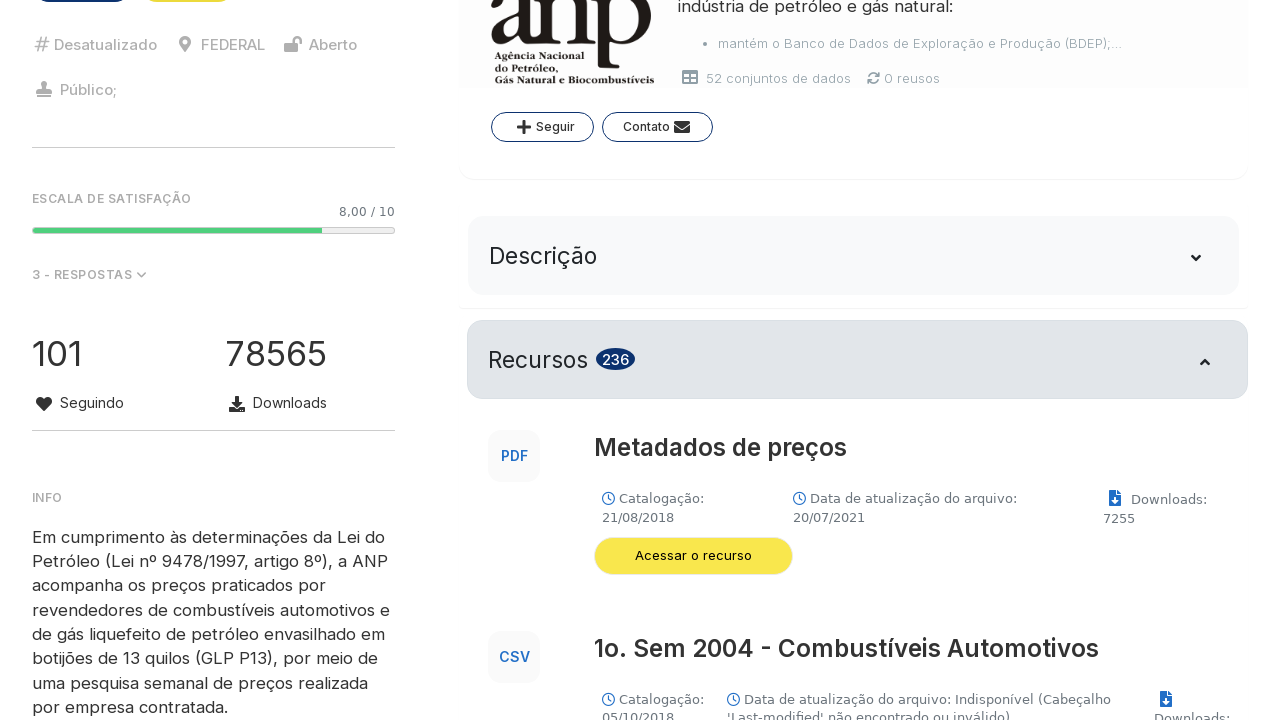

Located download button for 'Combustíveis Automotivos' dataset
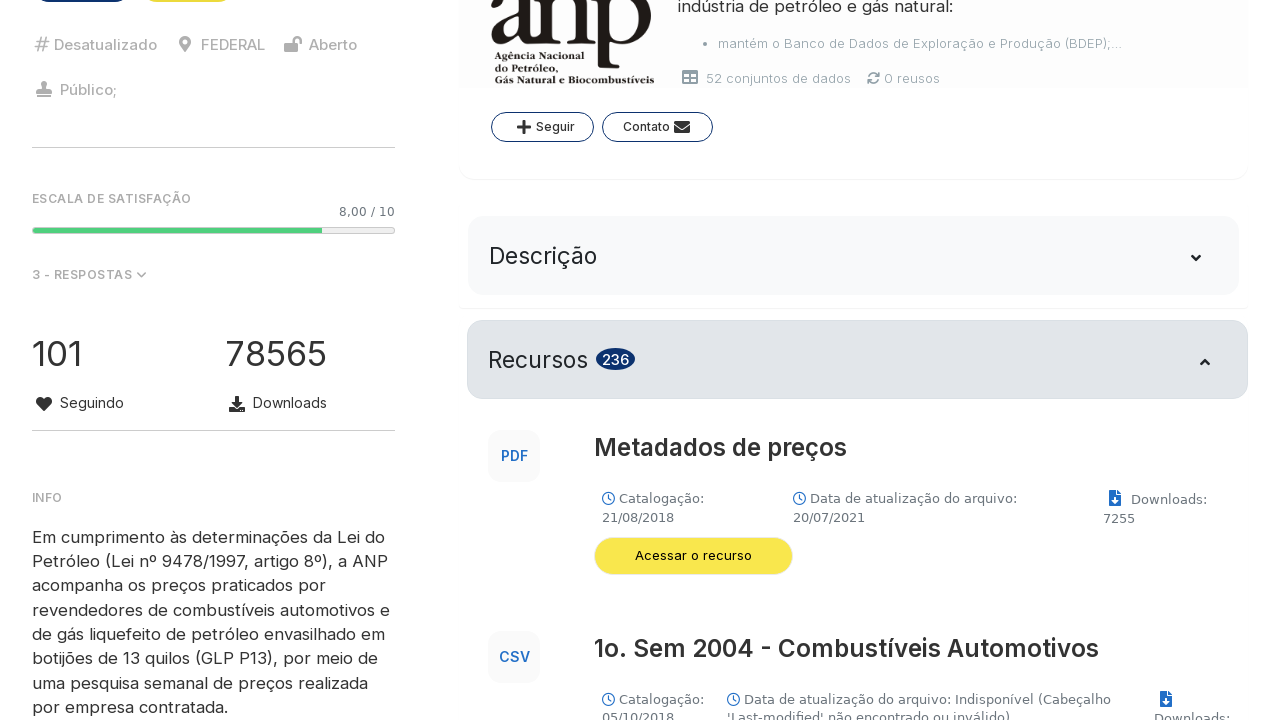

Verified download button is visible for dataset: 1o. Sem 2010 - Combustíveis Automotivos
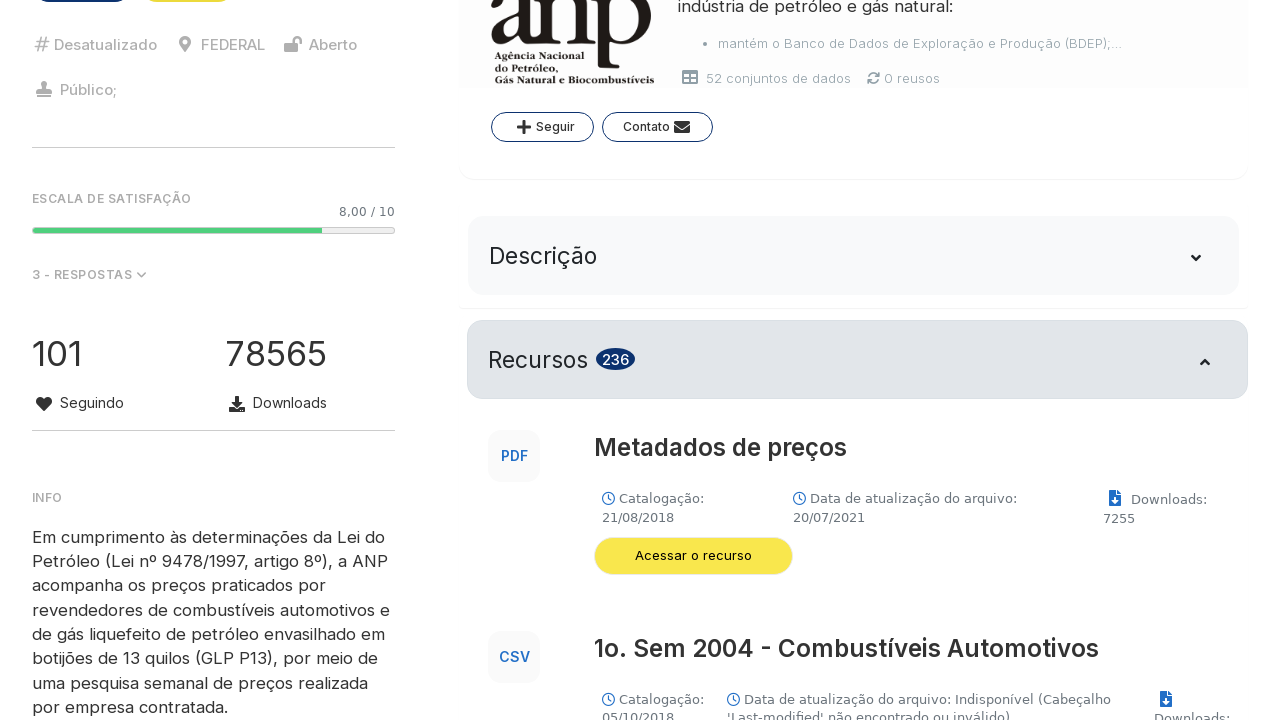

Extracted title from data block: 2o. Sem 2010 - Combustíveis Automotivos
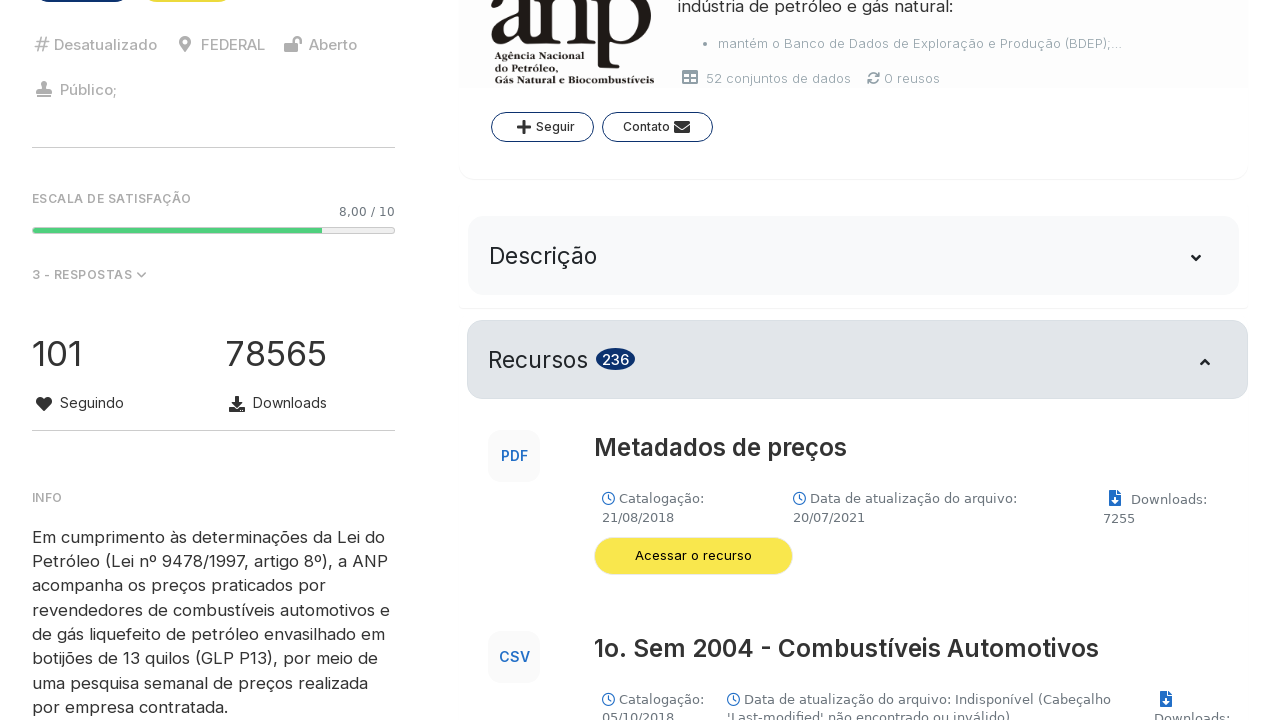

Located download button for 'Combustíveis Automotivos' dataset
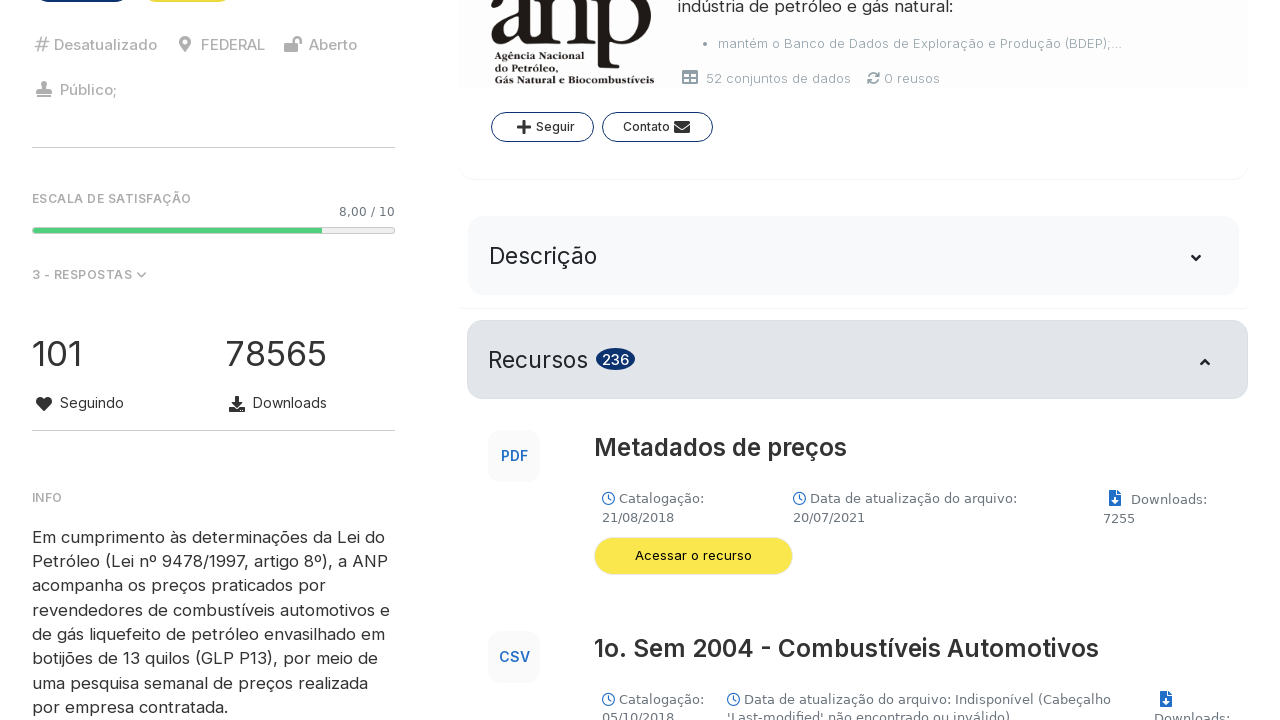

Verified download button is visible for dataset: 2o. Sem 2010 - Combustíveis Automotivos
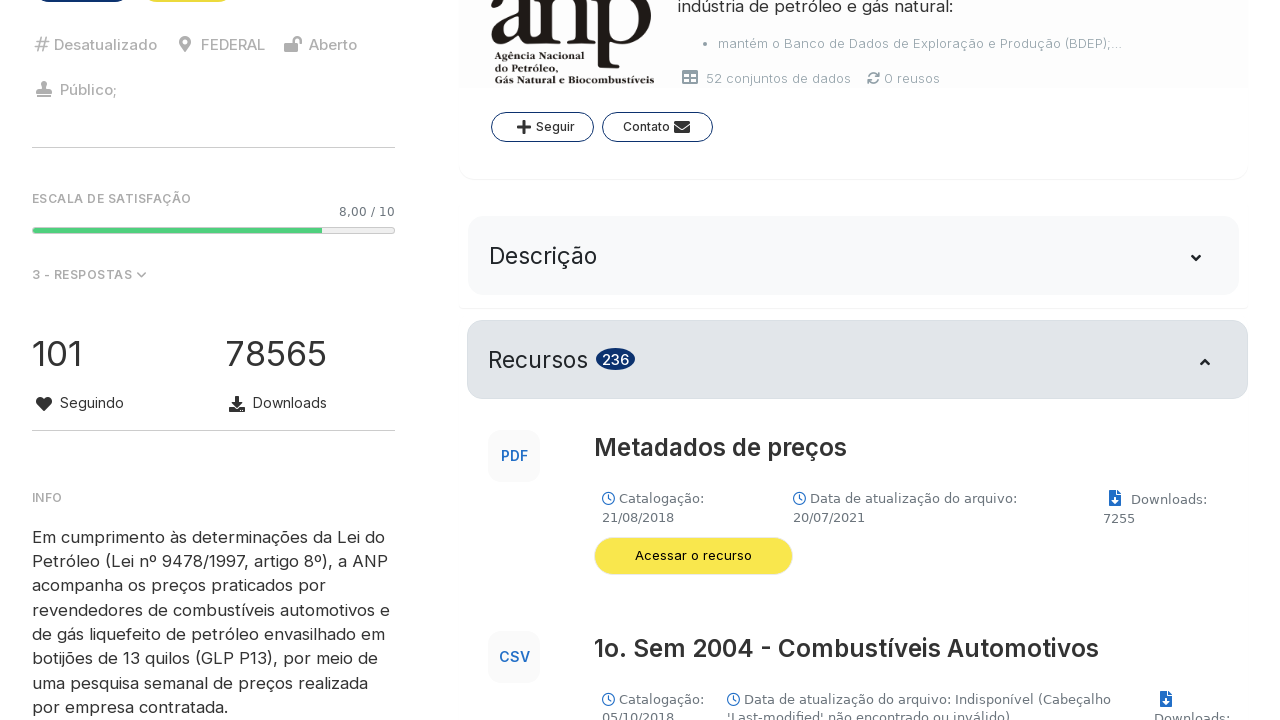

Extracted title from data block: 1o. Sem 2011 - Combustíveis Automotivos
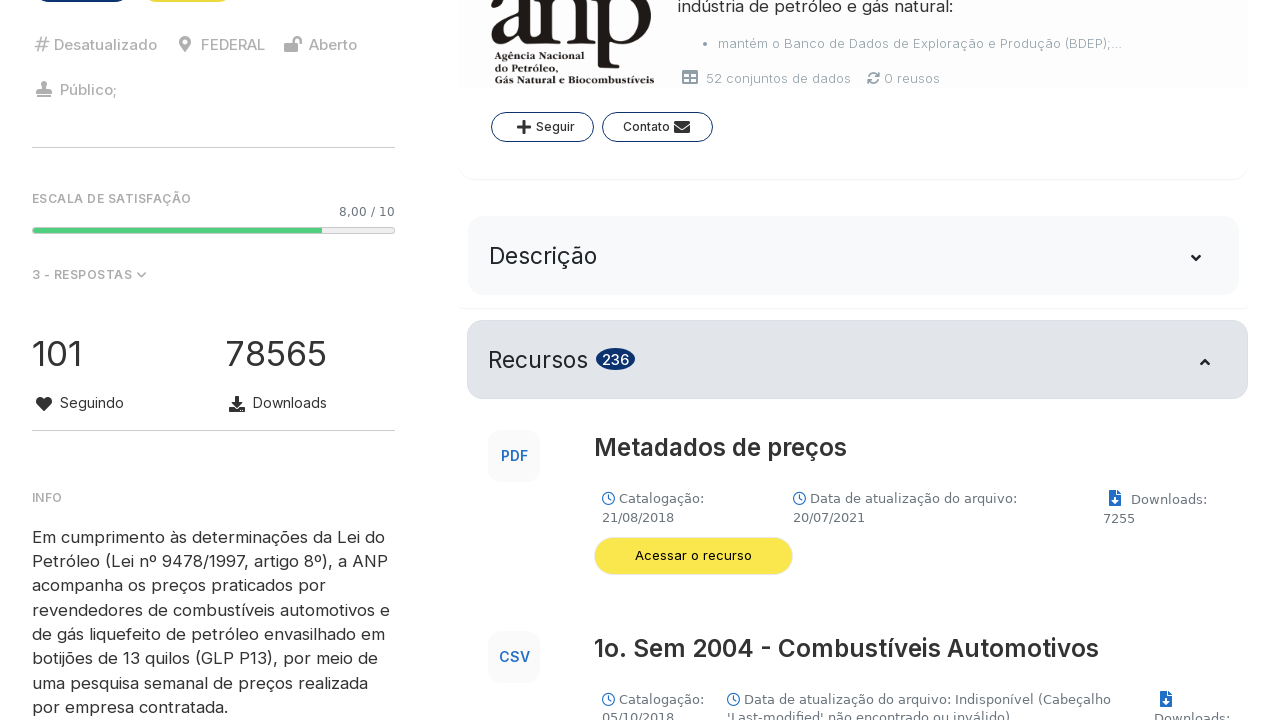

Located download button for 'Combustíveis Automotivos' dataset
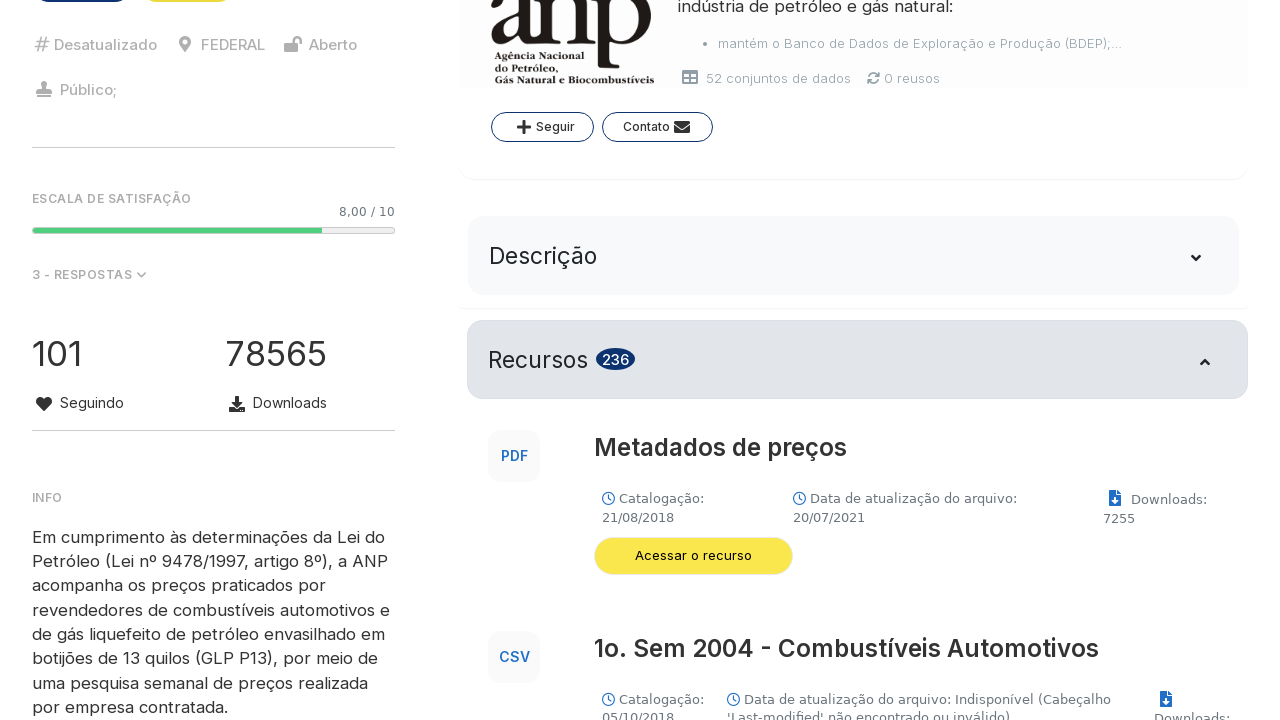

Verified download button is visible for dataset: 1o. Sem 2011 - Combustíveis Automotivos
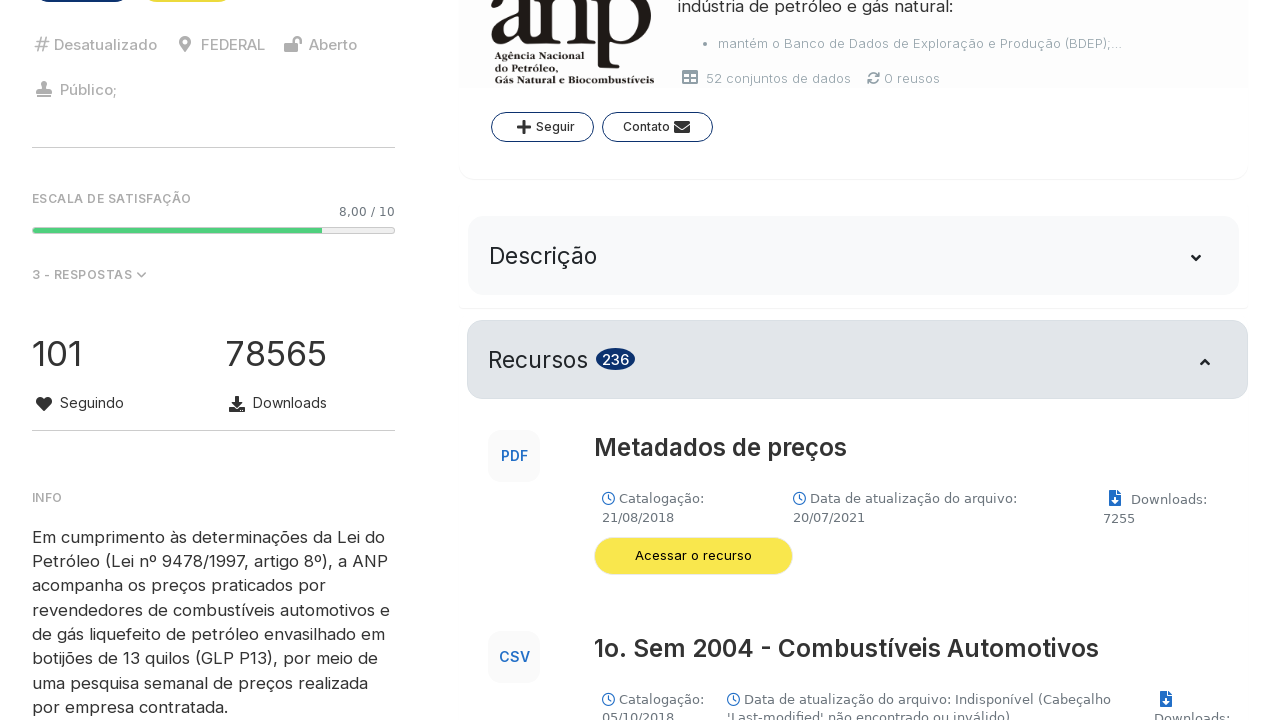

Extracted title from data block: 2o. Sem 2011 - Combustíveis Automotivos
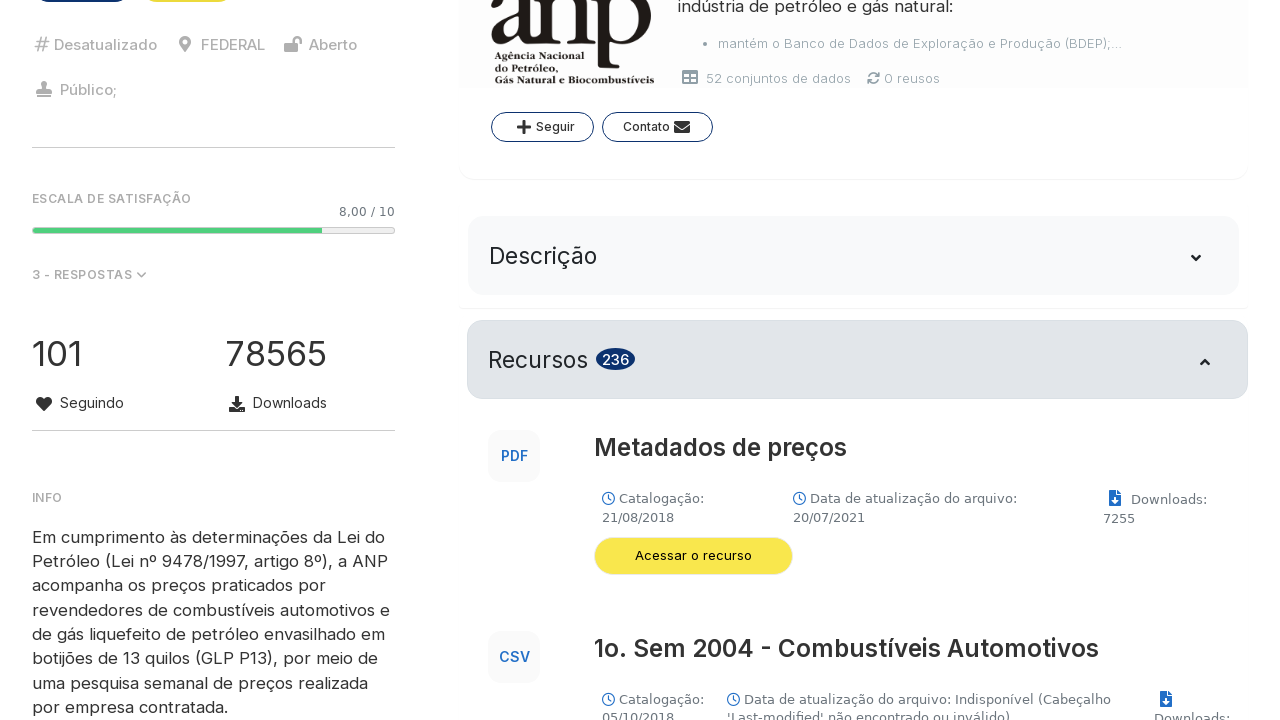

Located download button for 'Combustíveis Automotivos' dataset
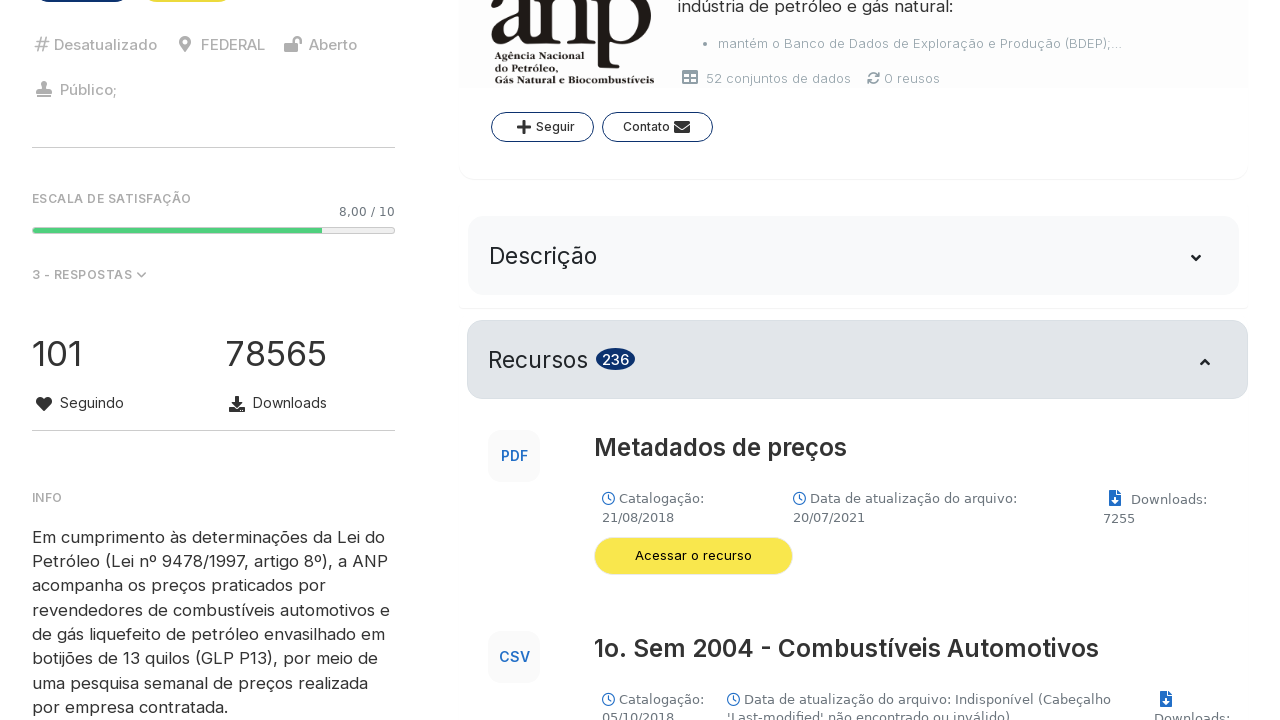

Verified download button is visible for dataset: 2o. Sem 2011 - Combustíveis Automotivos
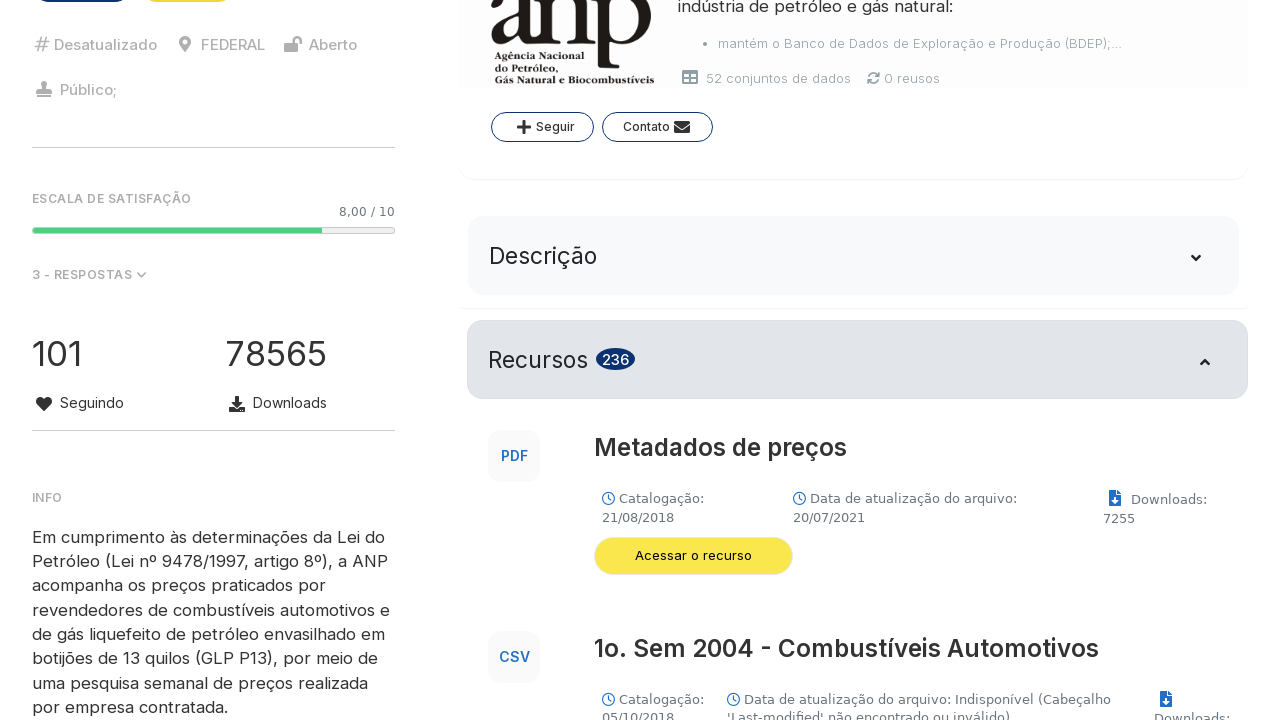

Extracted title from data block: 1o. Sem 2012 - Combustíveis Automotivos
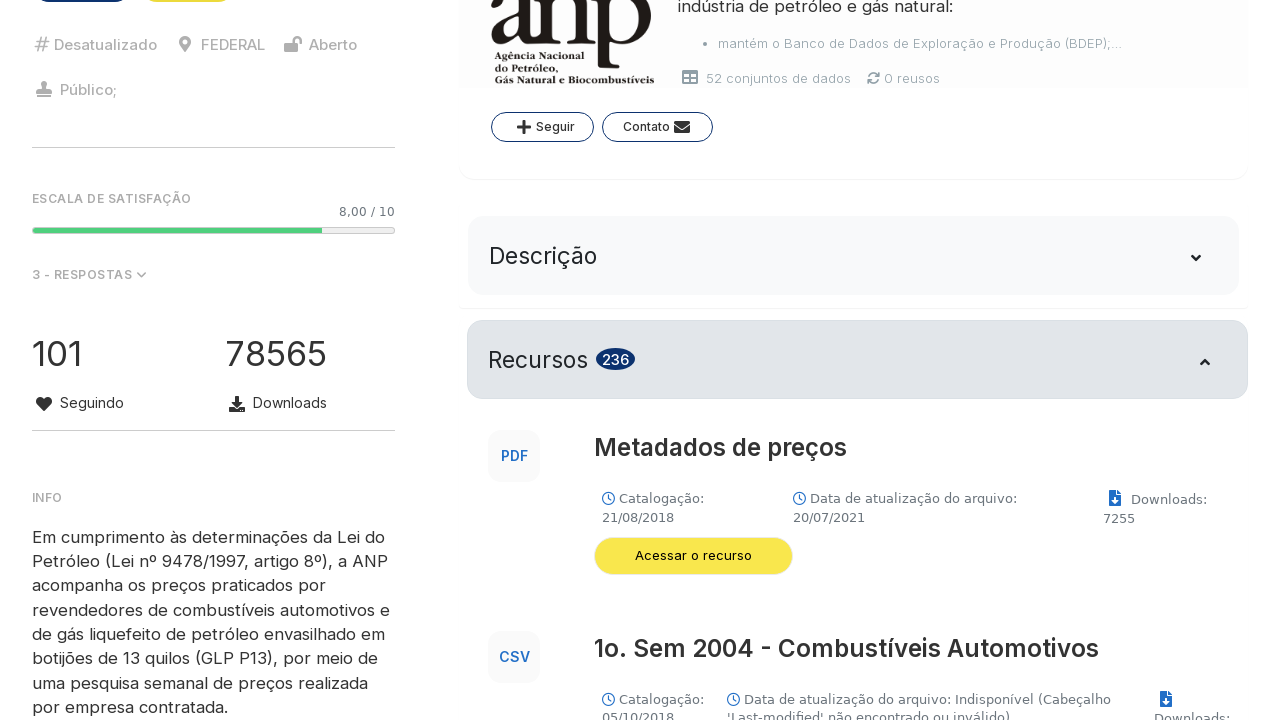

Located download button for 'Combustíveis Automotivos' dataset
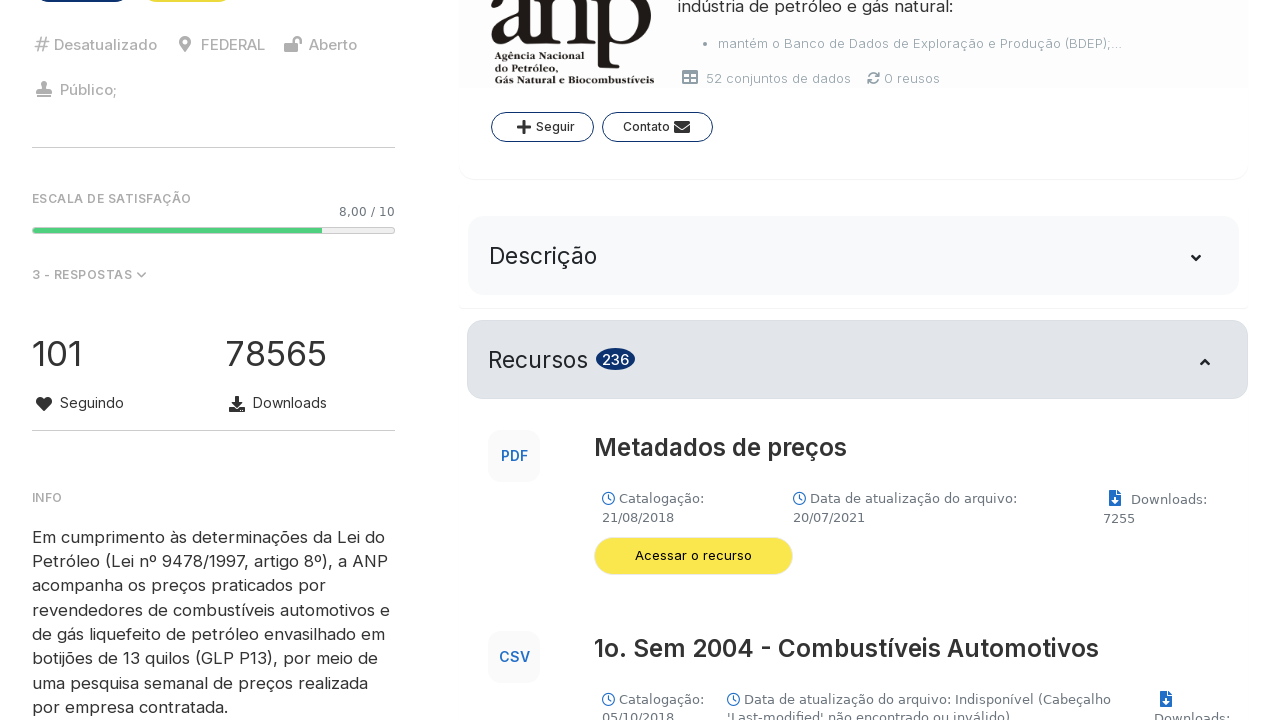

Verified download button is visible for dataset: 1o. Sem 2012 - Combustíveis Automotivos
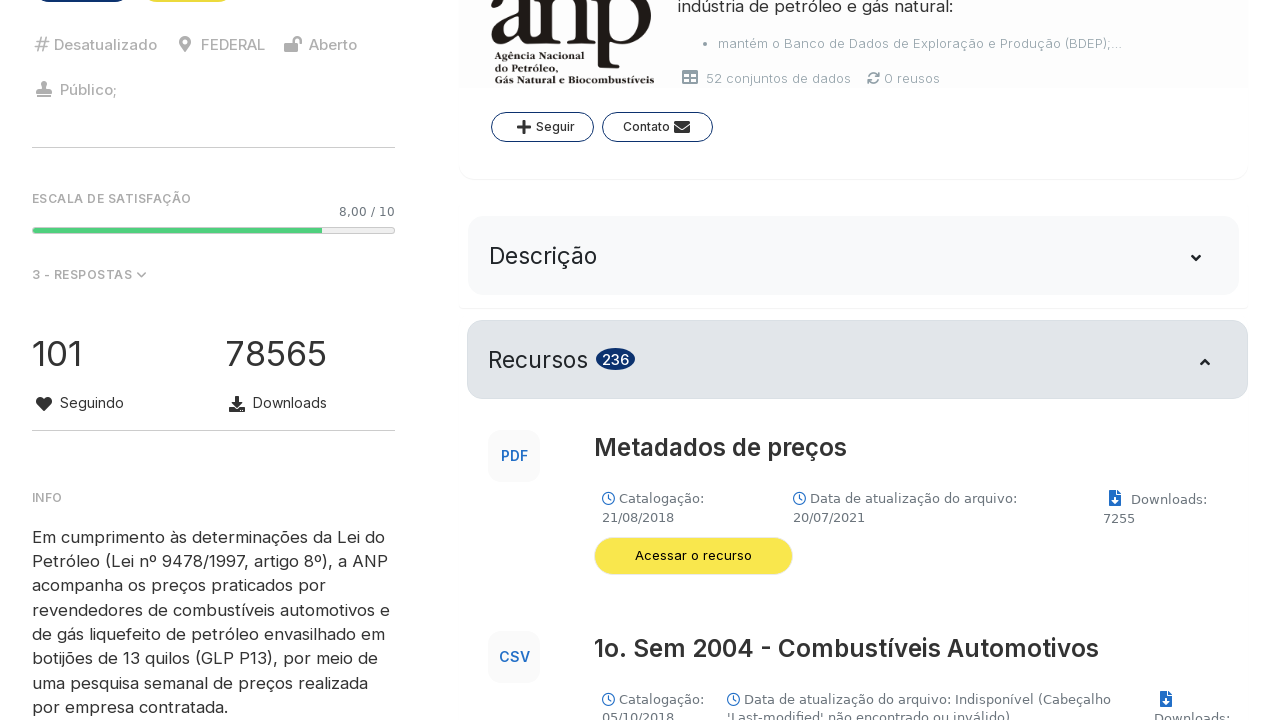

Extracted title from data block: 2o. Sem 2012 - Combustíveis Automotivos
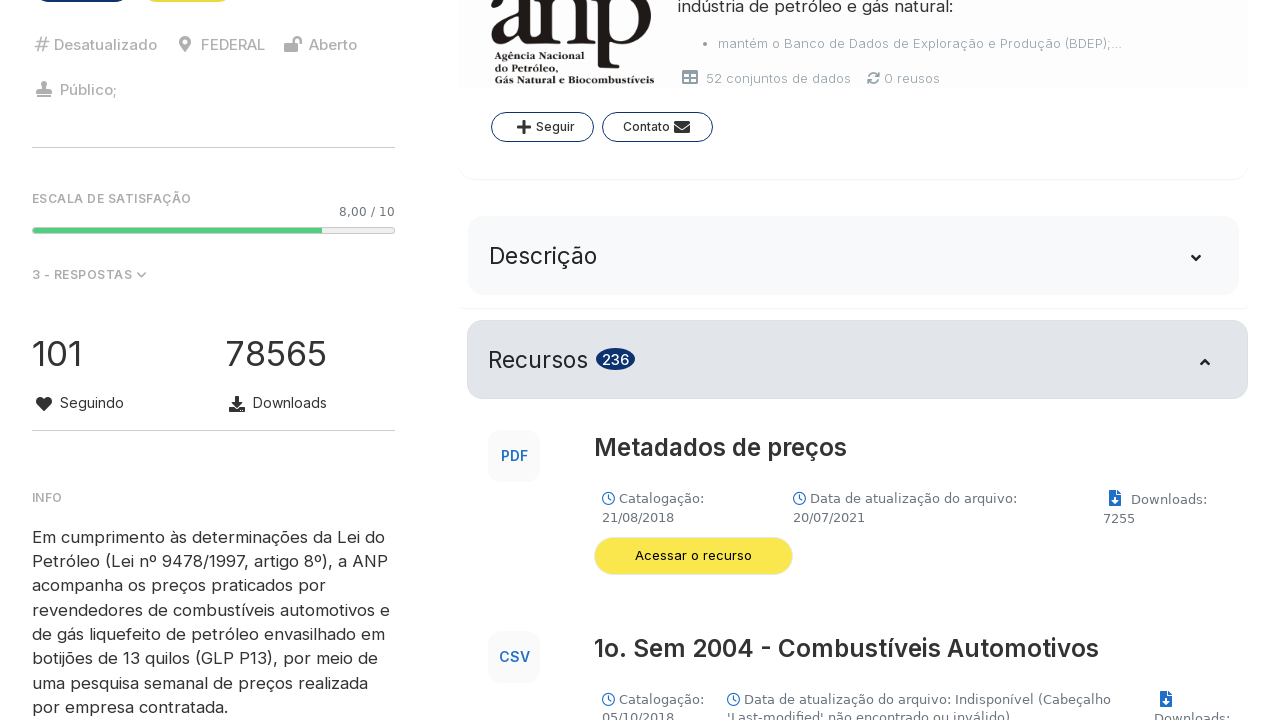

Located download button for 'Combustíveis Automotivos' dataset
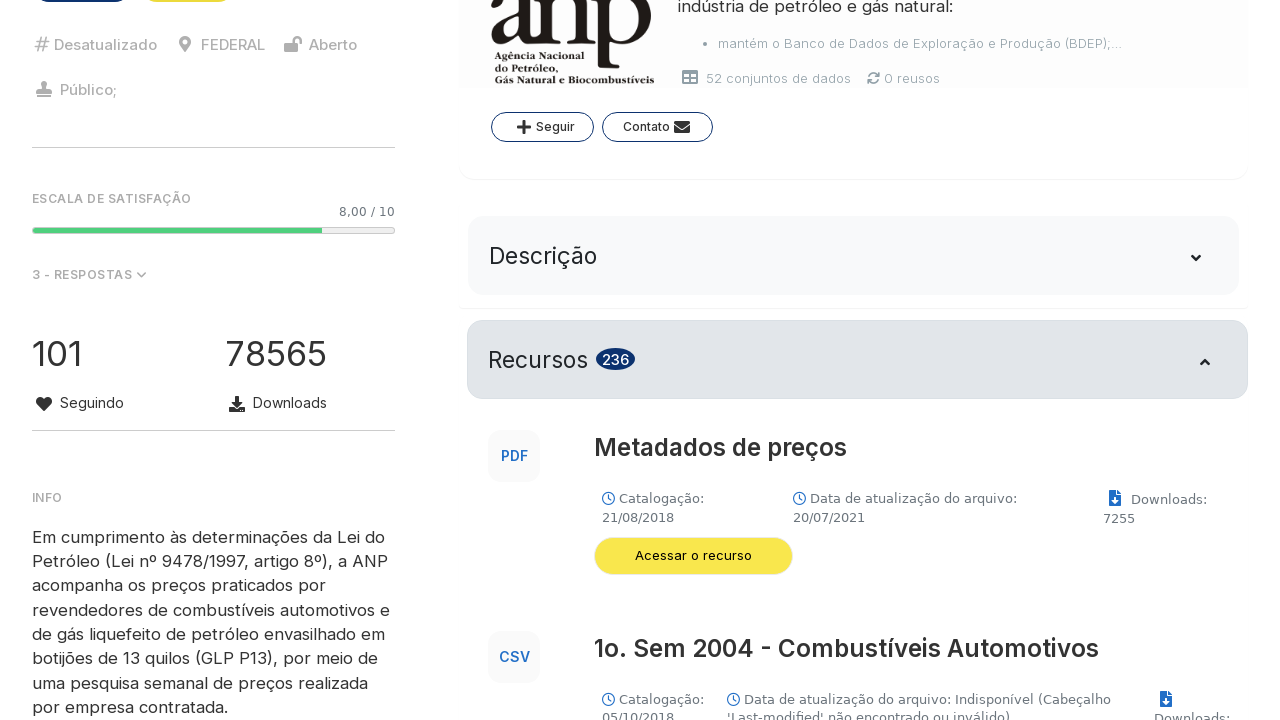

Verified download button is visible for dataset: 2o. Sem 2012 - Combustíveis Automotivos
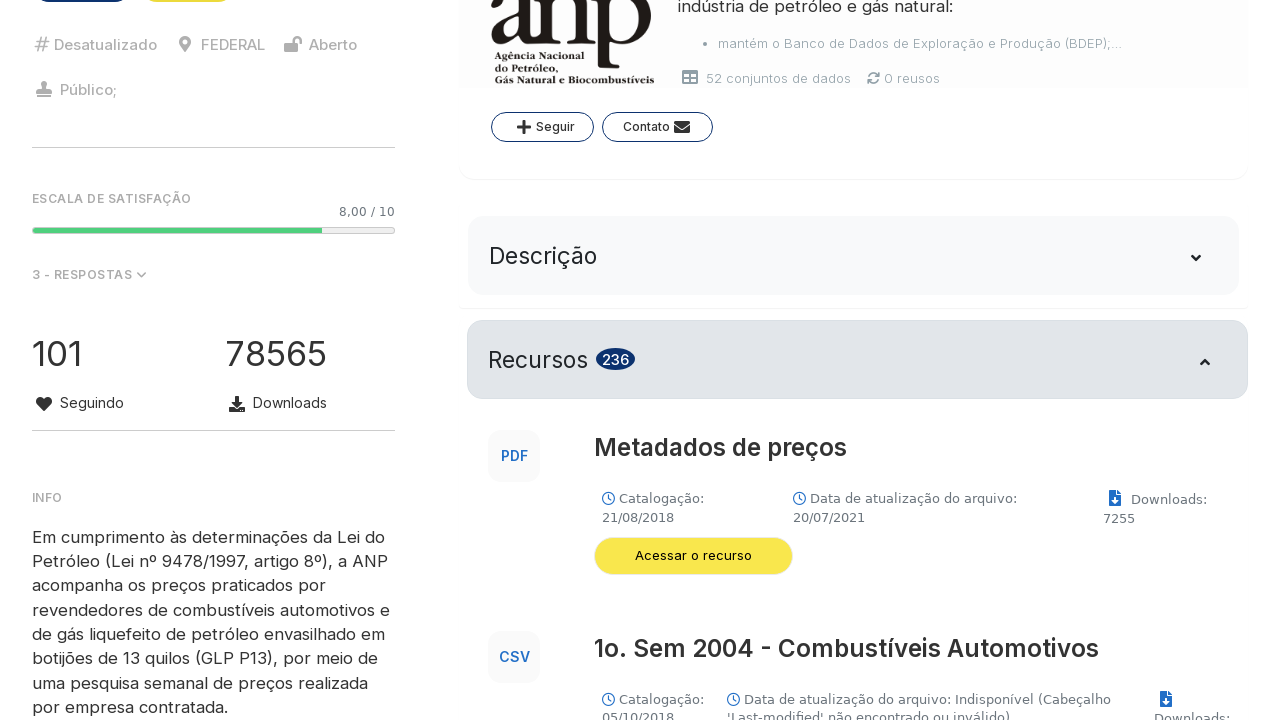

Extracted title from data block: 1o. Sem 2013 - Combustíveis Automotivos
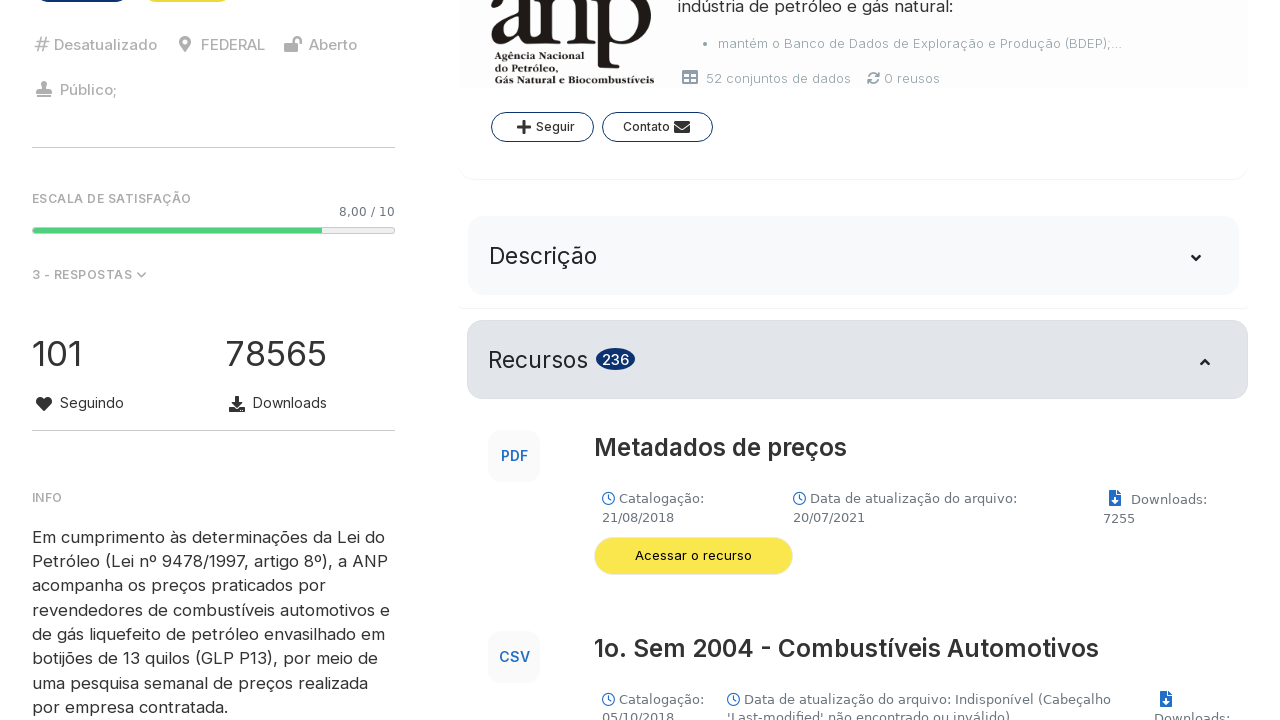

Located download button for 'Combustíveis Automotivos' dataset
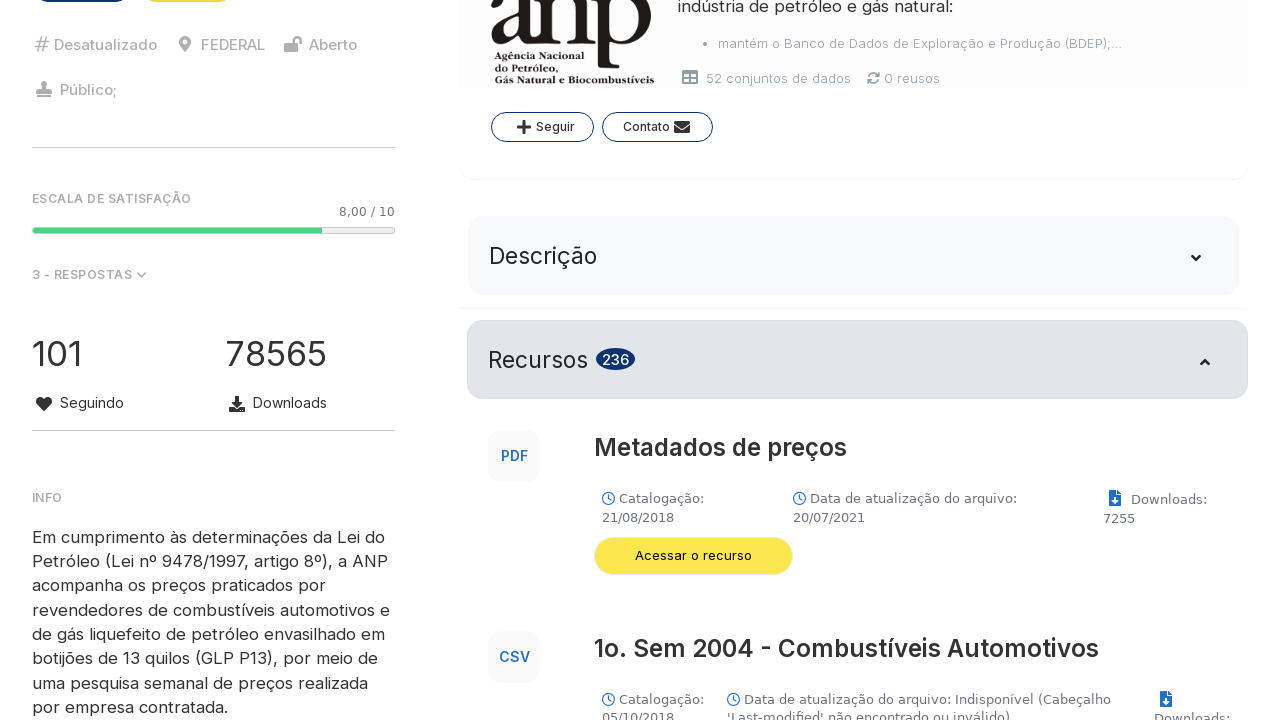

Verified download button is visible for dataset: 1o. Sem 2013 - Combustíveis Automotivos
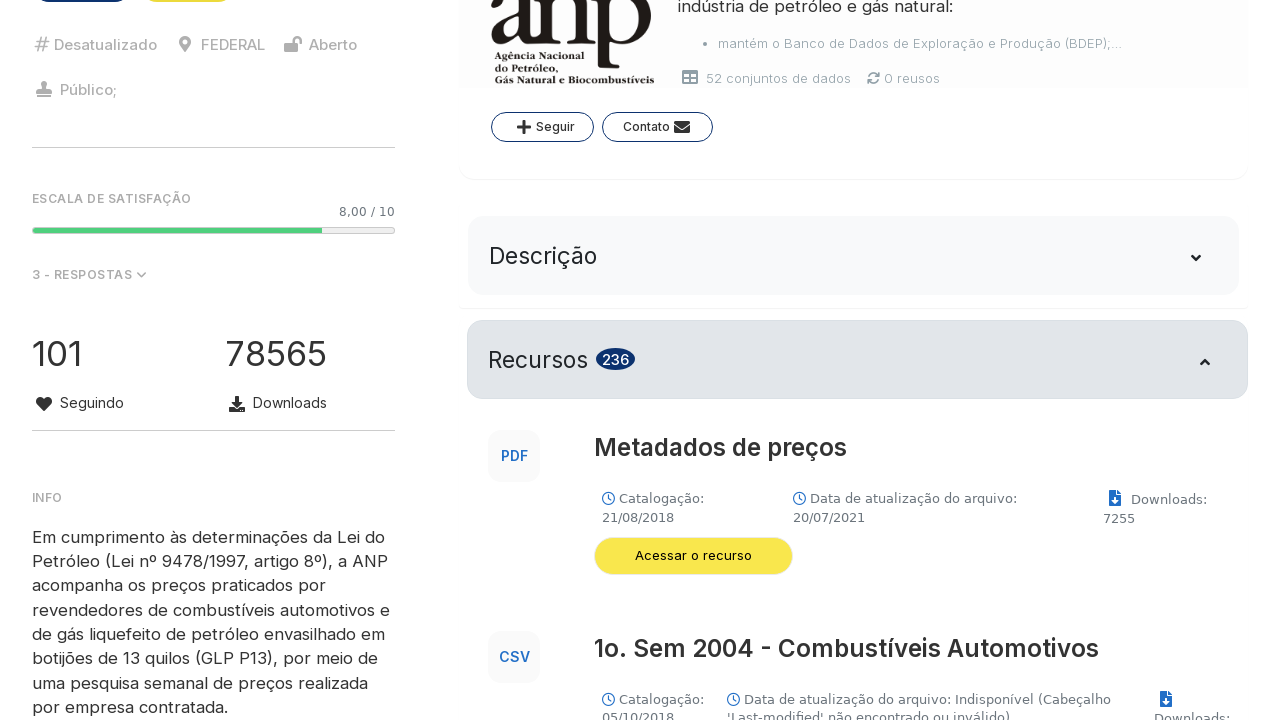

Extracted title from data block: 2o. Sem 2013 - Combustíveis Automotivos
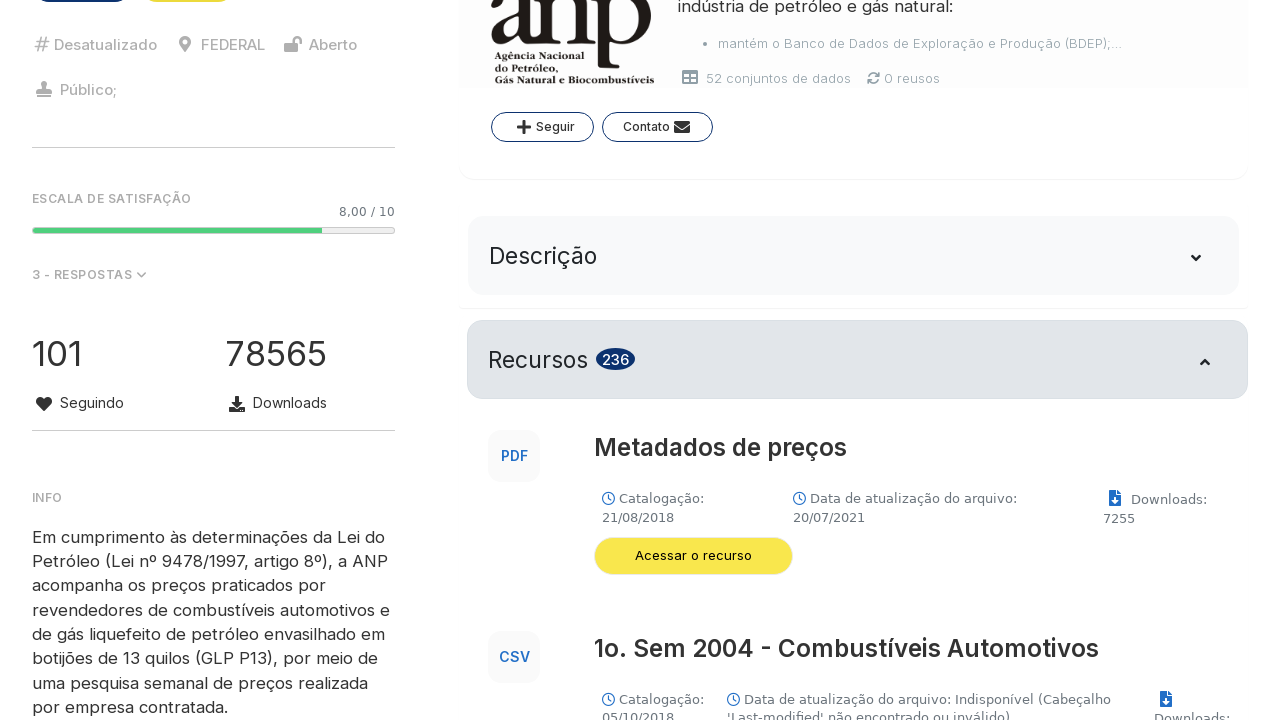

Located download button for 'Combustíveis Automotivos' dataset
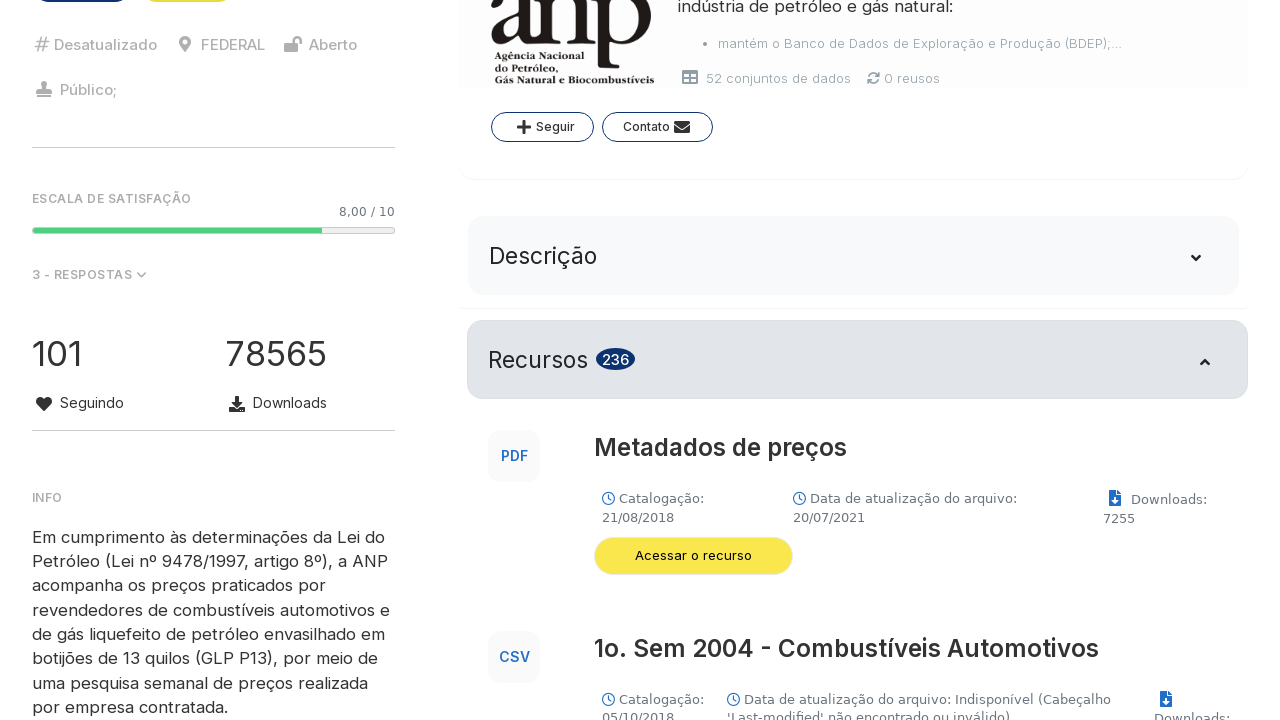

Verified download button is visible for dataset: 2o. Sem 2013 - Combustíveis Automotivos
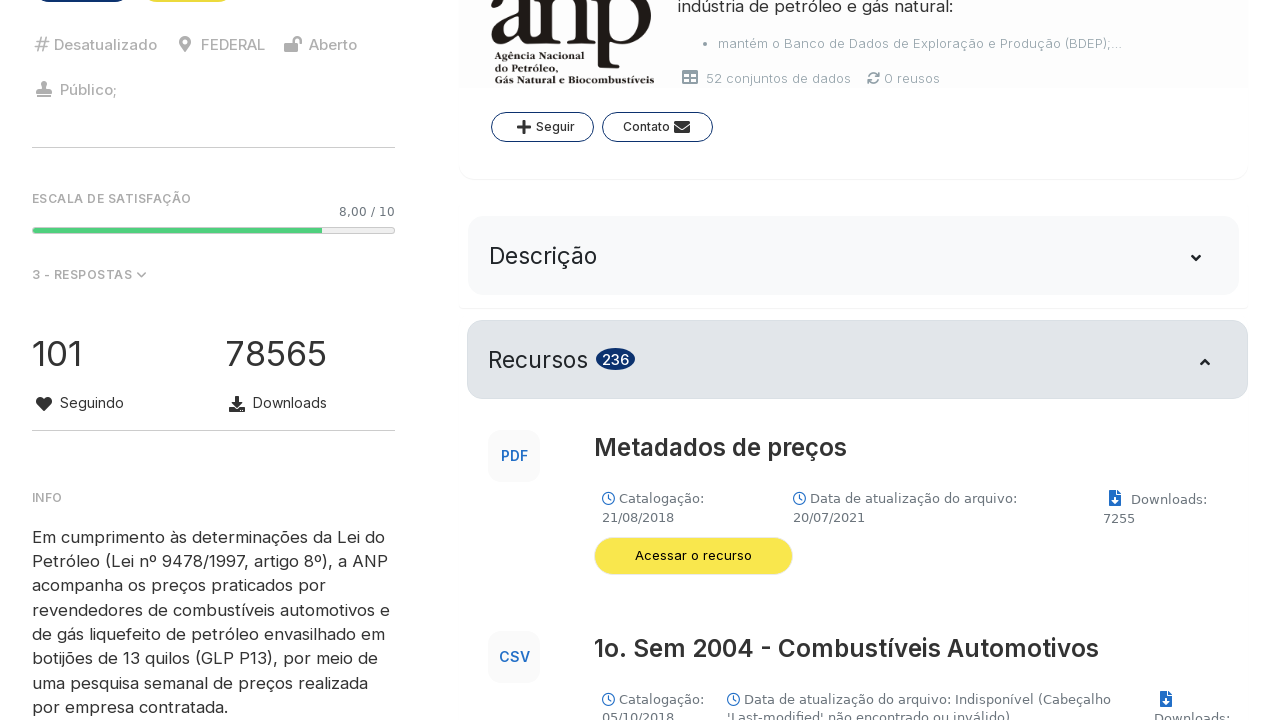

Extracted title from data block: 1o. Sem 2014 - Combustíveis Automotivos
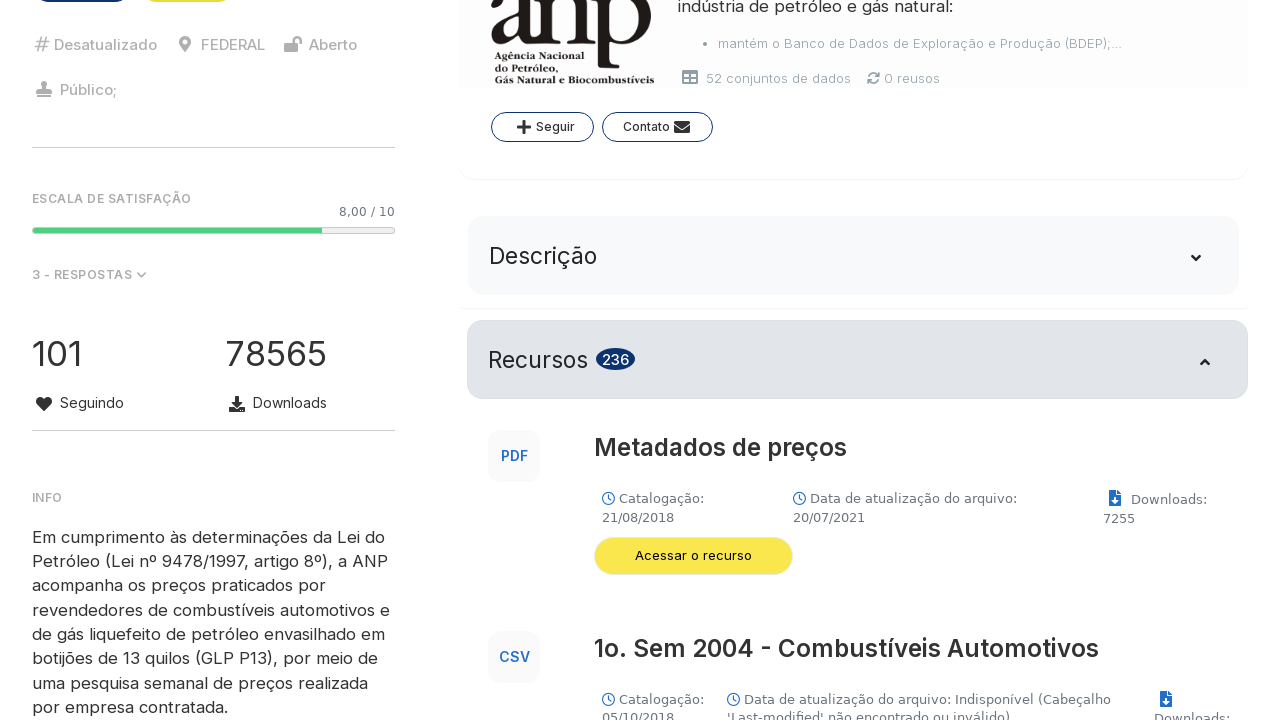

Located download button for 'Combustíveis Automotivos' dataset
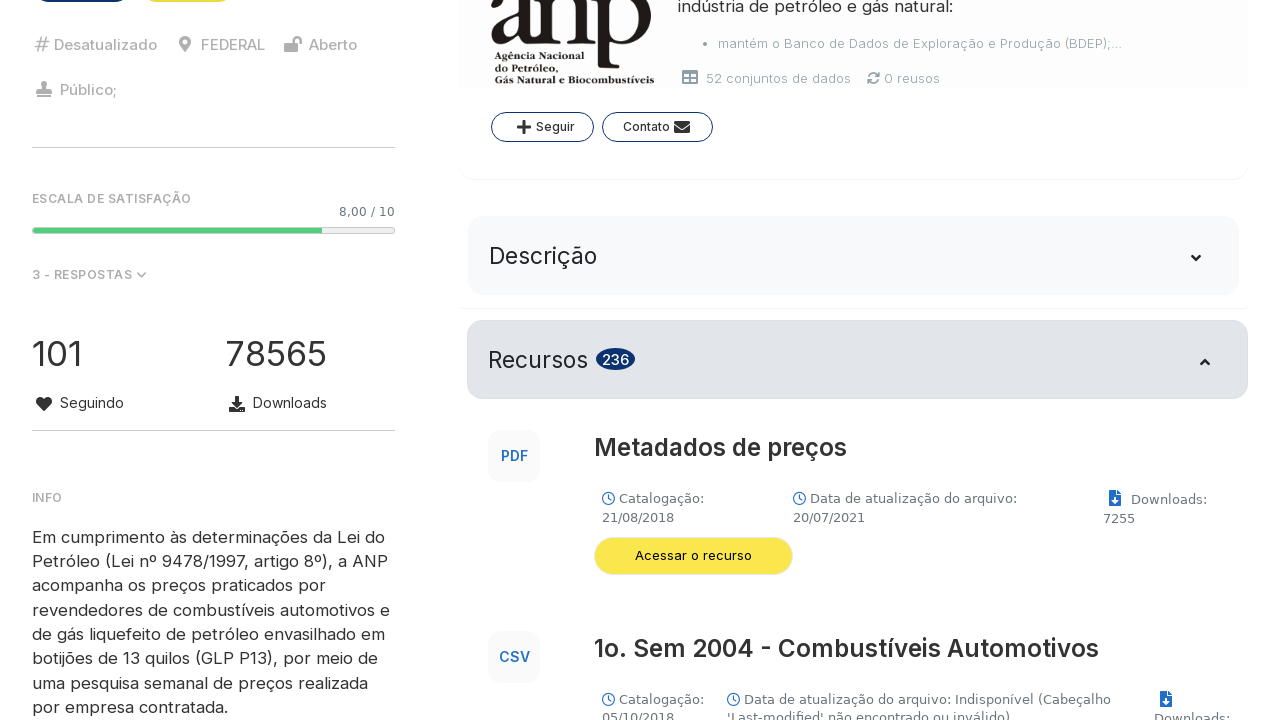

Verified download button is visible for dataset: 1o. Sem 2014 - Combustíveis Automotivos
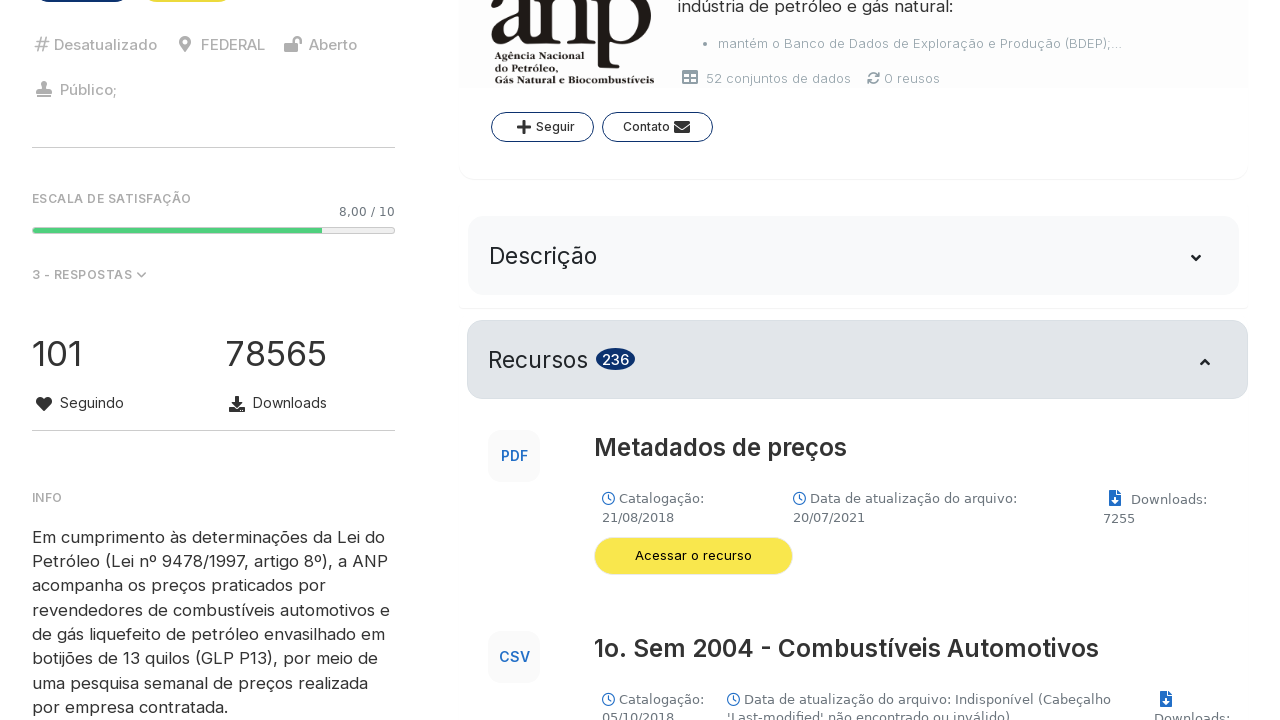

Extracted title from data block: 2o. Sem 2014 - Combustíveis Automotivos
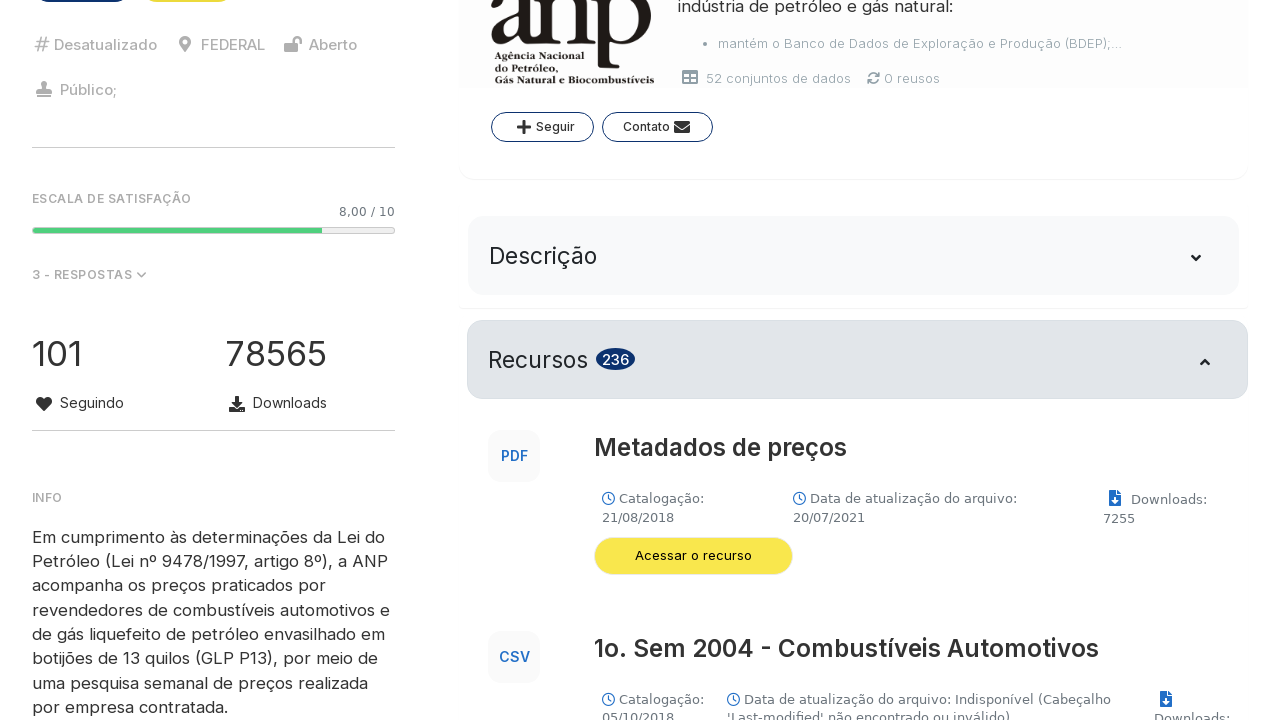

Located download button for 'Combustíveis Automotivos' dataset
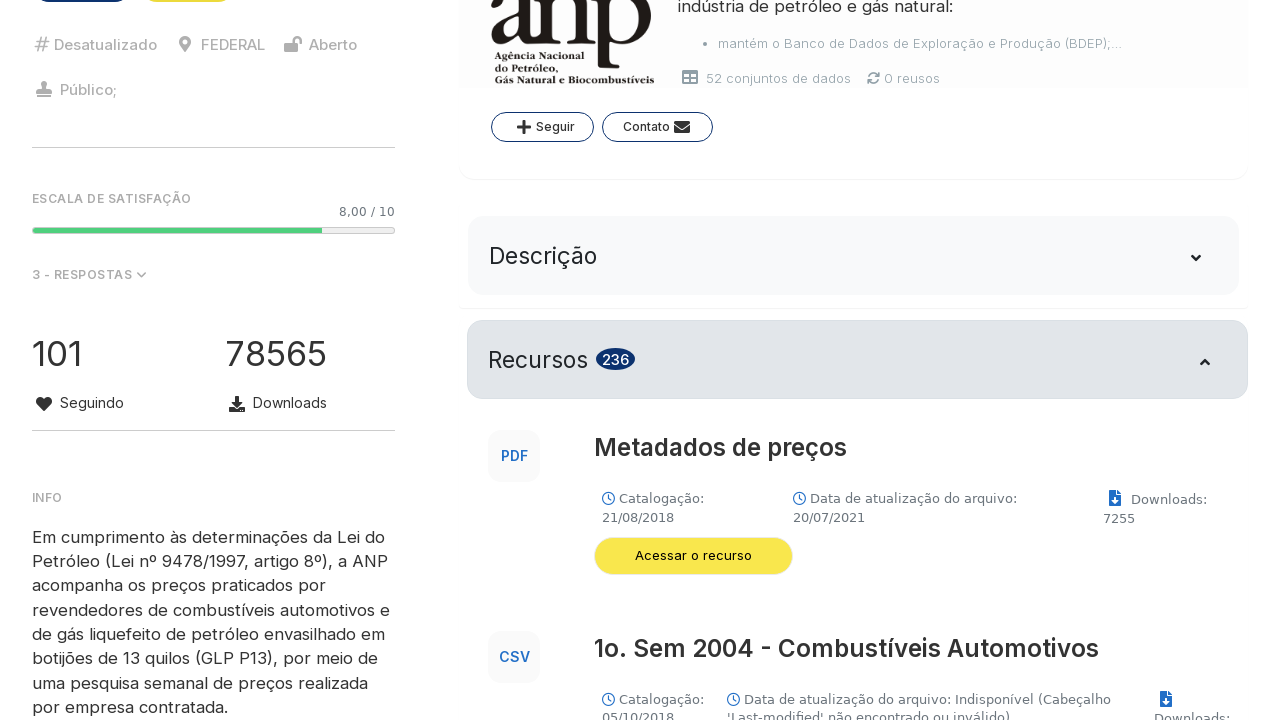

Verified download button is visible for dataset: 2o. Sem 2014 - Combustíveis Automotivos
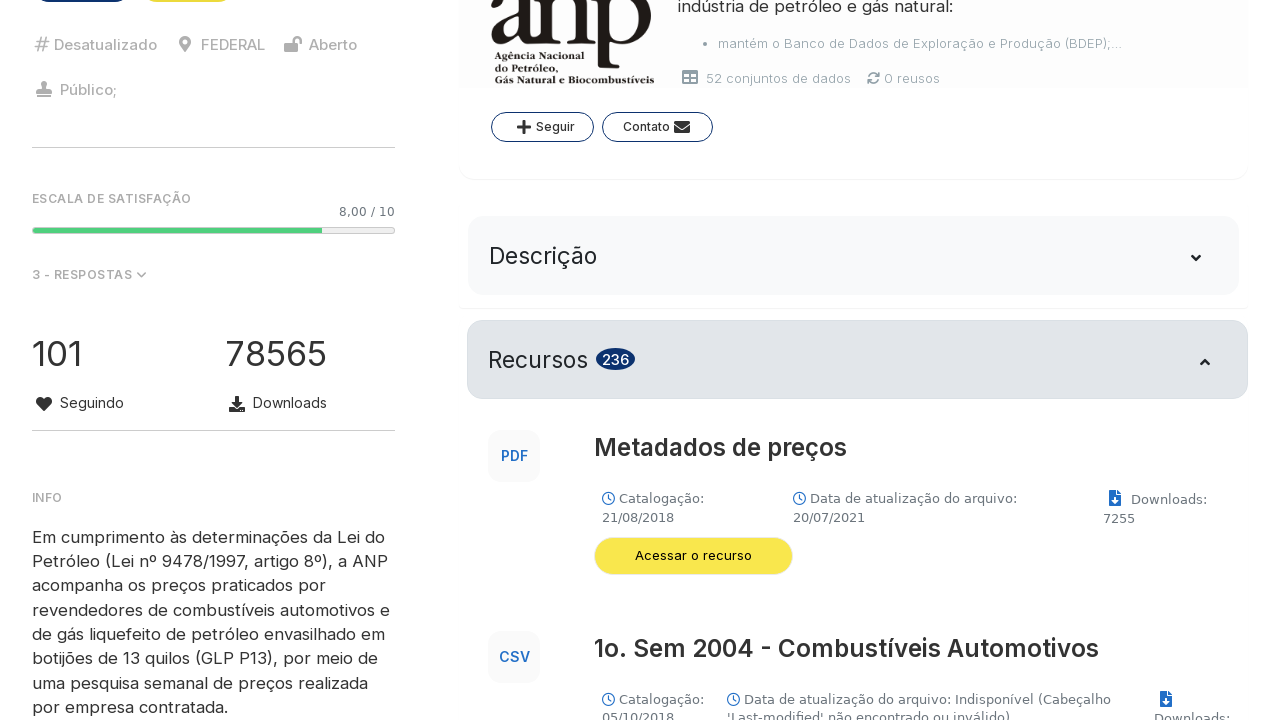

Extracted title from data block: 1o. Sem 2015 - Combustíveis Automotivos
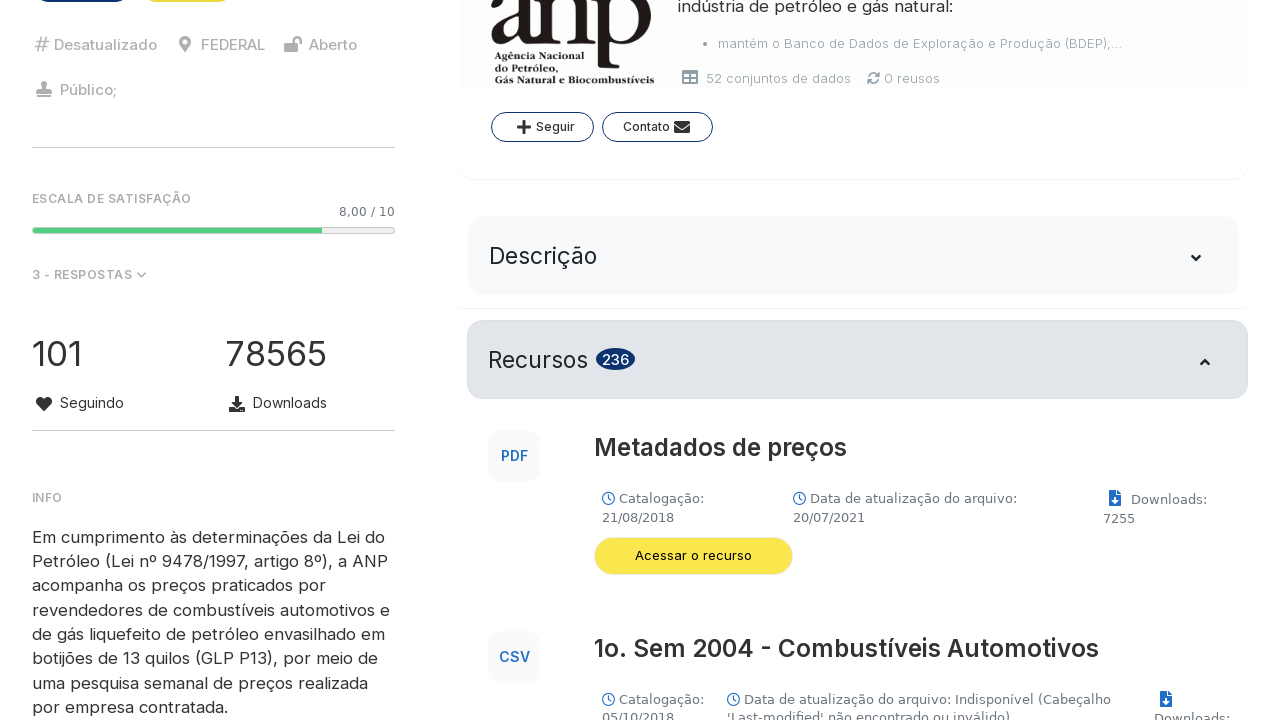

Located download button for 'Combustíveis Automotivos' dataset
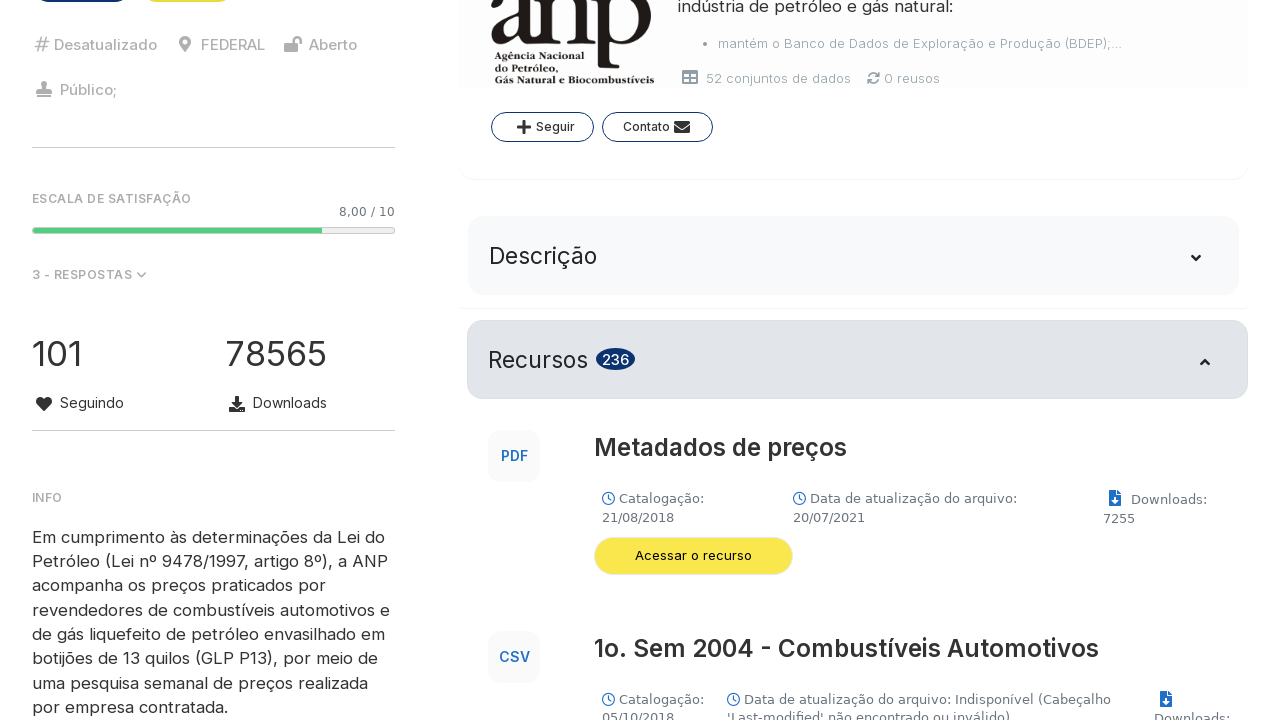

Verified download button is visible for dataset: 1o. Sem 2015 - Combustíveis Automotivos
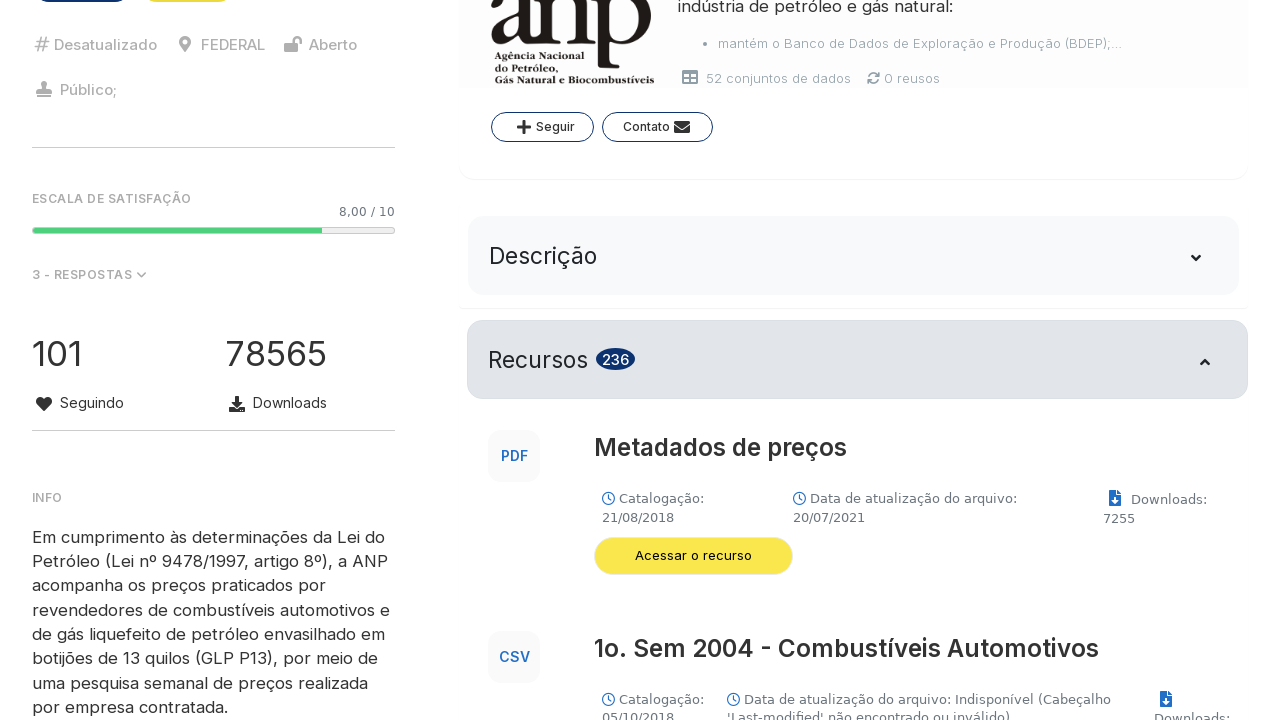

Extracted title from data block: 2o. Sem 2015 - Combustíveis Automotivos
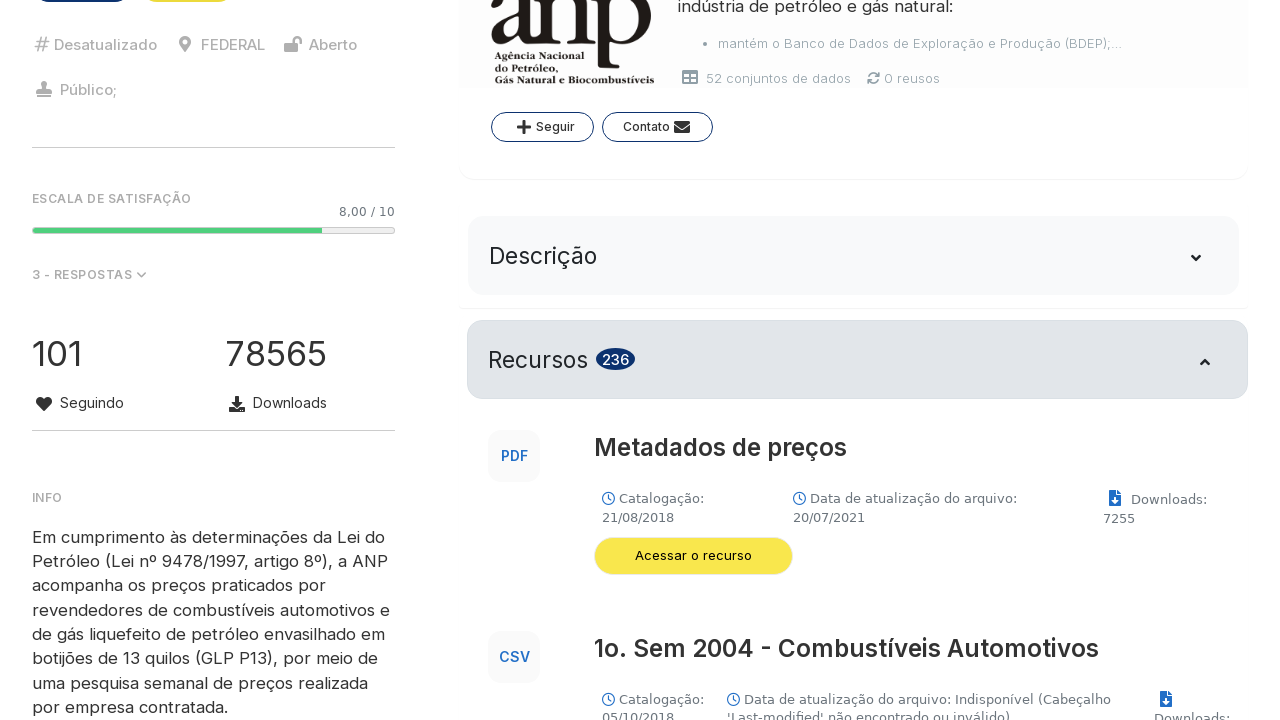

Located download button for 'Combustíveis Automotivos' dataset
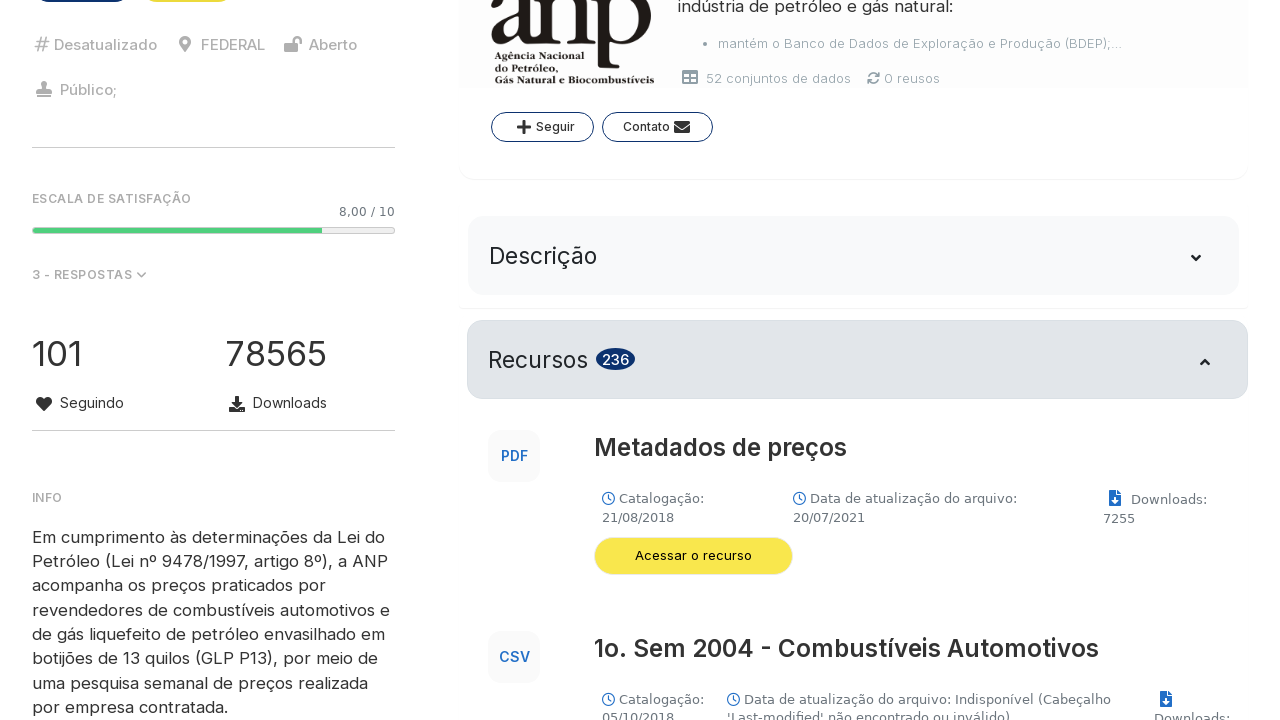

Verified download button is visible for dataset: 2o. Sem 2015 - Combustíveis Automotivos
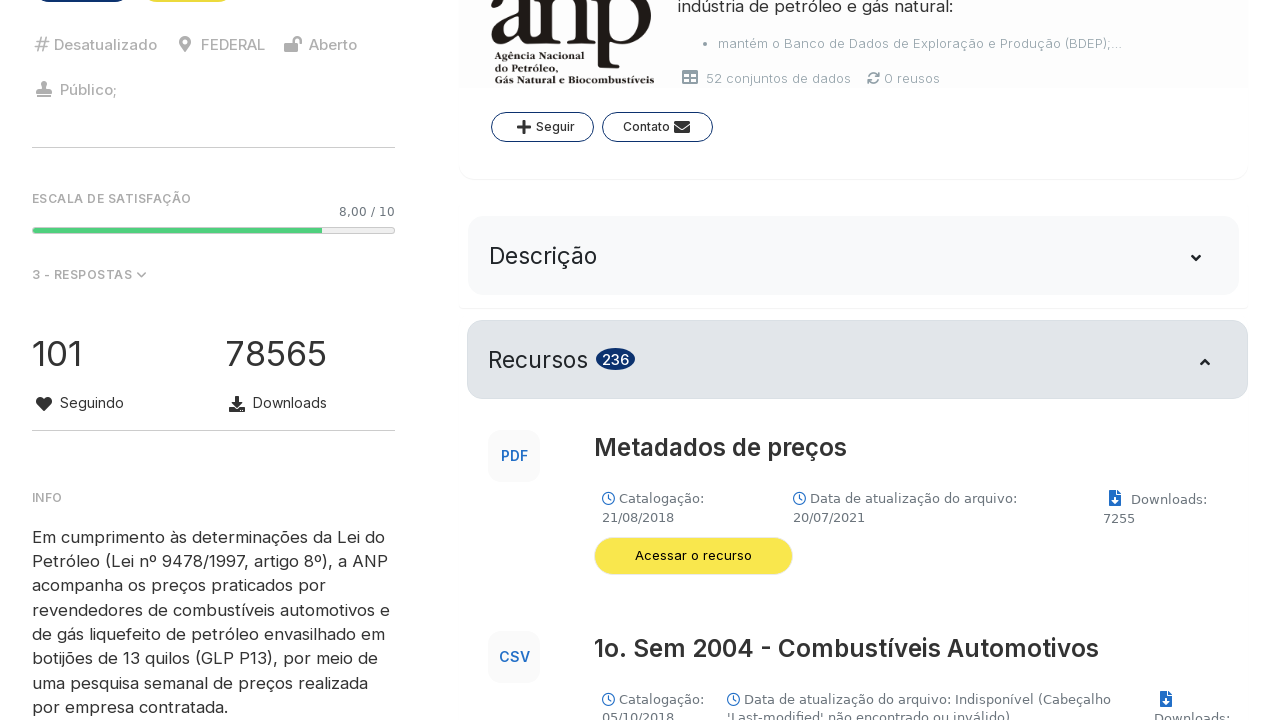

Extracted title from data block: 1o. Sem 2016 - Combustíveis Automotivos
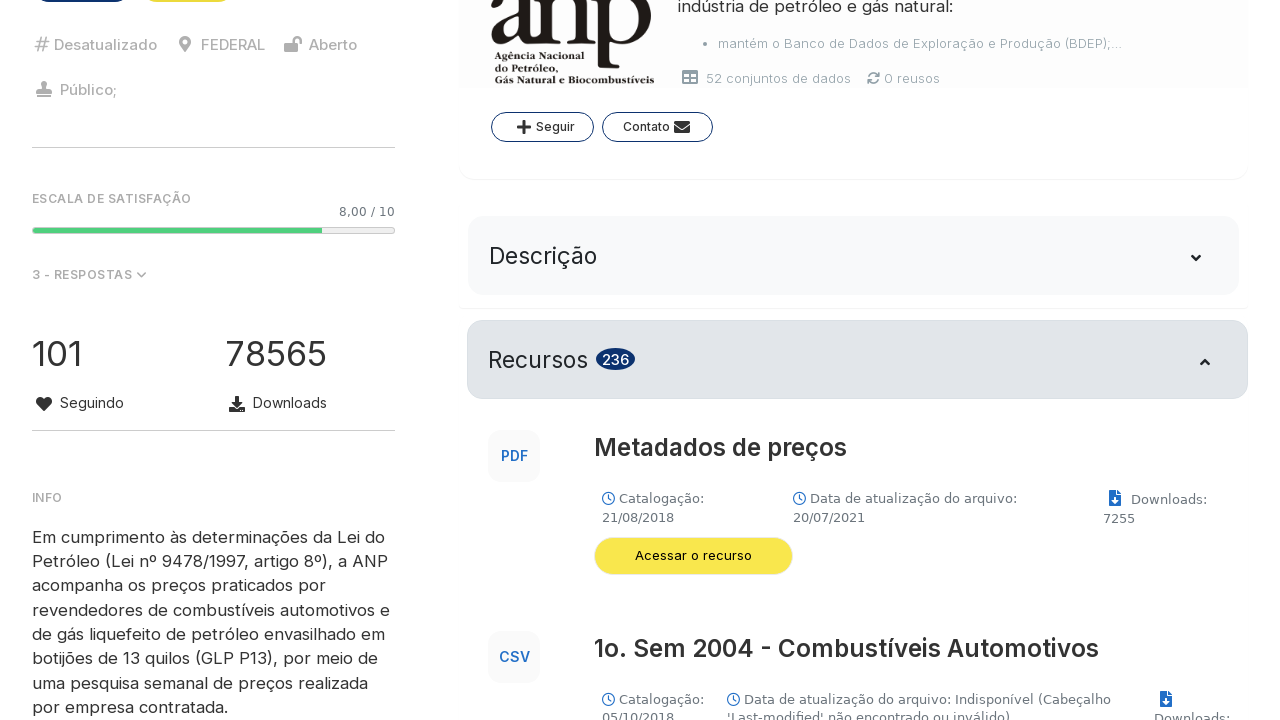

Located download button for 'Combustíveis Automotivos' dataset
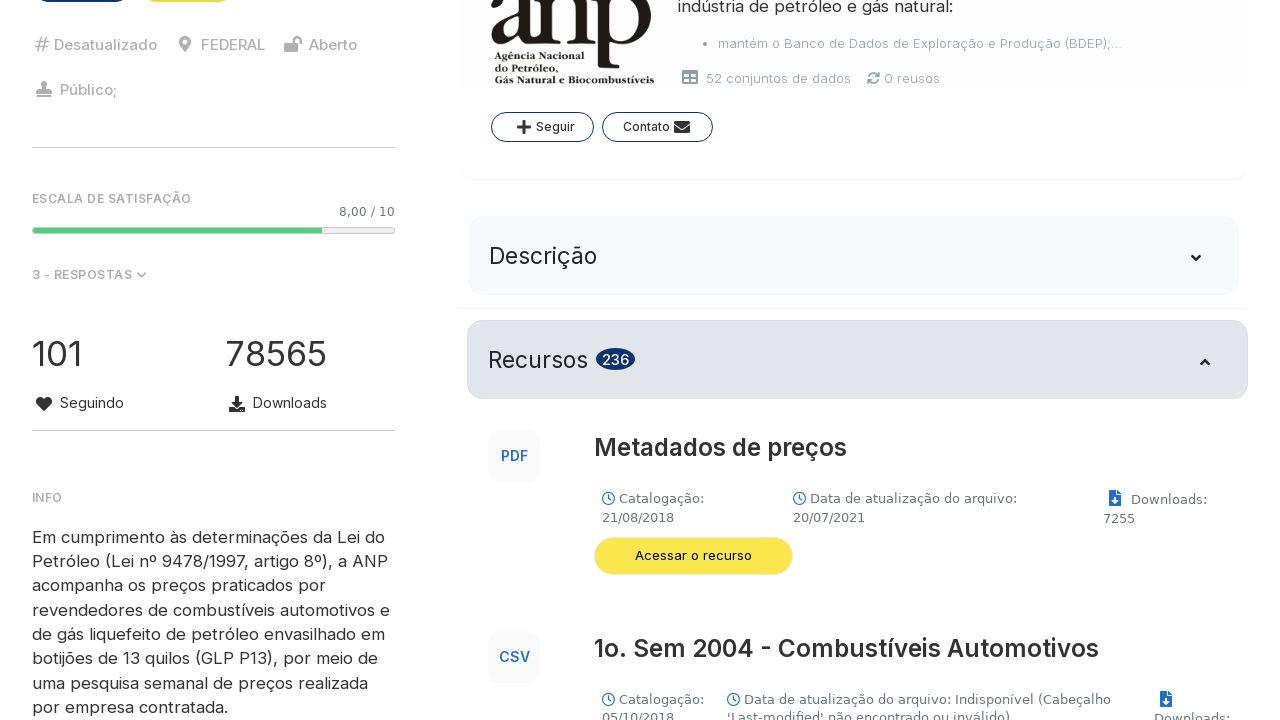

Verified download button is visible for dataset: 1o. Sem 2016 - Combustíveis Automotivos
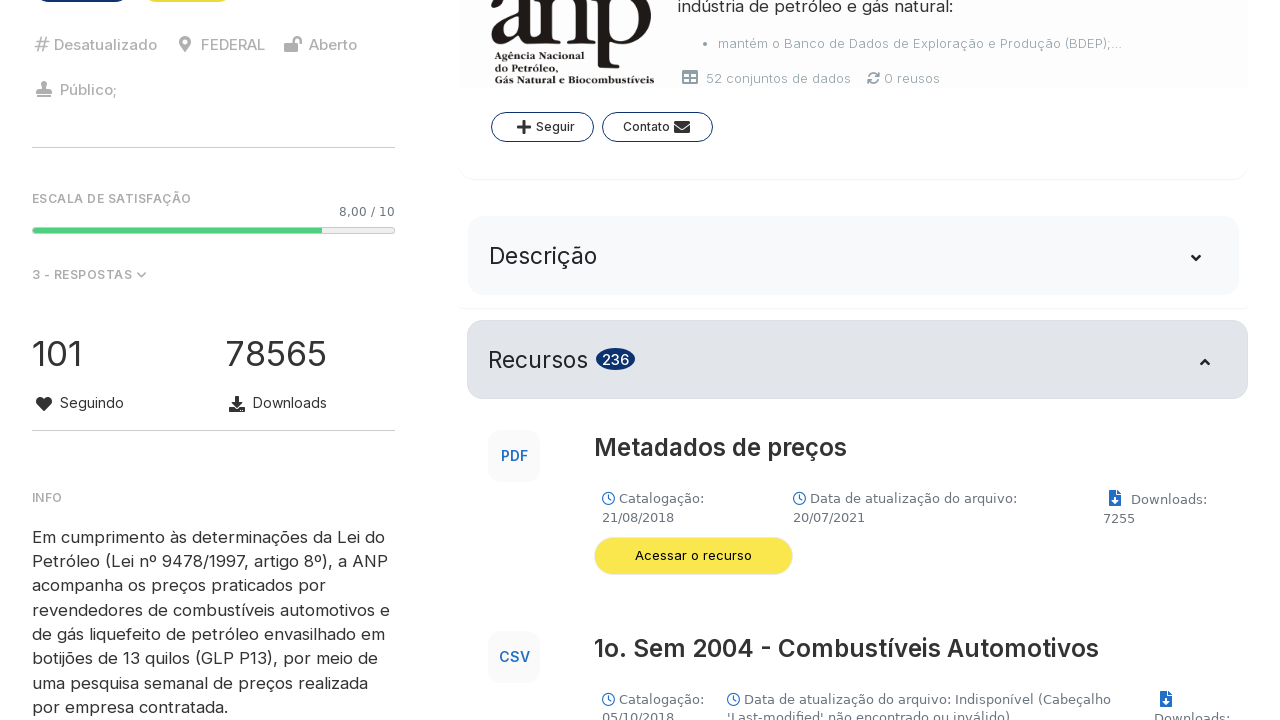

Extracted title from data block: 2o. Sem 2016 - Combustíveis Automotivos
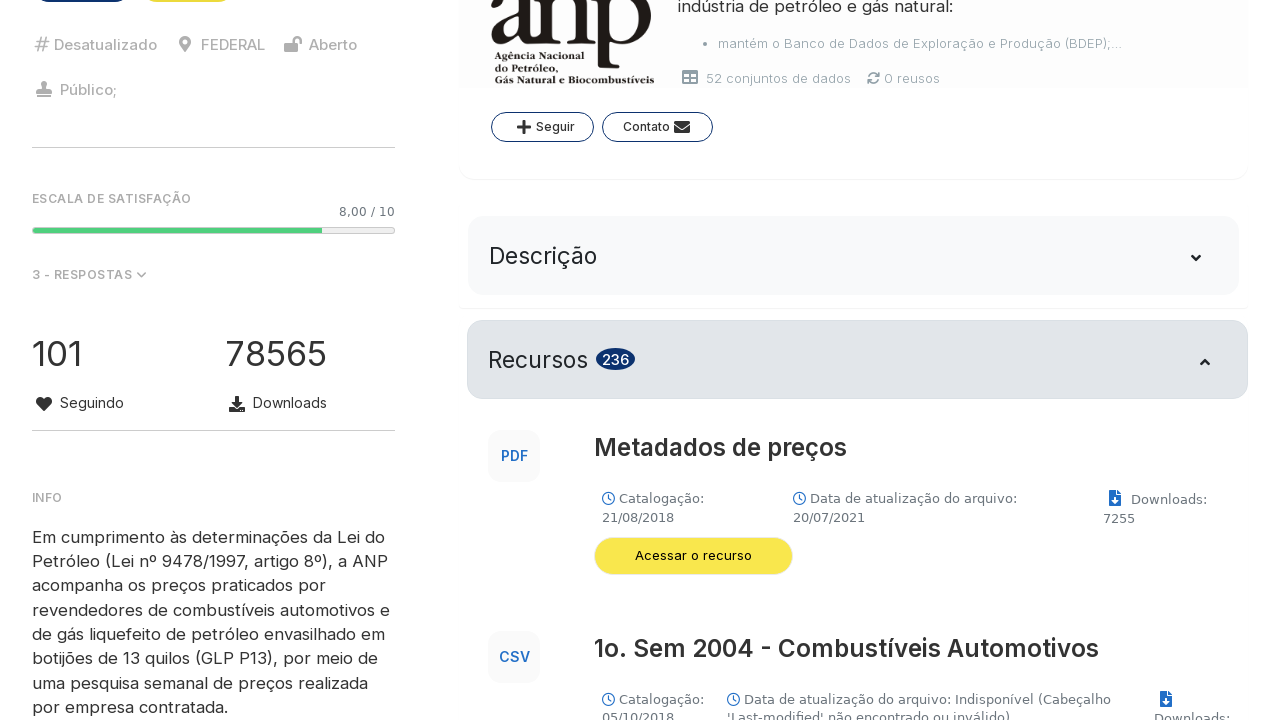

Located download button for 'Combustíveis Automotivos' dataset
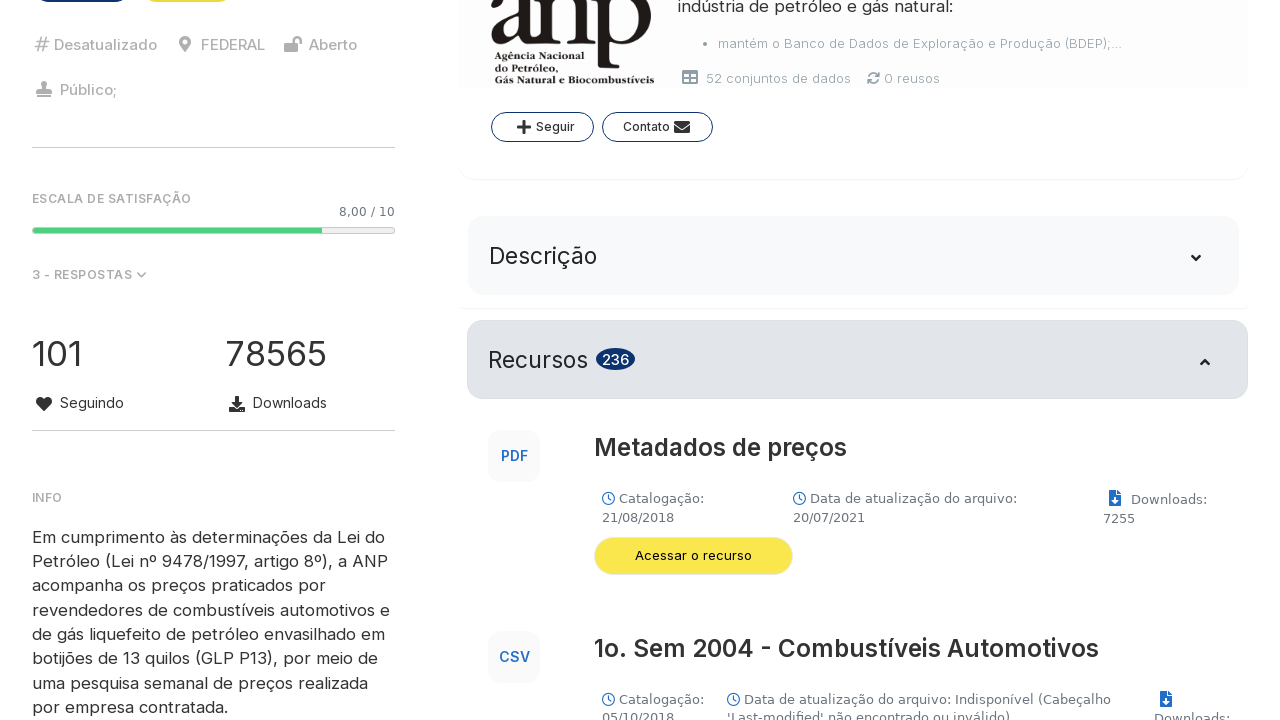

Verified download button is visible for dataset: 2o. Sem 2016 - Combustíveis Automotivos
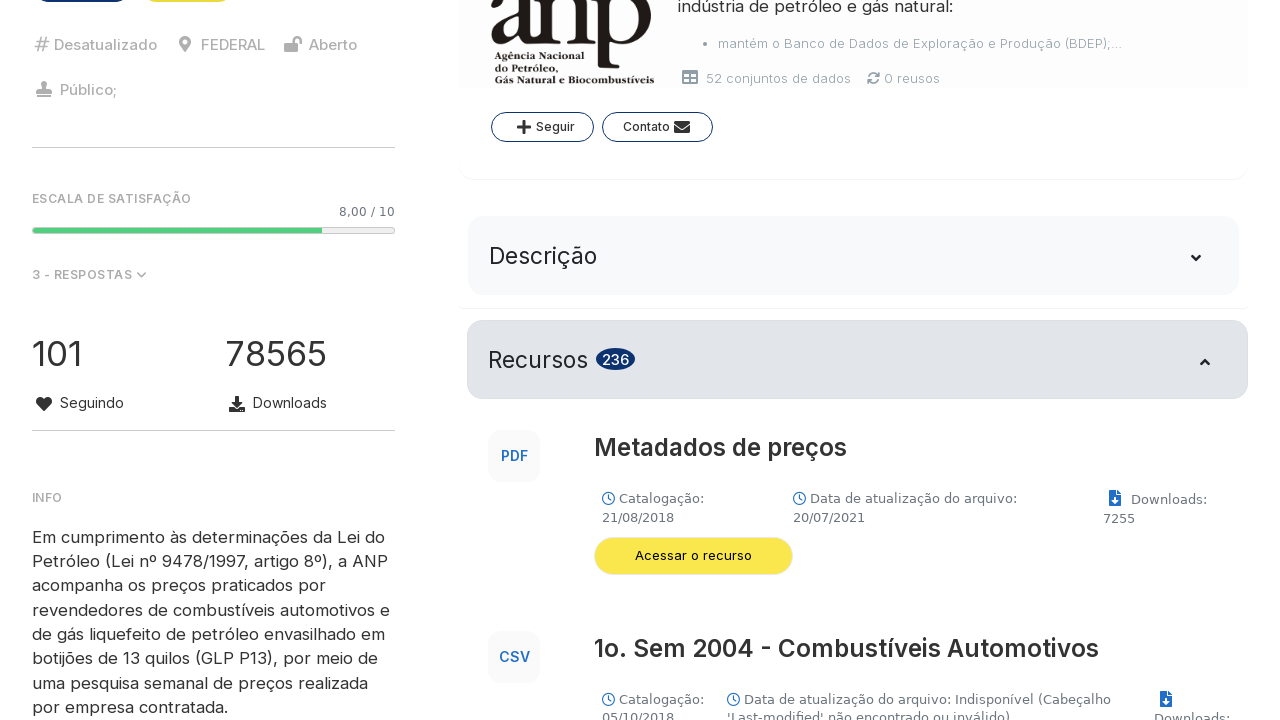

Extracted title from data block: 1o. Sem 2017 - Combustíveis Automotivos
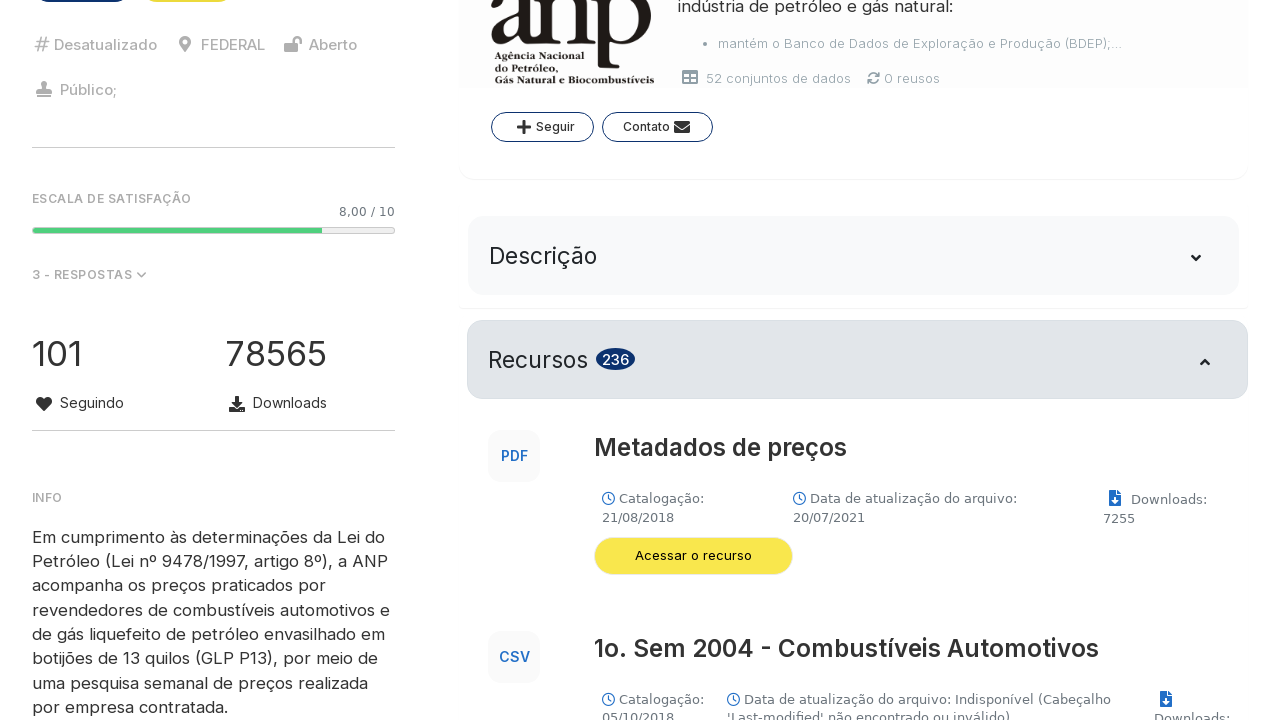

Located download button for 'Combustíveis Automotivos' dataset
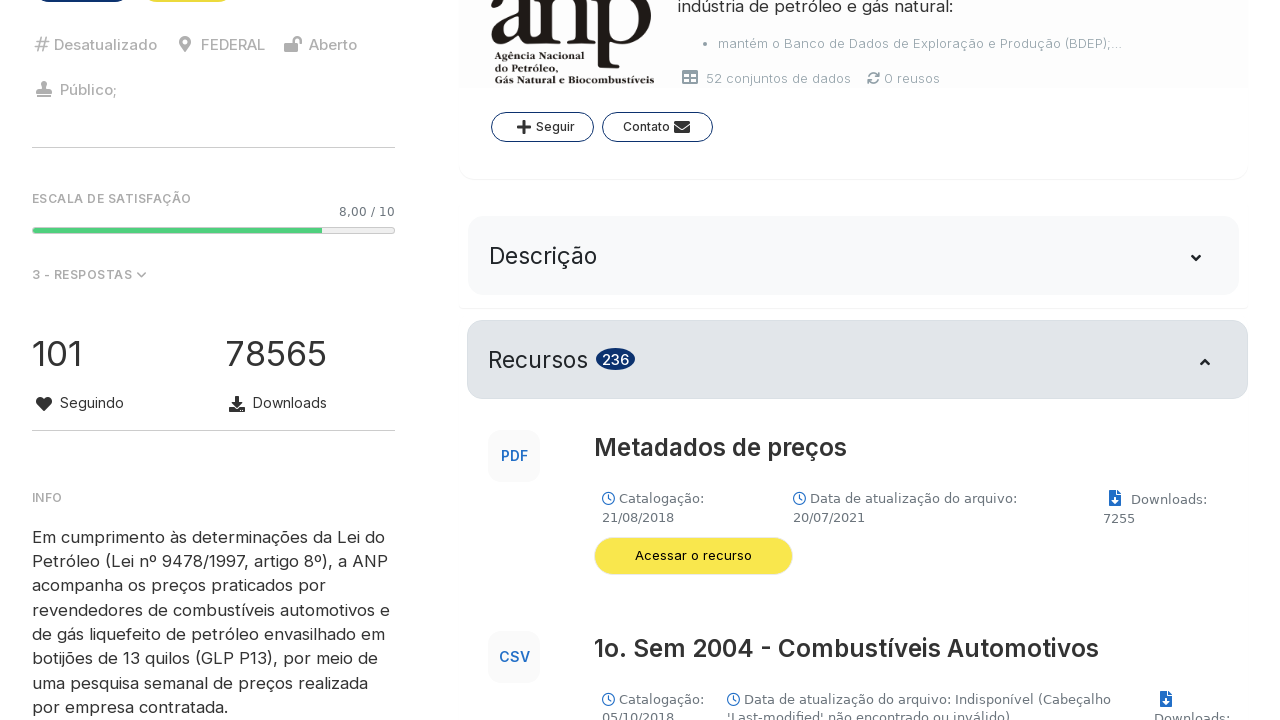

Verified download button is visible for dataset: 1o. Sem 2017 - Combustíveis Automotivos
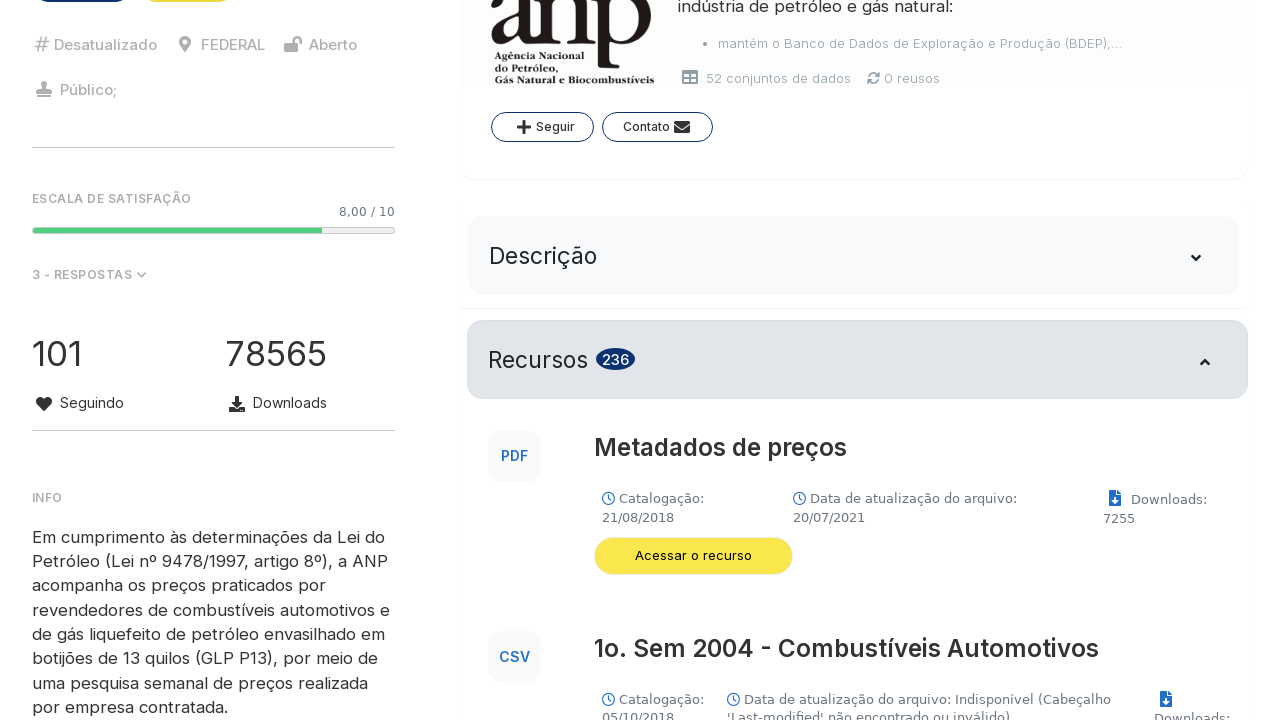

Extracted title from data block: 2o. Sem 2017 - Combustíveis Automotivos
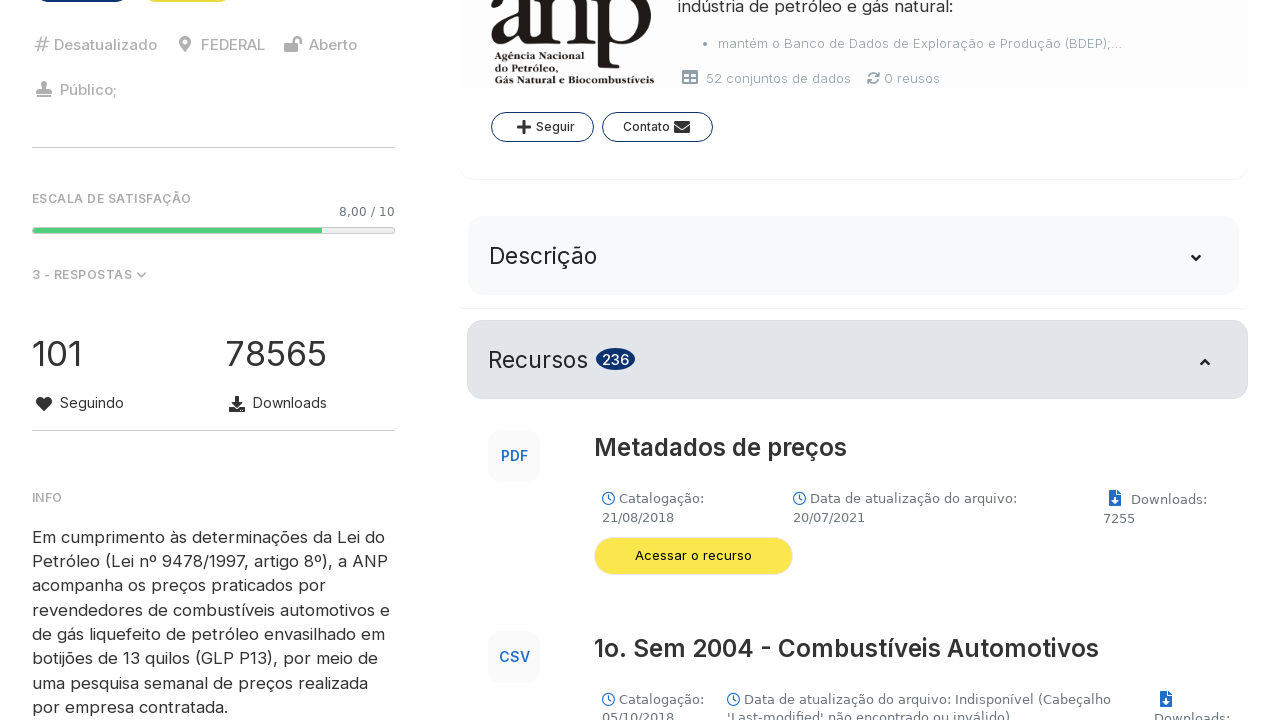

Located download button for 'Combustíveis Automotivos' dataset
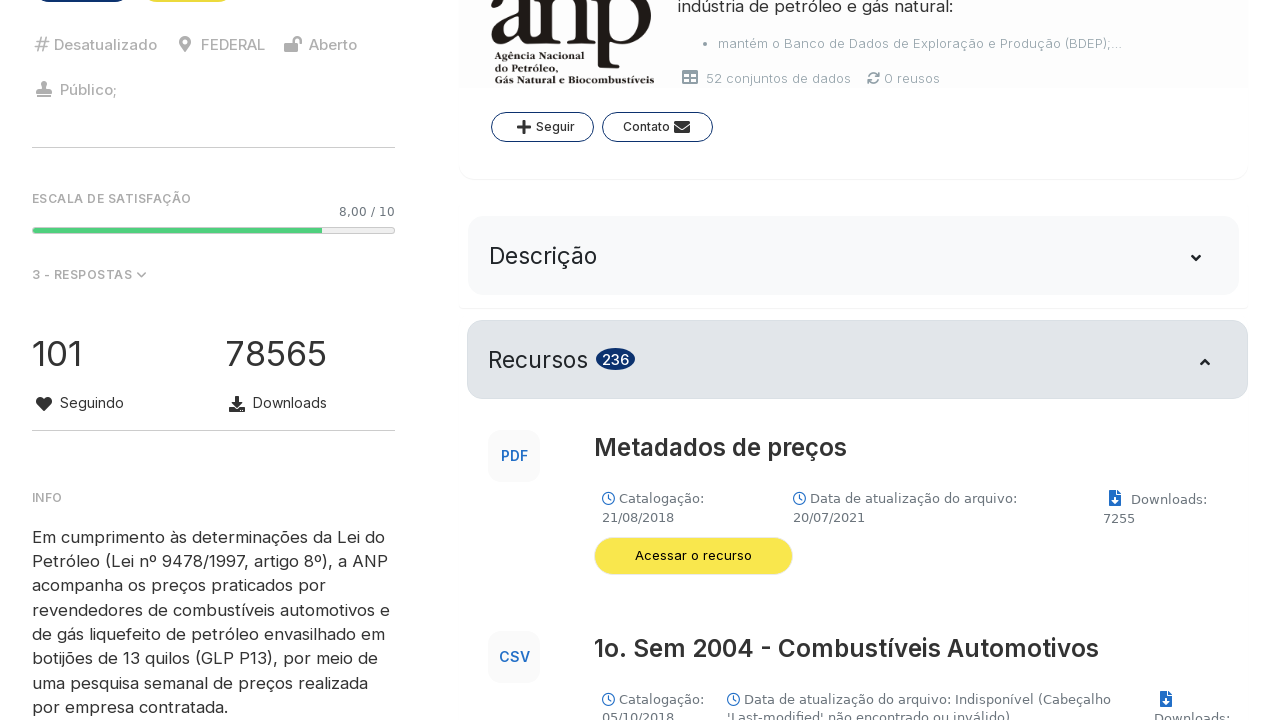

Verified download button is visible for dataset: 2o. Sem 2017 - Combustíveis Automotivos
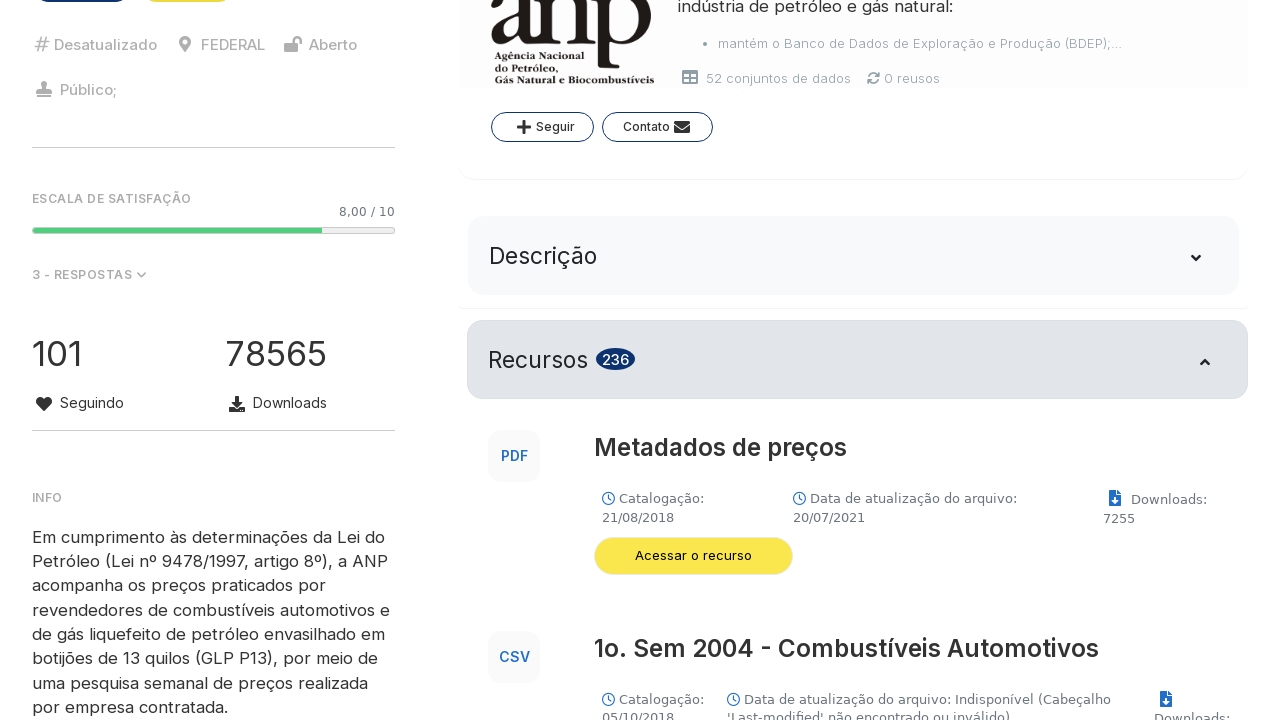

Extracted title from data block: 1o. Sem 2018 - Combustíveis Automotivos
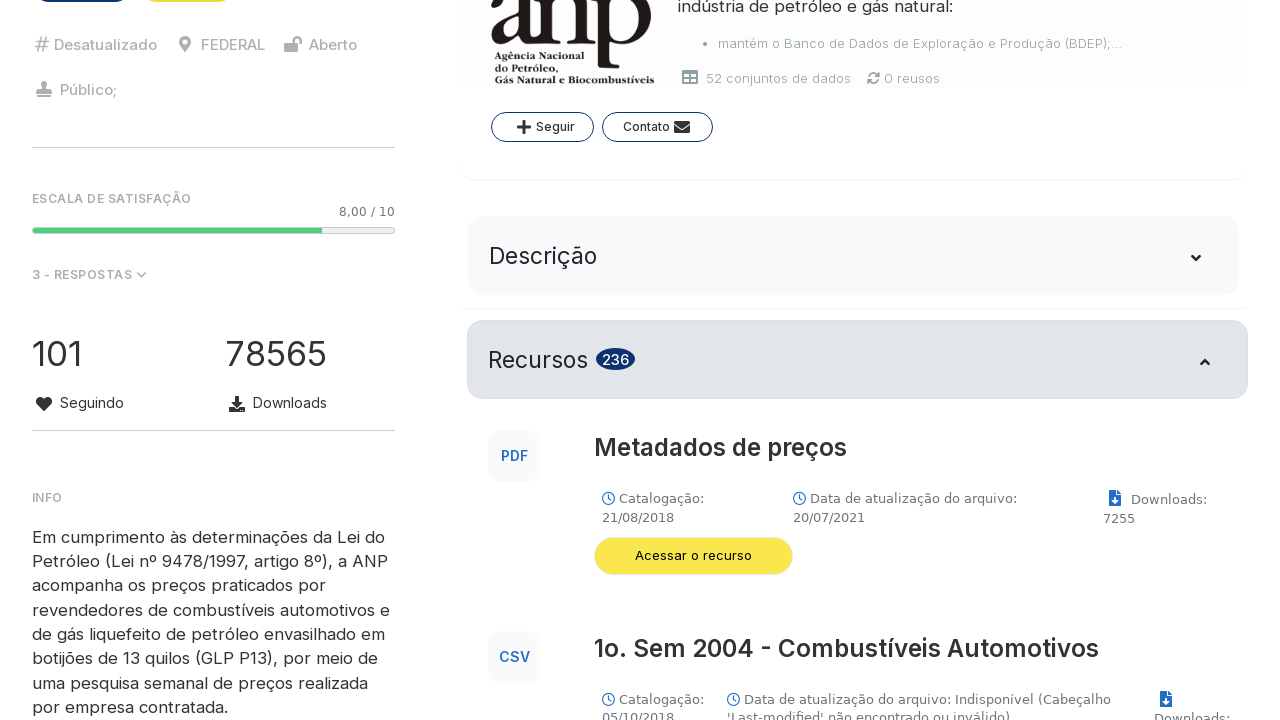

Located download button for 'Combustíveis Automotivos' dataset
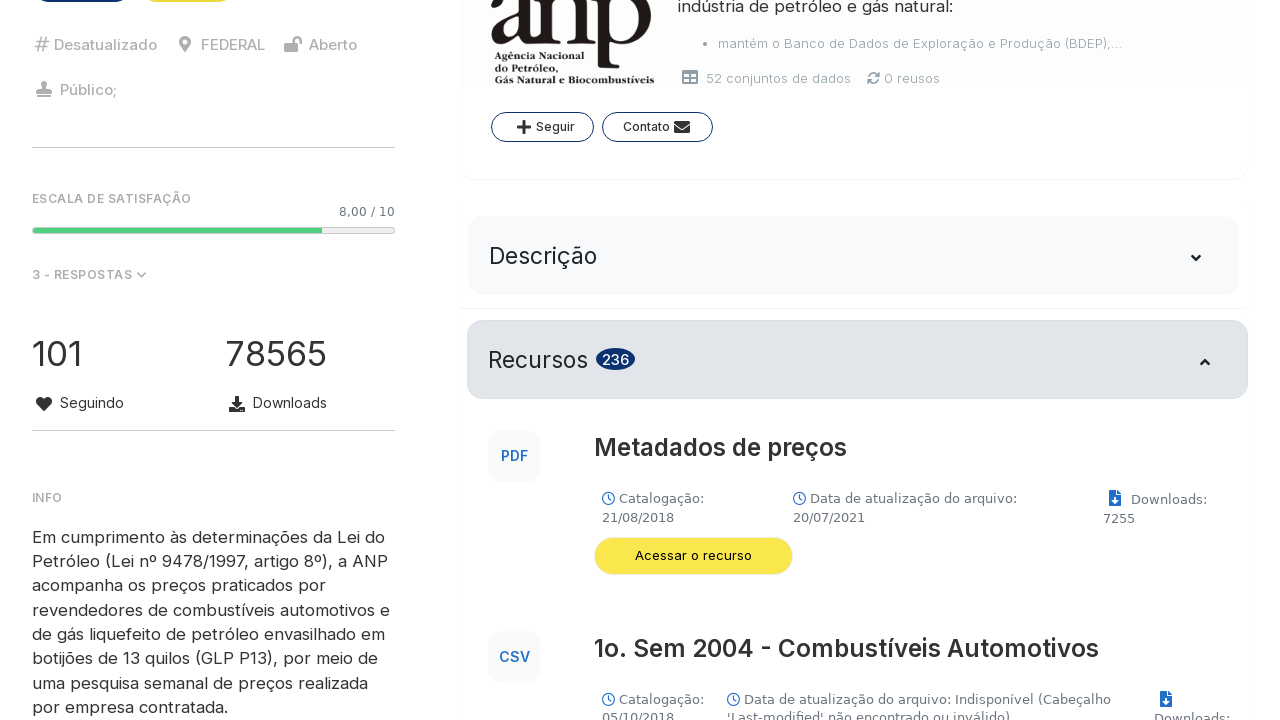

Verified download button is visible for dataset: 1o. Sem 2018 - Combustíveis Automotivos
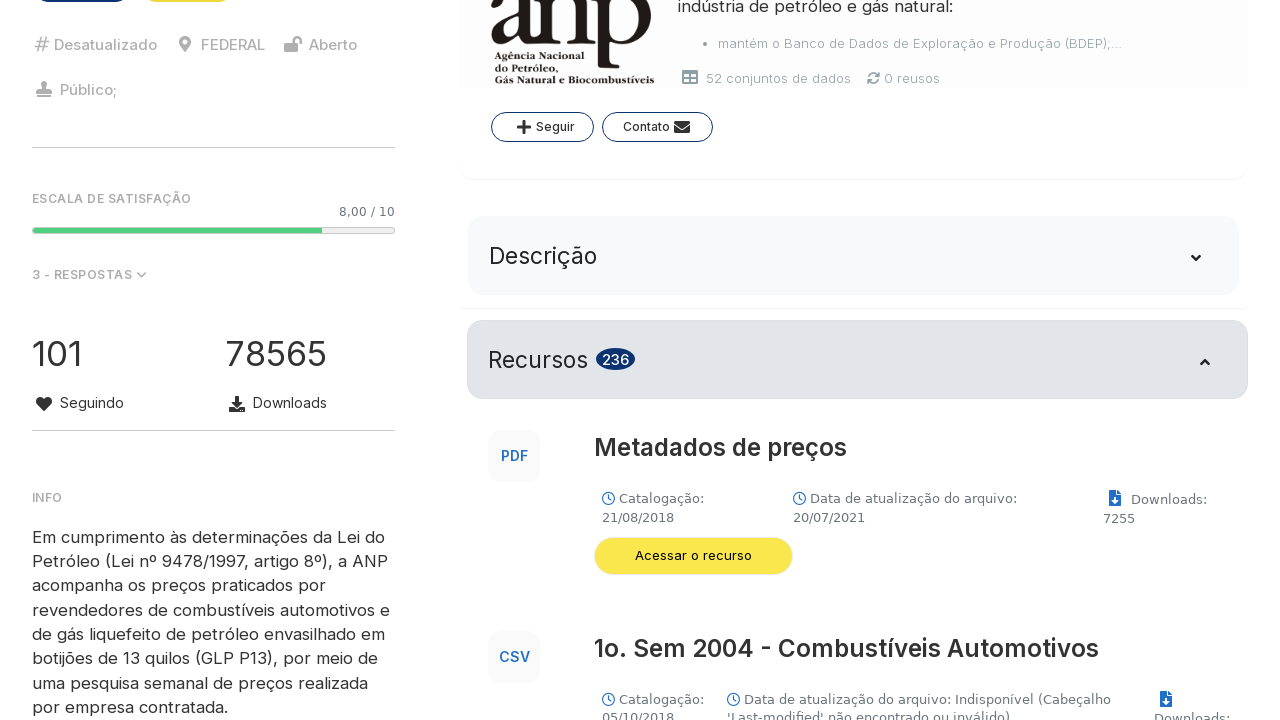

Extracted title from data block: 2o Sem 2018 - Combustíveis Automotivos
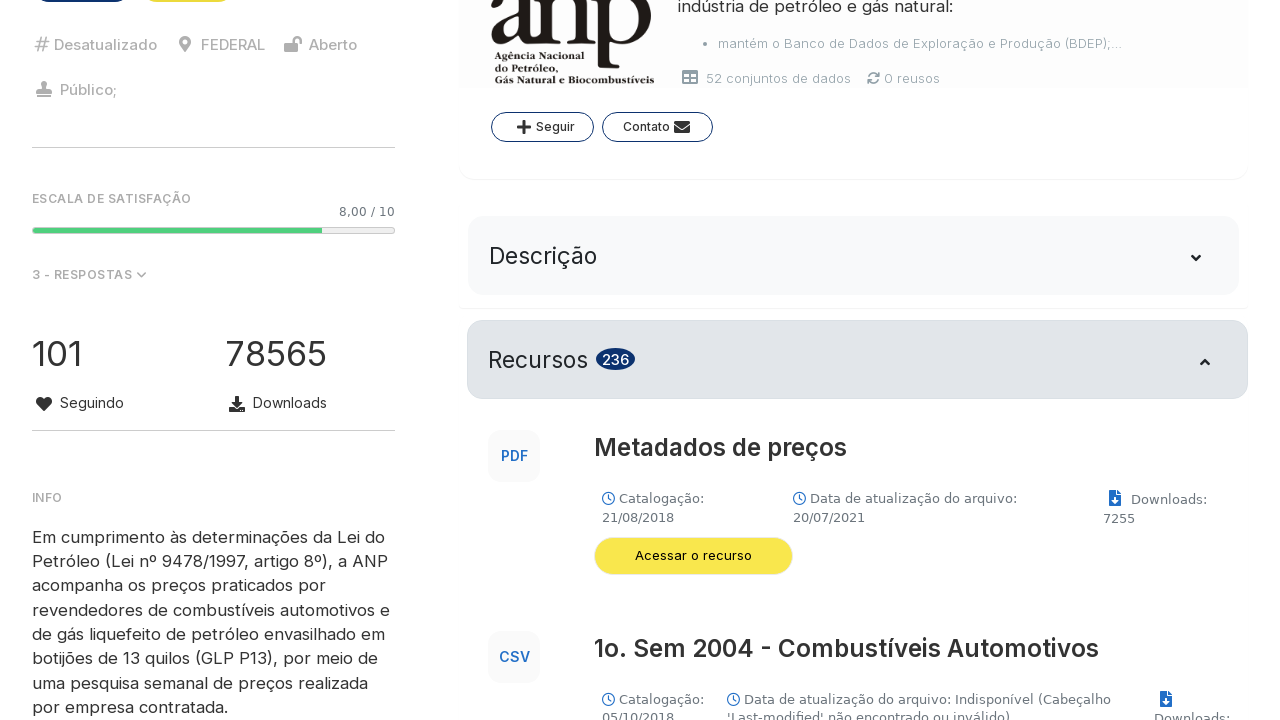

Located download button for 'Combustíveis Automotivos' dataset
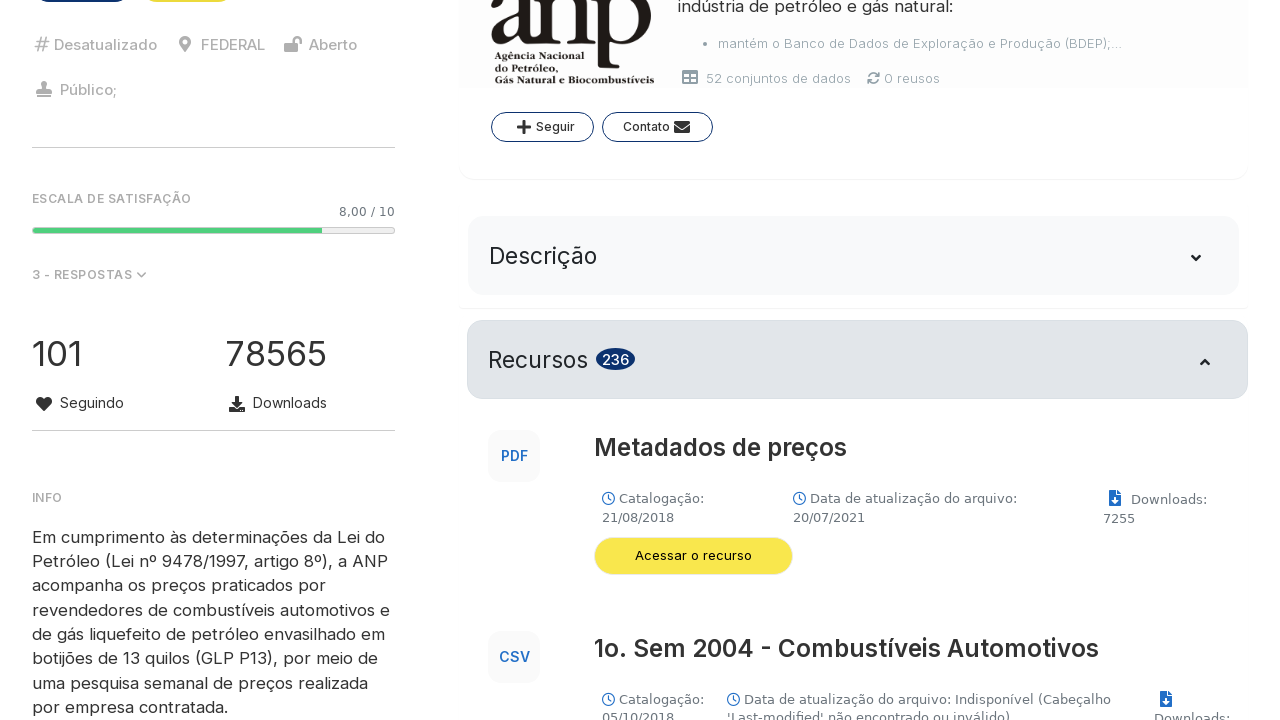

Verified download button is visible for dataset: 2o Sem 2018 - Combustíveis Automotivos
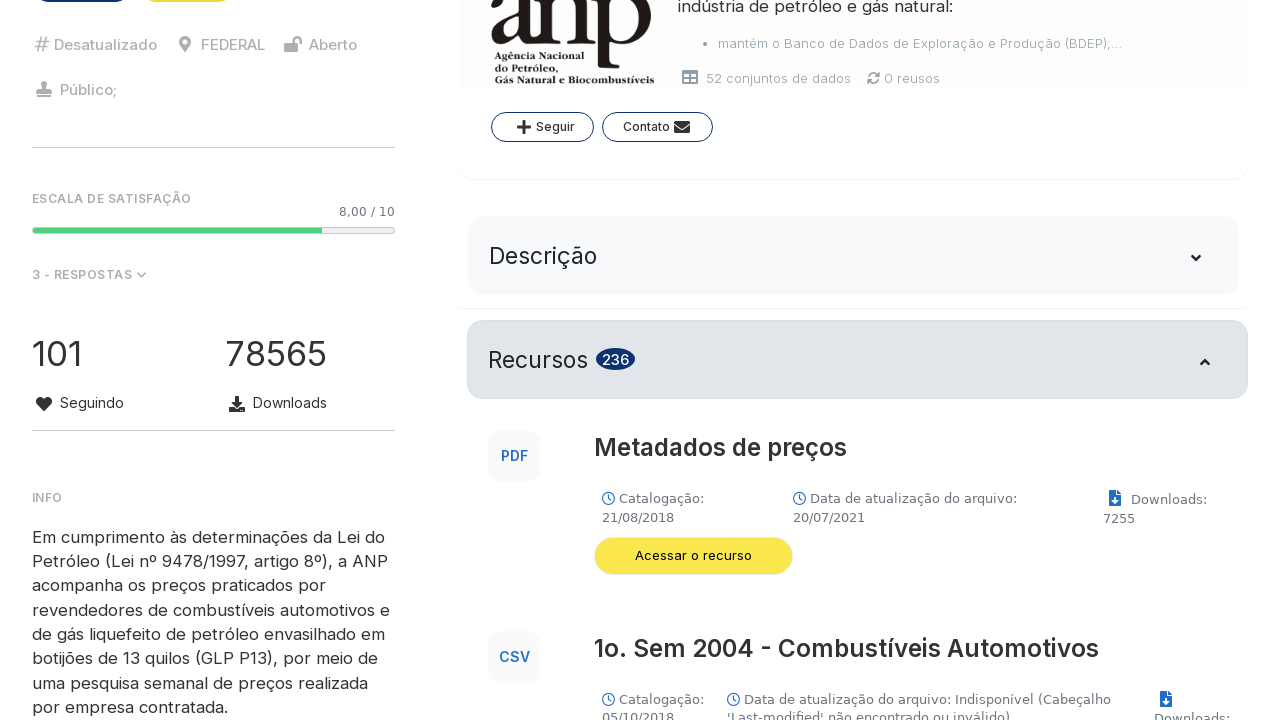

Extracted title from data block: 1o Sem 2019 - Combustíveis Automotivos
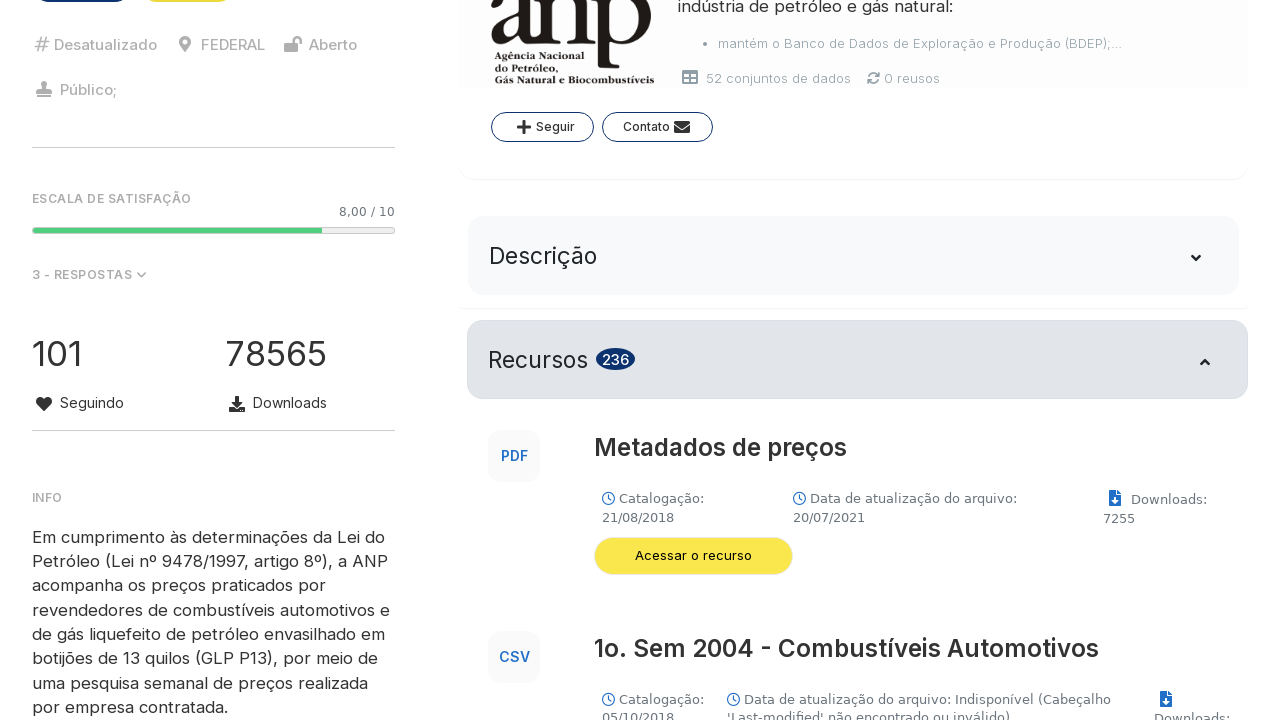

Located download button for 'Combustíveis Automotivos' dataset
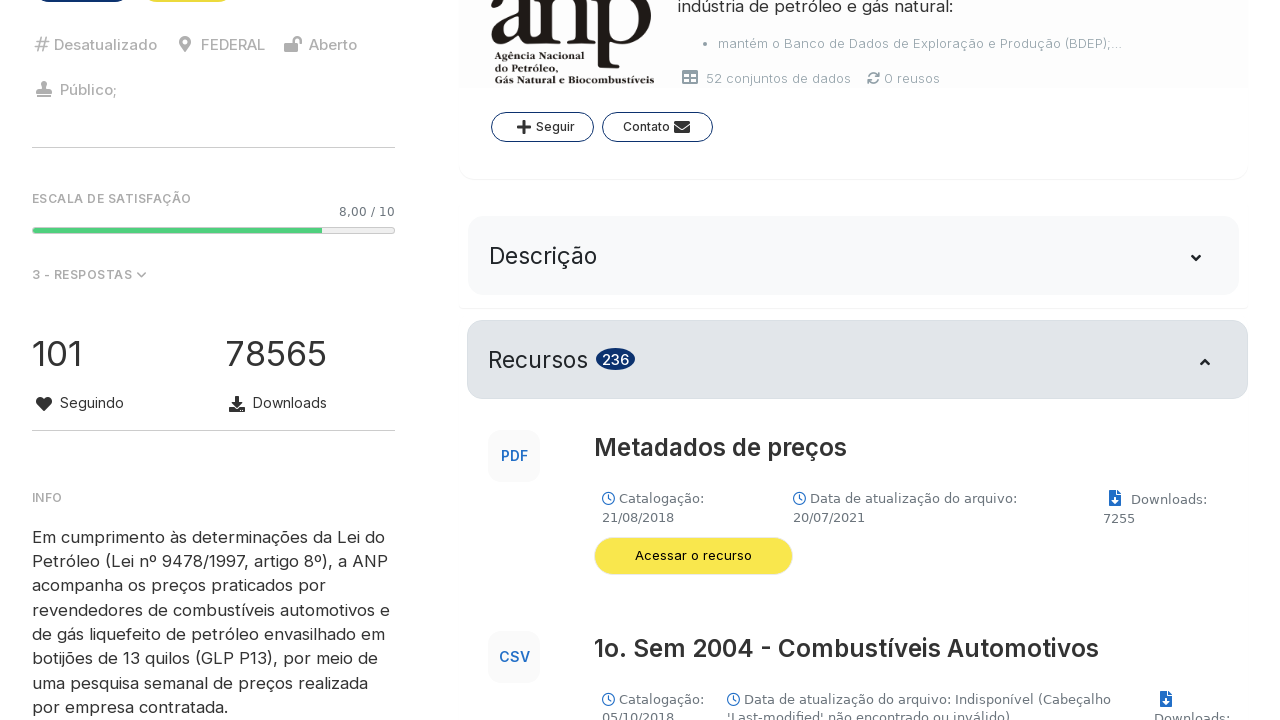

Verified download button is visible for dataset: 1o Sem 2019 - Combustíveis Automotivos
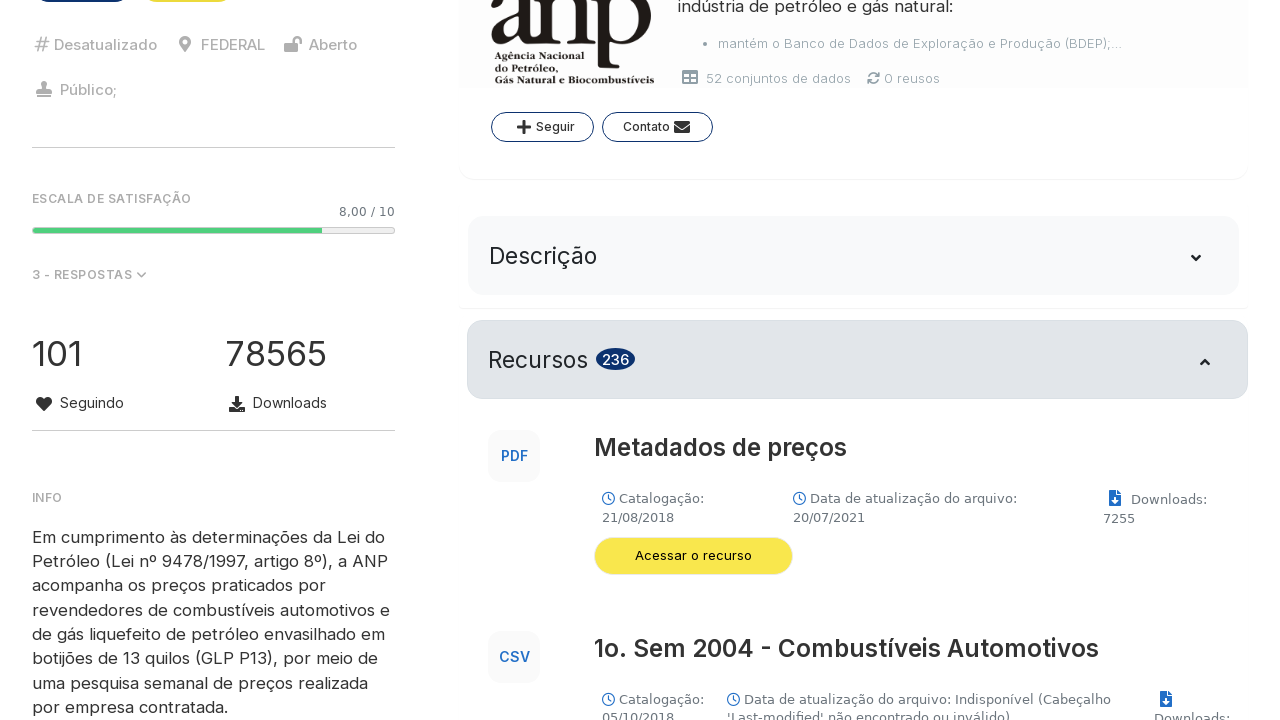

Extracted title from data block: 2o Sem 2019 - Combustíveis Automotivos
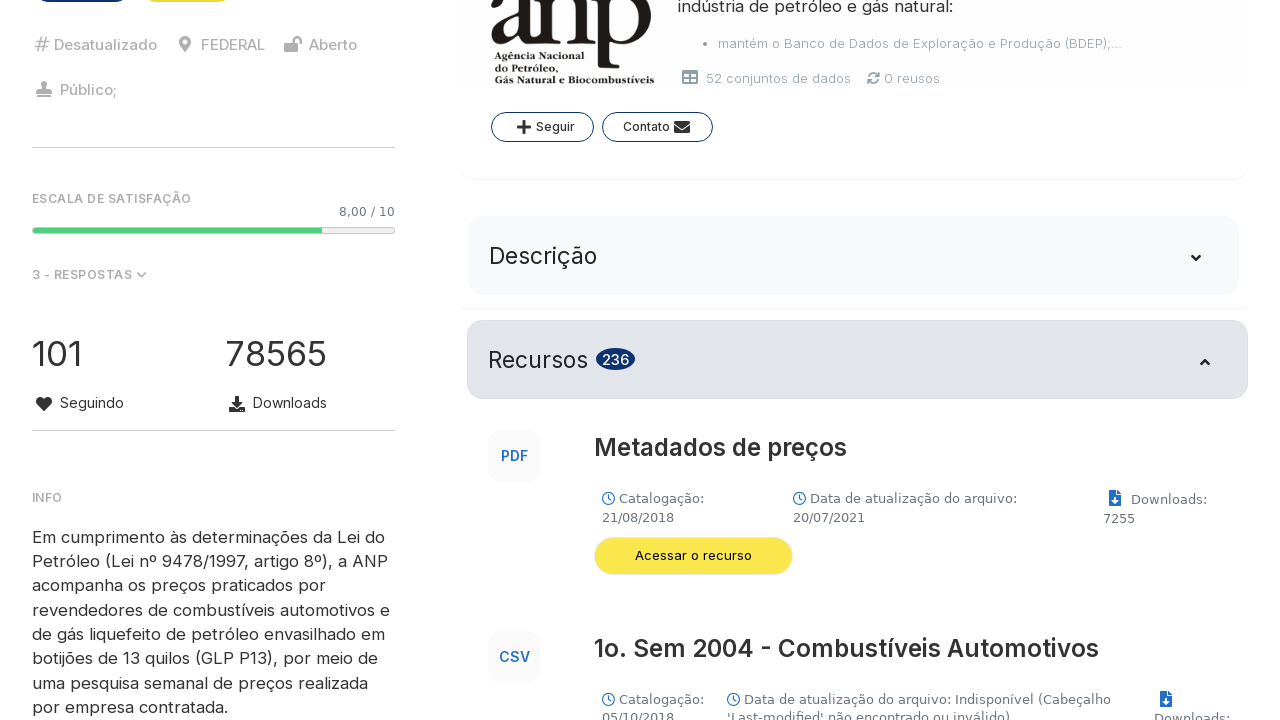

Located download button for 'Combustíveis Automotivos' dataset
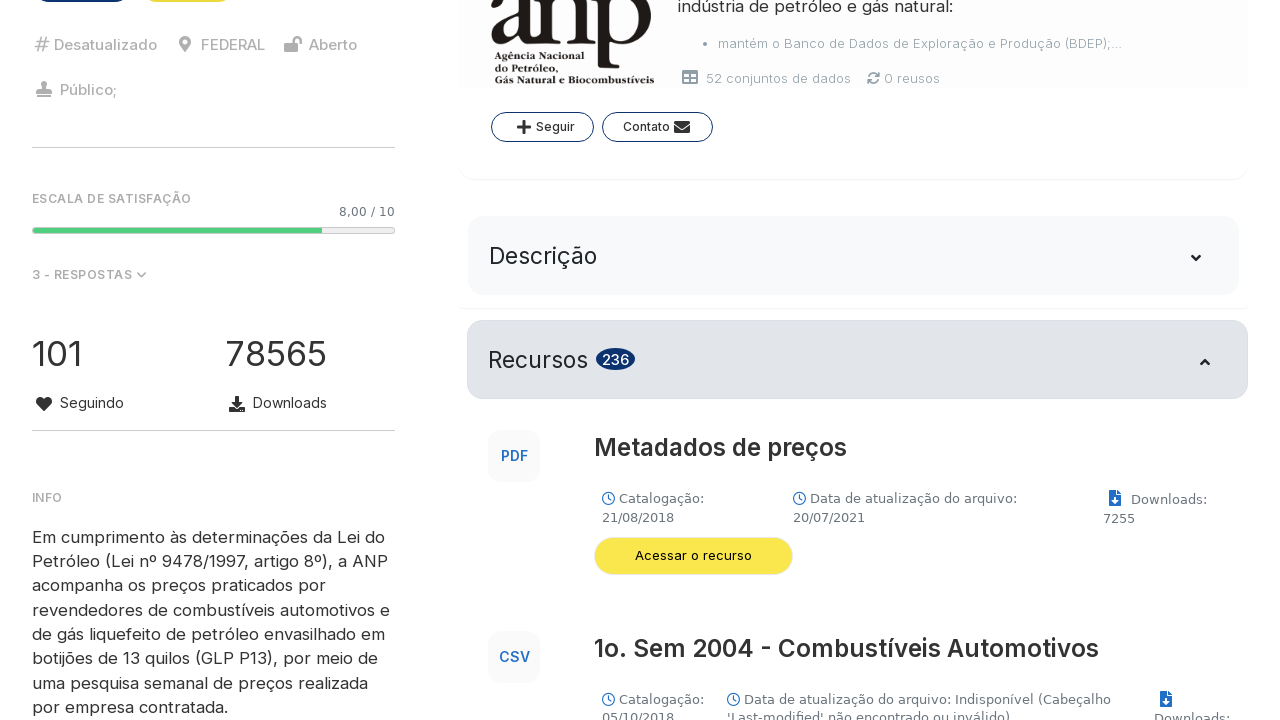

Verified download button is visible for dataset: 2o Sem 2019 - Combustíveis Automotivos
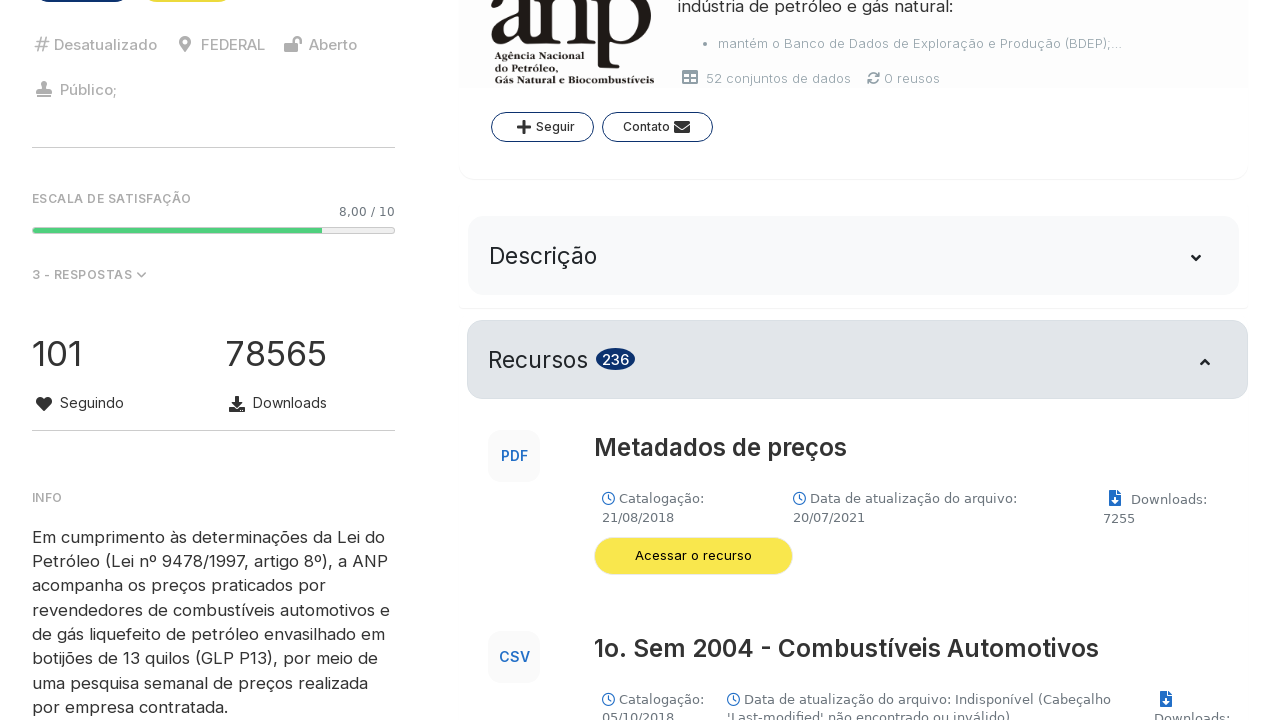

Extracted title from data block: 1o Sem 2020 - Combustíveis Automotivos
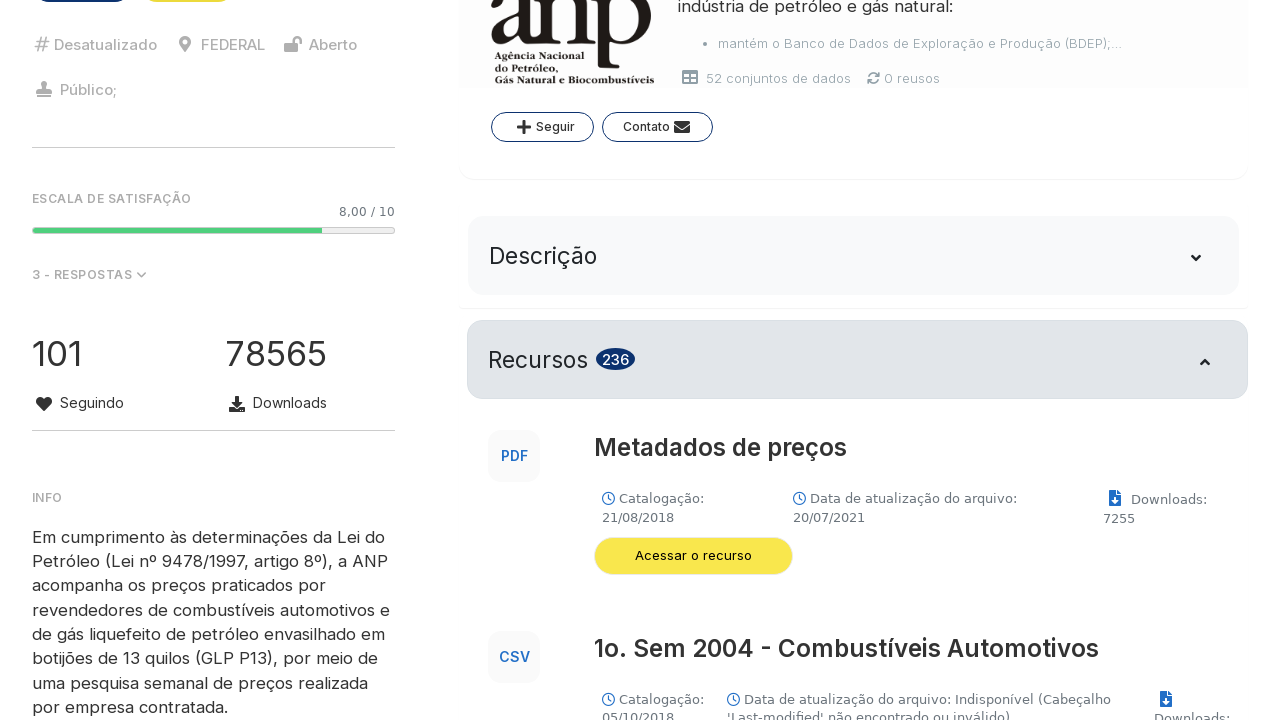

Located download button for 'Combustíveis Automotivos' dataset
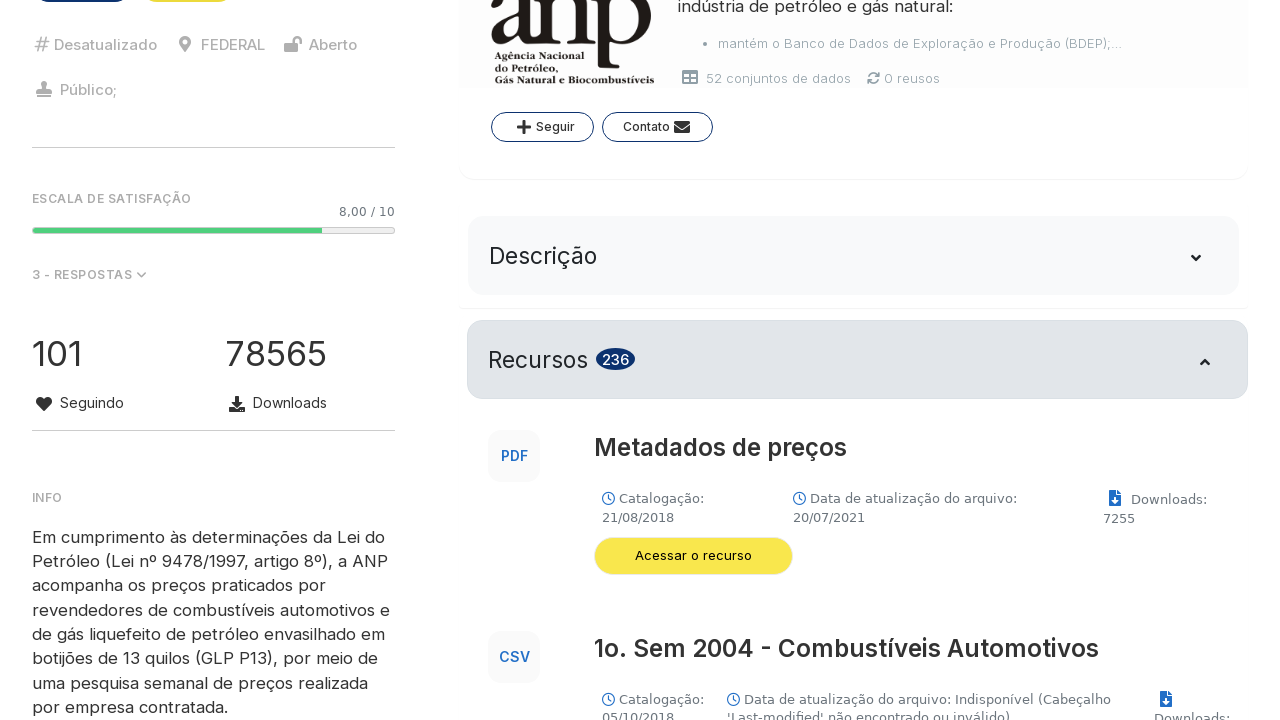

Verified download button is visible for dataset: 1o Sem 2020 - Combustíveis Automotivos
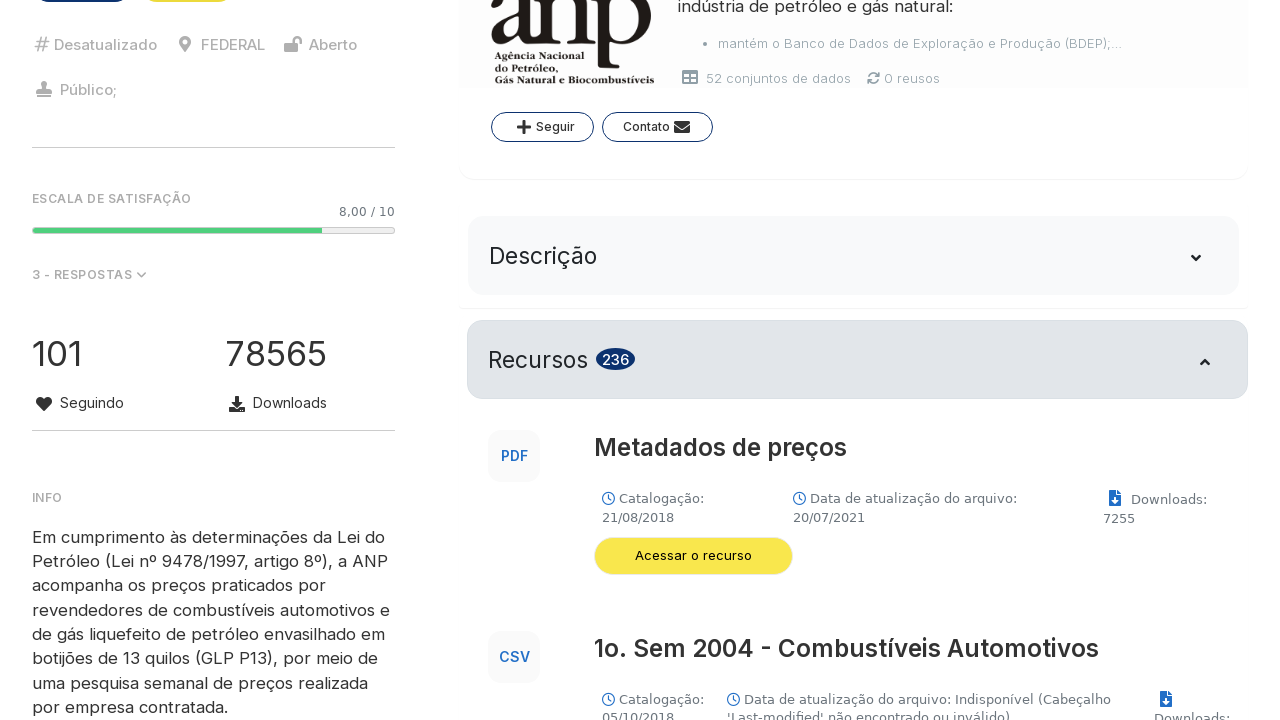

Extracted title from data block: 2o Sem 2020 - Combustíveis Automotivos
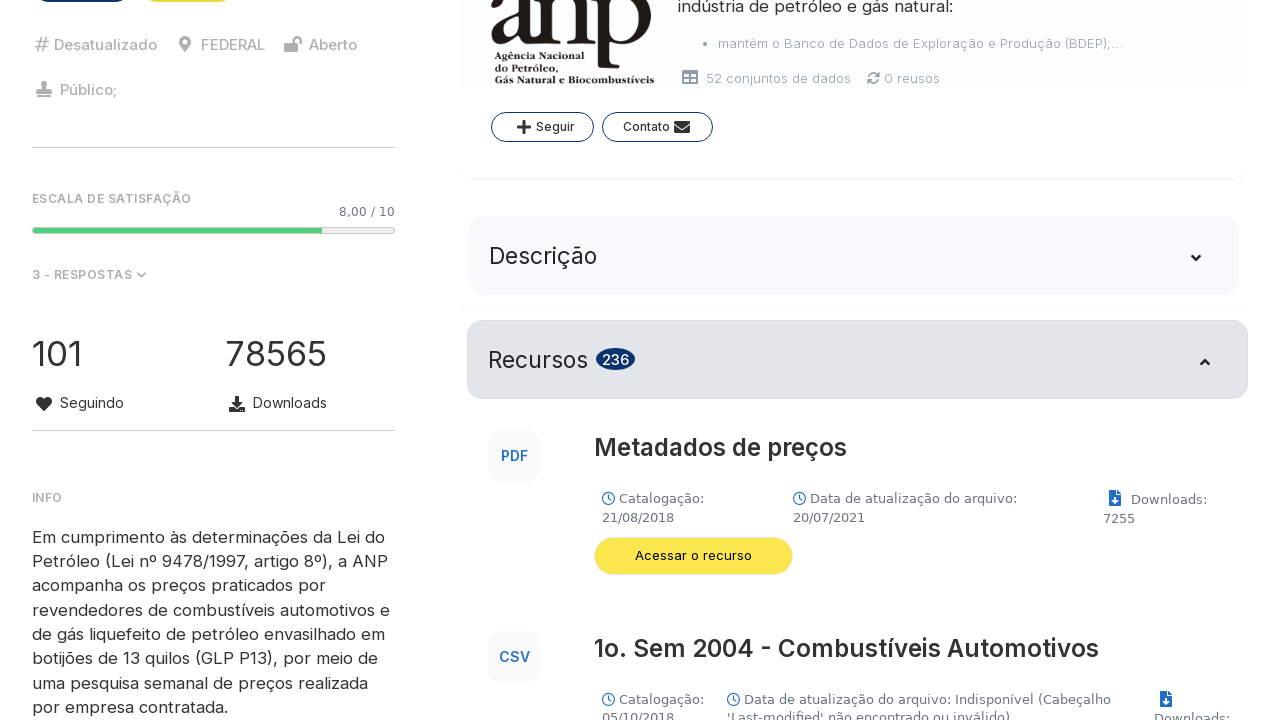

Located download button for 'Combustíveis Automotivos' dataset
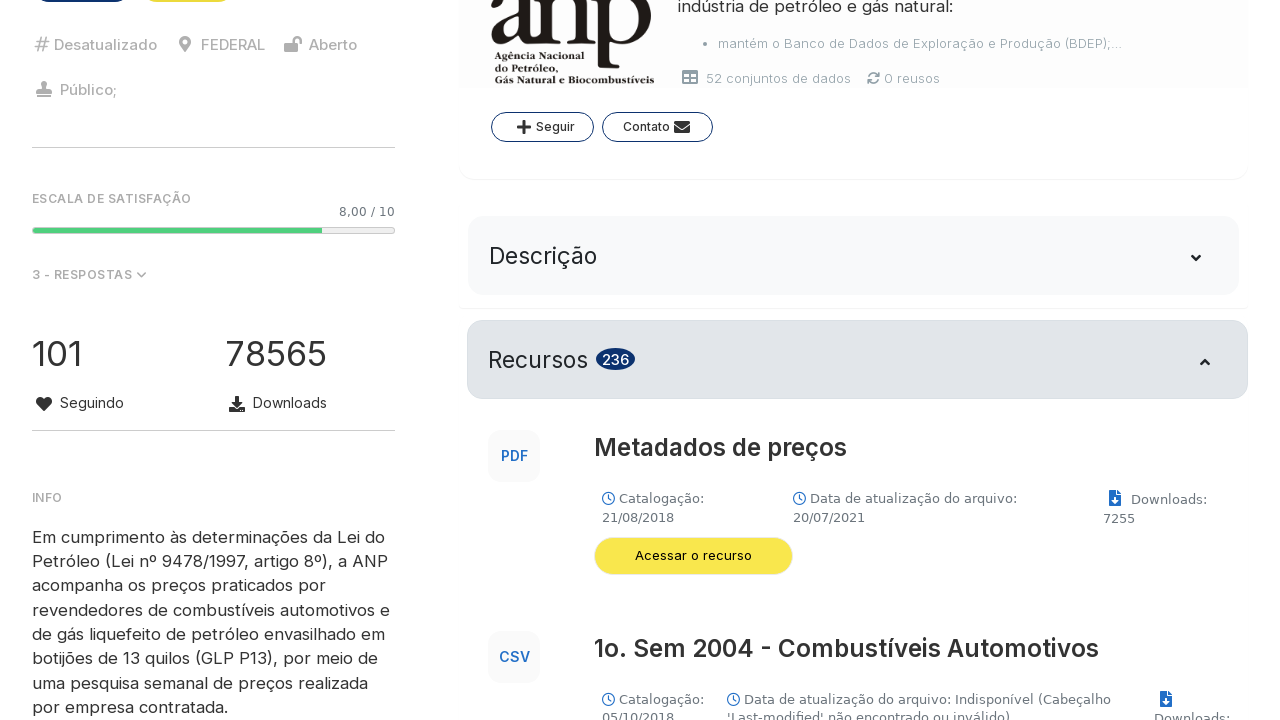

Verified download button is visible for dataset: 2o Sem 2020 - Combustíveis Automotivos
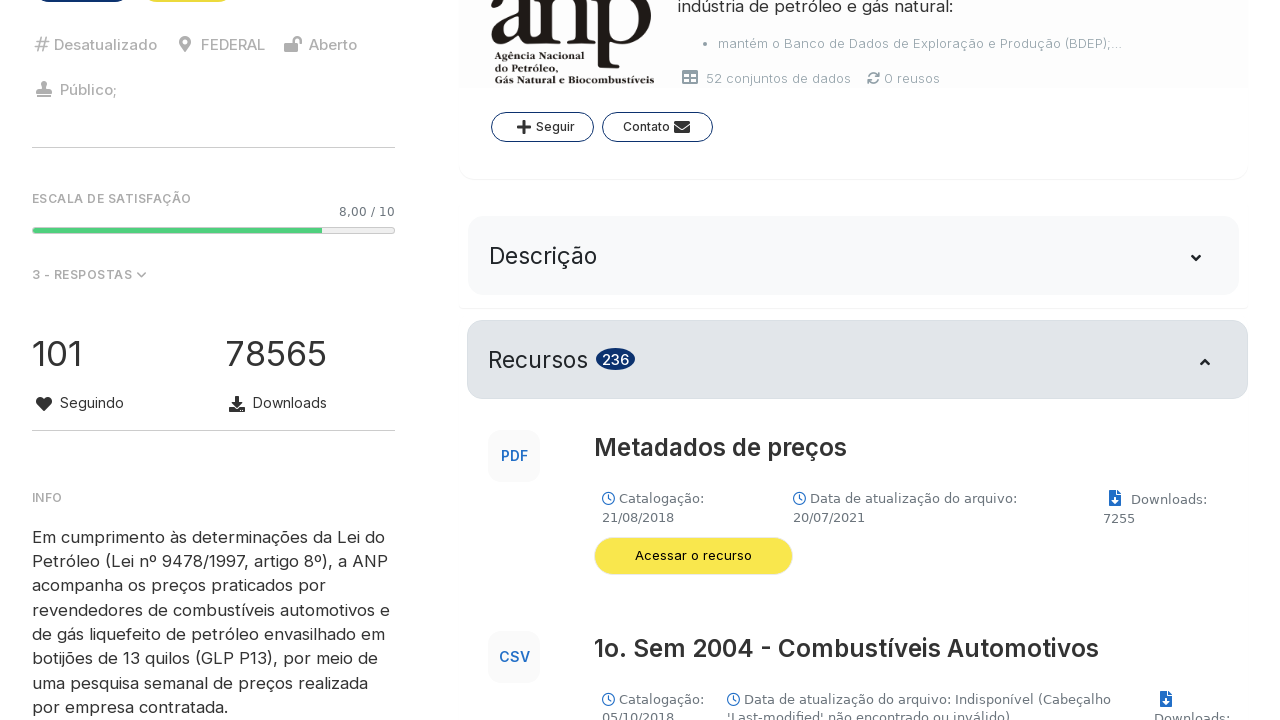

Extracted title from data block: 1o Sem 2021 - Combustíveis Automotivos
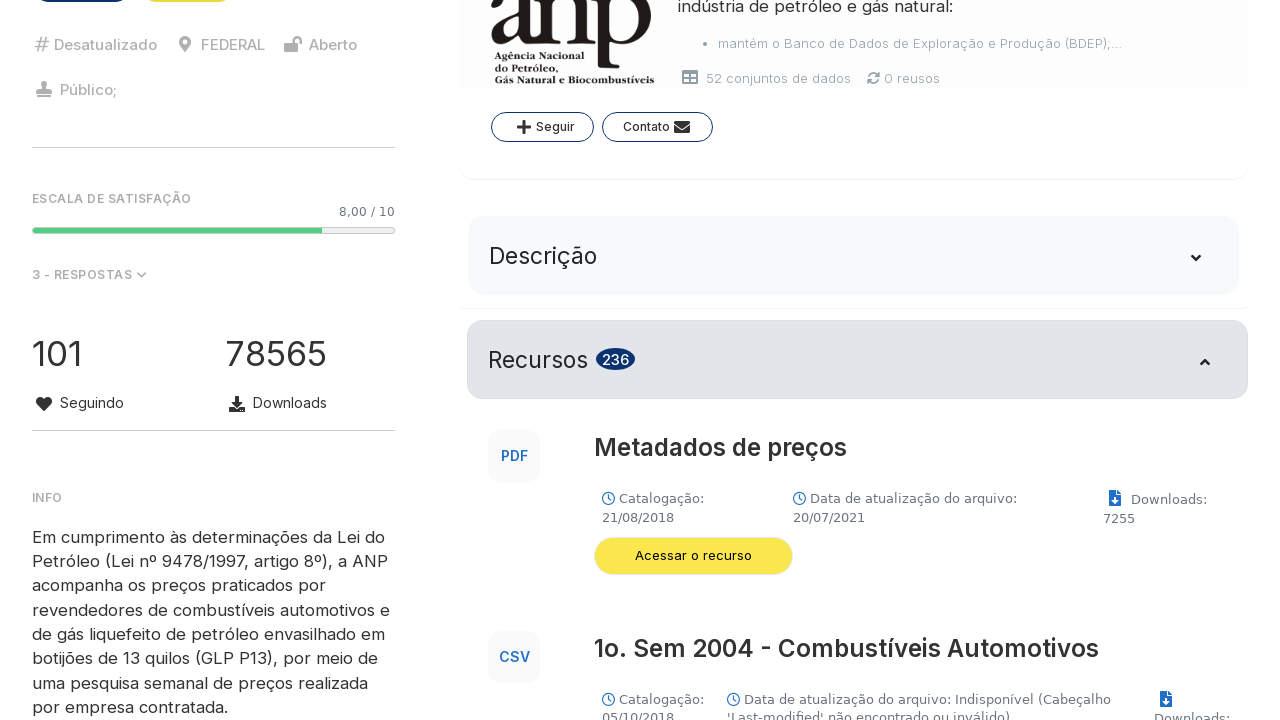

Located download button for 'Combustíveis Automotivos' dataset
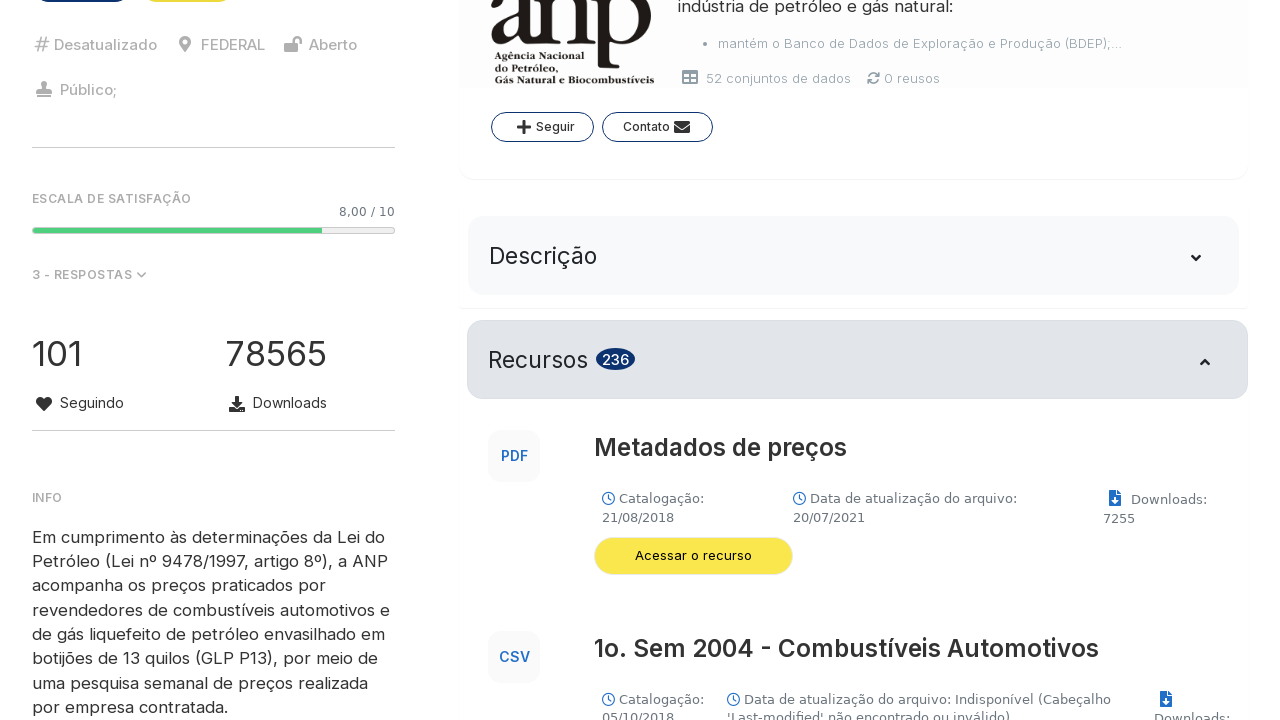

Verified download button is visible for dataset: 1o Sem 2021 - Combustíveis Automotivos
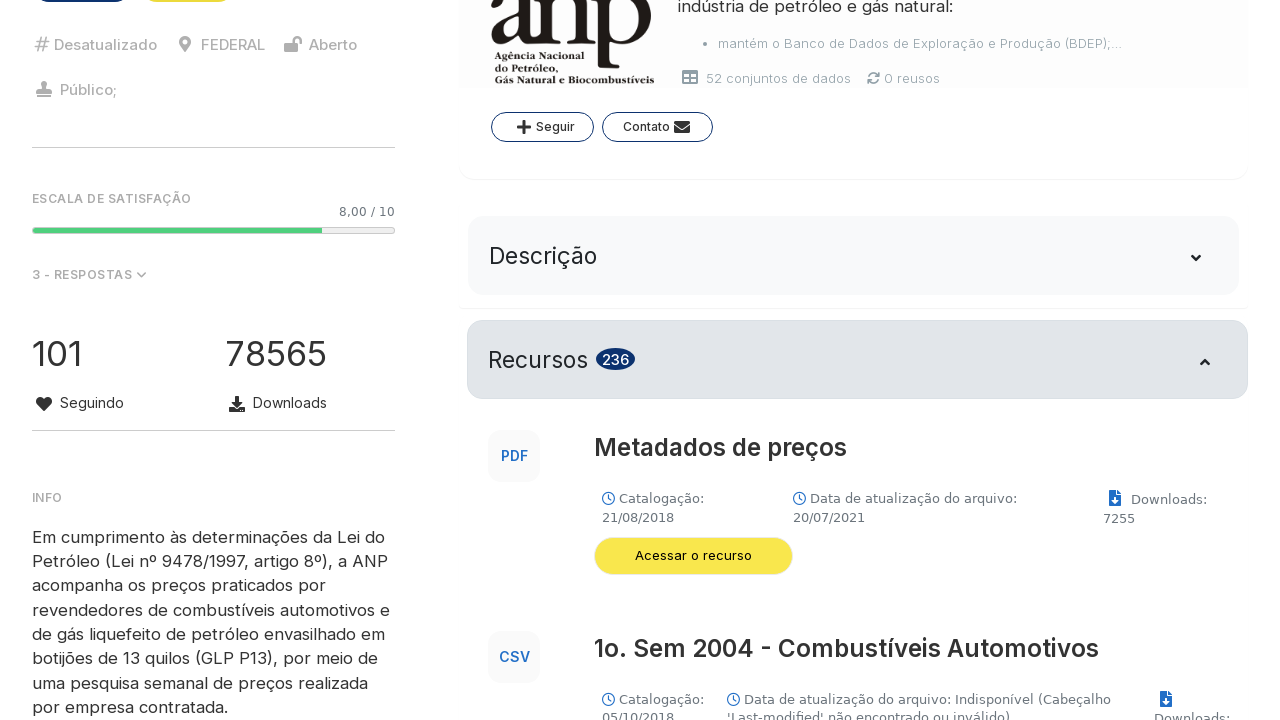

Extracted title from data block: 2o Sem 2021 - Combustíveis Automotivos
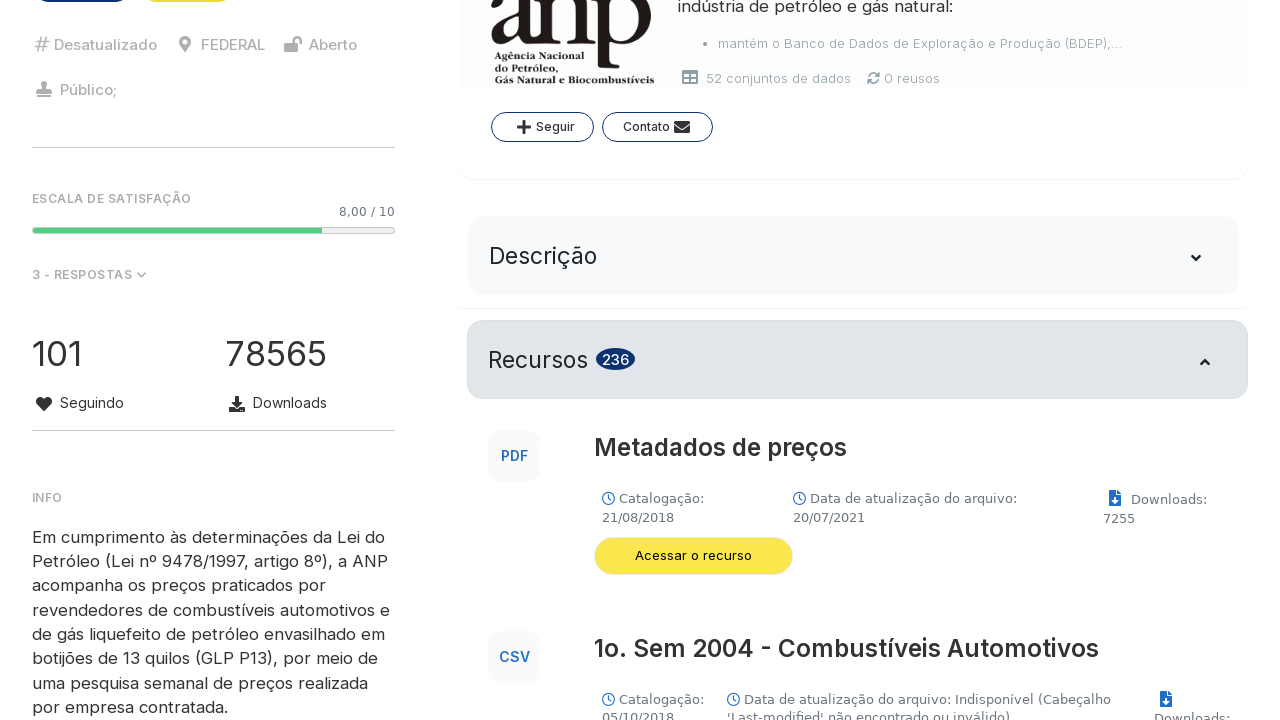

Located download button for 'Combustíveis Automotivos' dataset
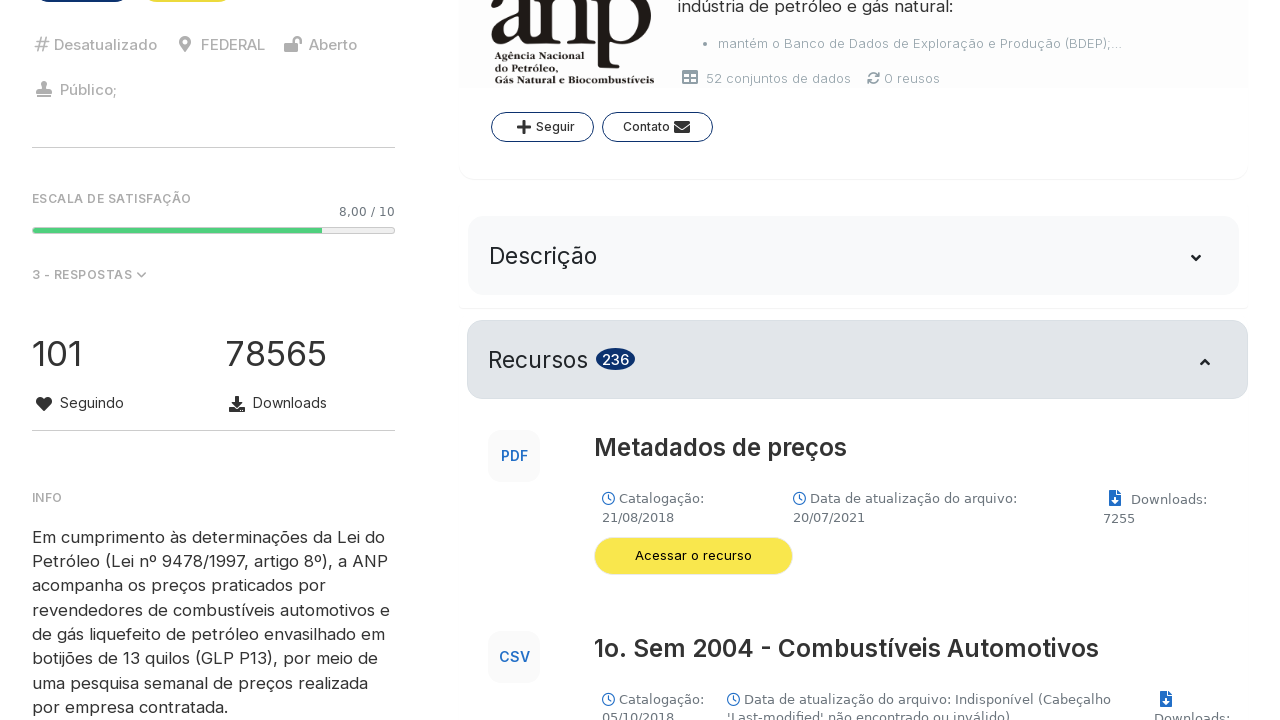

Verified download button is visible for dataset: 2o Sem 2021 - Combustíveis Automotivos
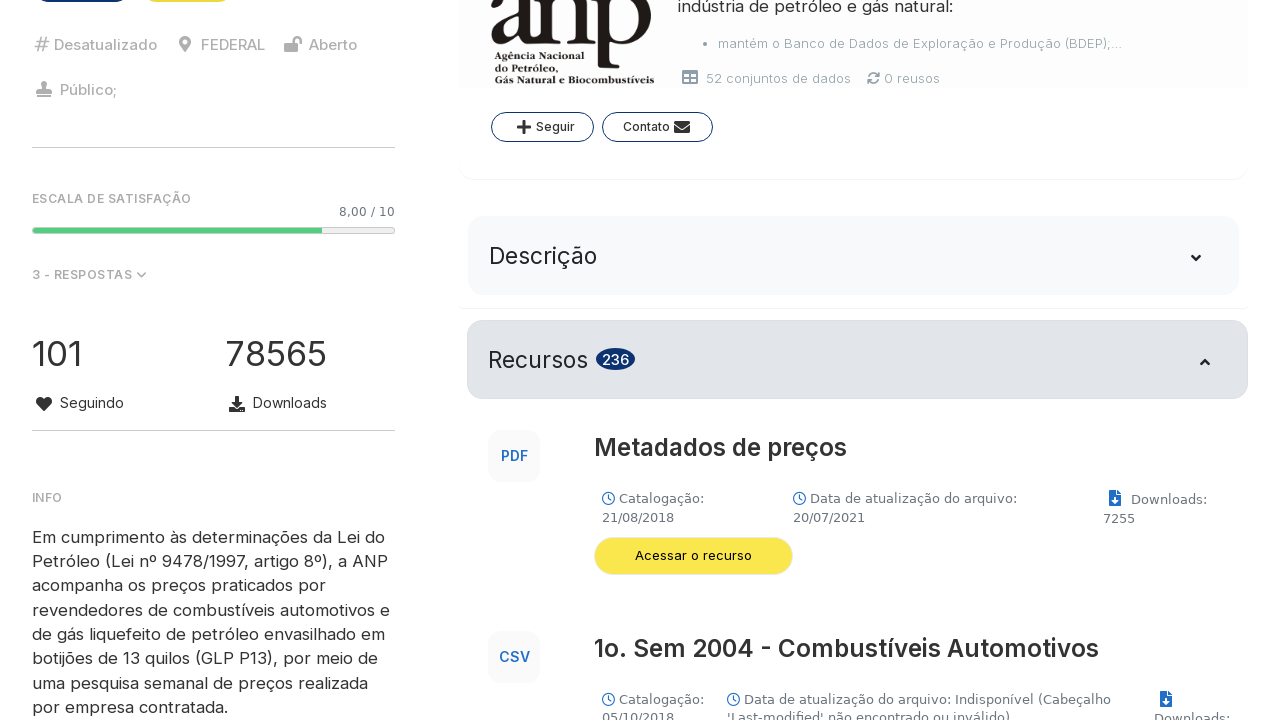

Extracted title from data block: 1o Sem 2022 - Combustíveis Automotivos
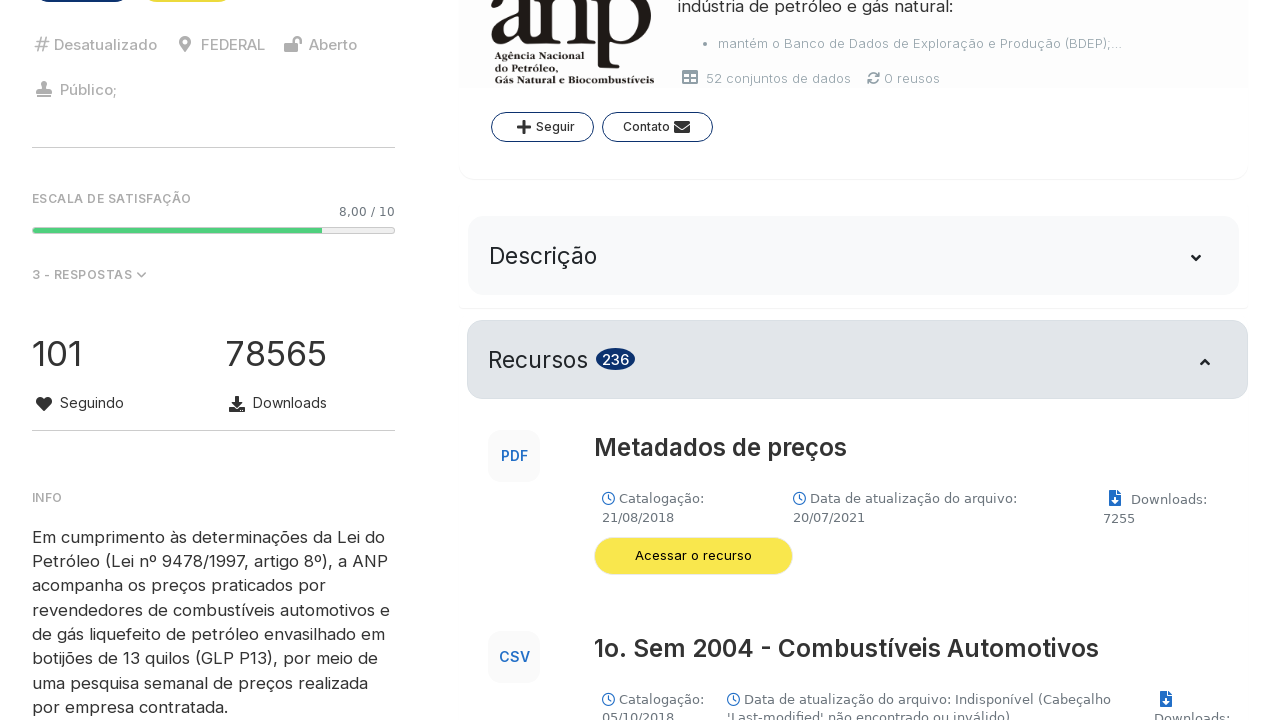

Located download button for 'Combustíveis Automotivos' dataset
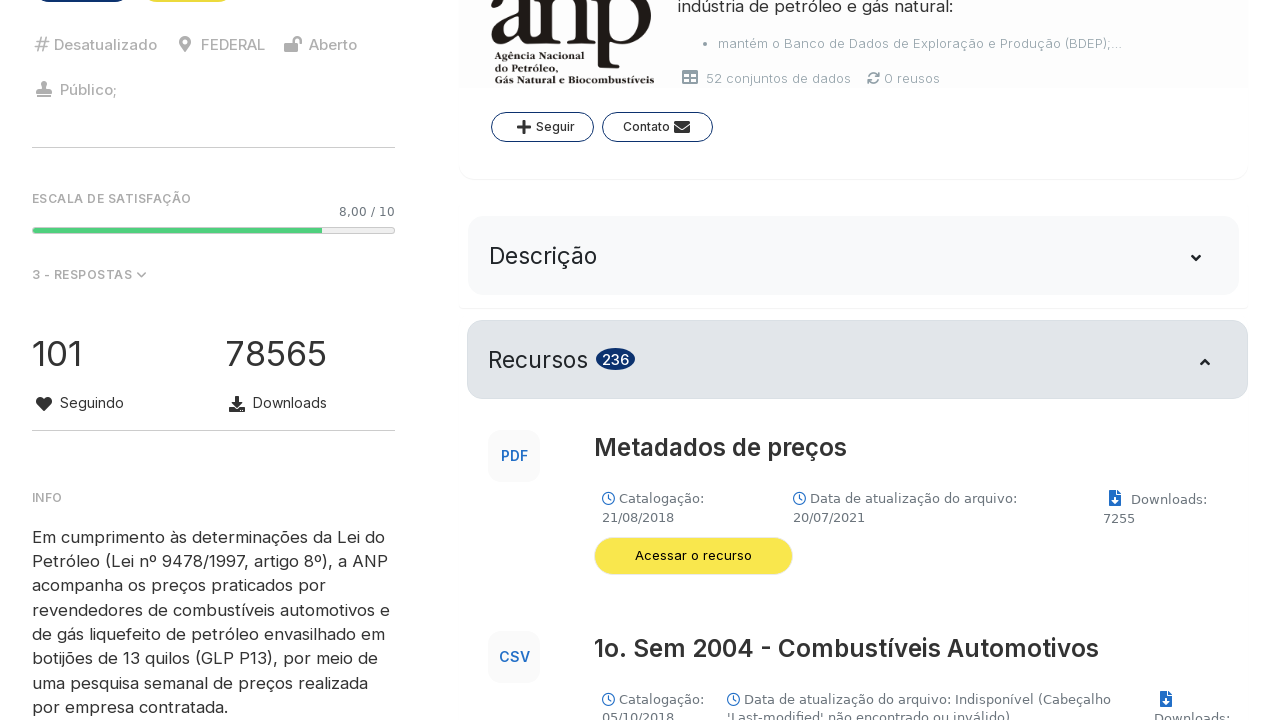

Verified download button is visible for dataset: 1o Sem 2022 - Combustíveis Automotivos
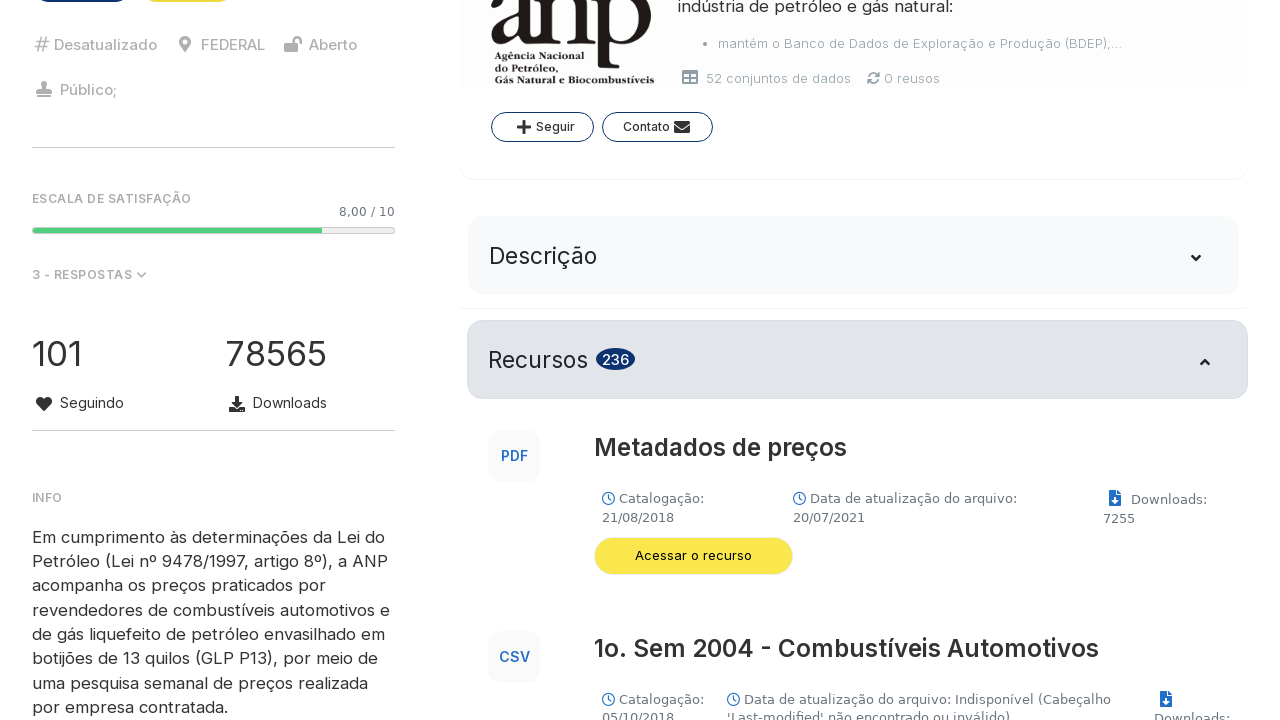

Extracted title from data block: 2o Sem 2022 - Combustíveis Automotivos
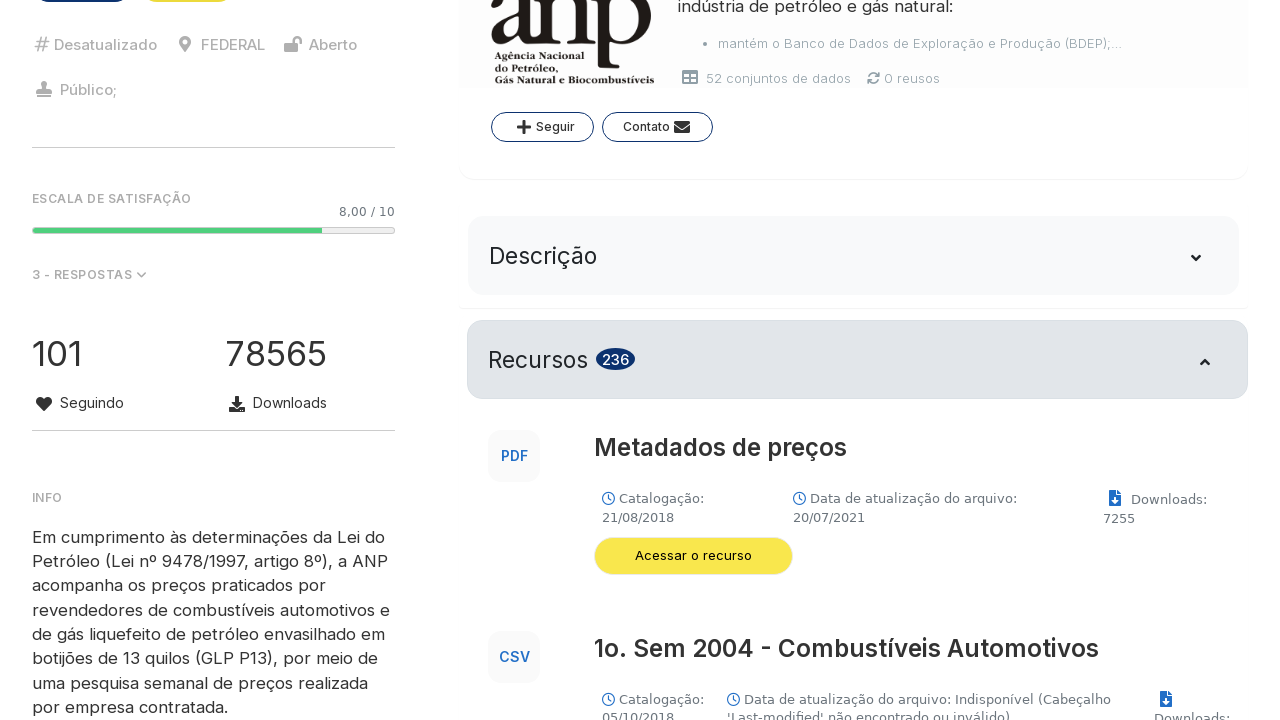

Located download button for 'Combustíveis Automotivos' dataset
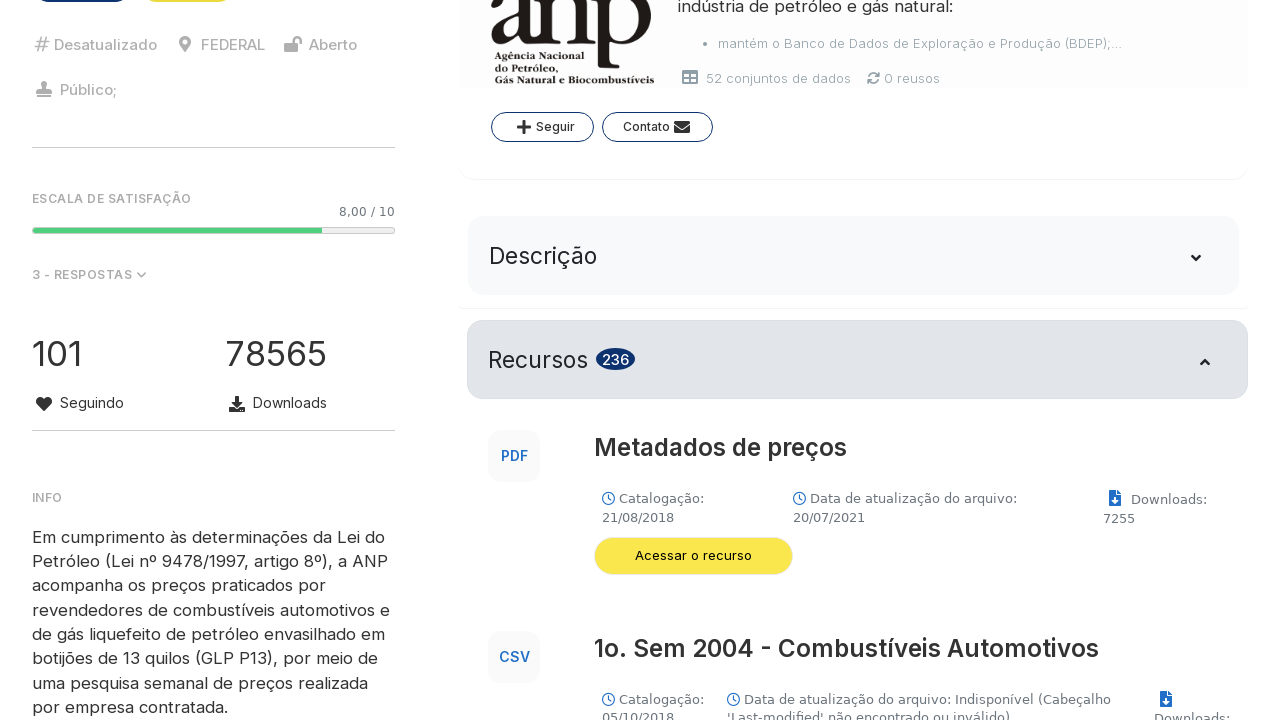

Verified download button is visible for dataset: 2o Sem 2022 - Combustíveis Automotivos
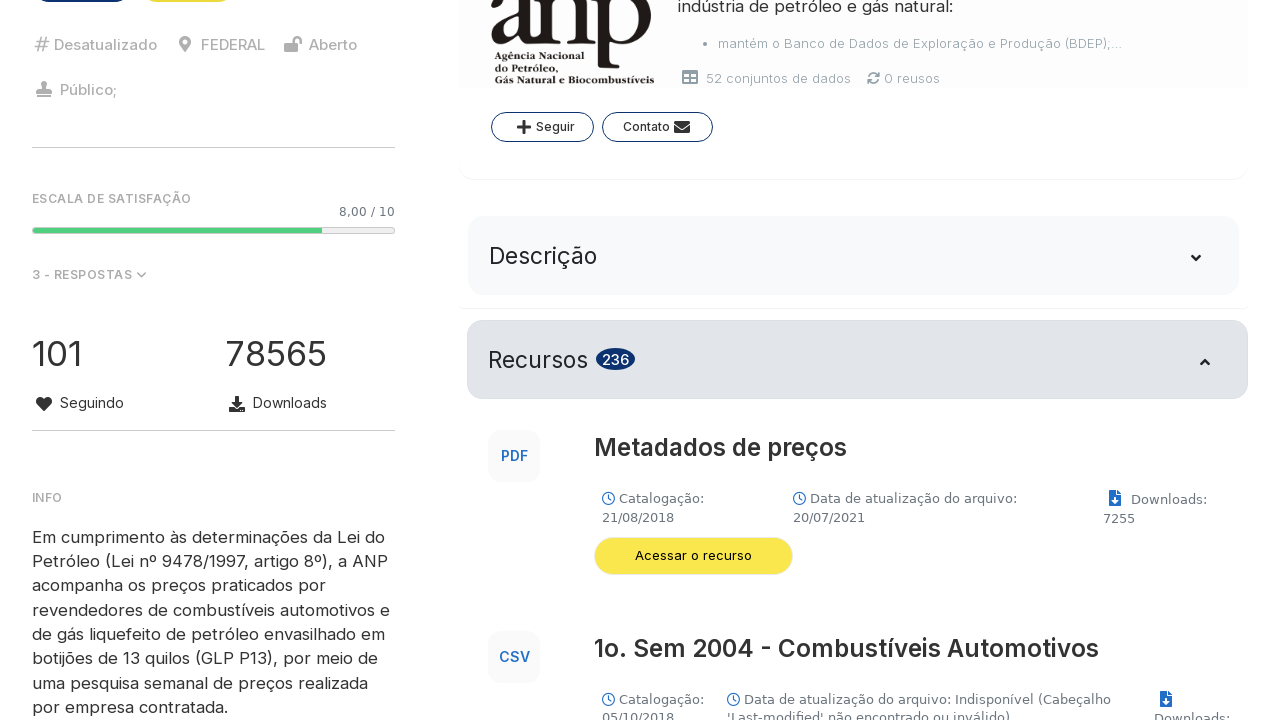

Extracted title from data block: 1o Sem 2023 - Combustíveis Automotivos
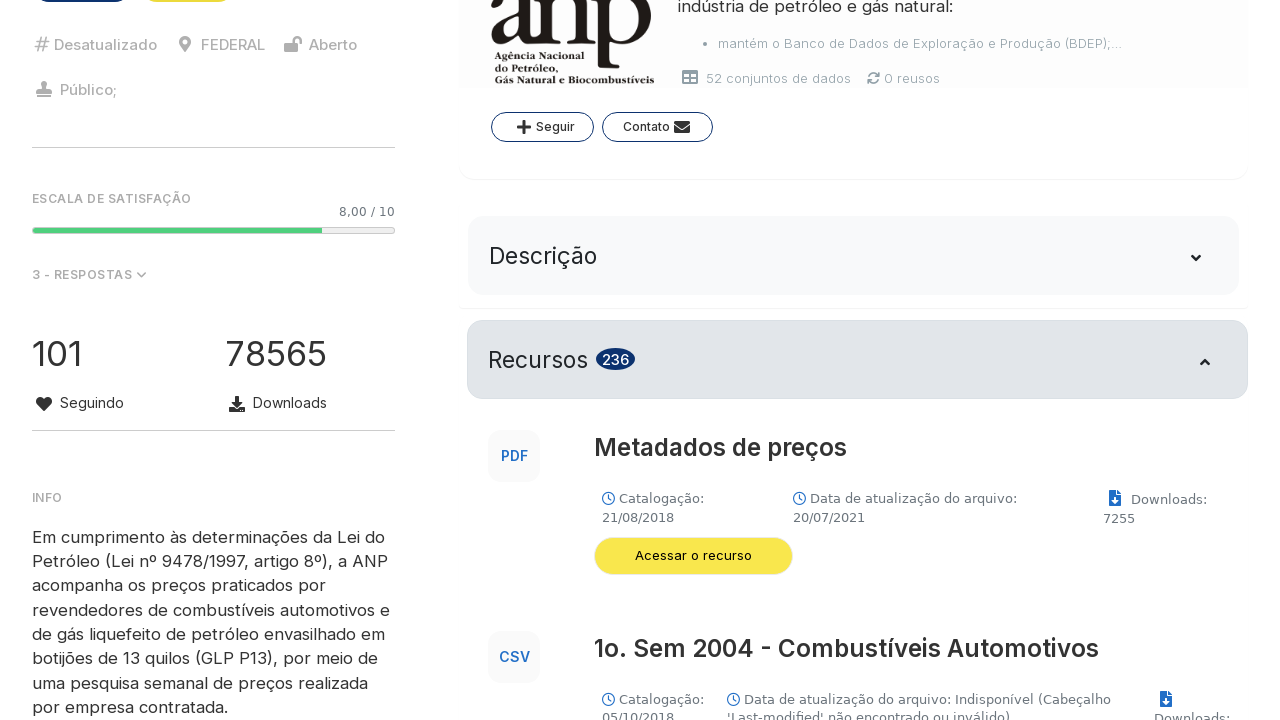

Located download button for 'Combustíveis Automotivos' dataset
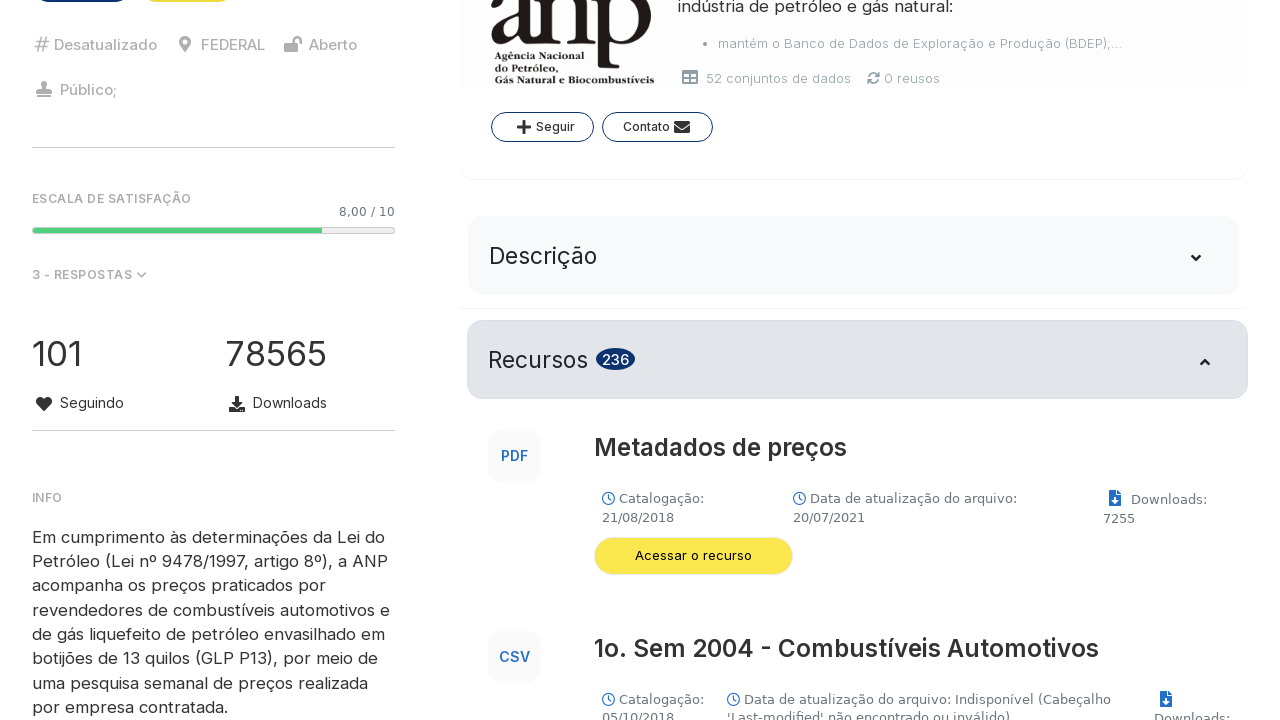

Verified download button is visible for dataset: 1o Sem 2023 - Combustíveis Automotivos
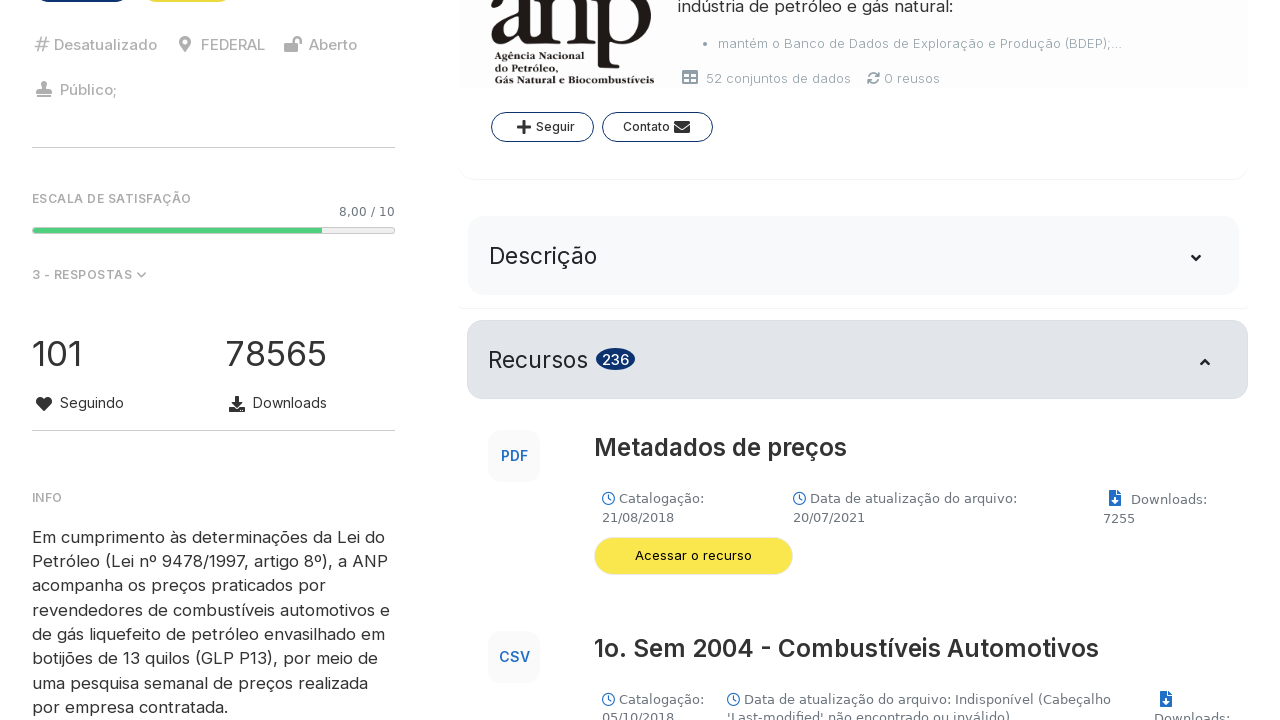

Extracted title from data block: 2o Sem 2023 - Combustíveis Automotivos
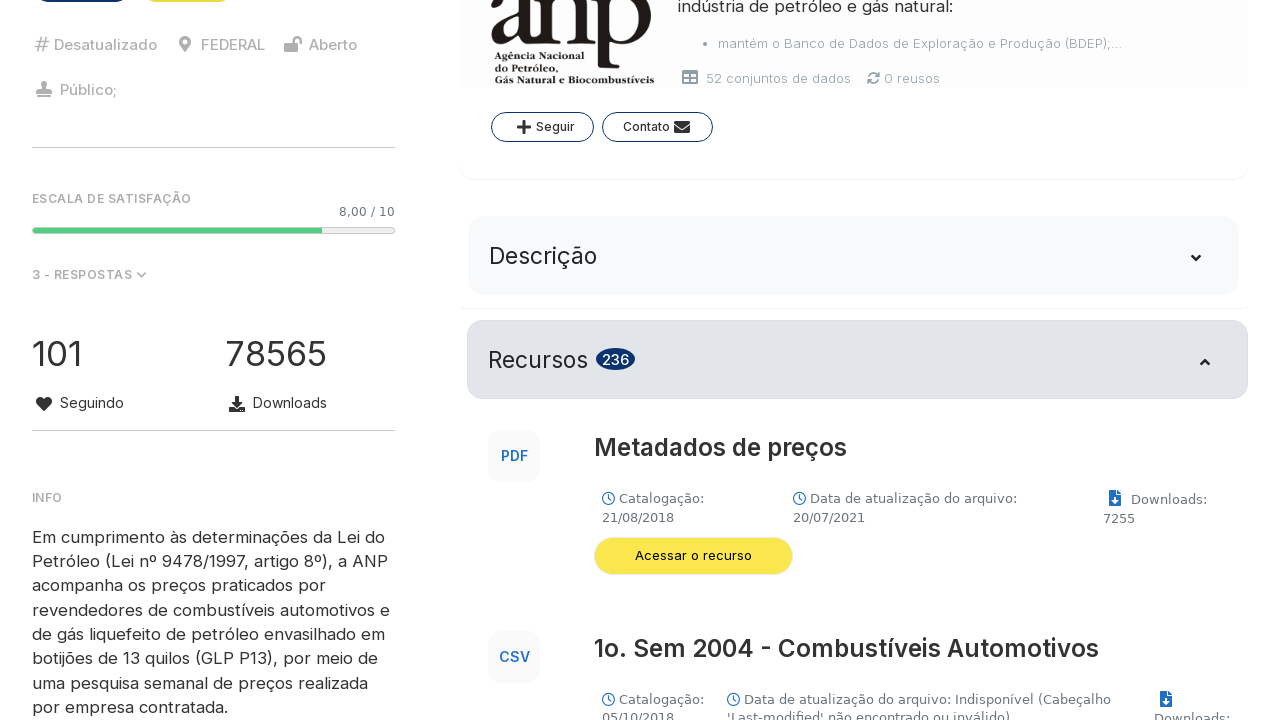

Located download button for 'Combustíveis Automotivos' dataset
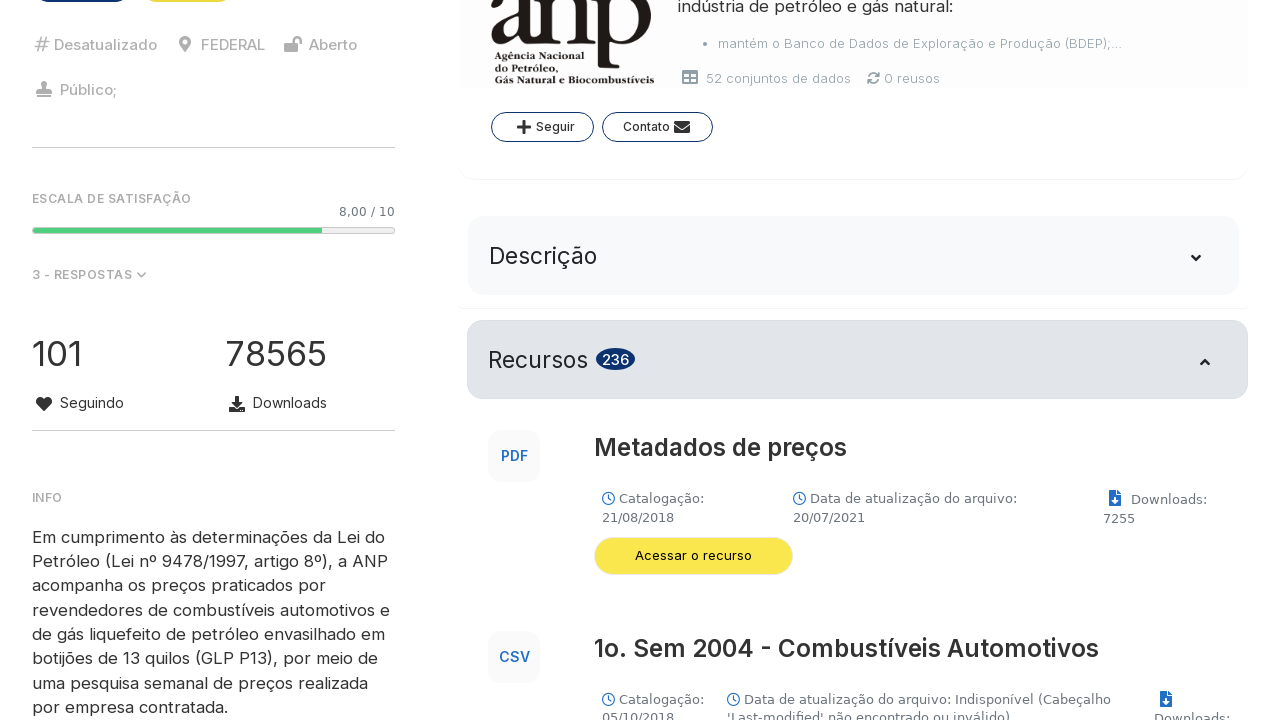

Verified download button is visible for dataset: 2o Sem 2023 - Combustíveis Automotivos
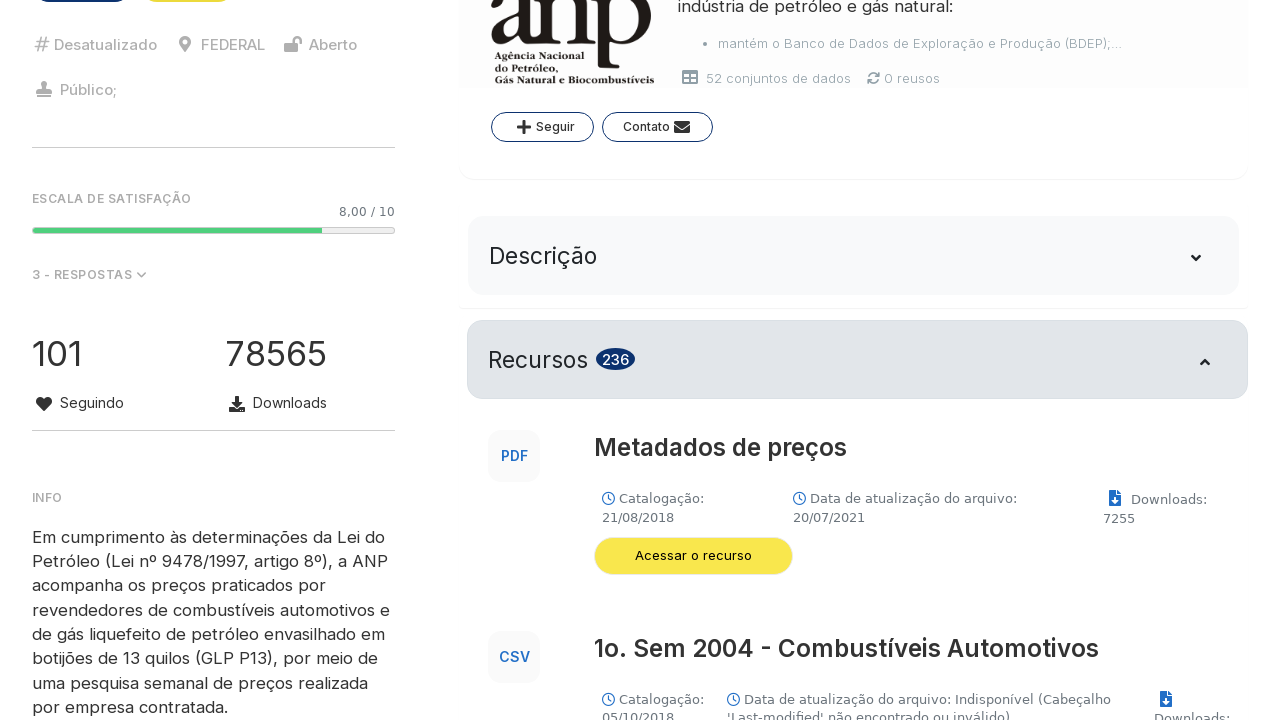

Extracted title from data block: 1o Sem 2024 - Combustíveis Automotivos
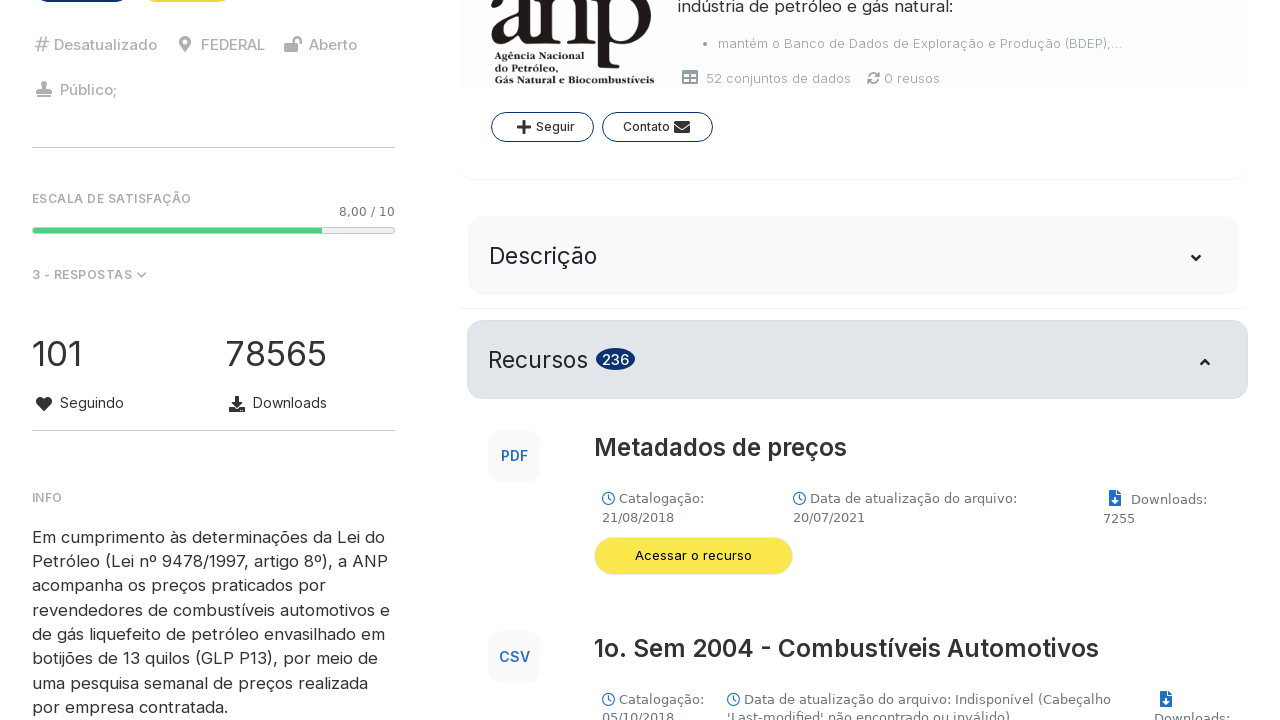

Located download button for 'Combustíveis Automotivos' dataset
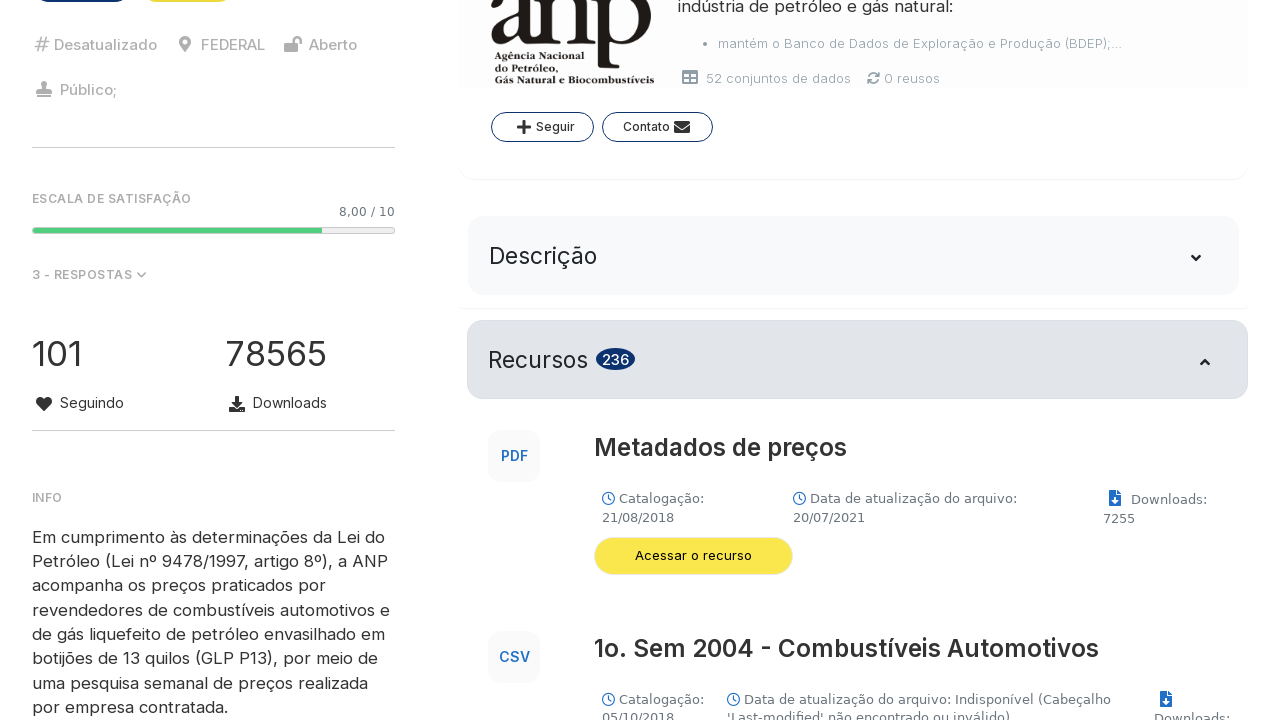

Verified download button is visible for dataset: 1o Sem 2024 - Combustíveis Automotivos
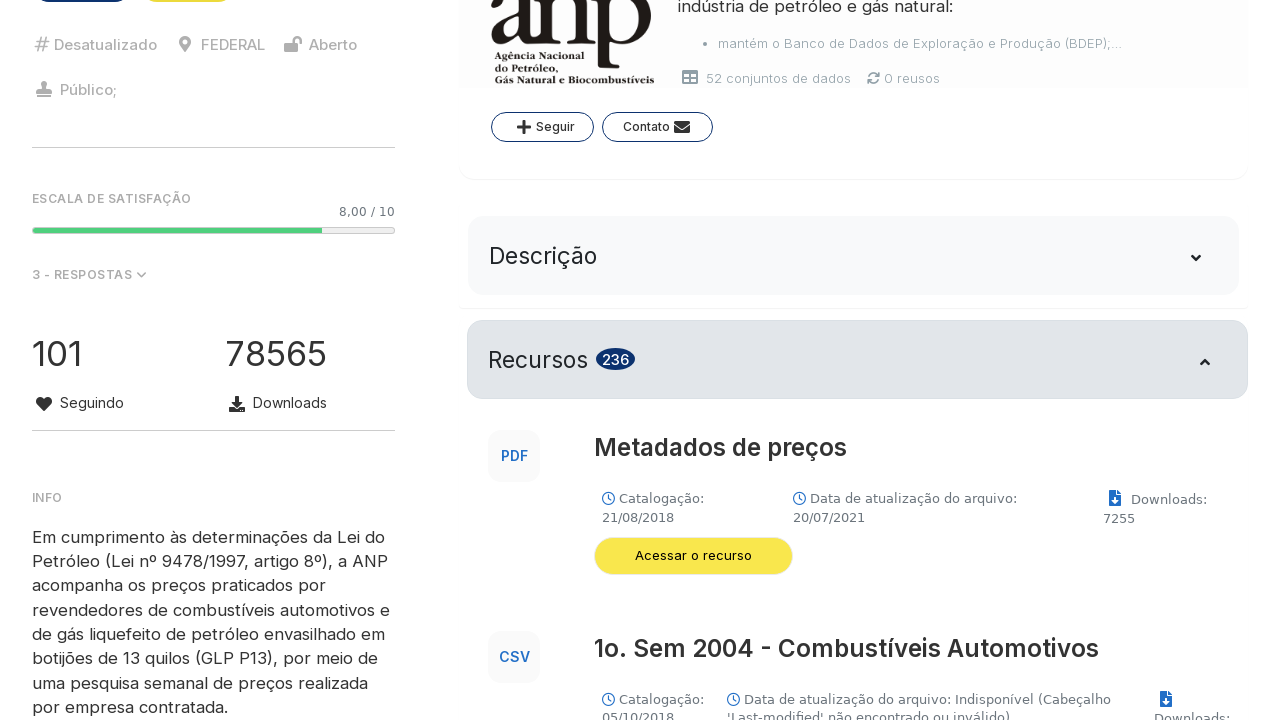

Extracted title from data block: 2o Sem 2024 - Combustíveis Automotivos
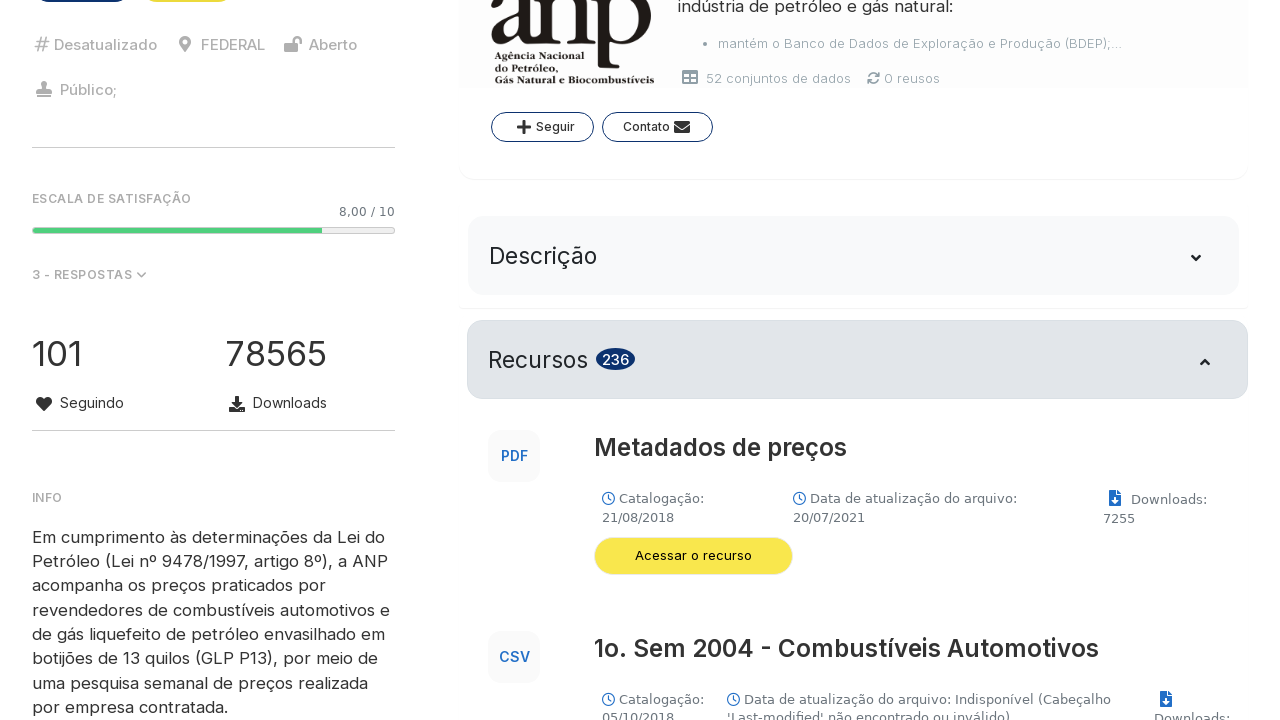

Located download button for 'Combustíveis Automotivos' dataset
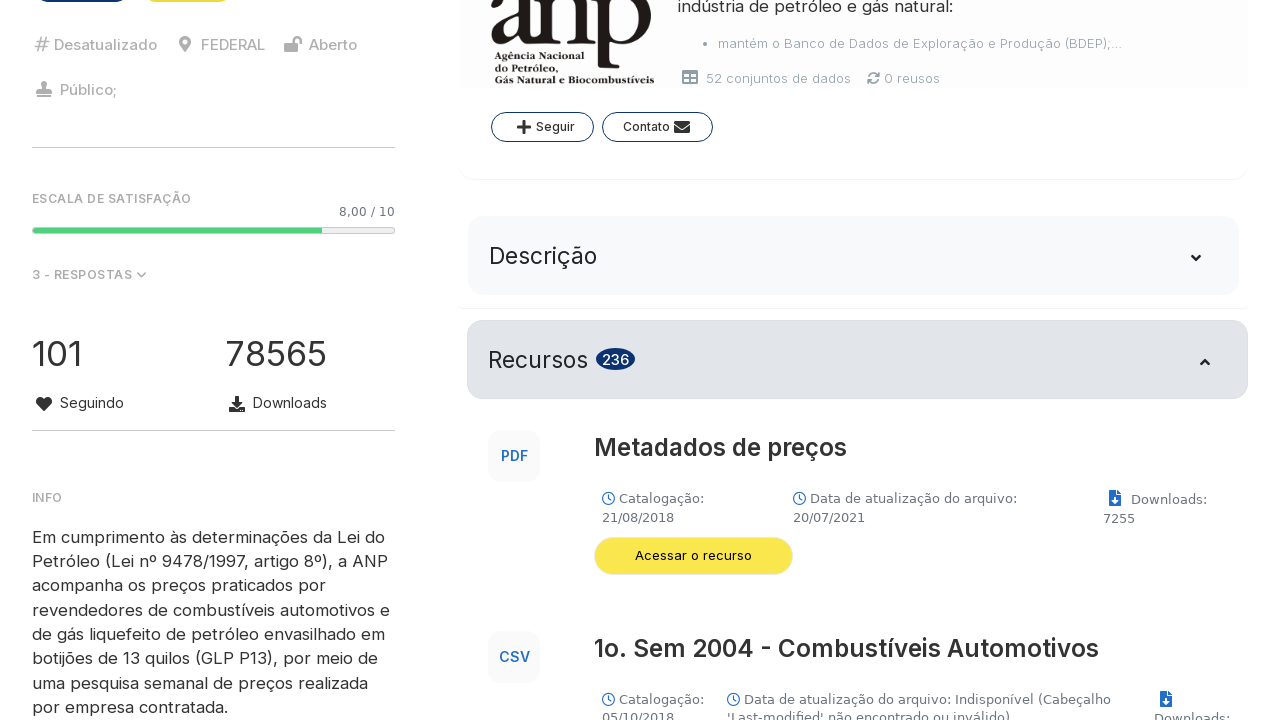

Verified download button is visible for dataset: 2o Sem 2024 - Combustíveis Automotivos
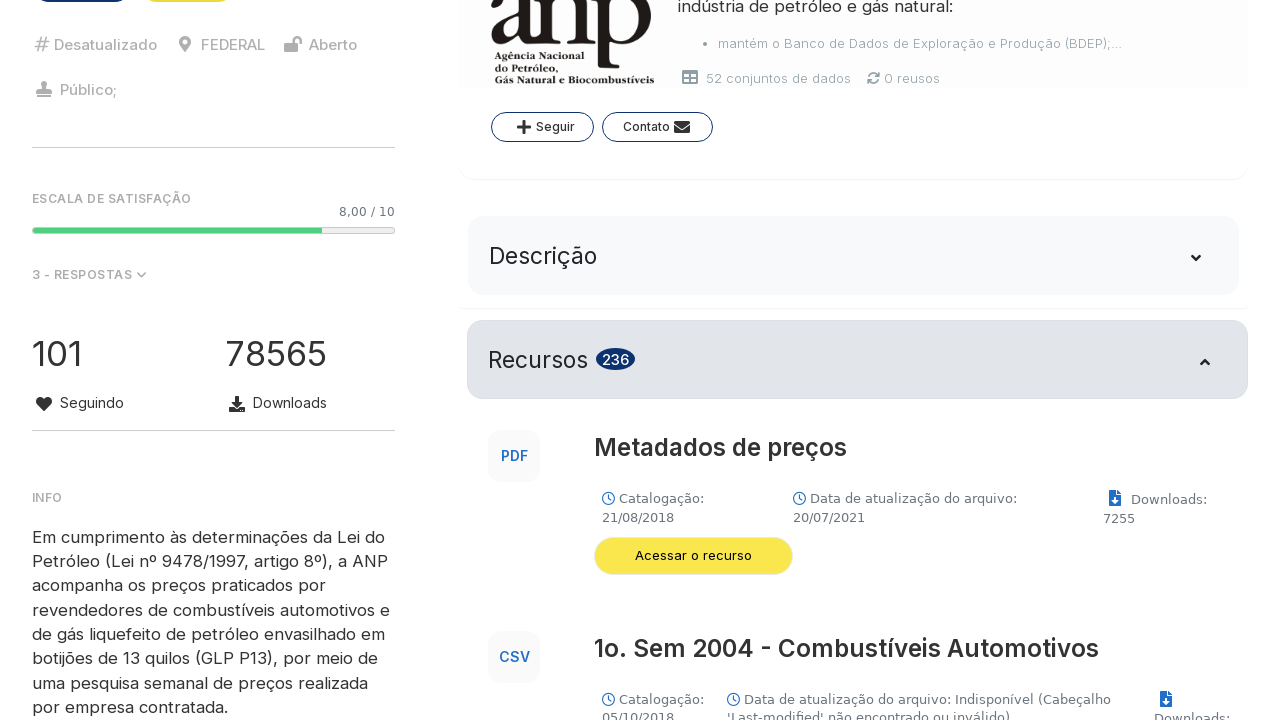

Extracted title from data block: 1o. Sem 2025 - Combustíveis Automotivos
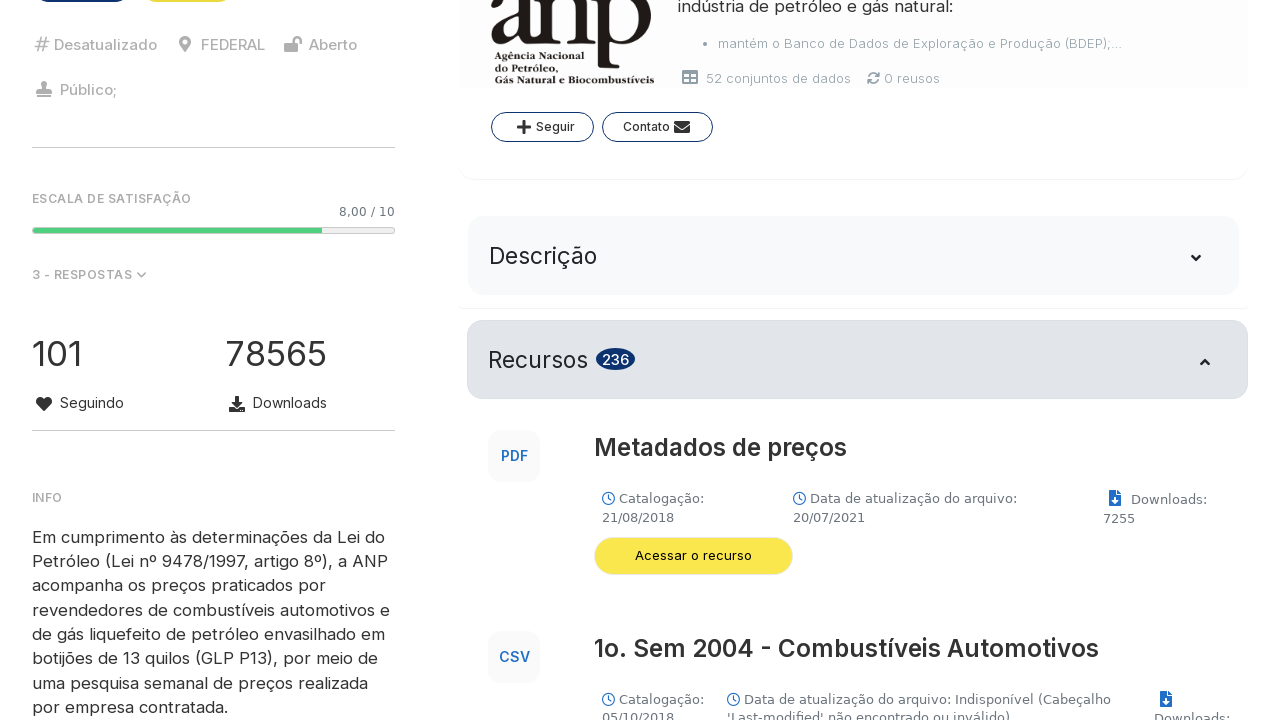

Located download button for 'Combustíveis Automotivos' dataset
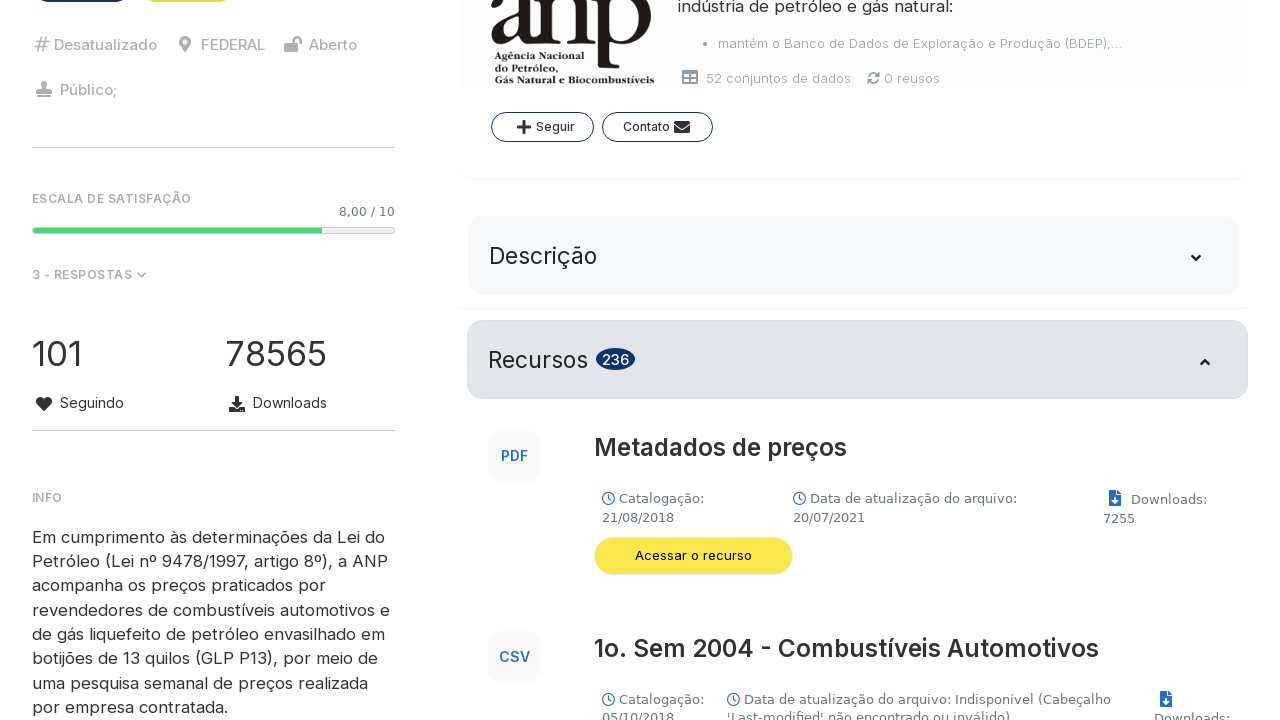

Verified download button is visible for dataset: 1o. Sem 2025 - Combustíveis Automotivos
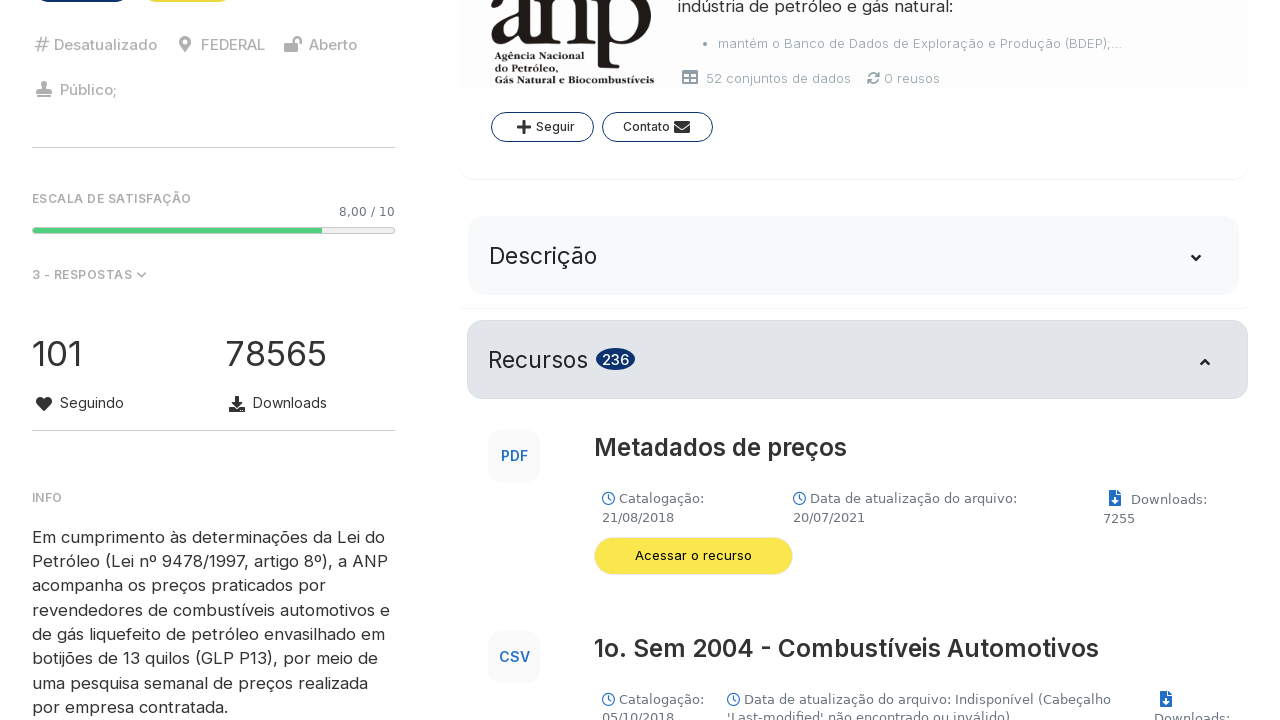

Extracted title from data block: 2o Sem 2025 - Combustíveis Automotivos
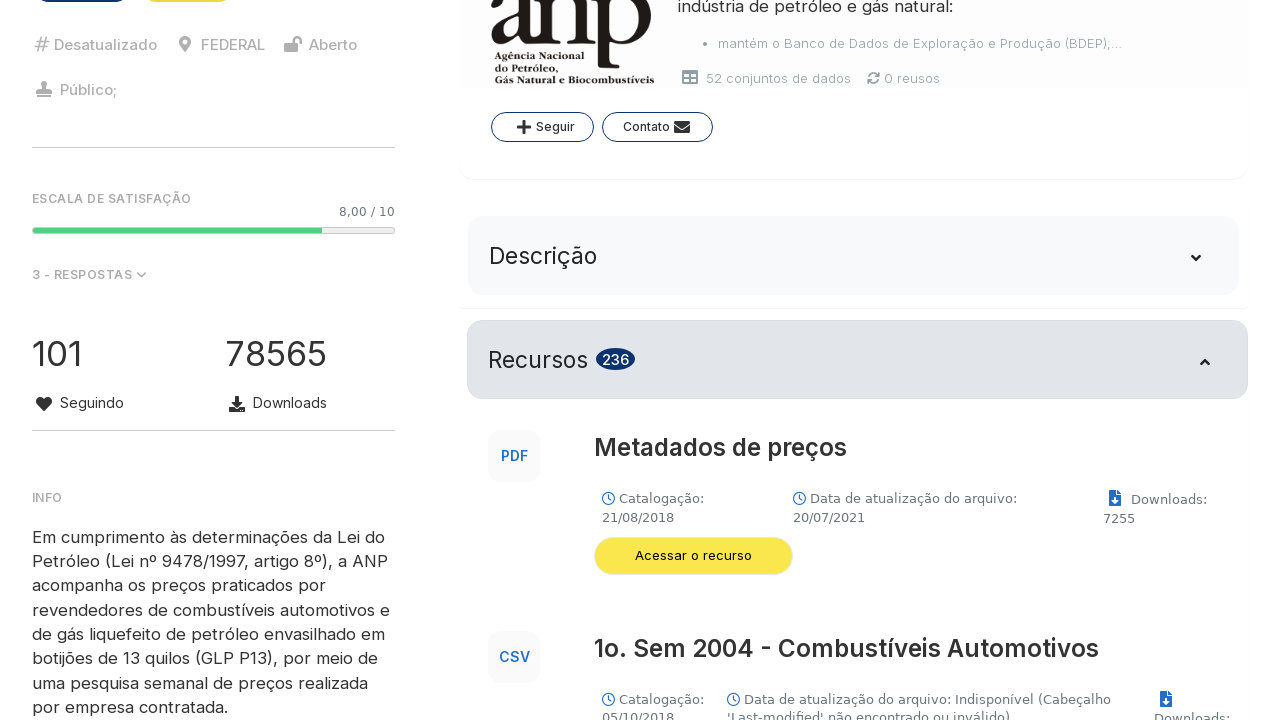

Located download button for 'Combustíveis Automotivos' dataset
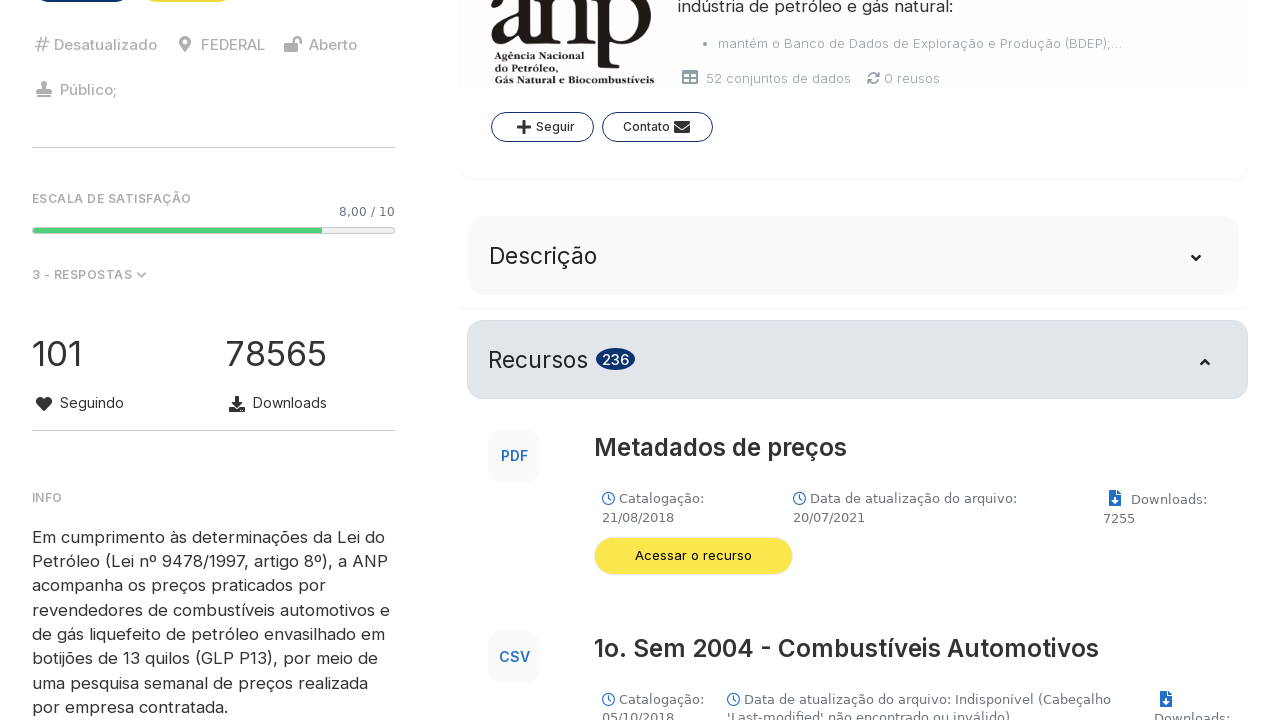

Verified download button is visible for dataset: 2o Sem 2025 - Combustíveis Automotivos
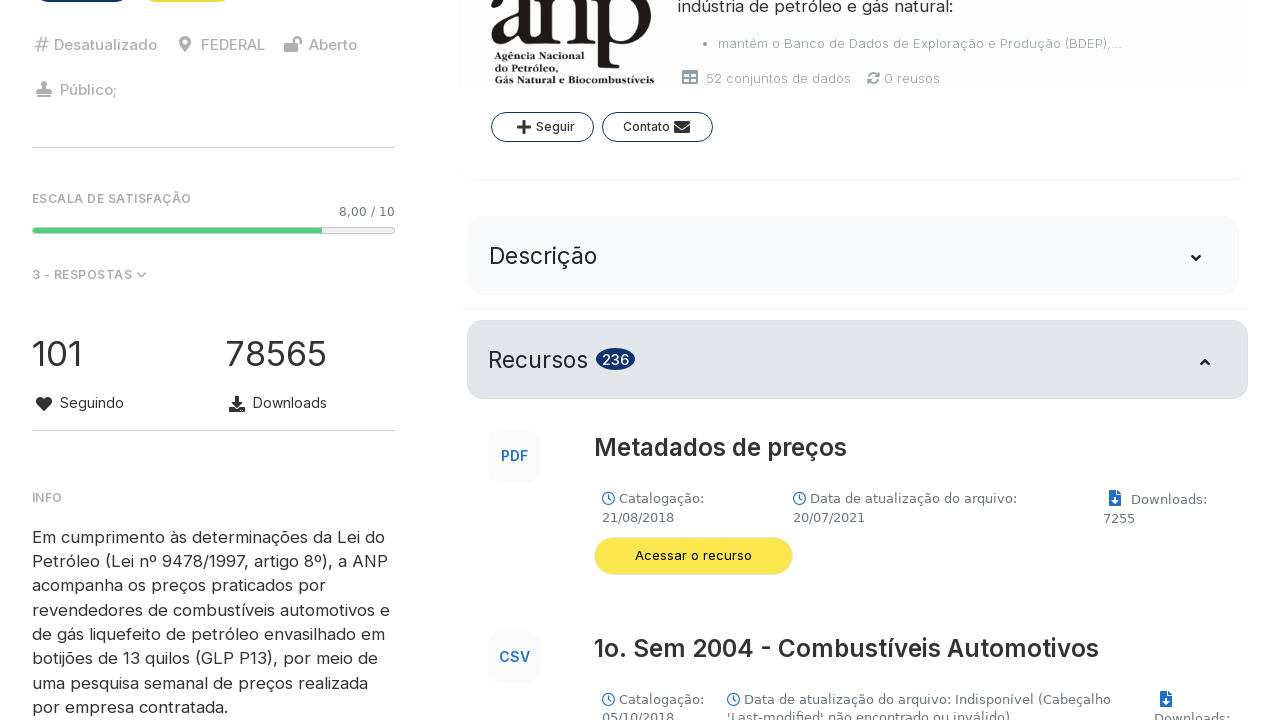

Extracted title from data block: 1o. Sem 2004 - GLP
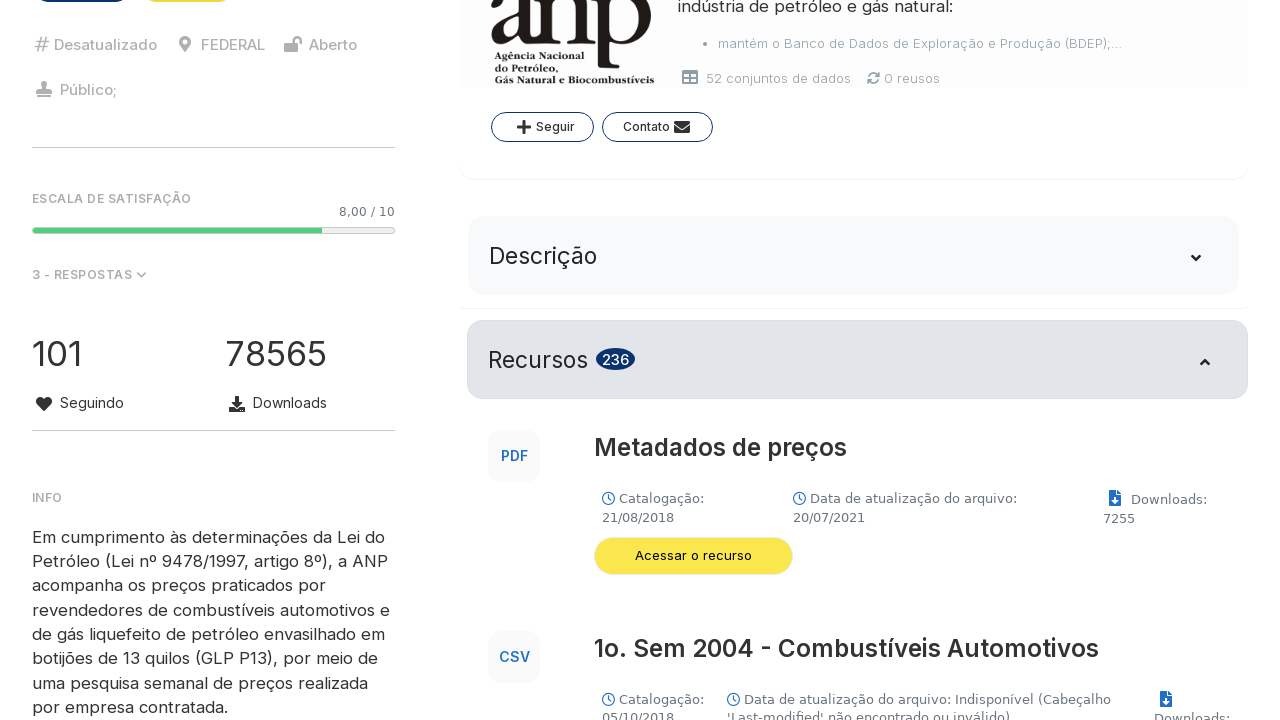

Extracted title from data block: 2o. Sem 2004 - GLP
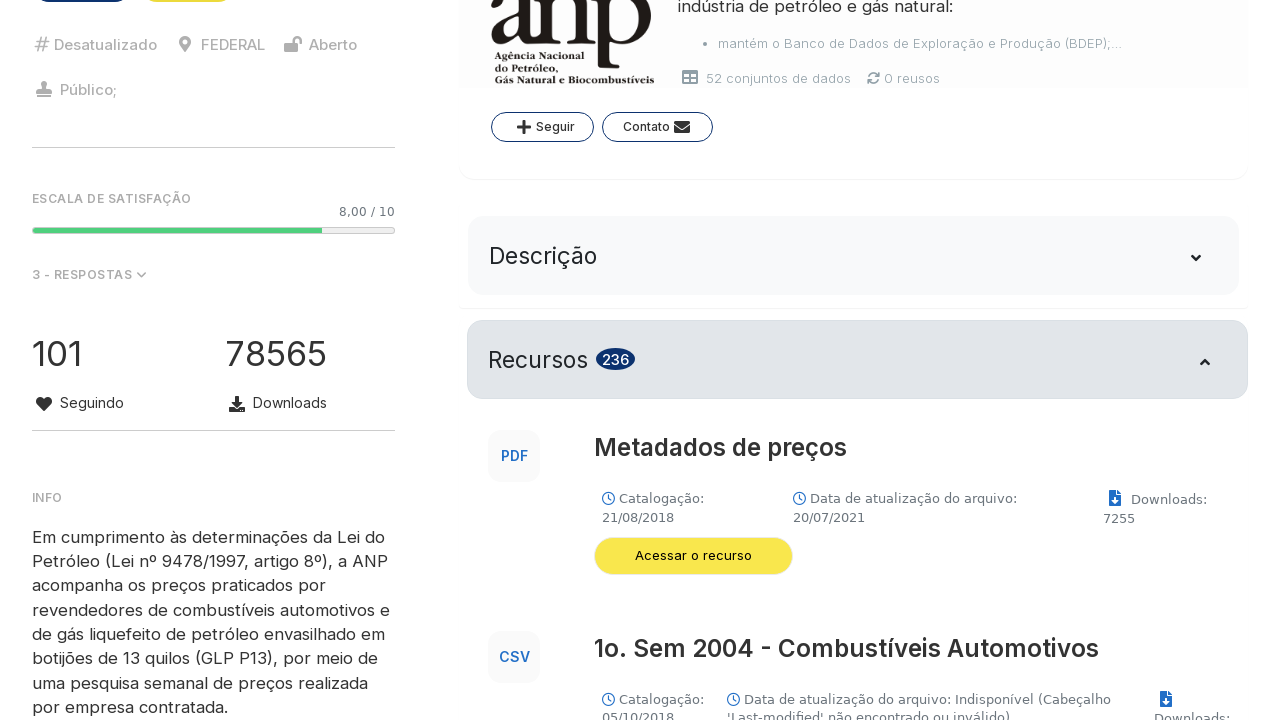

Extracted title from data block: 1o. Sem 2005 - GLP
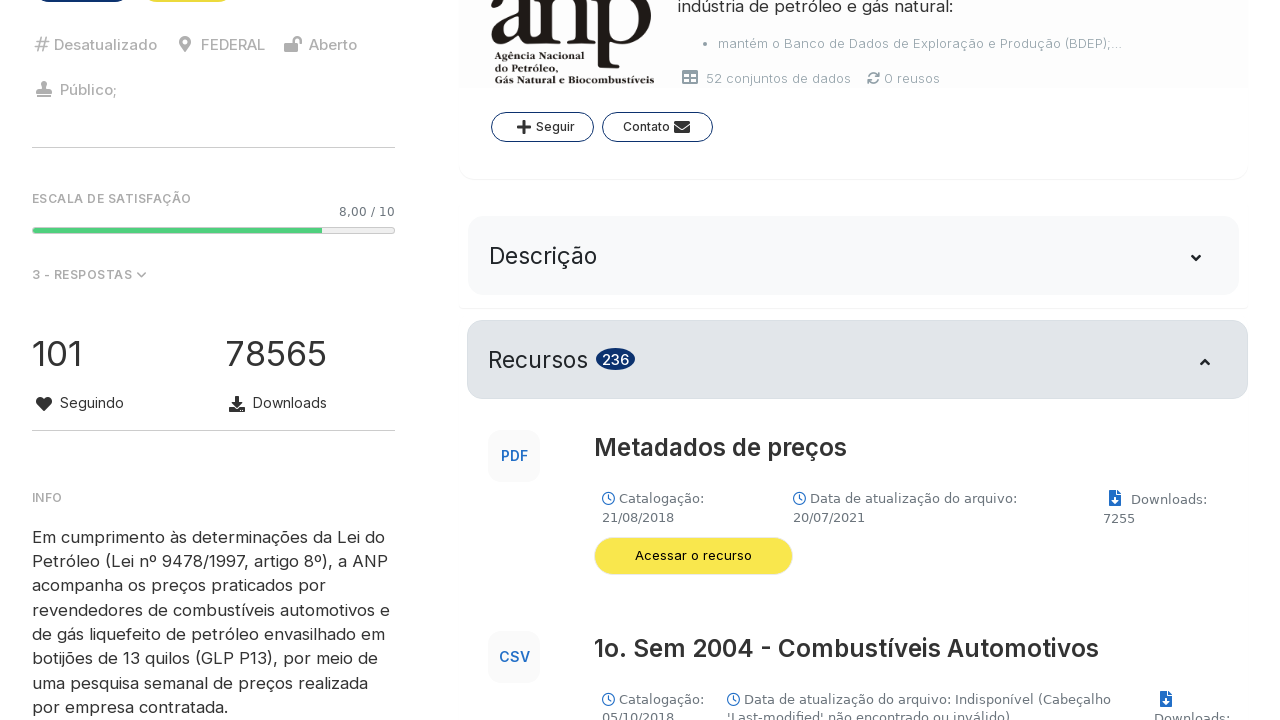

Extracted title from data block: 2o. Sem 2005 - GLP
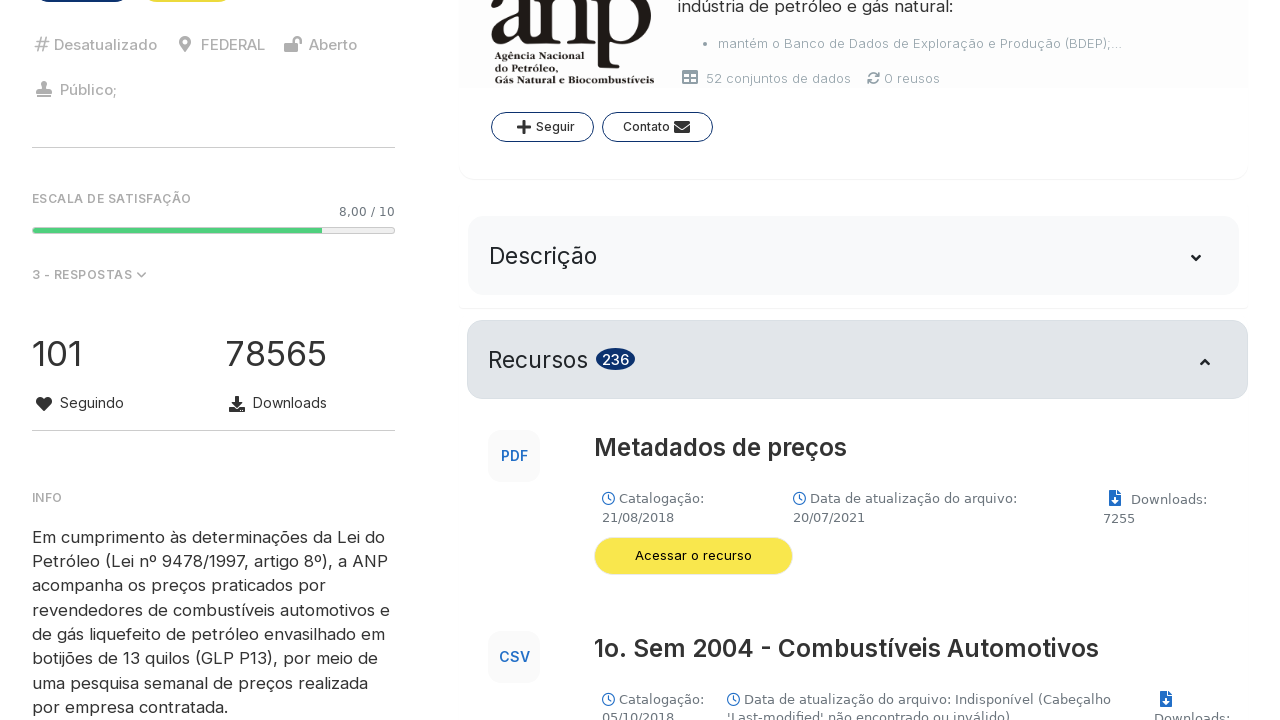

Extracted title from data block: 1o. Sem 2006 - GLP
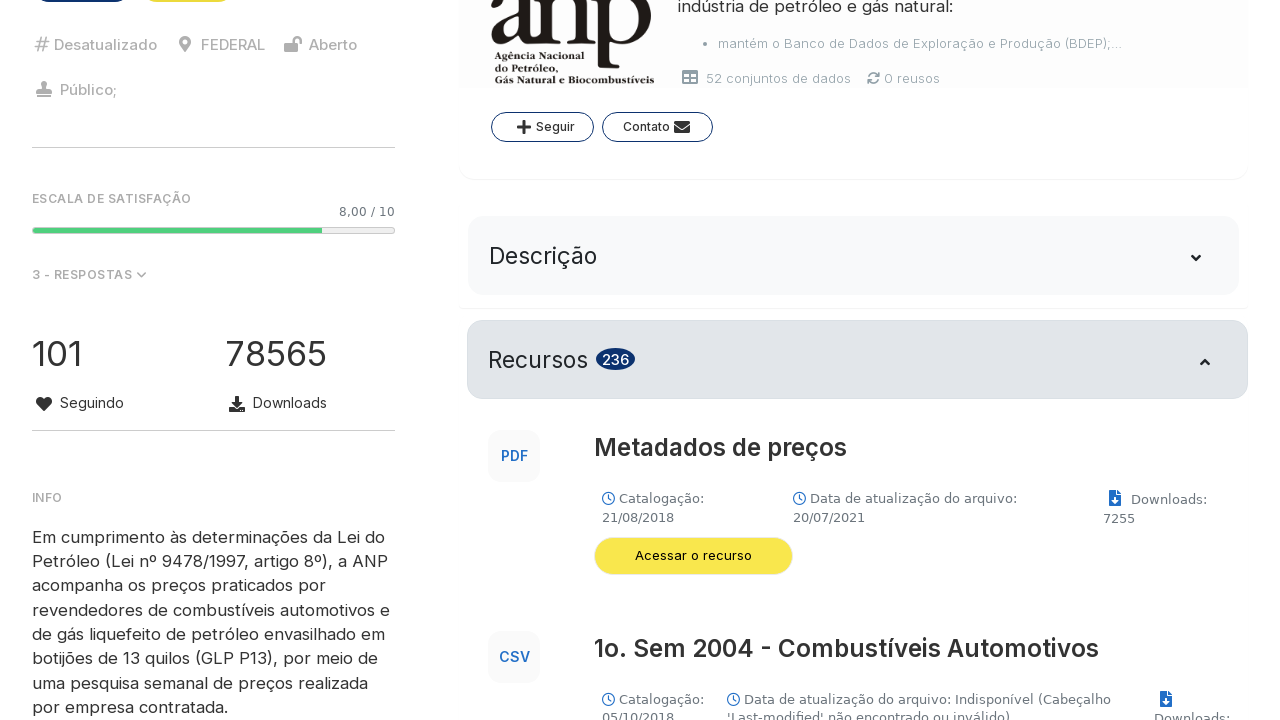

Extracted title from data block: 2o. Sem 2006 - GLP
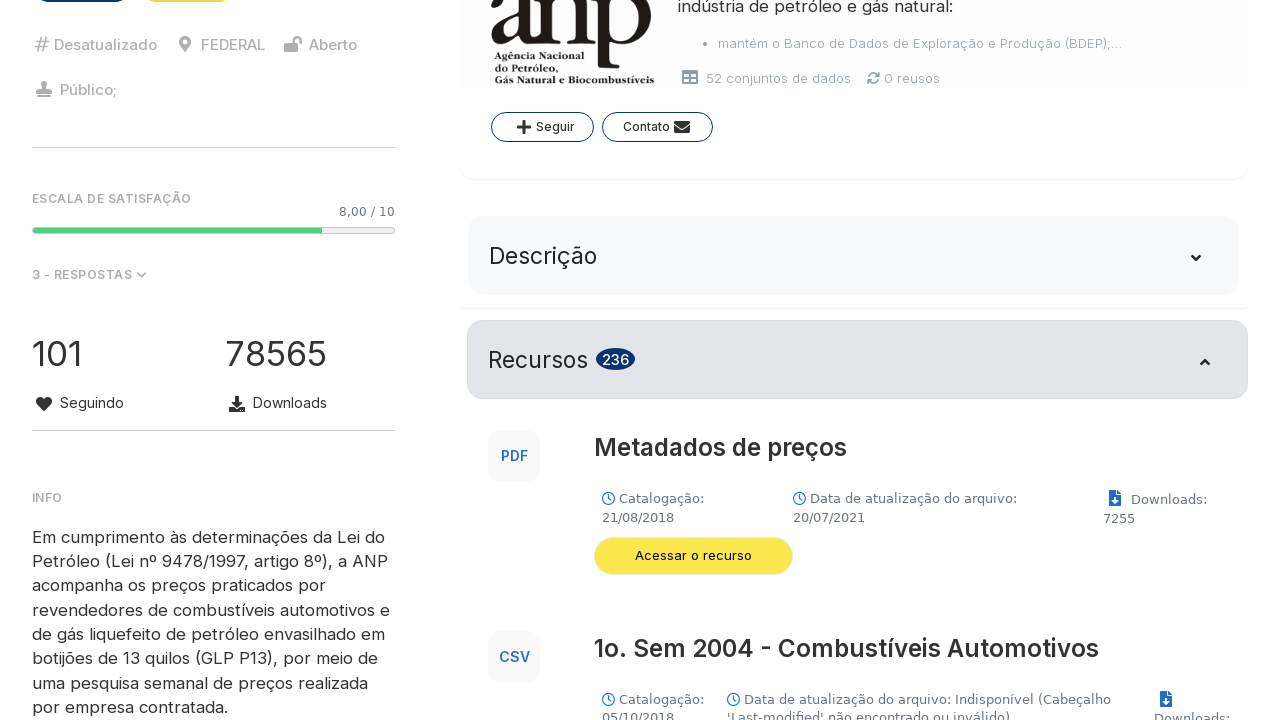

Extracted title from data block: 1o. Sem 2007 - GLP
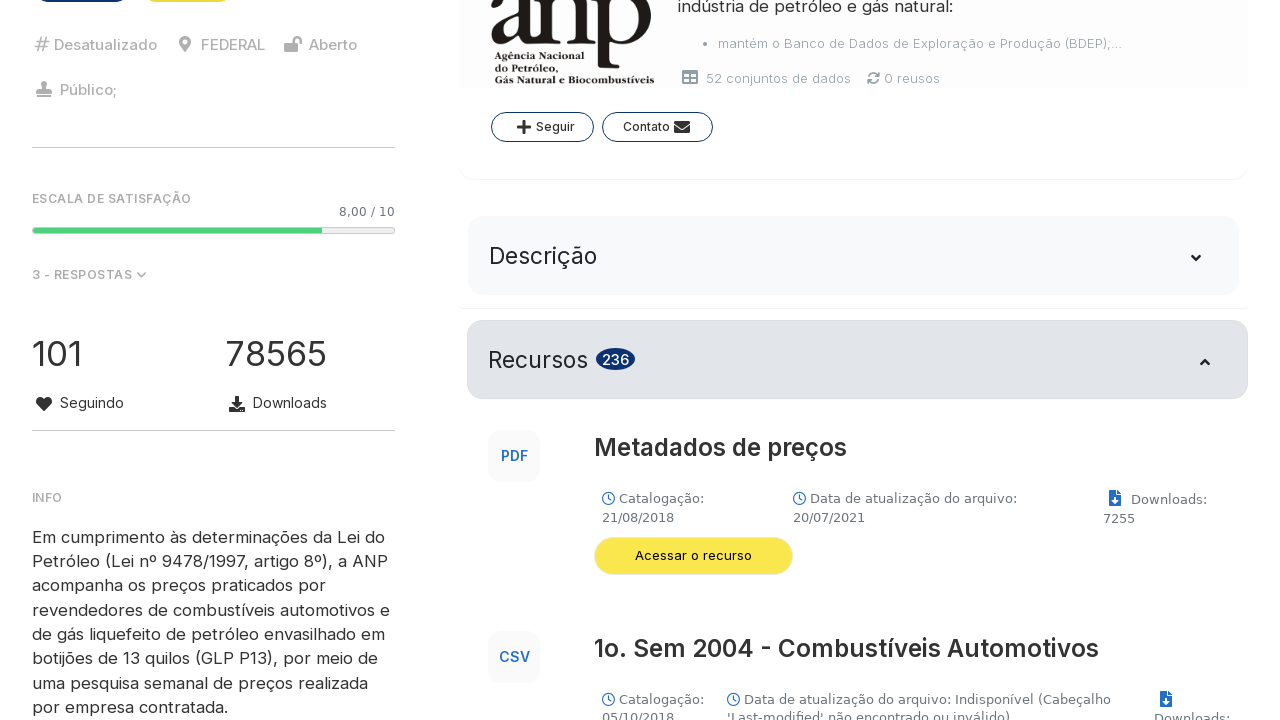

Extracted title from data block: 2o. Sem 2007 - GLP
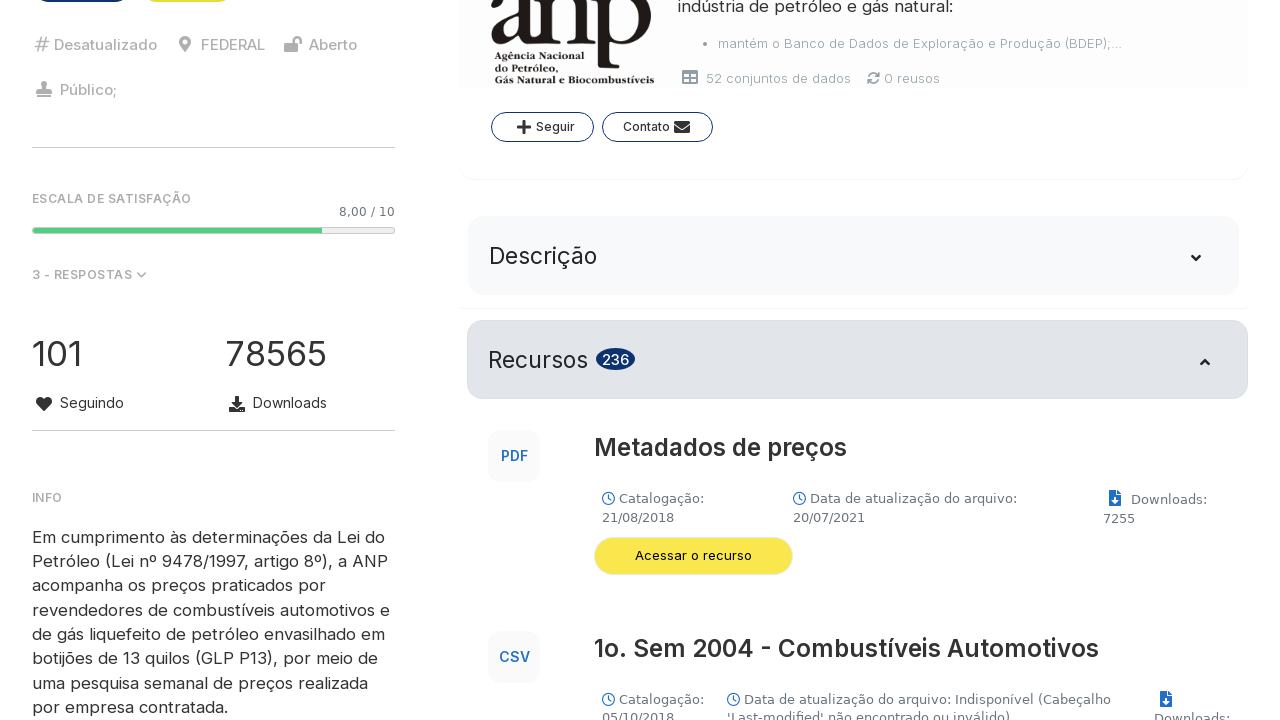

Extracted title from data block: 1o. Sem 2008 - GLP
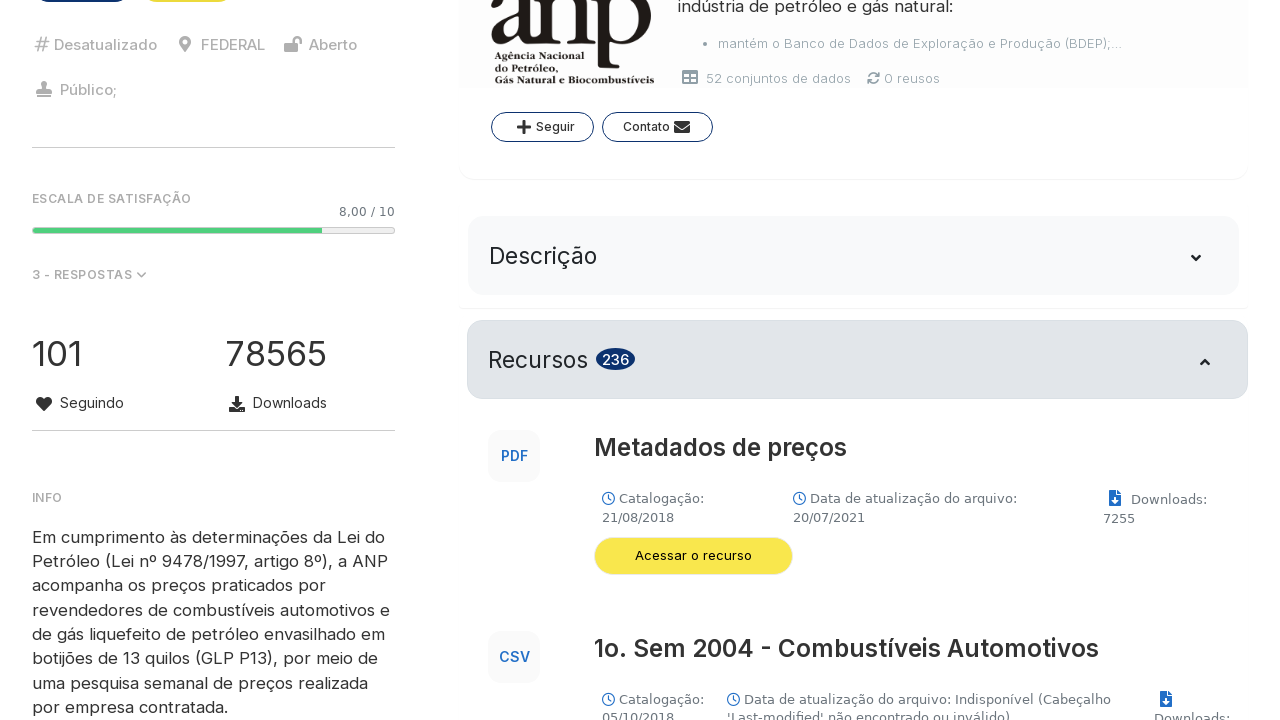

Extracted title from data block: 2o. Sem 2008 - GLP
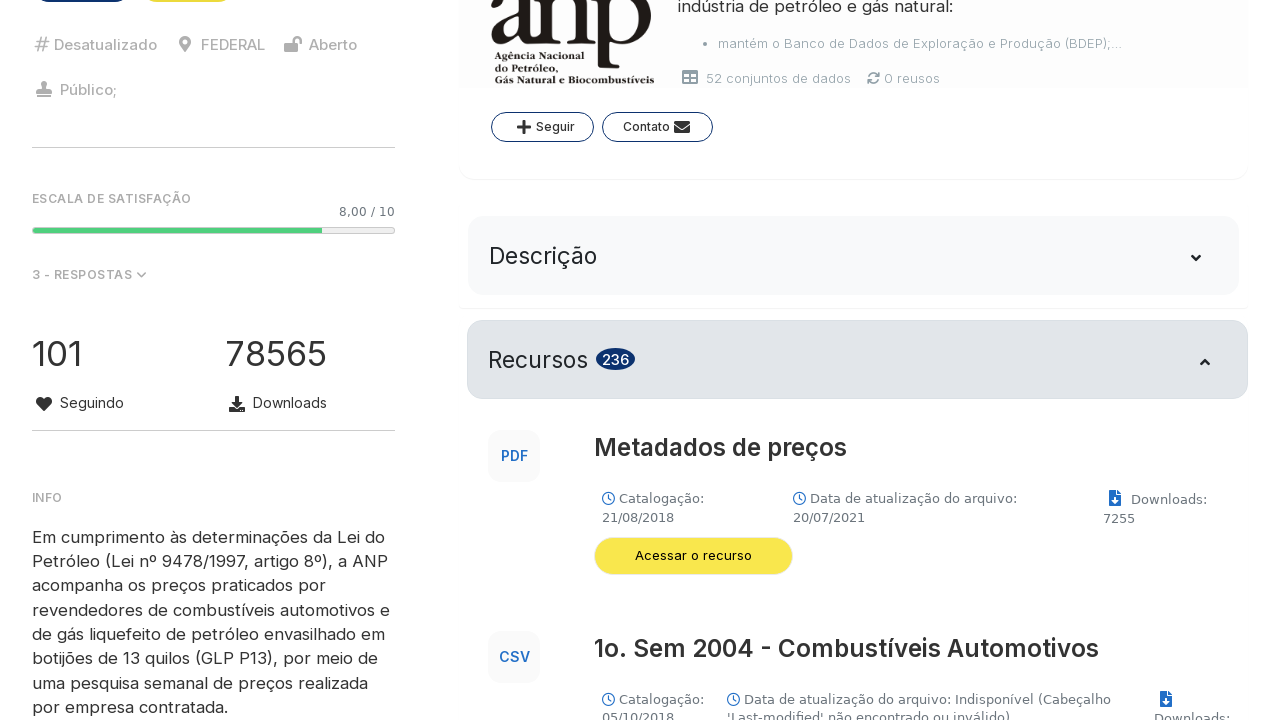

Extracted title from data block: 1o. Sem 2009 - GLP
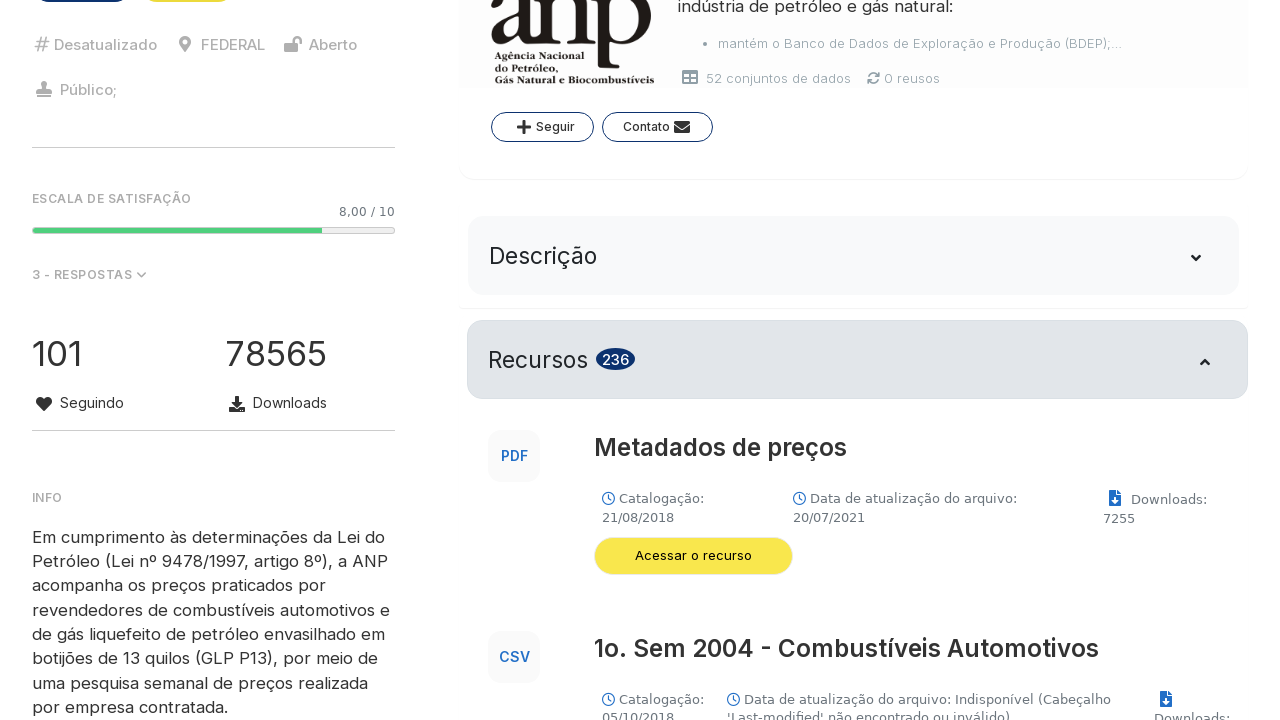

Extracted title from data block: 2o. Sem 2009 - GLP
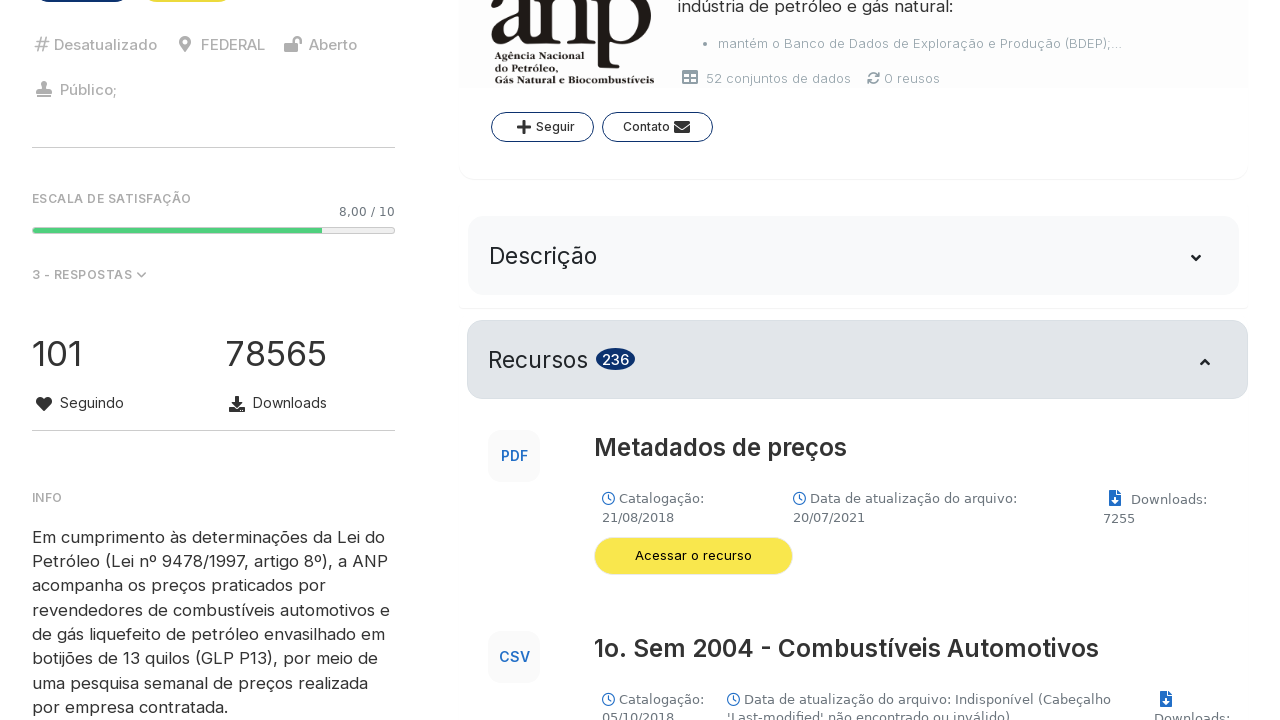

Extracted title from data block: 1o. Sem 2010 - GLP
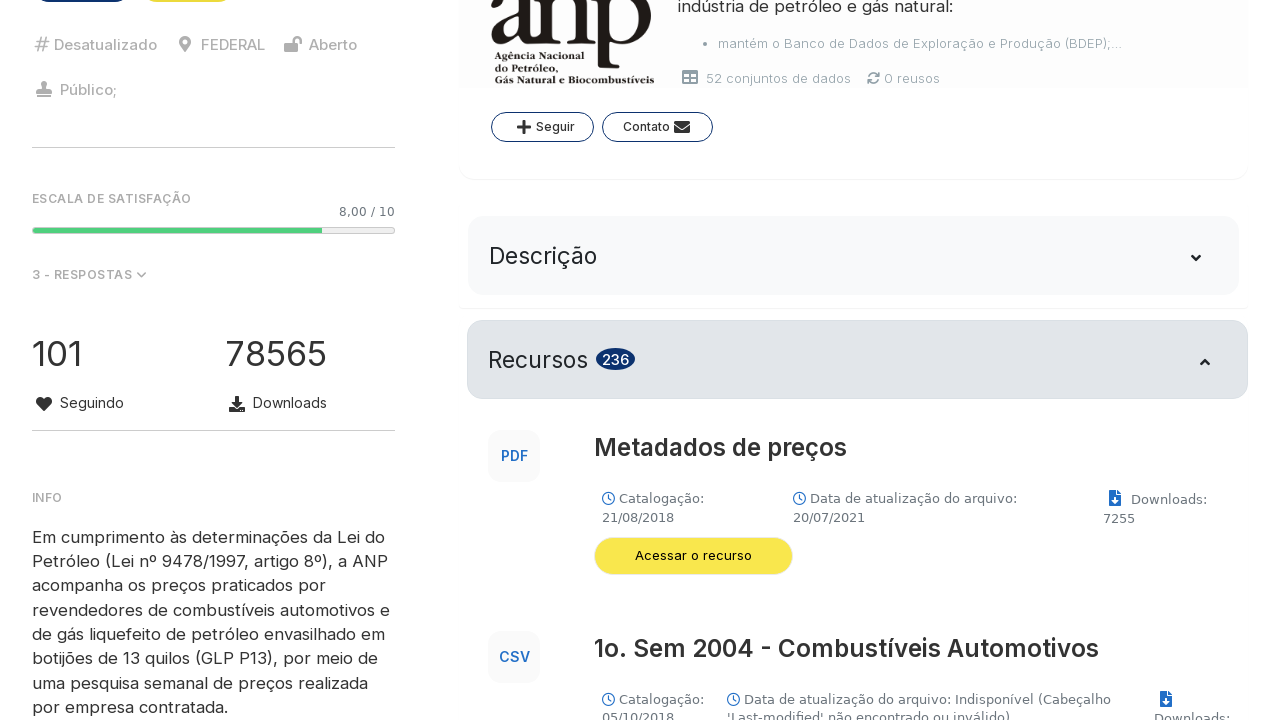

Extracted title from data block: 2o. Sem 2010 - GLP
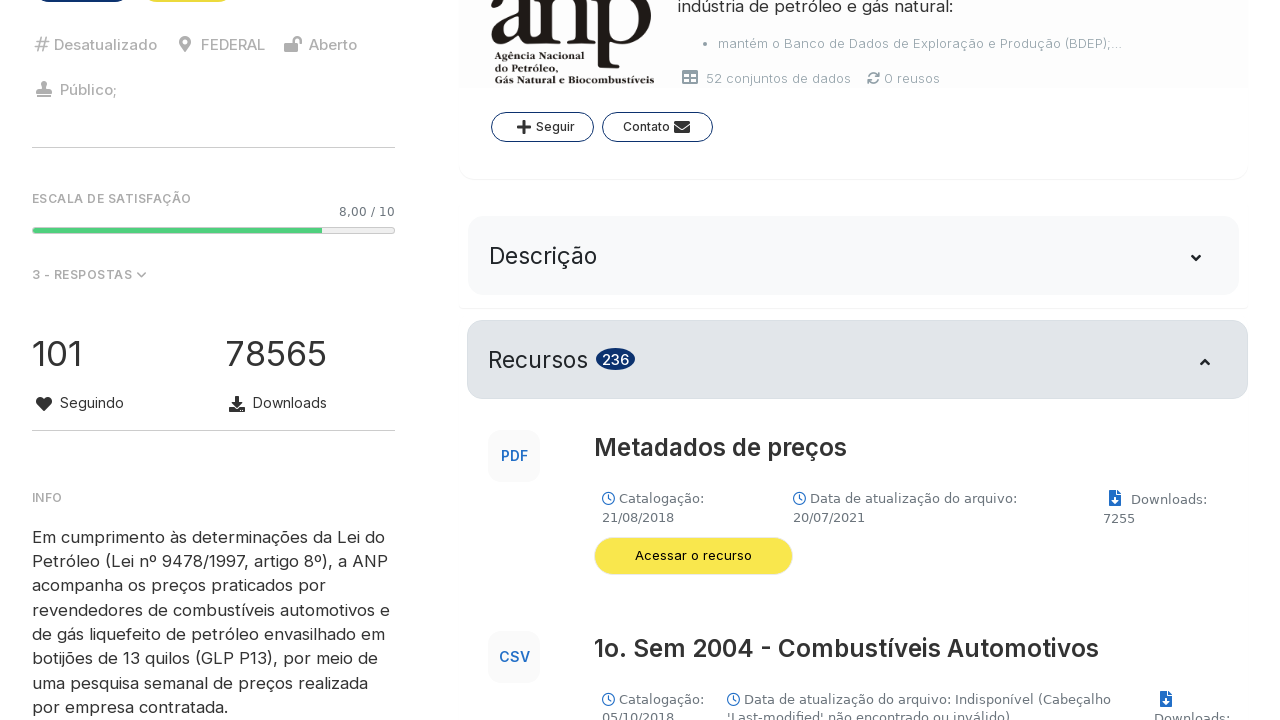

Extracted title from data block: 1o. Sem 2011 - GLP
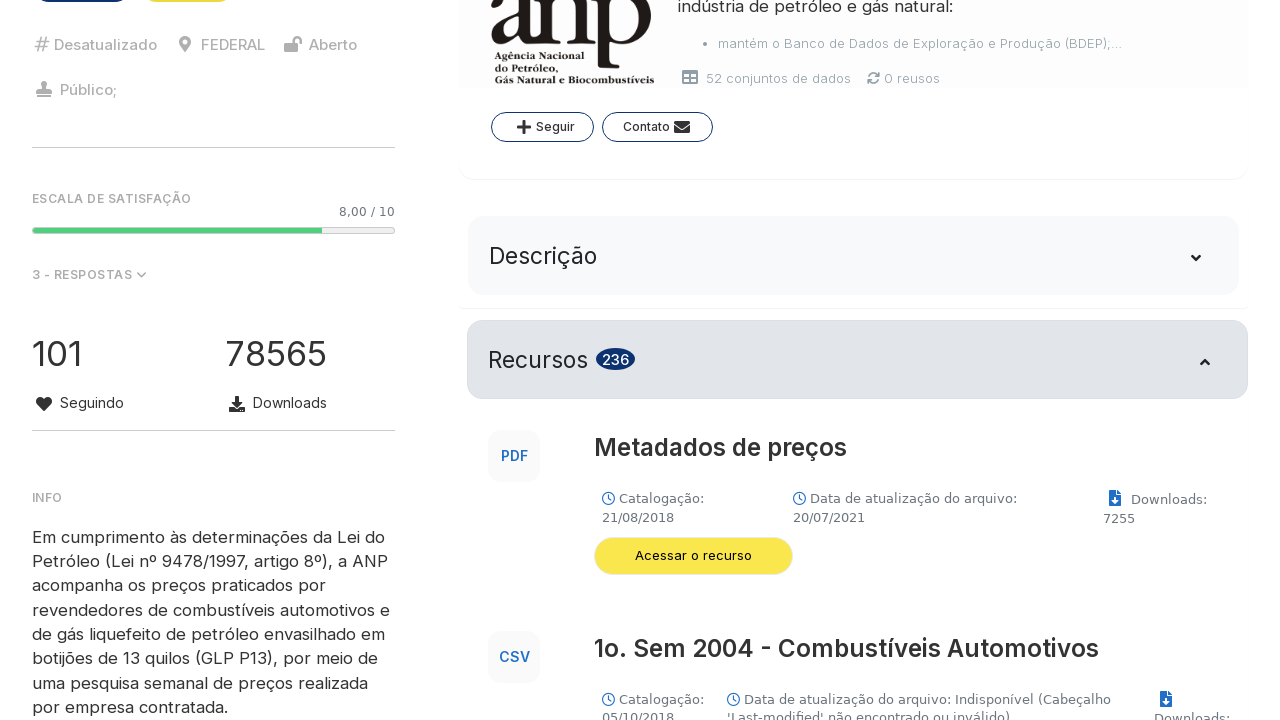

Extracted title from data block: 2o. Sem 2011 - GLP
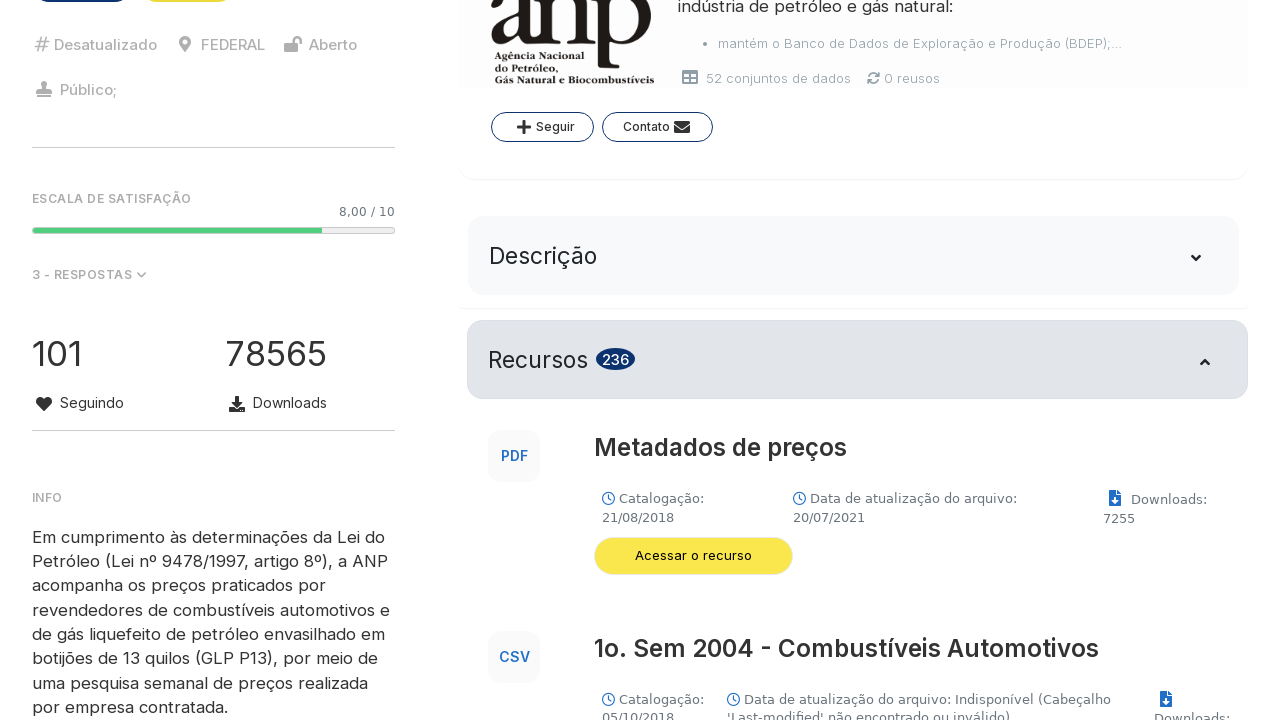

Extracted title from data block: 1o. Sem 2012 - GLP
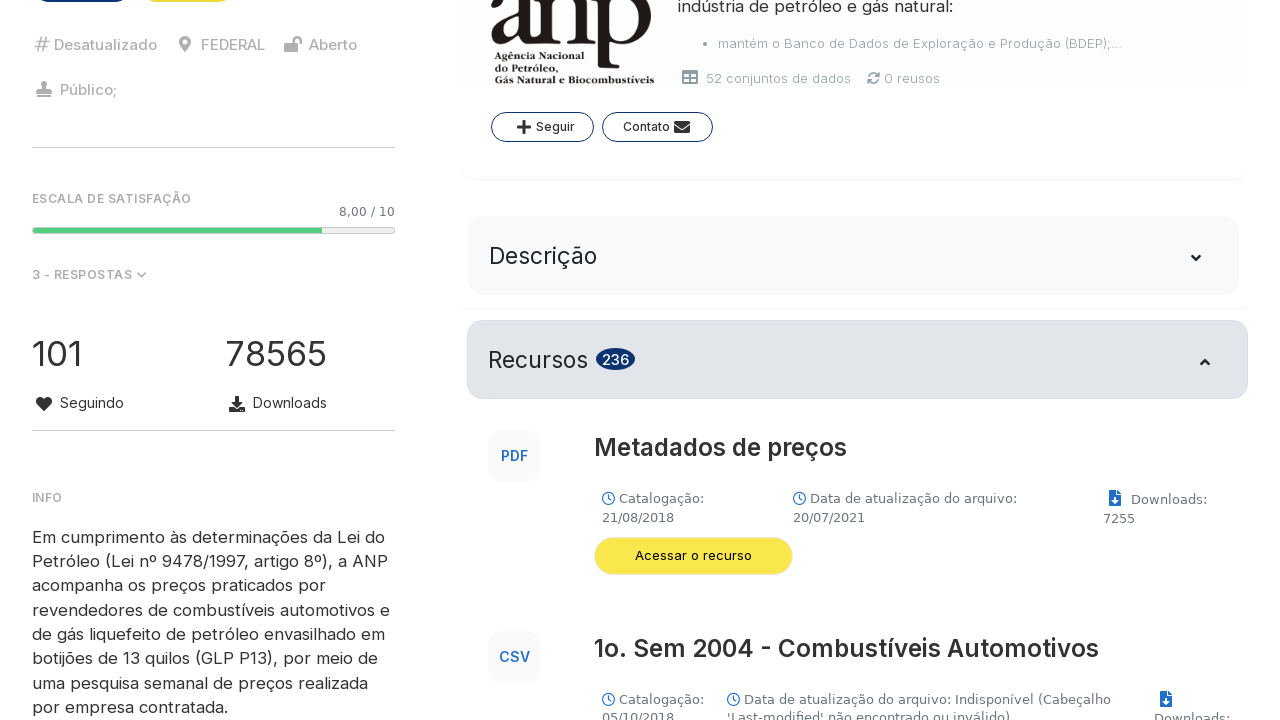

Extracted title from data block: 2o. Sem 2012 - GLP
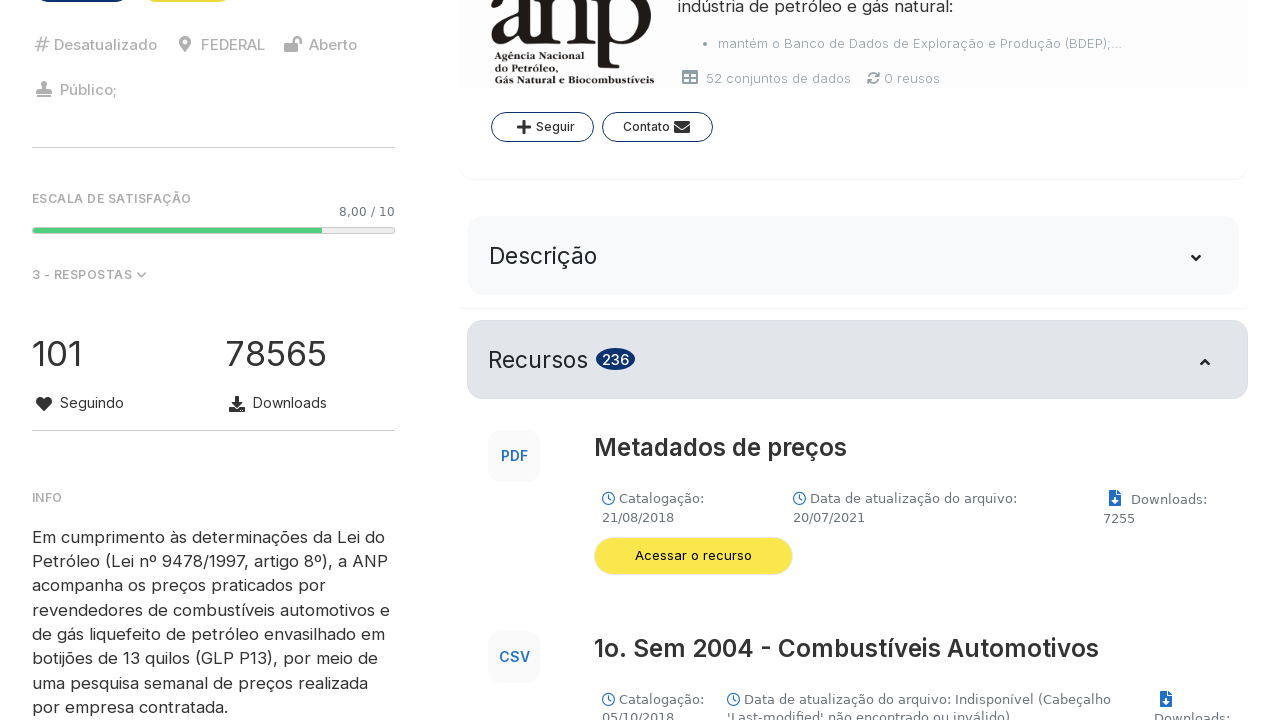

Extracted title from data block: 1o. Sem 2013 - GLP
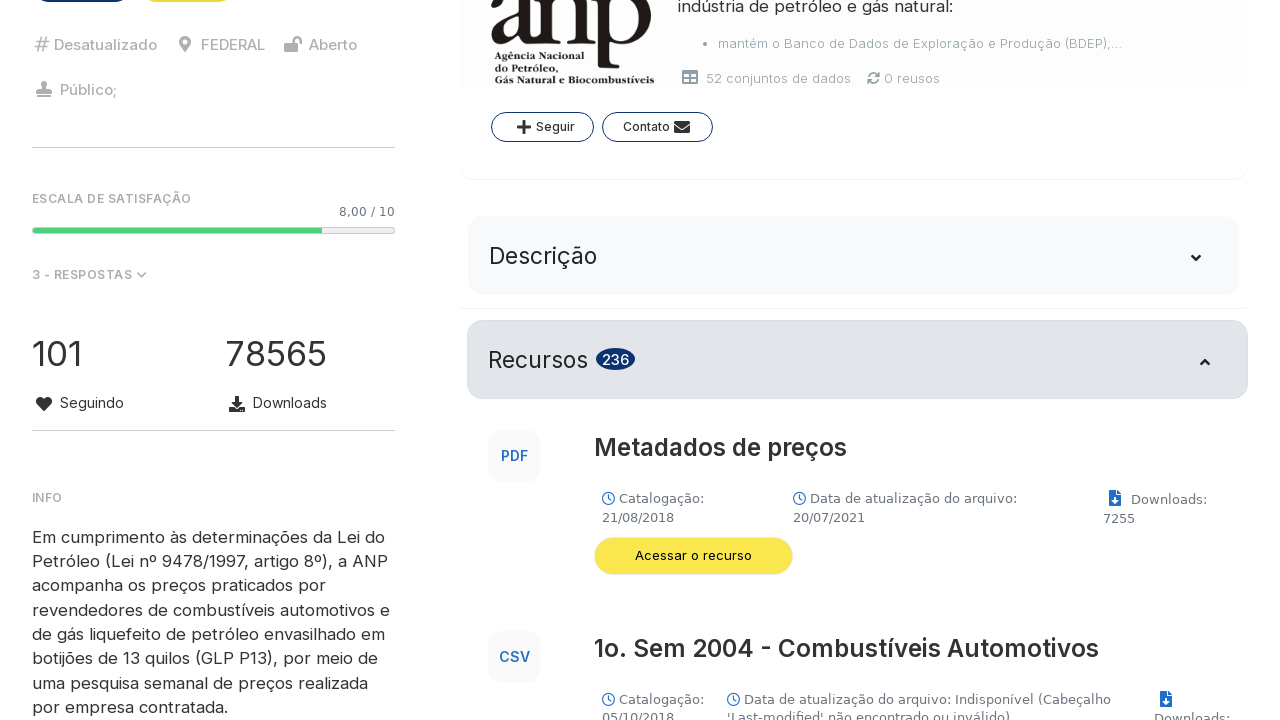

Extracted title from data block: 2o. Sem 2013 - GLP
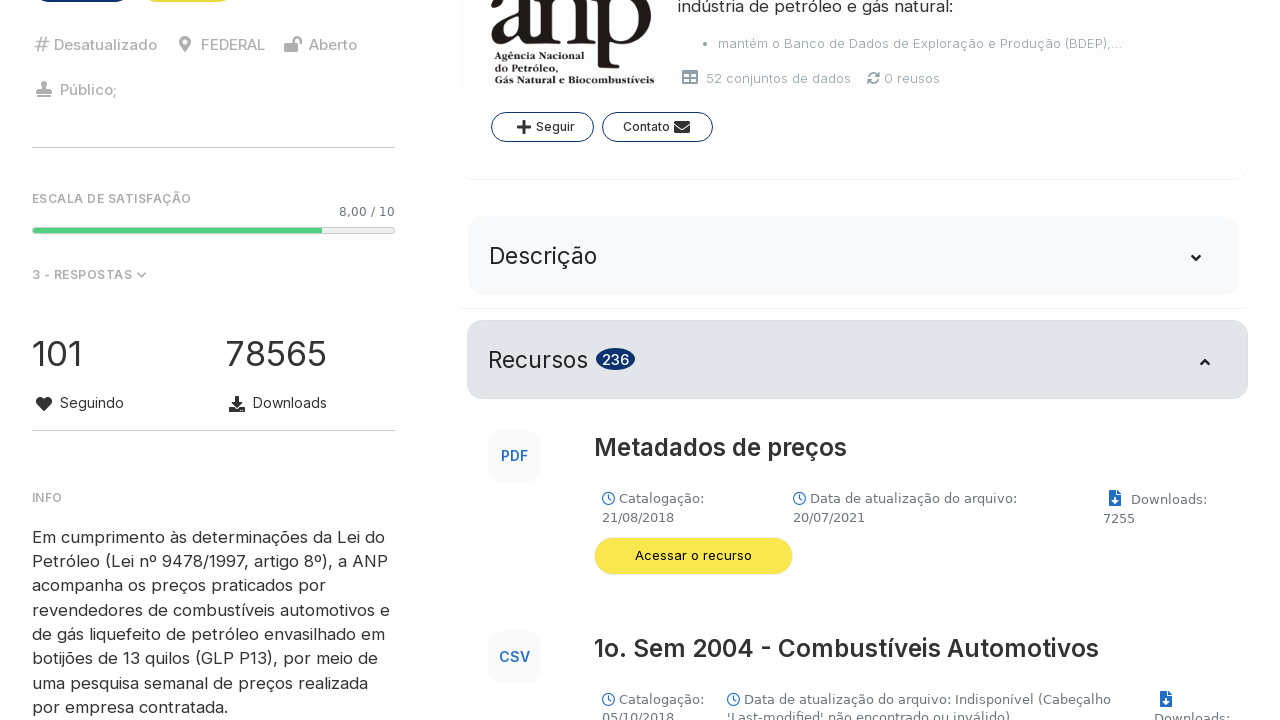

Extracted title from data block: 1o. Sem 2014 - GLP
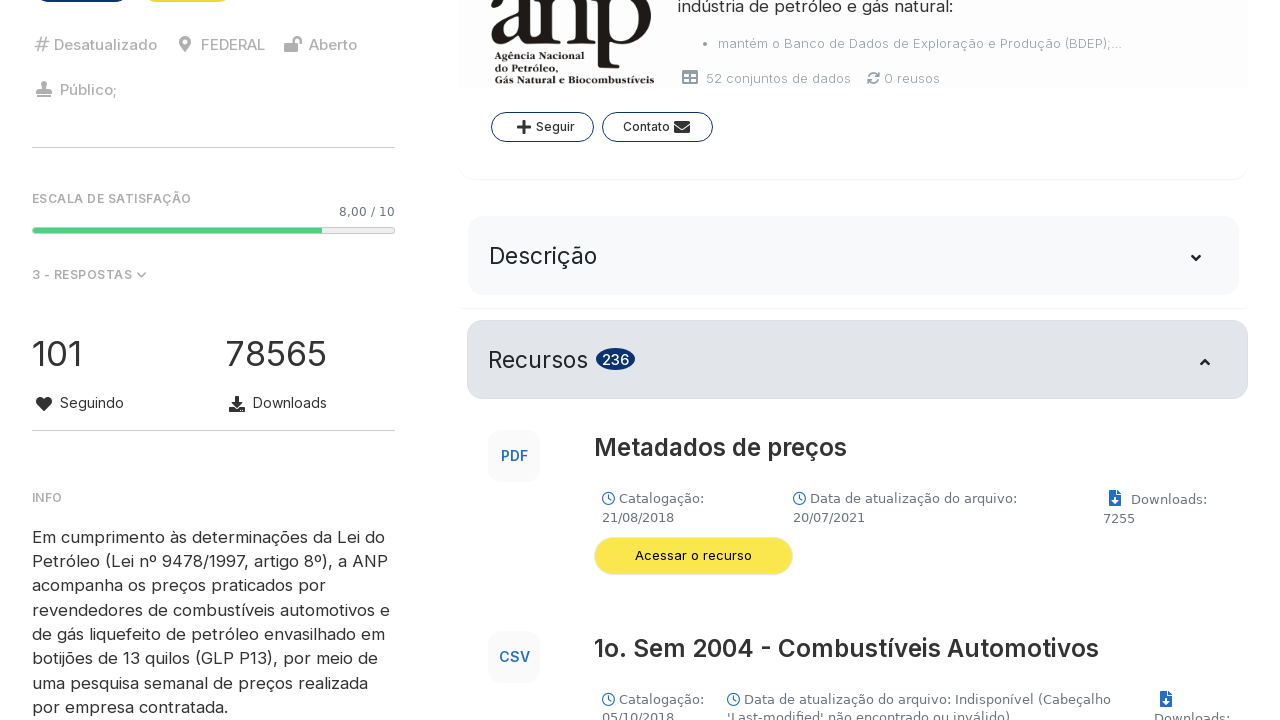

Extracted title from data block: 2o. Sem 2014 - GLP
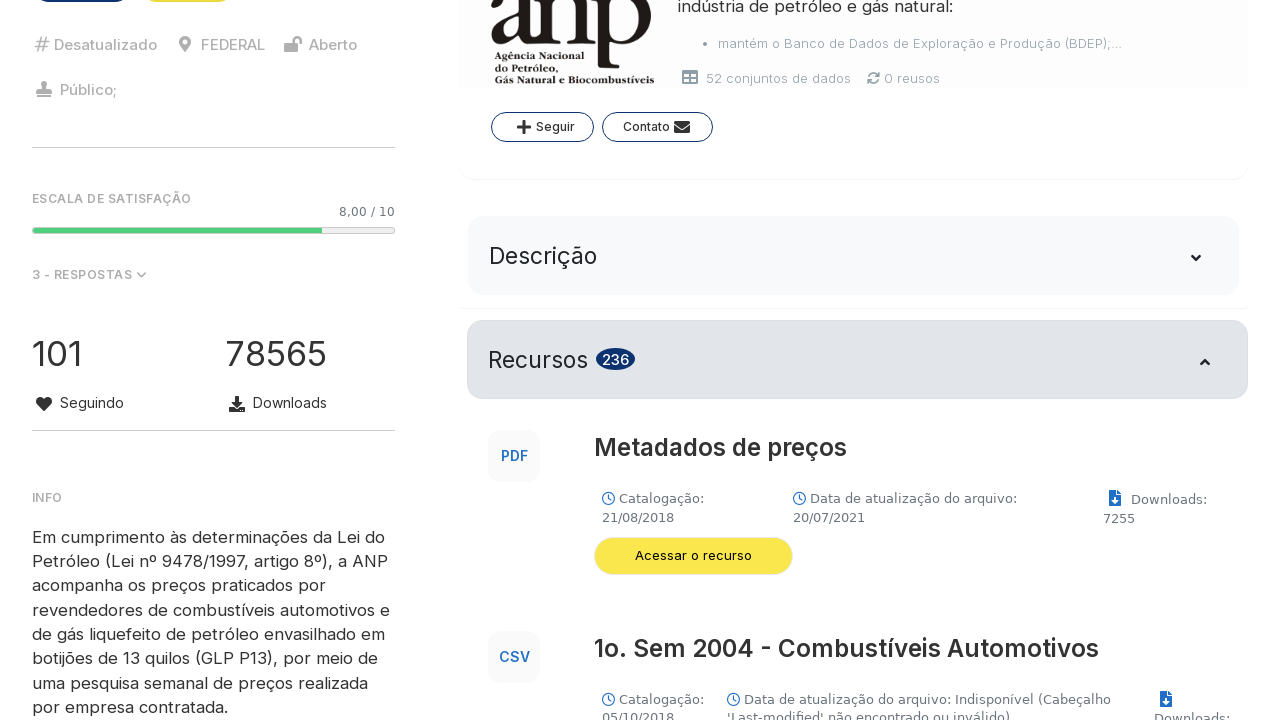

Extracted title from data block: 1o. Sem 2015 - GLP
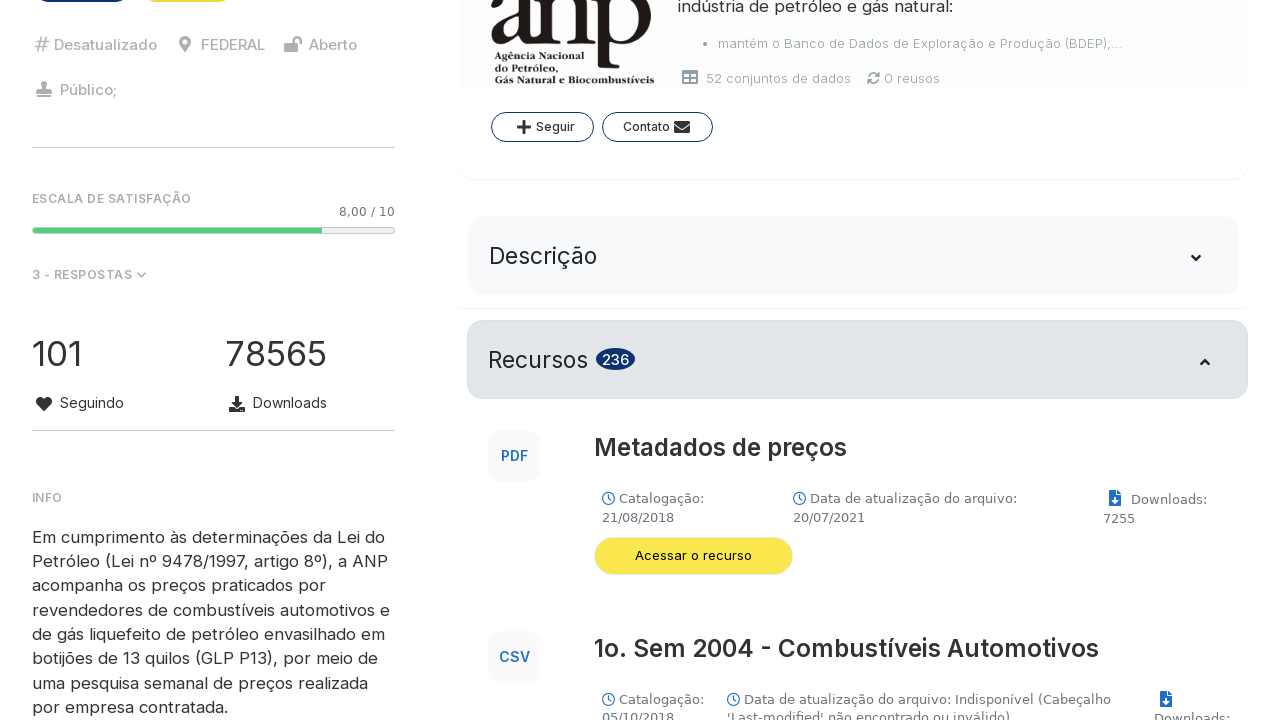

Extracted title from data block: 2o. Sem 2015 - GLP
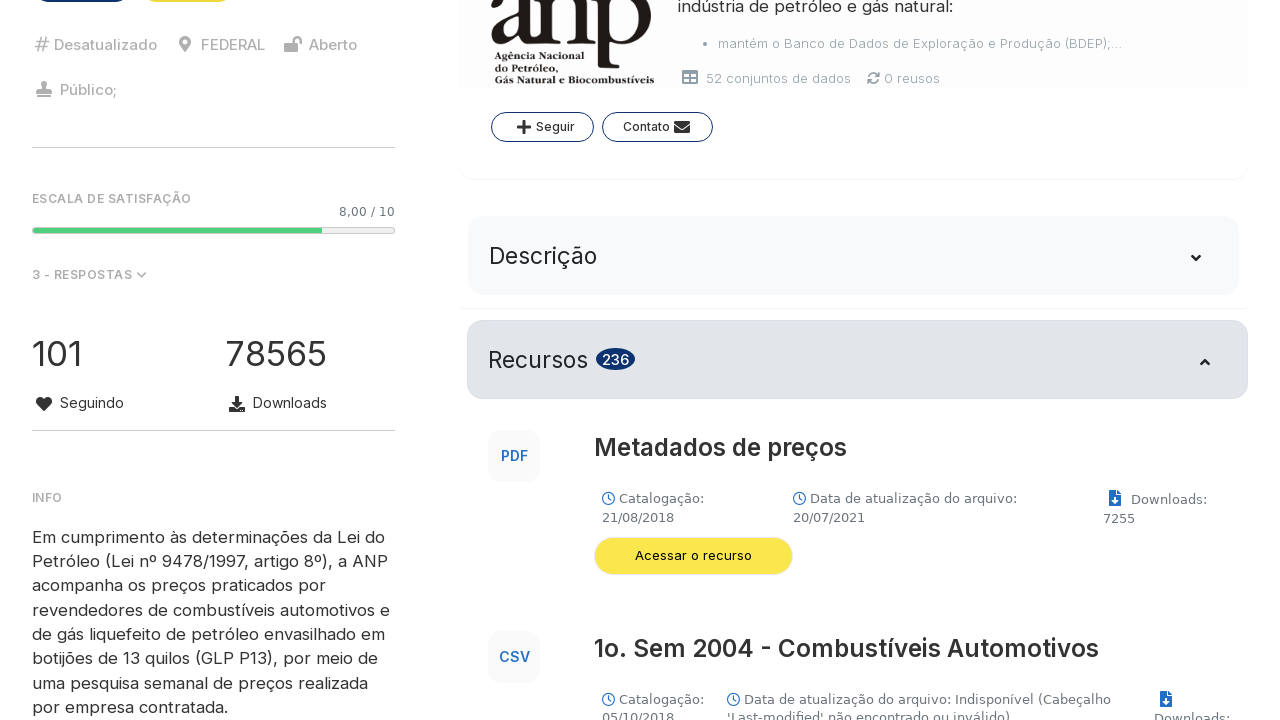

Extracted title from data block: 1o. Sem 2016 - GLP
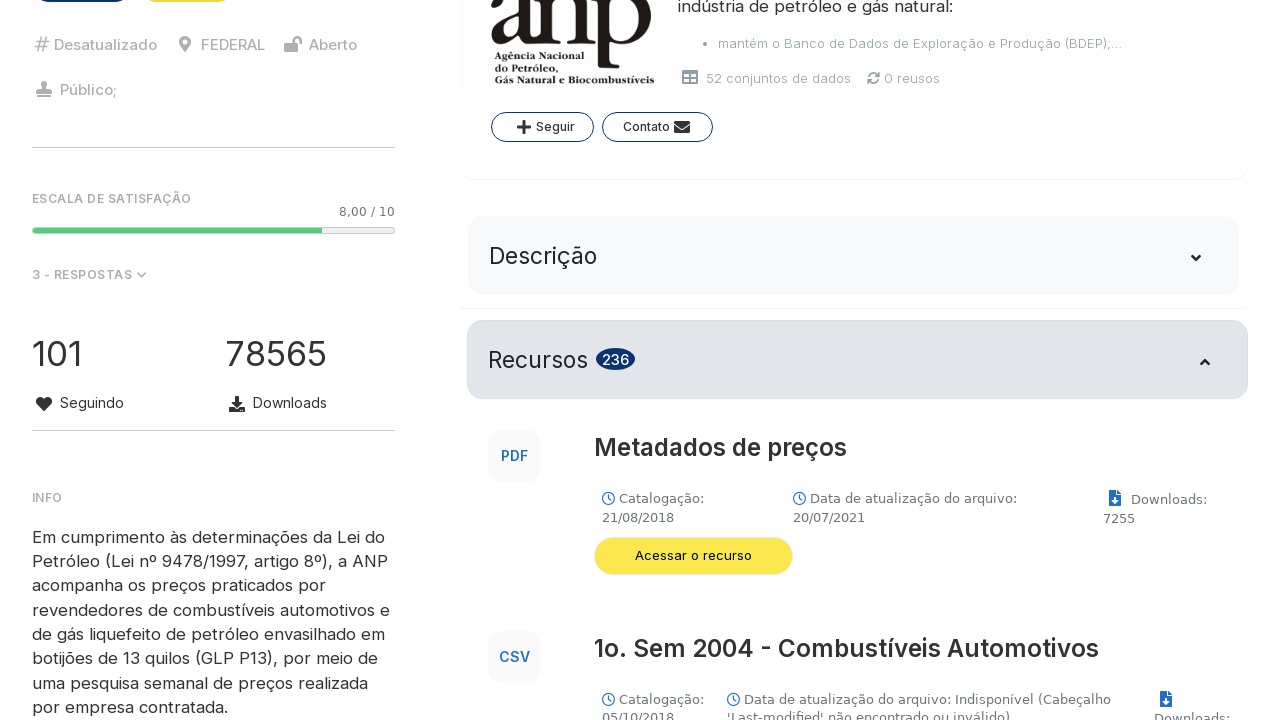

Extracted title from data block: 2o. Sem 2016 - GLP
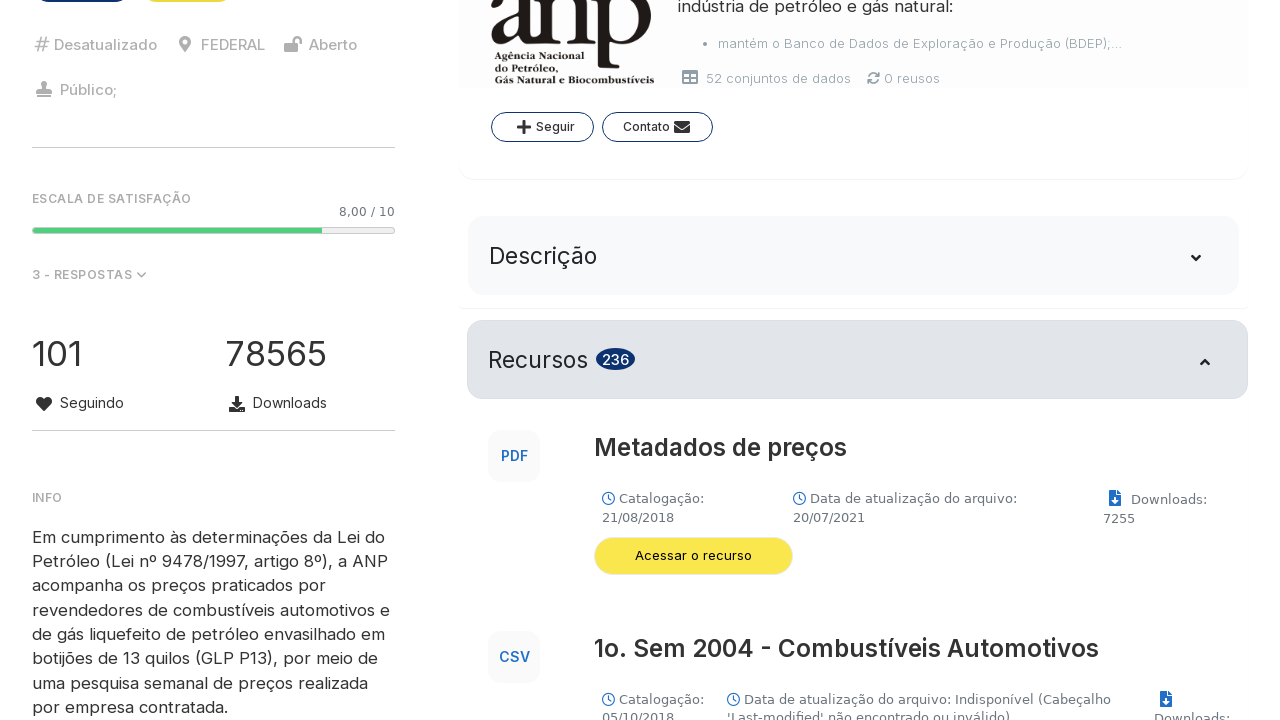

Extracted title from data block: 1o. Sem 2017 - GLP
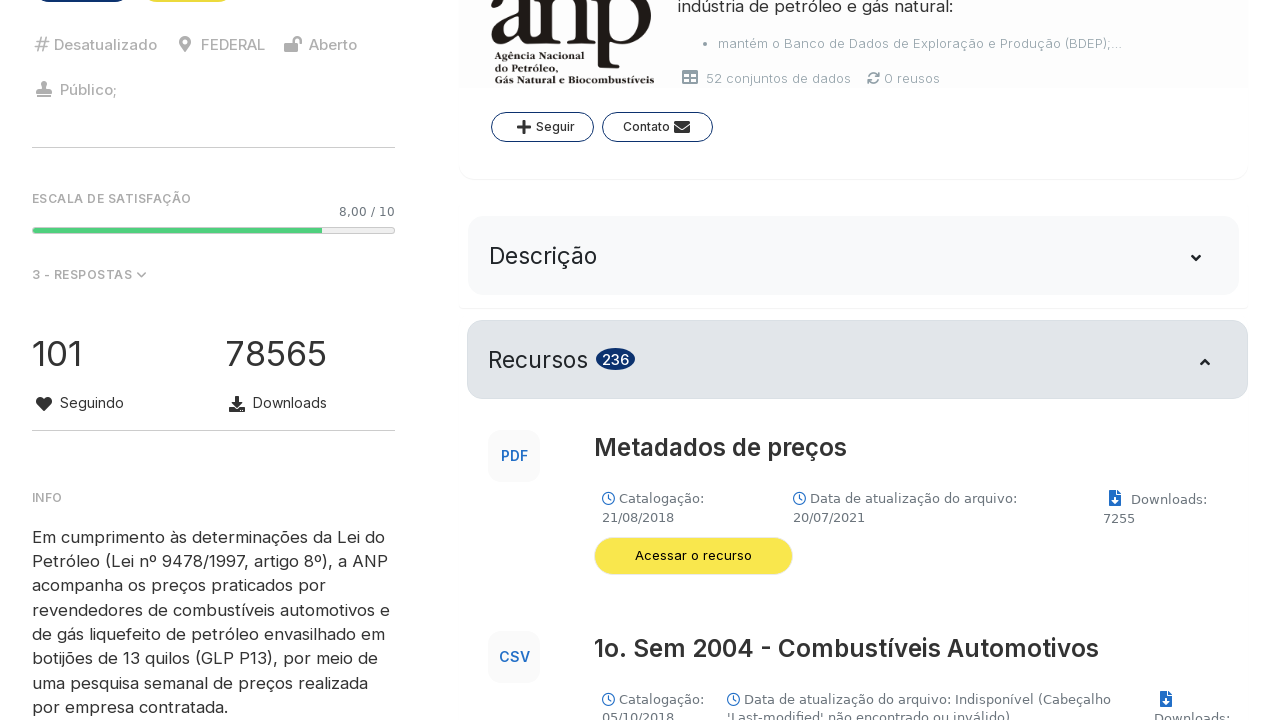

Extracted title from data block: 2o. Sem 2017 - GLP
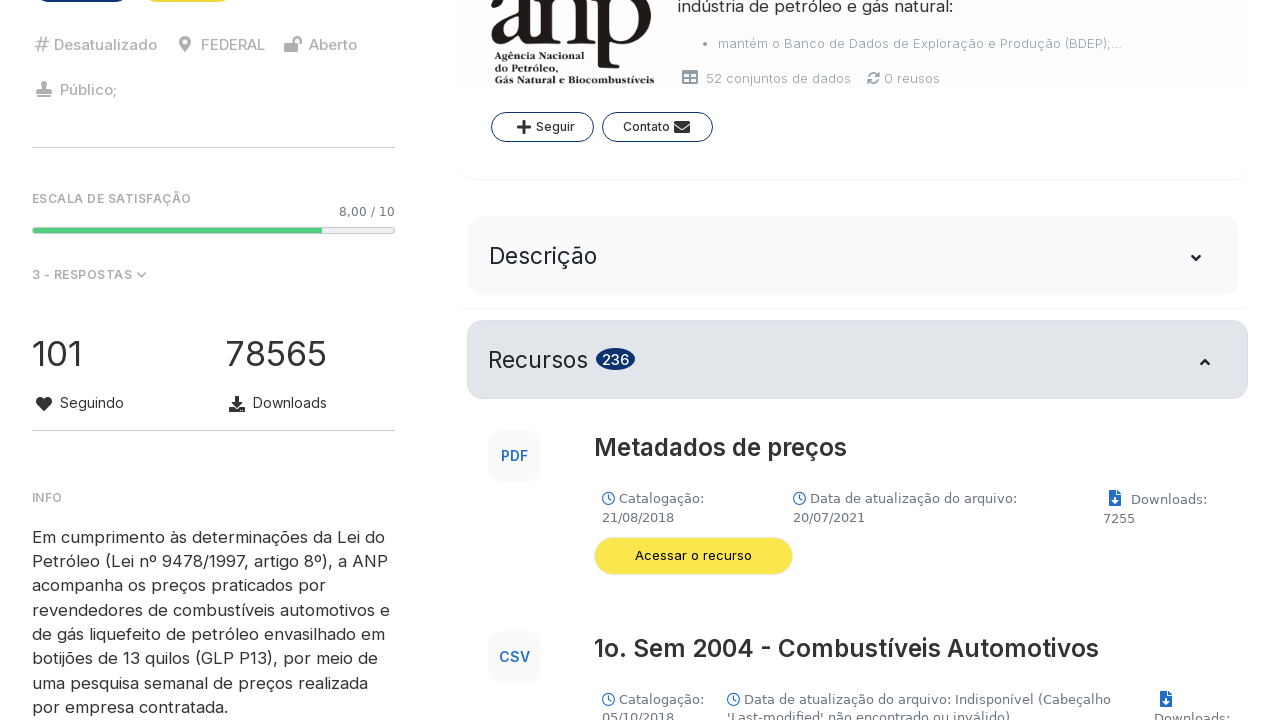

Extracted title from data block: 1o. Sem 2018 - GLP
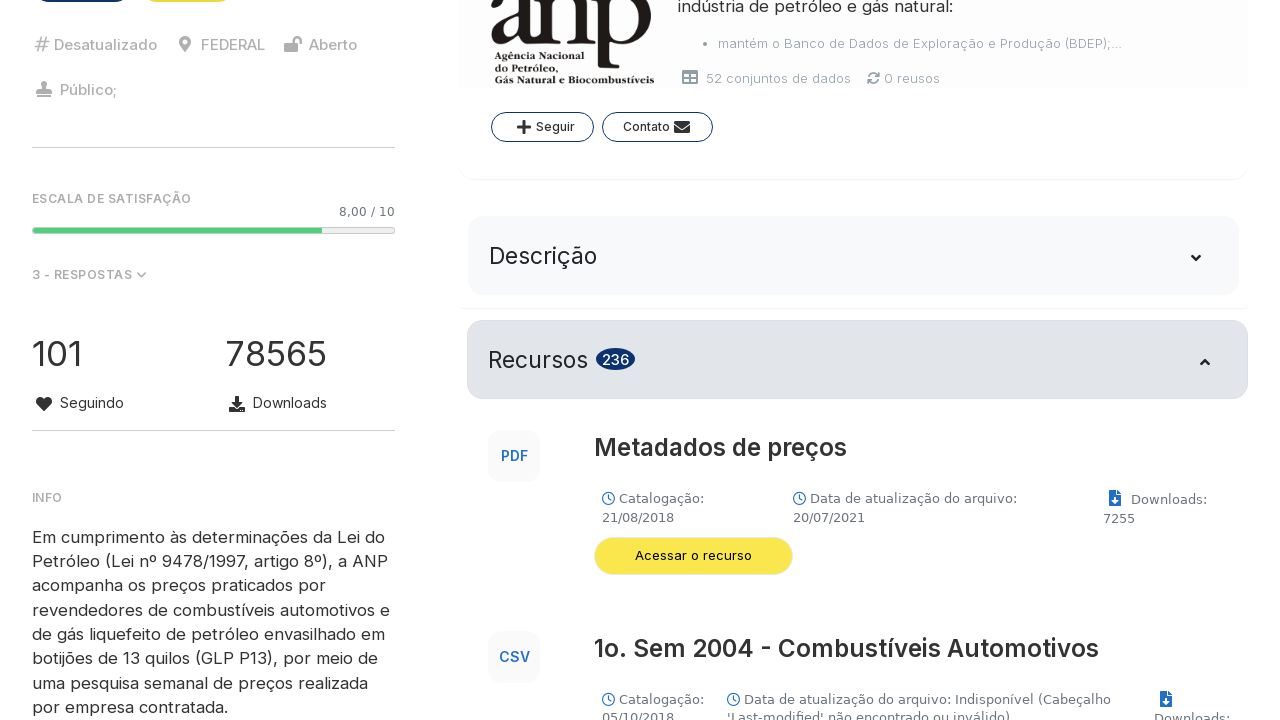

Extracted title from data block: 2o. Sem 2018 - GLP
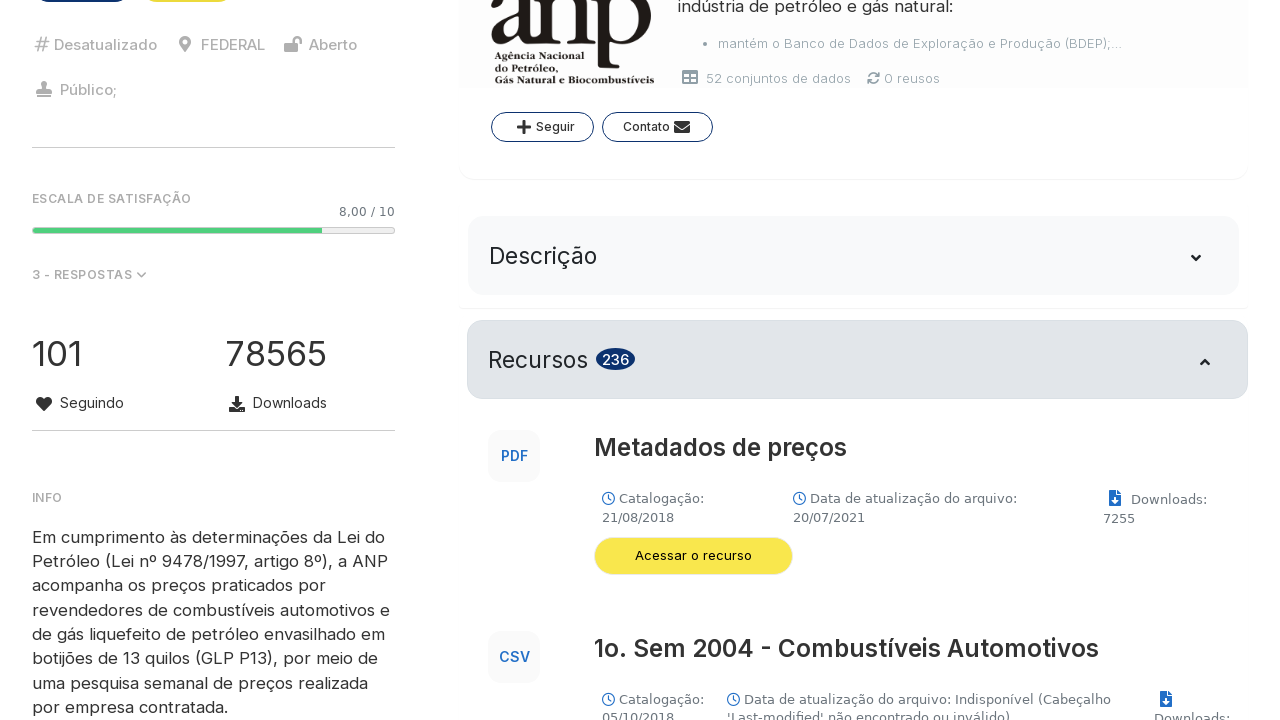

Extracted title from data block: 1o. Sem 2019 - GLP
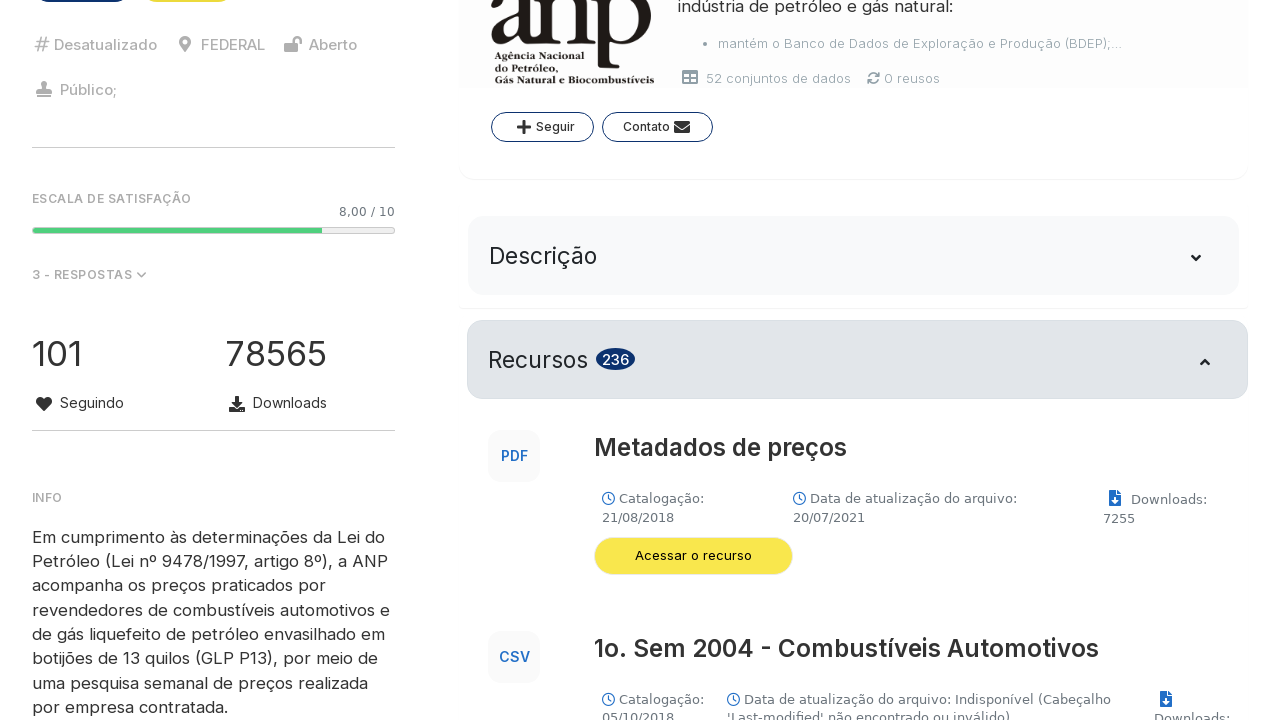

Extracted title from data block: 2o. Sem 2019 - GLP
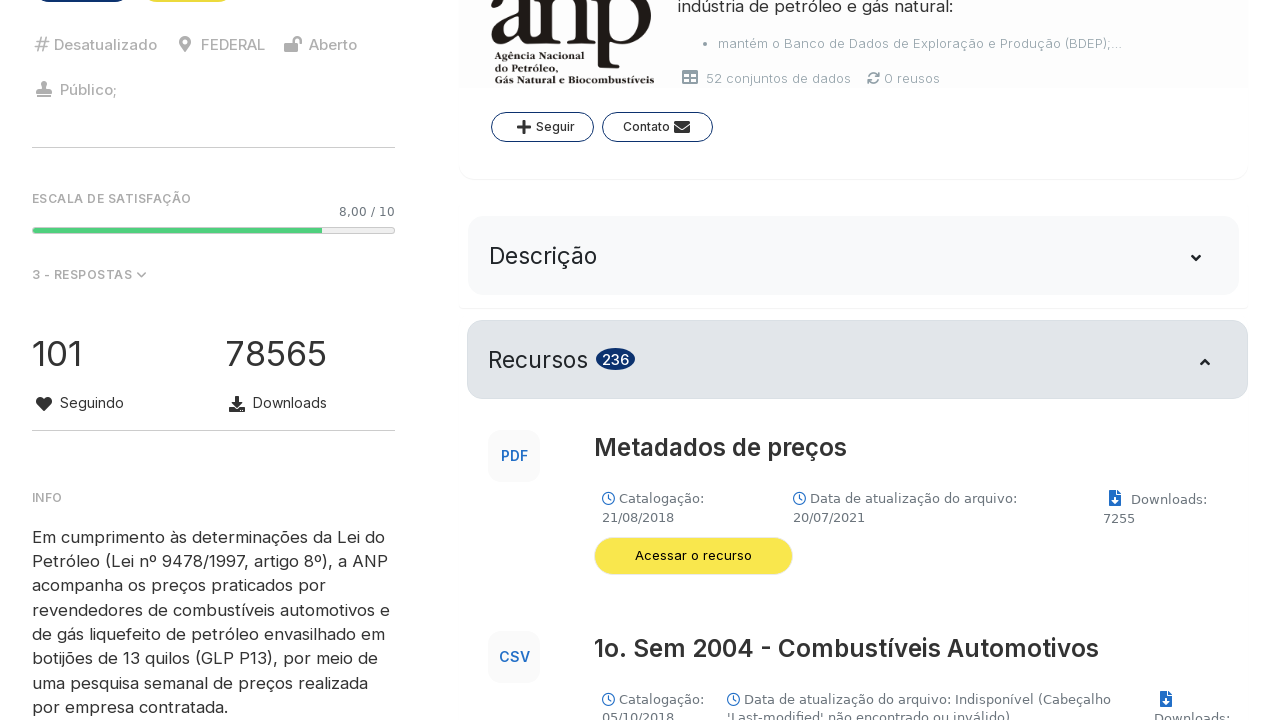

Extracted title from data block: 1o. Sem 2020 - GLP
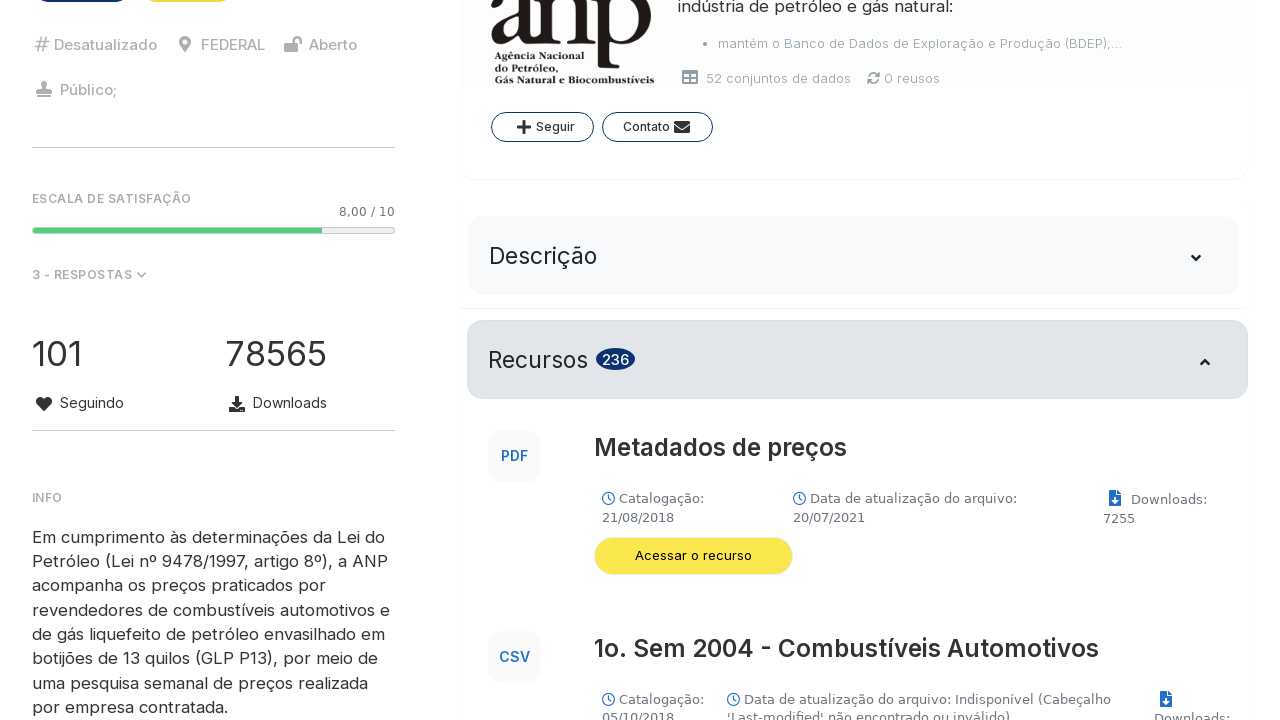

Extracted title from data block: 2o. Sem 2020 - GLP
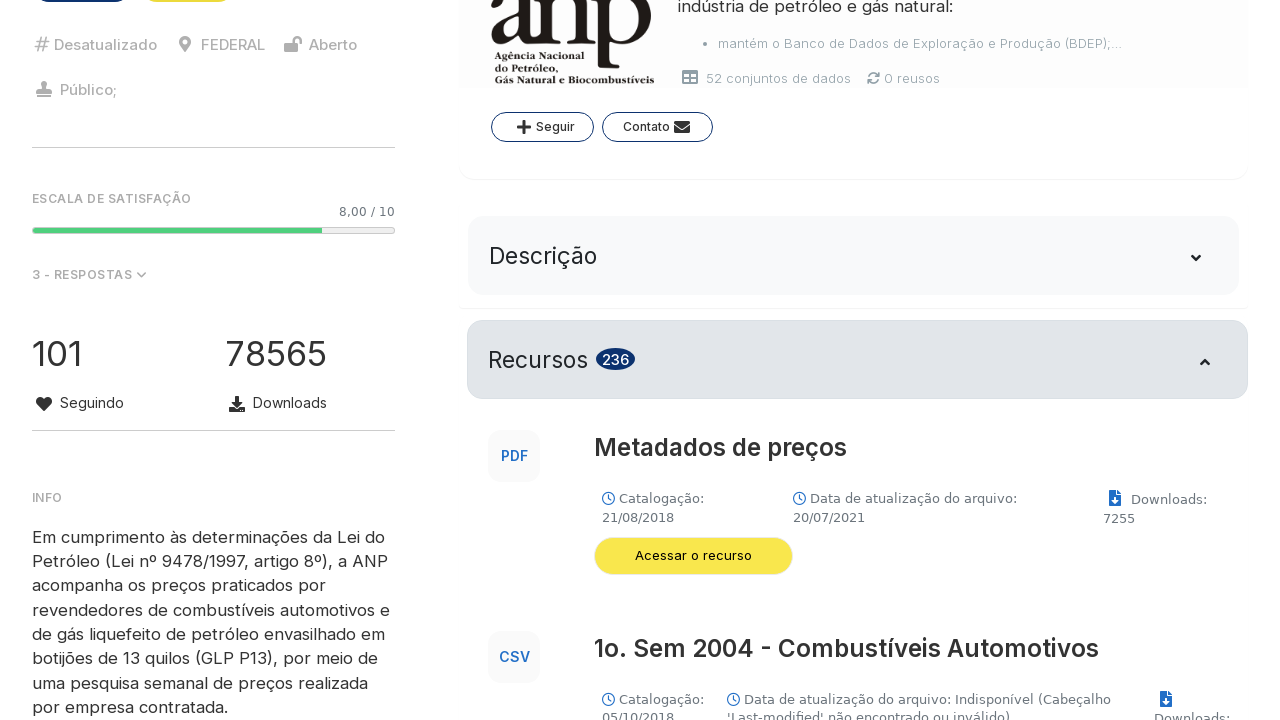

Extracted title from data block: 1o. Sem 2021 - GLP
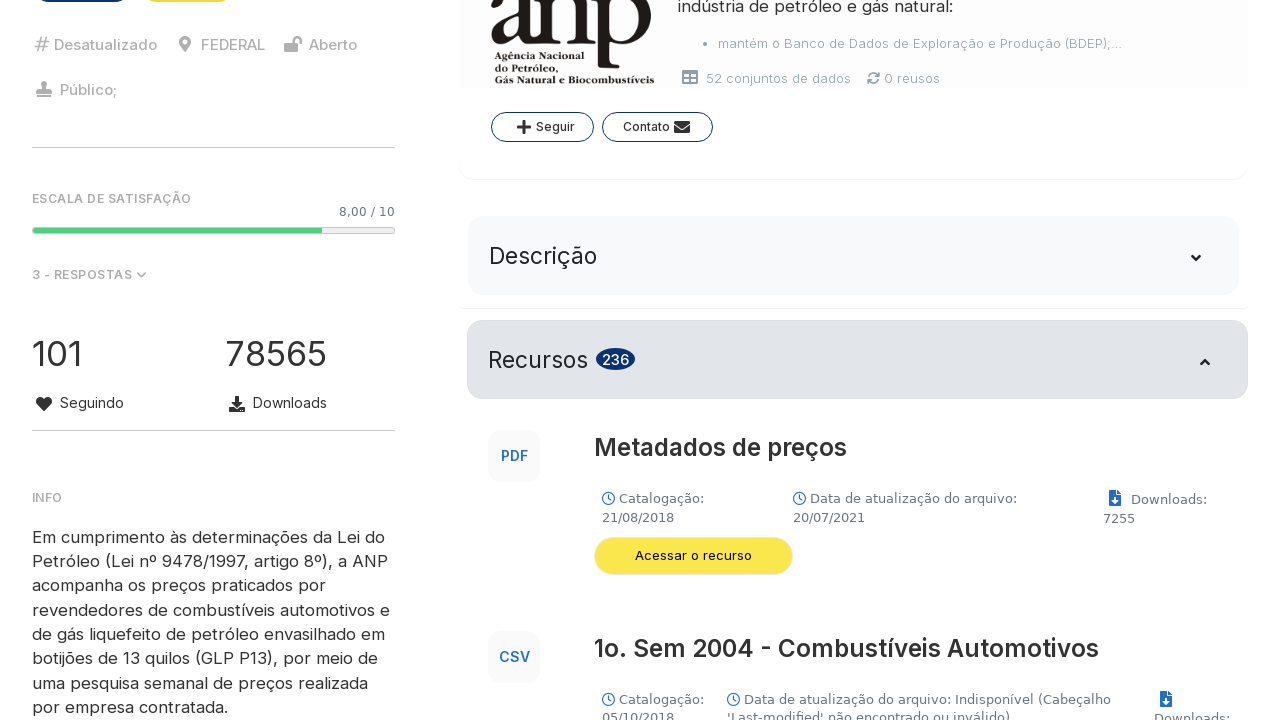

Extracted title from data block: 2o. Sem 2021 - GLP
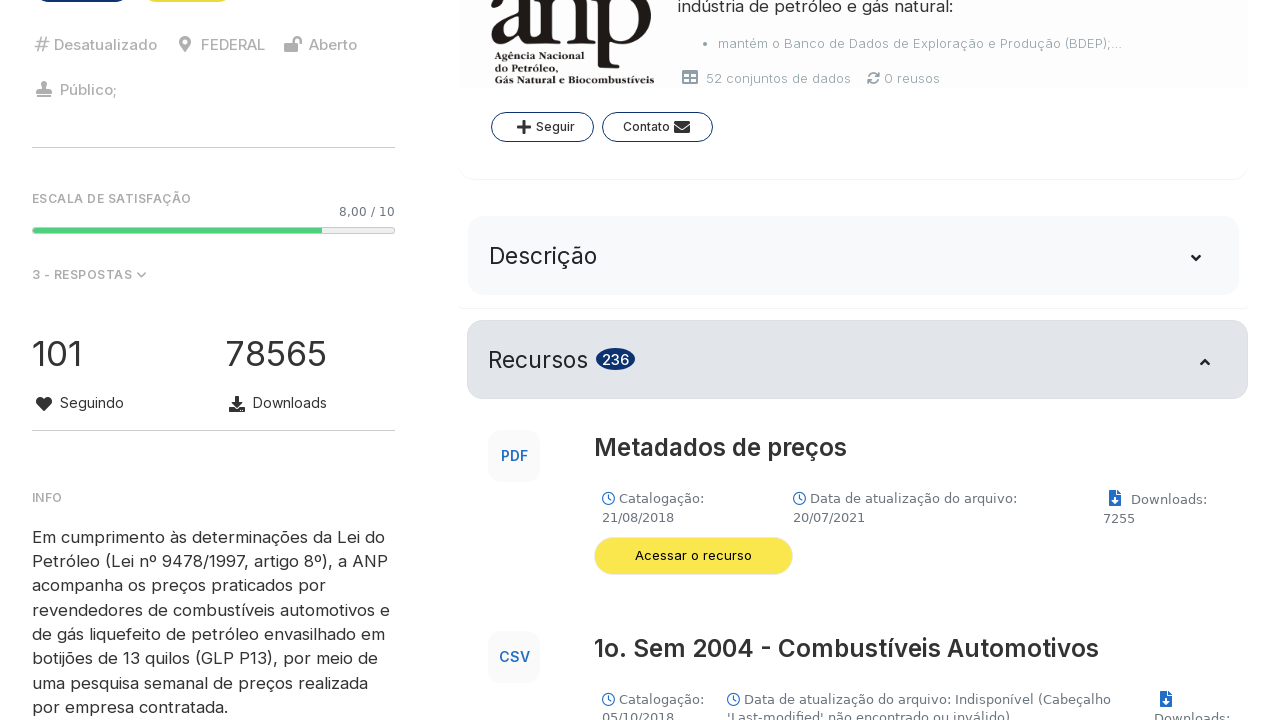

Extracted title from data block: 1o. Sem 2022 - GLP
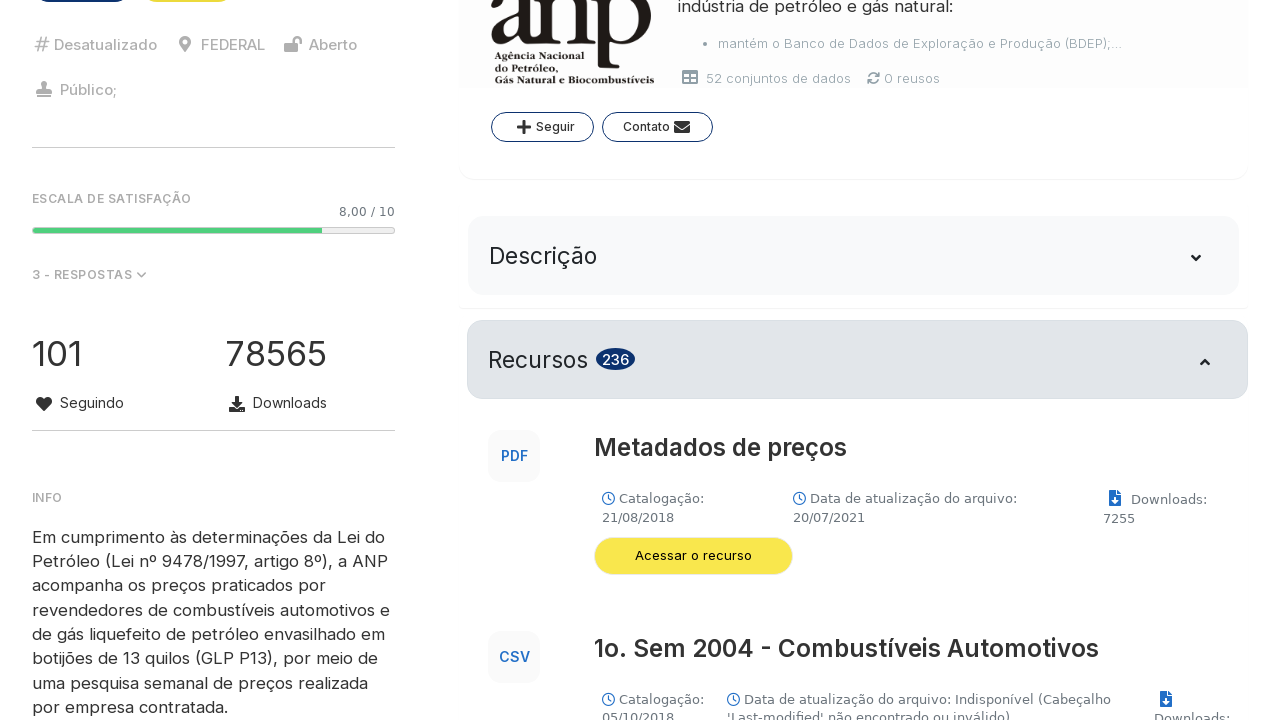

Extracted title from data block: 2o. Sem 2022 - GLP
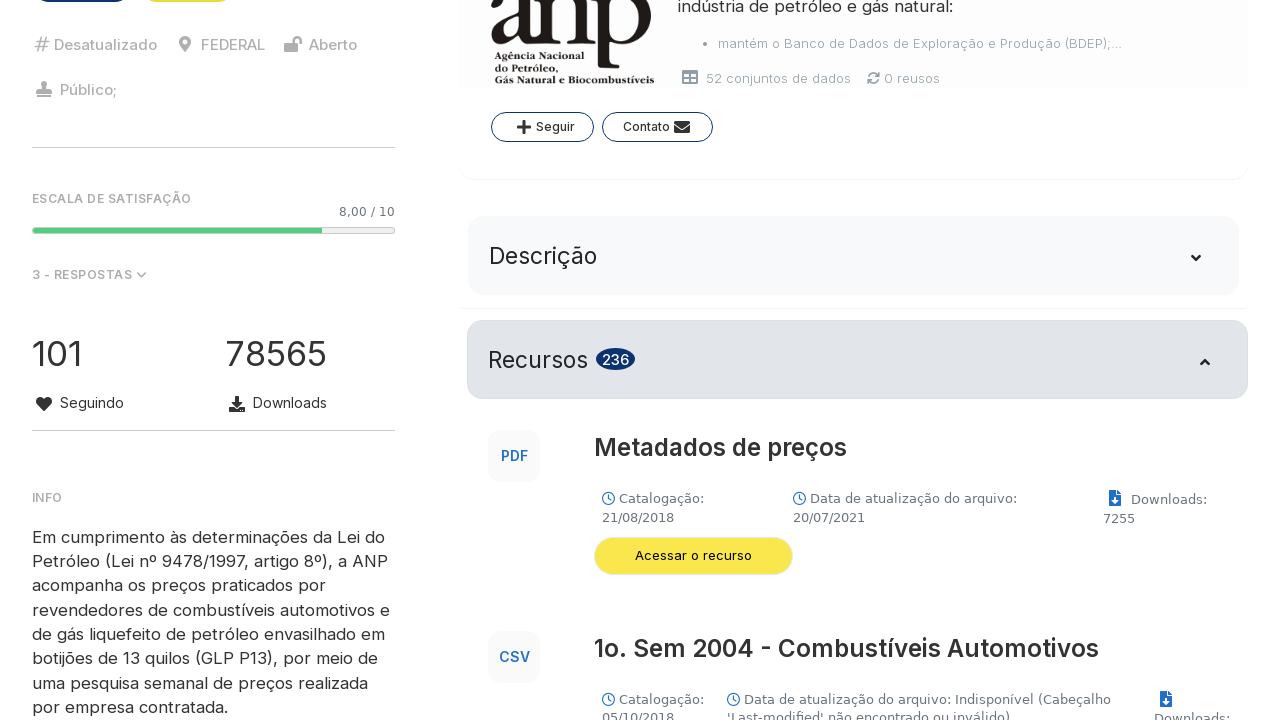

Extracted title from data block: 1o. Sem 2023 - GLP
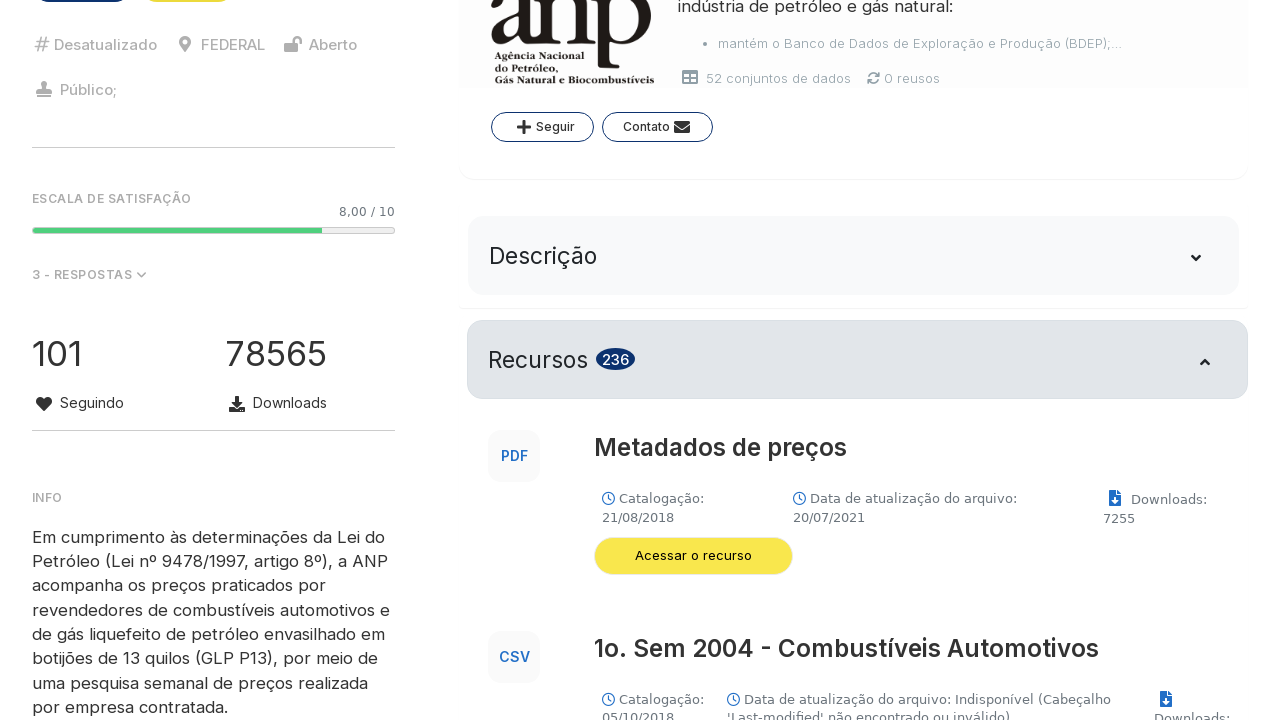

Extracted title from data block: 2o. Sem 2023 - GLP
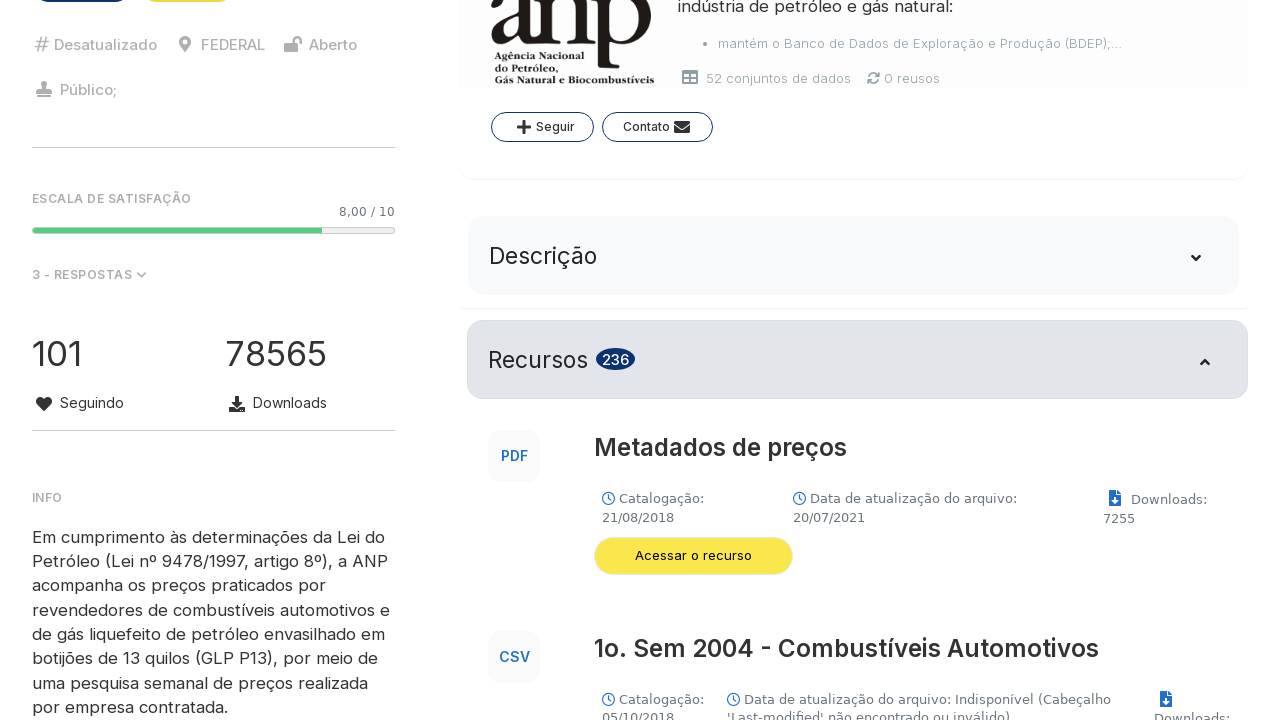

Extracted title from data block: 1o. Sem 2024 - GLP
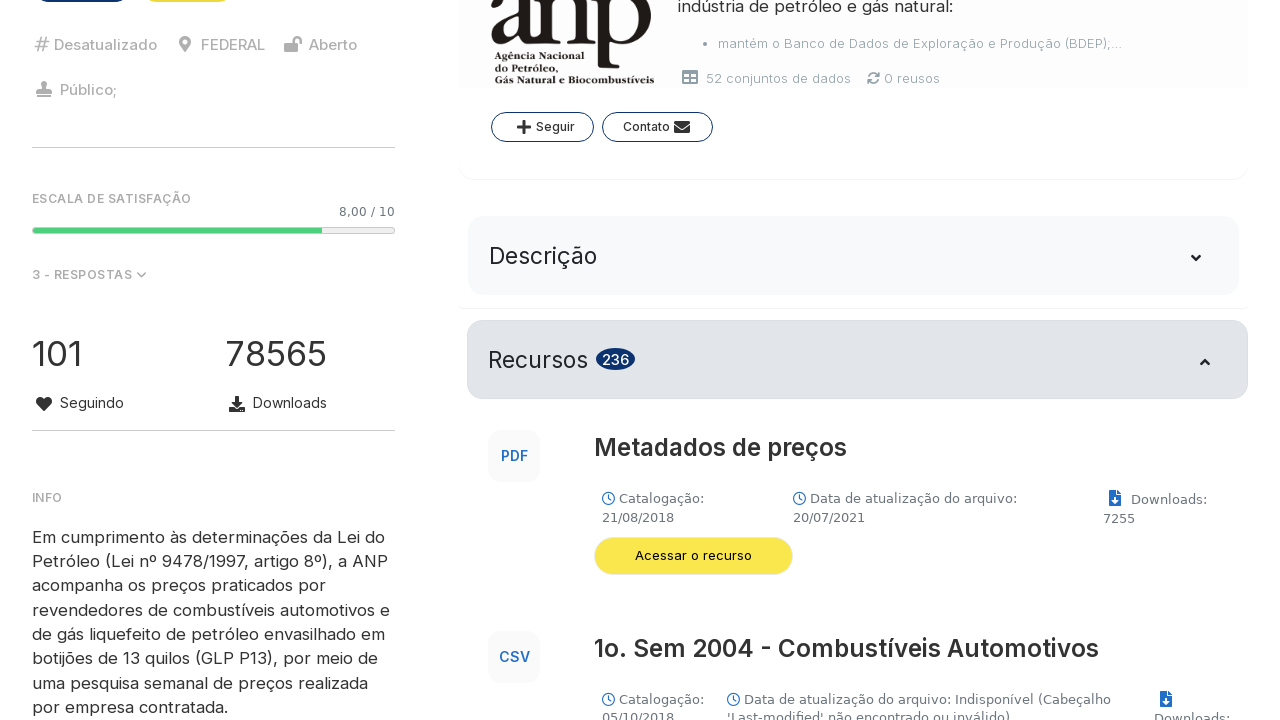

Extracted title from data block: 2o. Sem 2024 - GLP
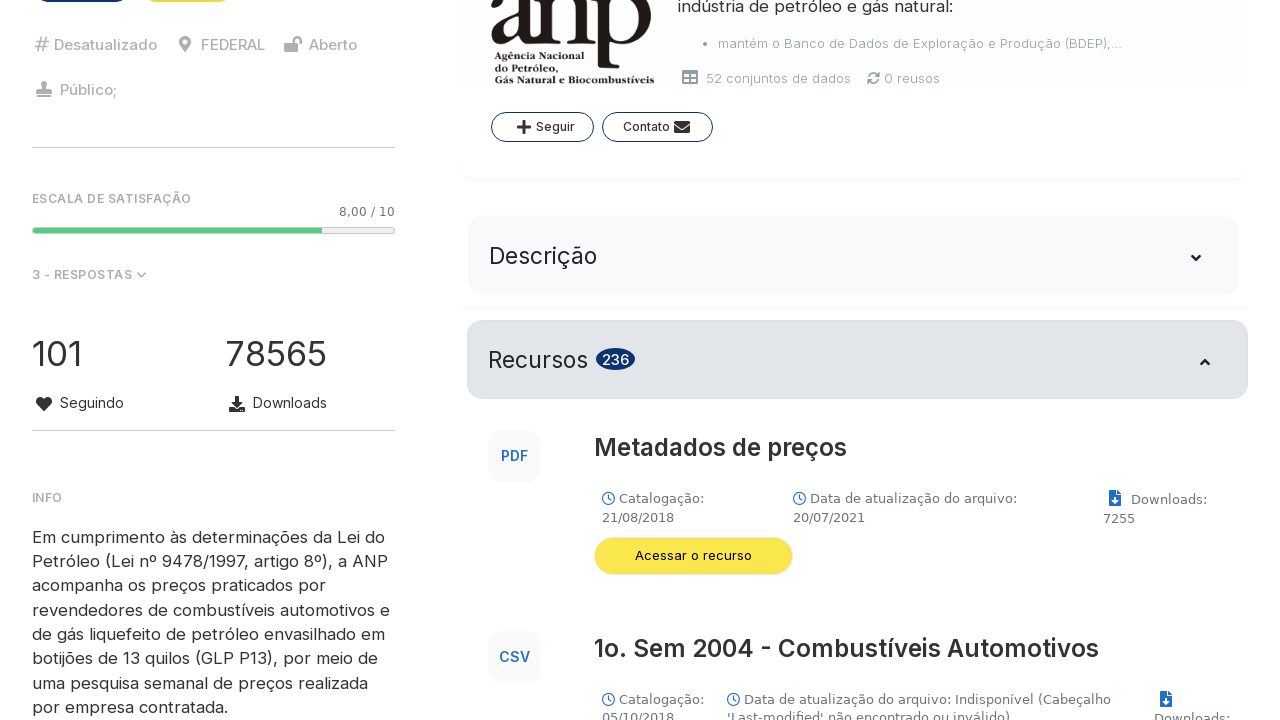

Extracted title from data block: 1o. Sem 2025 - GLP
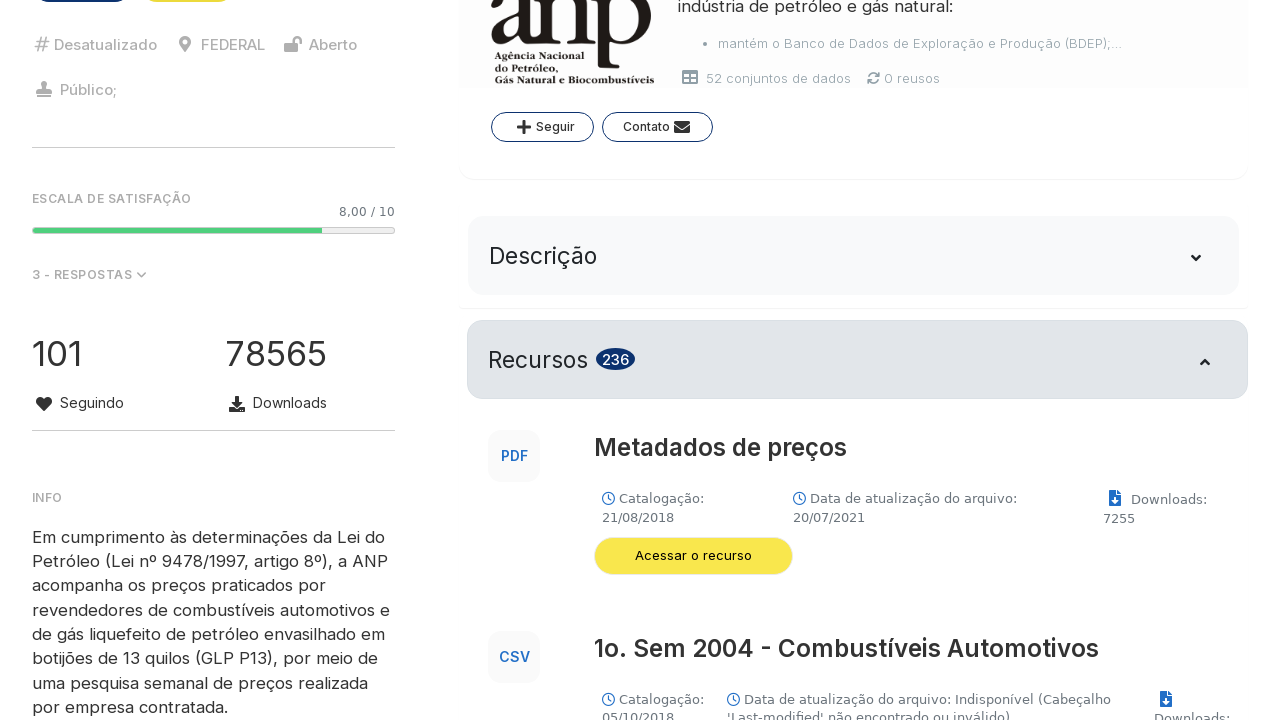

Extracted title from data block: 2o. Sem 2025 - GLP
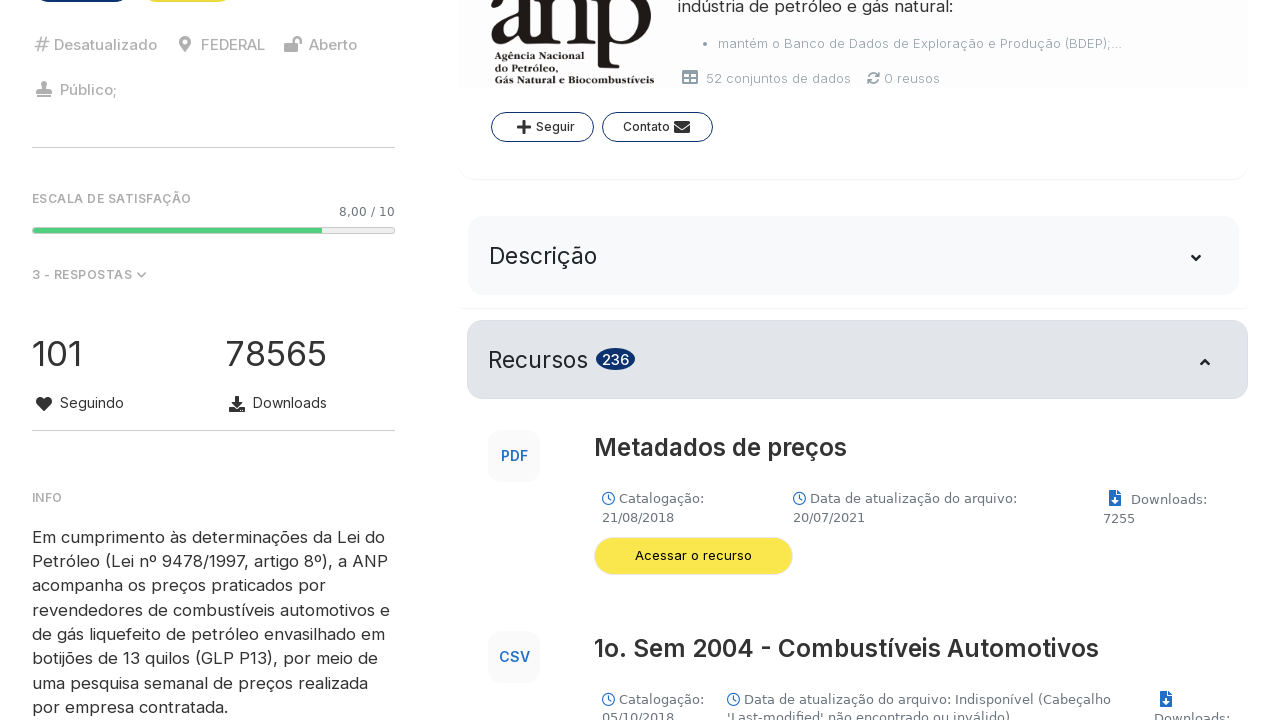

Extracted title from data block: Oleo Diesel S-500 e S-10 + GNV - Janeiro/2022
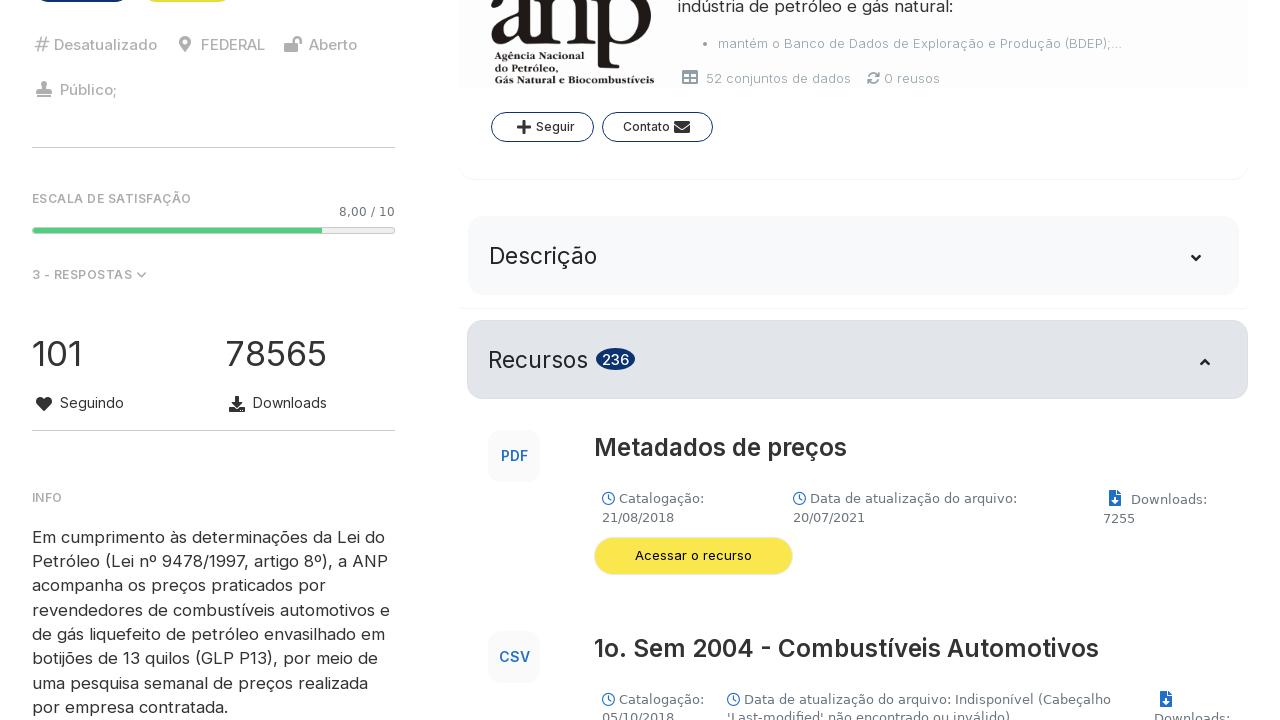

Extracted title from data block: Oleo Diesel S-500 e S-10 + GNV - Fevereiro/2022
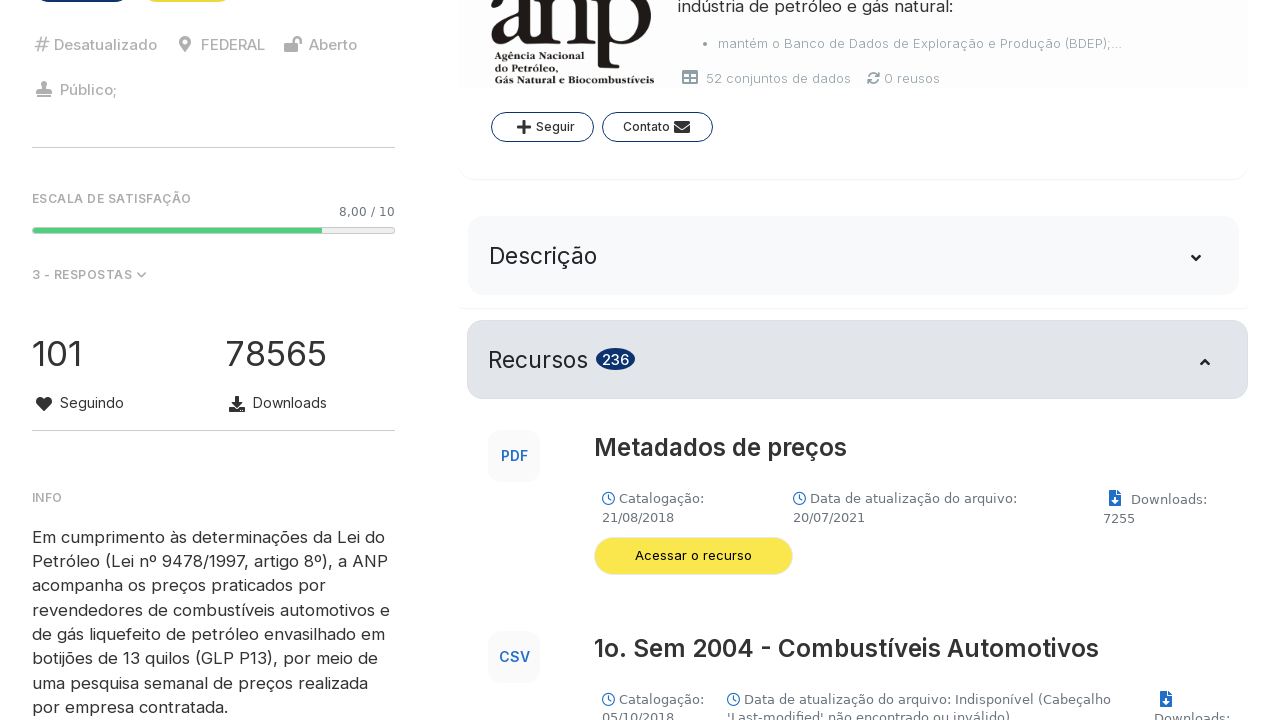

Extracted title from data block: Oleo Diesel S-500 e S-10 + GNV - Março/2022
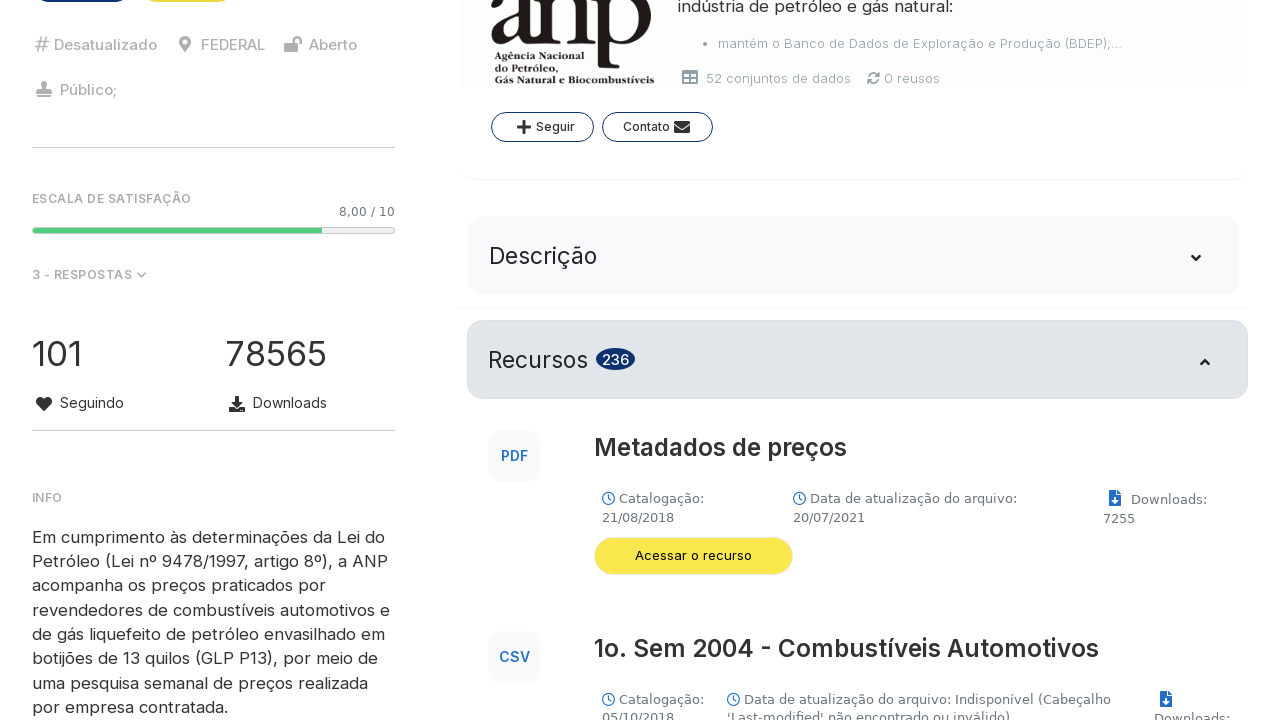

Extracted title from data block: Oleo Diesel S-500 e S-10 + GNV - Abril/2022
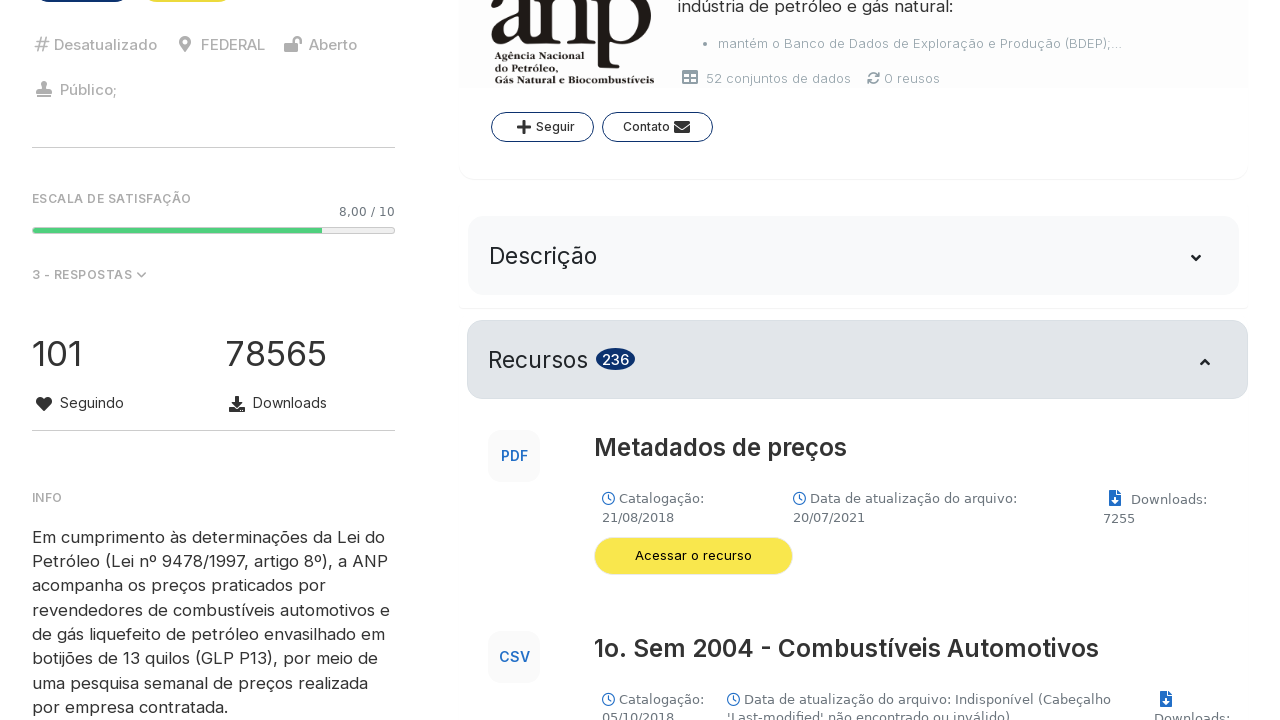

Extracted title from data block: Oleo Diesel S-500 e S-10 + GNV - Maio/2022
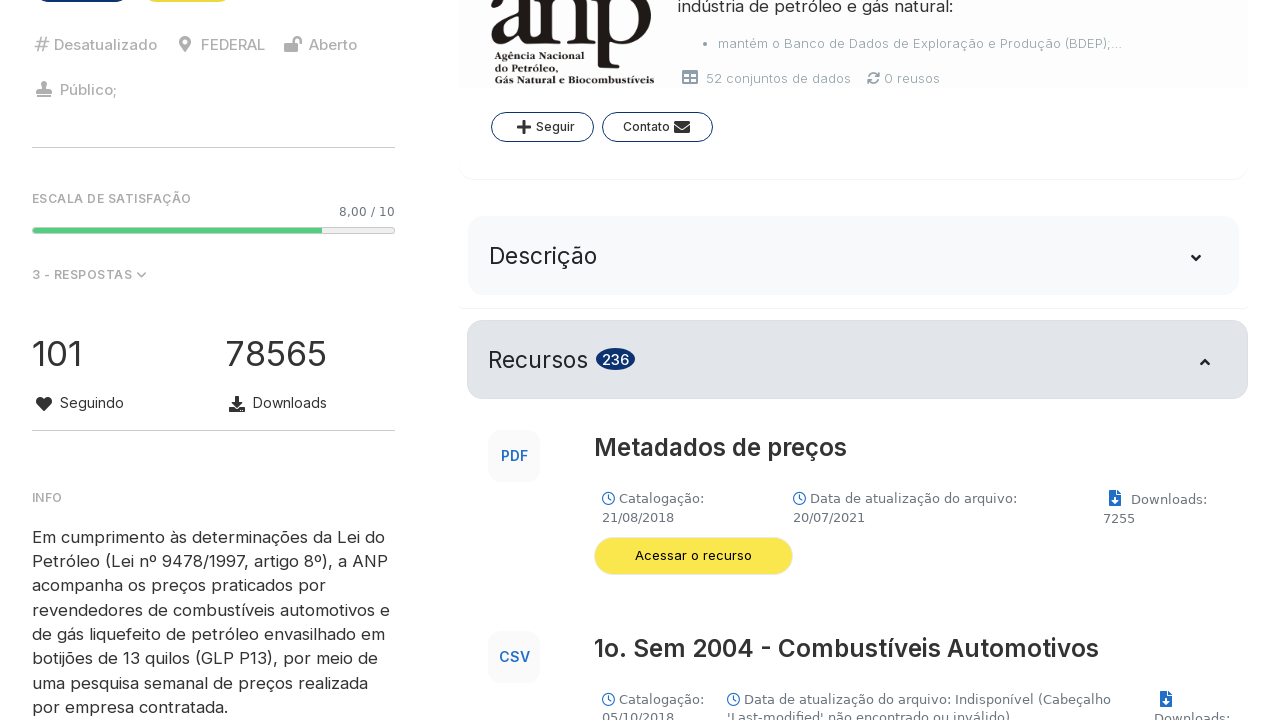

Extracted title from data block: Óleo Diesel S-500 e S-10 + GNV - Junho/2022
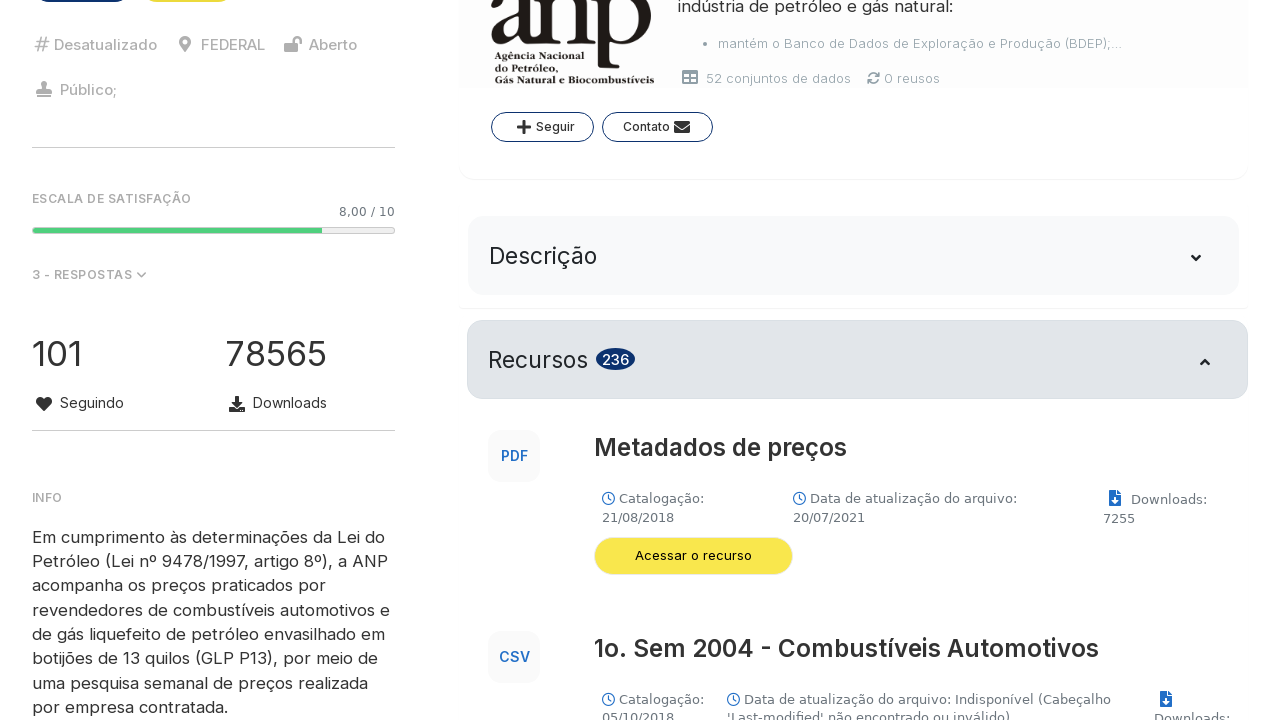

Extracted title from data block: Óleo Diesel S-500 e S-10 + GNV - Julho/2022
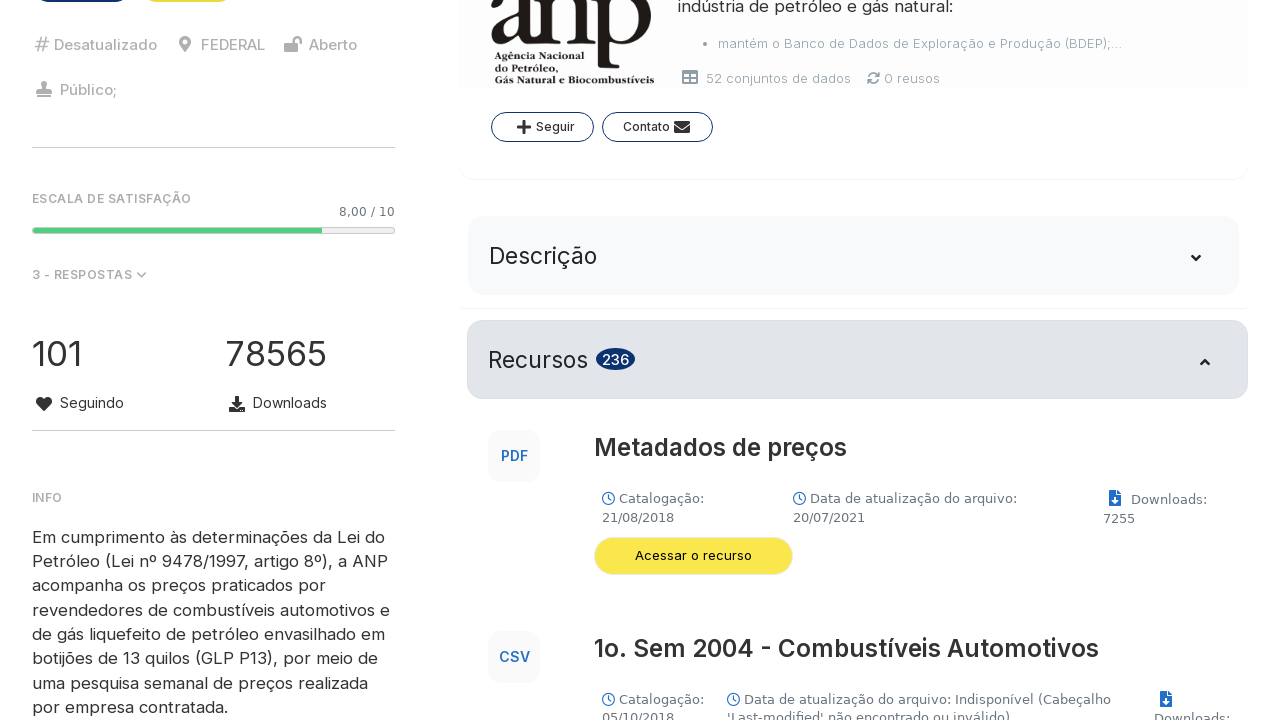

Extracted title from data block: Óleo Diesel S-500 e S-10 + GNV - Agosto/2022
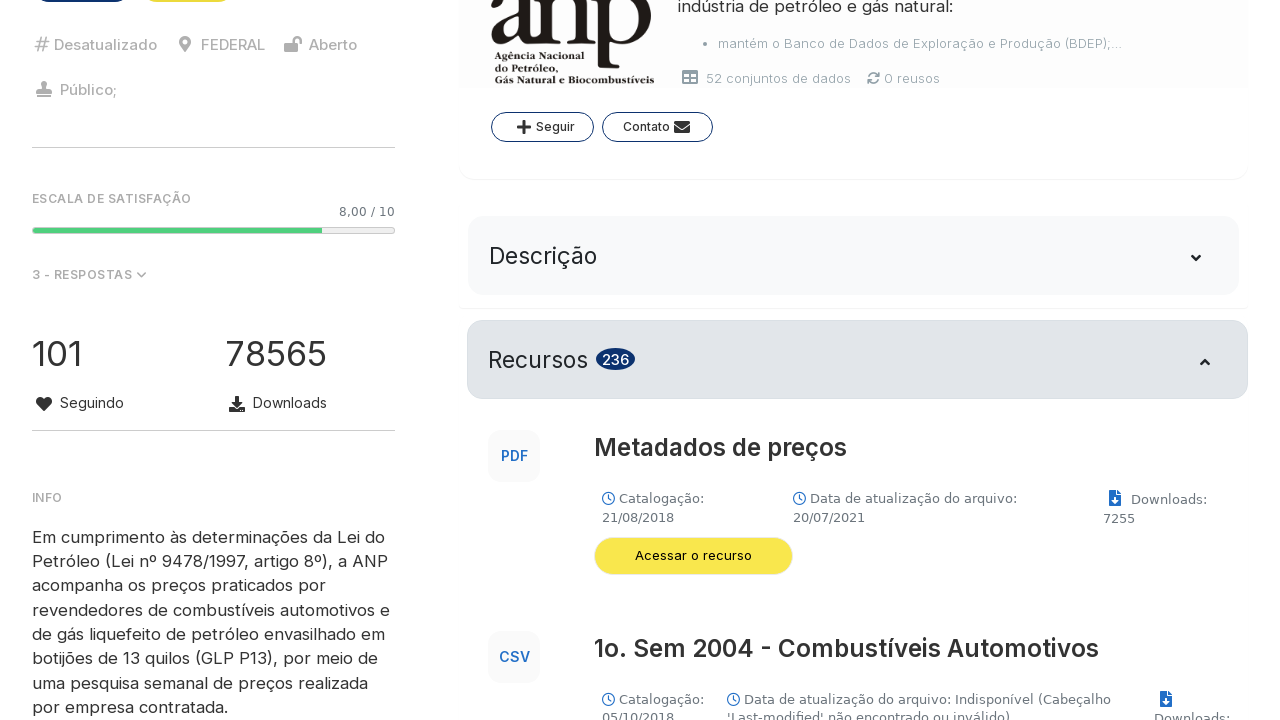

Extracted title from data block: Óleo Diesel S-500 e S-10 + GNV - Setembro/2022
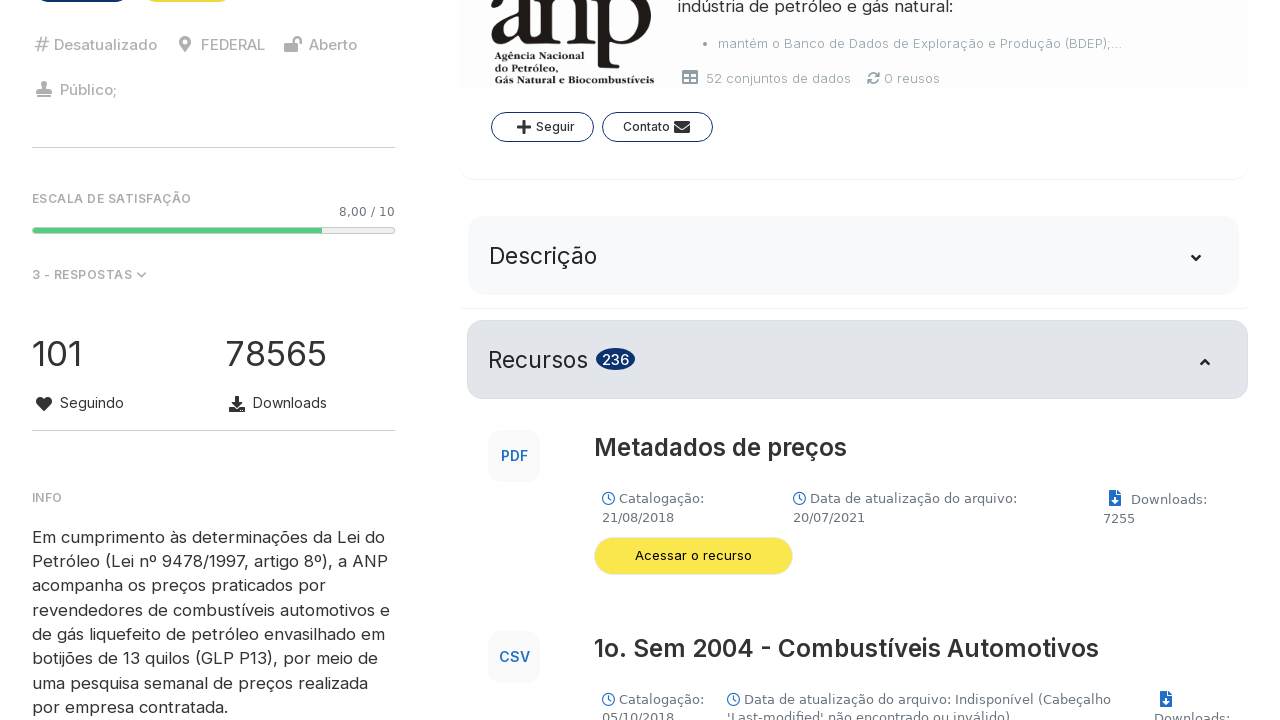

Extracted title from data block: Óleo Diesel S-500 e S-10 + GNV - Outubro/2022
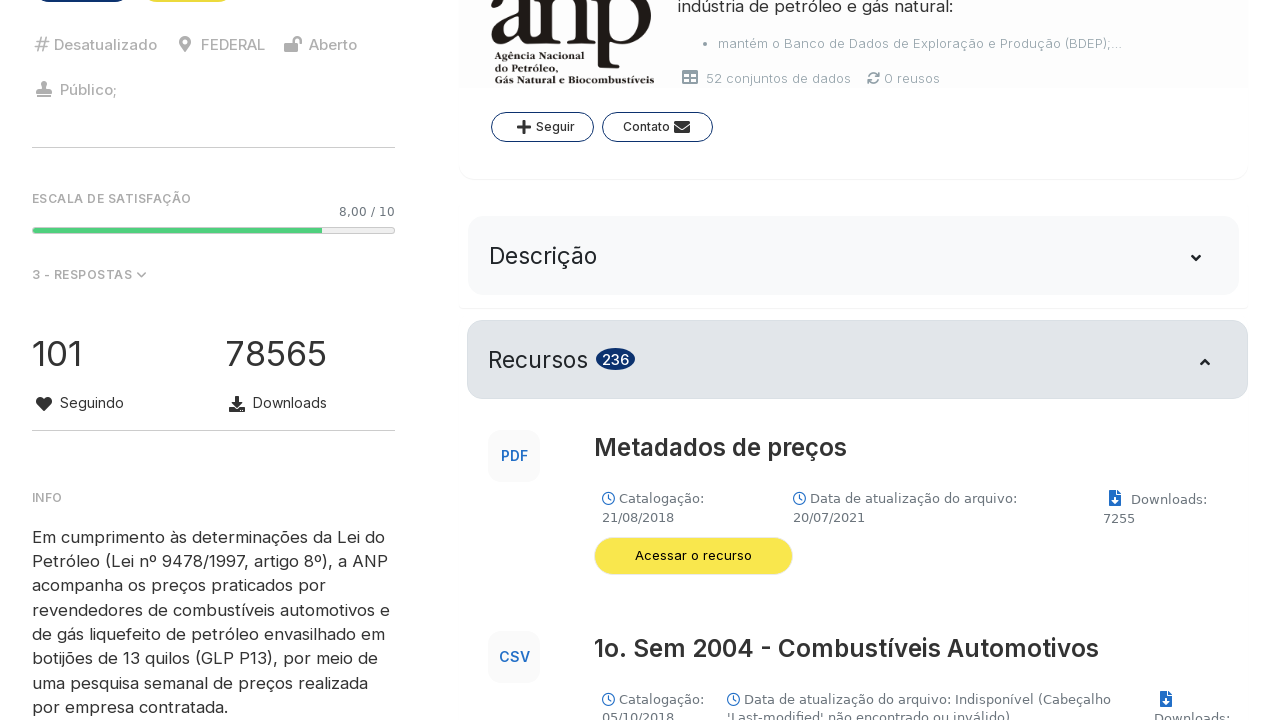

Extracted title from data block: Óleo Diesel S-500 E S-10 + GNV - Novembro/2022
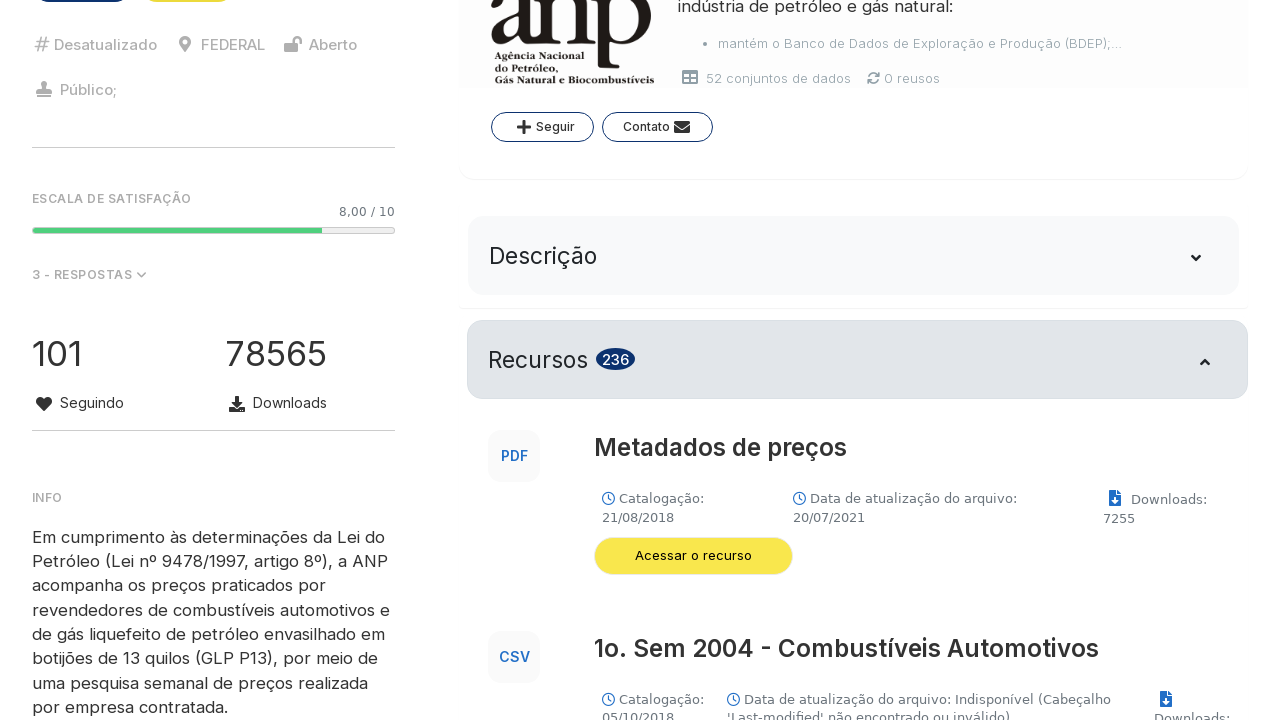

Extracted title from data block: Óleo Diesel S-500 E S-10 + GNV - Dezembro/2022
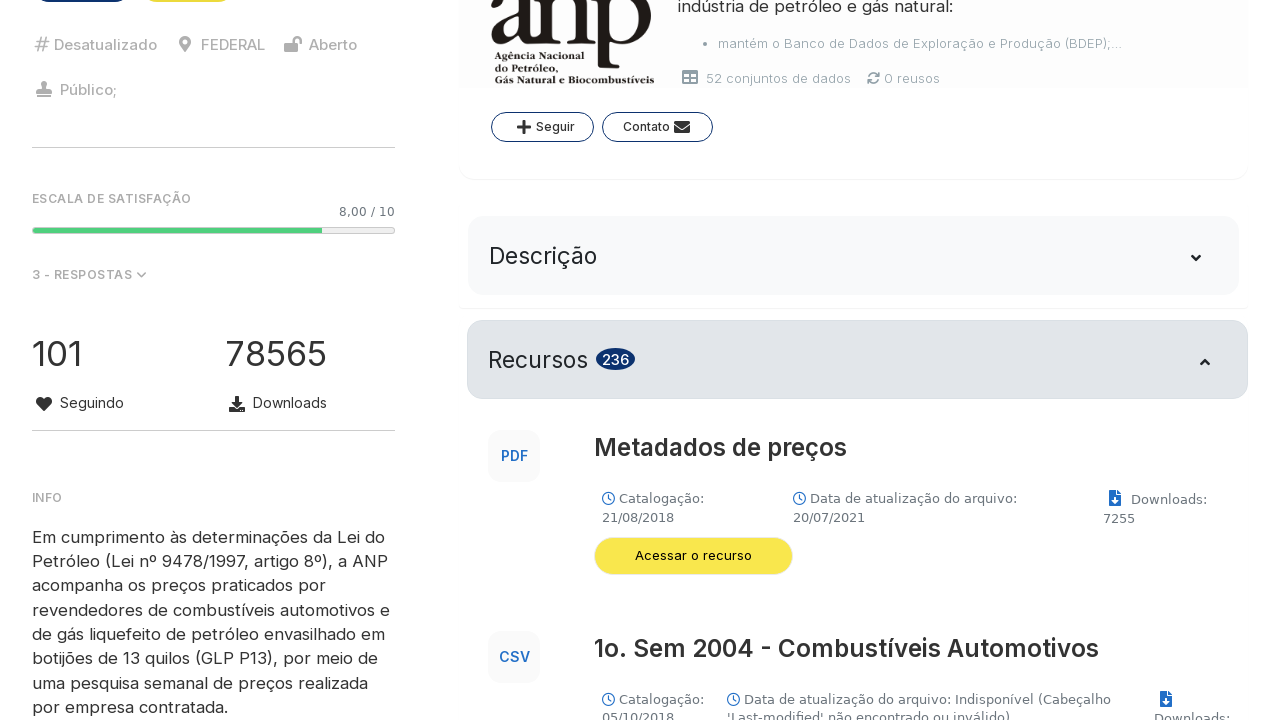

Extracted title from data block: Óleo Diesel S-500 E S-10 + GNV - Janeiro/2023
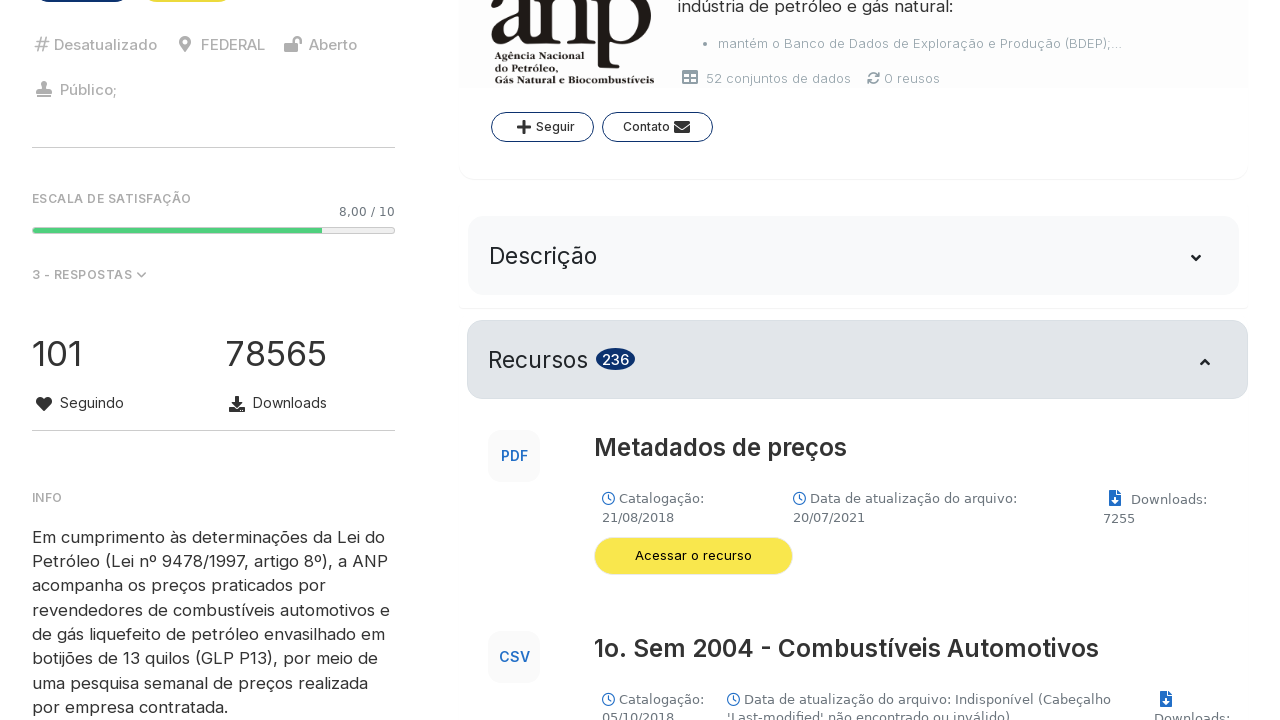

Extracted title from data block: Oleo Diesel S-500 E S-10 + GNV - Fevereiro/2023
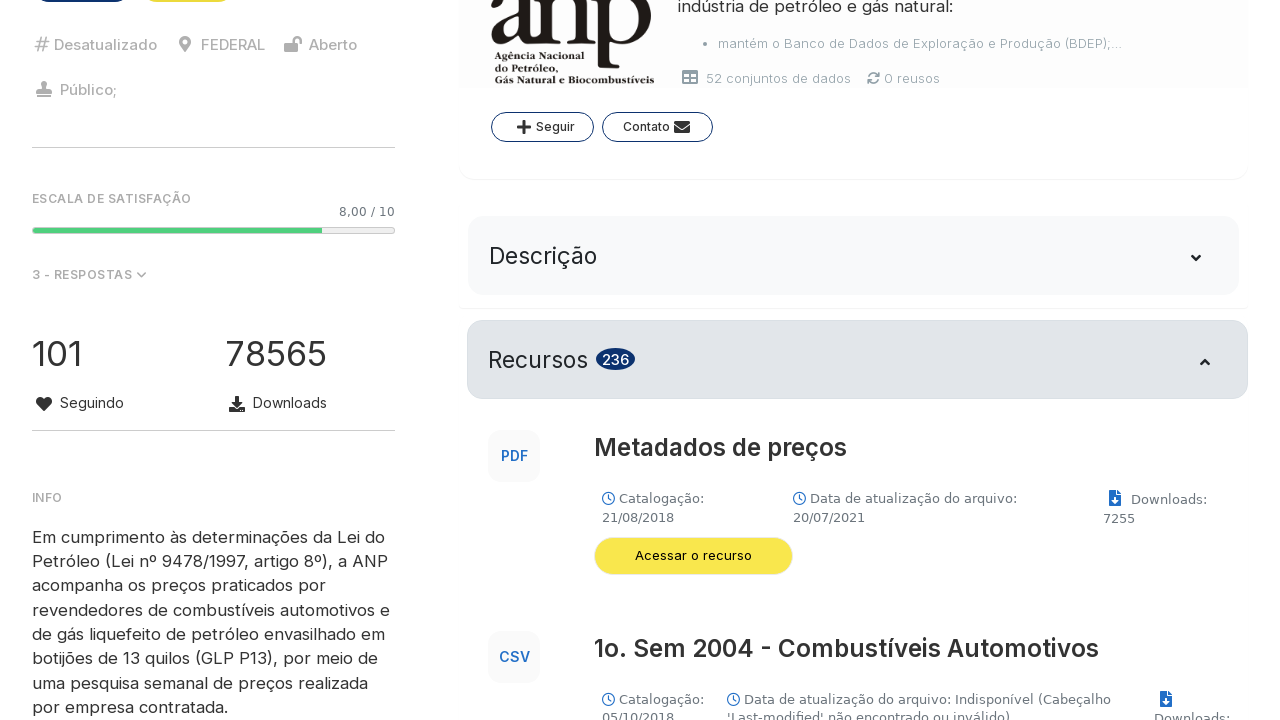

Extracted title from data block: Oleo Diesel S-500 E S-10 + GNV - Março/2023
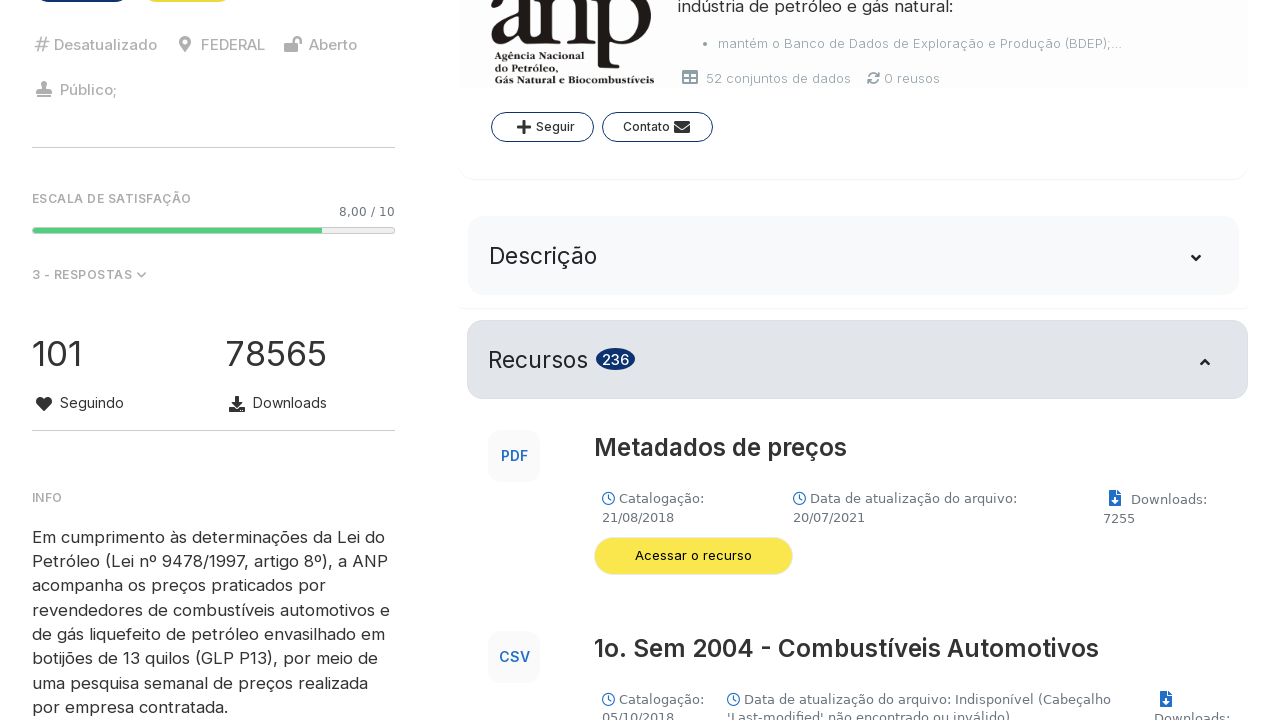

Extracted title from data block: Oleo Diesel S-500 E S-10 + GNV - Abril/2023
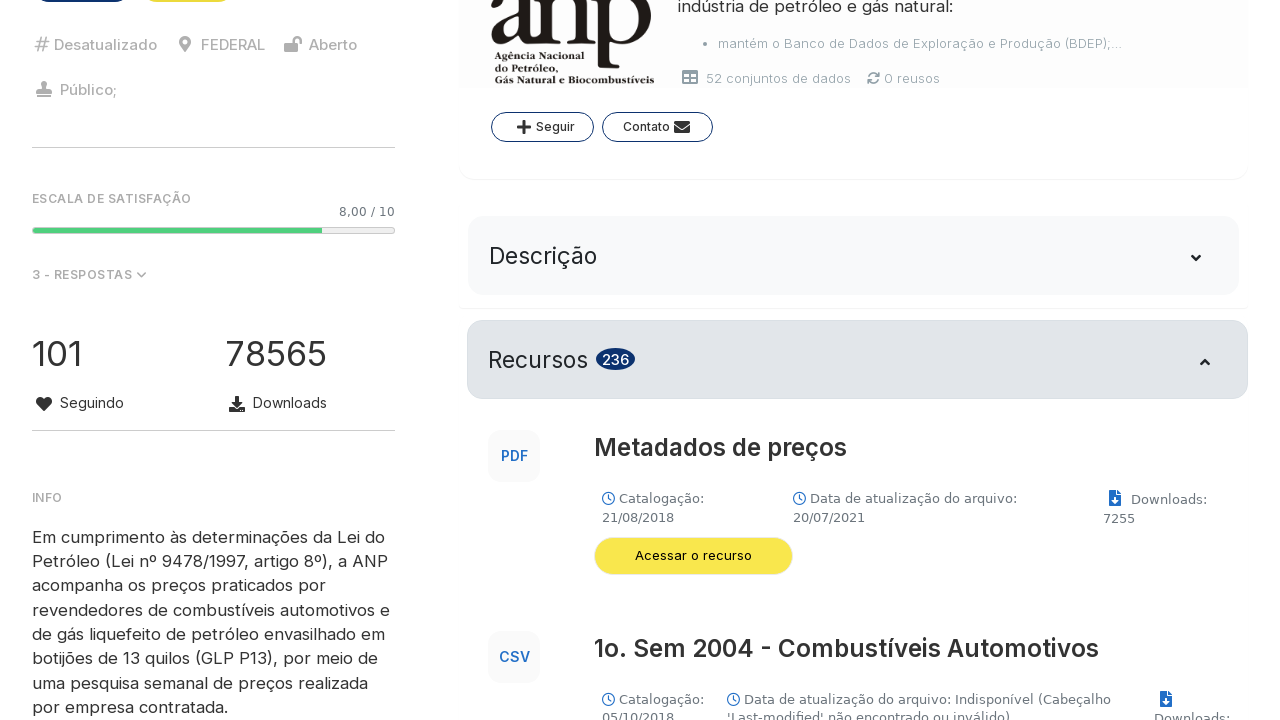

Extracted title from data block: Oleo Diesel S-500 E S-10 + GNV - Maio/2023
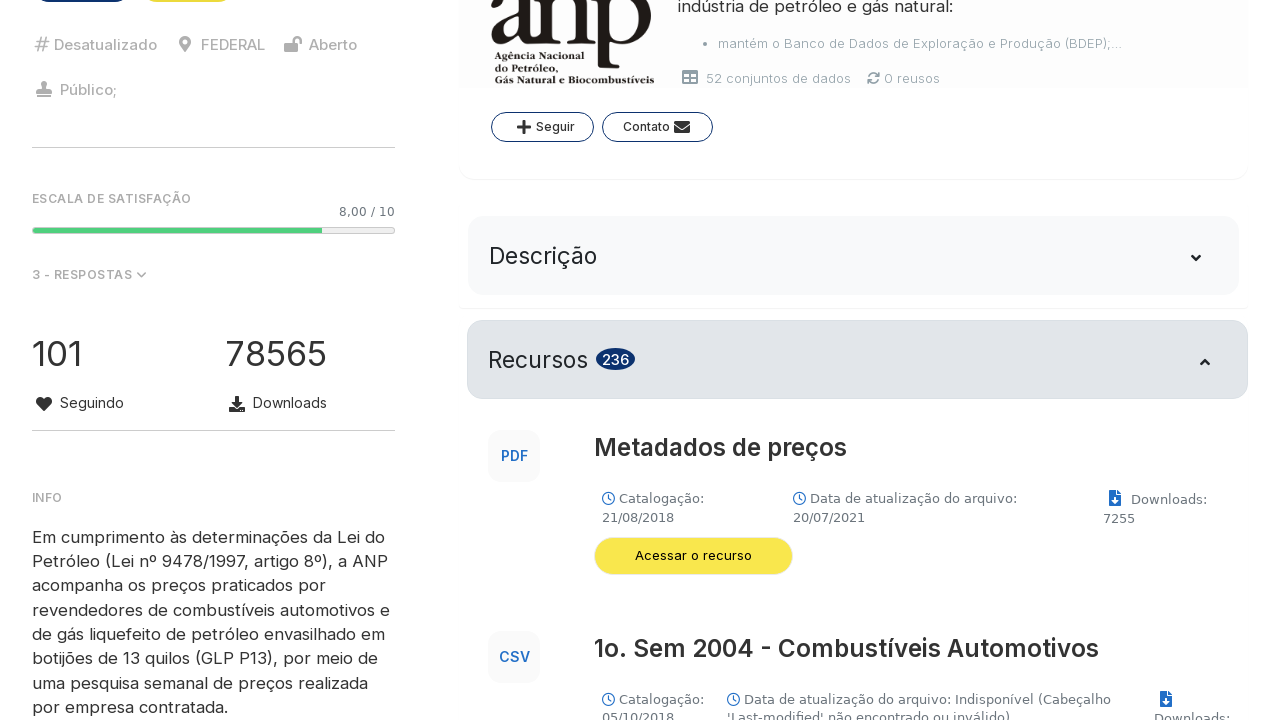

Extracted title from data block: Oleo Diesel S-500 E S-10 + GNV - Junho/2023
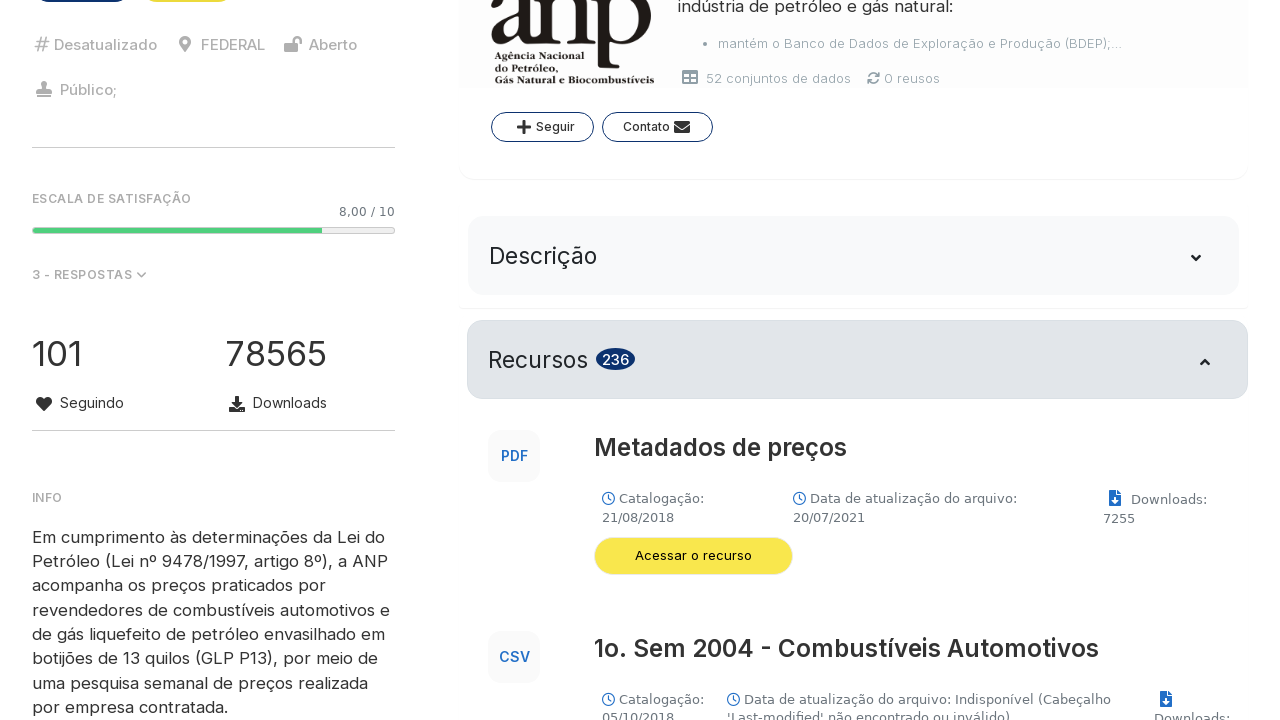

Extracted title from data block: Óleo Diesel S-500 E S-10 + GNV - Julho/2023
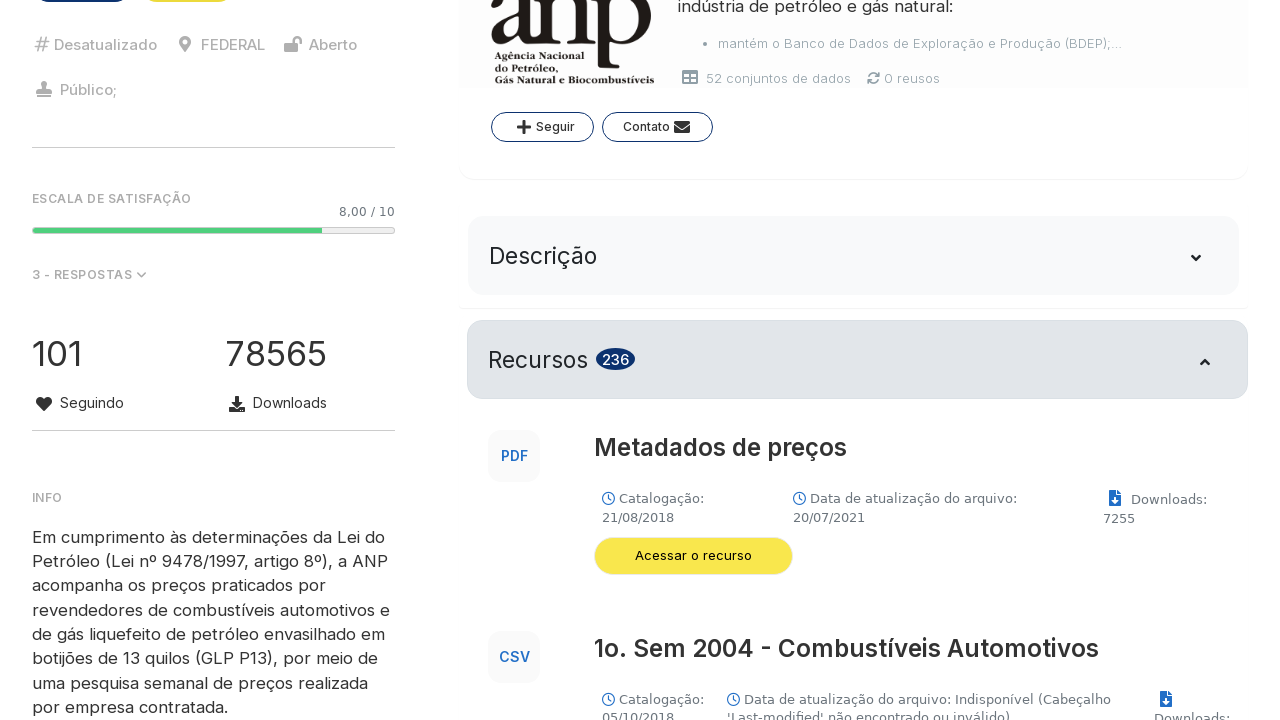

Extracted title from data block: Óleo Diesel S-500 E S-10 + GNV - Agosto/2023
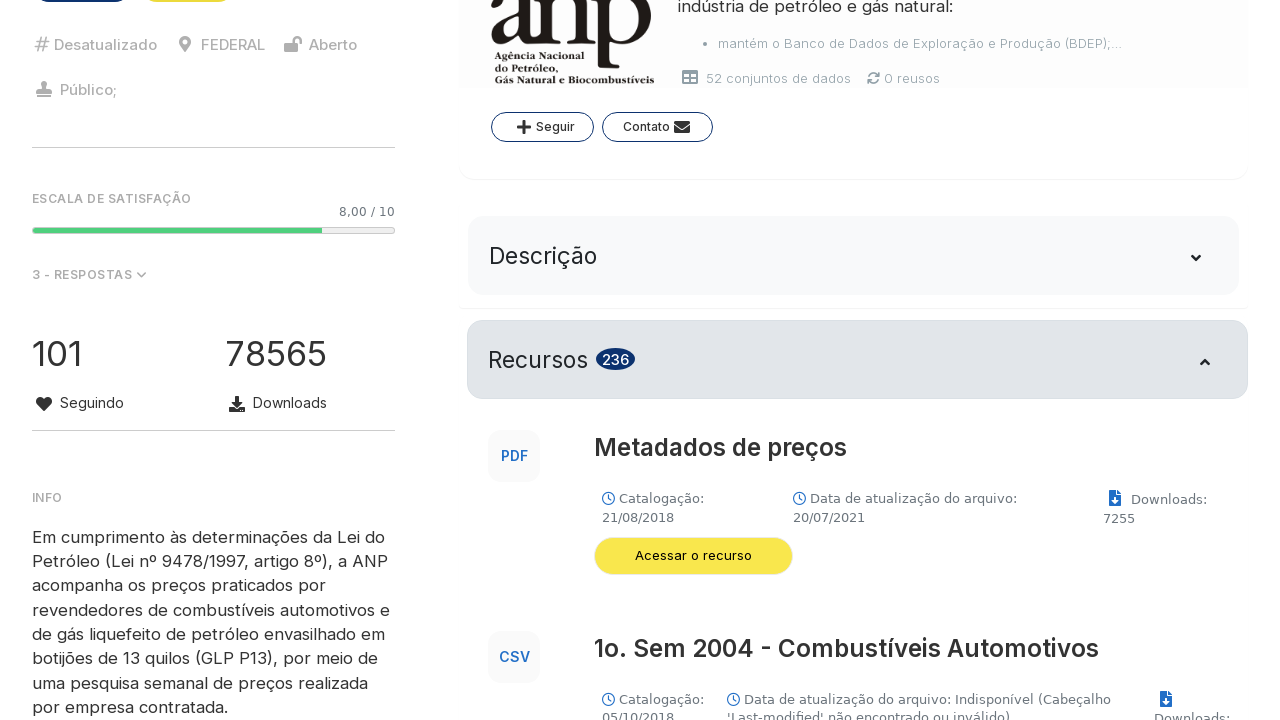

Extracted title from data block: Óleo Diesel S-500 E S-10 + GNV - Setembro/2023
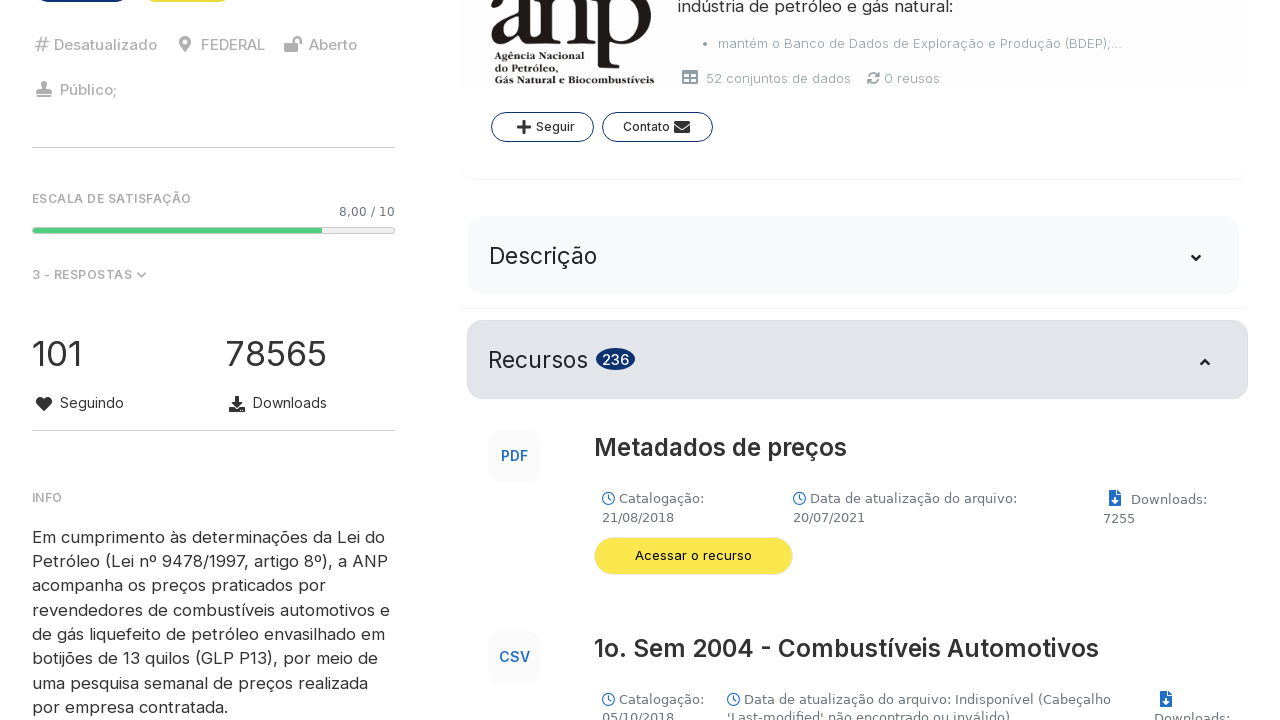

Extracted title from data block: Óleo Diesel S-500 E S-10 + GNV - Outubro/2023
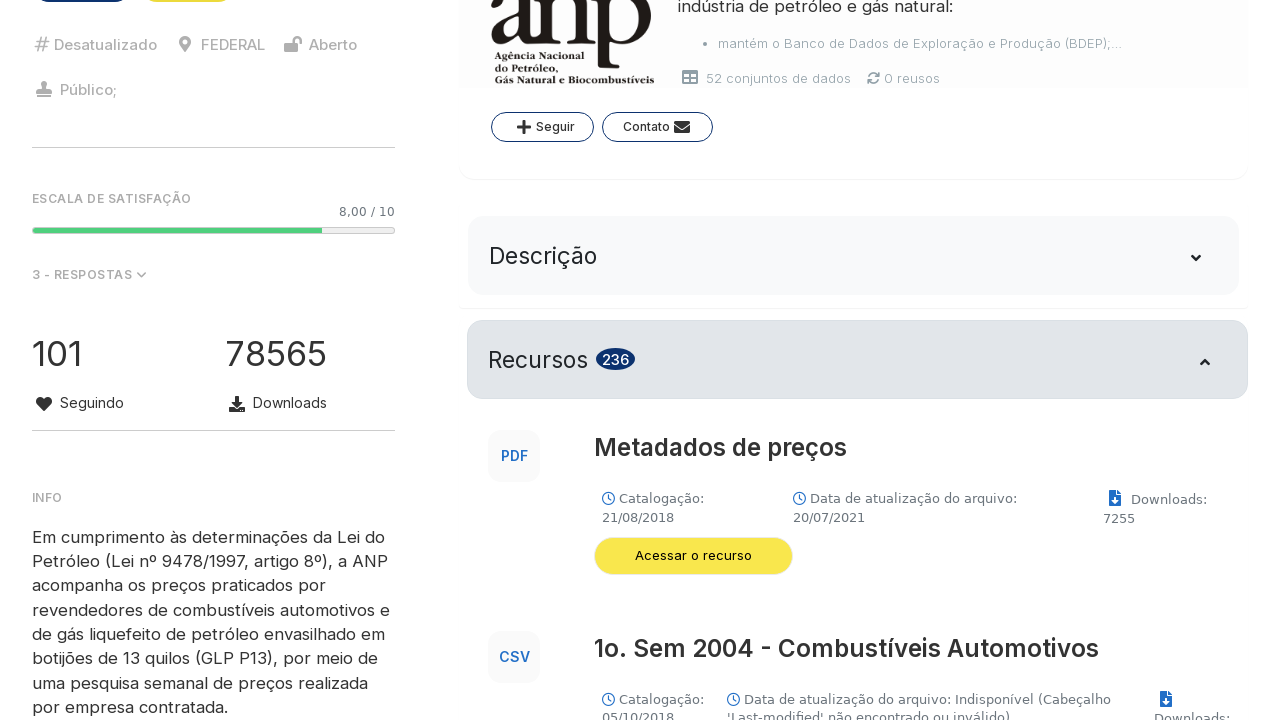

Extracted title from data block: Óleo Diesel S-500 E S-10 + GNV - Novembro/2023
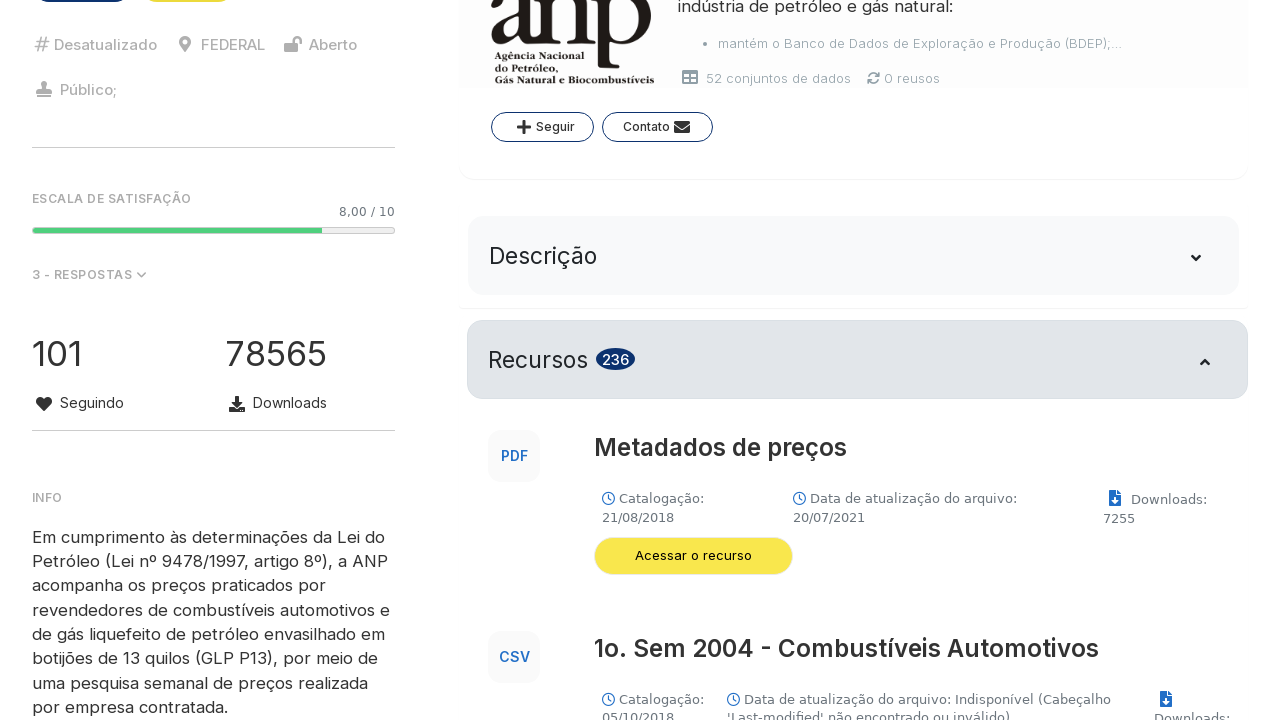

Extracted title from data block: Óleo Diesel S-500 E S-10 + GNV - Dezembro/2023
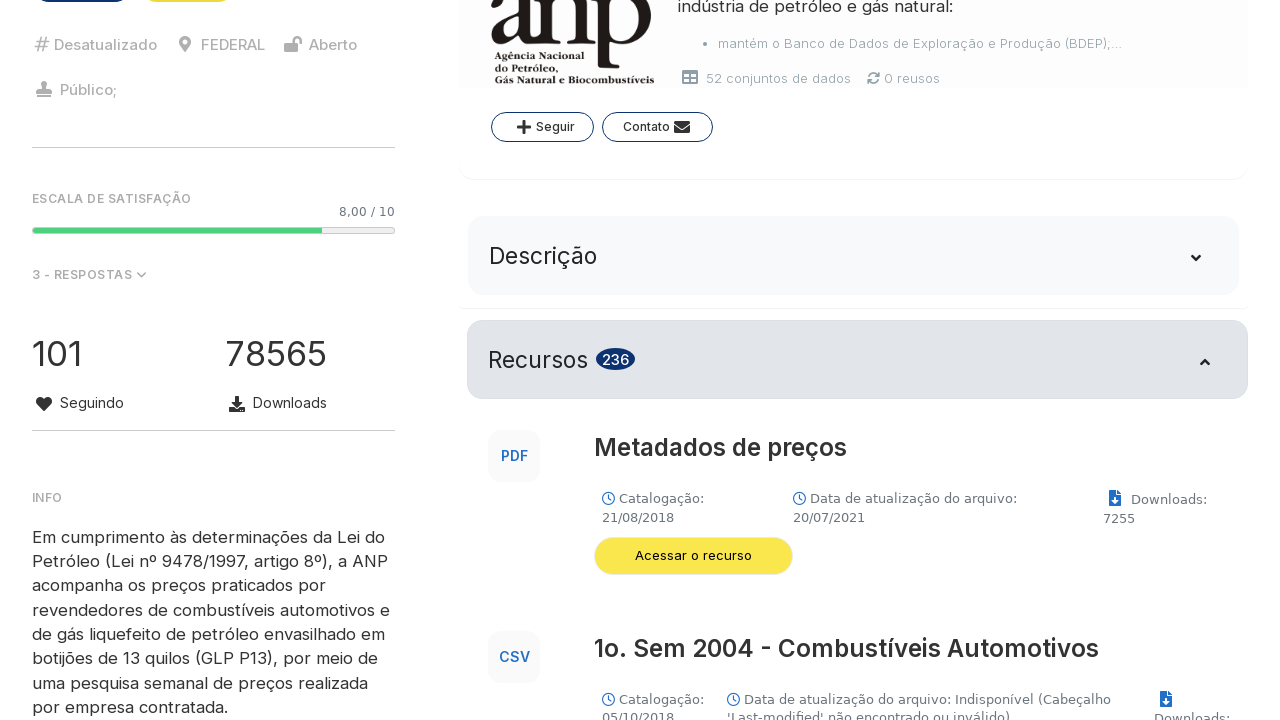

Extracted title from data block: Óleo Diesel S-500 E S-10 + GNV - Janeiro/2024
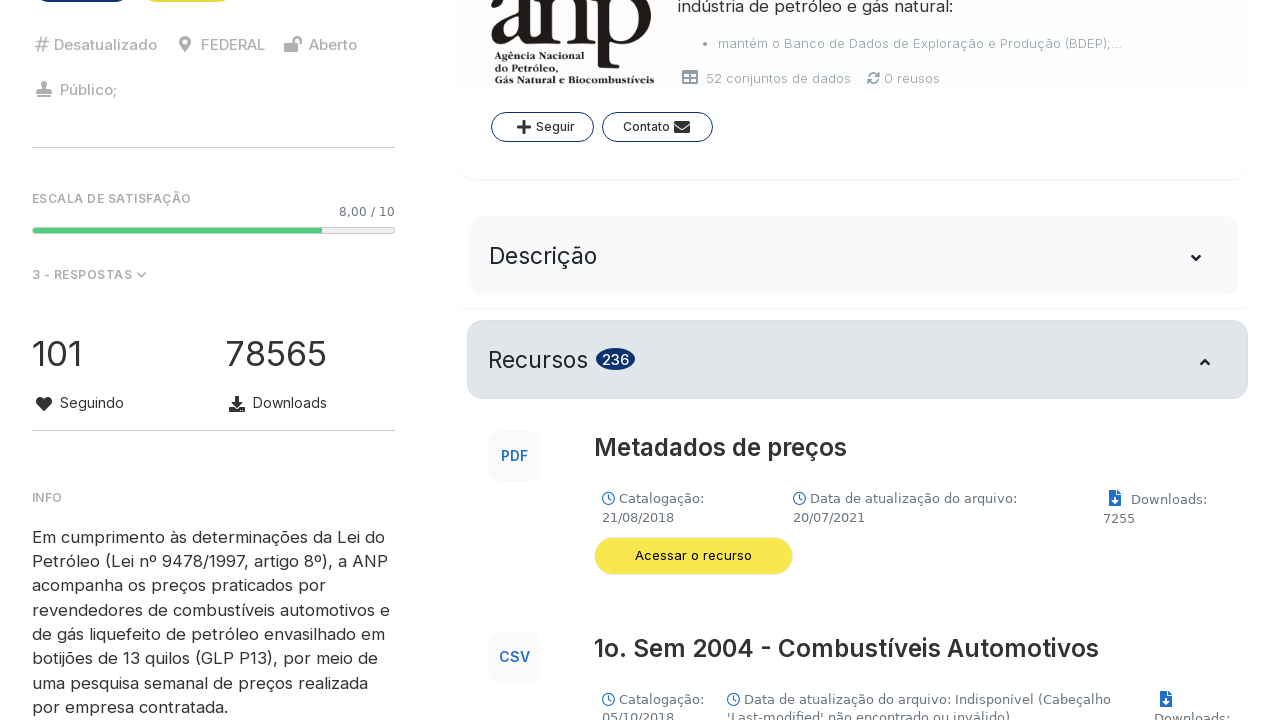

Extracted title from data block: Óleo Diesel S-500 E S-10 + GNV - Fevereiro/2024
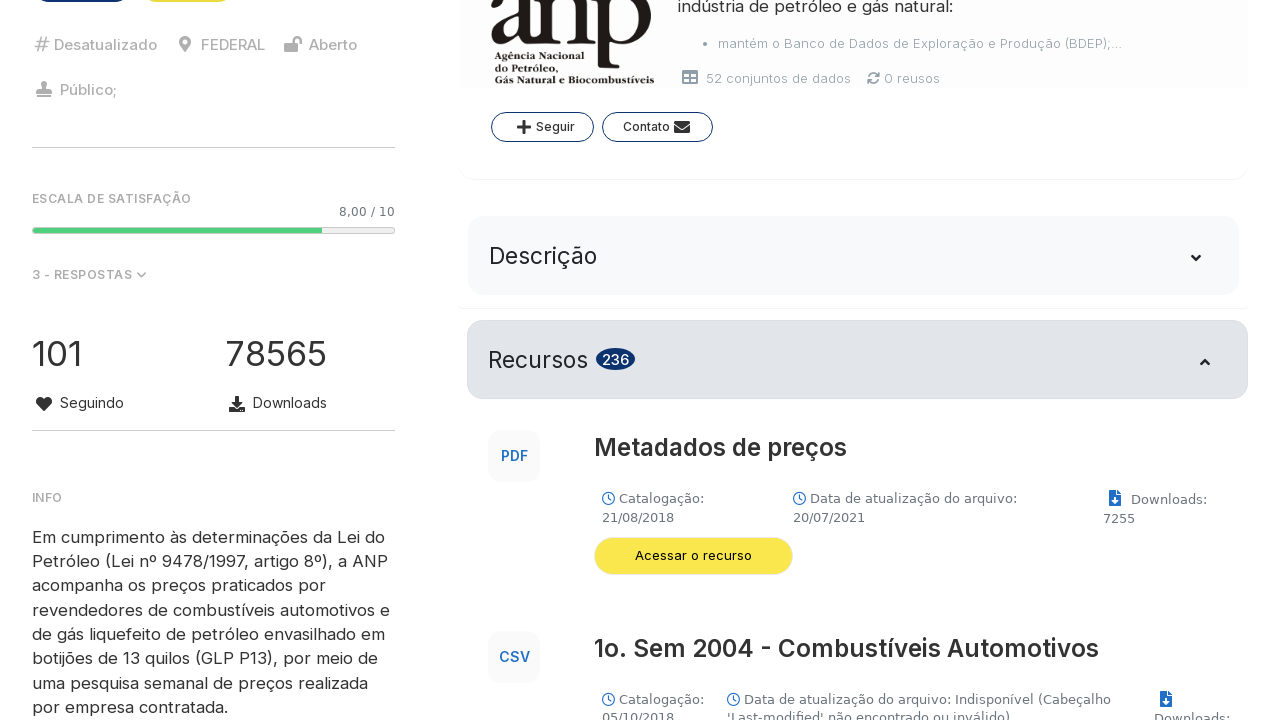

Extracted title from data block: Óleo Diesel S-500 E S-10 + GNV - Março/2024
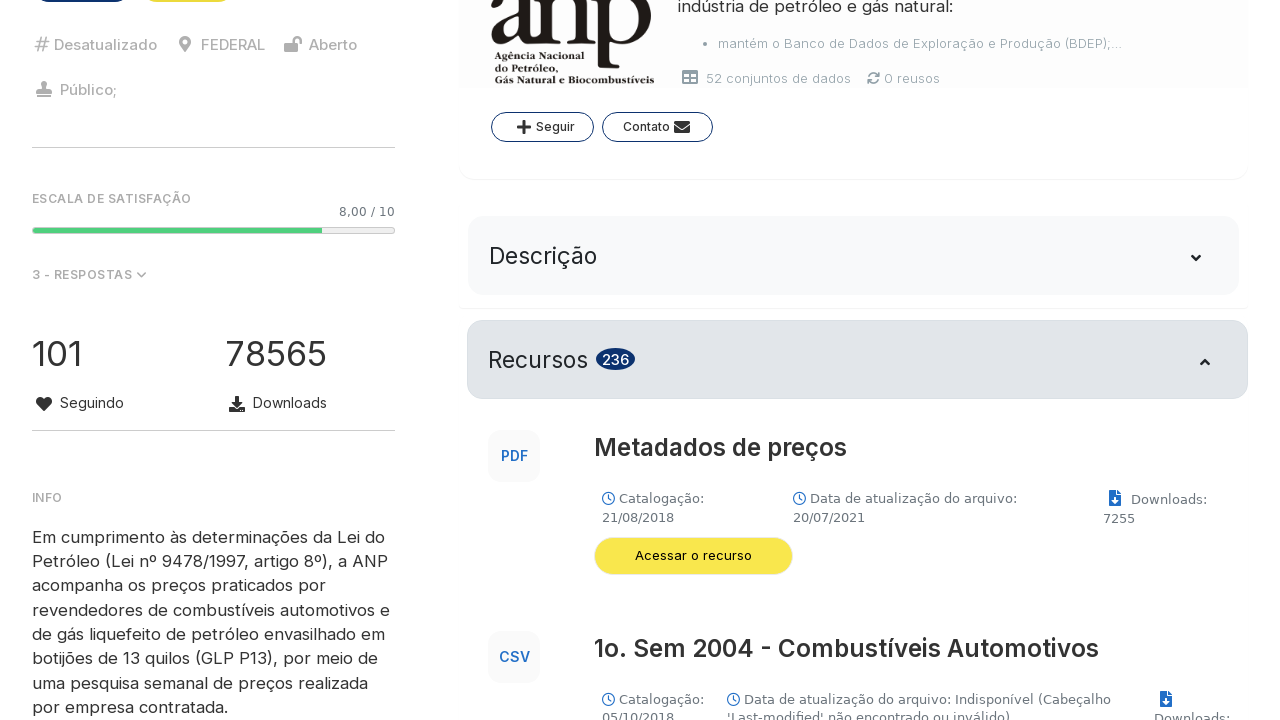

Extracted title from data block: Óleo Diesel S-500 E S-10 + GNV - Abril/2024
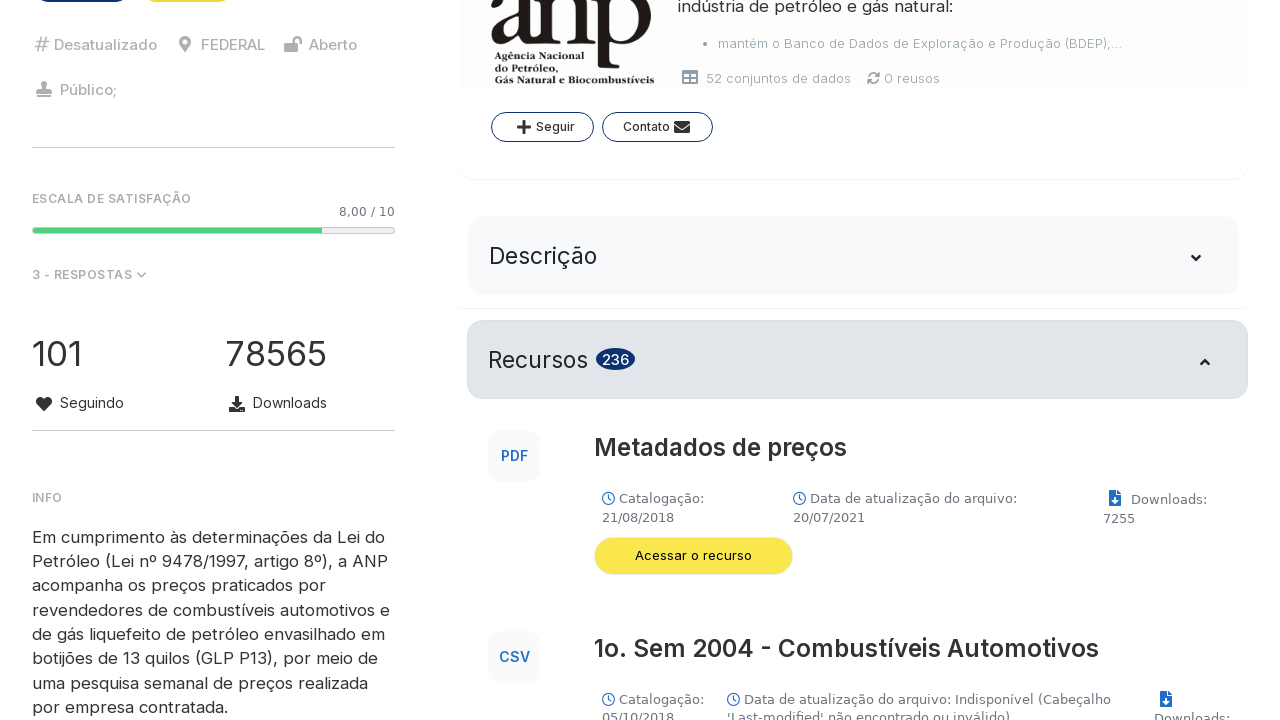

Extracted title from data block: Óleo Diesel S-500 E S-10 + GNV - Maio/2024
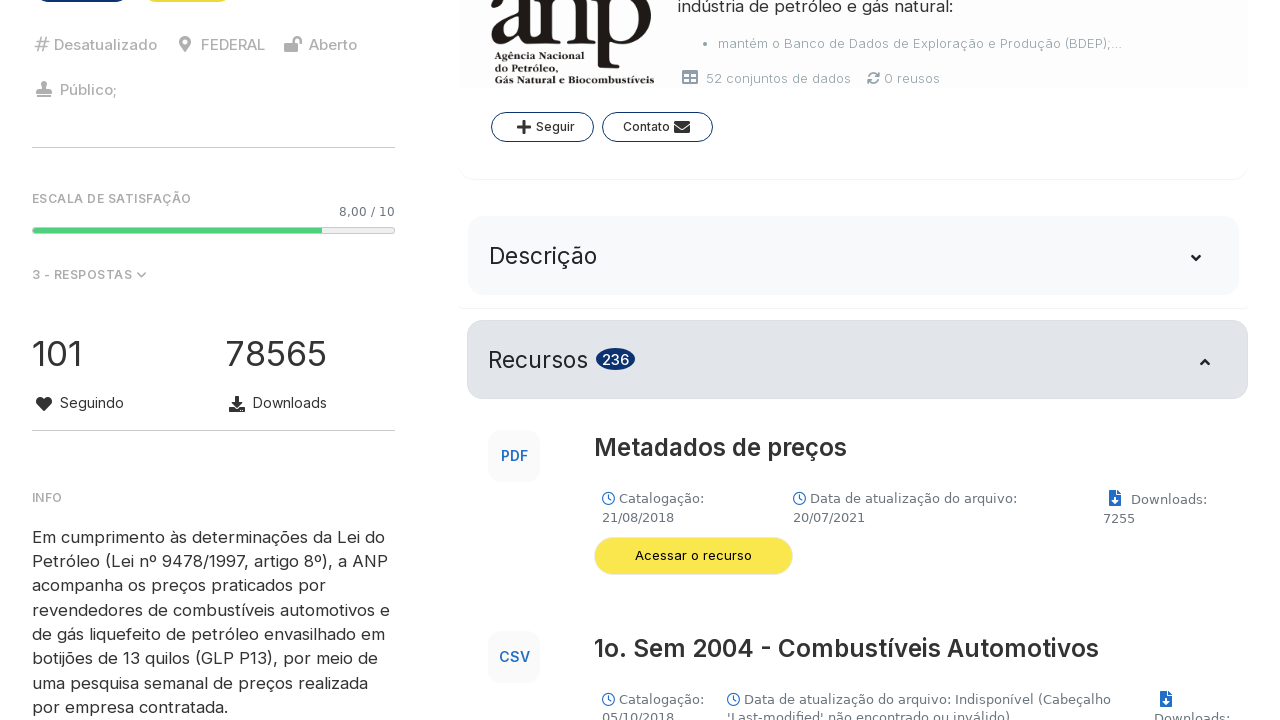

Extracted title from data block: Óleo Diesel S-500 E S-10 + GNV - Junho/2024
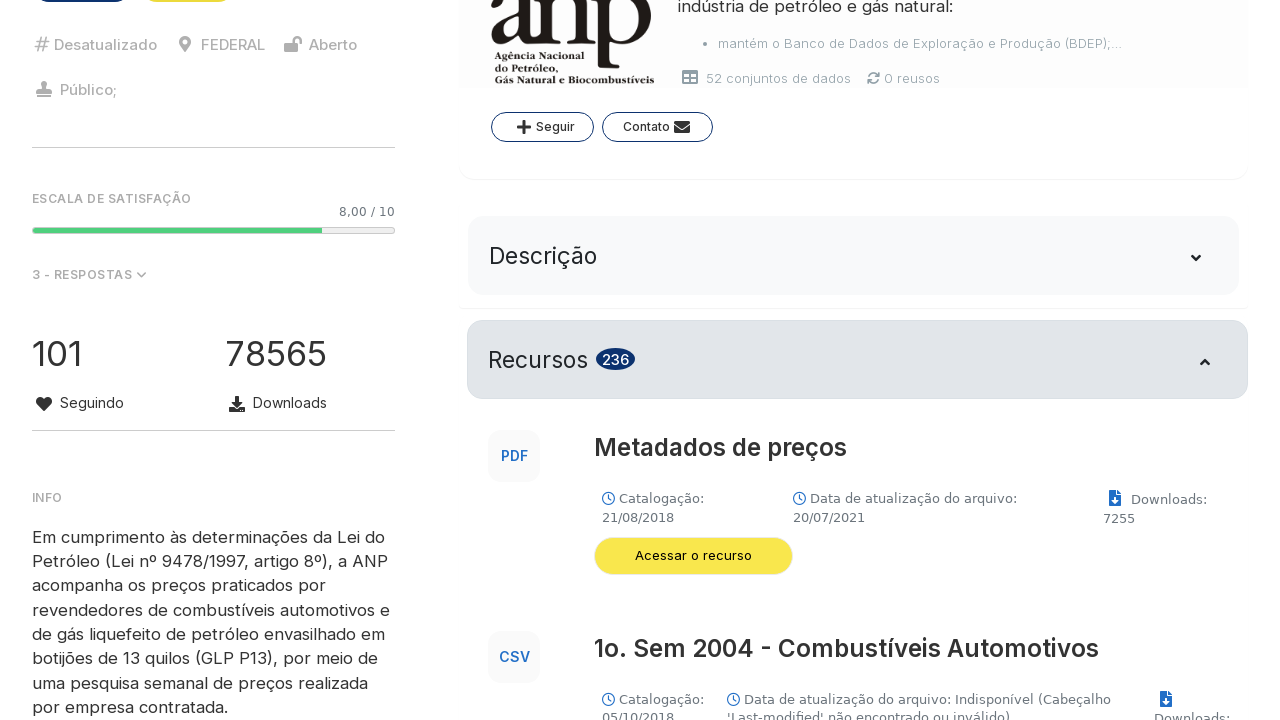

Extracted title from data block: Óleo Diesel S-500 E S-10 + GNV - Julho/2024
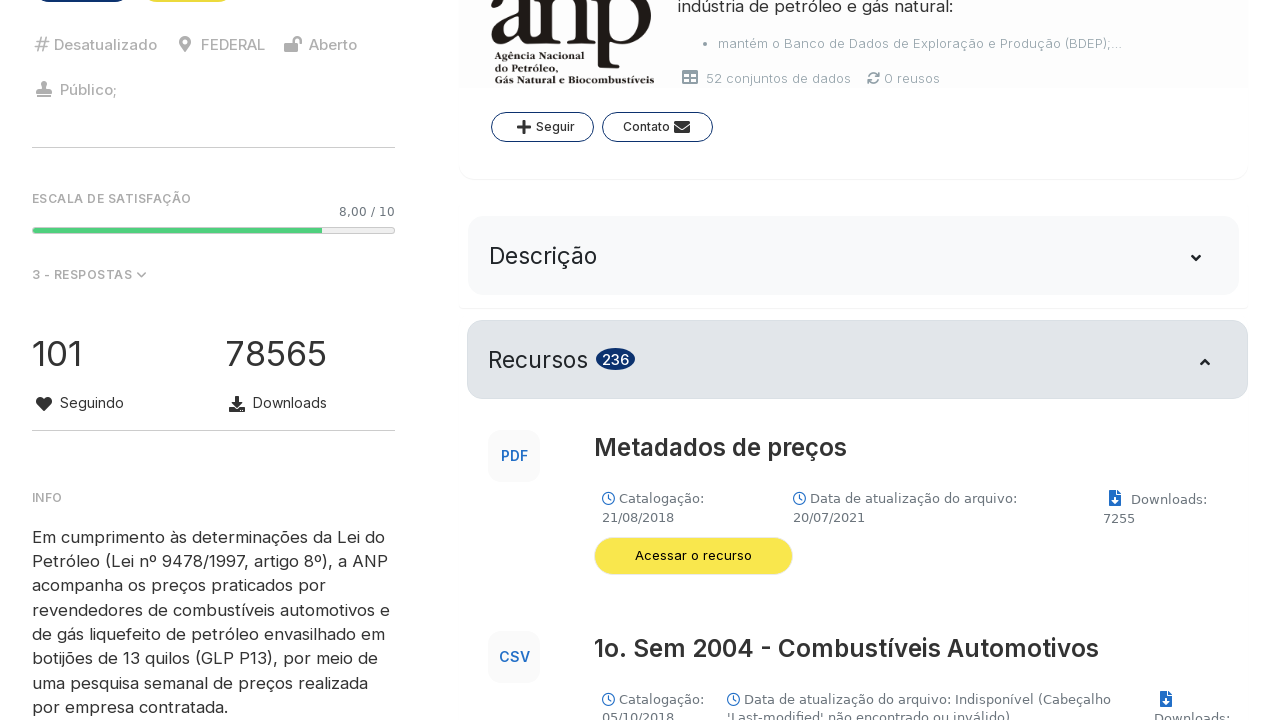

Extracted title from data block: Óleo Diesel S-500 E S-10 + GNV - Agosto/2024
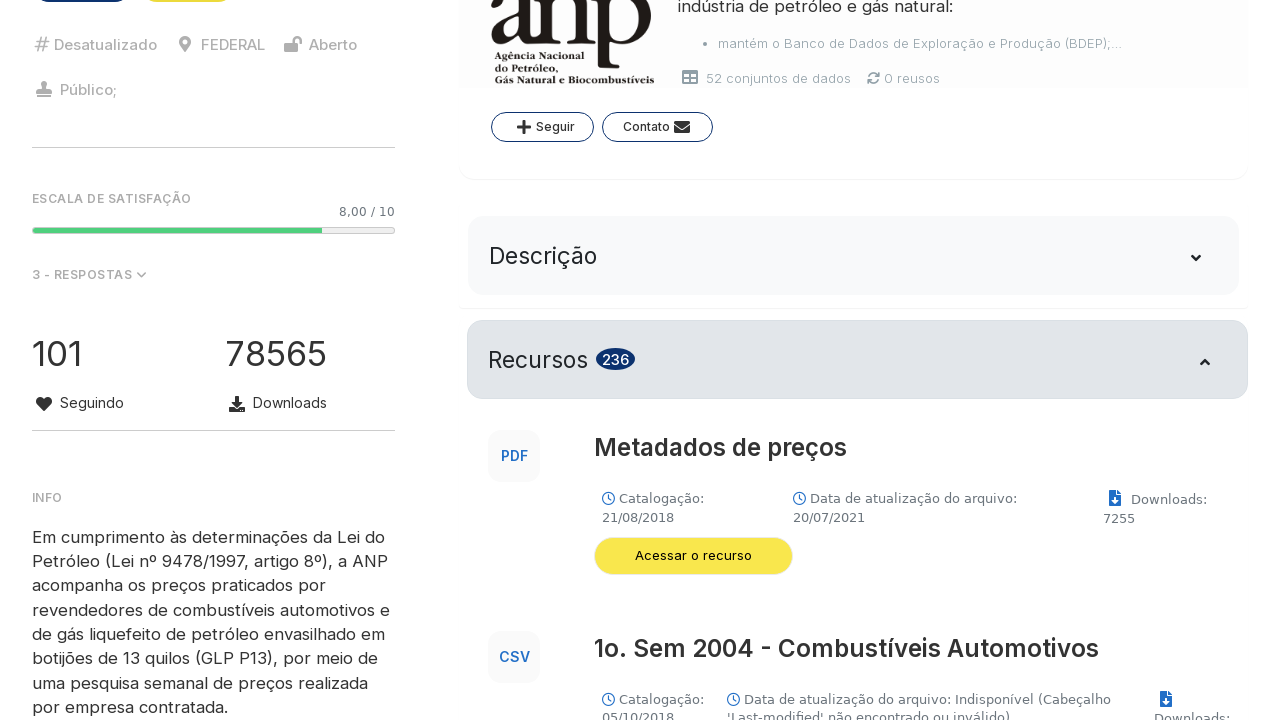

Extracted title from data block: Óleo Diesel S-500 E S-10 + GNV - Setembro/2024
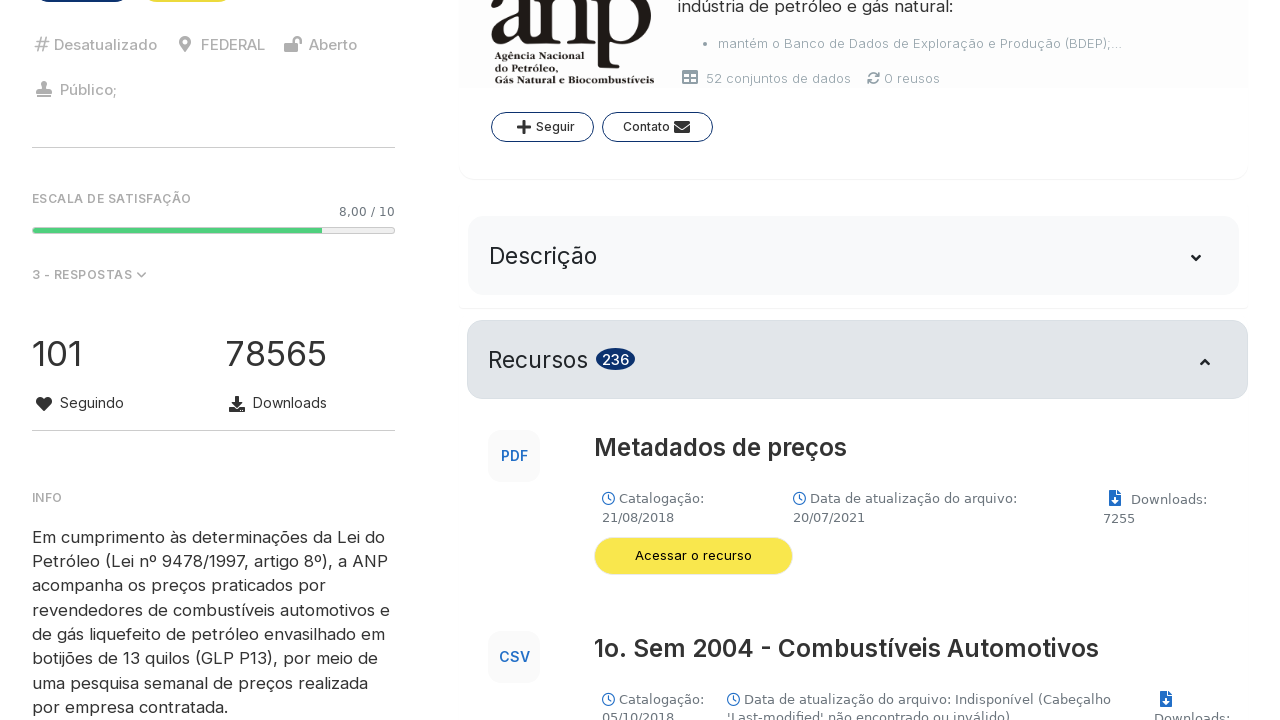

Extracted title from data block: Óleo Diesel S-500 E S-10 + GNV - Outubro/2024
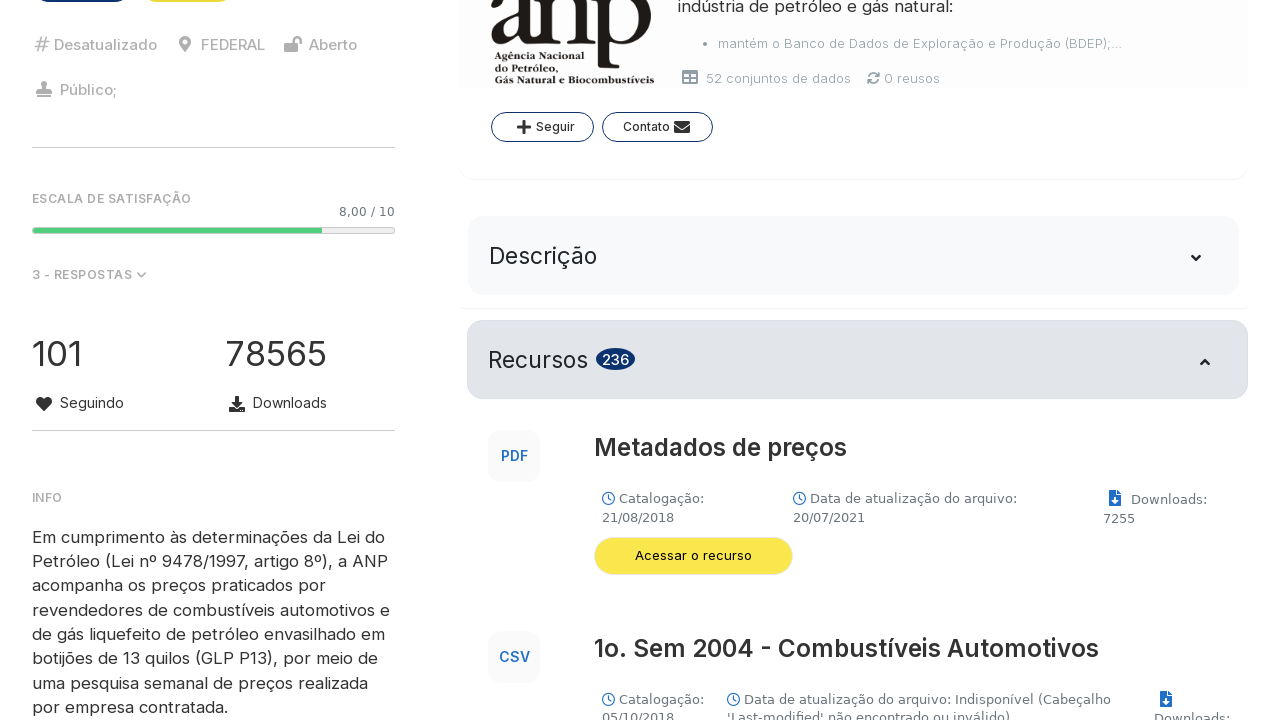

Extracted title from data block: Óleo Diesel S-500 E S-10 + GNV - Novembro/2024
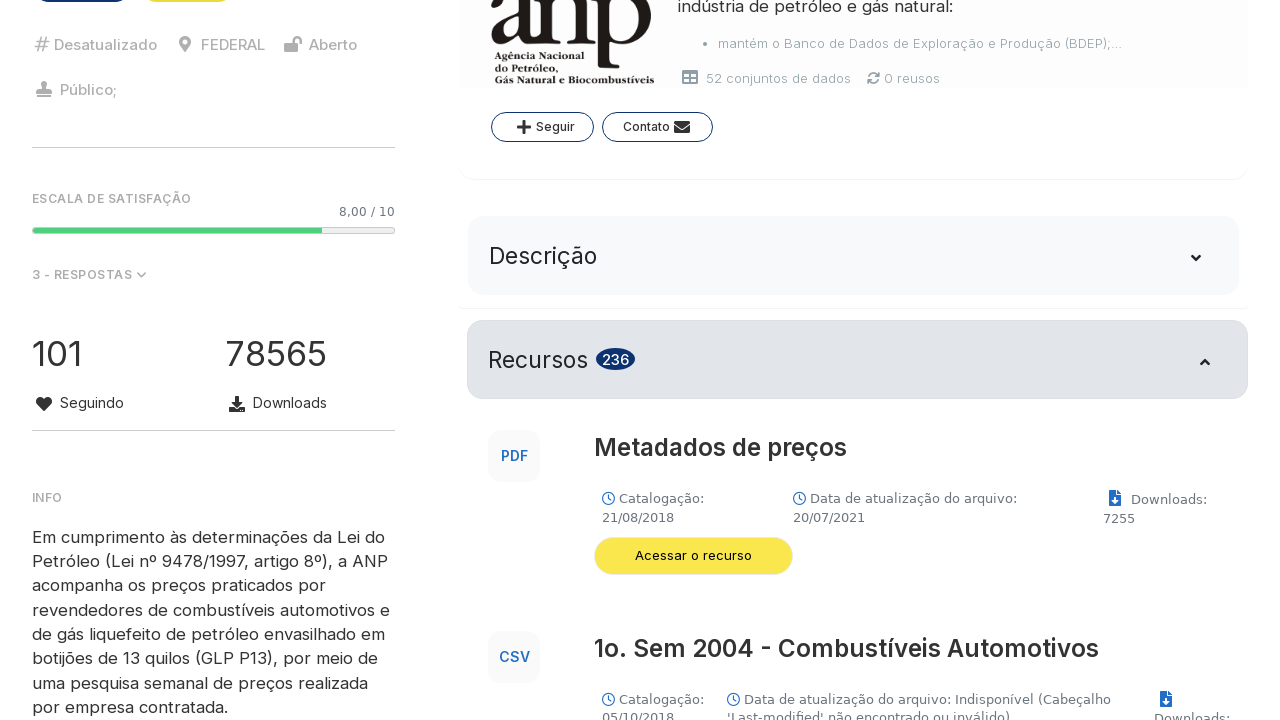

Extracted title from data block: Óleo Diesel S-500 E S-10 + GNV - Dezembro/2024
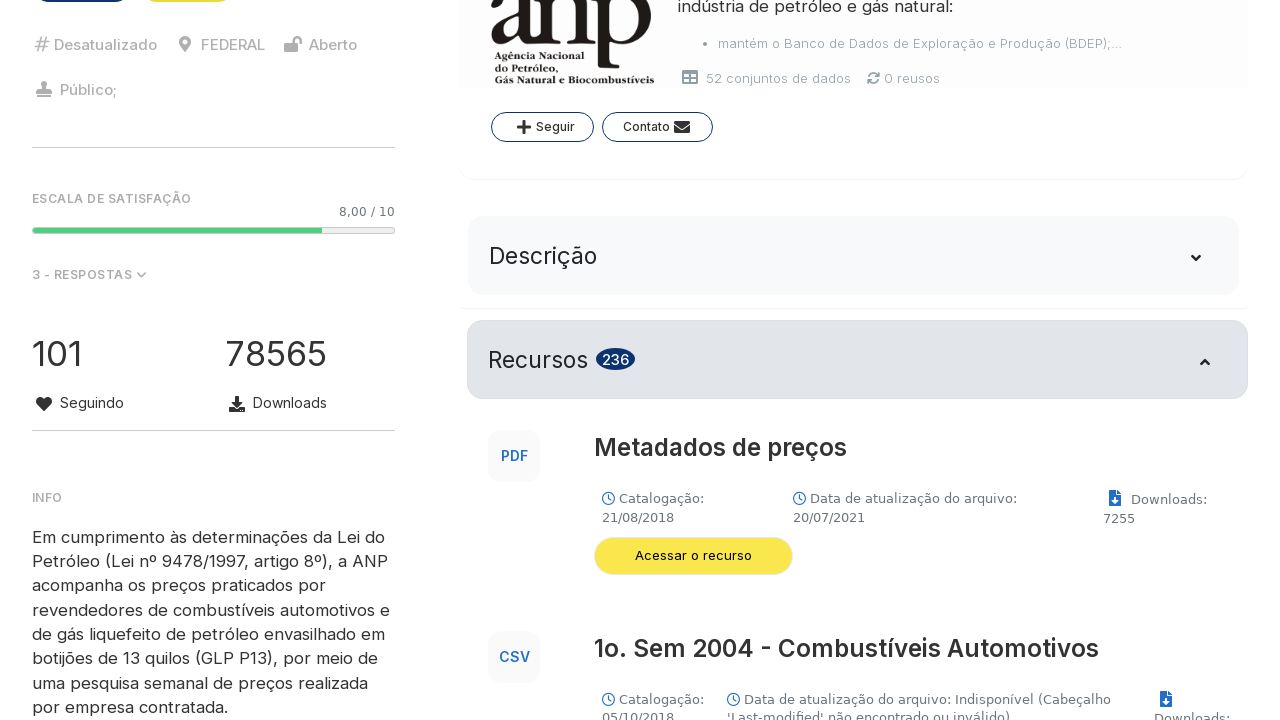

Extracted title from data block: Óleo Diesel S-500 E S-10 + GNV - Janeiro/2025
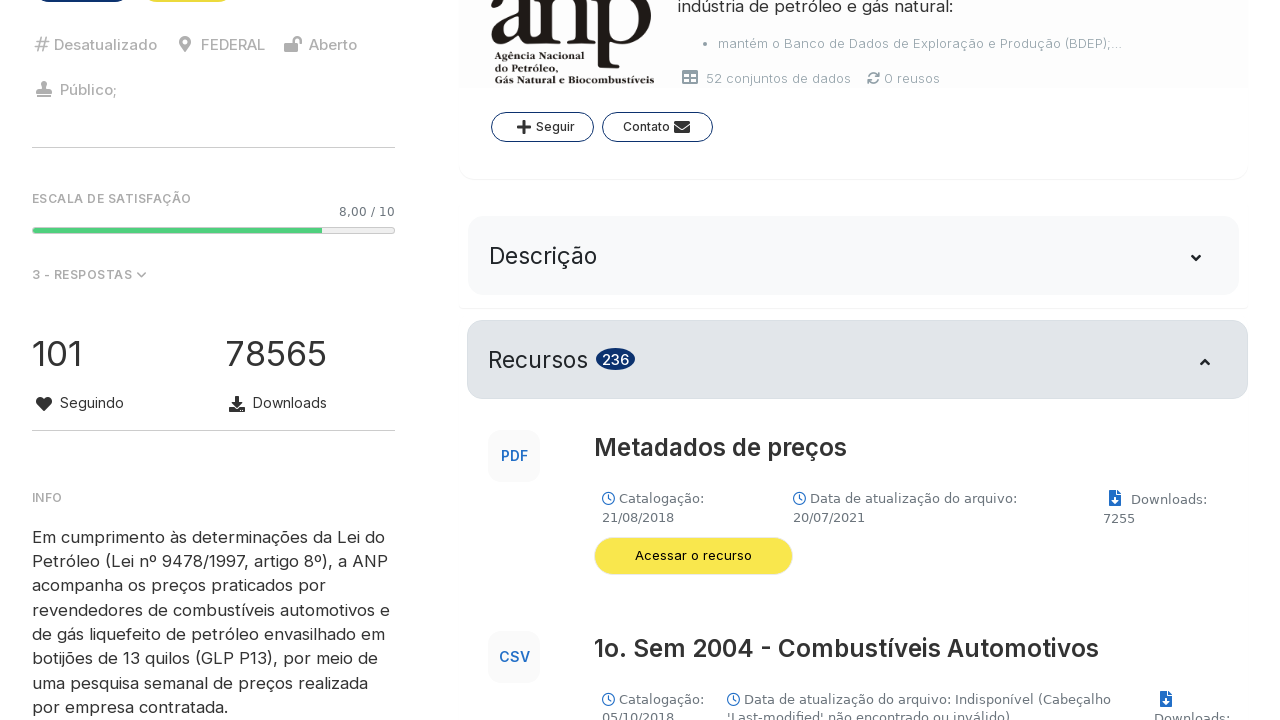

Extracted title from data block: Óleo Diesel S-500 E S-10 + GNV - Fevereiro/2025
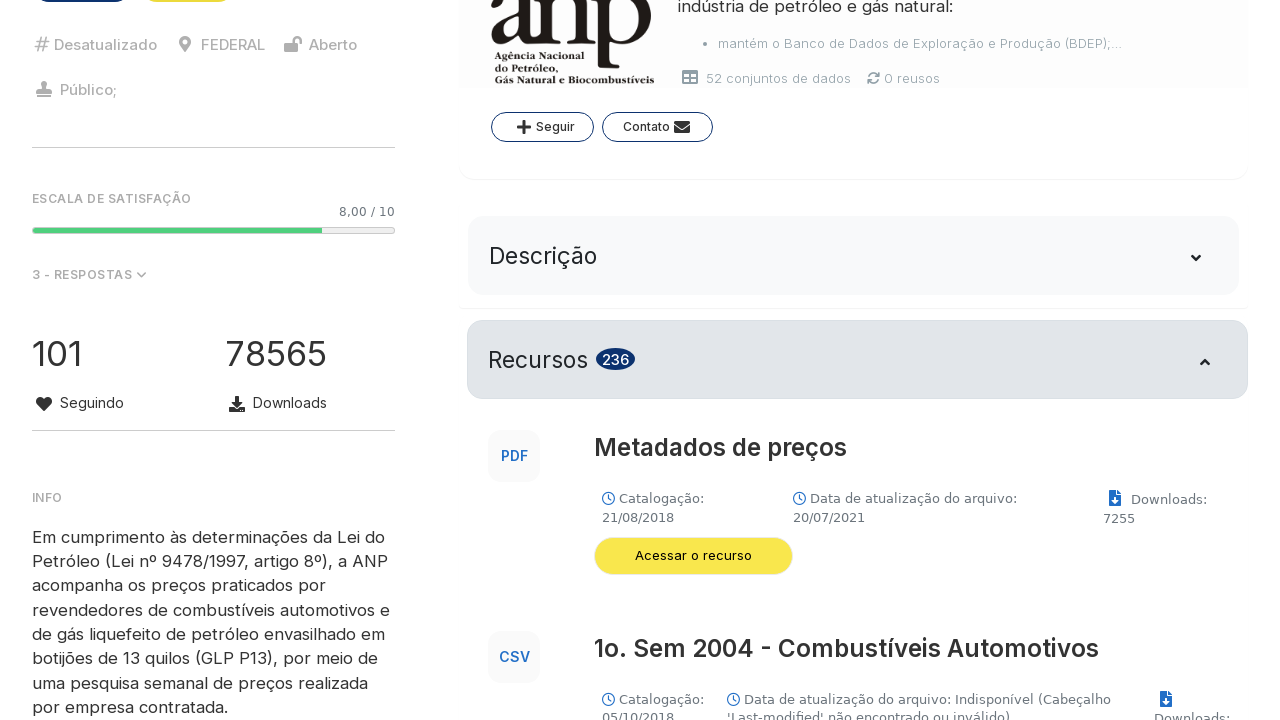

Extracted title from data block: Óleo Diesel S-500 E S-10 + GNV - Março/2025
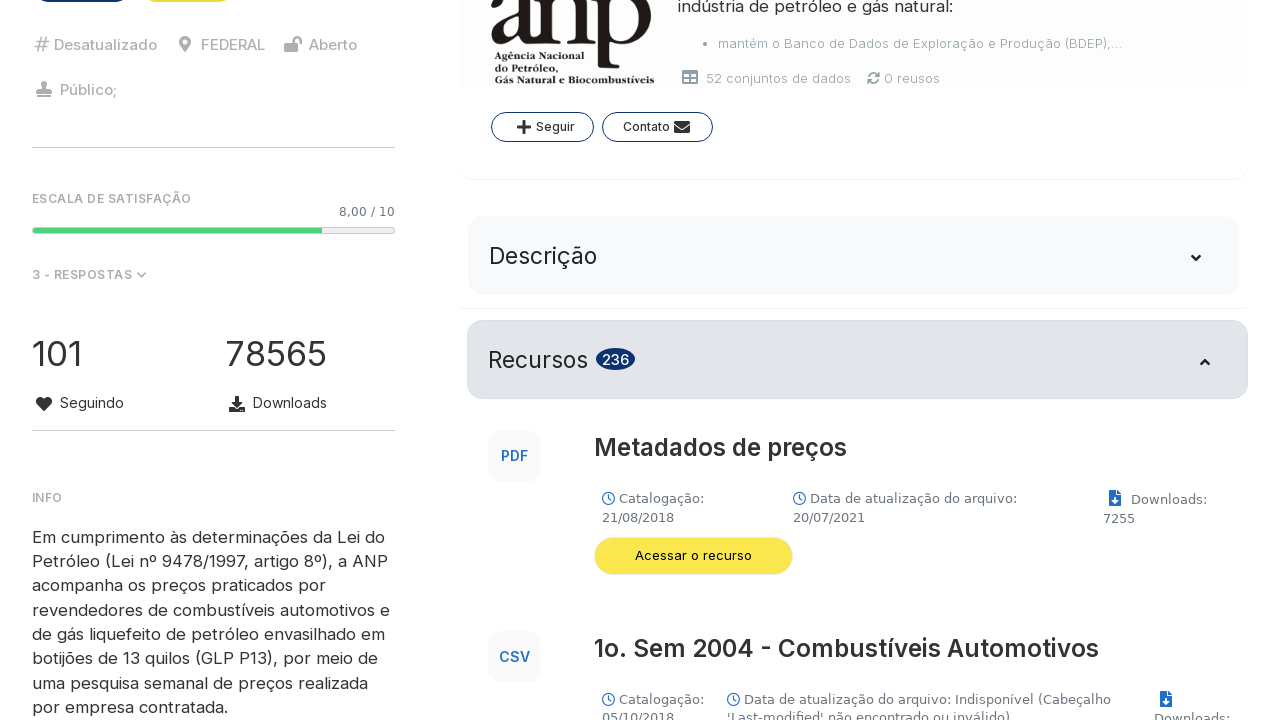

Extracted title from data block: Óleo Diesel S-500 E S-10 + GNV - Abril/2025
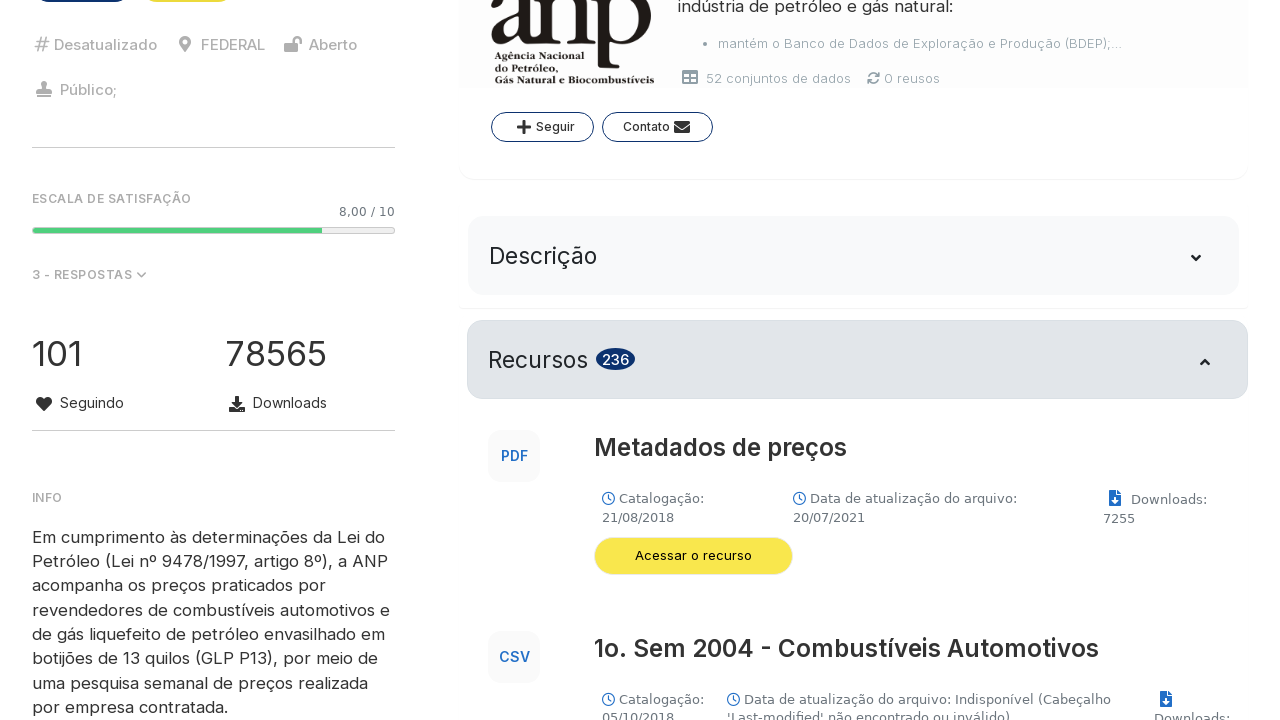

Extracted title from data block: Óleo Diesel S-500 E S-10 + GNV - Maio/2025
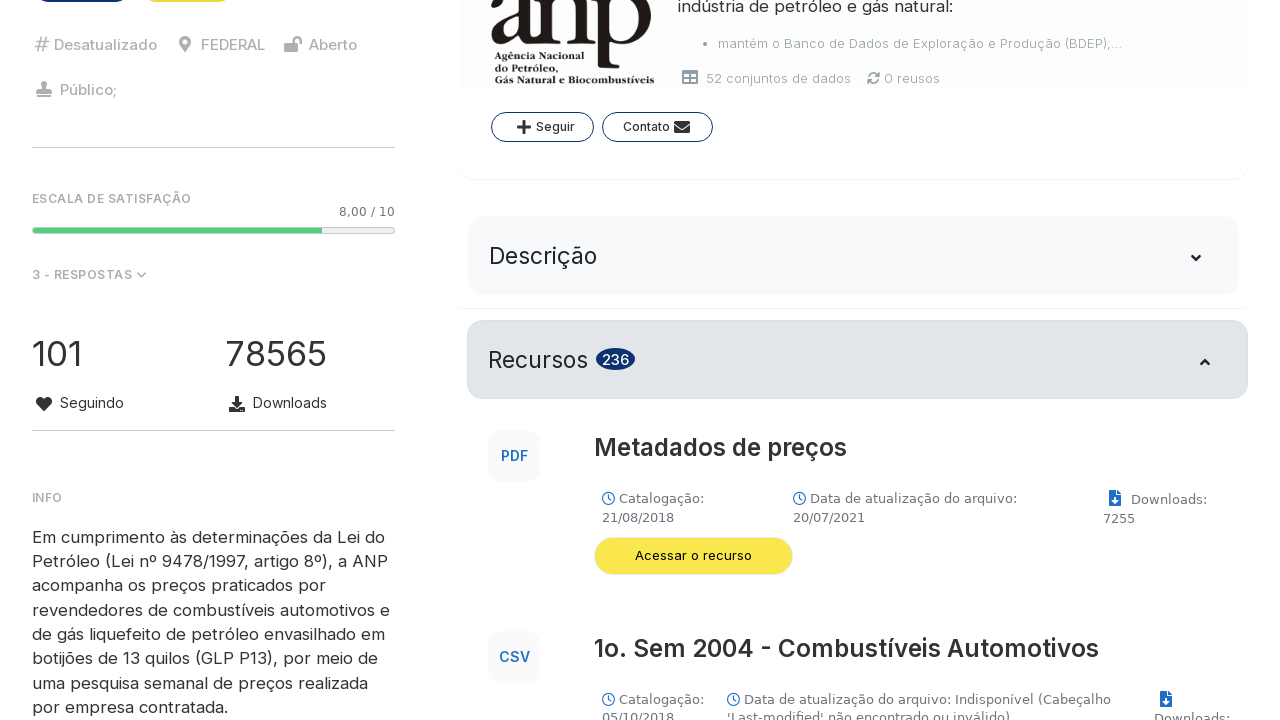

Extracted title from data block: Óleo Diesel S-500 E S-10 + GNV - Junho/2025
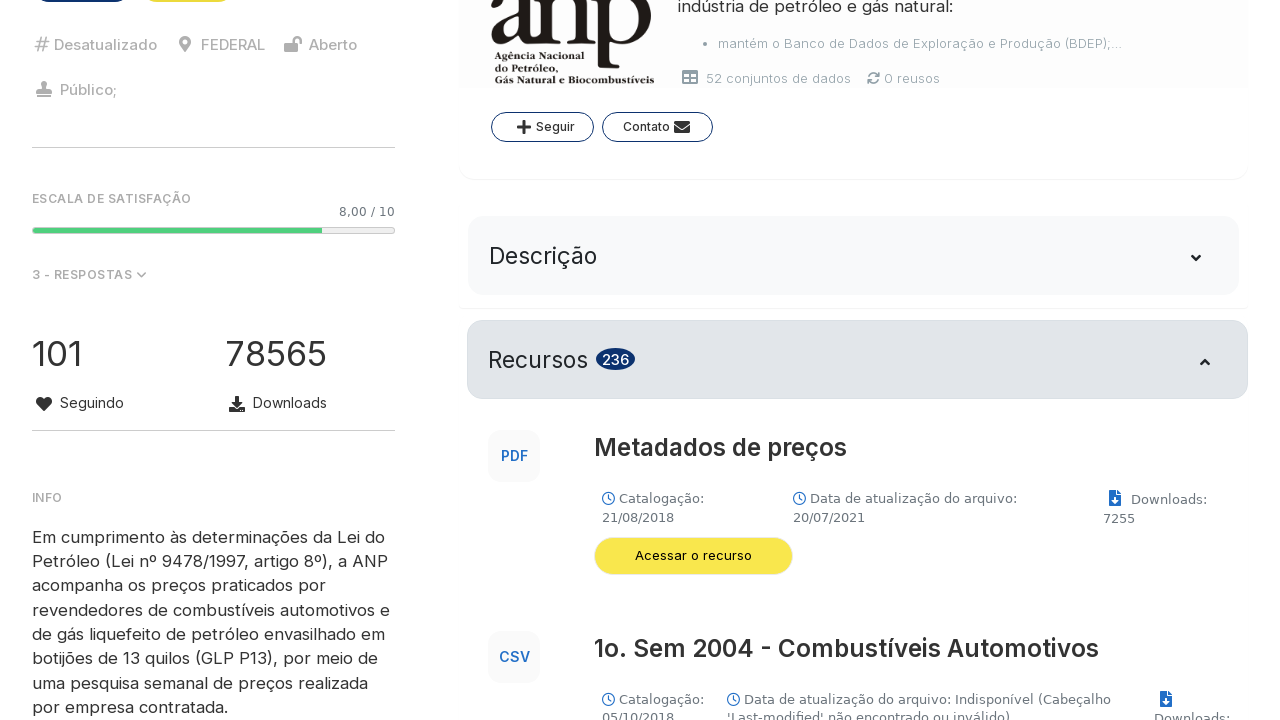

Extracted title from data block: Óleo Diesel S-500 E S-10 + GNV - Julho/2025
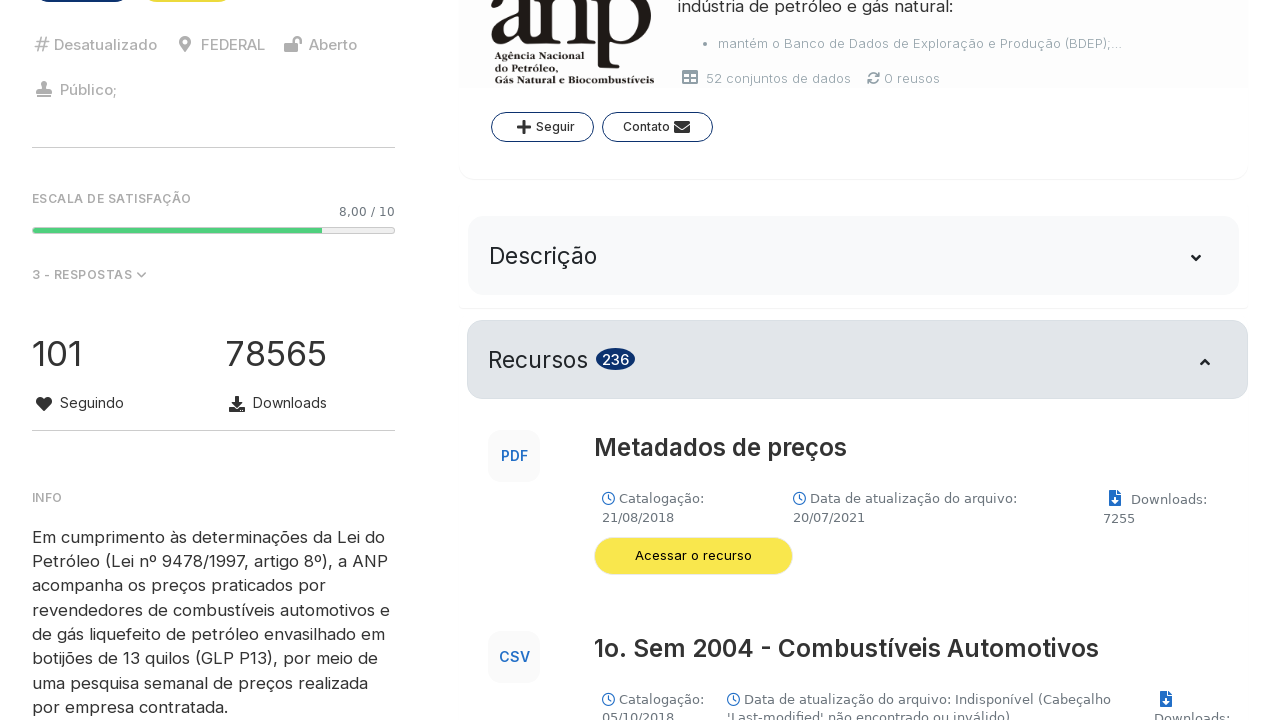

Extracted title from data block: Oleo Diesel S-500 e S-10 + GNV - Agosto/2025
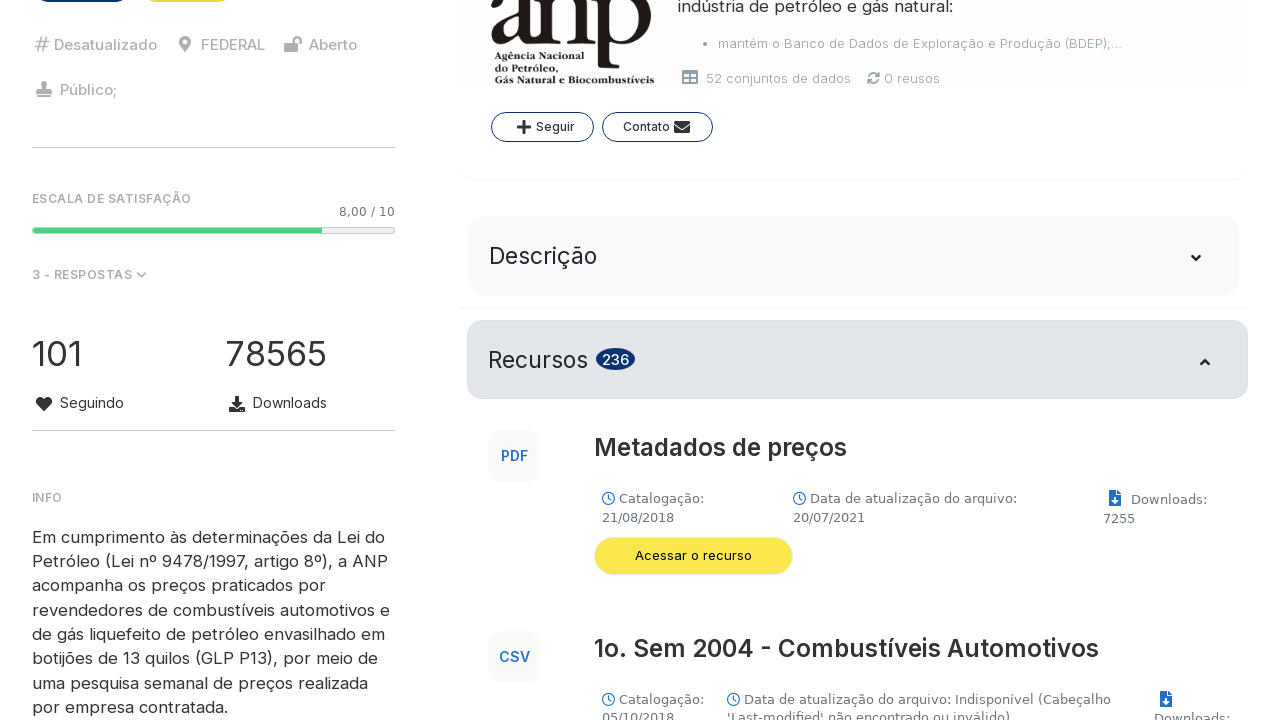

Extracted title from data block: Oleo Diesel S-500 e S-10 + GNV - Setembro/2025
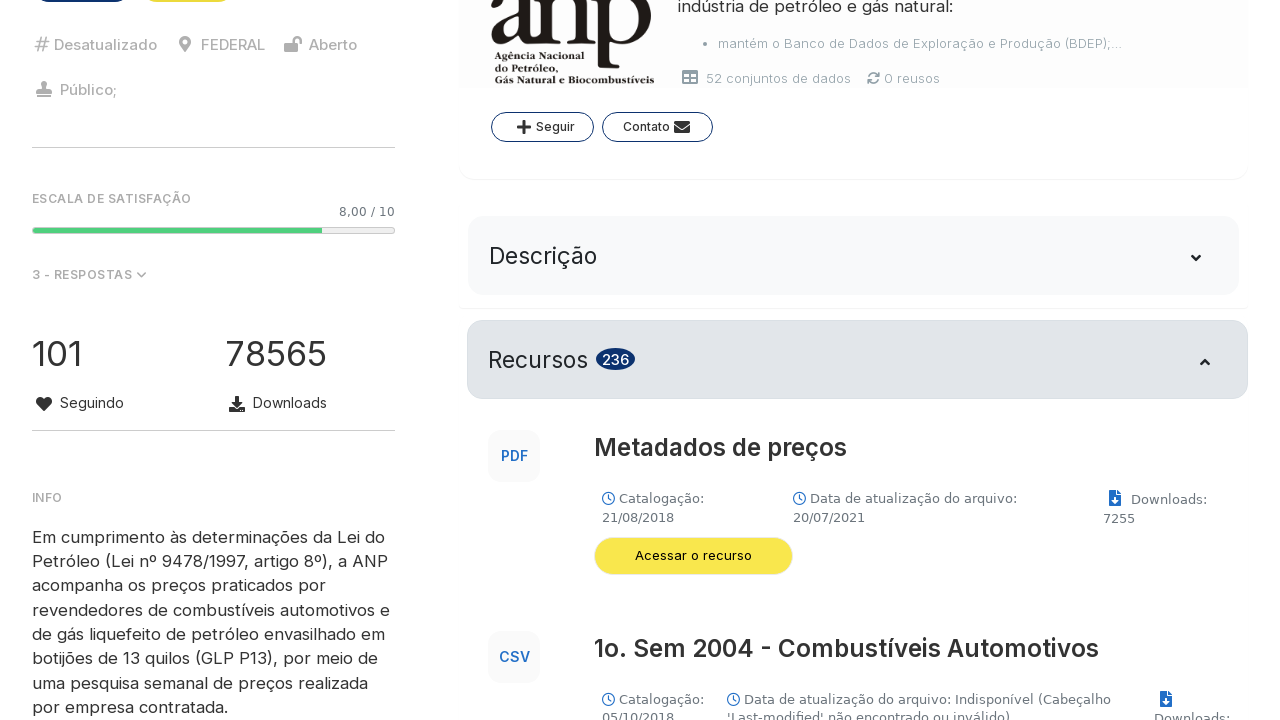

Extracted title from data block: Oleo Diesel S-500 e S-10 + GNV - Outubro/2025
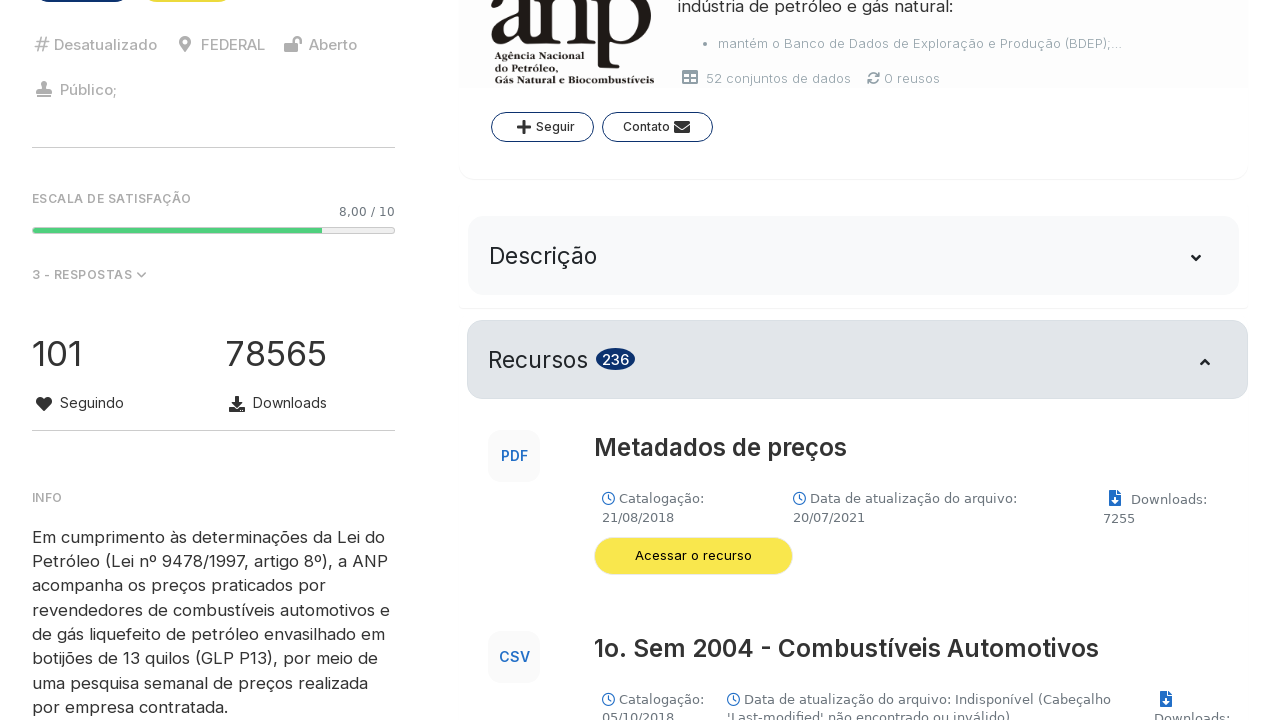

Extracted title from data block: Oleo Diesel S-500 e S-10 + GNV - Novembro/2025
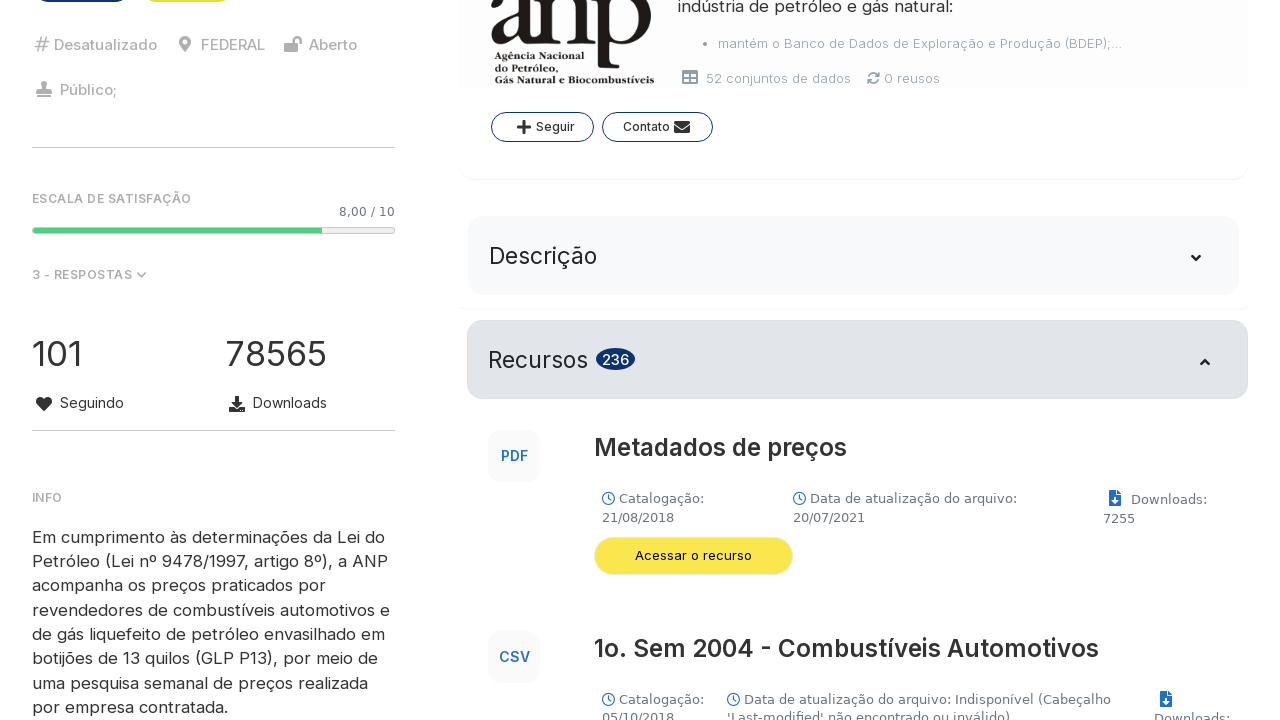

Extracted title from data block: Oleo Diesel S-500 e S-10 + GNV - Dezembro/2025
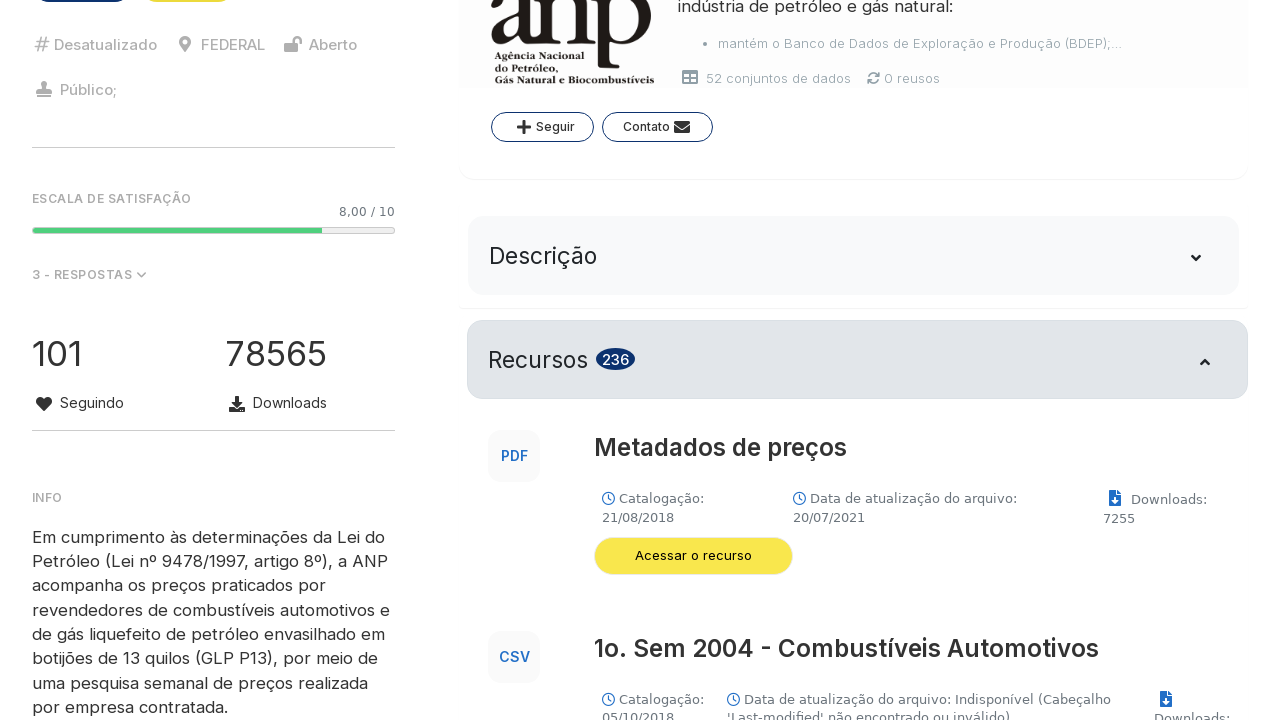

Extracted title from data block: Etanol + Gasolina Comum - Janeiro/2022
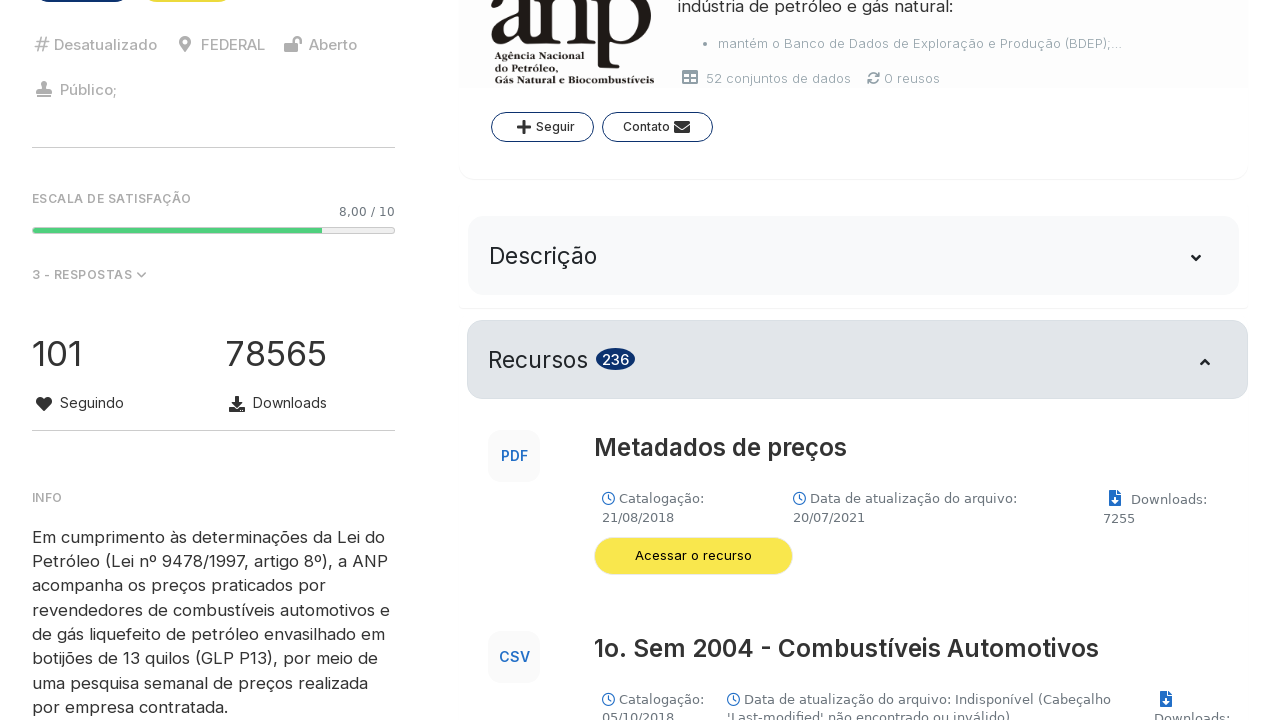

Extracted title from data block: Etanol + Gasolina Comum - Fevereiro/2022
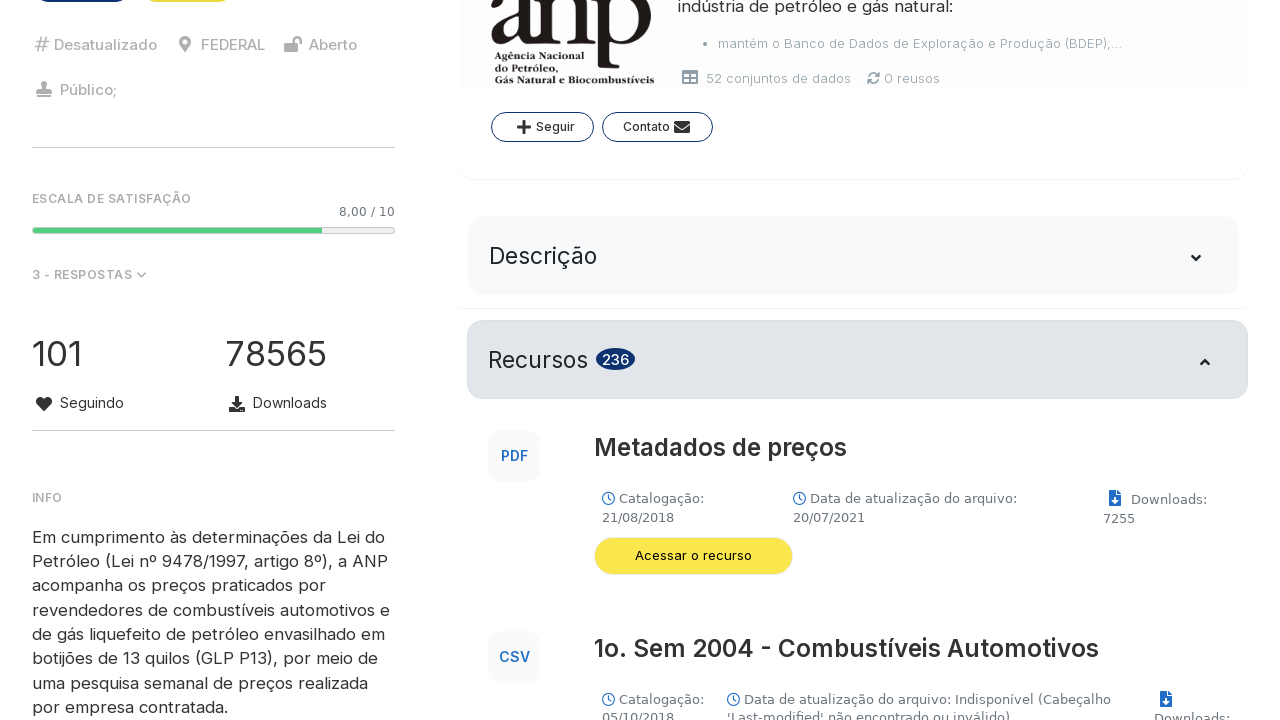

Extracted title from data block: Etanol + Gasolina Comum - Março/2022
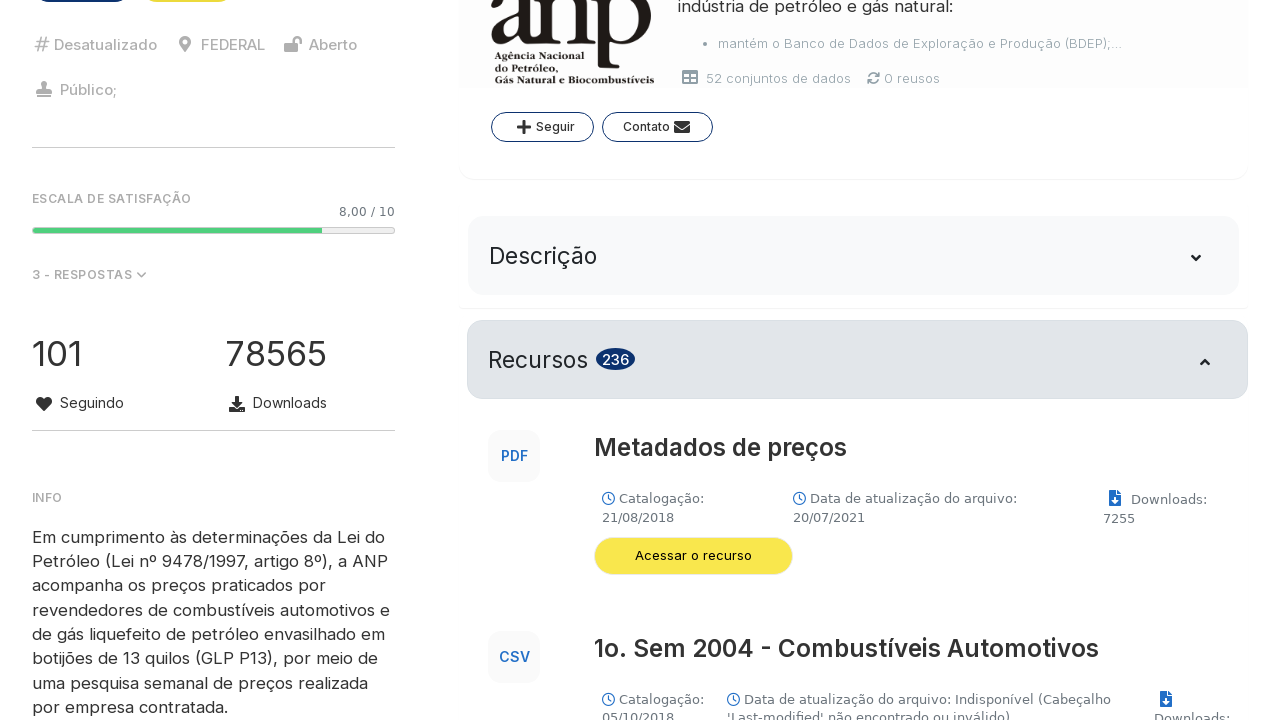

Extracted title from data block: Etanol + Gasolina Comum - Abril/2022
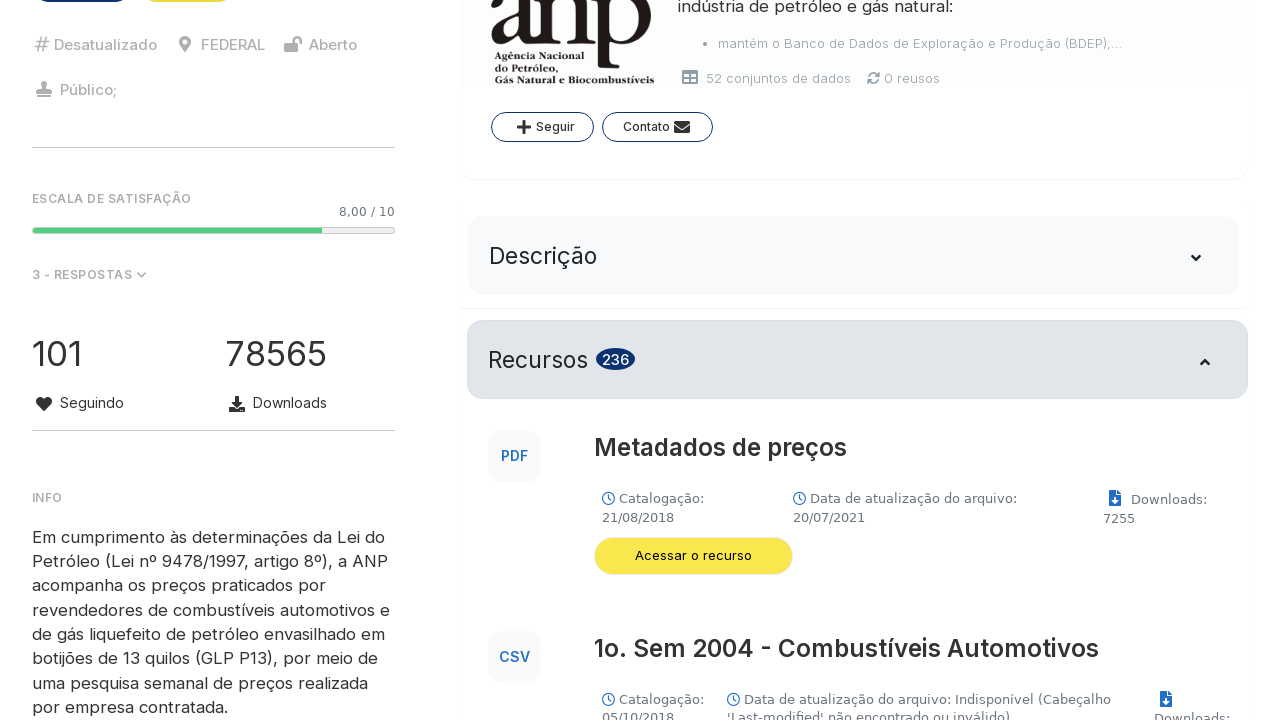

Extracted title from data block: Etanol + Gasolina Comum - Maio/2022
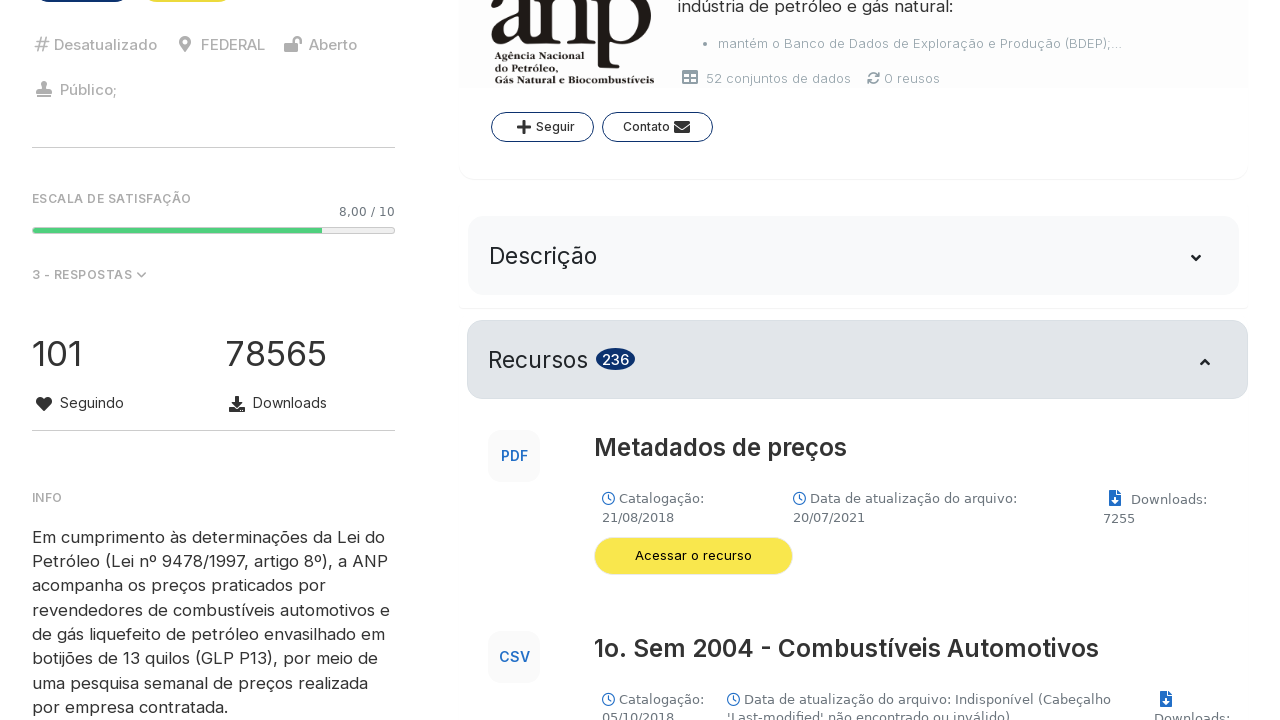

Extracted title from data block: Etanol + Gasolina Comum - Junho/2022
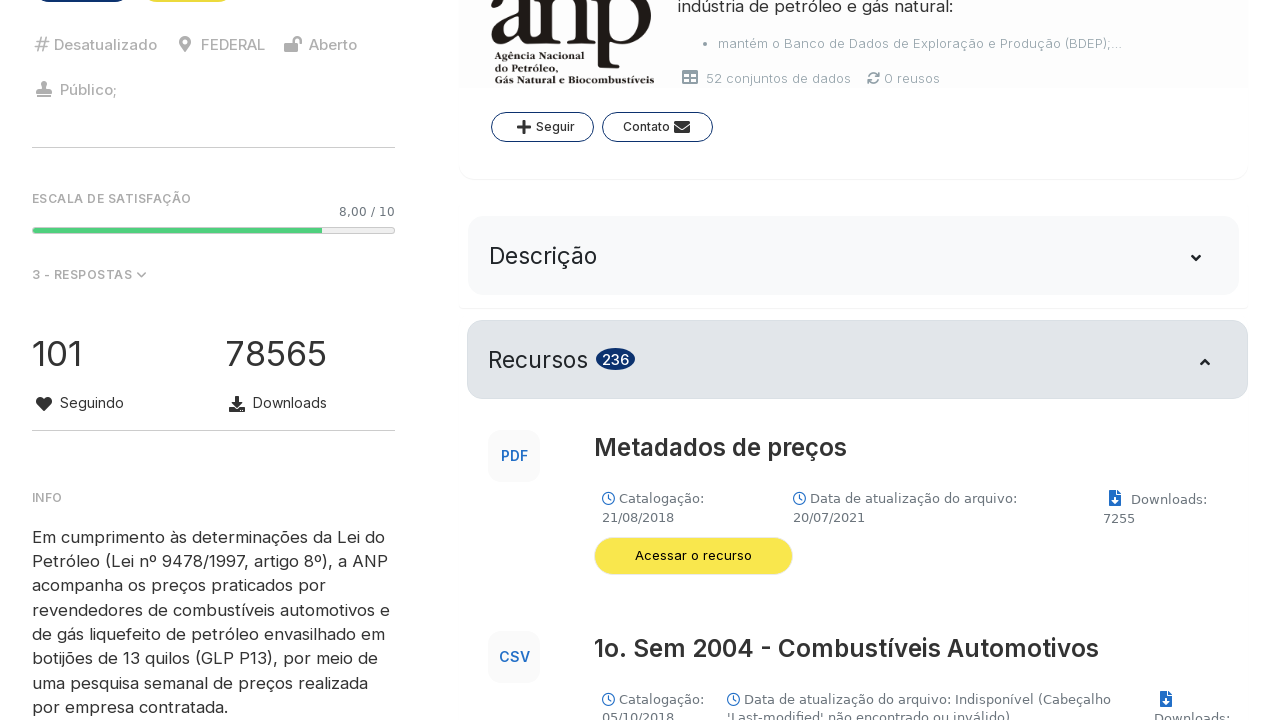

Extracted title from data block: Etanol + Gasolina Comum - Julho/2022
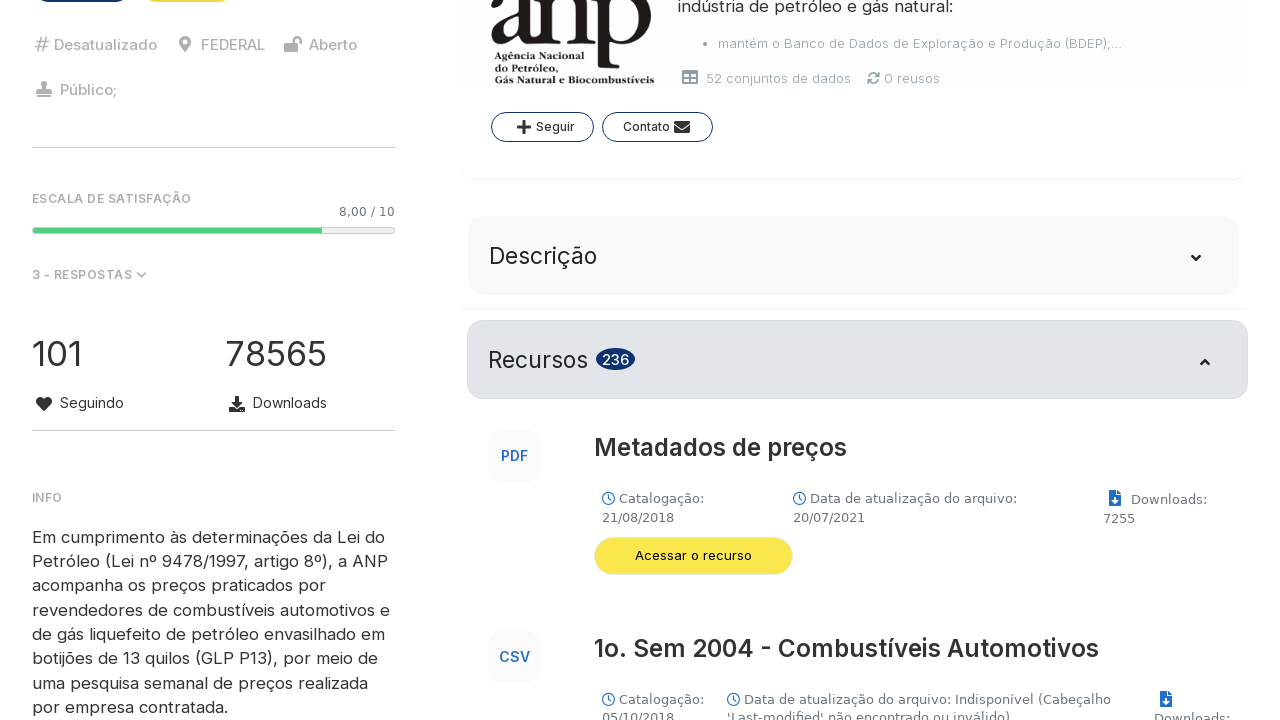

Extracted title from data block: Etanol + Gasolina Comum - Agosto/2022
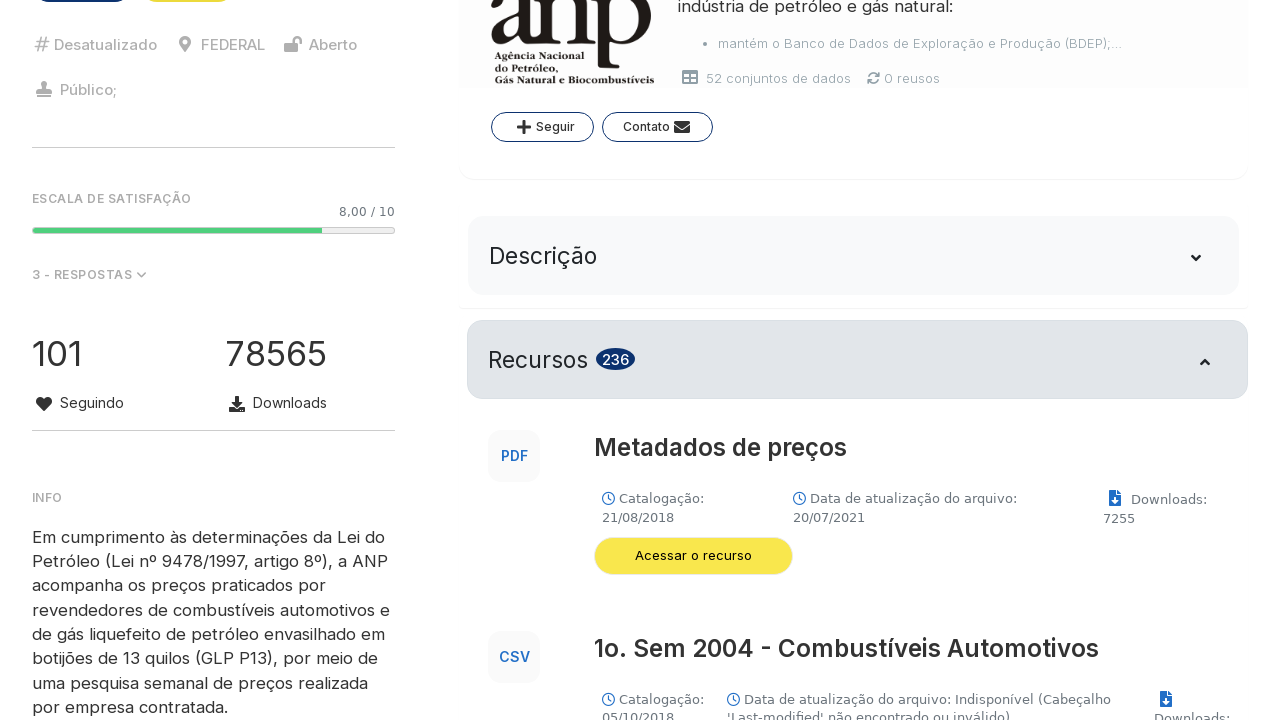

Extracted title from data block: Etanol + Gasolina Comum - Setembro/2022
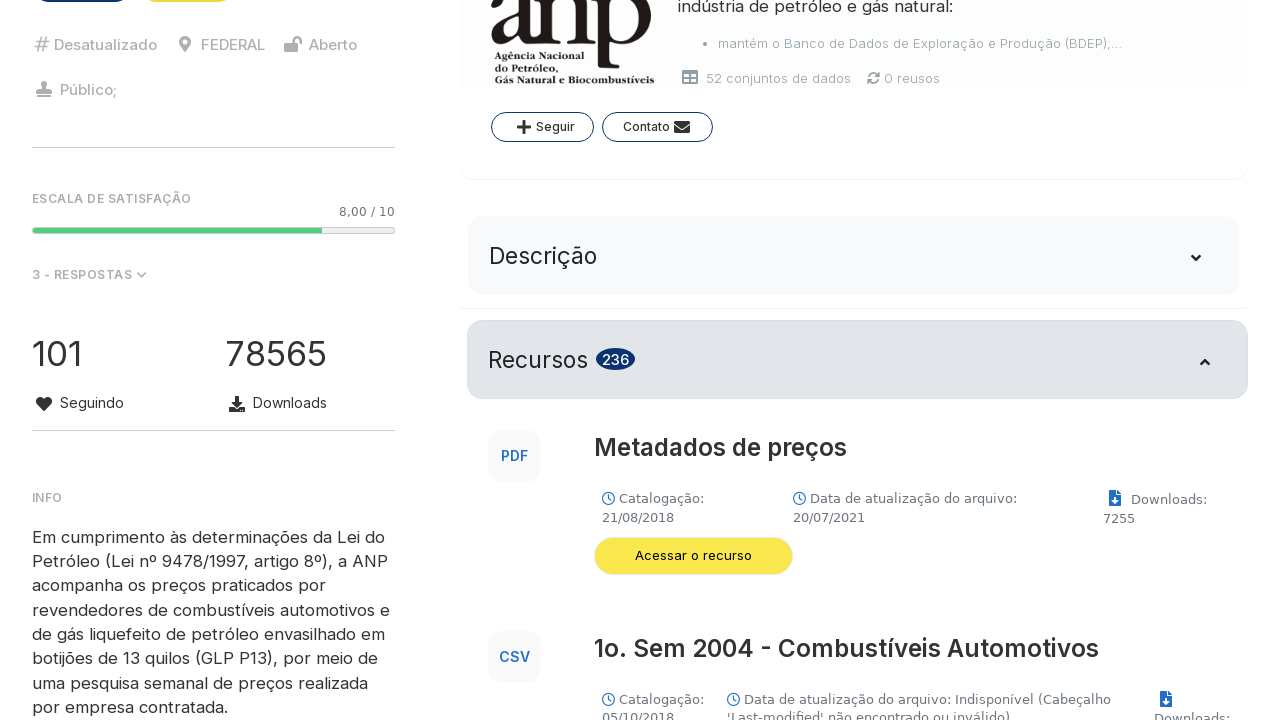

Extracted title from data block: Etanol + Gasolina Comum - Outubro/2022
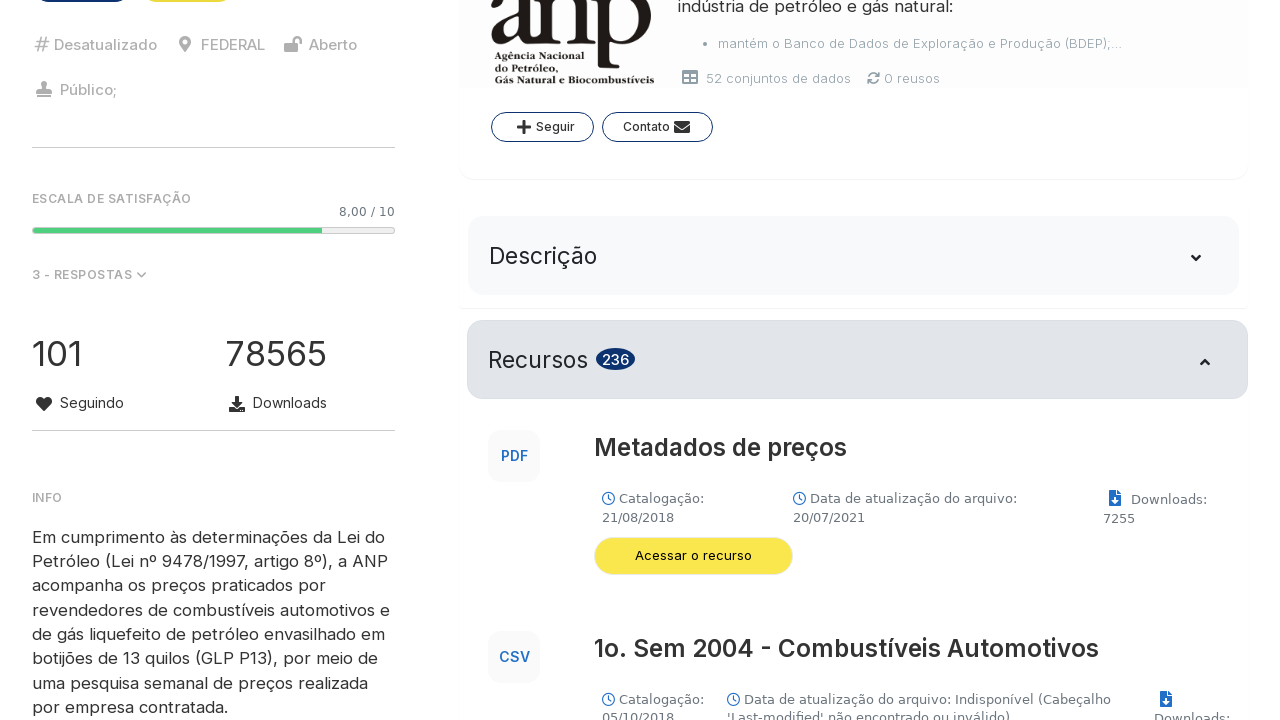

Extracted title from data block: Etanol + Gasolina Comum - Novembro/2022
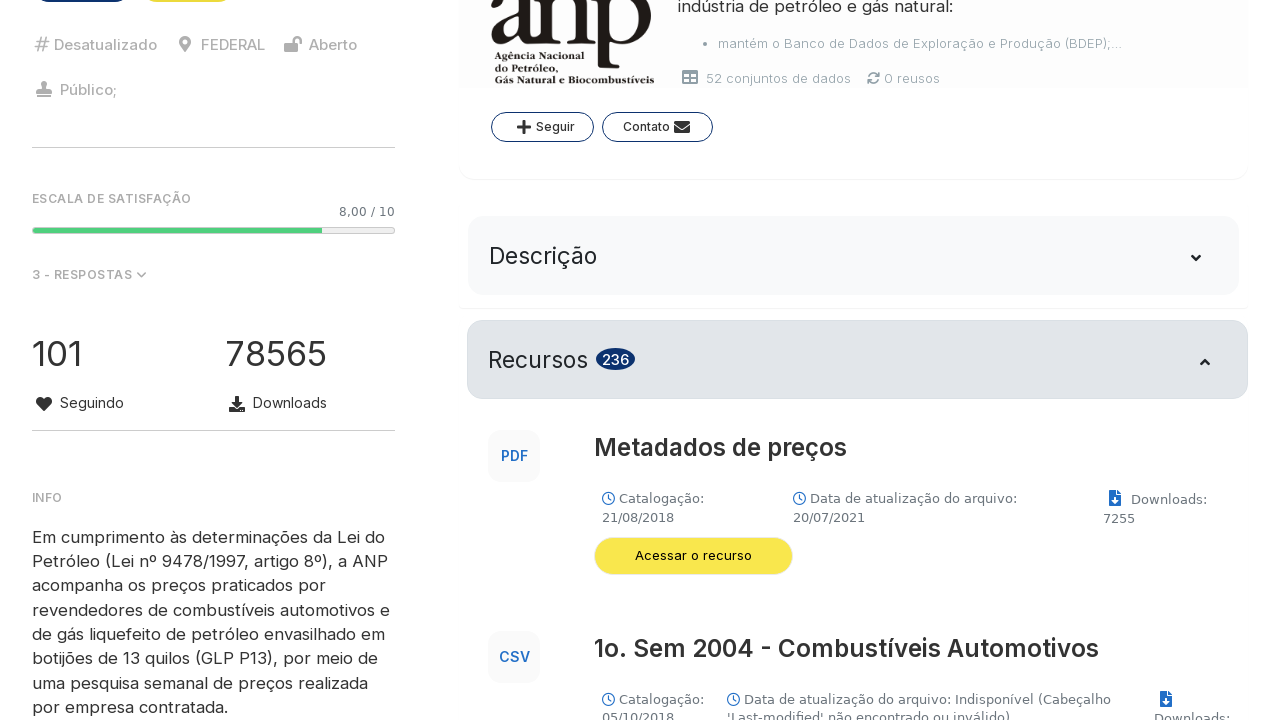

Extracted title from data block: Etanol + Gasolina Comum - Dezembro/2022
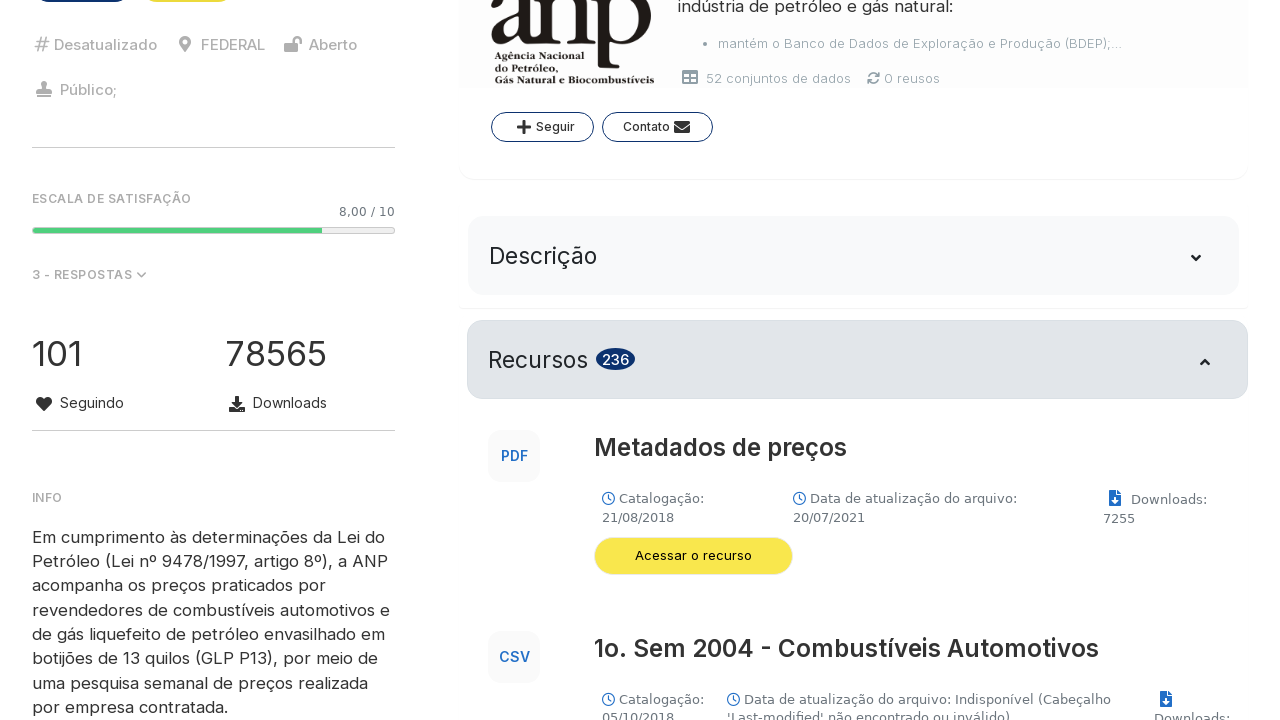

Extracted title from data block: Etanol + Gasolina Comum - Janeiro/2023
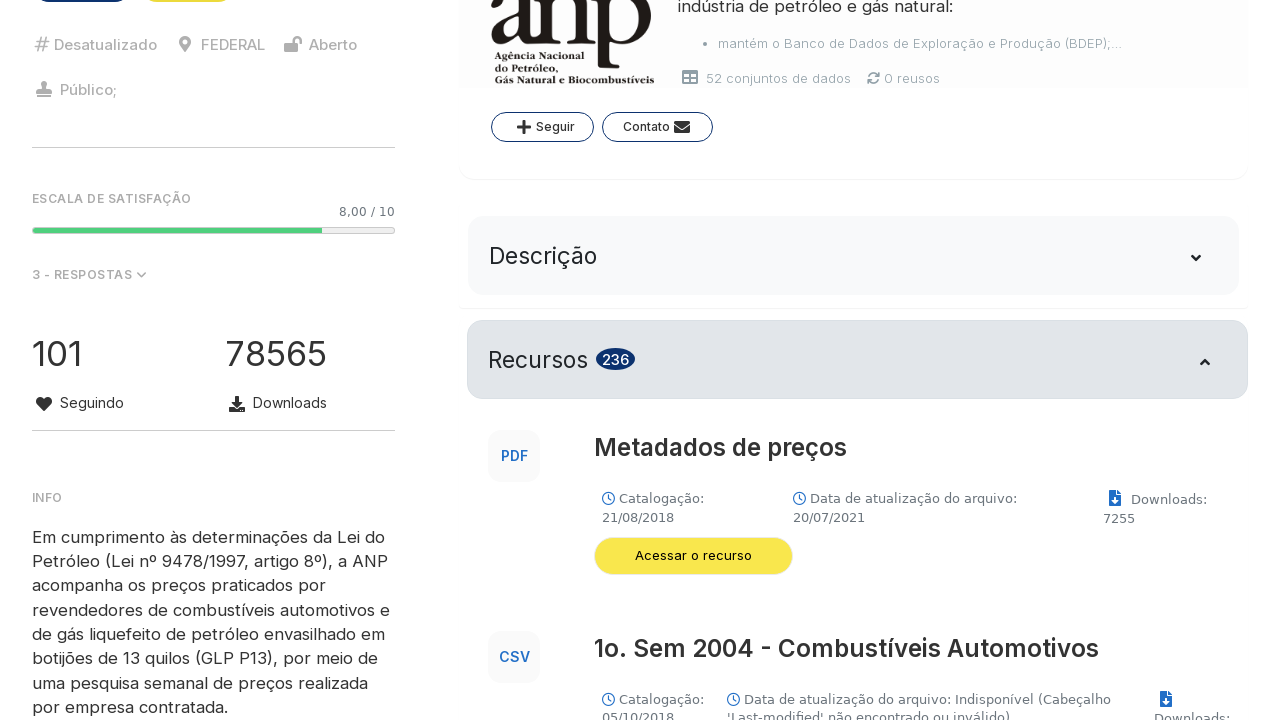

Extracted title from data block: Etanol + Gasolina Comum - Fevereiro/2023
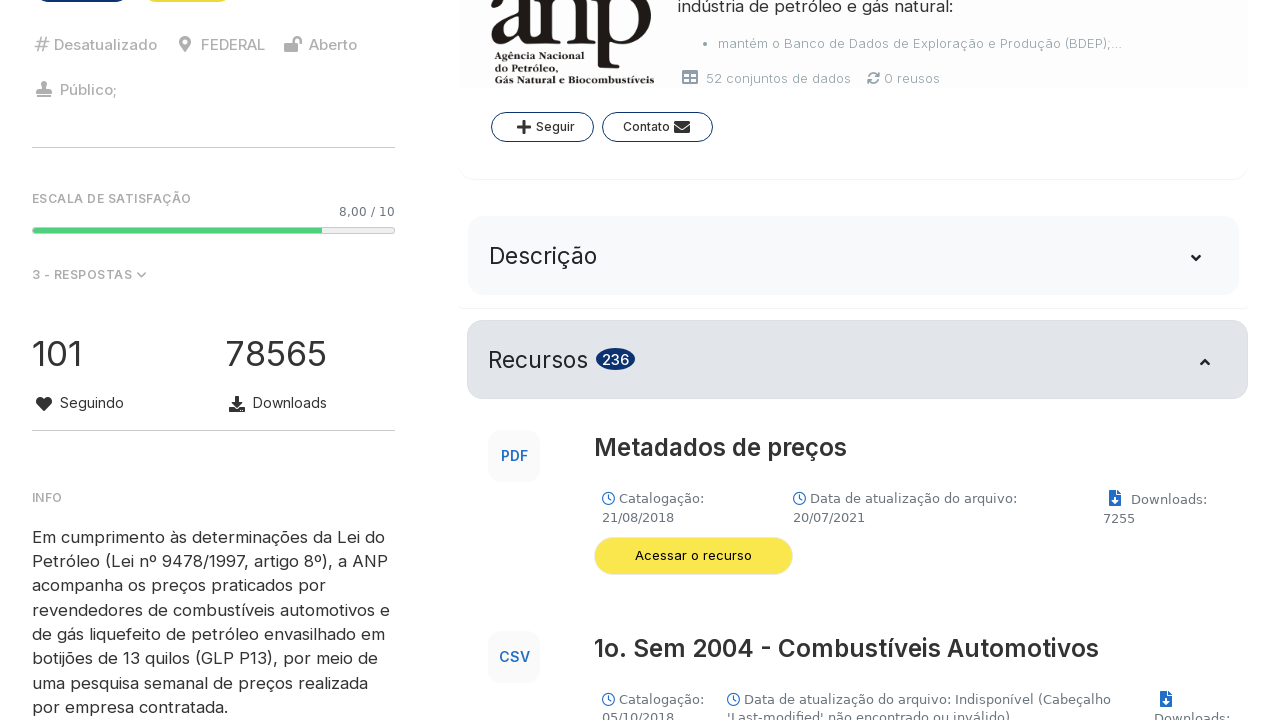

Extracted title from data block: Etanol + Gasolina Comum - Março/2023
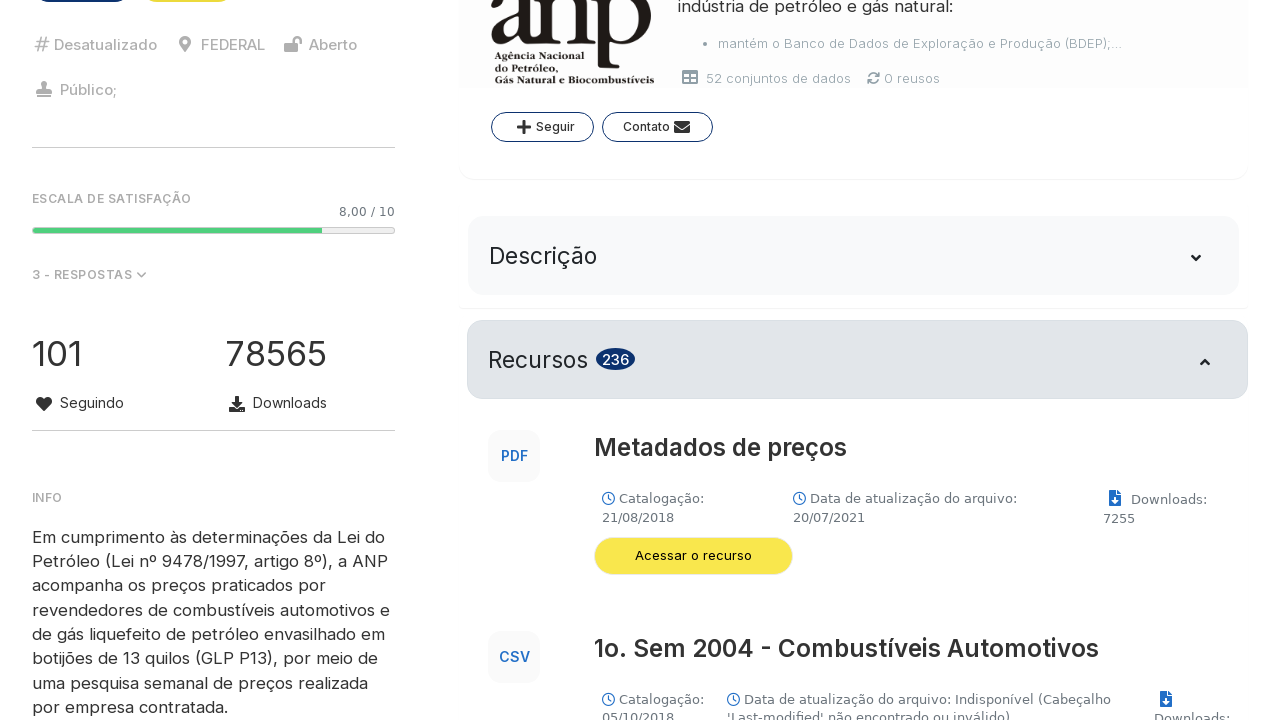

Extracted title from data block: Etanol + Gasolina Comum - Abril/2023
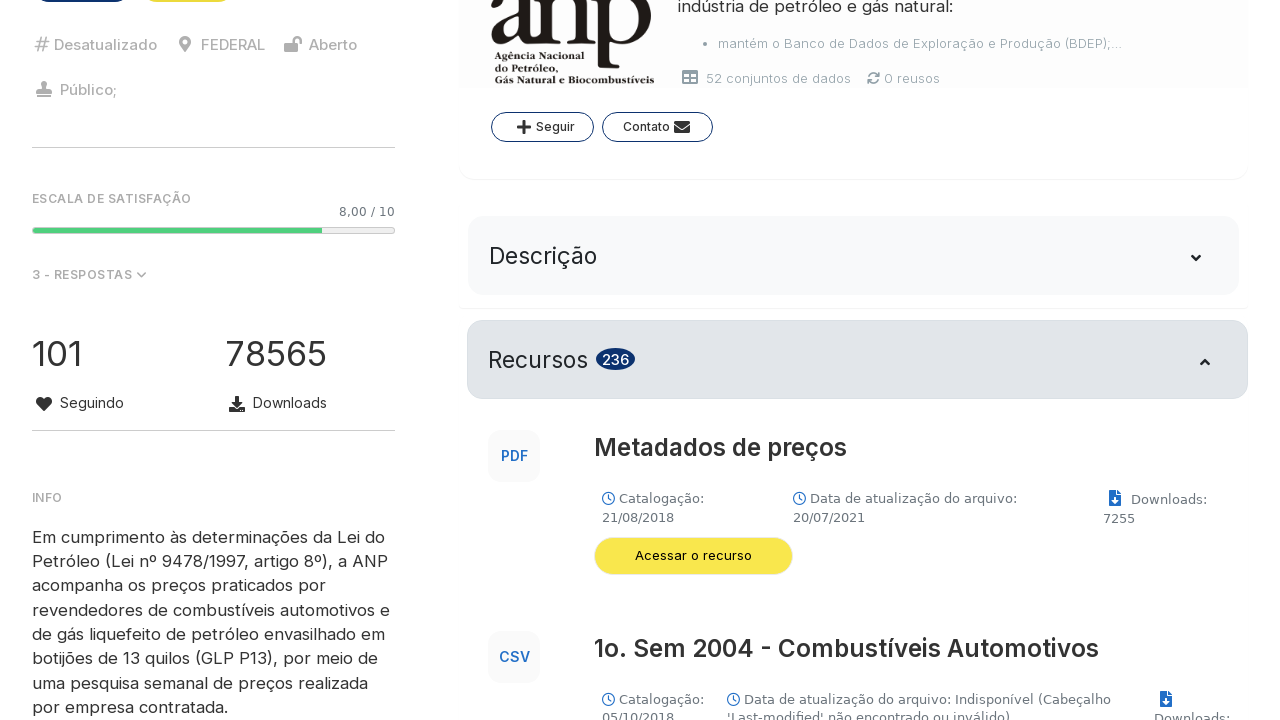

Extracted title from data block: Etanol + Gasolina Comum - Maio/2023
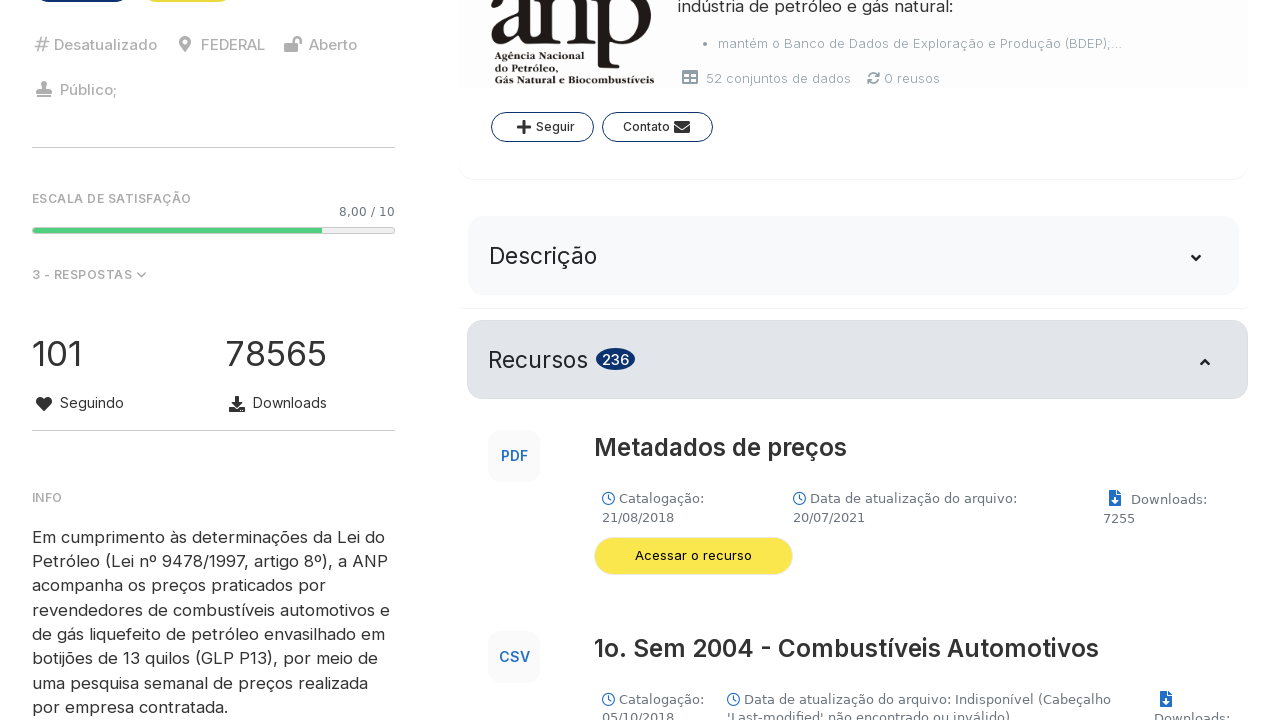

Extracted title from data block: Etanol + Gasolina Comum - Junho/2023
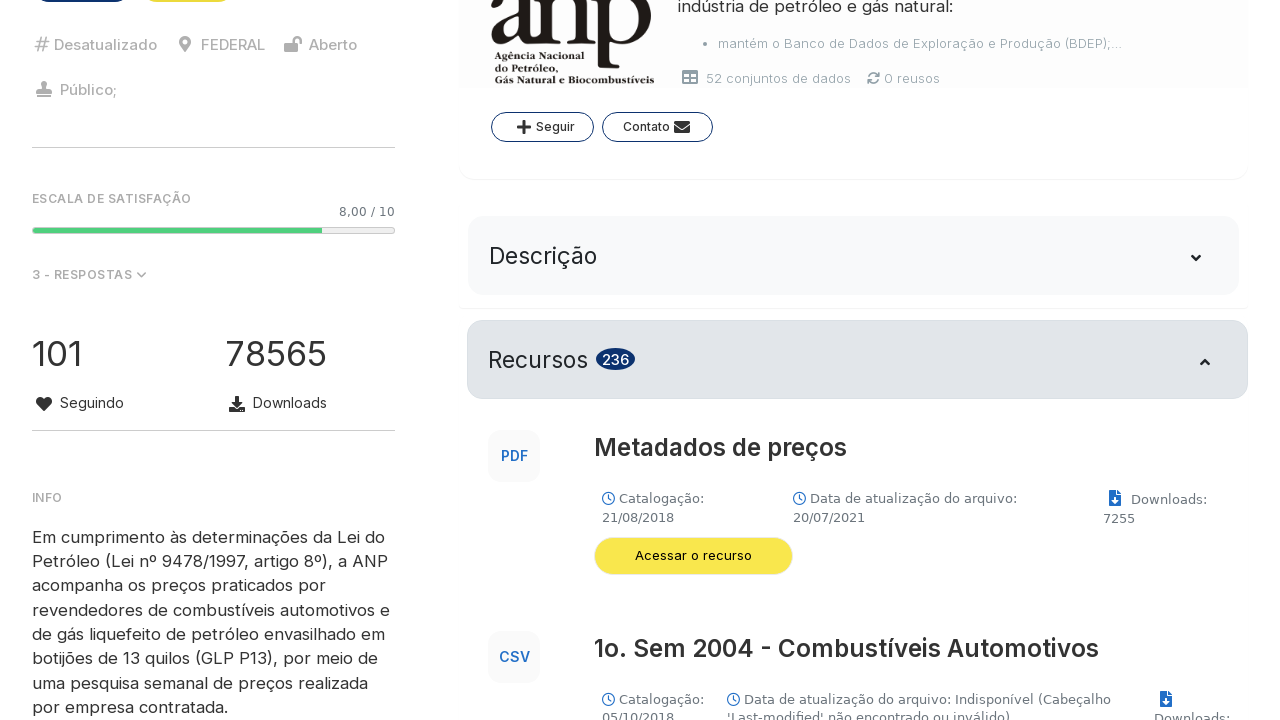

Extracted title from data block: Etanol + Gasolina Comum - Julho/2023
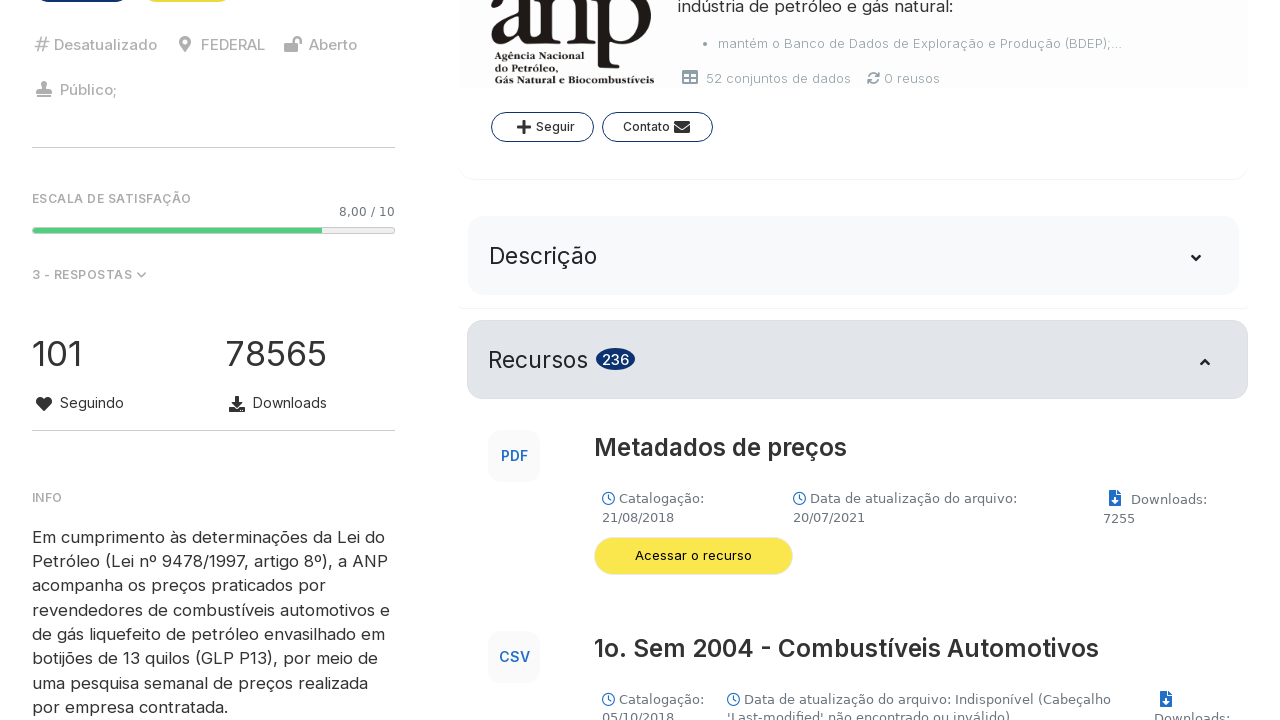

Extracted title from data block: Etanol + Gasolina Comum - Agosto/2023
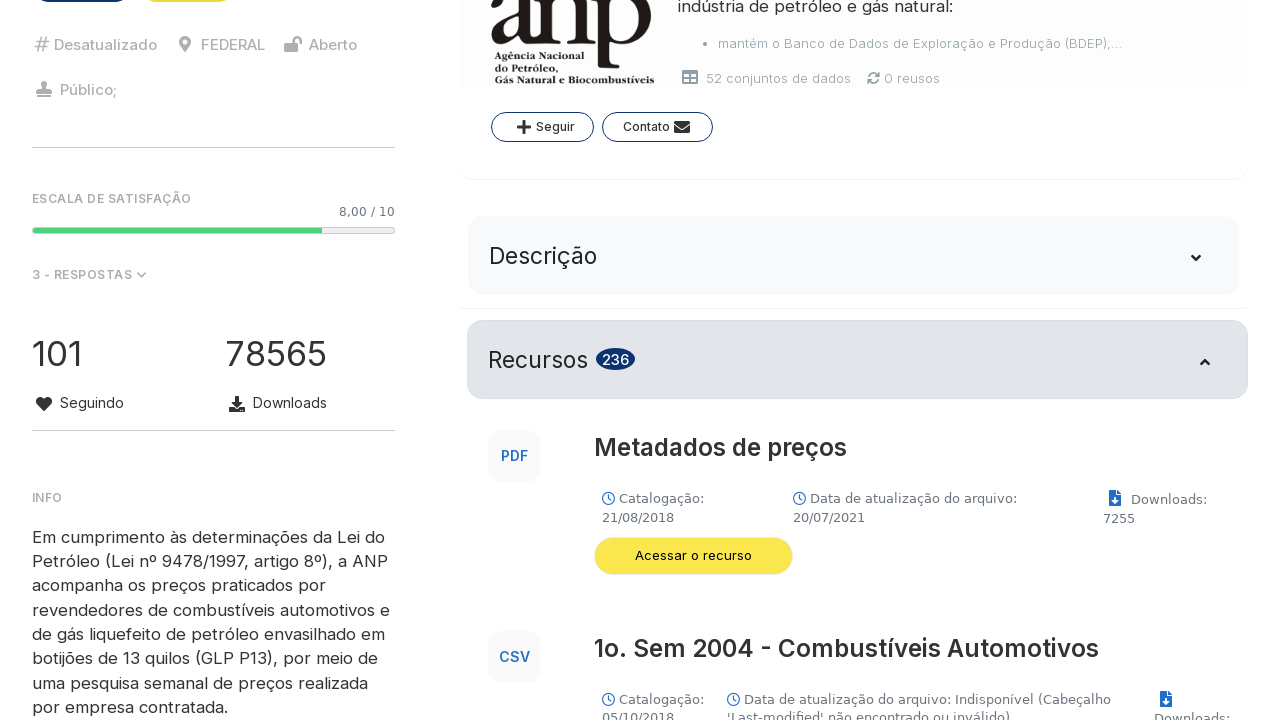

Extracted title from data block: Etanol + Gasolina Comum - Setembro/2023
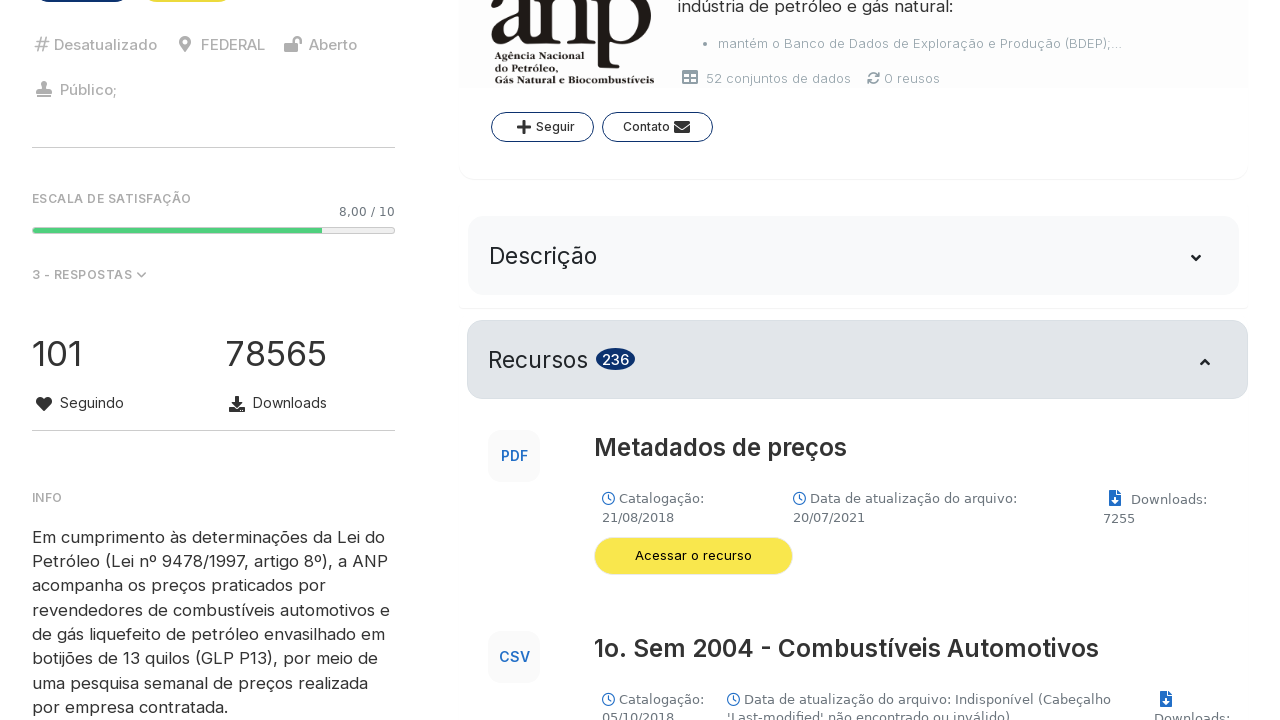

Extracted title from data block: Etanol + Gasolina Comum - Outubro/2023
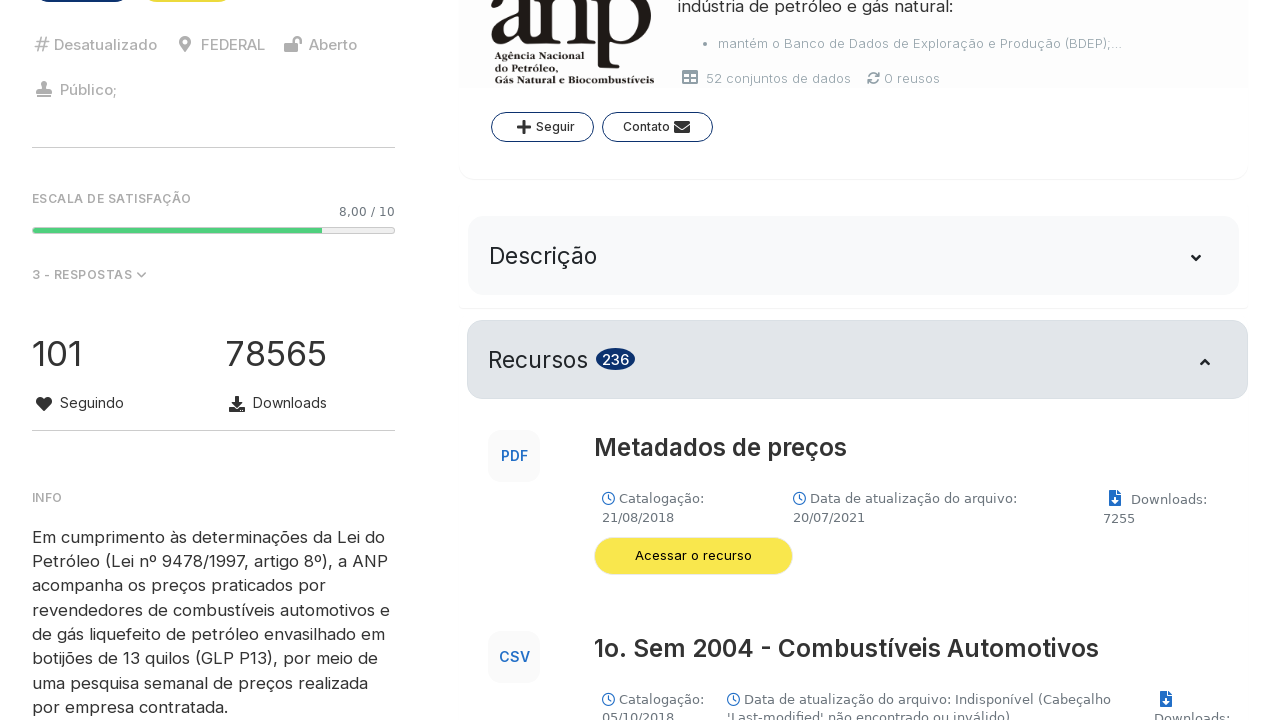

Extracted title from data block: Etanol + Gasolina Comum - Novembro/2023
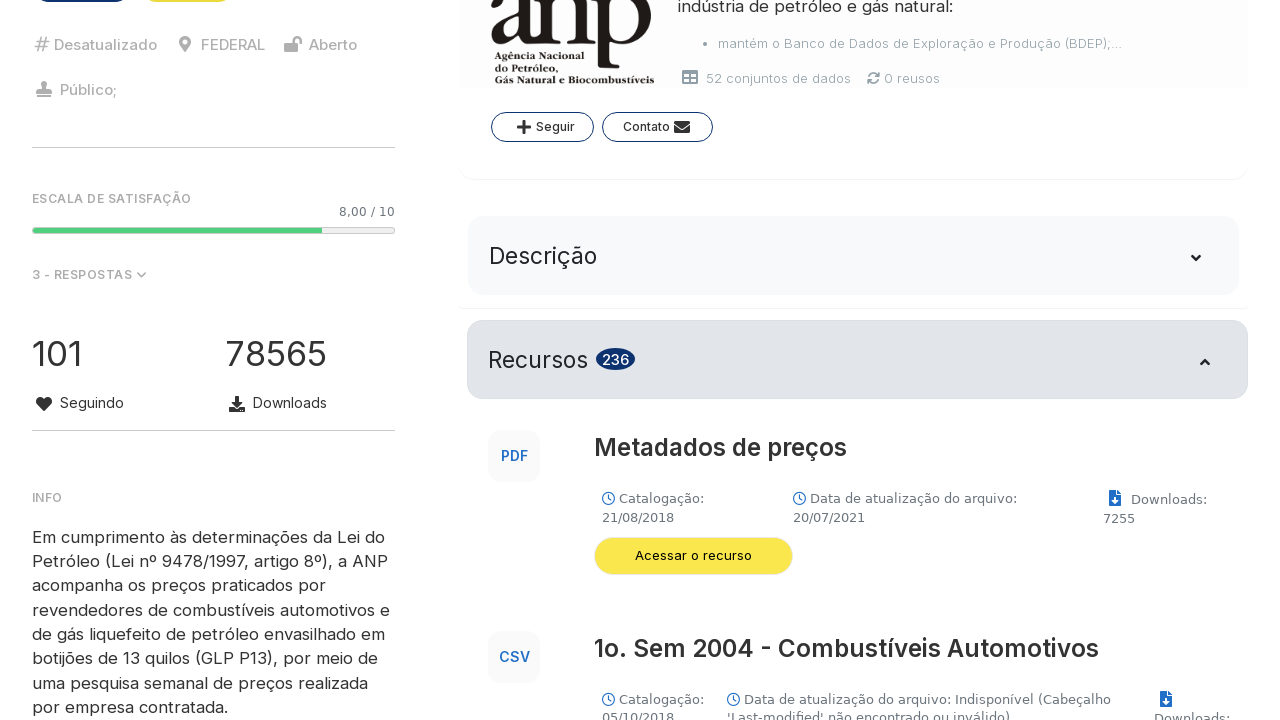

Extracted title from data block: Etanol + Gasolina Comum - Dezembro/2023
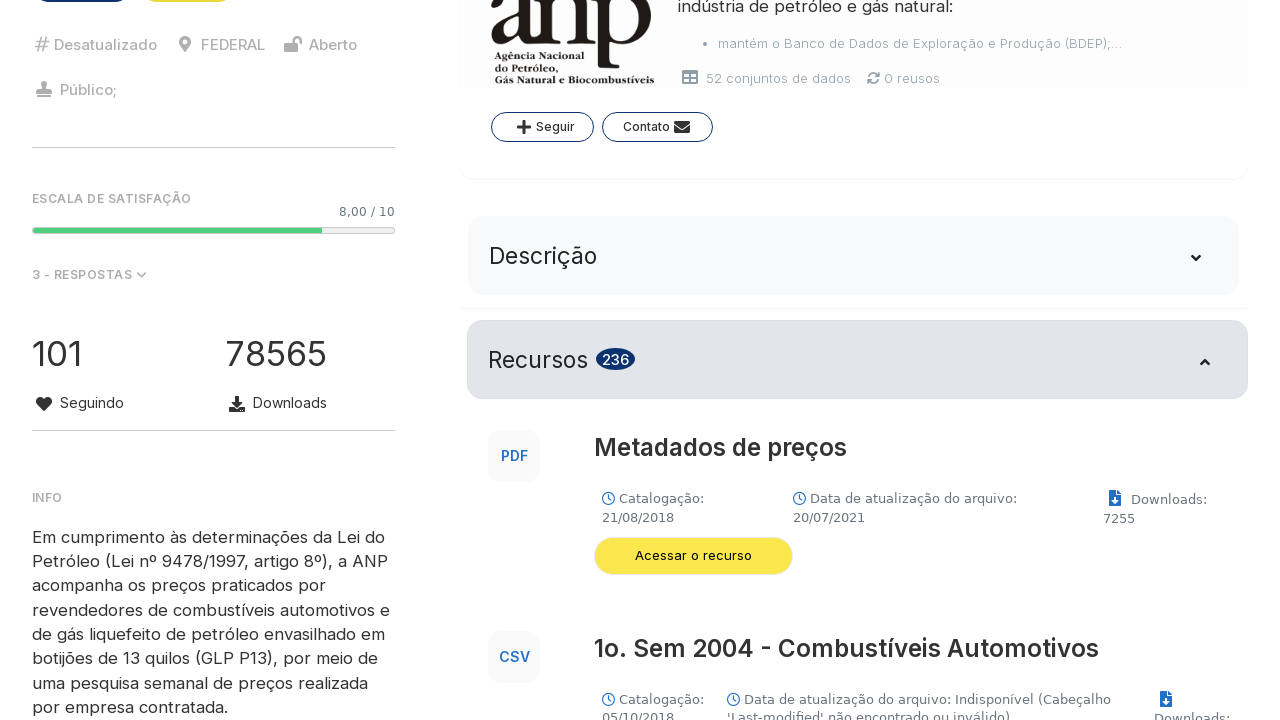

Extracted title from data block: Etanol + Gasolina Comum - Janeiro/2024
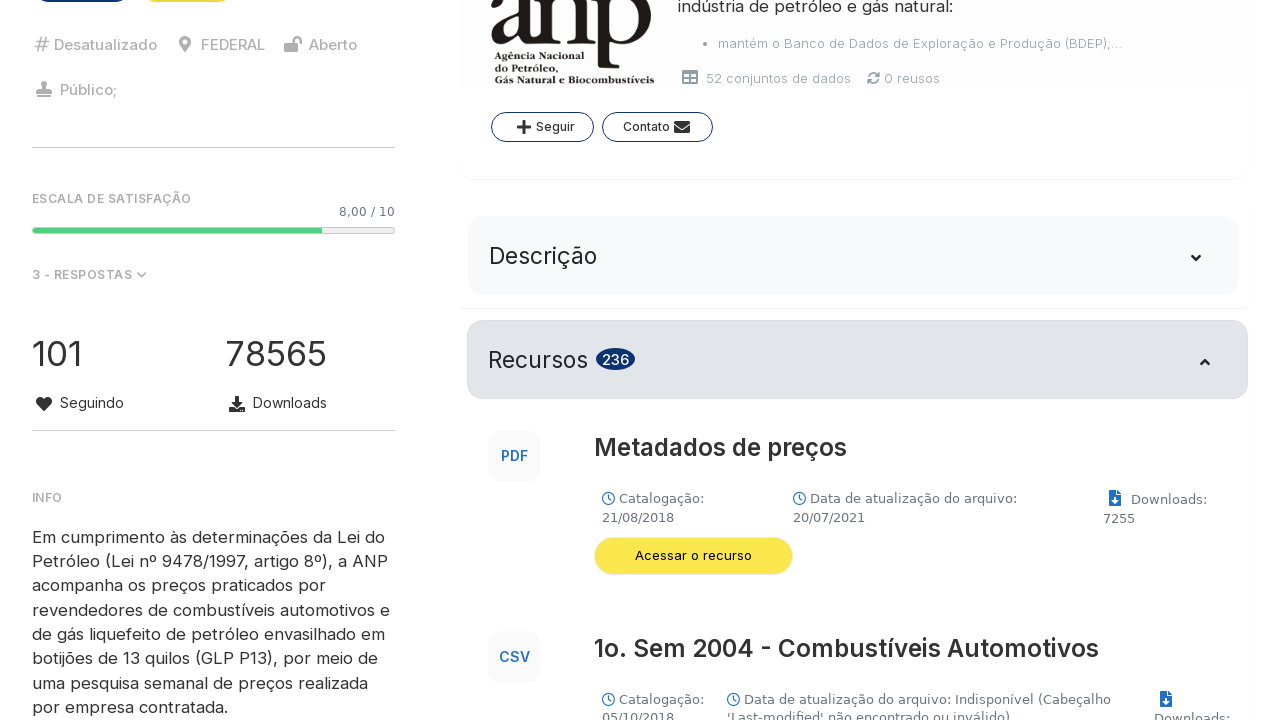

Extracted title from data block: Etanol + Gasolina Comum - Fevereiro/2024
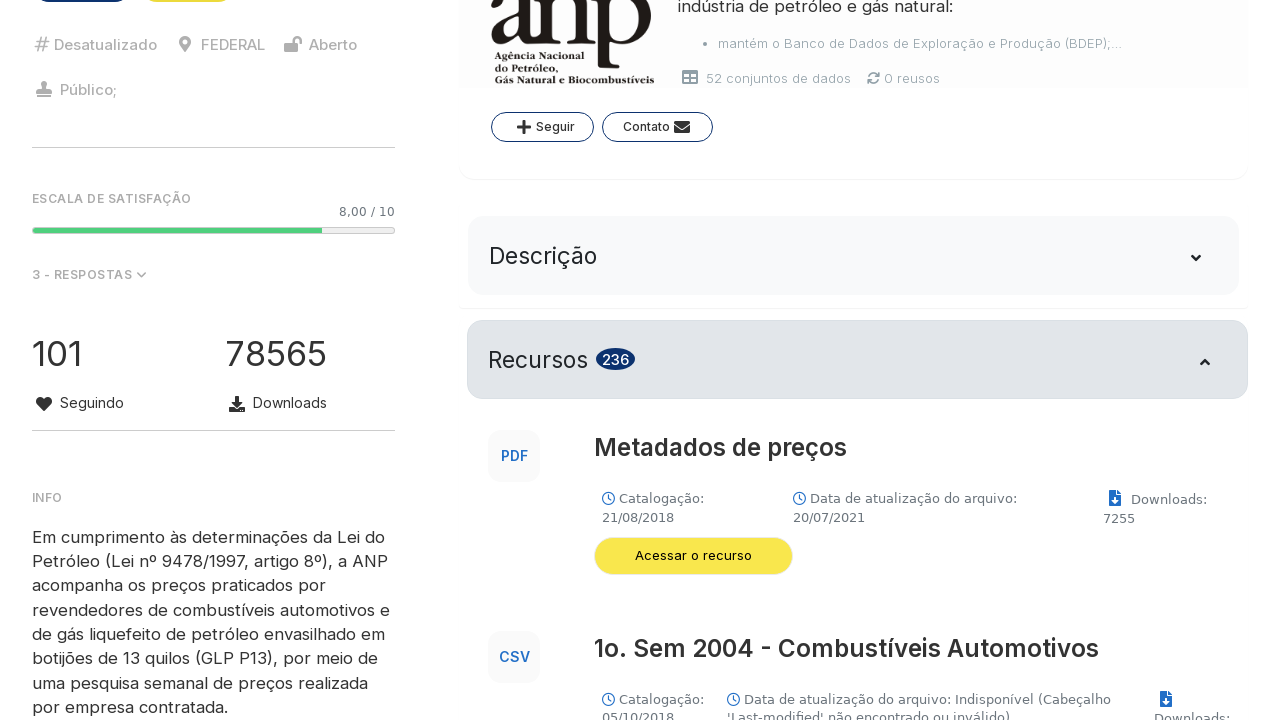

Extracted title from data block: Etanol + Gasolina Comum - Março/2024
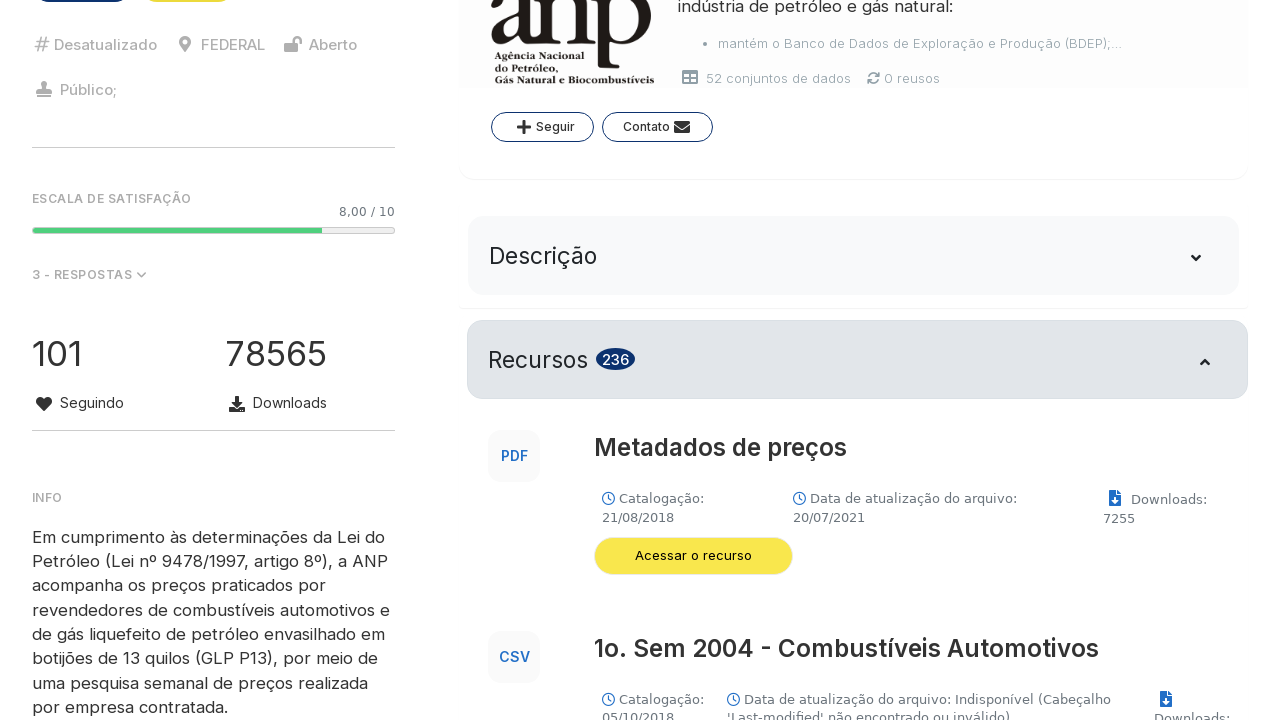

Extracted title from data block: Etanol + Gasolina Comum - Abril/2024
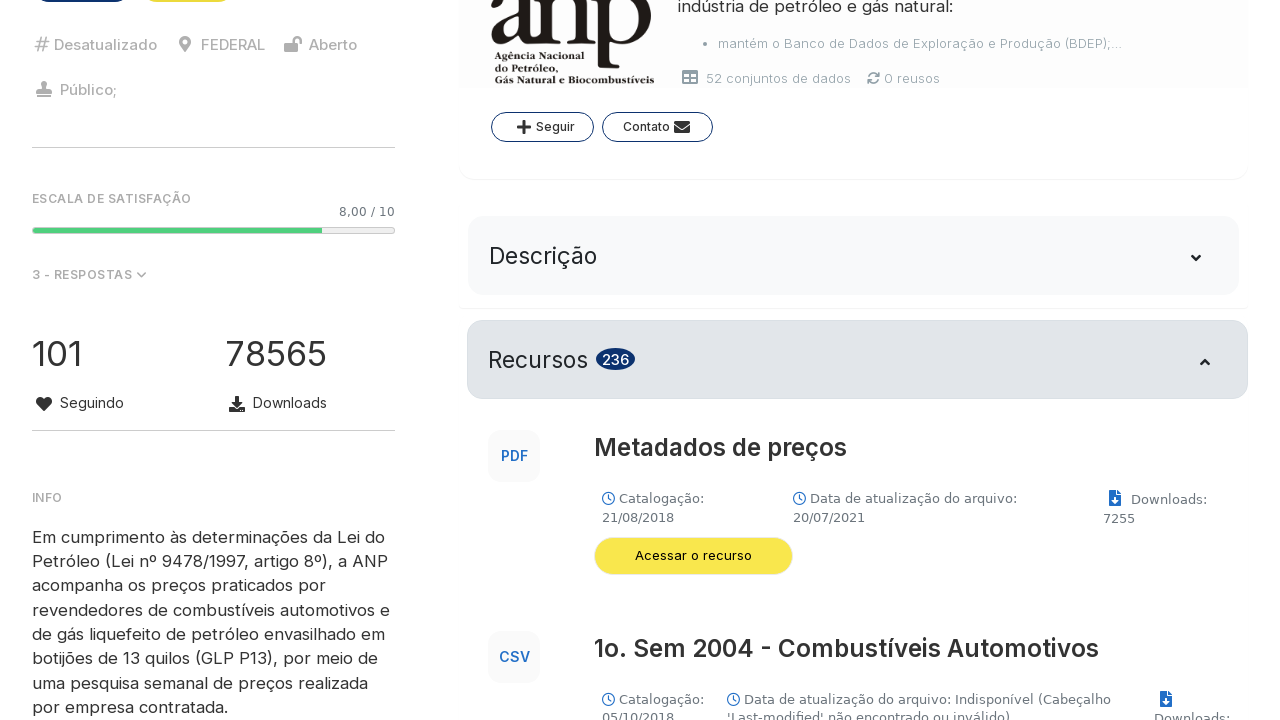

Extracted title from data block: Etanol + Gasolina Comum - Maio/2024
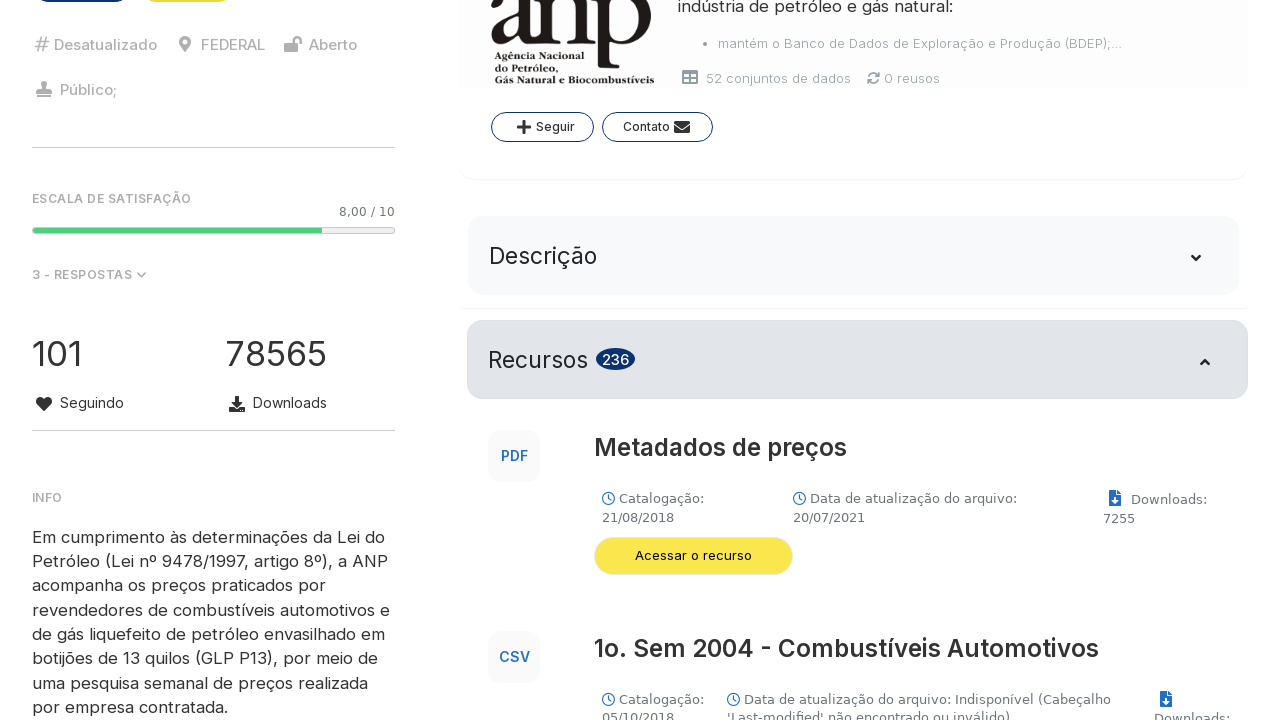

Extracted title from data block: Etanol + Gasolina Comum - Junho/2024
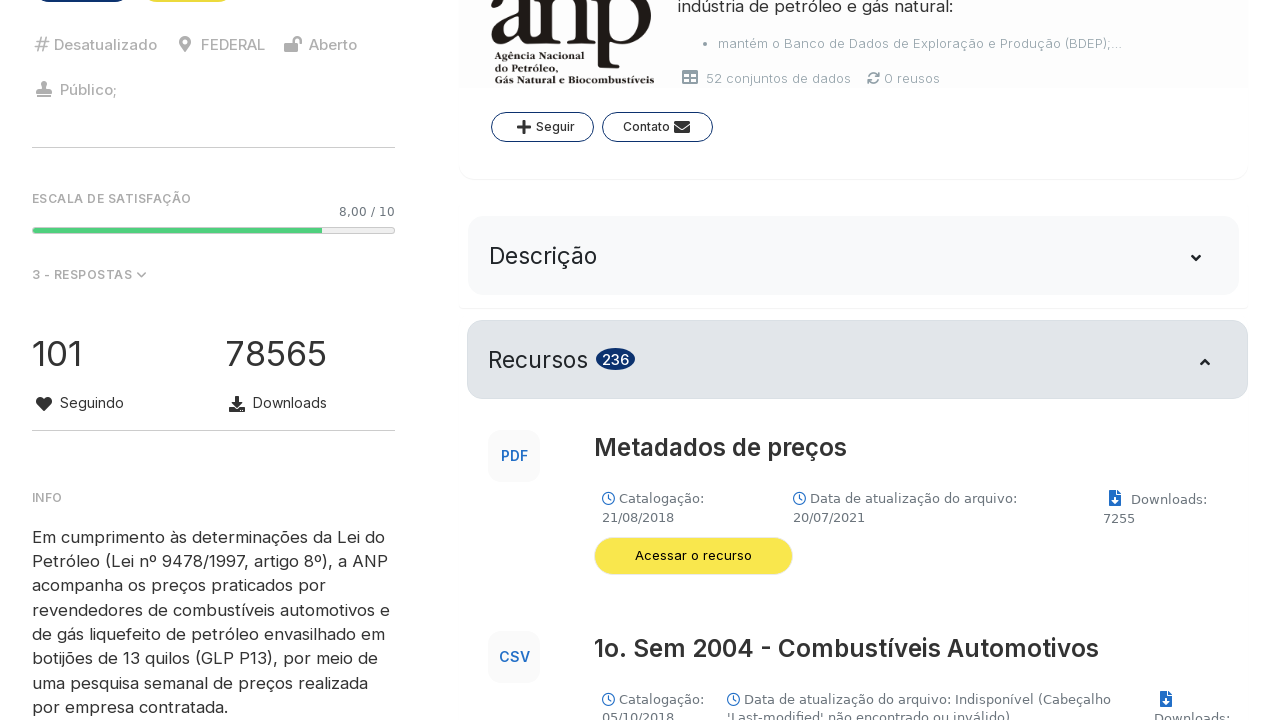

Extracted title from data block: Etanol + Gasolina Comum - Julho/2024
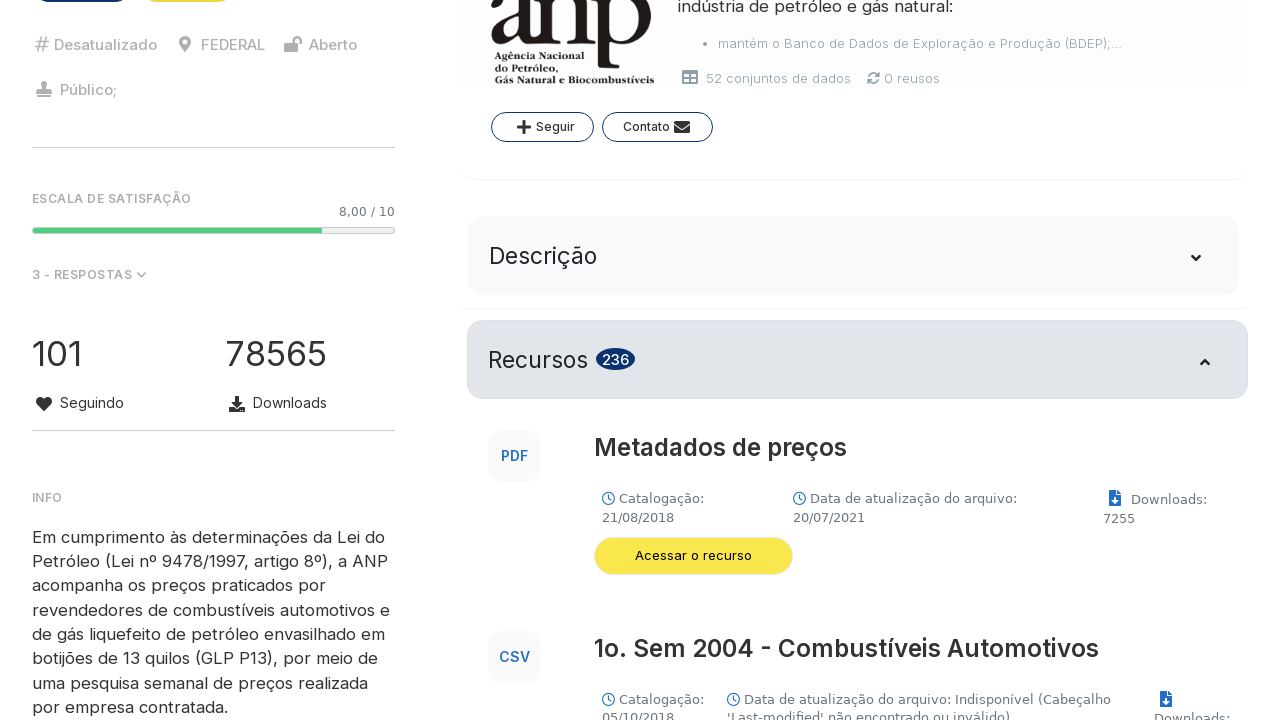

Extracted title from data block: Etanol + Gasolina Comum - Agosto/2024
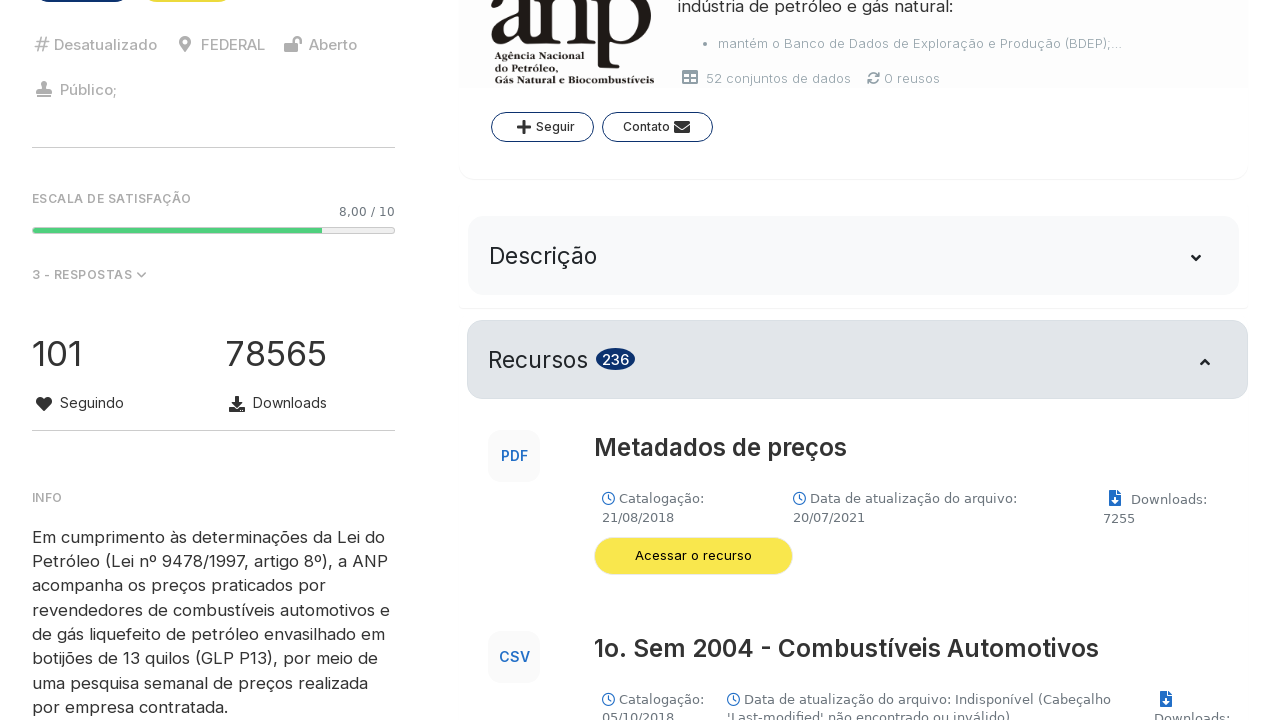

Extracted title from data block: Etanol + Gasolina Comum - Setembro/2024
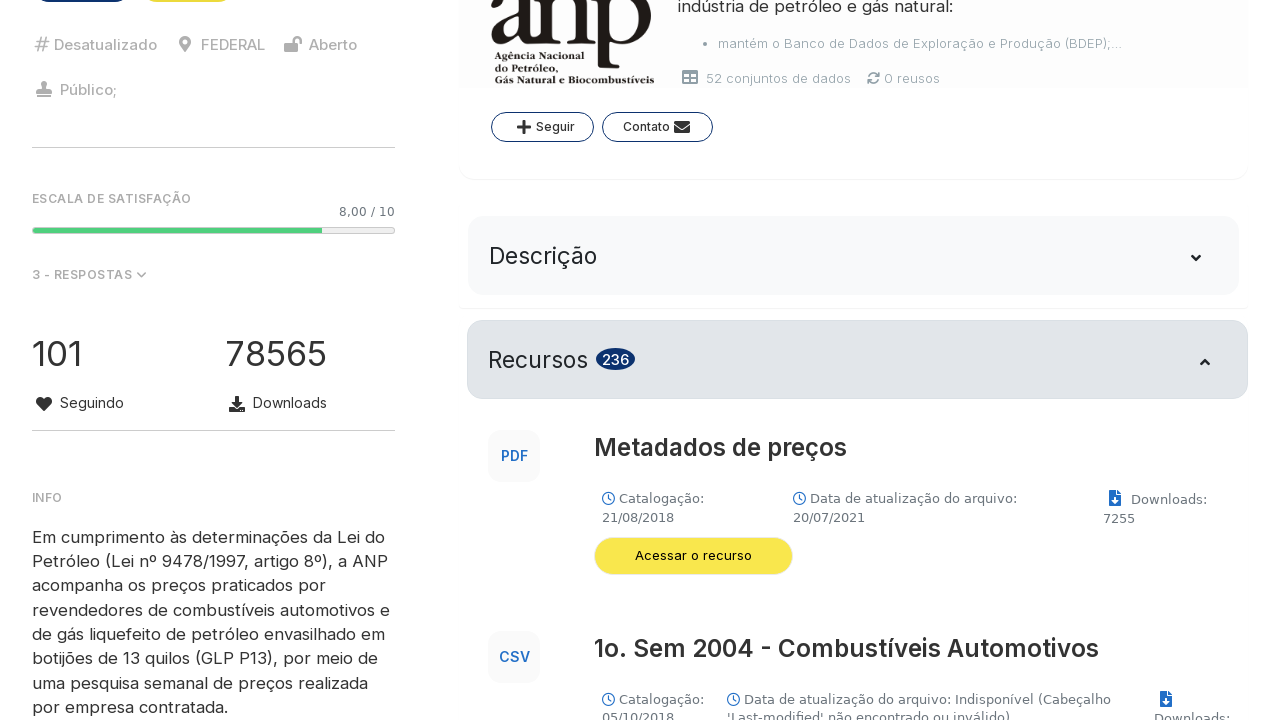

Extracted title from data block: Etanol + Gasolina Comum - Outubro/2024
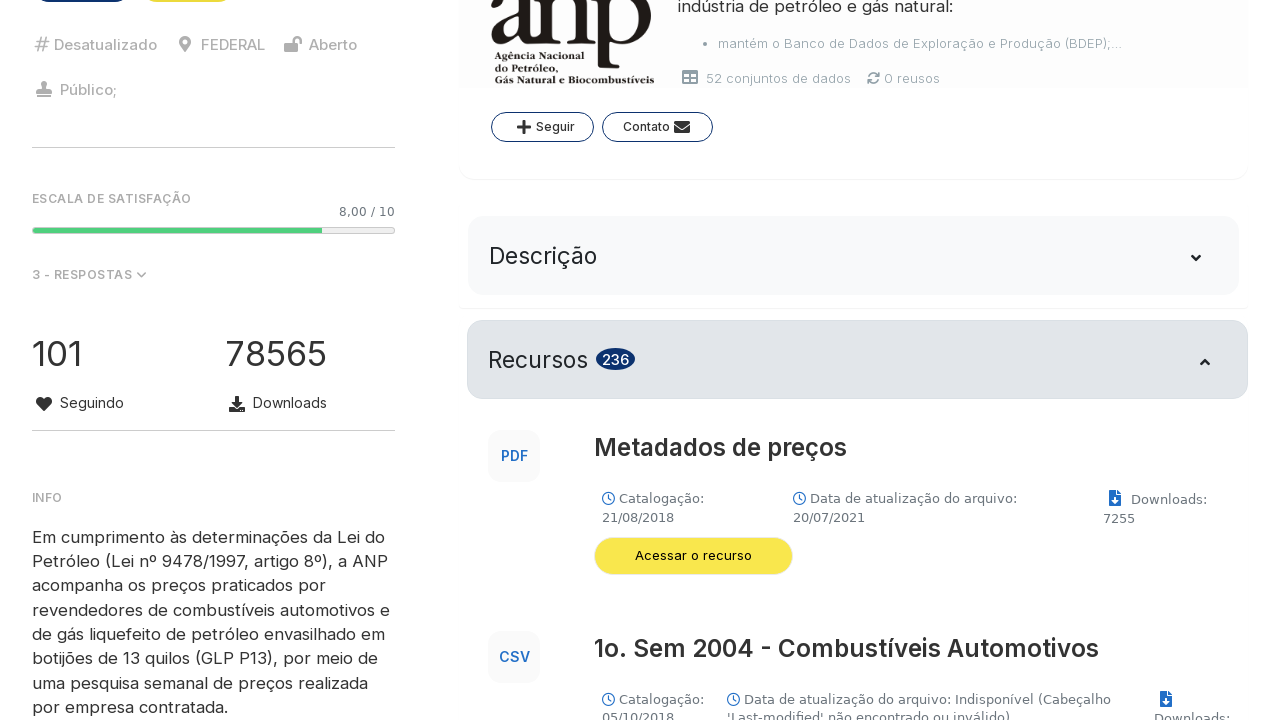

Extracted title from data block: Etanol + Gasolina Comum - Novembro/2024
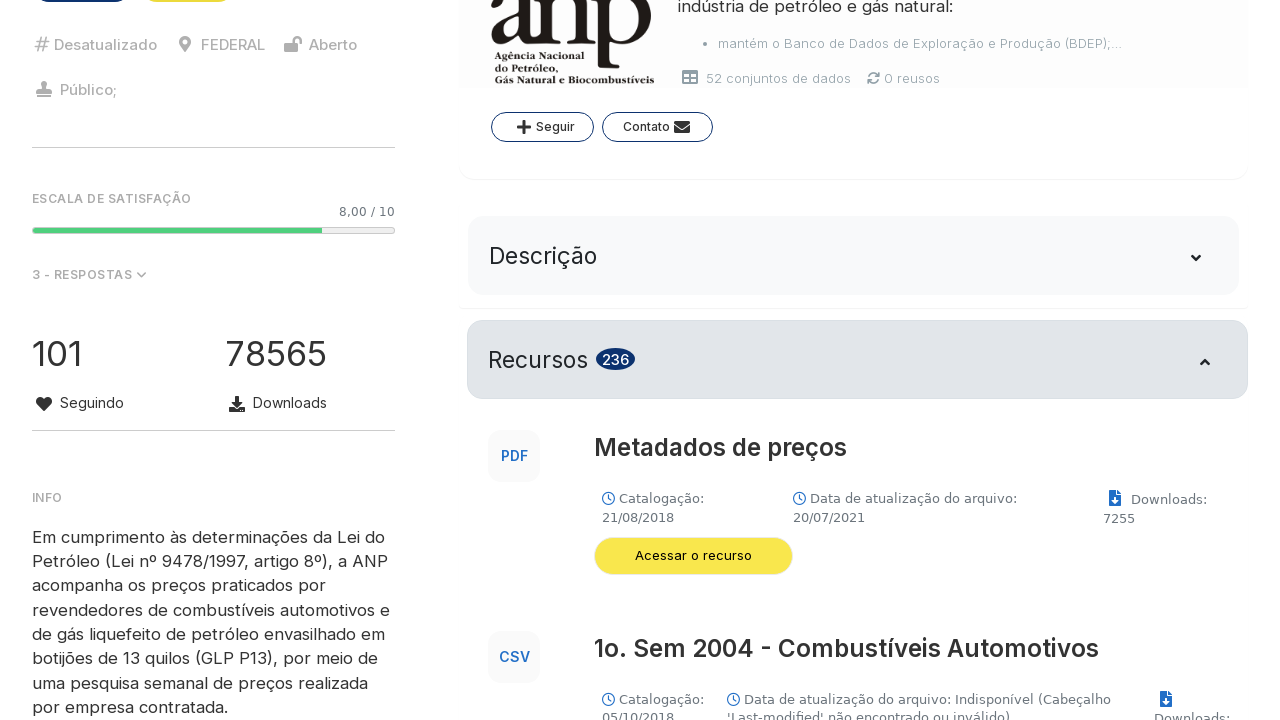

Extracted title from data block: Etanol + Gasolina Comum - Dezembro/2024
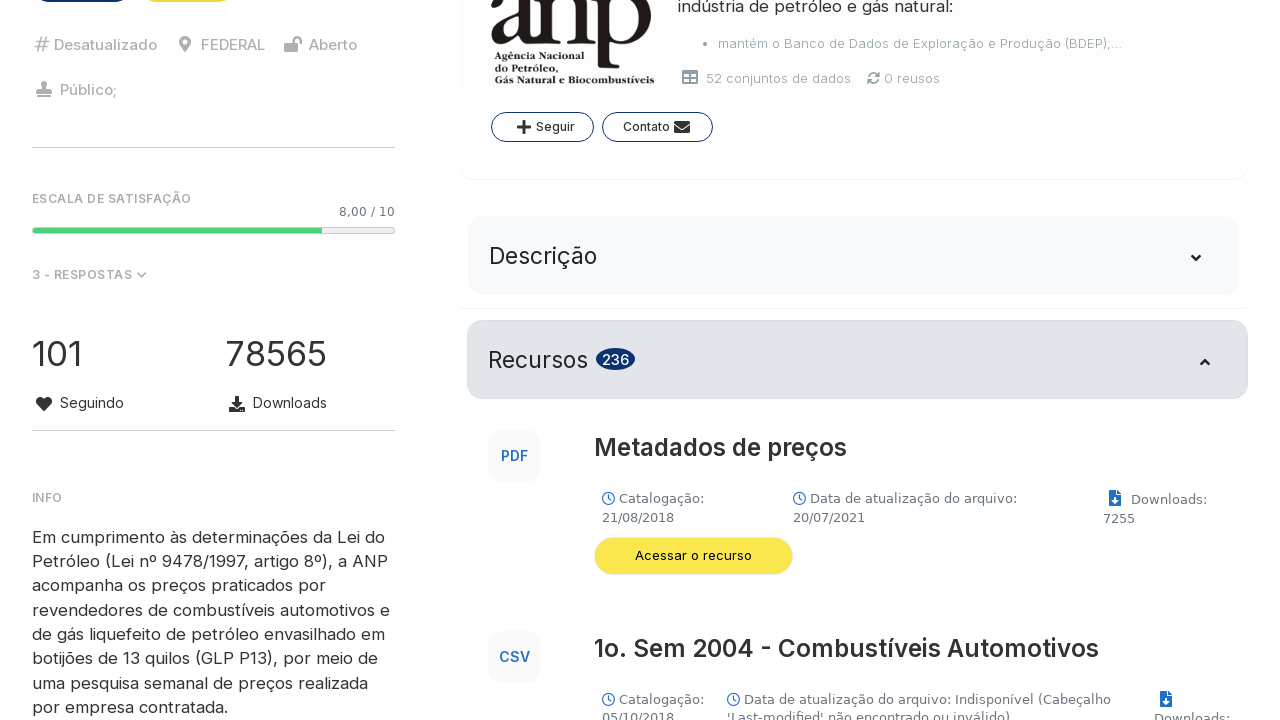

Extracted title from data block: Etanol + Gasolina Comum - Janeiro/2025
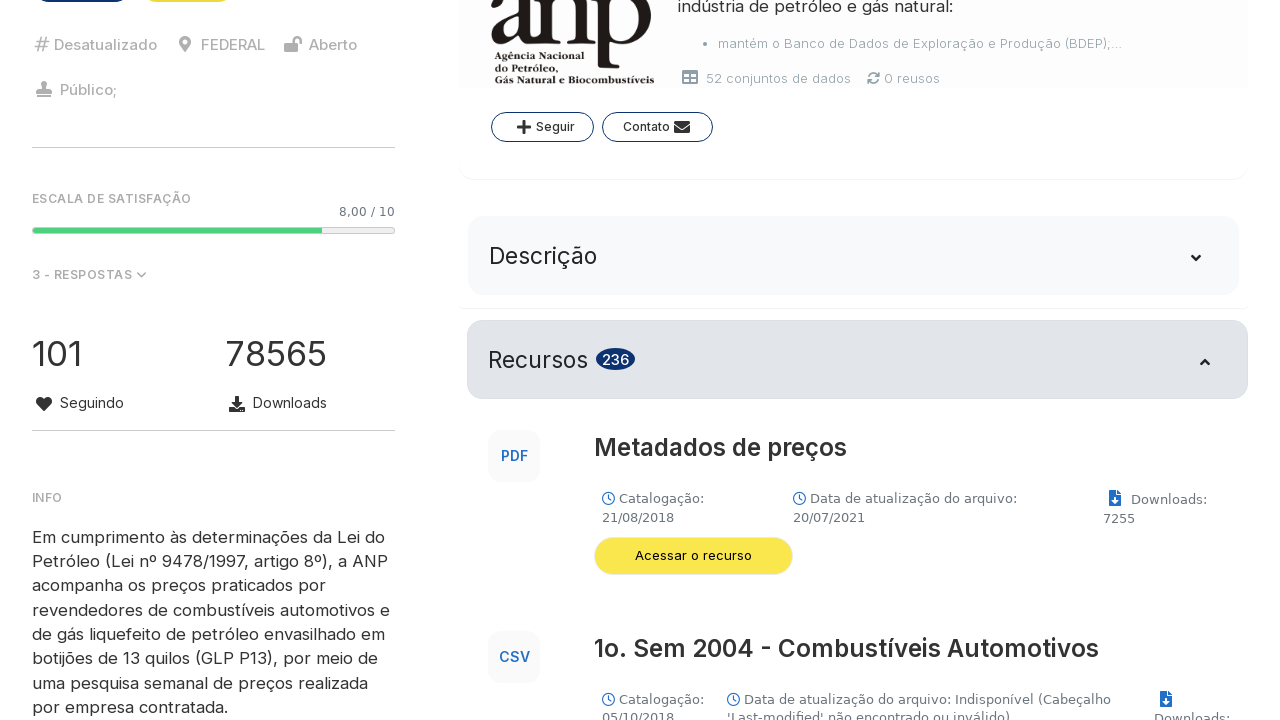

Extracted title from data block: Etanol + Gasolina Comum - Fevereiro/2025
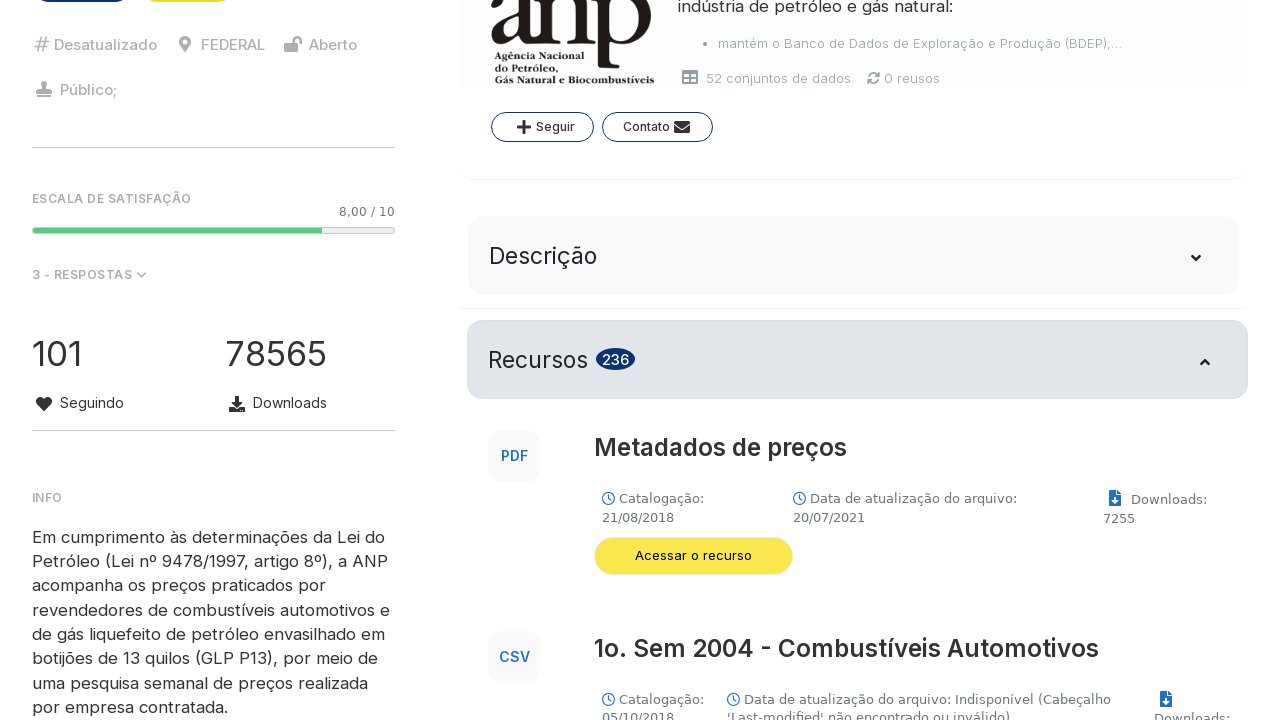

Extracted title from data block: Etanol + Gasolina Comum - Março/2025
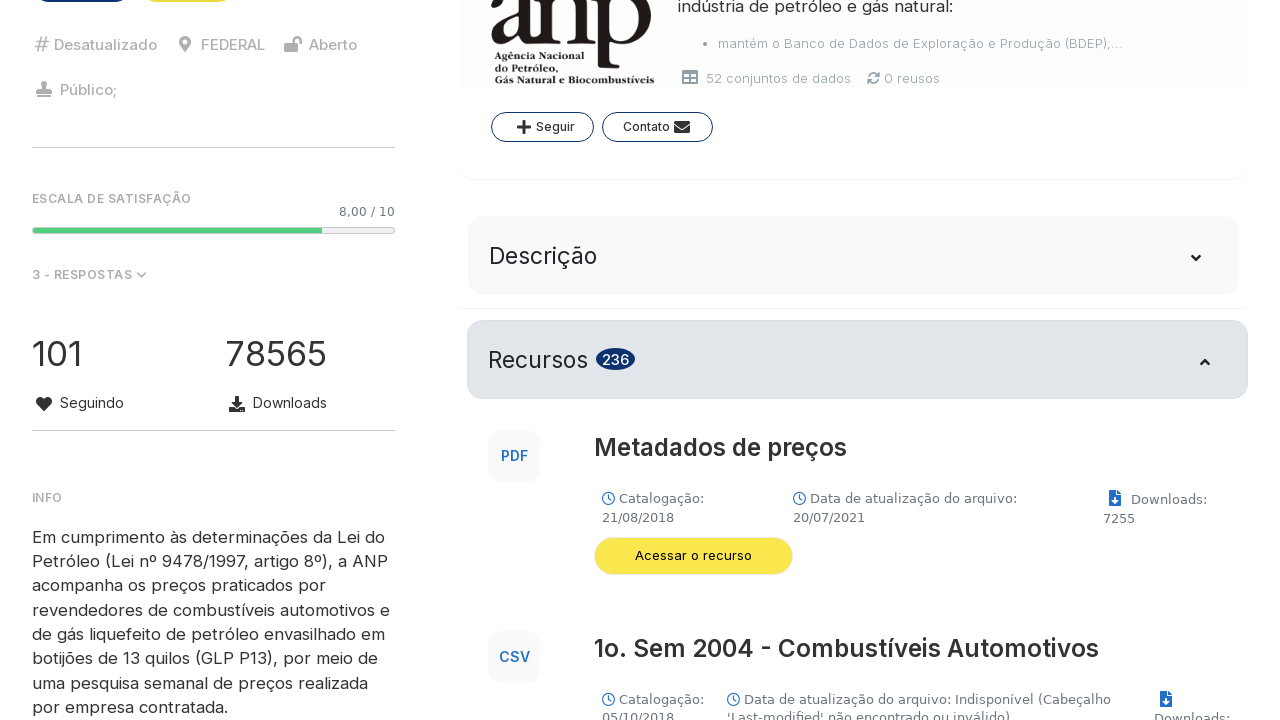

Extracted title from data block: Etanol + Gasolina Comum - Abril/2025
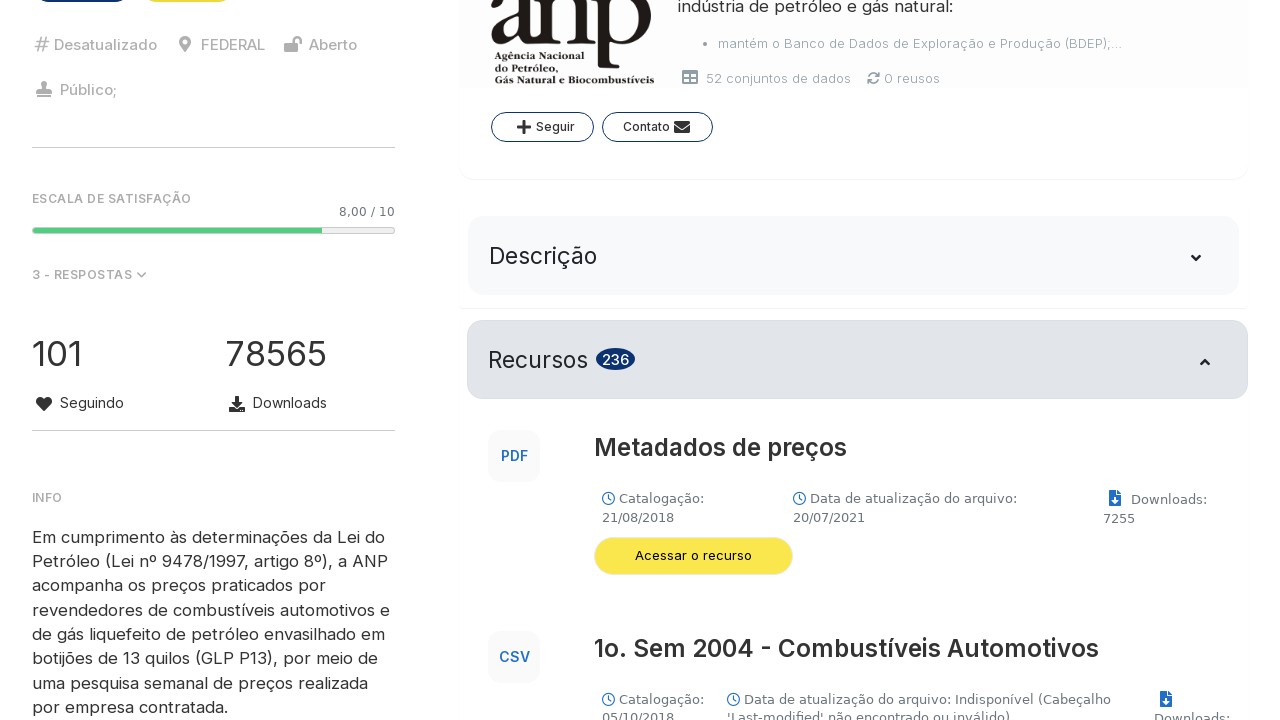

Extracted title from data block: Etanol + Gasolina Comum - Maio/2025
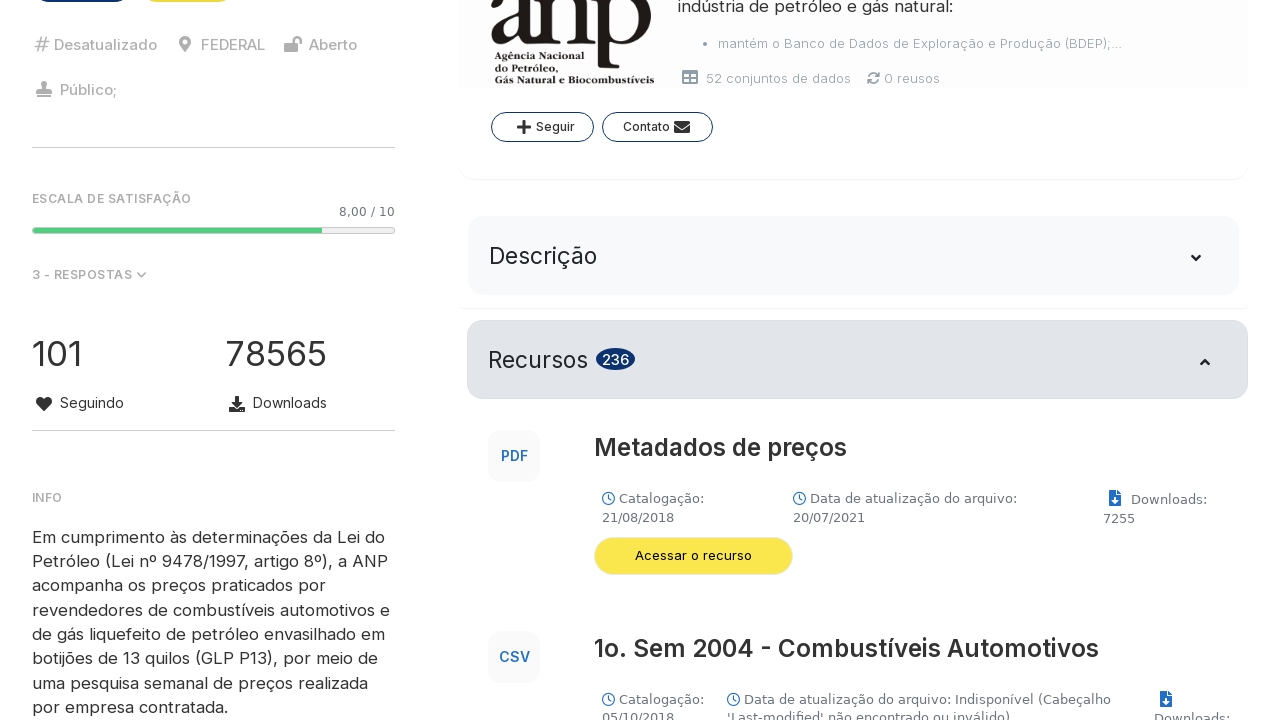

Extracted title from data block: Etanol + Gasolina Comum - Junho/2025
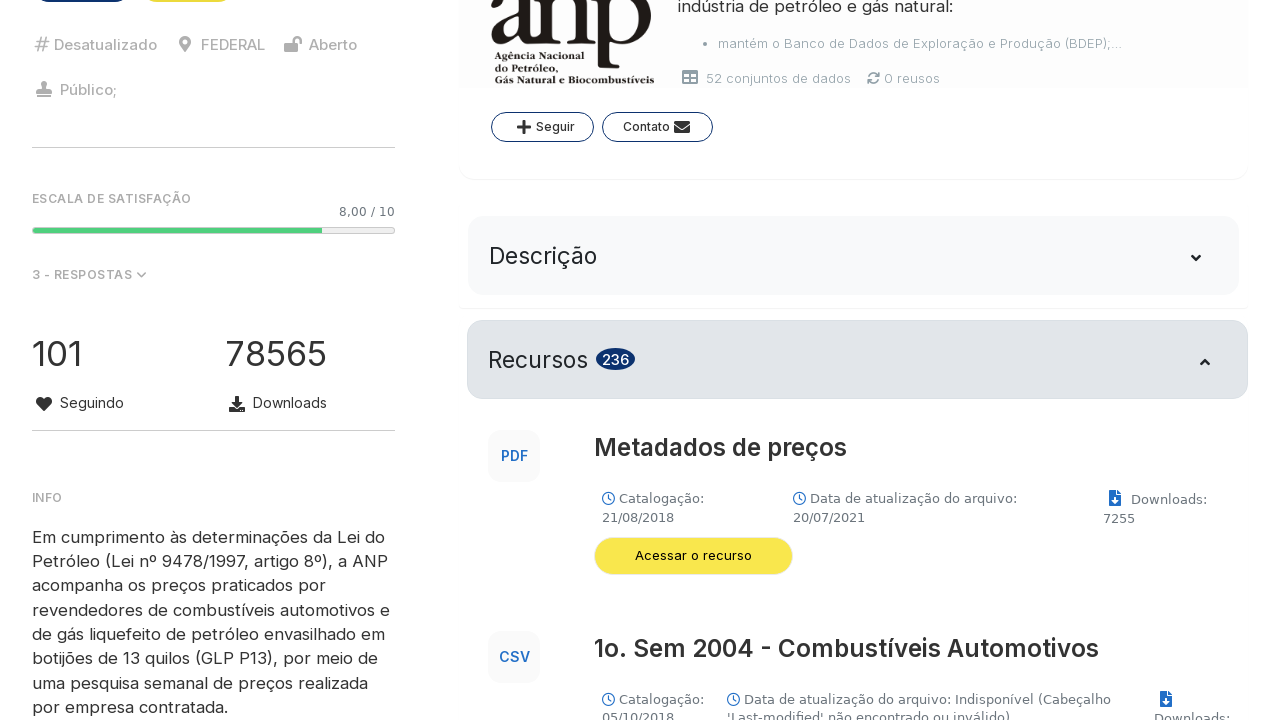

Extracted title from data block: Etanol + Gasolina Comum - Julho/2025
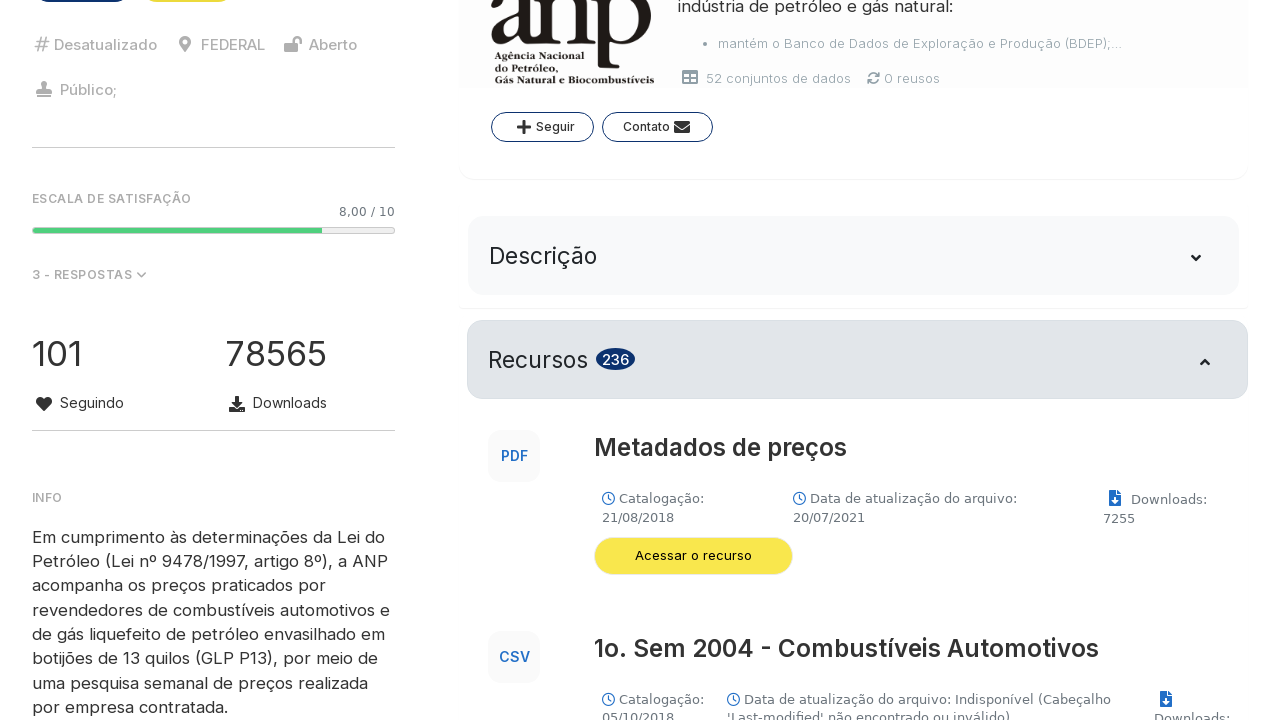

Extracted title from data block: Etanol + Gasolina Comum - Agosto/2025
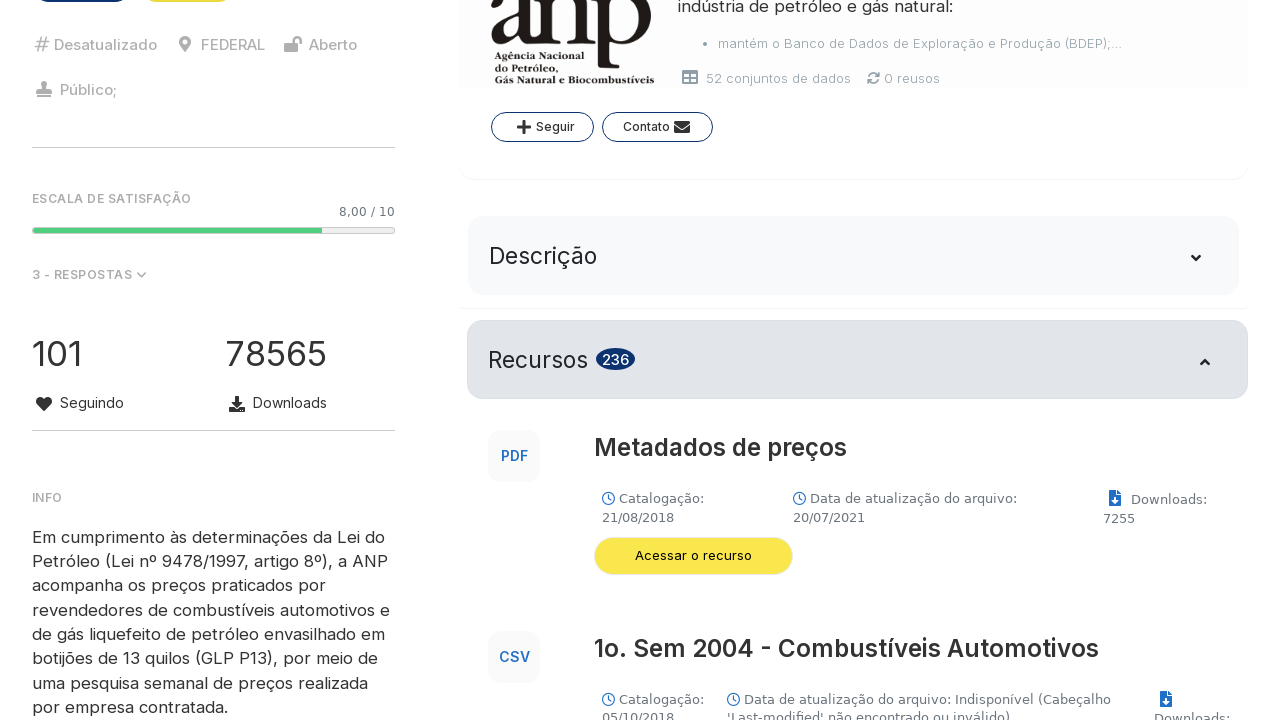

Extracted title from data block: Etanol + Gasolina Comum - Setembro/2025
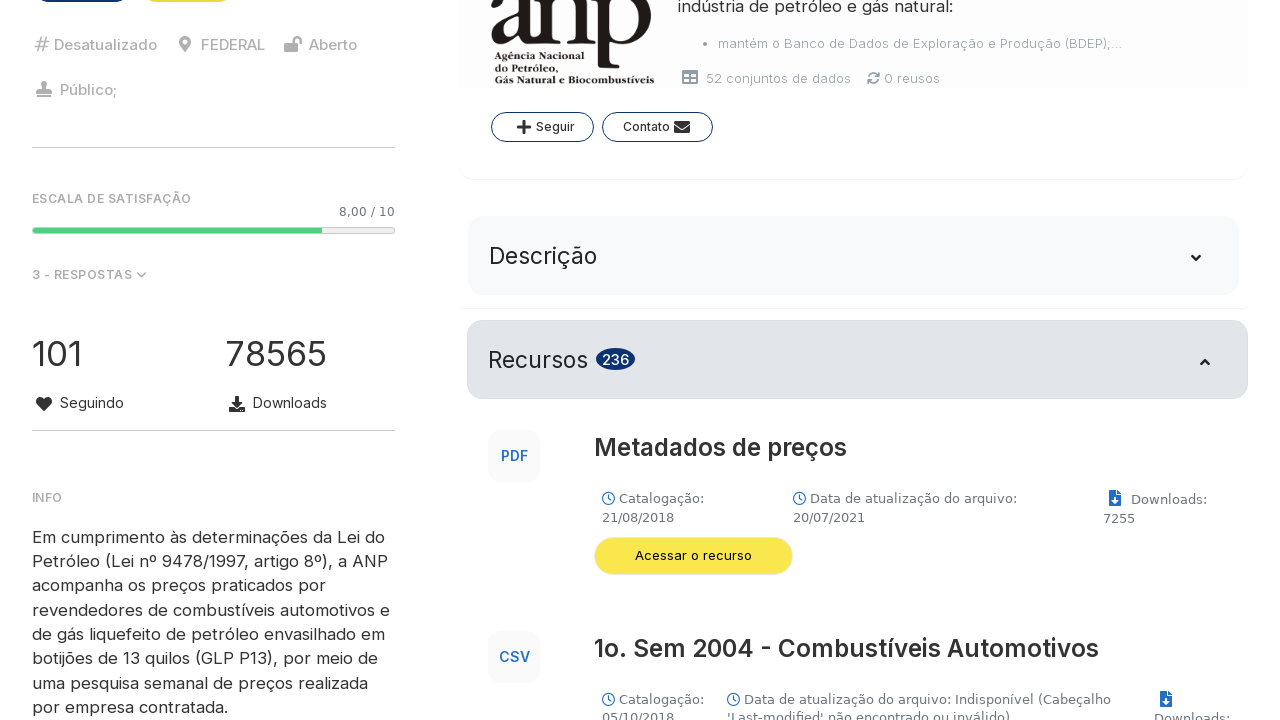

Extracted title from data block: Etanol + Gasolina Comum - Outubro/2025
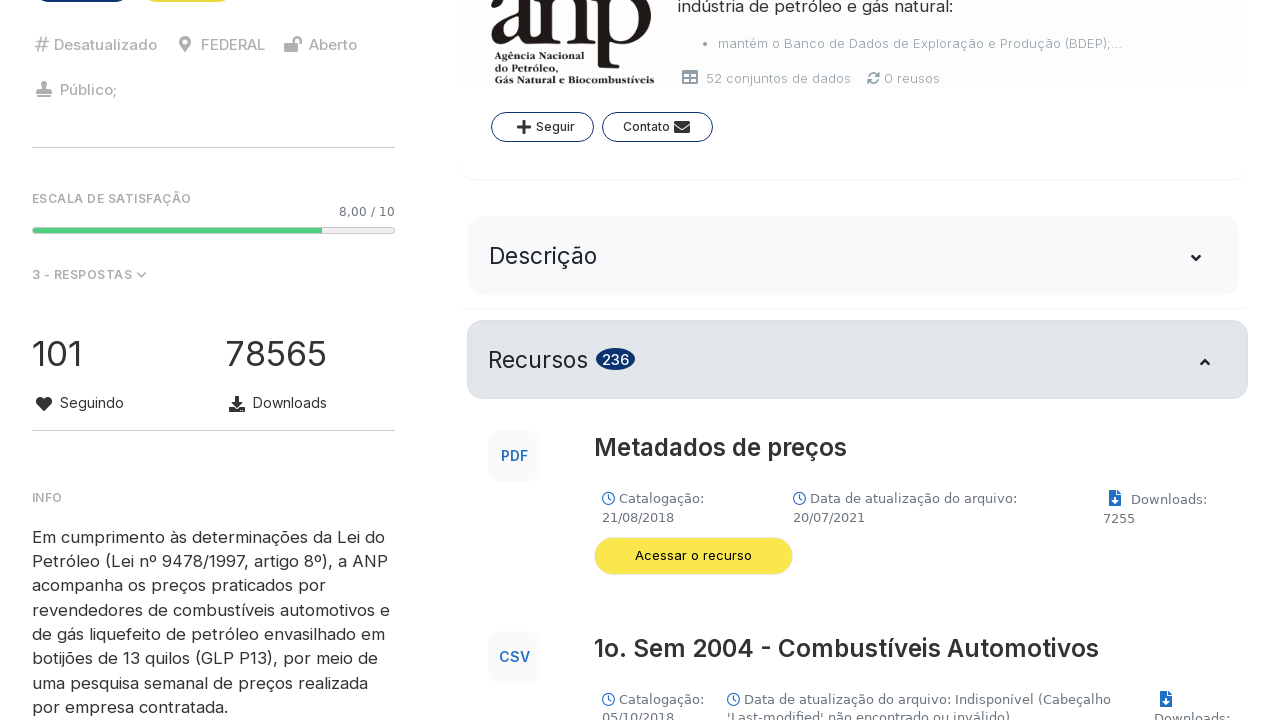

Extracted title from data block: Etanol + Gasolina Comum - Novembro/2025
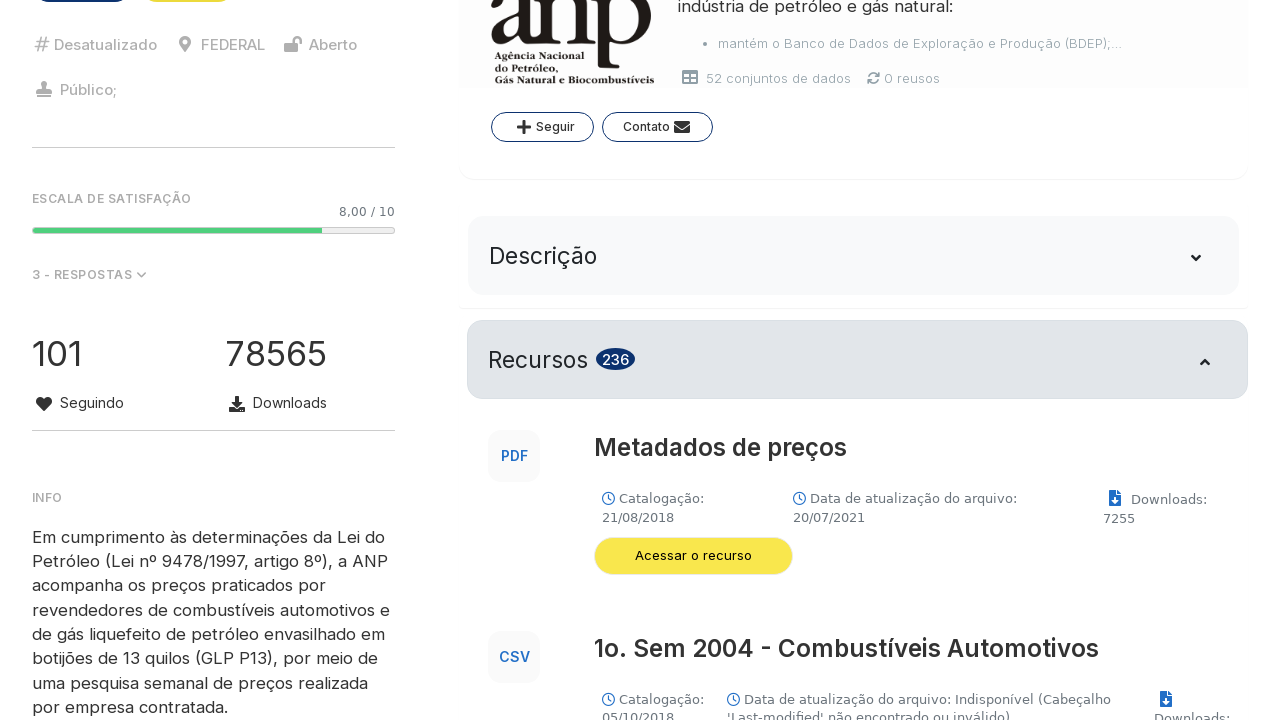

Extracted title from data block: Etanol + Gasolina Comum - Dezembro/2025
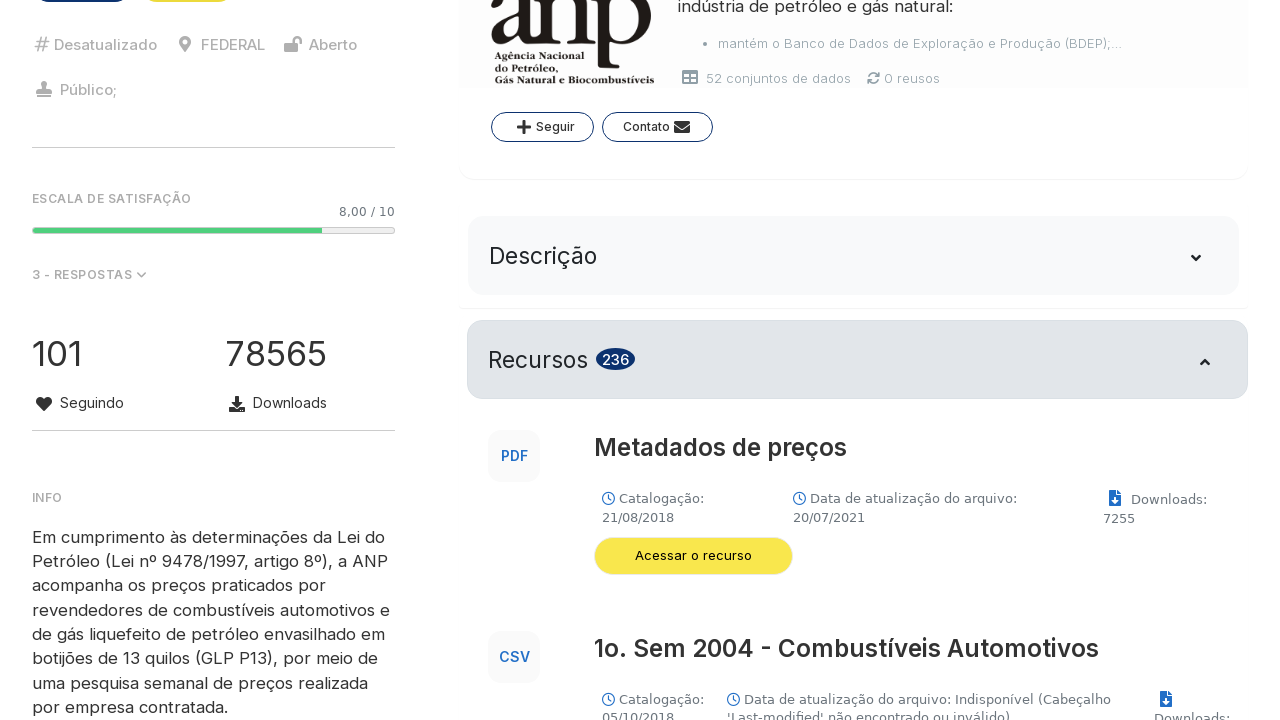

Extracted title from data block: GLP P13 - Janeiro/2022
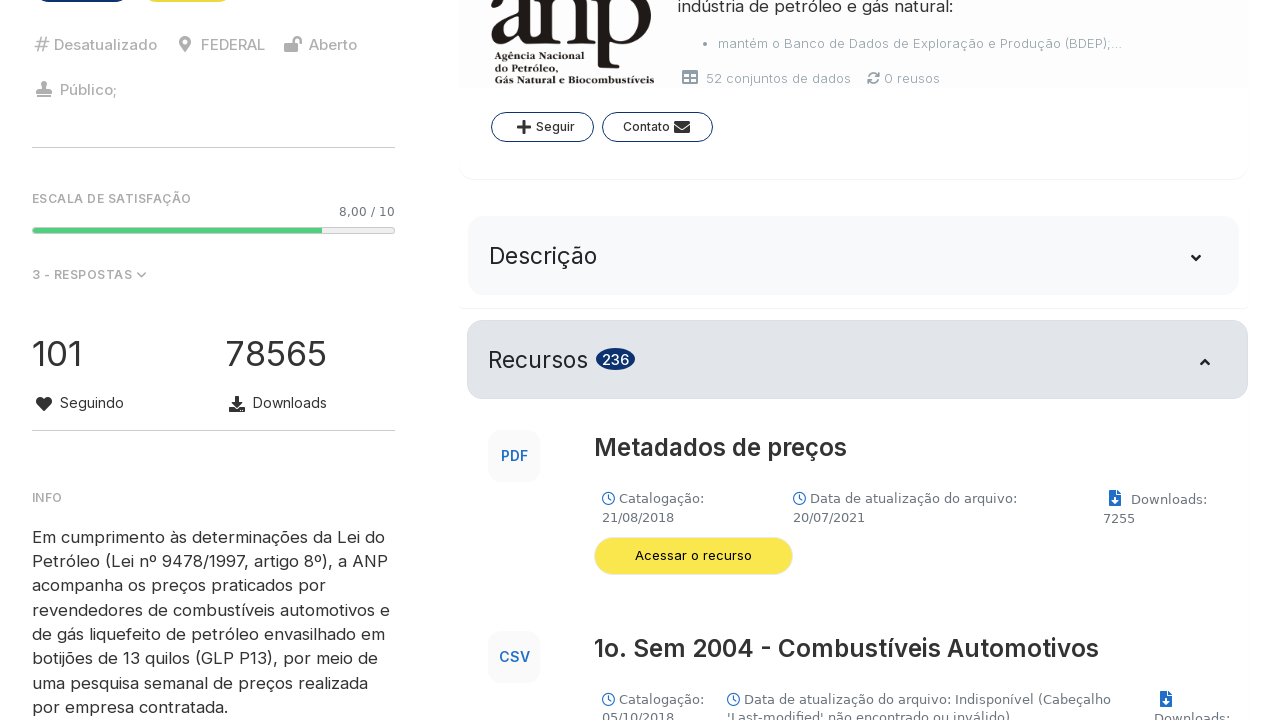

Extracted title from data block: GLP P13 - Fevereiro/2022
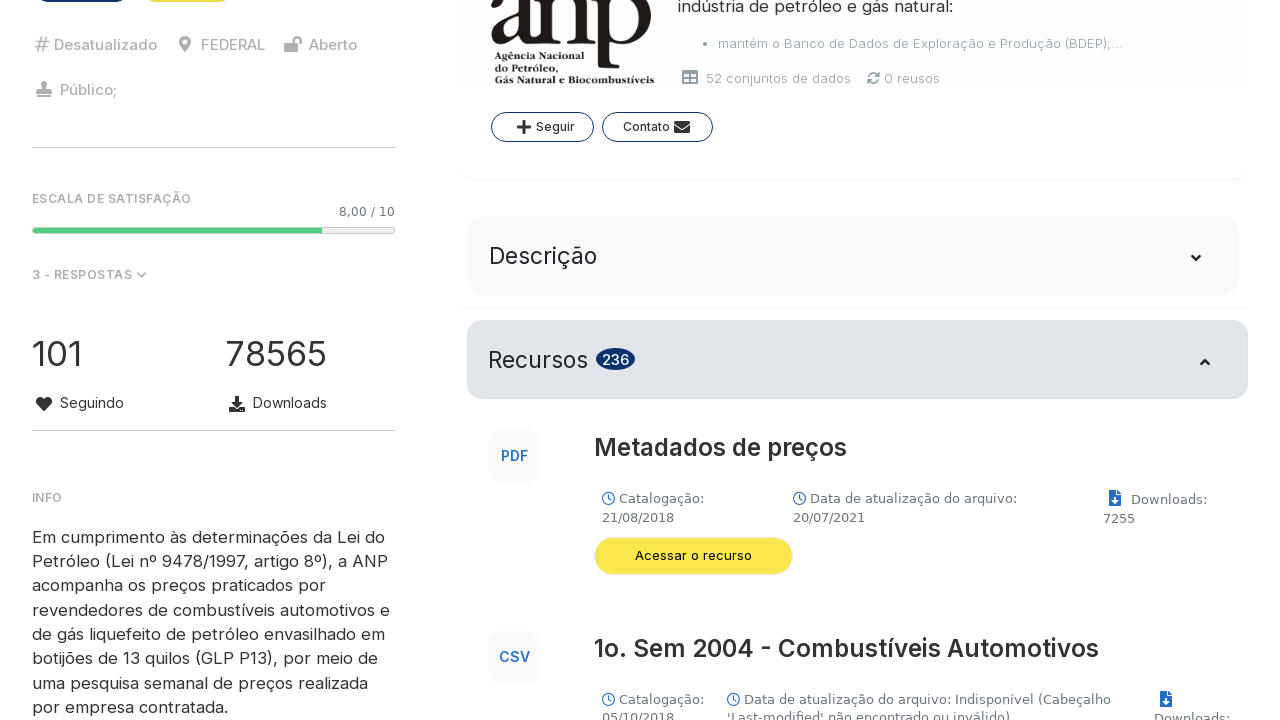

Extracted title from data block: GLP P13 - Março/2022
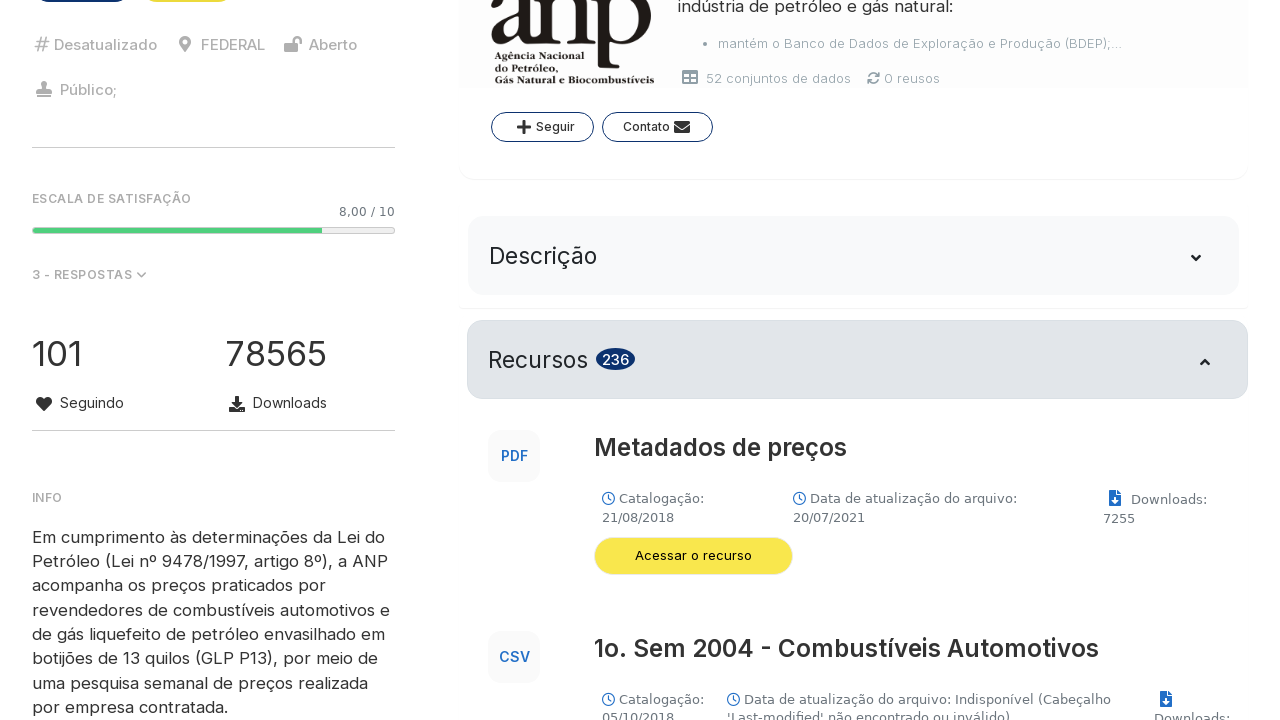

Extracted title from data block: GLP P13 - Abril/2022
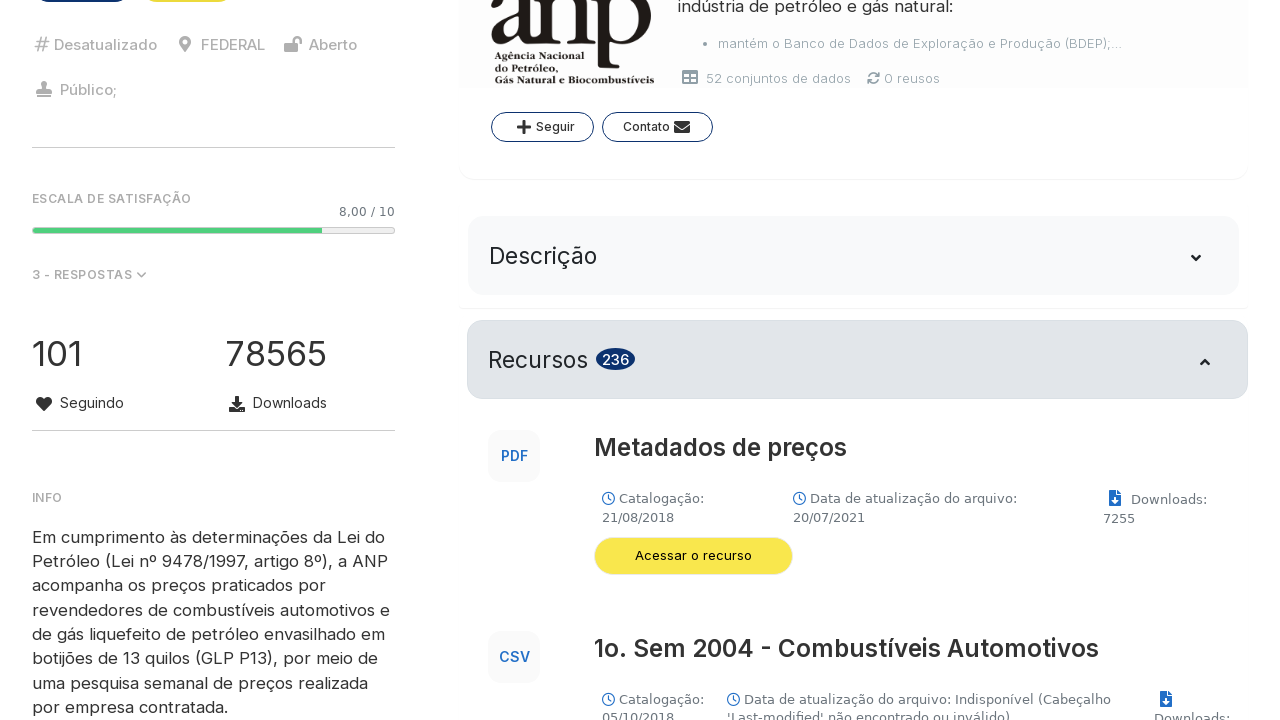

Extracted title from data block: GLP P13 - Maio/2022
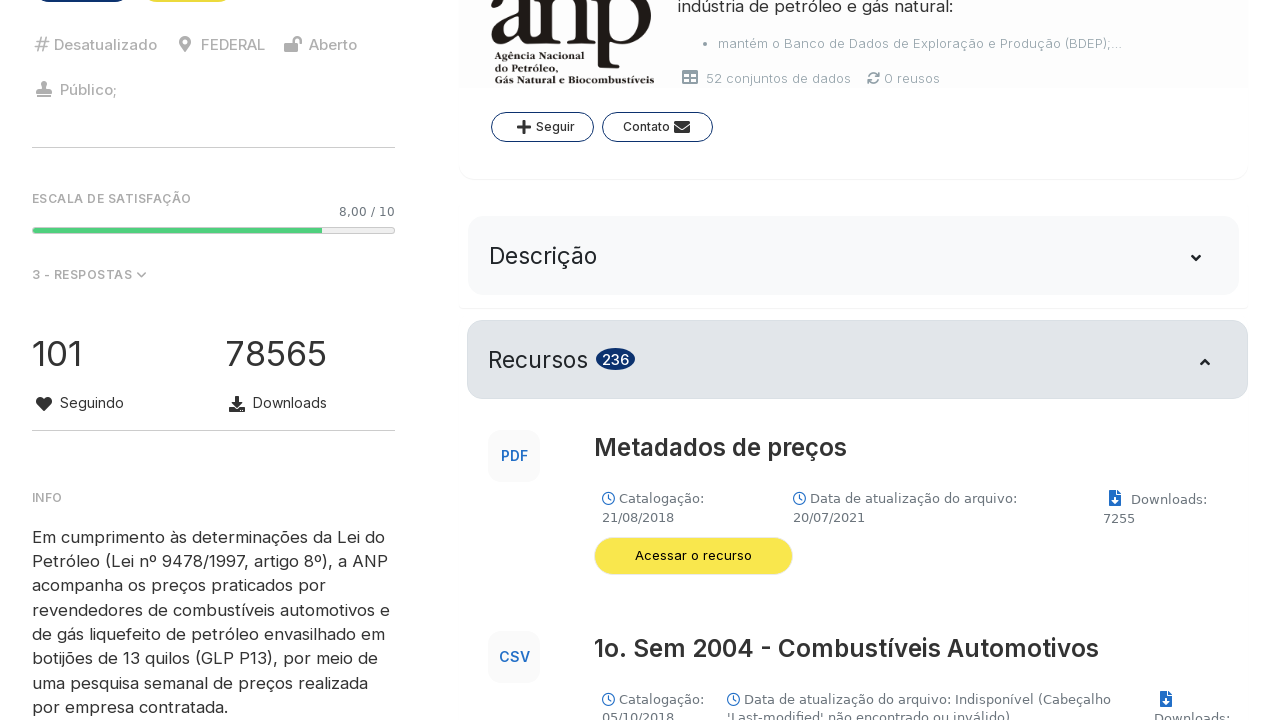

Extracted title from data block: GLP P13 - Junho/2022
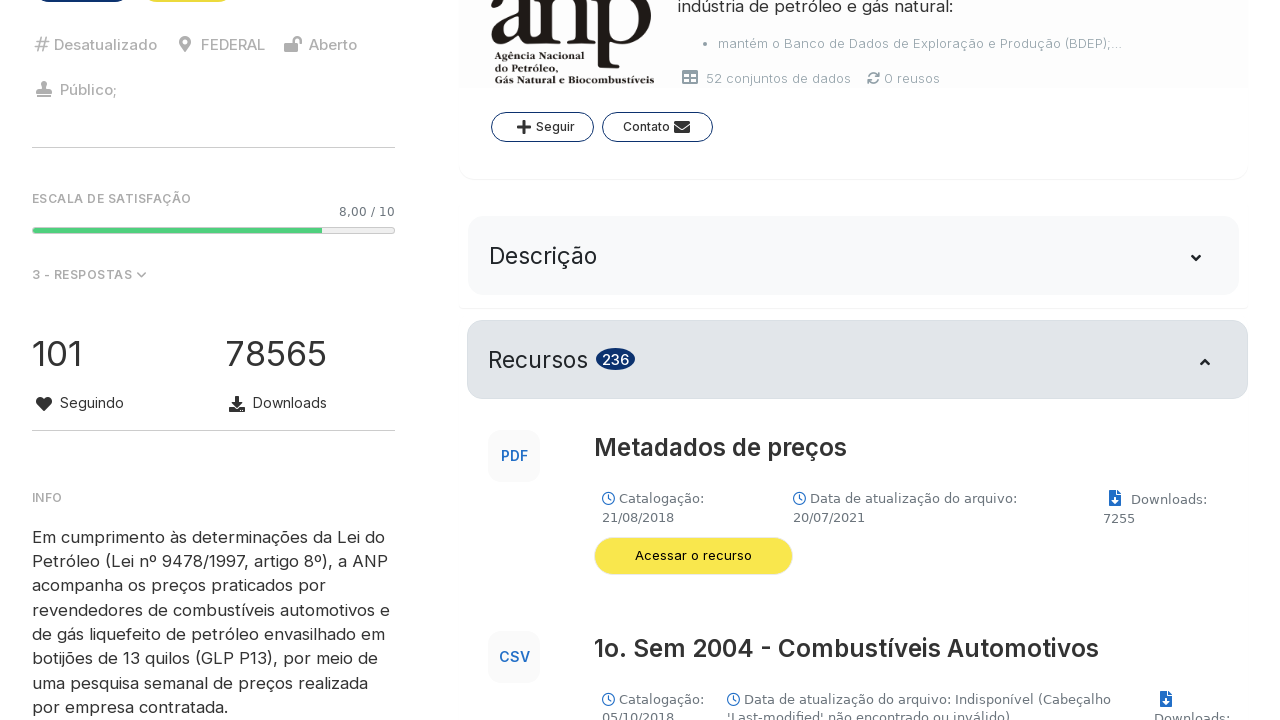

Extracted title from data block: GLP P13 - Julho/2022
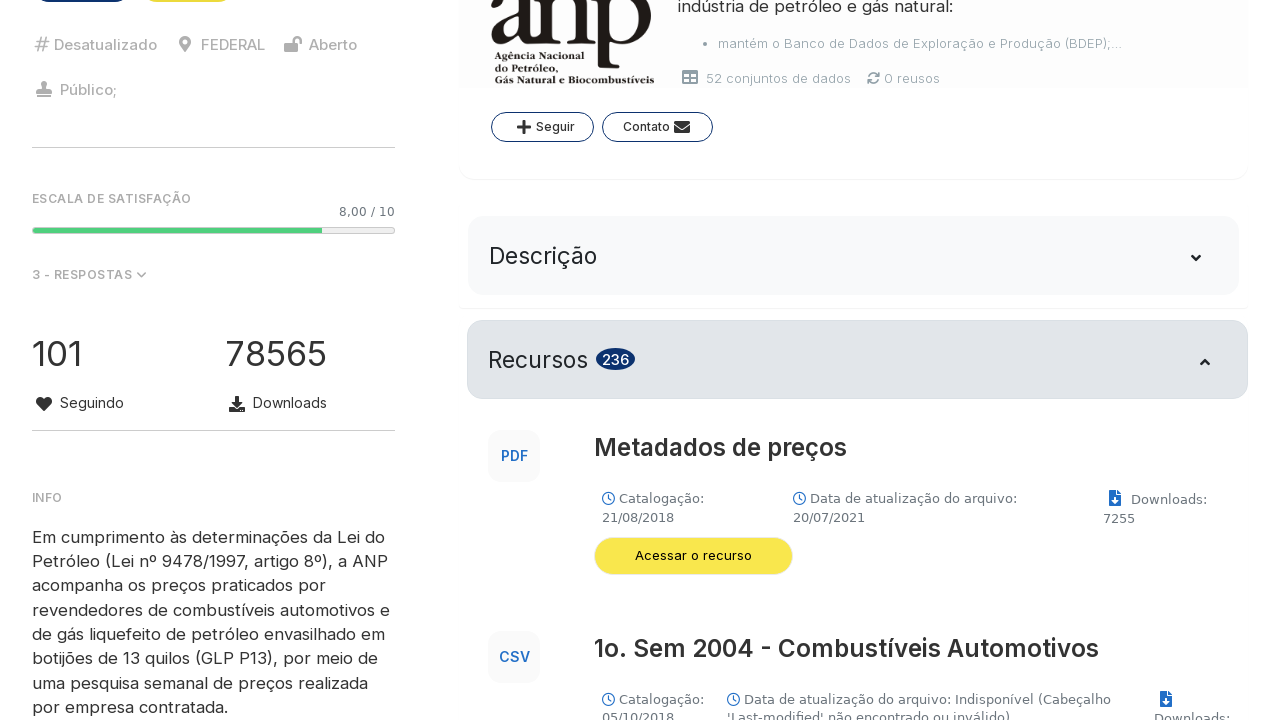

Extracted title from data block: GLP P13 - Agosto/2022
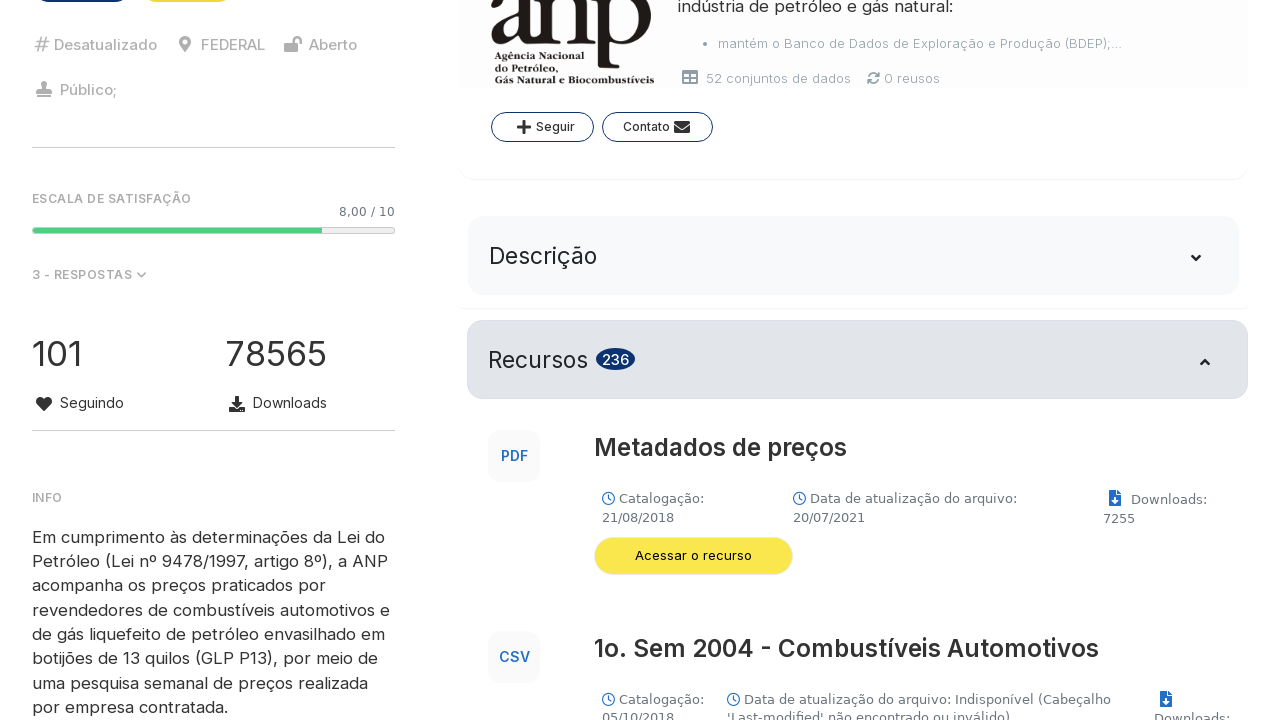

Extracted title from data block: GLP P13 - Setembro/2022
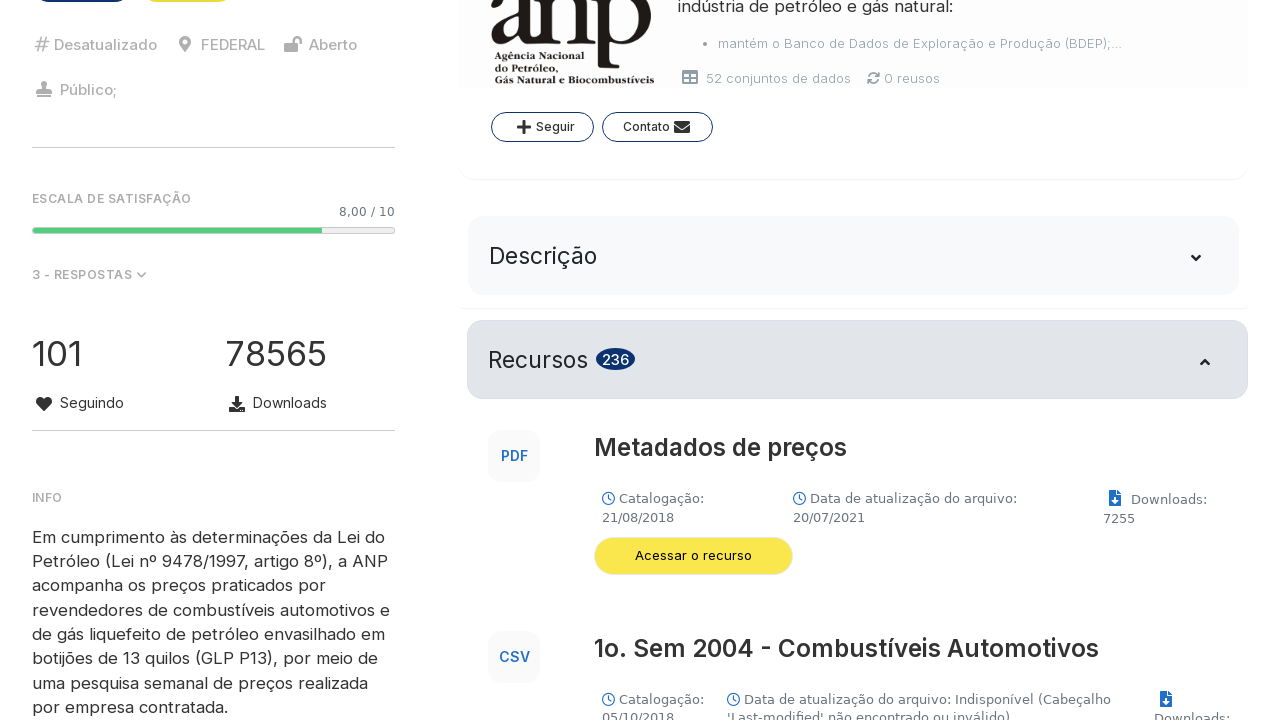

Extracted title from data block: GLP P13 - Outubro/2022
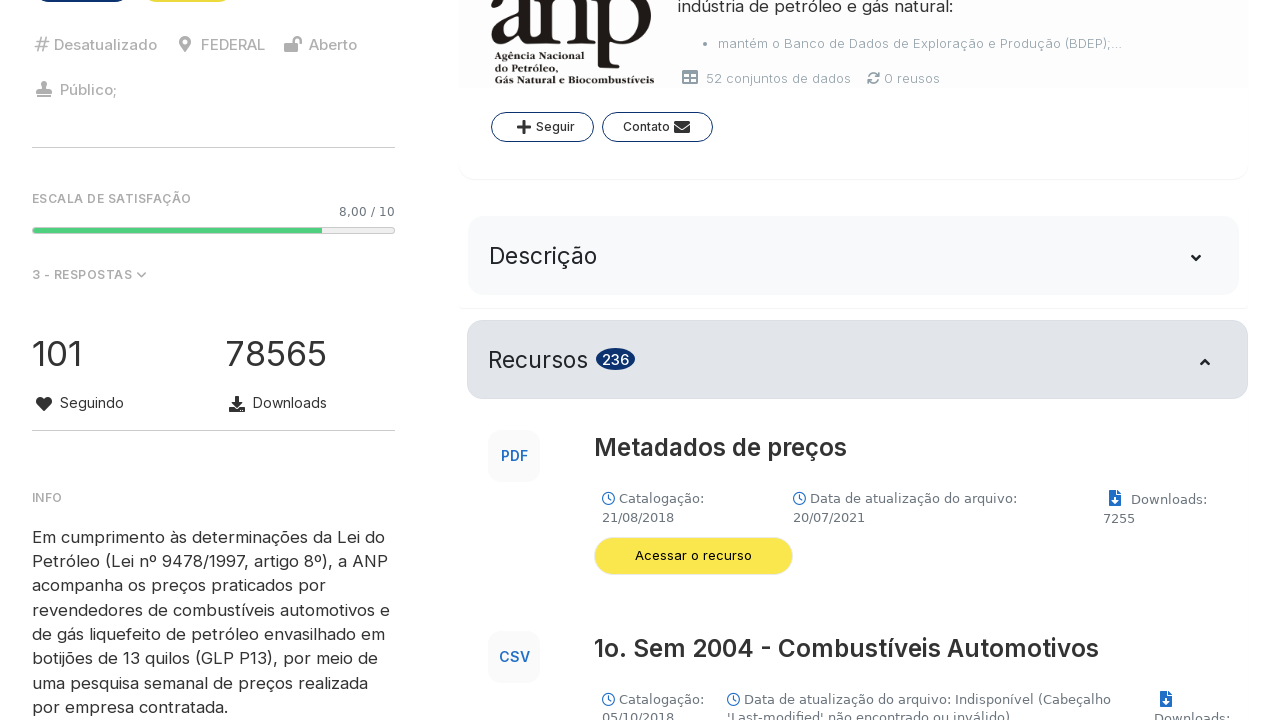

Extracted title from data block: GLP P13 - Novembro/2022
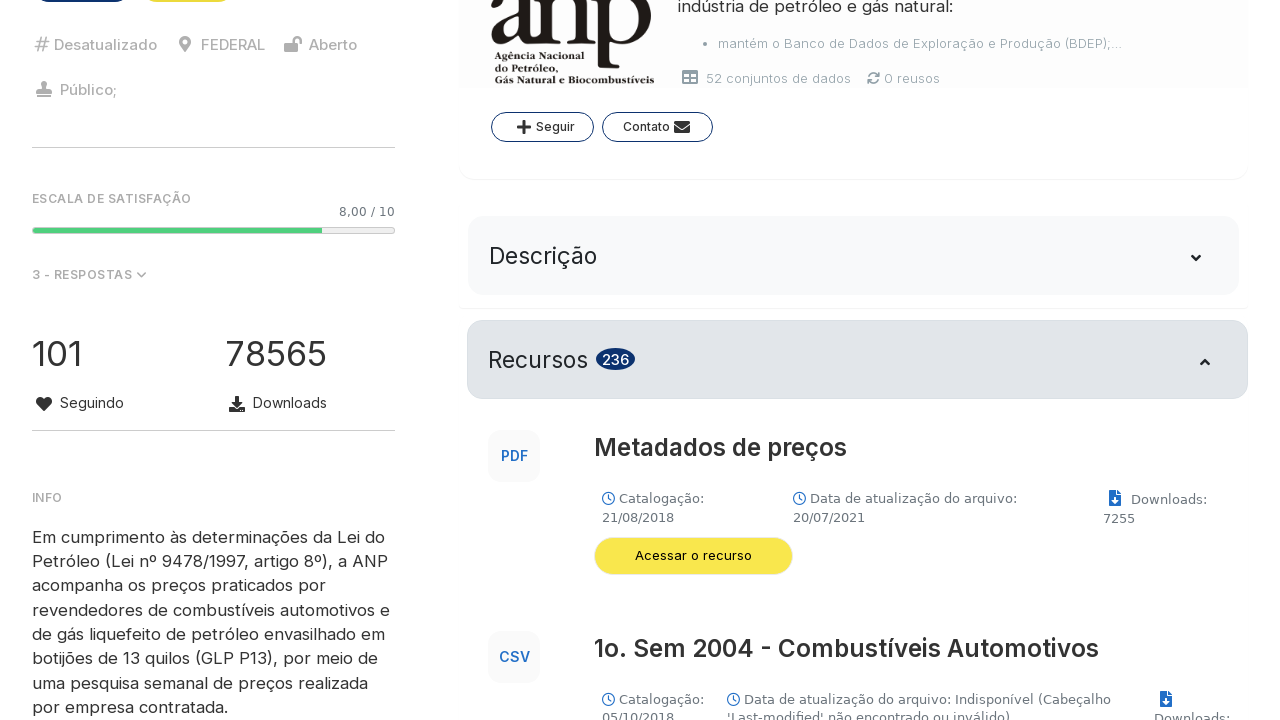

Extracted title from data block: GLP P13 - Dezembro/2022
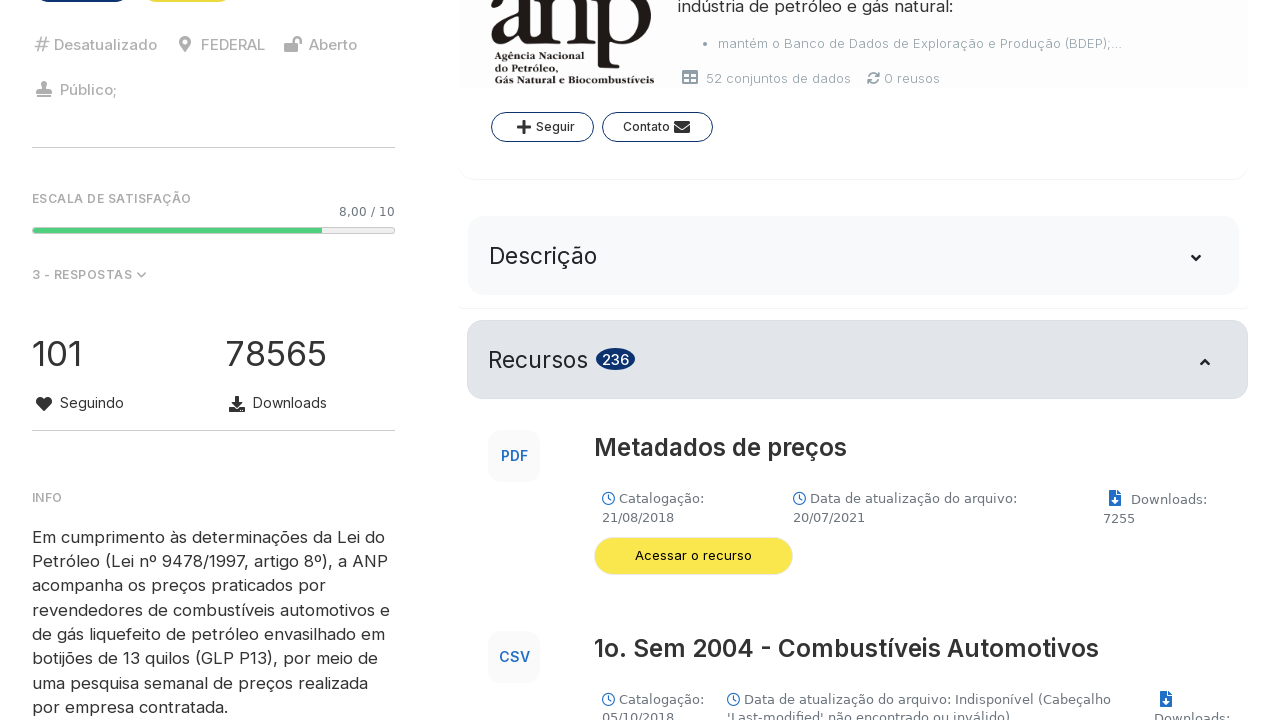

Extracted title from data block: GLP P13 - Janeiro/2023
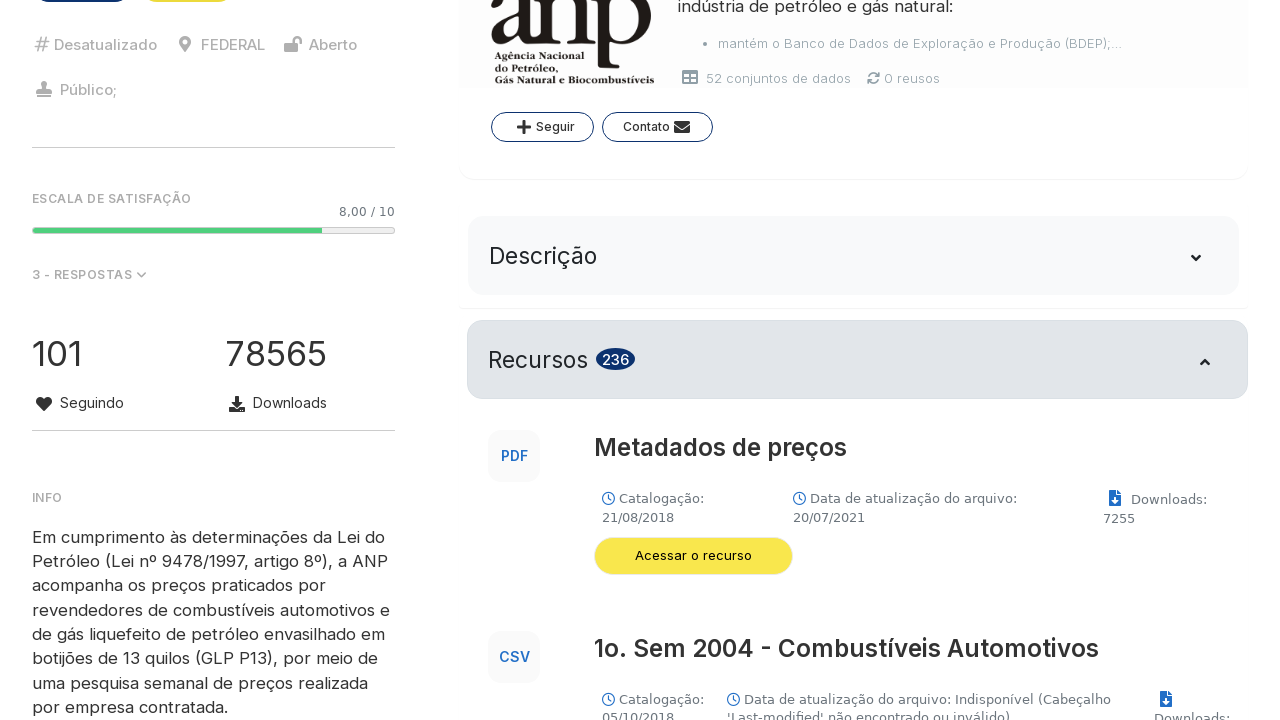

Extracted title from data block: GLP P13 - Fevereiro/2023
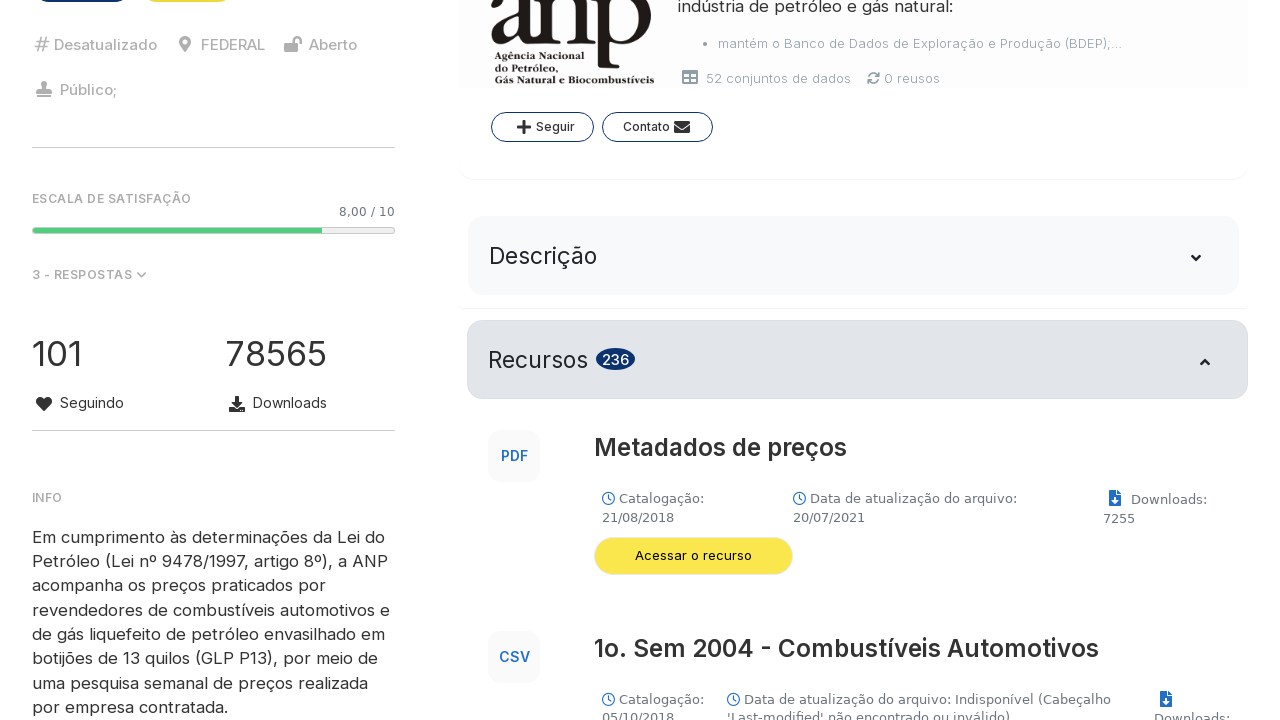

Extracted title from data block: GLP P13 - Março/2023
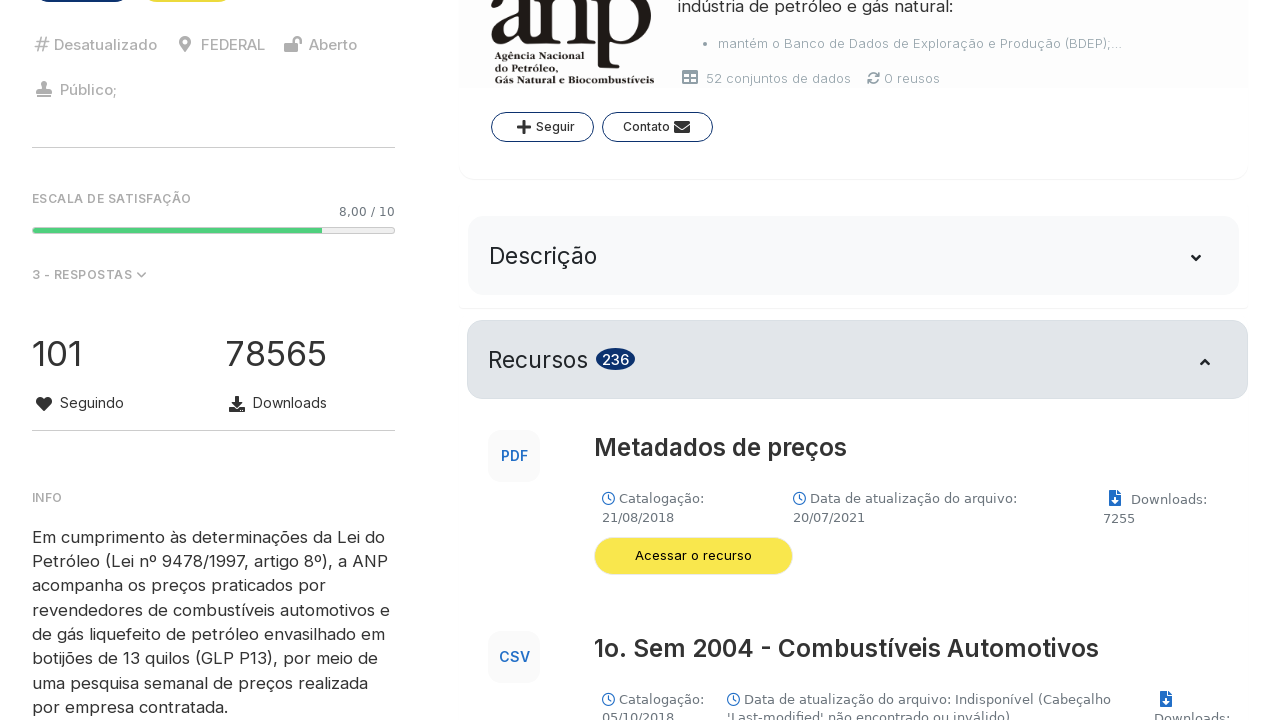

Extracted title from data block: GLP P13 - Abril/2023
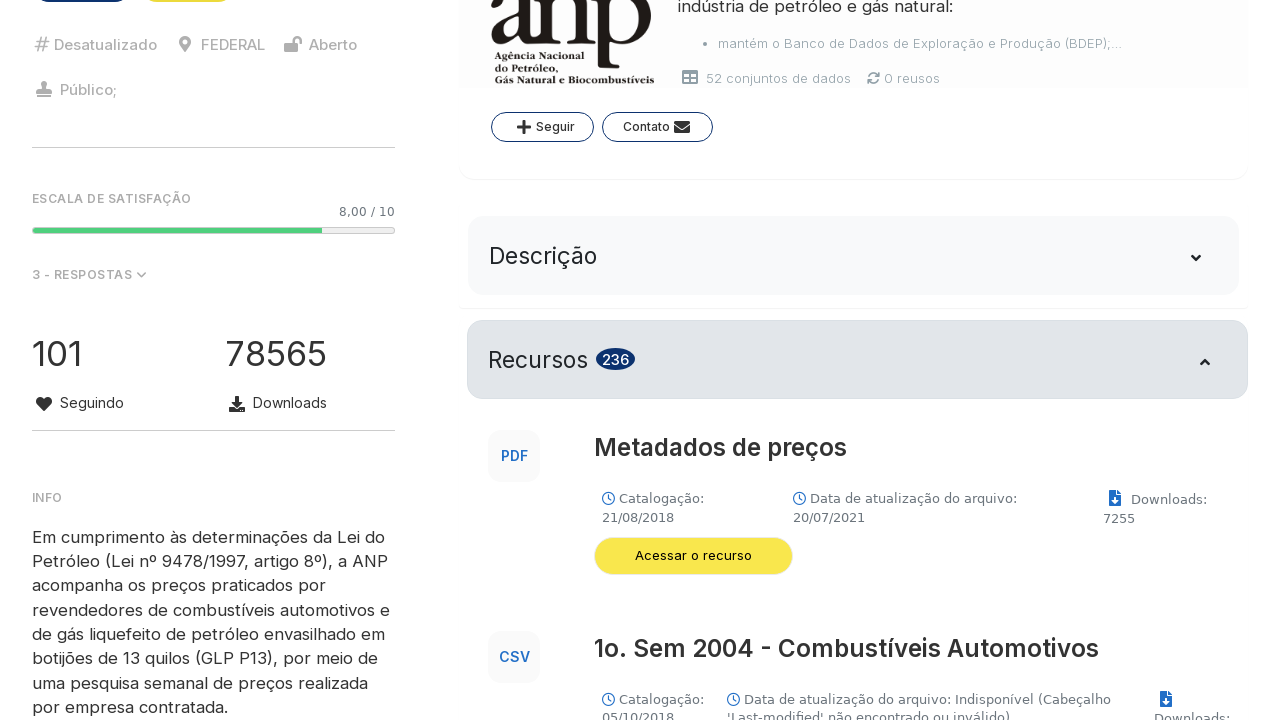

Extracted title from data block: GLP P13 - Maio/2023
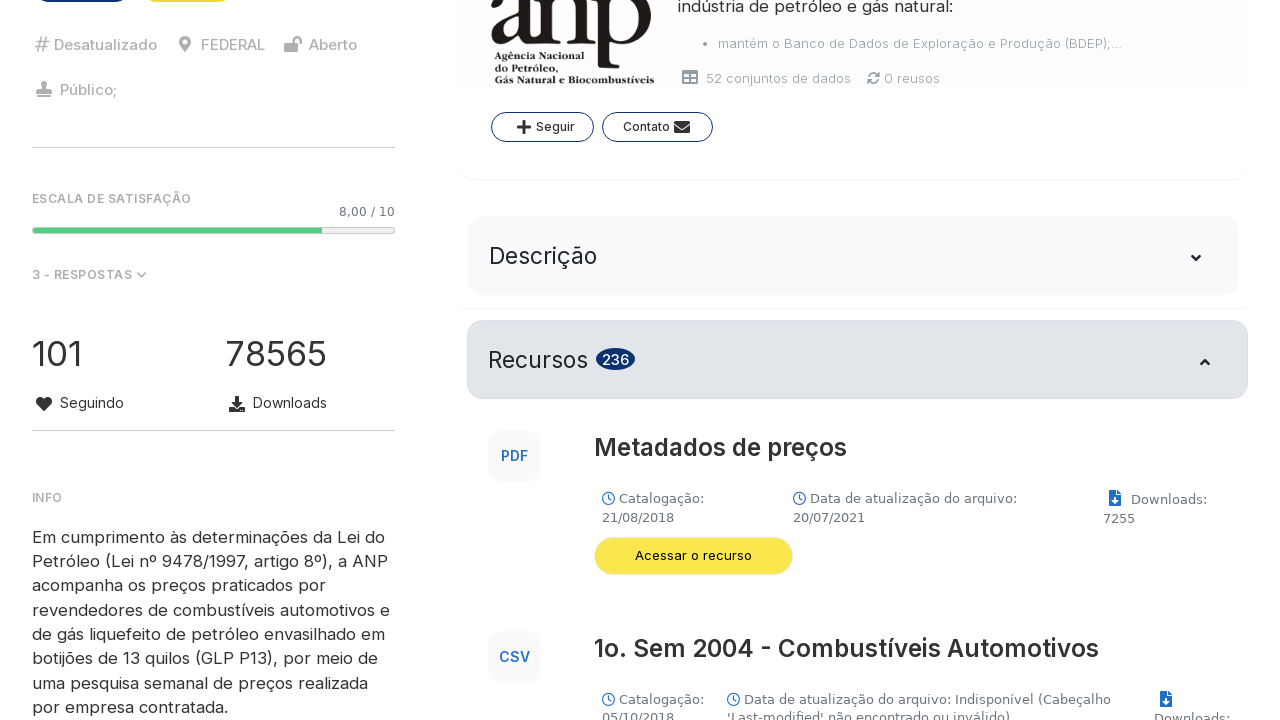

Extracted title from data block: GLP P13 - Junho/2023
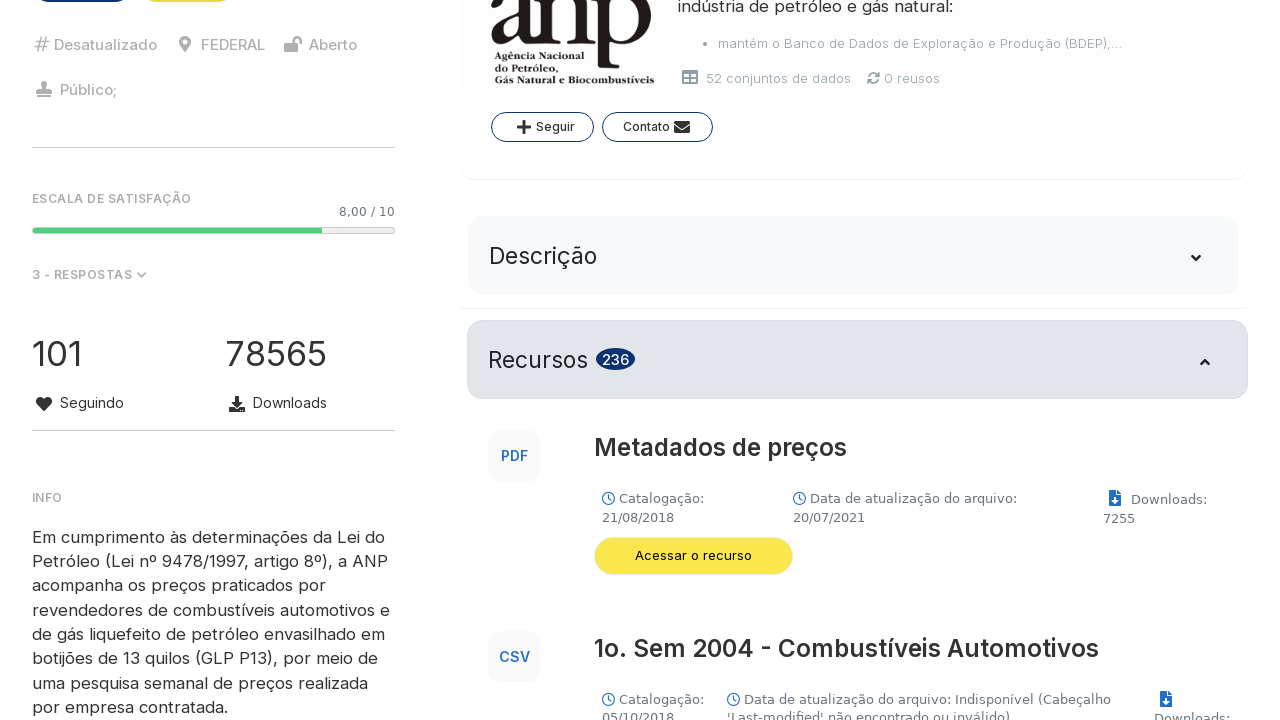

Extracted title from data block: GLP P13 - Julho/2023
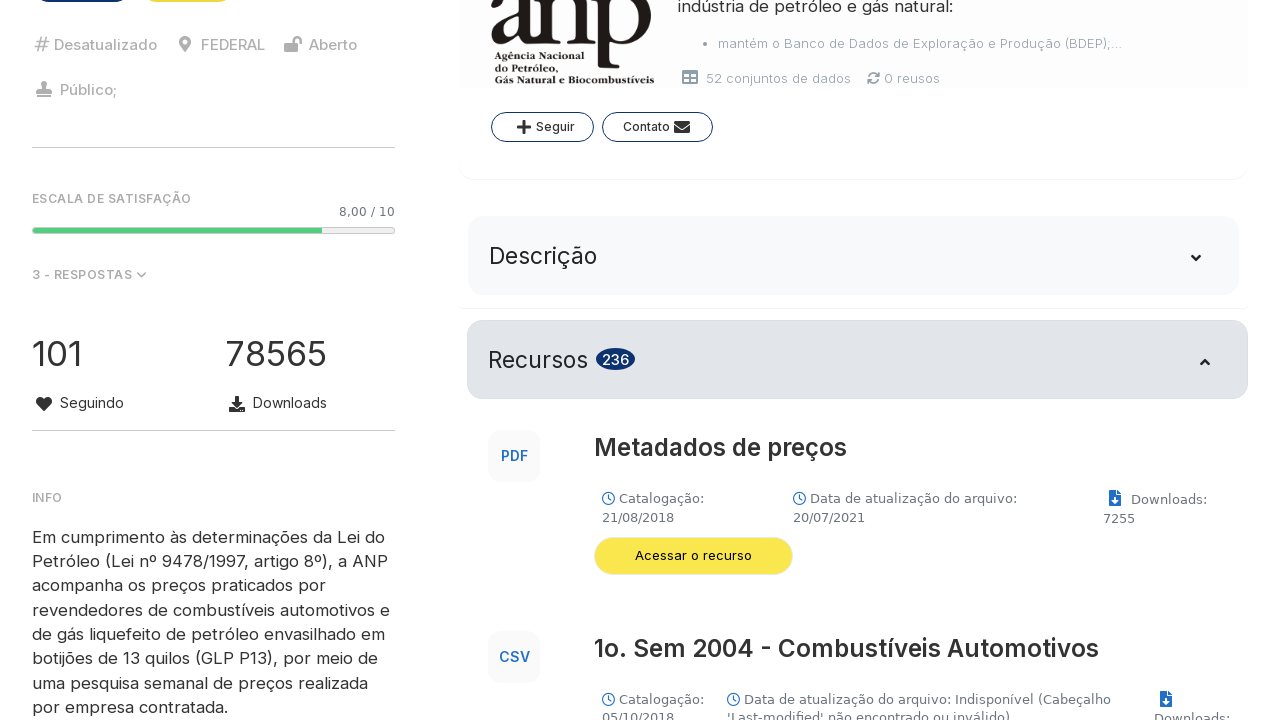

Extracted title from data block: GLP P13 - Agosto/2023
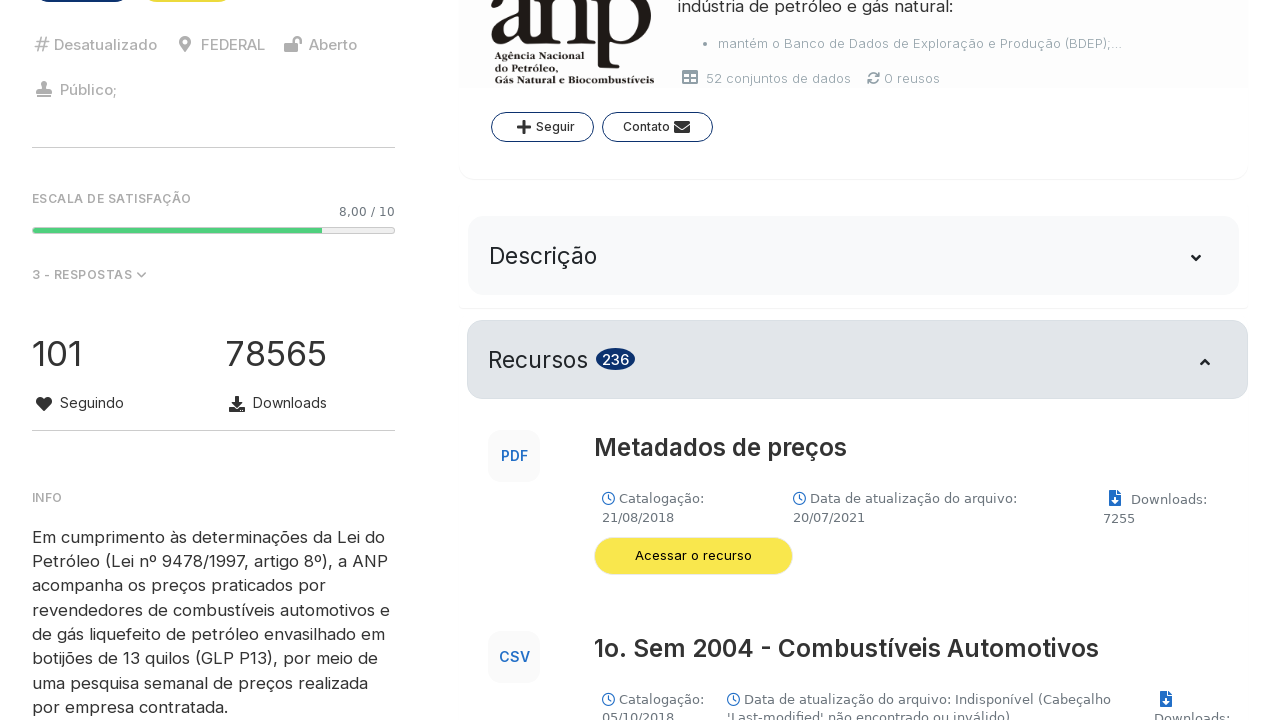

Extracted title from data block: GLP P13 - Setembro/2023
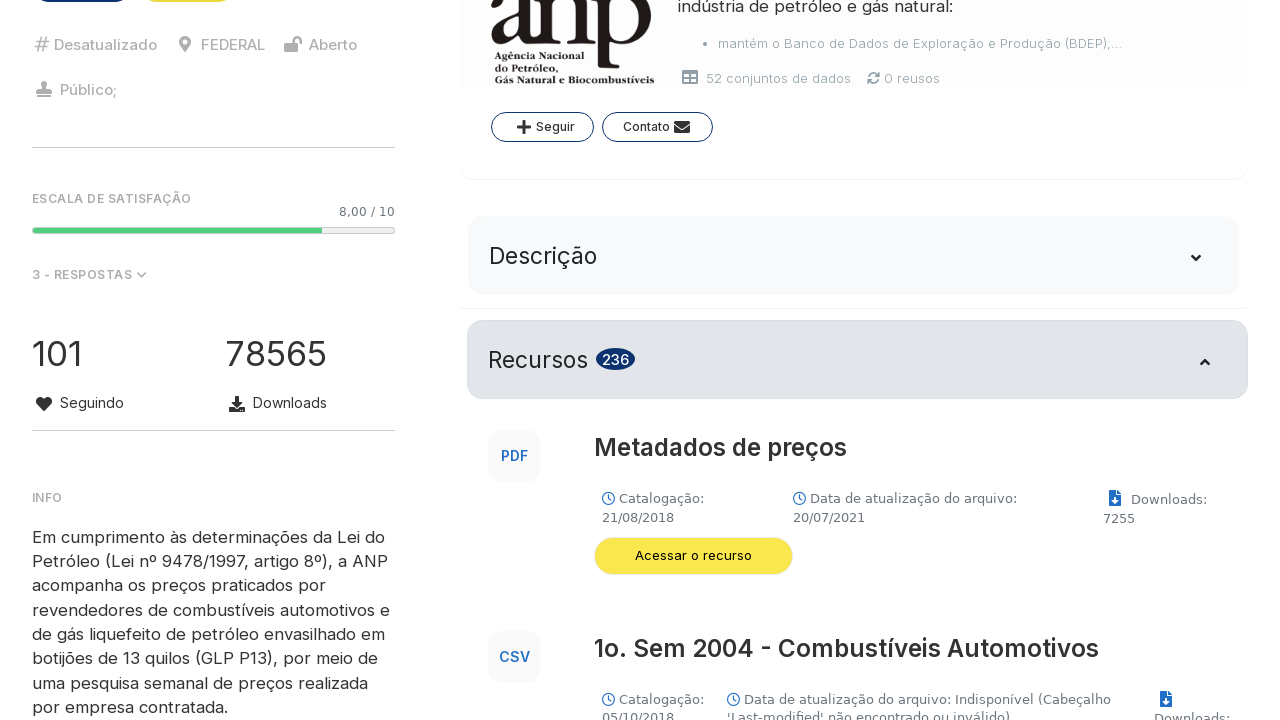

Extracted title from data block: GLP P13 - Outubro/2023
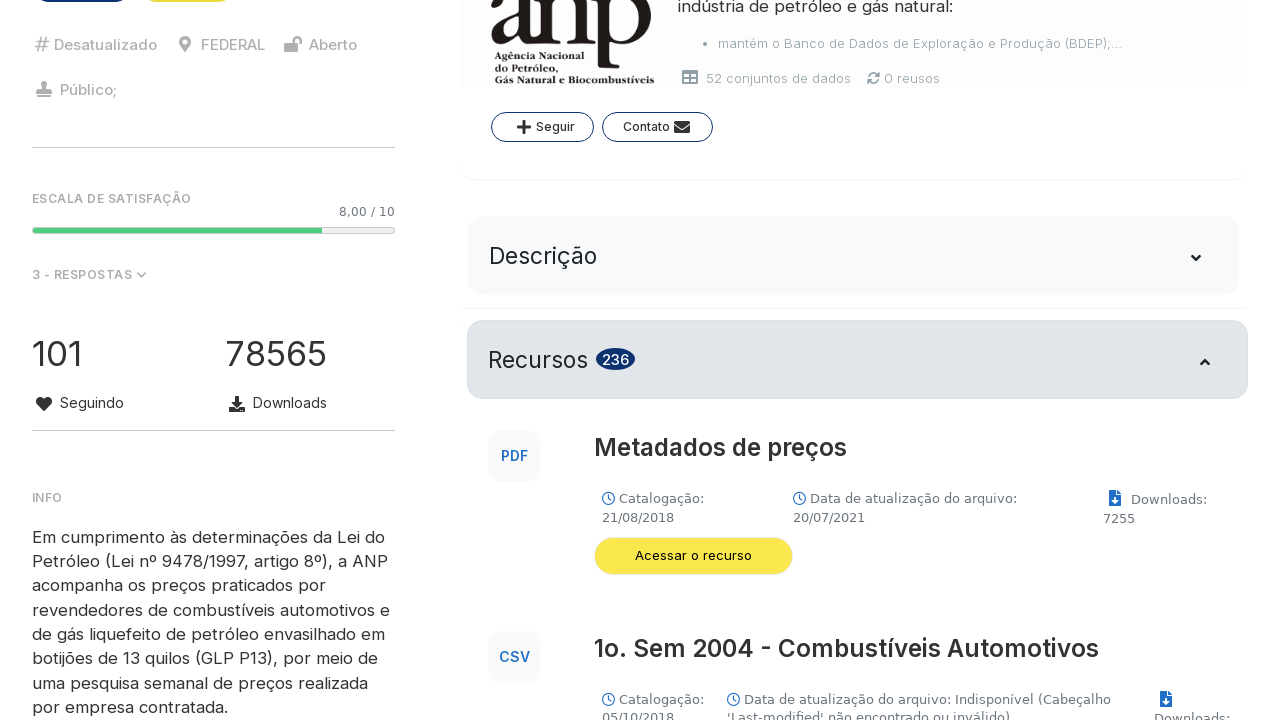

Extracted title from data block: GLP P13 - Novembro/2023
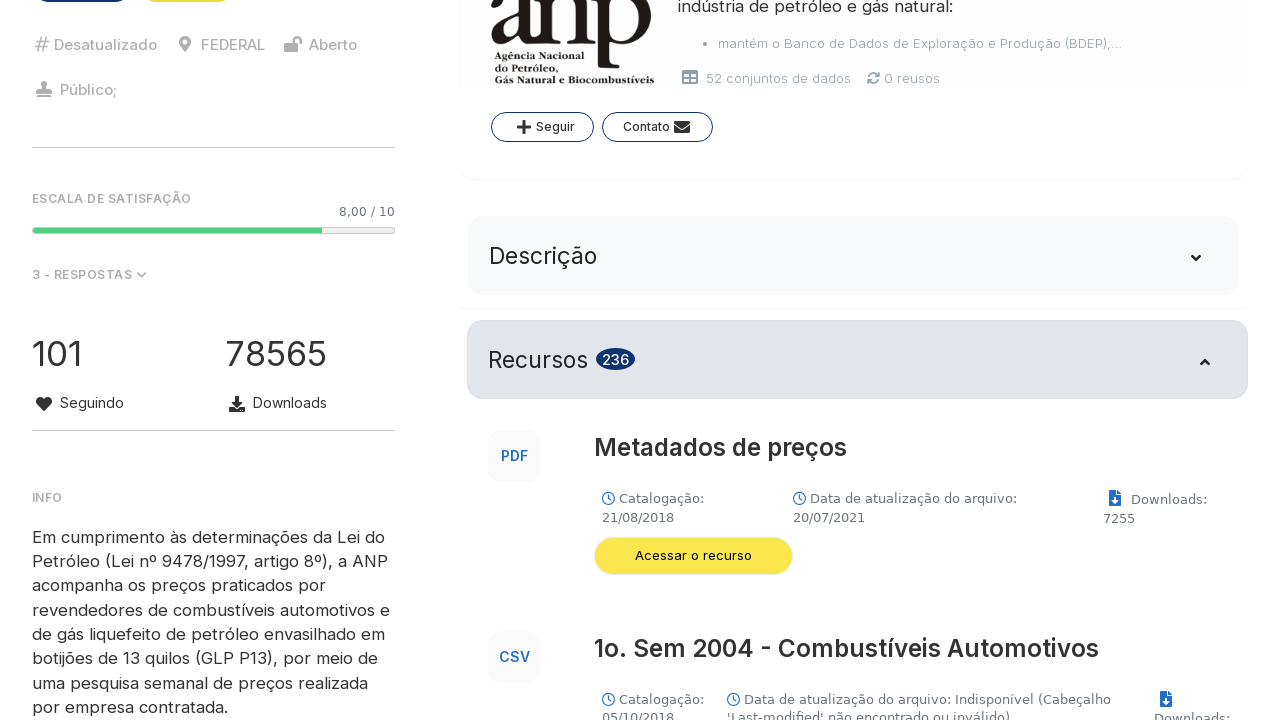

Extracted title from data block: GLP P13 - Dezembro/2023
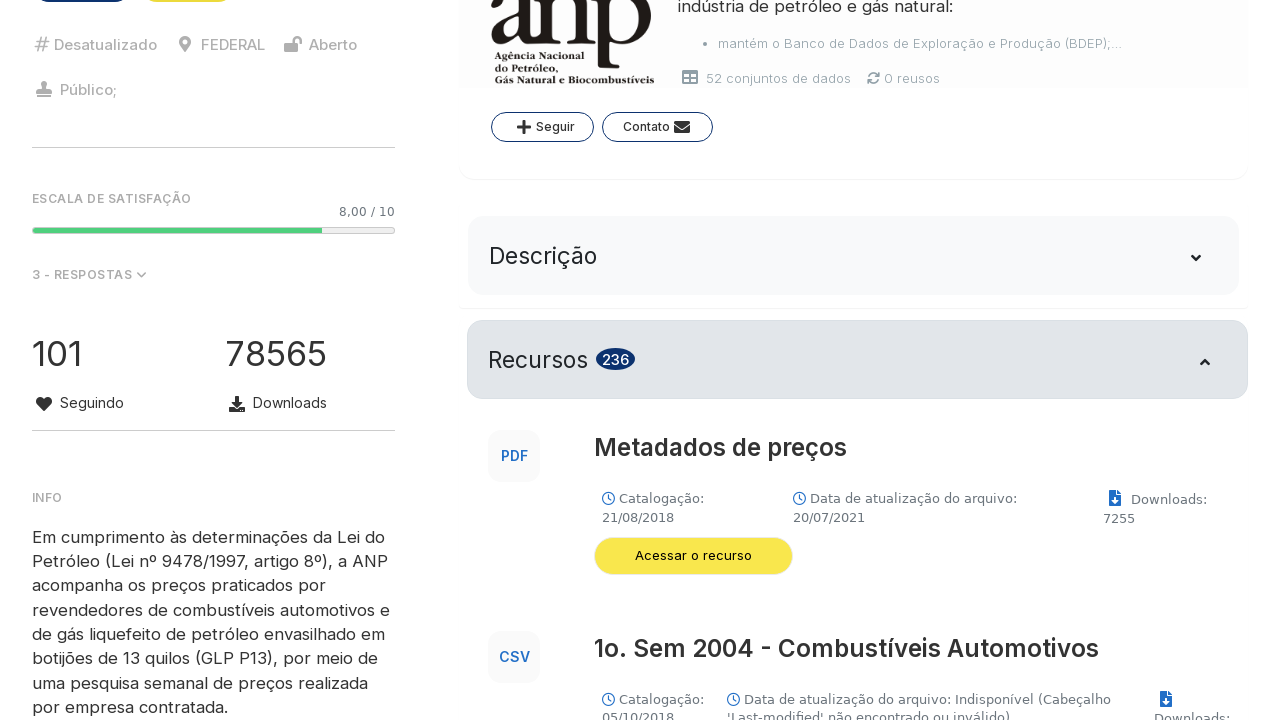

Extracted title from data block: GLP P13 - Janeiro/2024
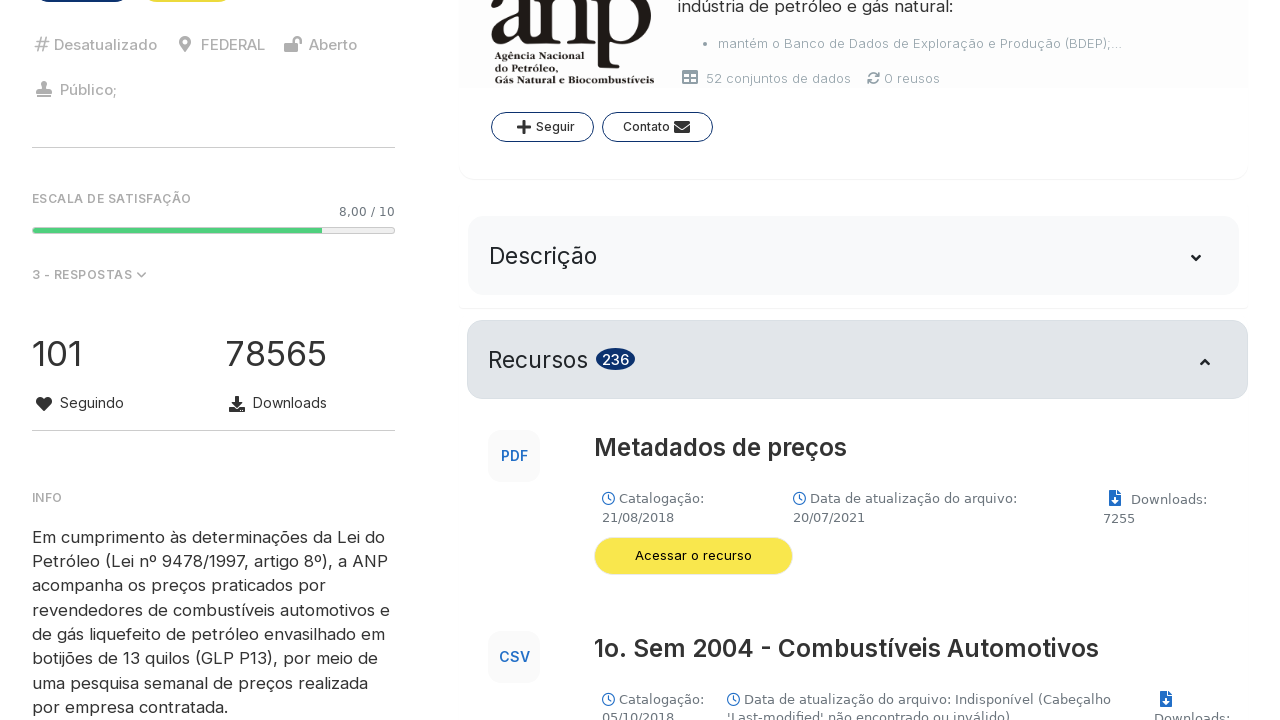

Extracted title from data block: GLP P13 - Fevereiro/2024
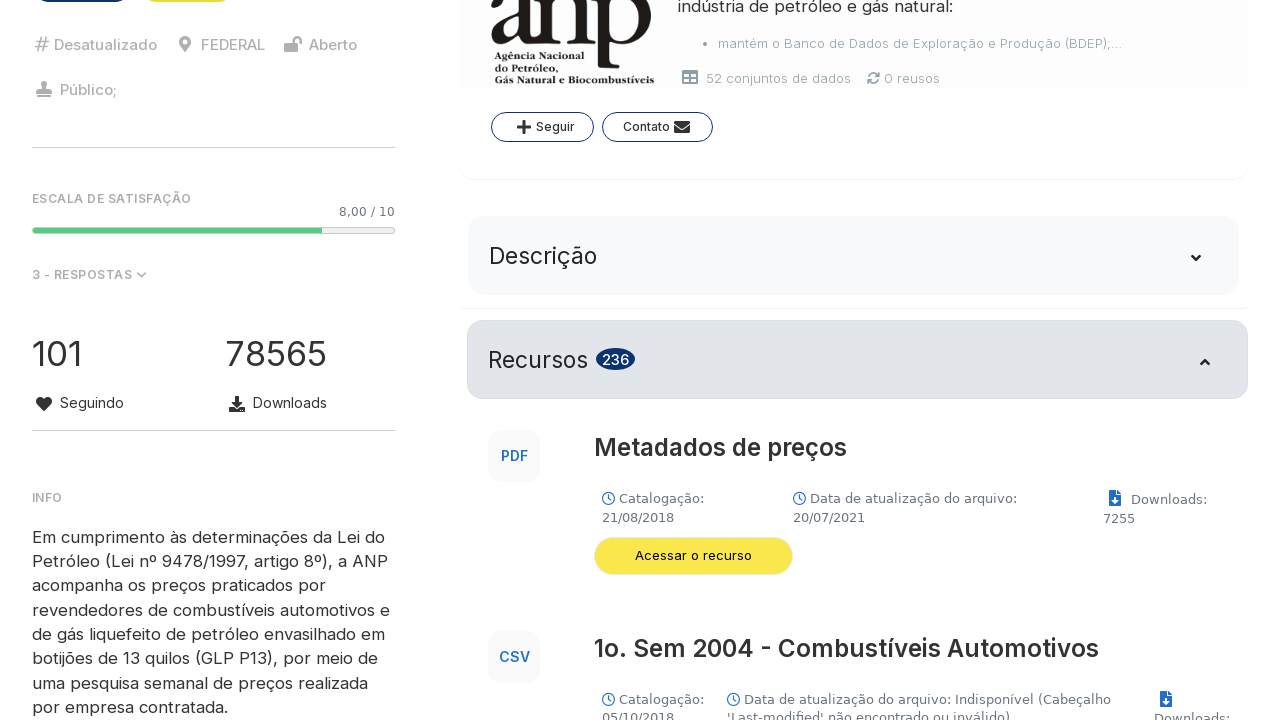

Extracted title from data block: GLP P13 - Março/2024
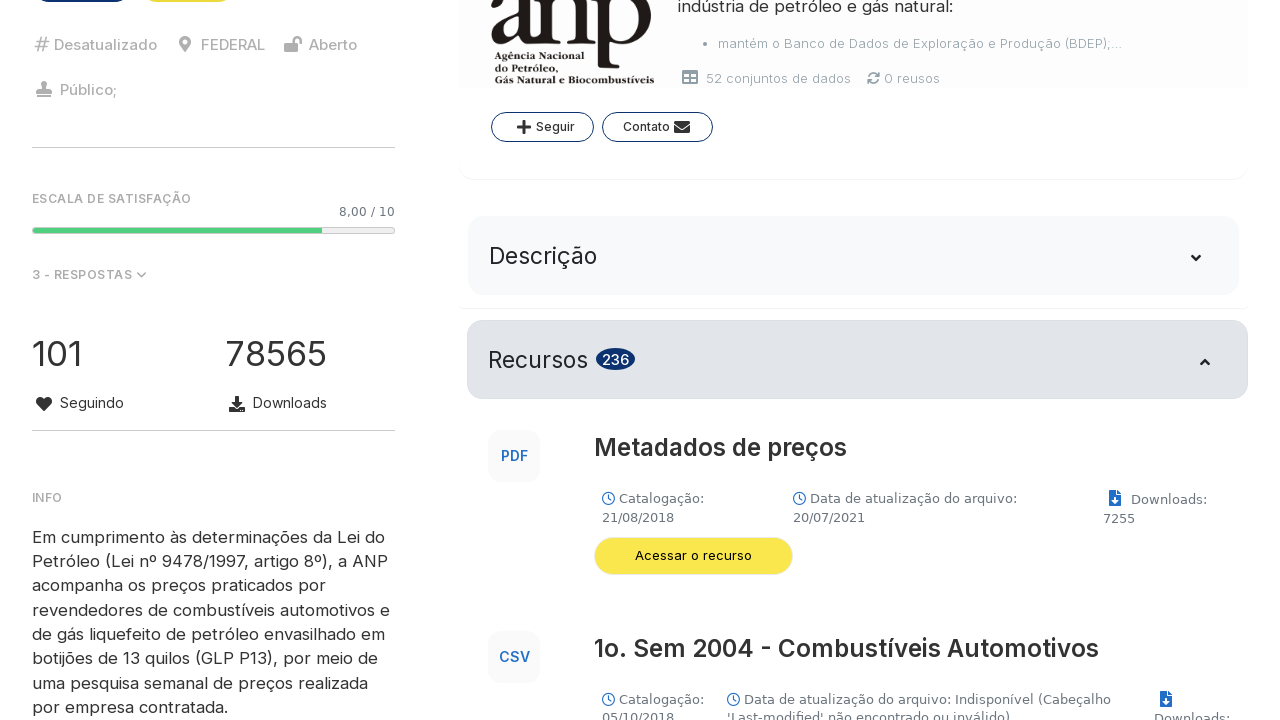

Extracted title from data block: GLP P13 - Abril/2024
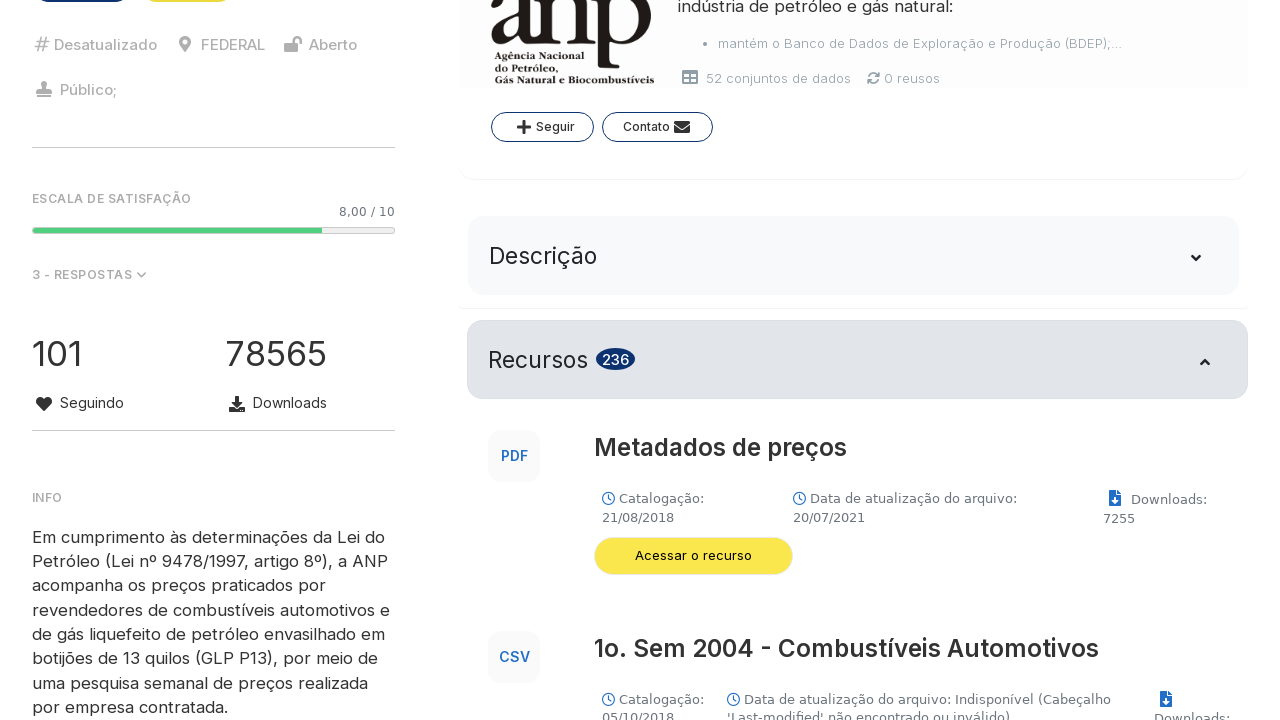

Extracted title from data block: GLP P13 - Maio/2024
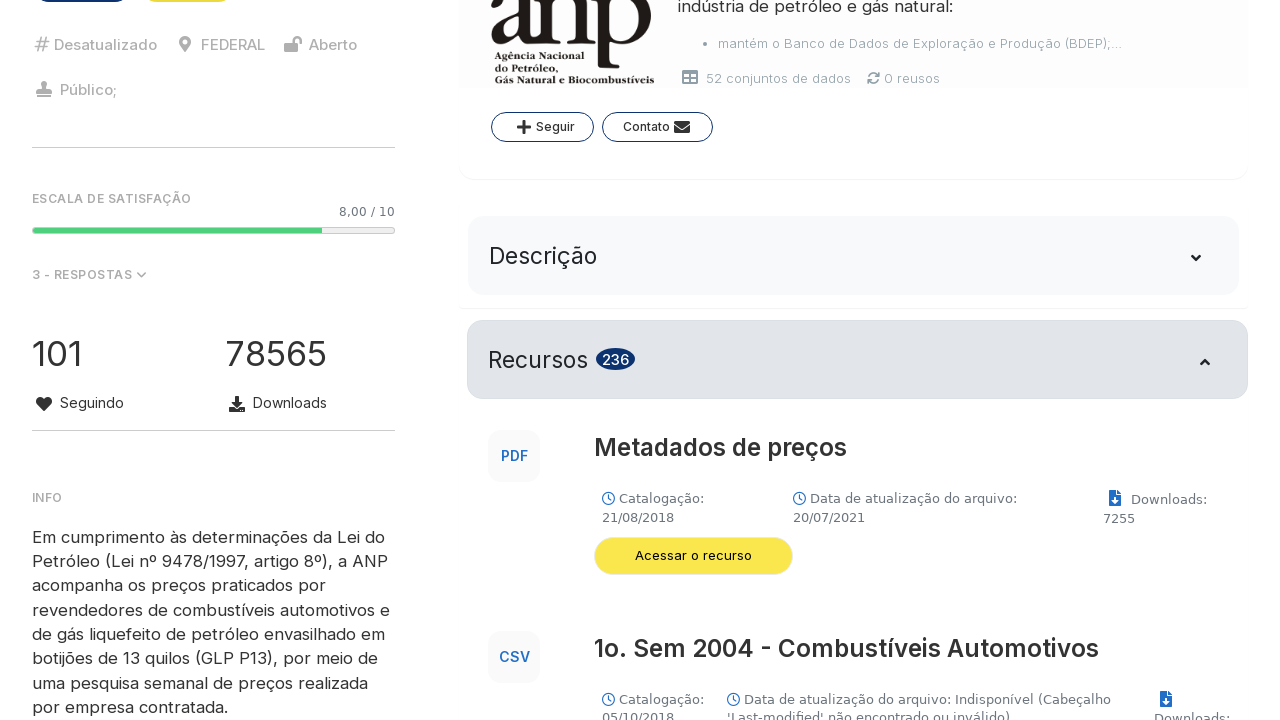

Extracted title from data block: GLP P13 - Junho/2024
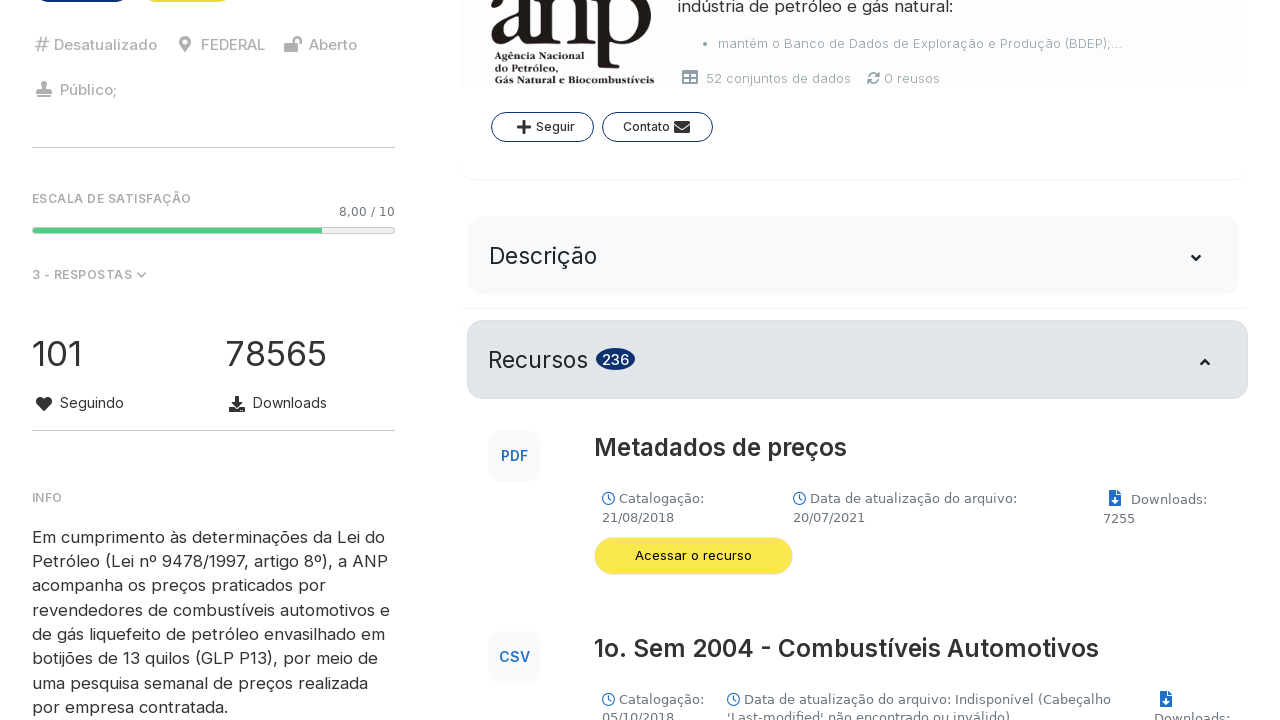

Extracted title from data block: GLP P13 - Julho/2024
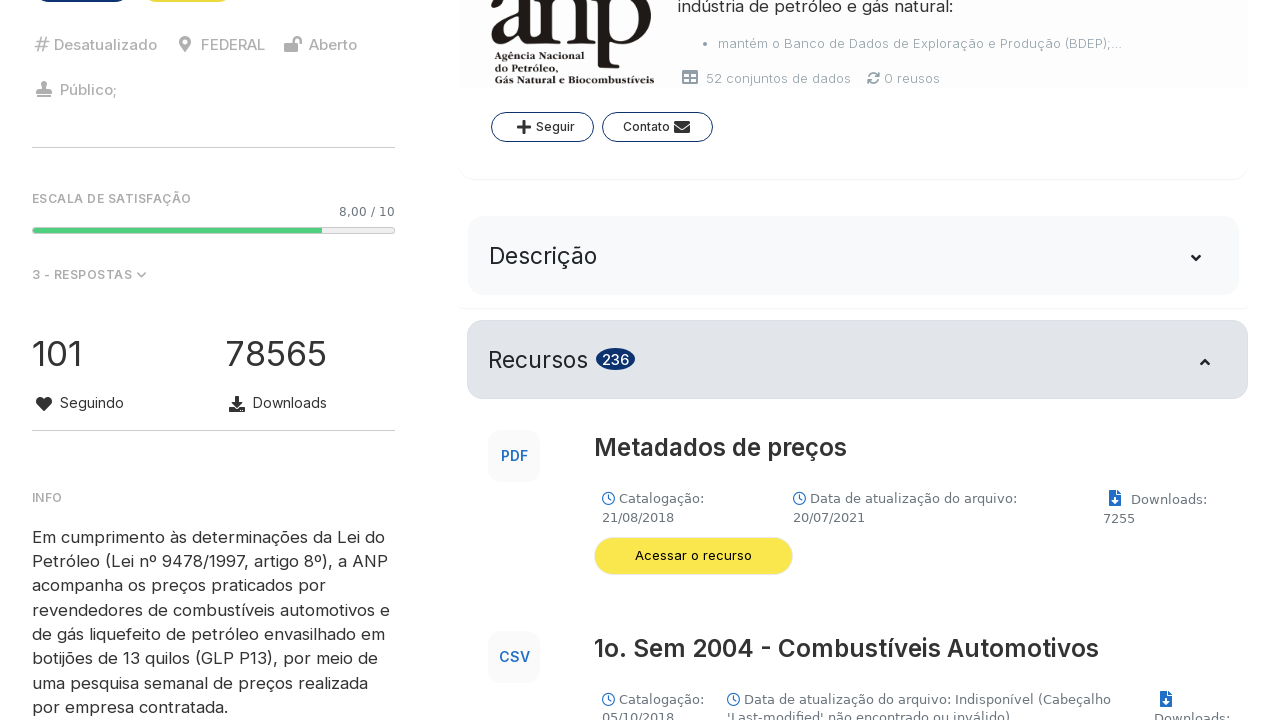

Extracted title from data block: GLP P13 - Agosto/2024
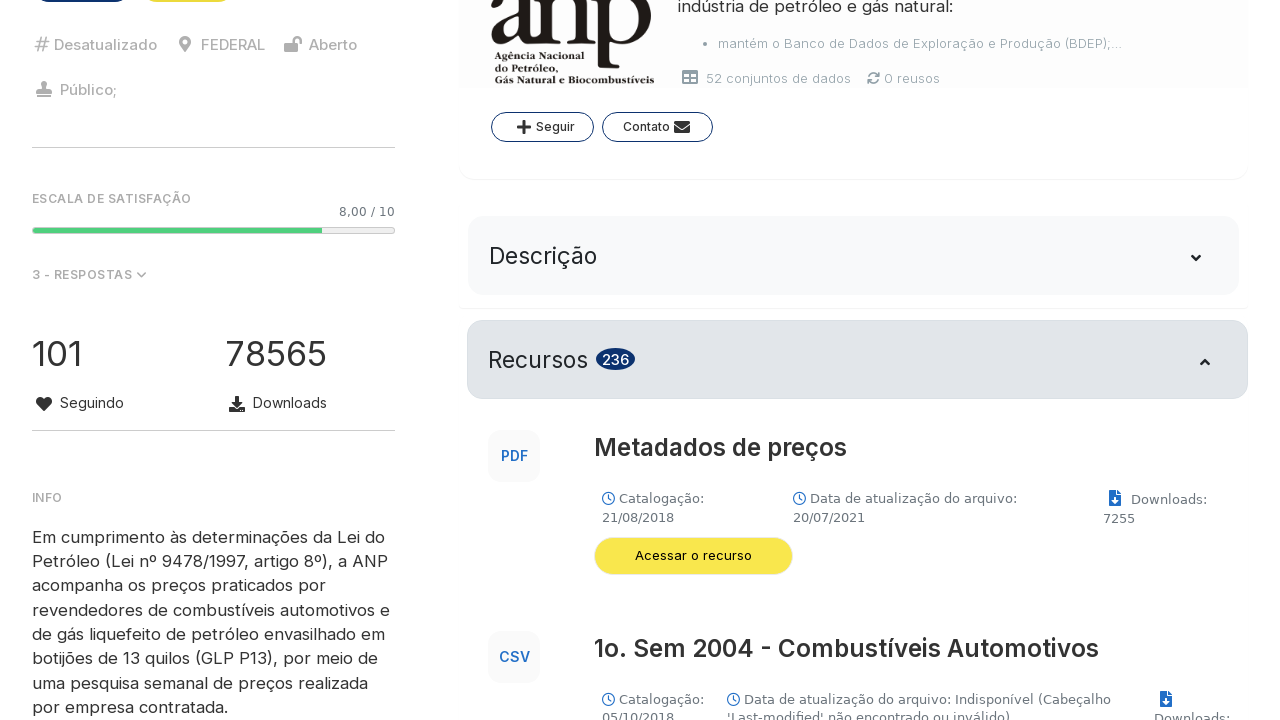

Extracted title from data block: GLP P13 - Setembro/2024
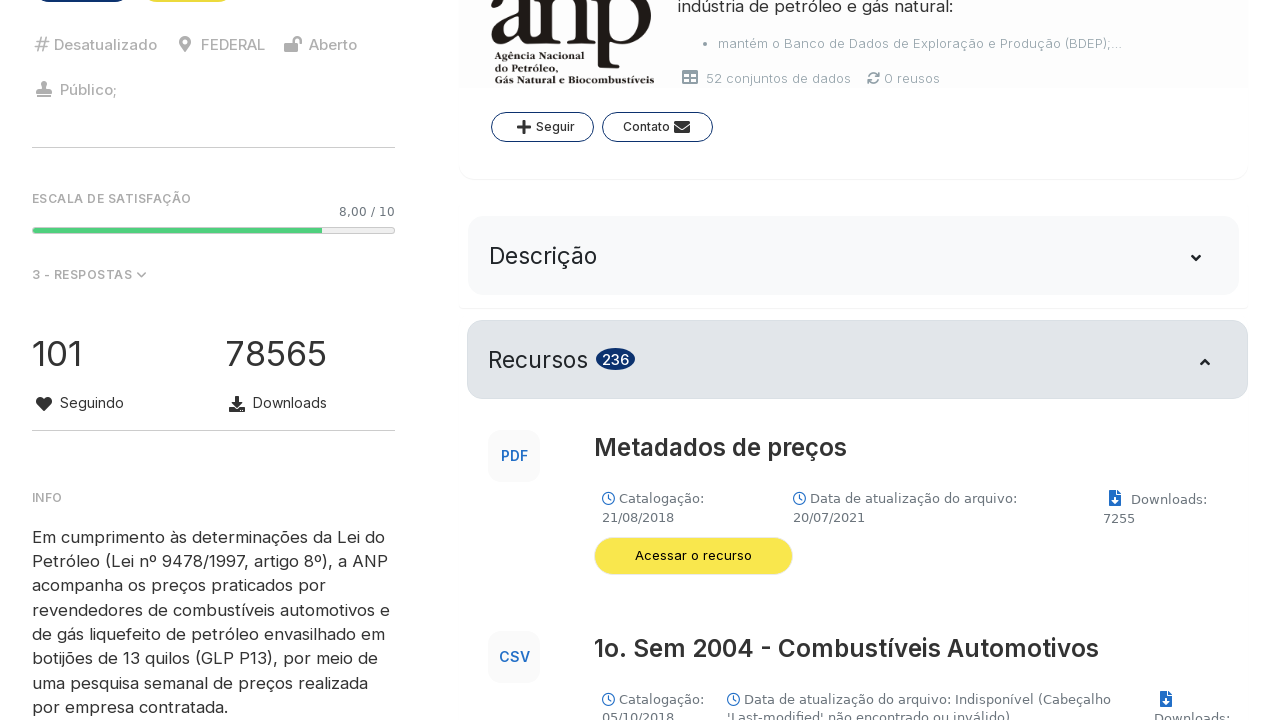

Extracted title from data block: GLP P13 - Outubro/2024
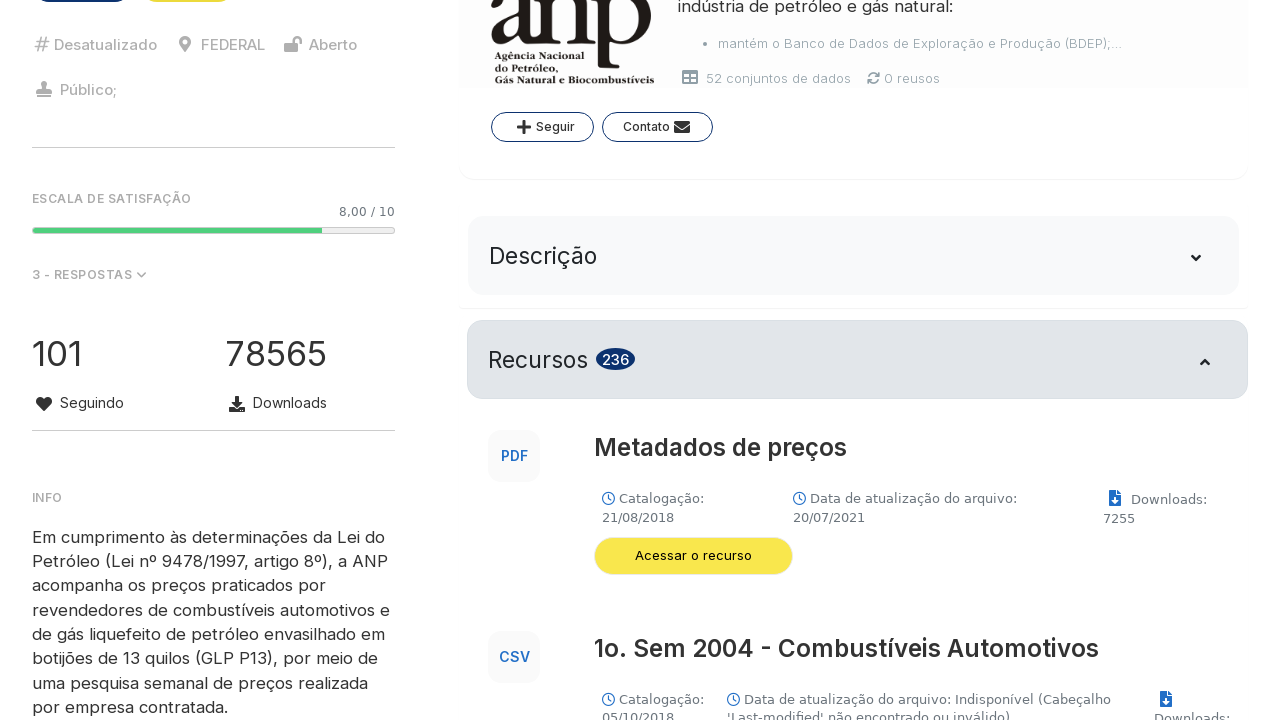

Extracted title from data block: GLP P13 - Novembro/2024
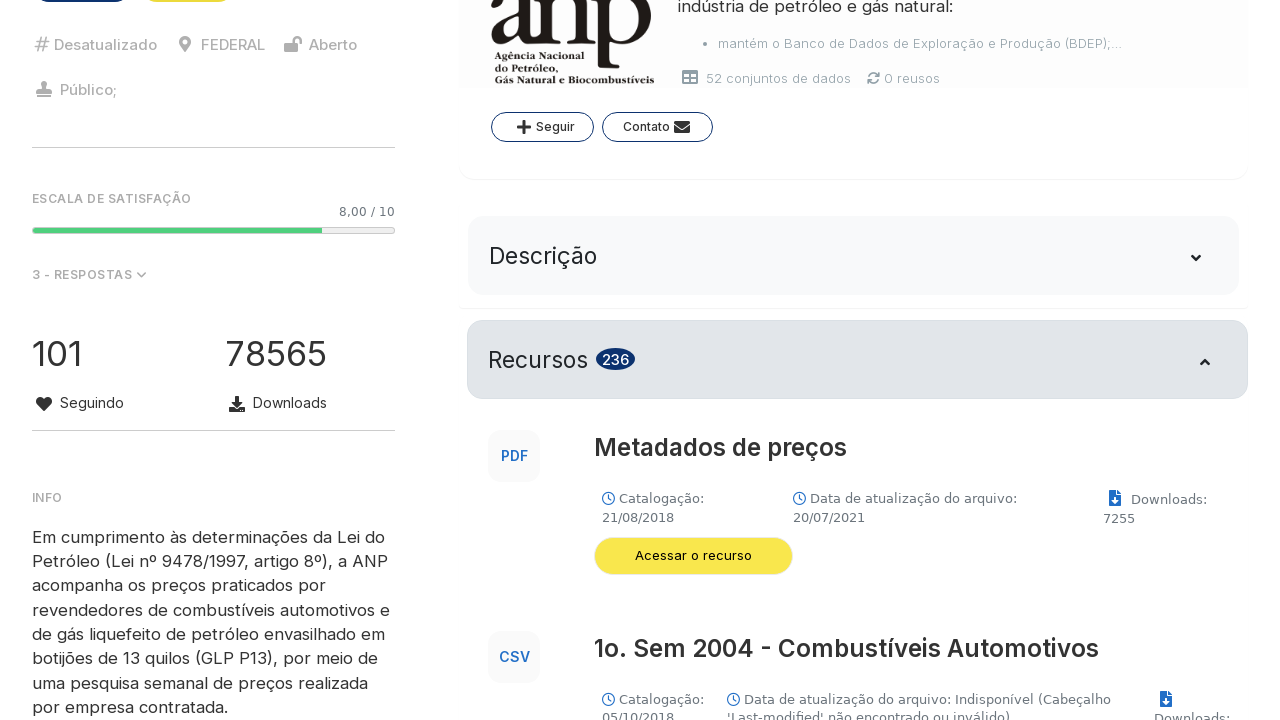

Extracted title from data block: GLP P13 - Dezembro/2024
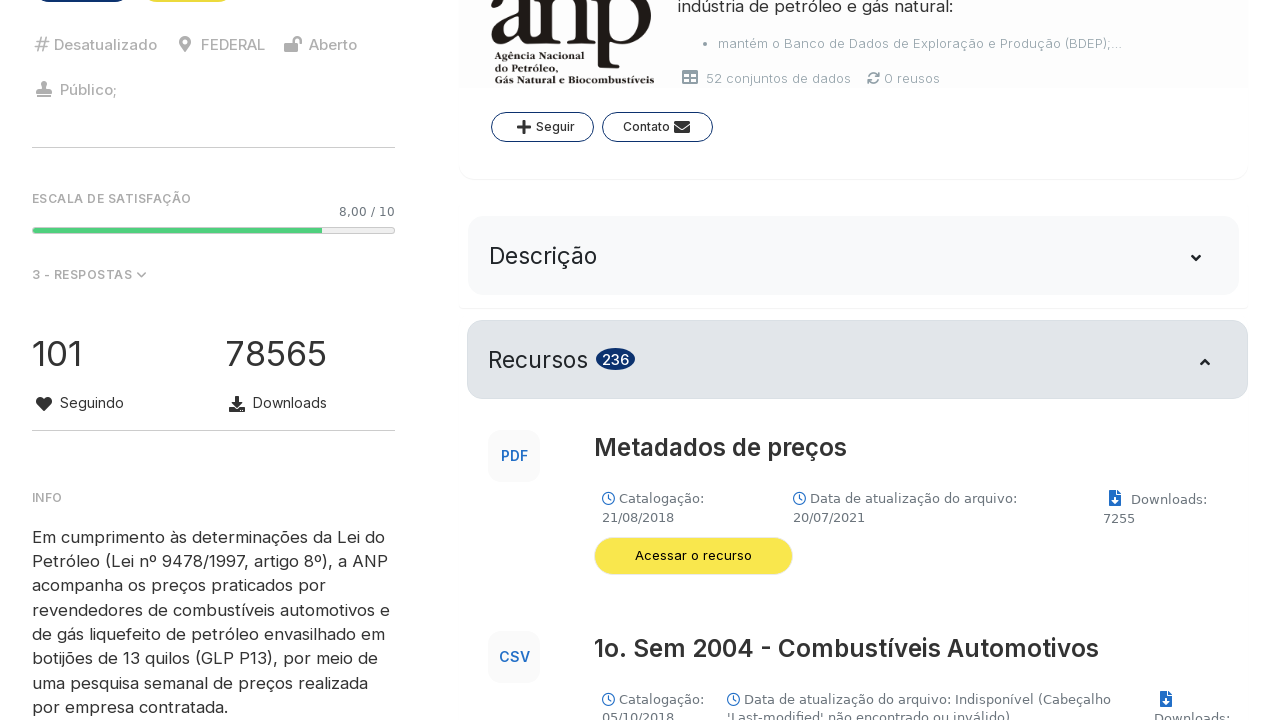

Extracted title from data block: GLP P13 - Janeiro/2025
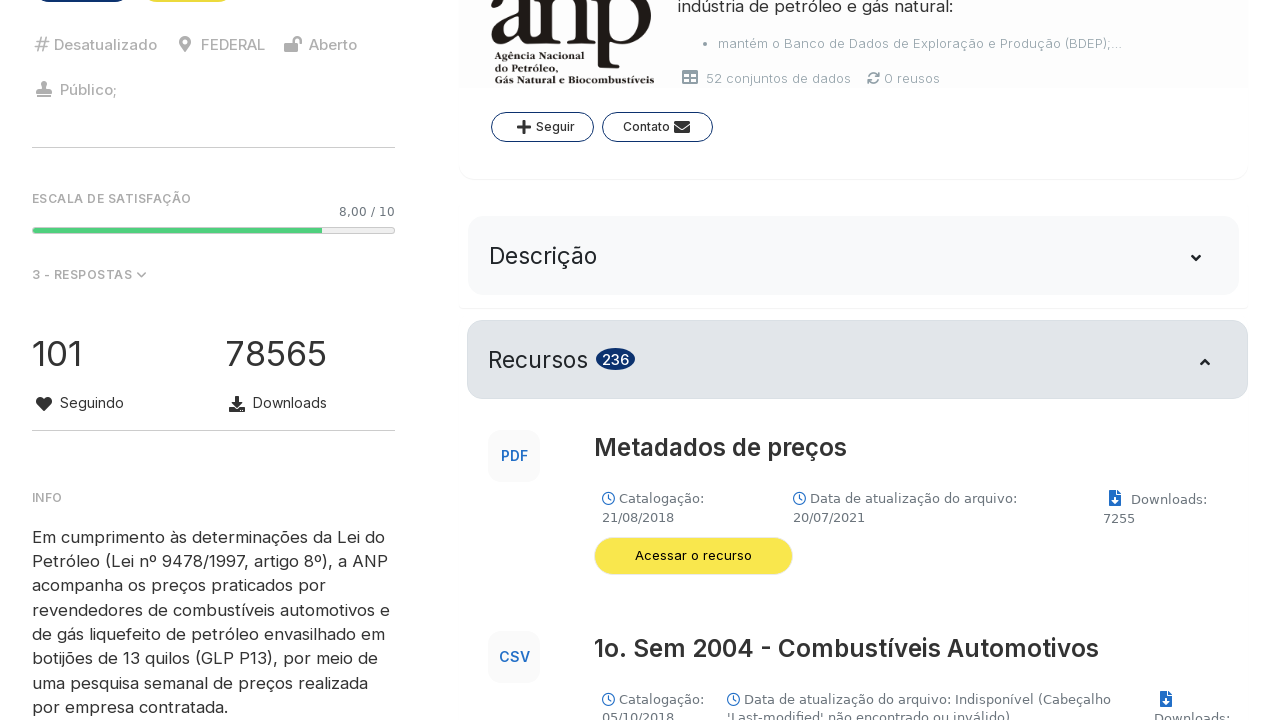

Extracted title from data block: GLP P13 - Fevereiro/2025
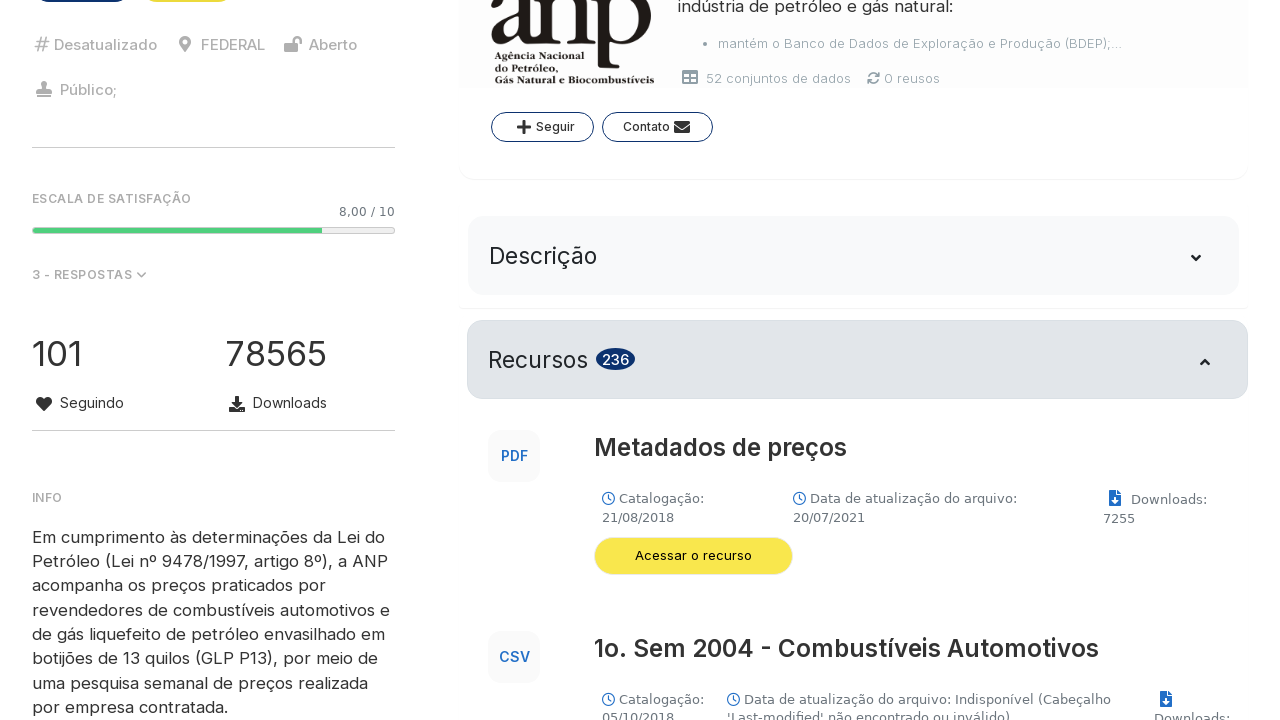

Extracted title from data block: GLP P13 - Março/2025
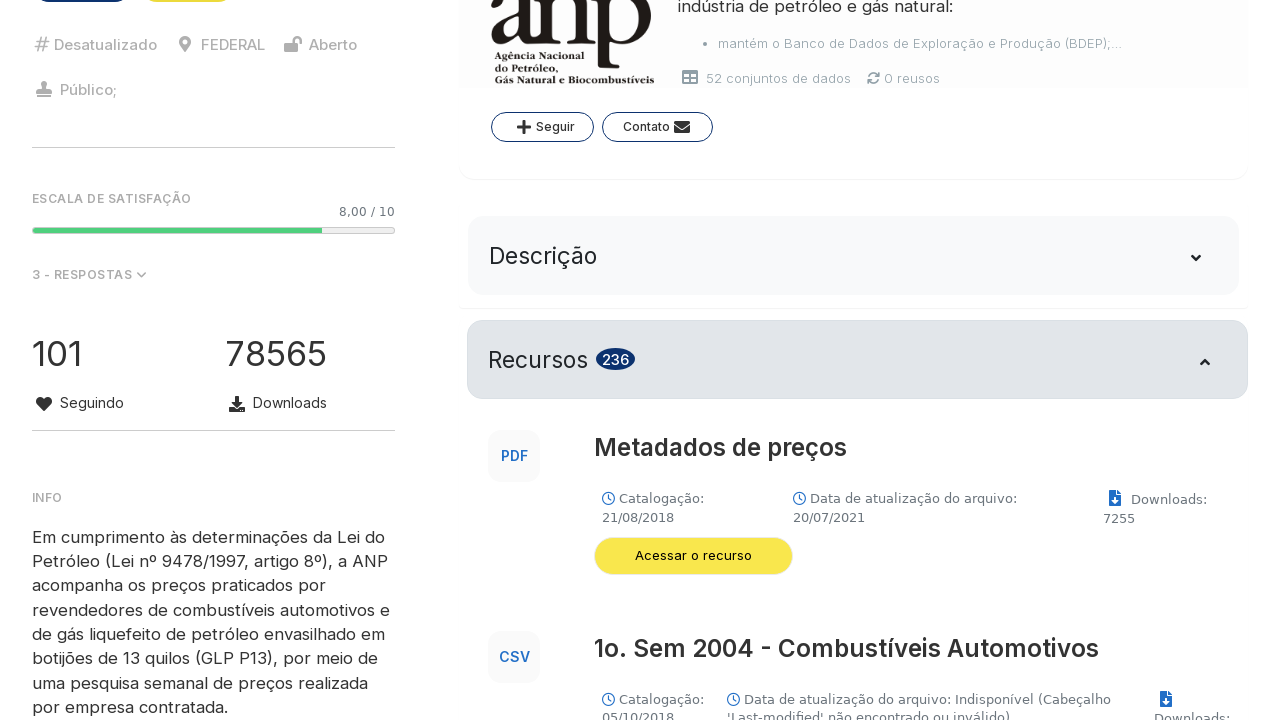

Extracted title from data block: GLP P13 - Abril/2025
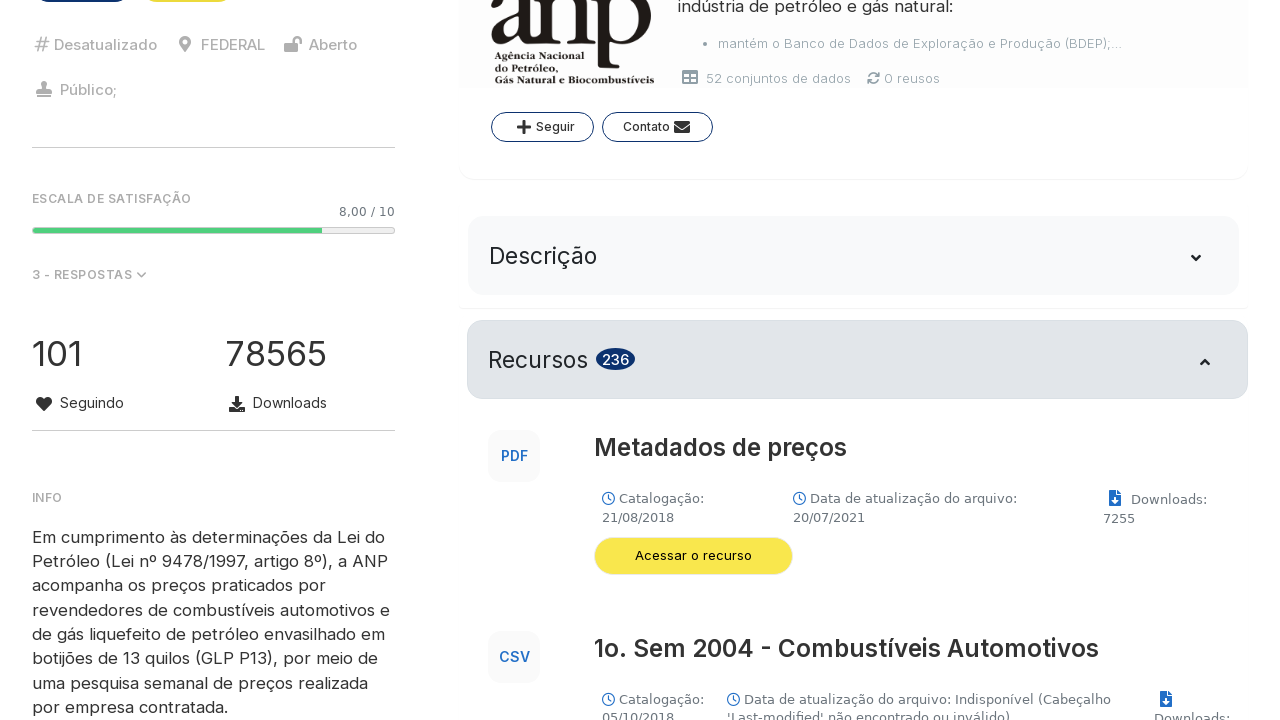

Extracted title from data block: GLP P13 - Maio/2025
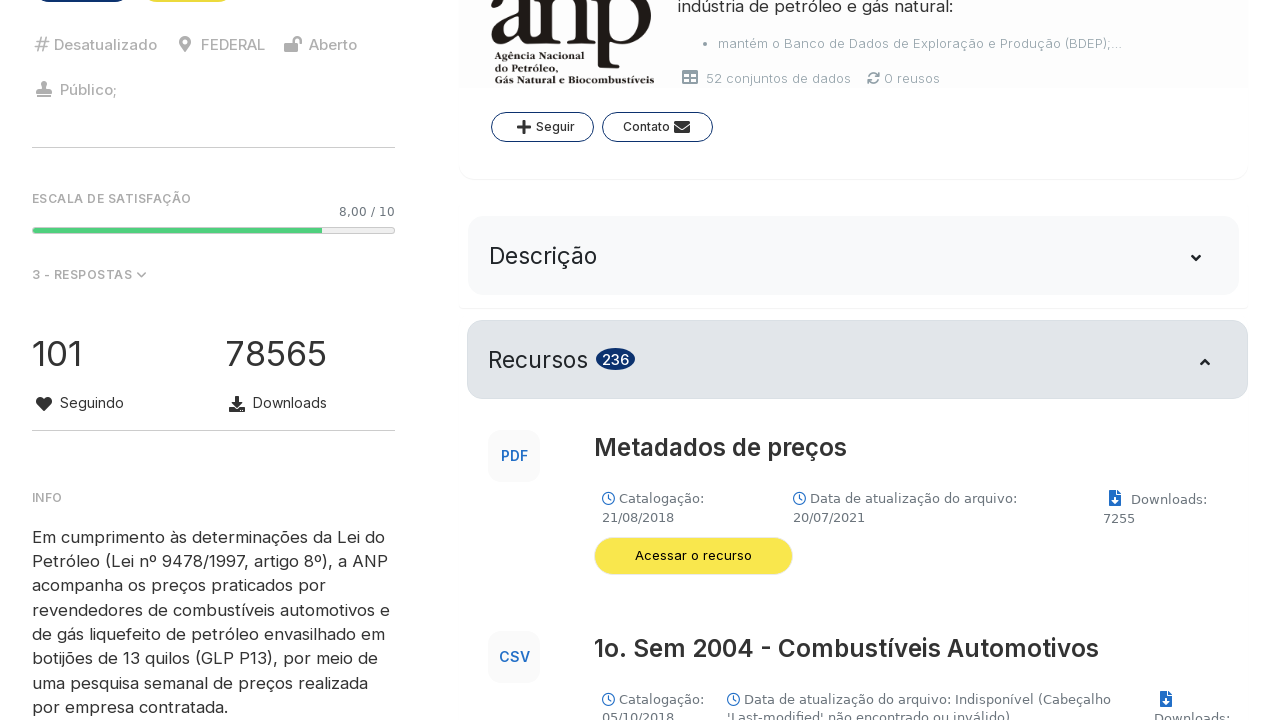

Extracted title from data block: GLP P13 - Junho/2025
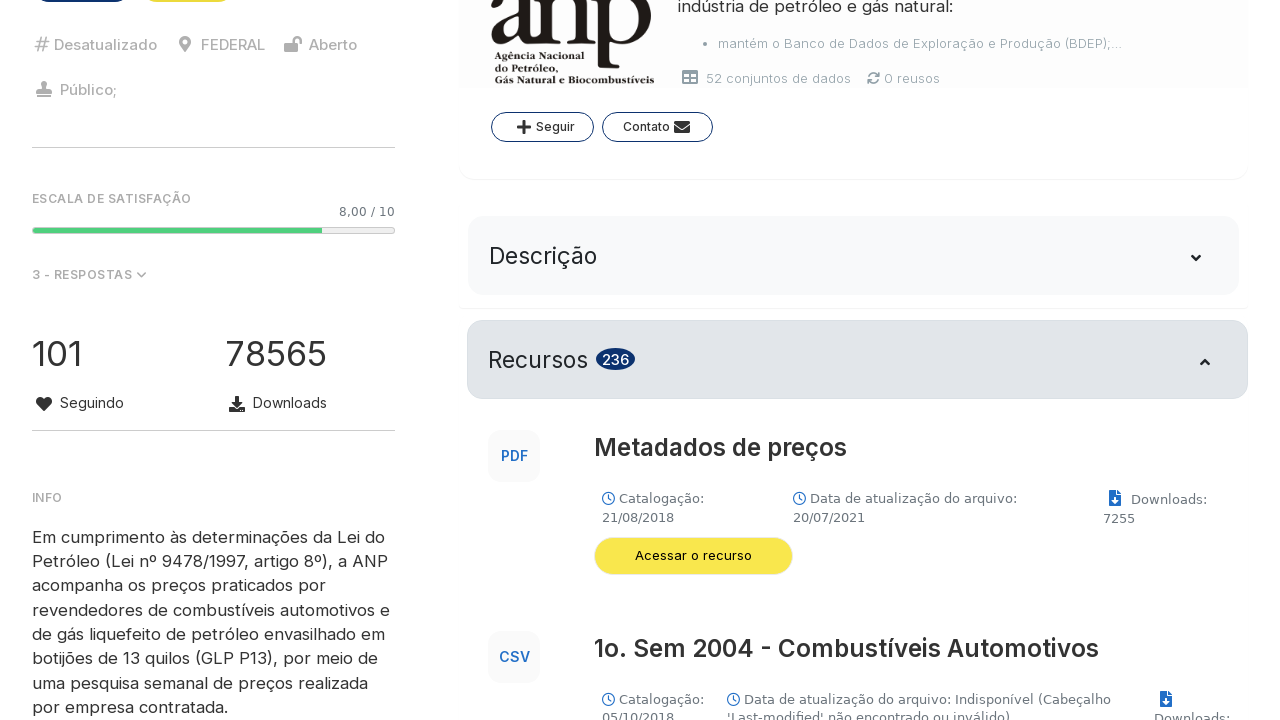

Extracted title from data block: GLP P13 - Julho/2025
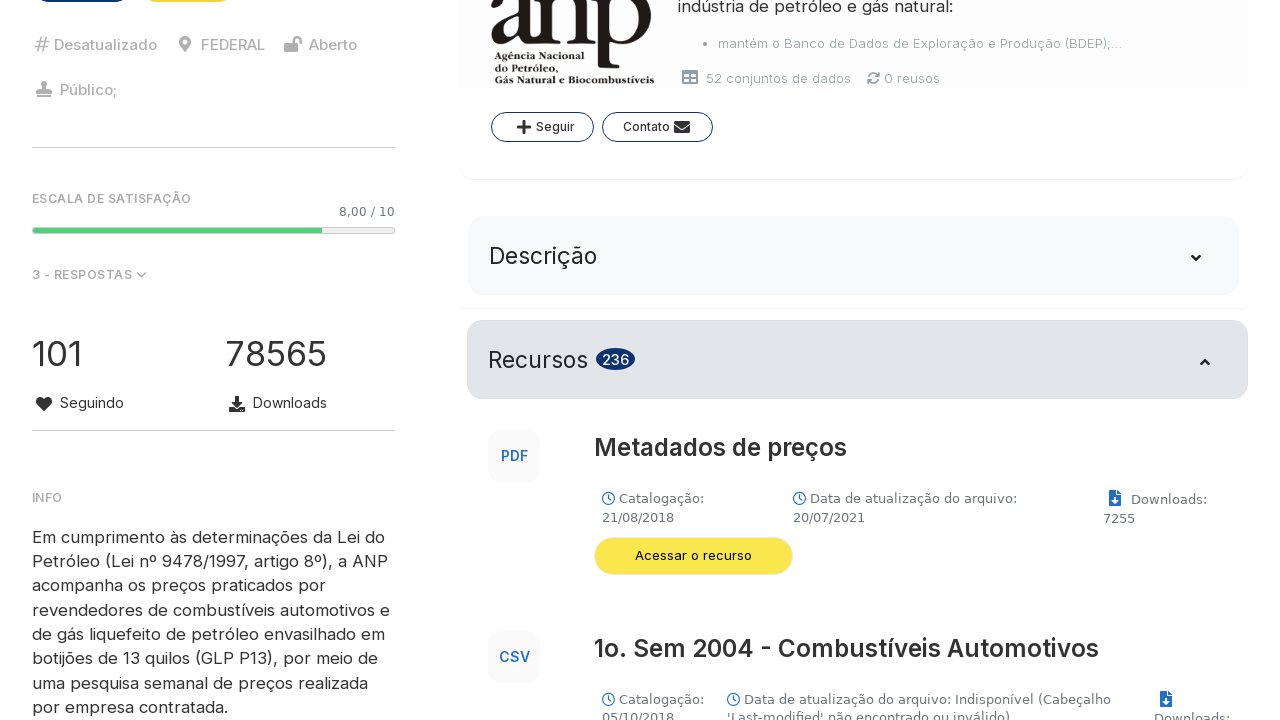

Extracted title from data block: GLP P13 - Agosto/2025
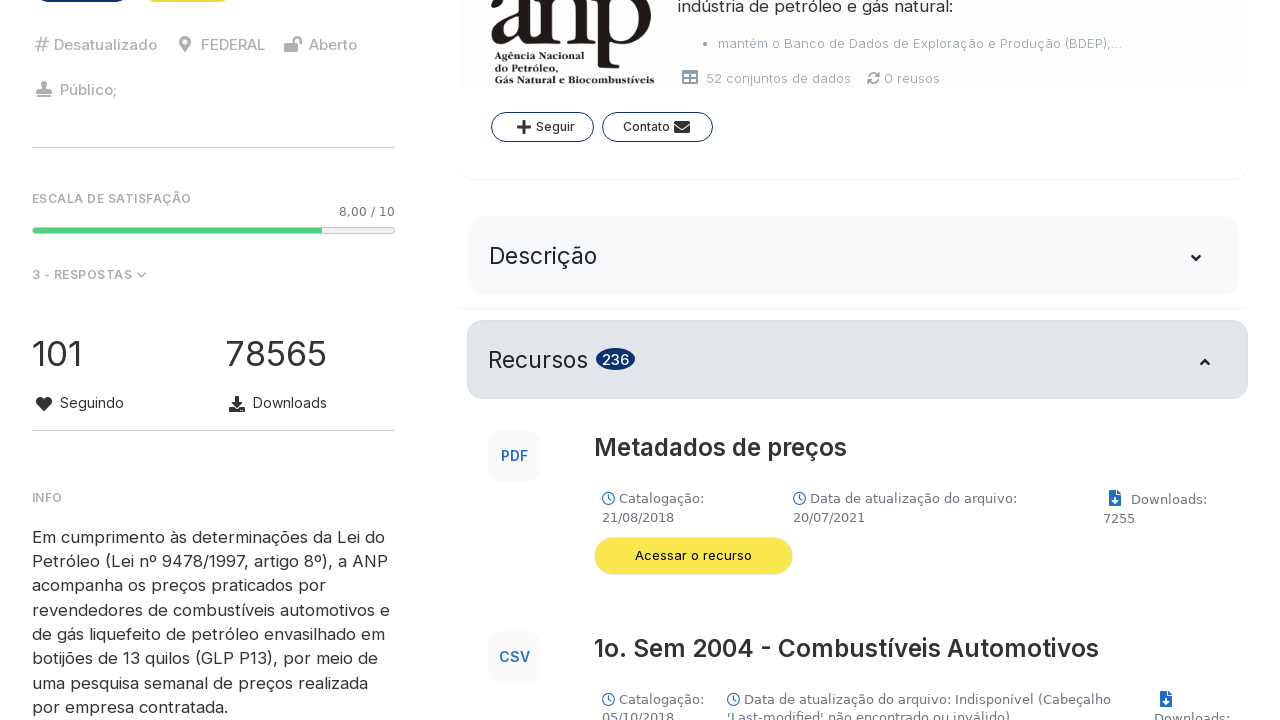

Extracted title from data block: GLP P13 - Setembro/2025
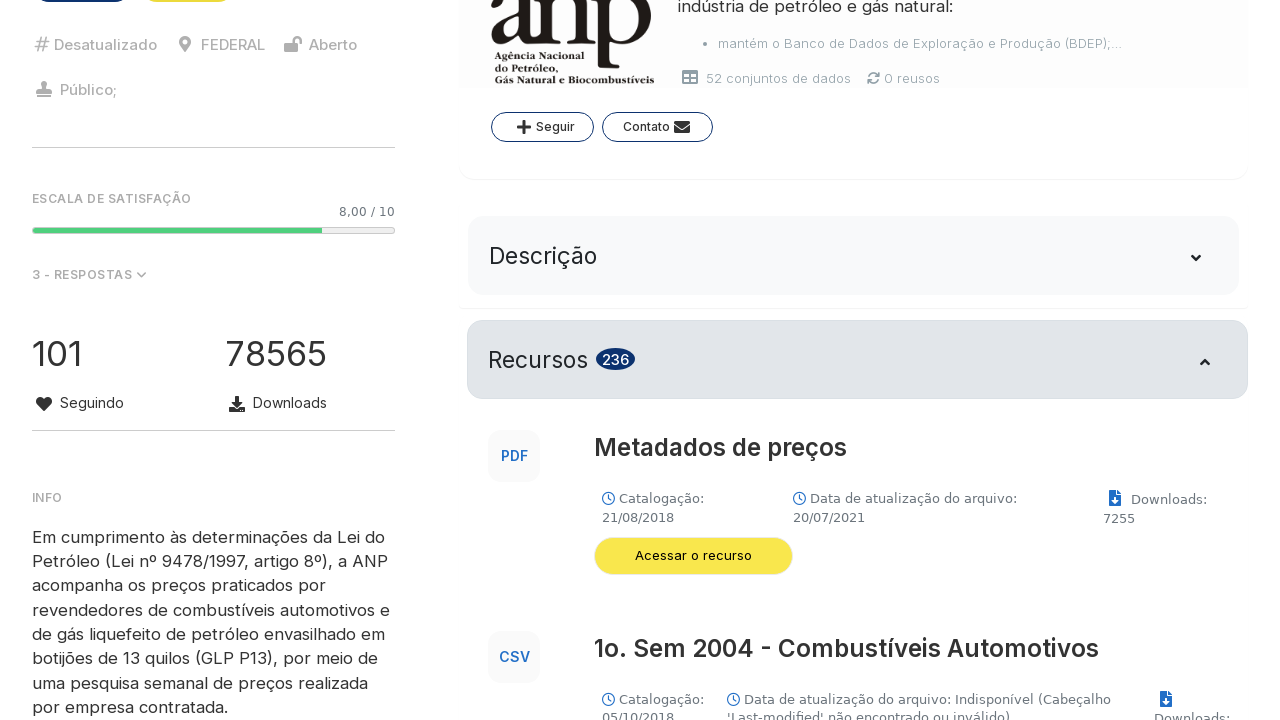

Extracted title from data block: GLP P13 - Outubro/2025
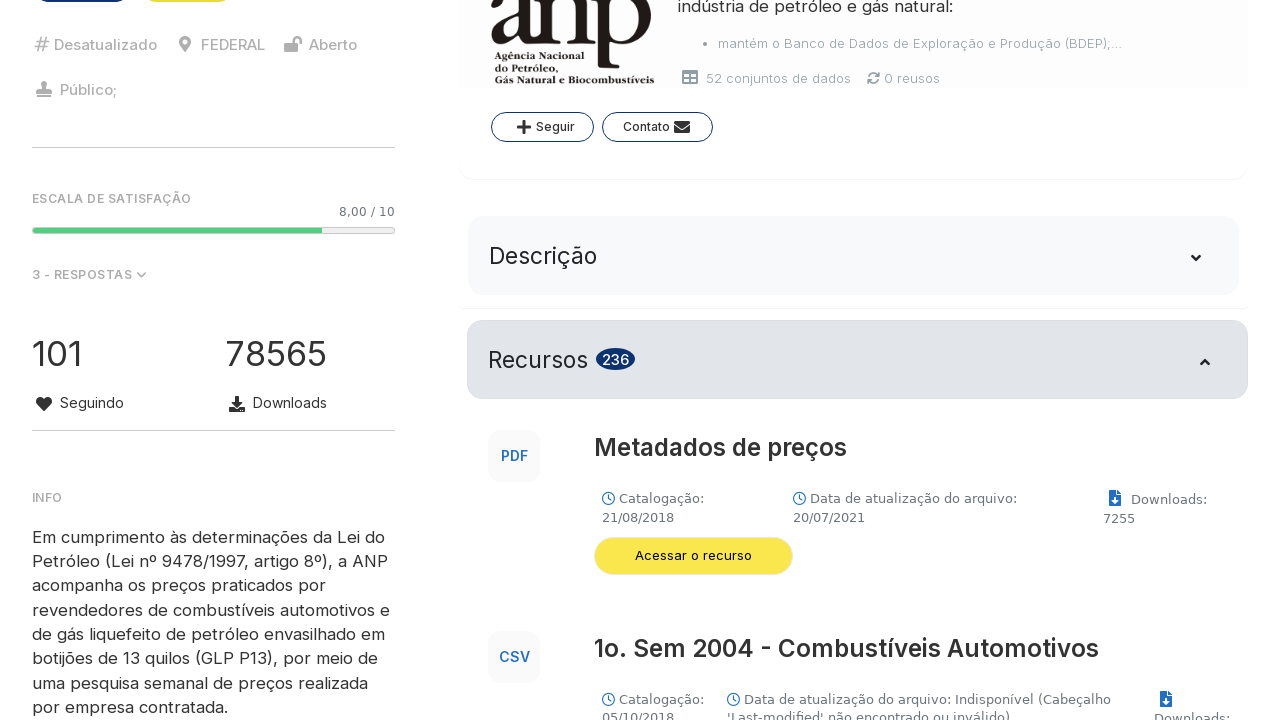

Extracted title from data block: GLP P13 - Novembro/2025
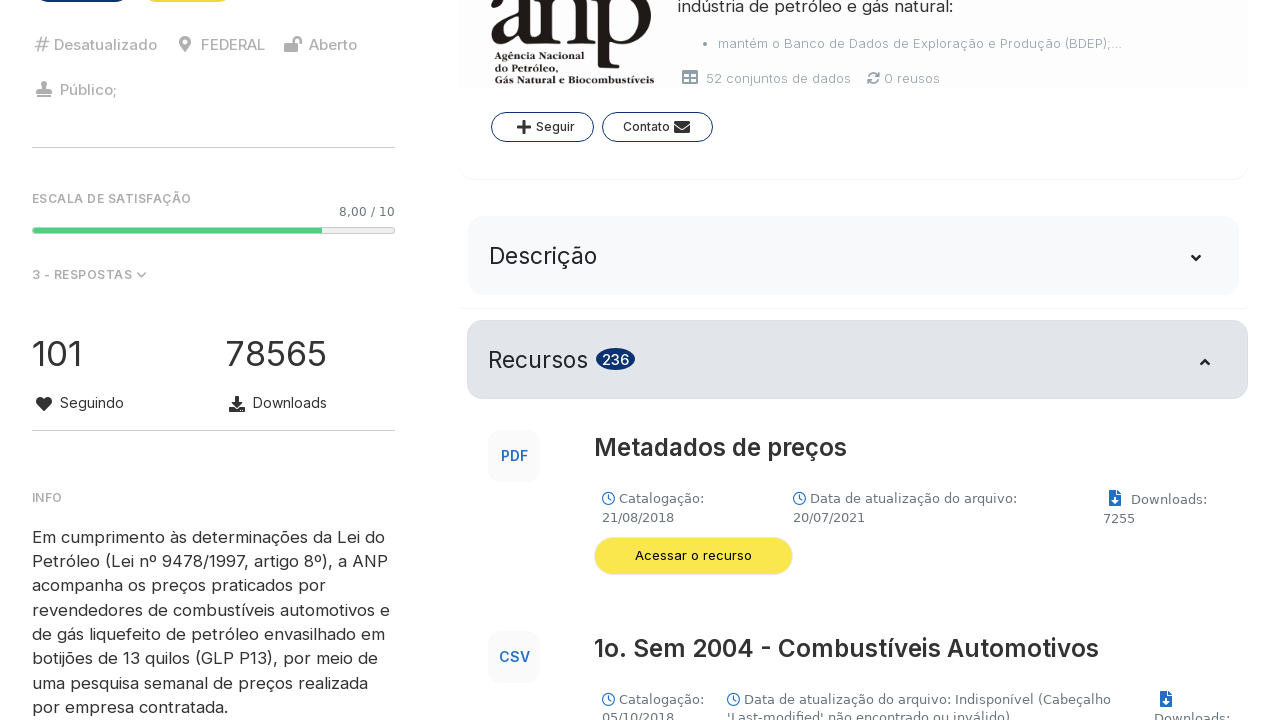

Extracted title from data block: GLP P13 - Dezembro/2025
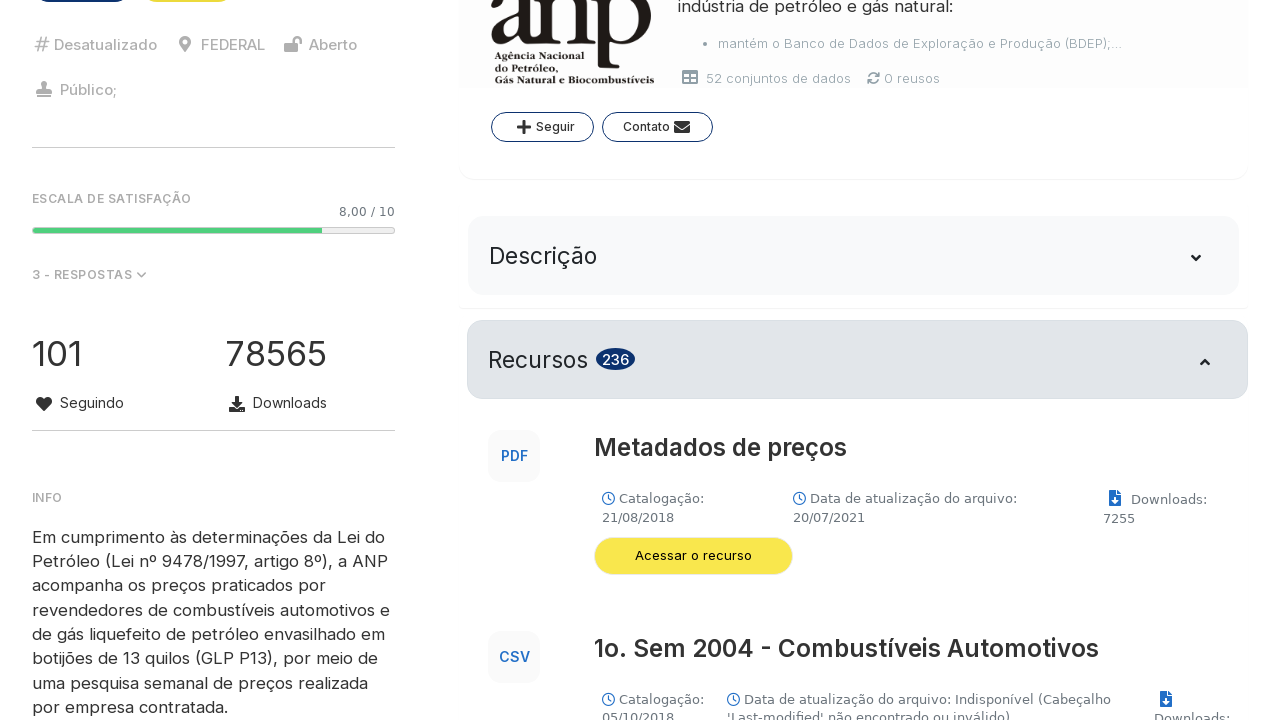

Extracted title from data block: 4 ultimas semanas diesel GNV
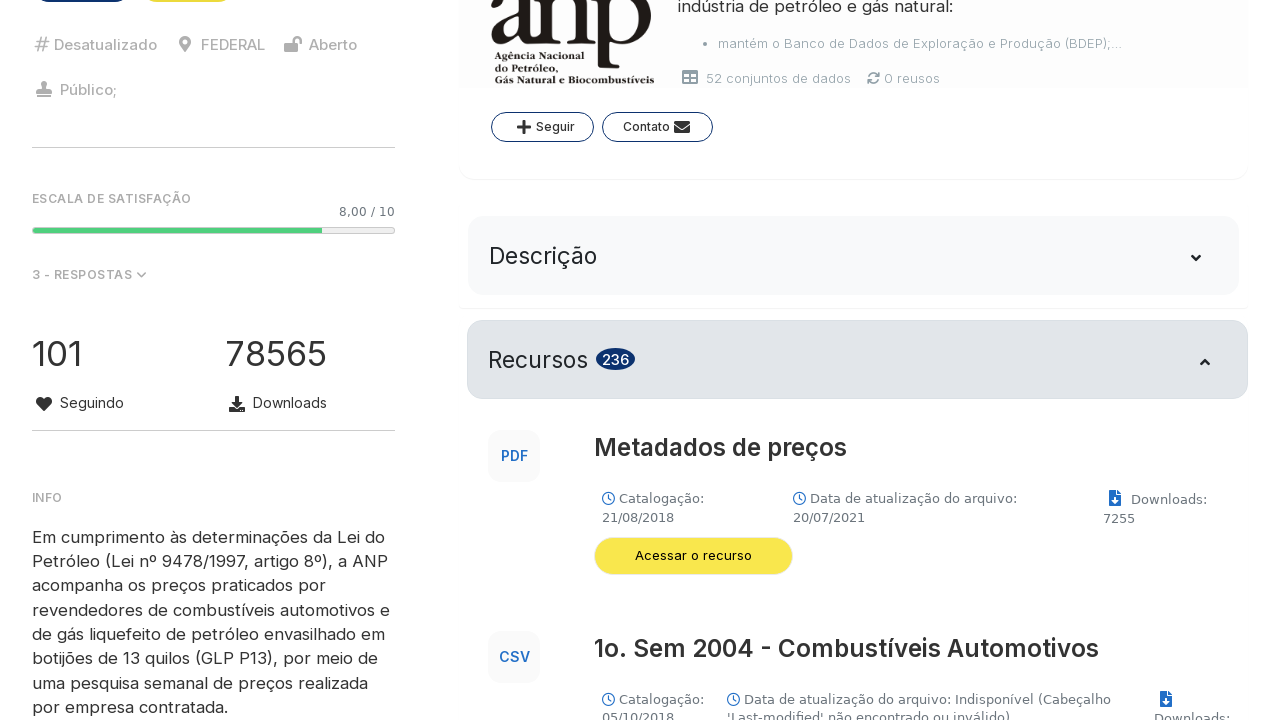

Extracted title from data block: 4 ultimas semanas gasolina etanol
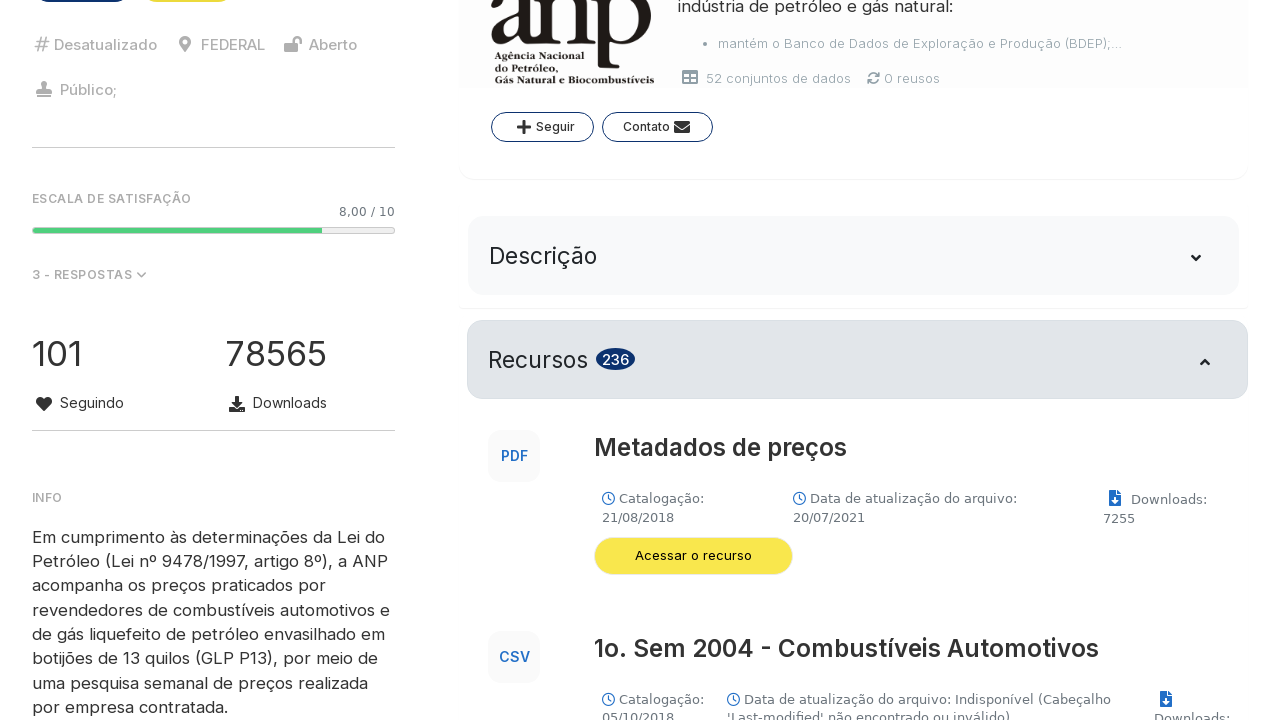

Extracted title from data block: 4 ultimas semanas GLP
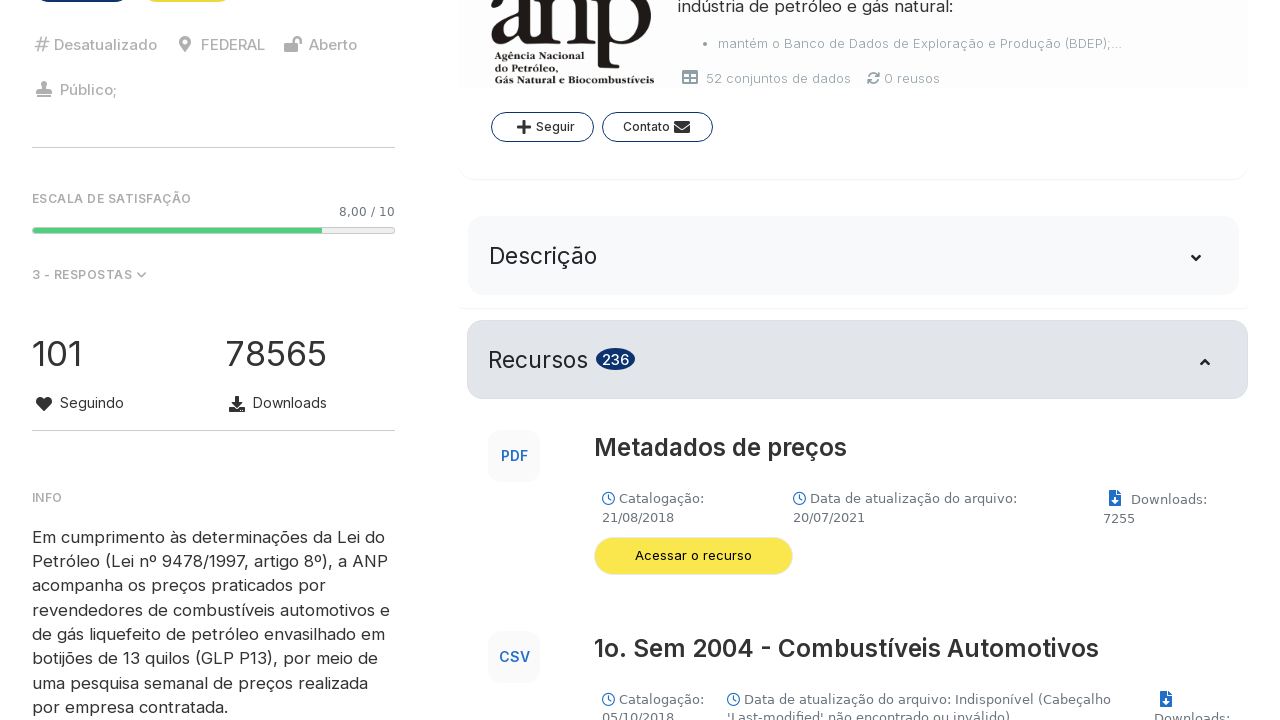

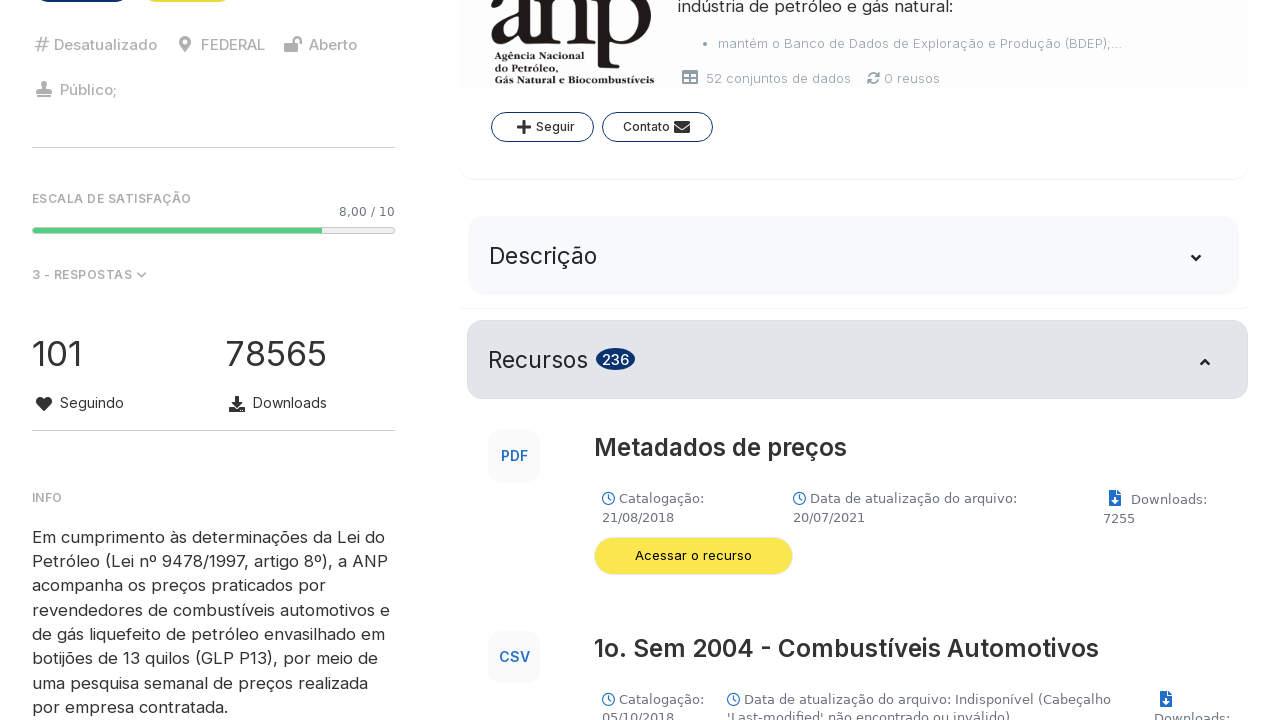